Tests the product configurator on a printing website by interacting with dropdown menus to change product options (like size, paper type, quantity) and waits for the price to update after each selection.

Starting URL: https://www.uprinting.com/letterhead-printing.html

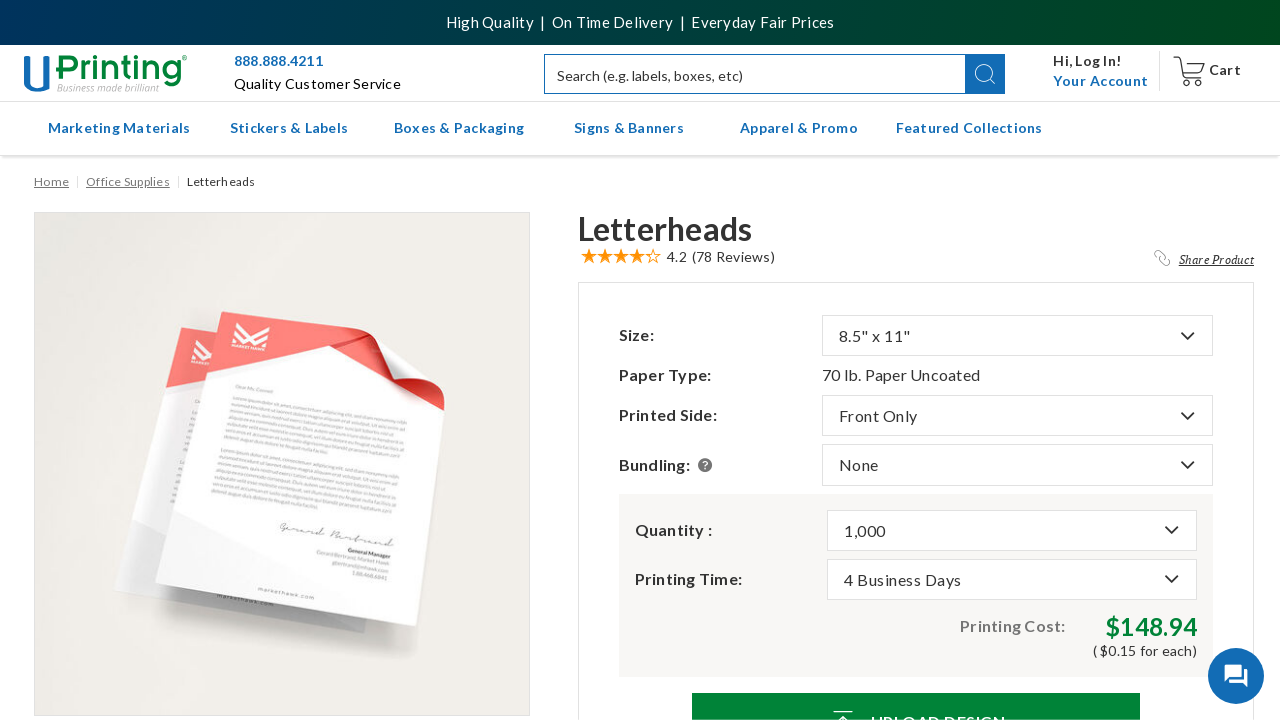

Waited 10 seconds for page to fully load
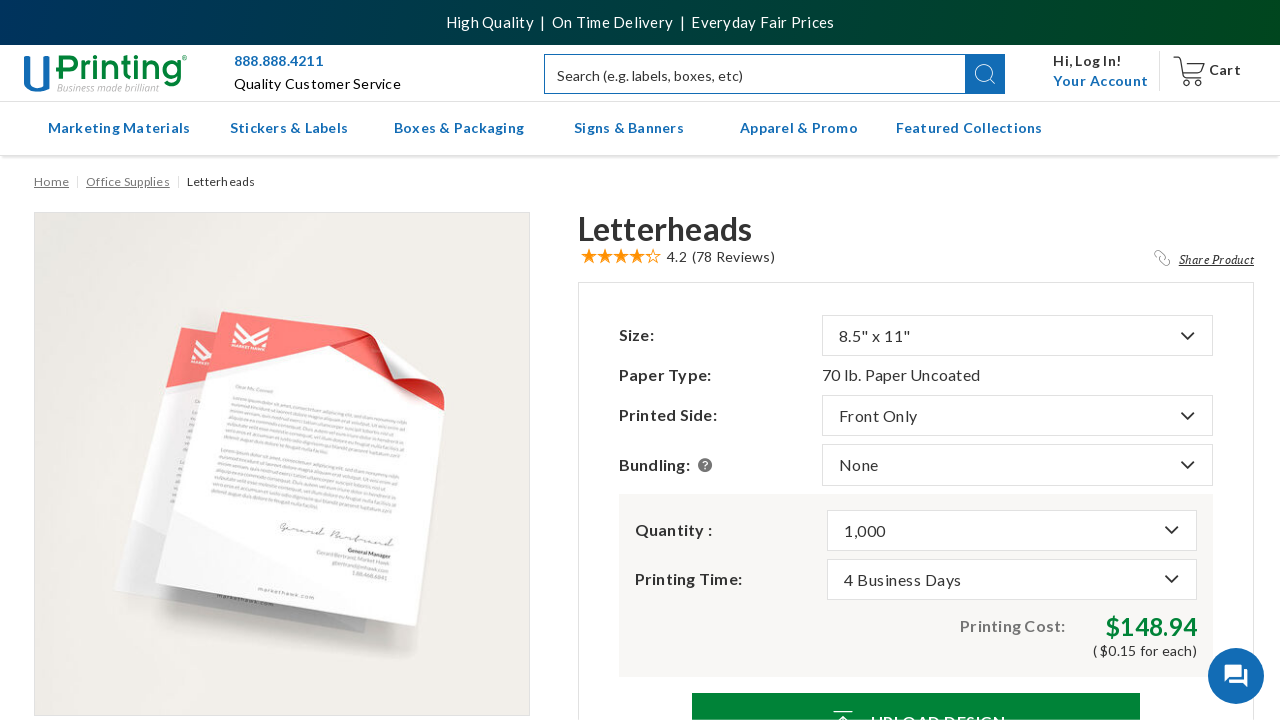

Clicked first dropdown button (iteration 0) at (1017, 336) on button.btn.dropdown-toggle >> nth=0
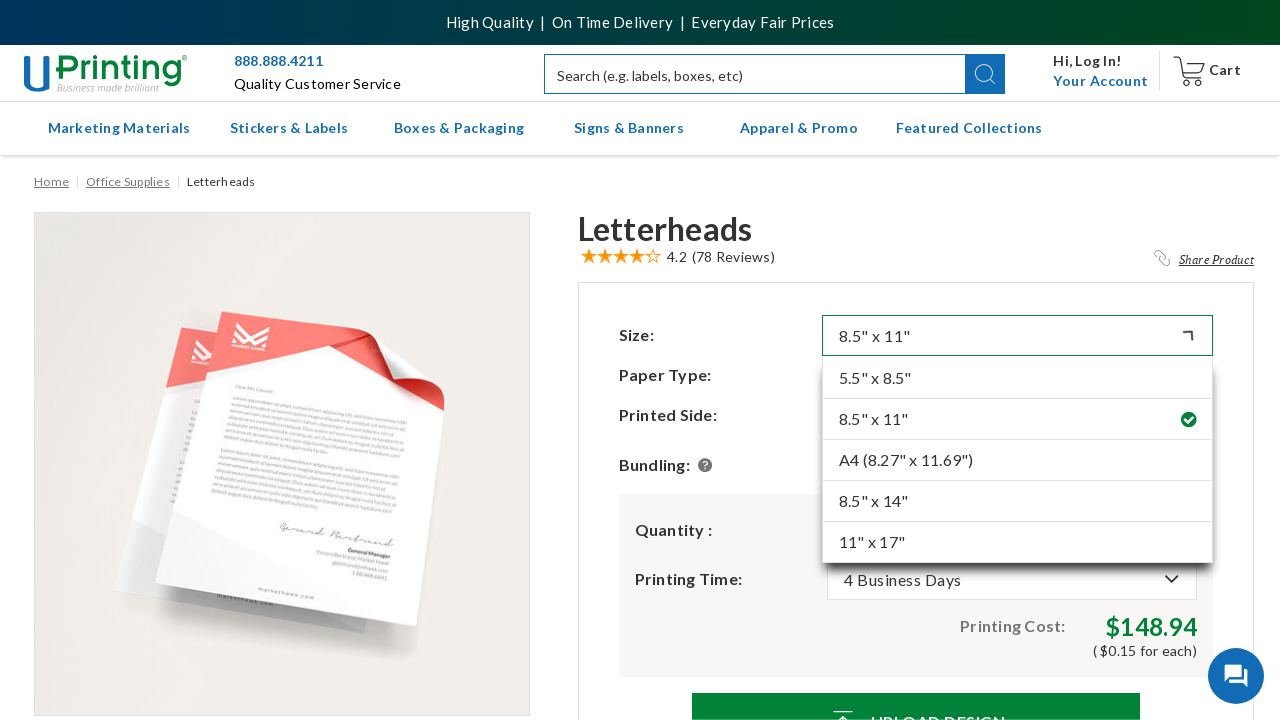

Selected option 0 from first dropdown at (1017, 379) on div.site-dropdown.dropdown.expanded >> a.attr-value.val-wrap >> nth=0
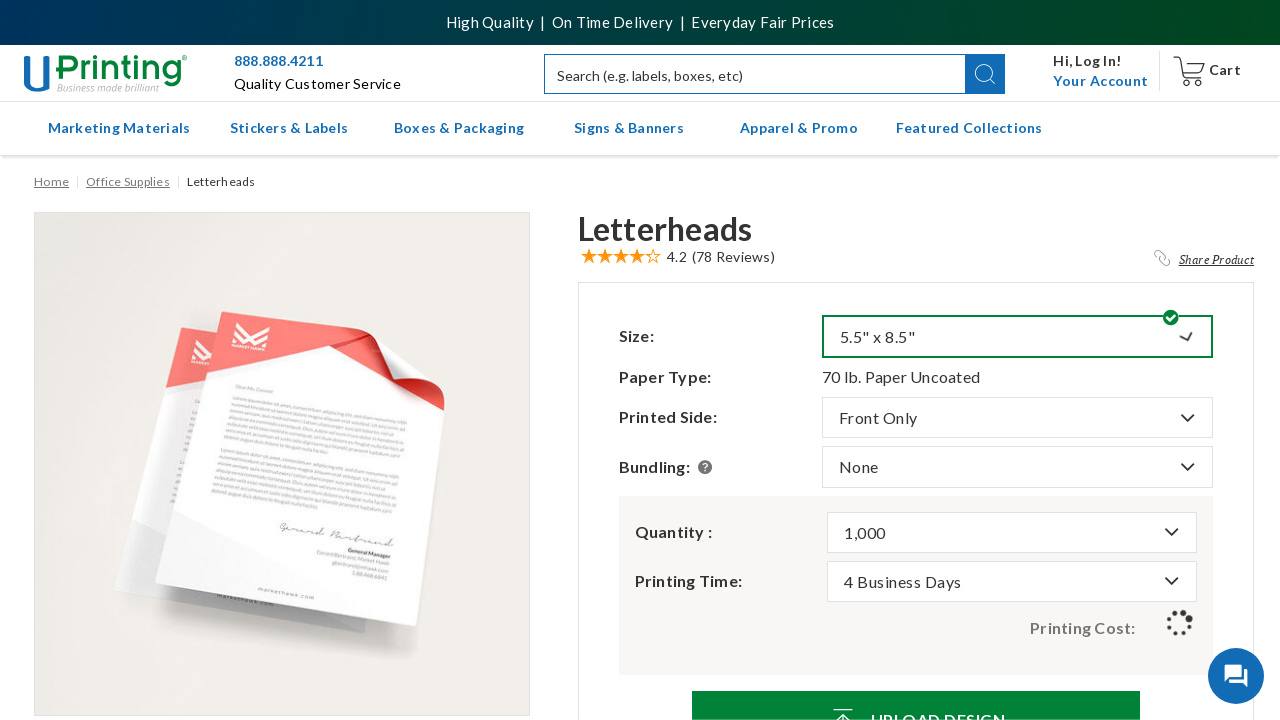

Price element loaded after first dropdown selection
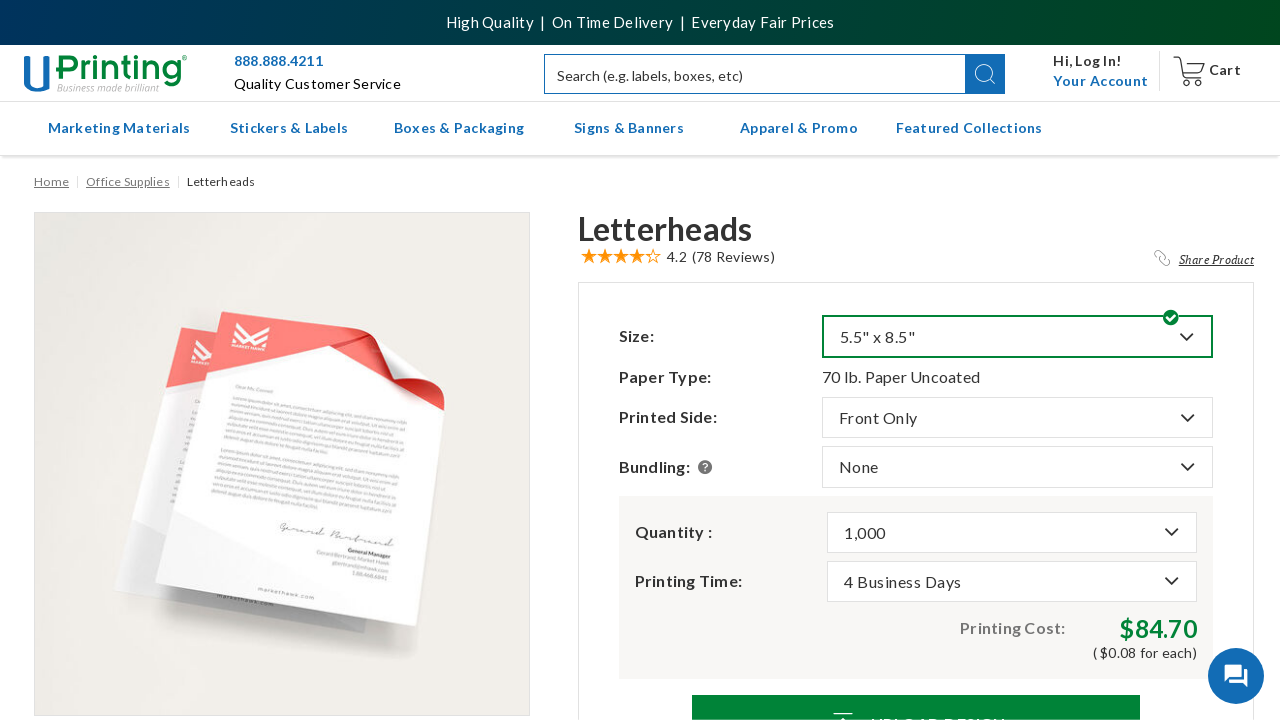

Clicked dropdown at index 5 (iteration 0) at (1012, 532) on button.btn.dropdown-toggle >> nth=5
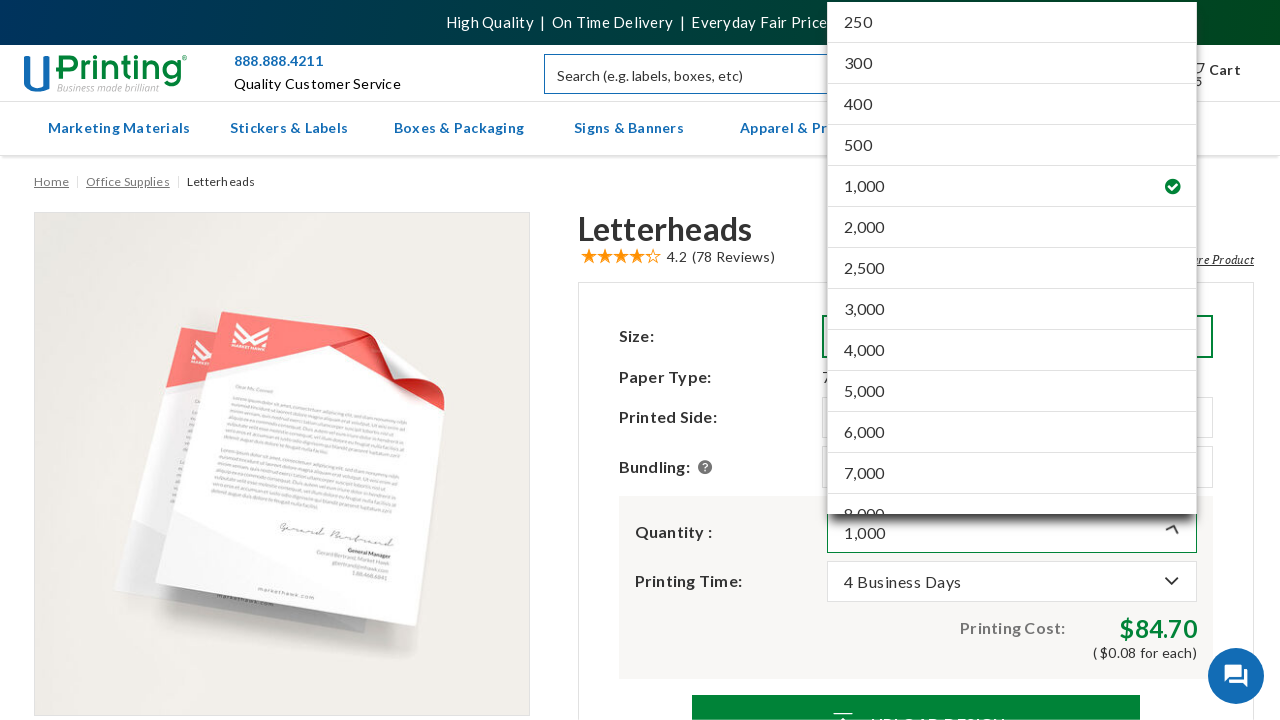

Reopened dropdown at index 5 for option 4 at (1012, 532) on button.btn.dropdown-toggle >> nth=5
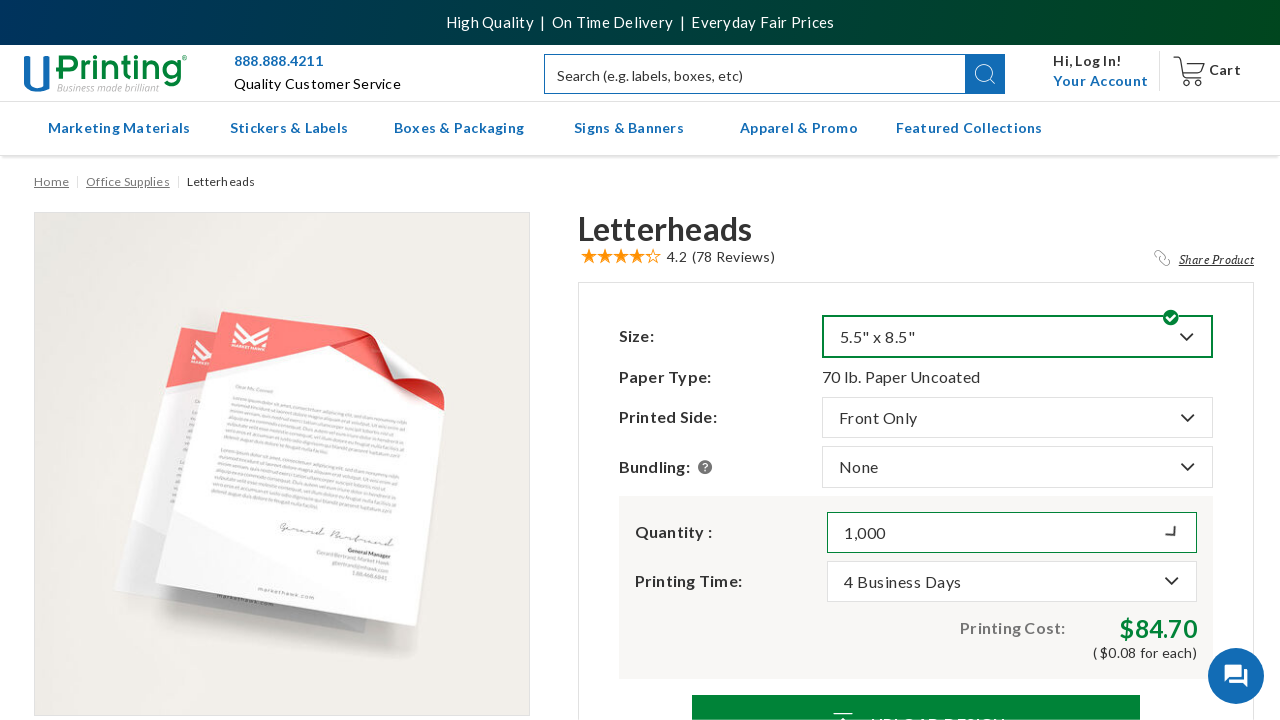

Price element updated after selecting option 4
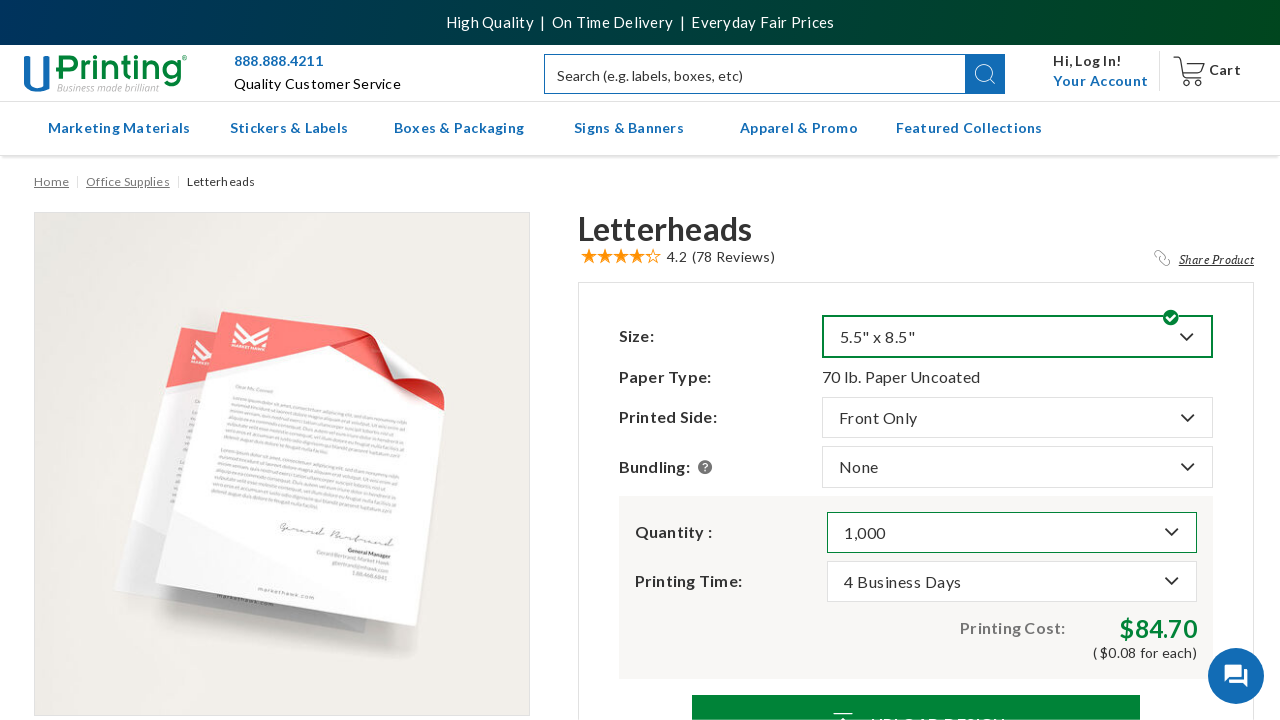

Reopened dropdown at index 5 for option 5 at (1012, 532) on button.btn.dropdown-toggle >> nth=5
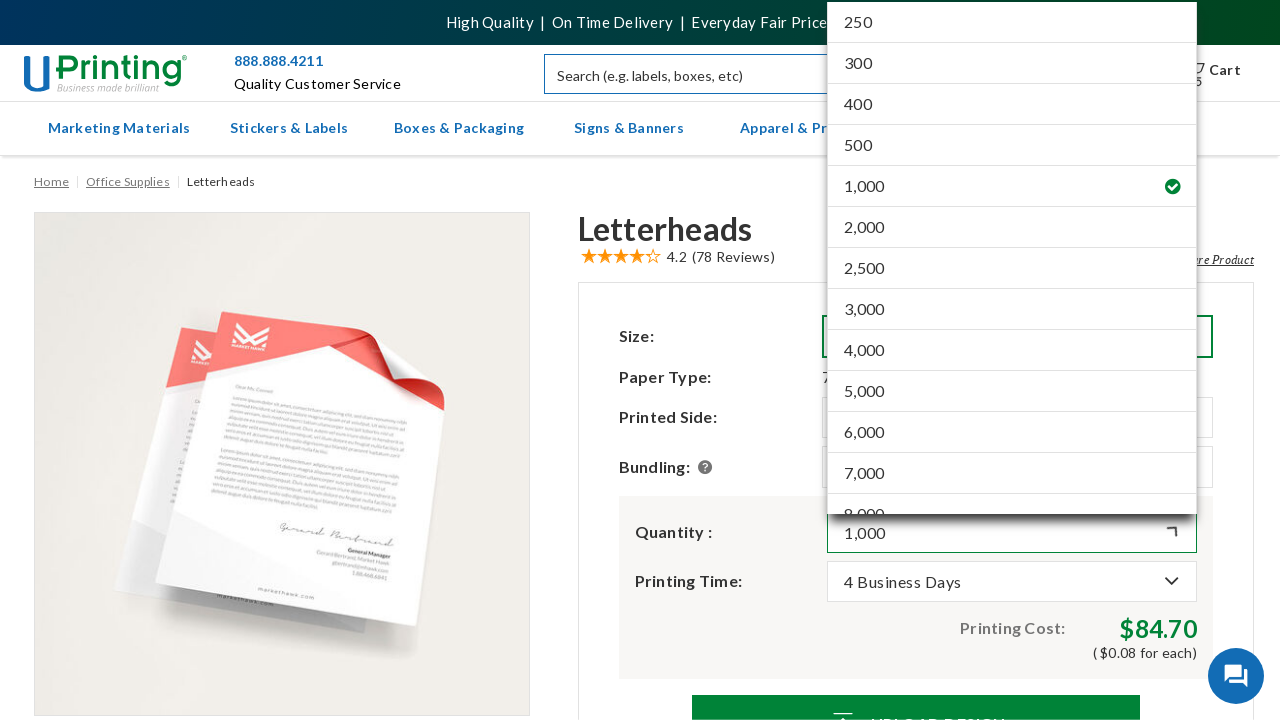

Selected option 5 from dropdown at index 5 at (1012, 228) on div.site-dropdown.dropdown.expanded >> a.attr-value.val-wrap >> nth=5
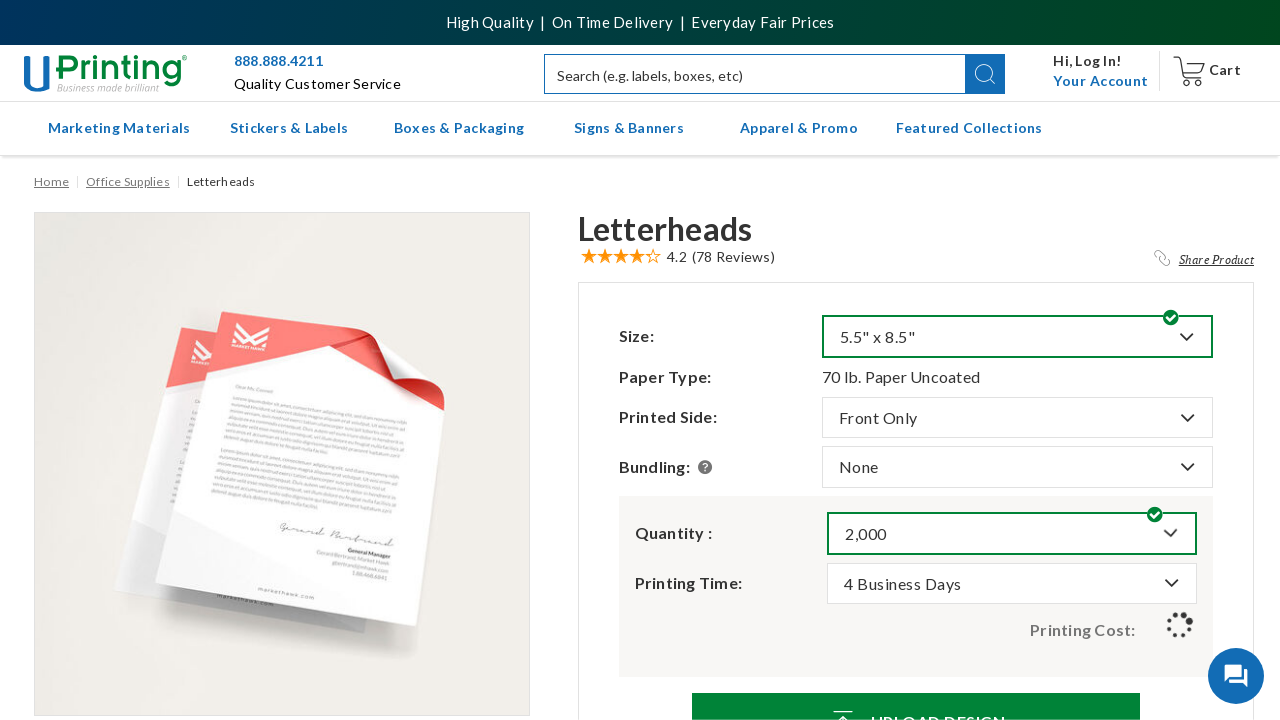

Price element updated after selecting option 5
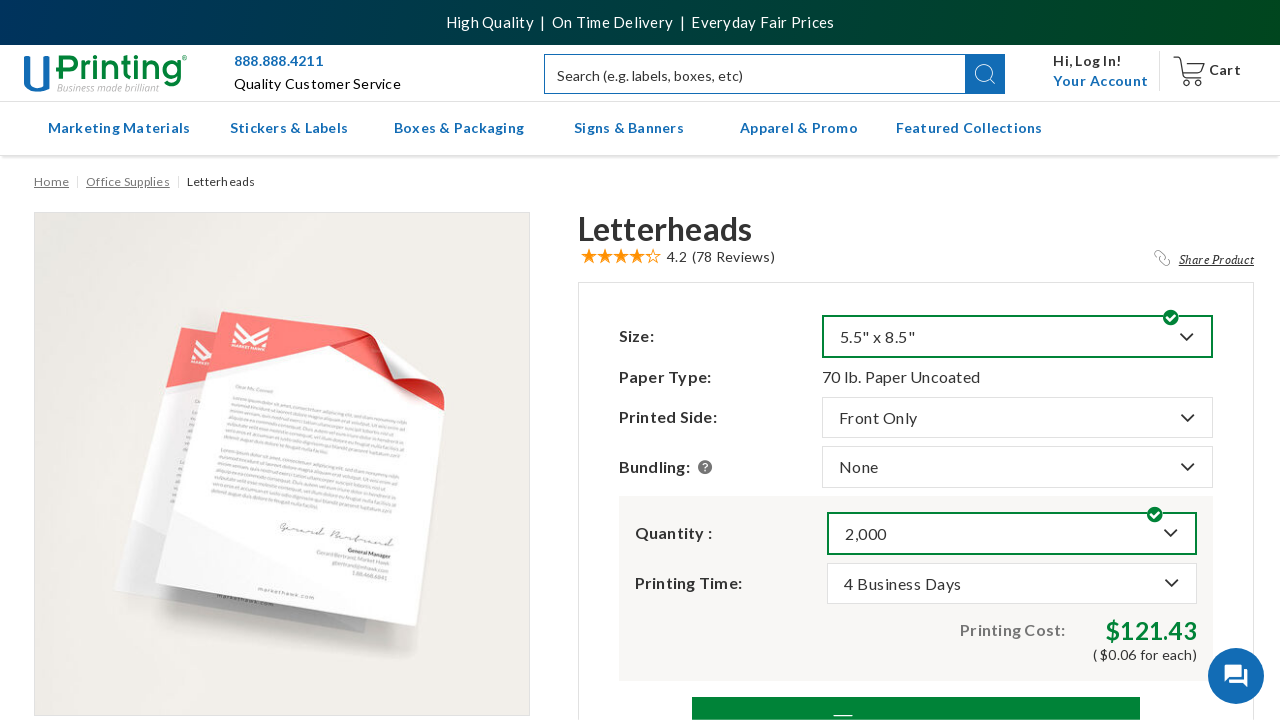

Reopened dropdown at index 5 for option 6 at (1012, 533) on button.btn.dropdown-toggle >> nth=5
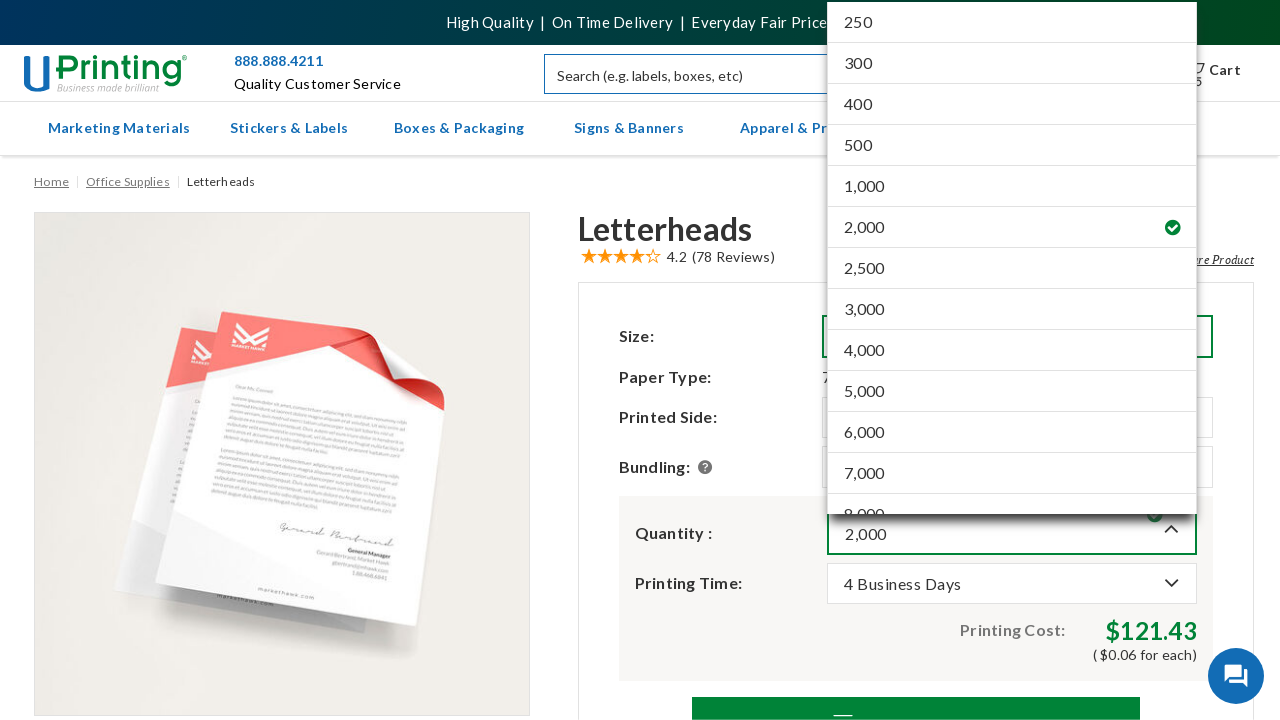

Selected option 6 from dropdown at index 5 at (1012, 268) on div.site-dropdown.dropdown.expanded >> a.attr-value.val-wrap >> nth=6
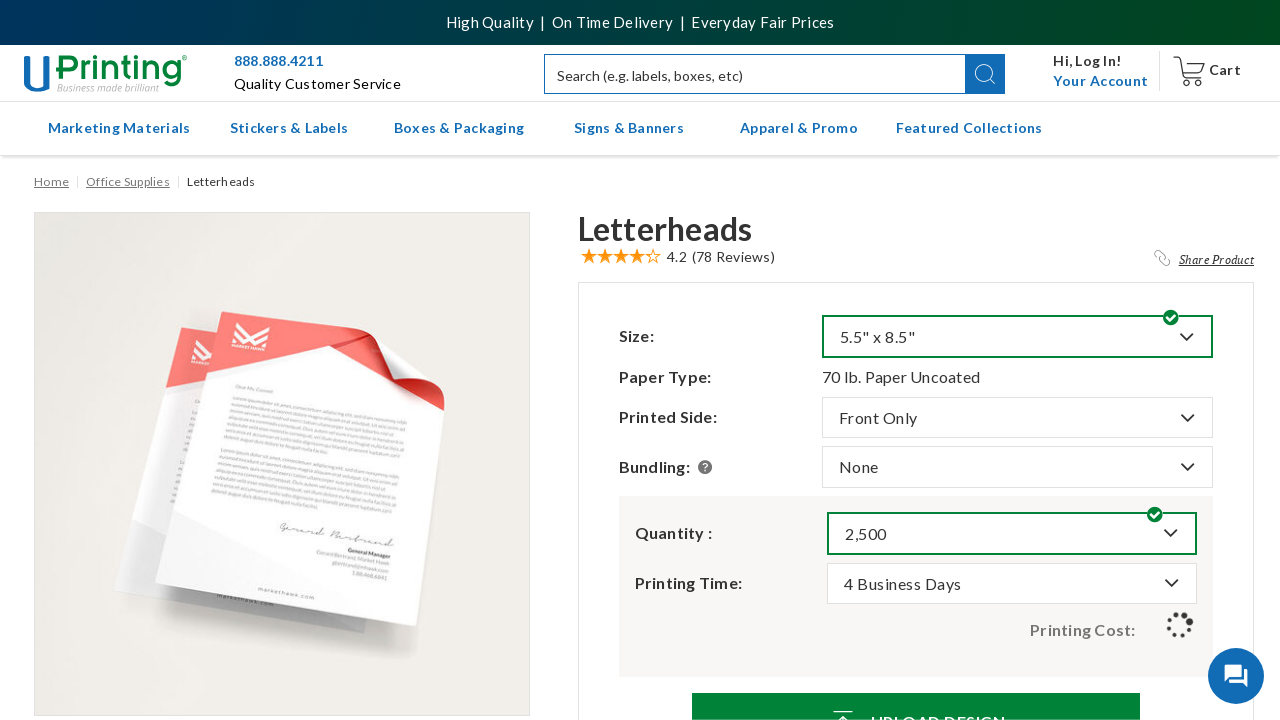

Price element updated after selecting option 6
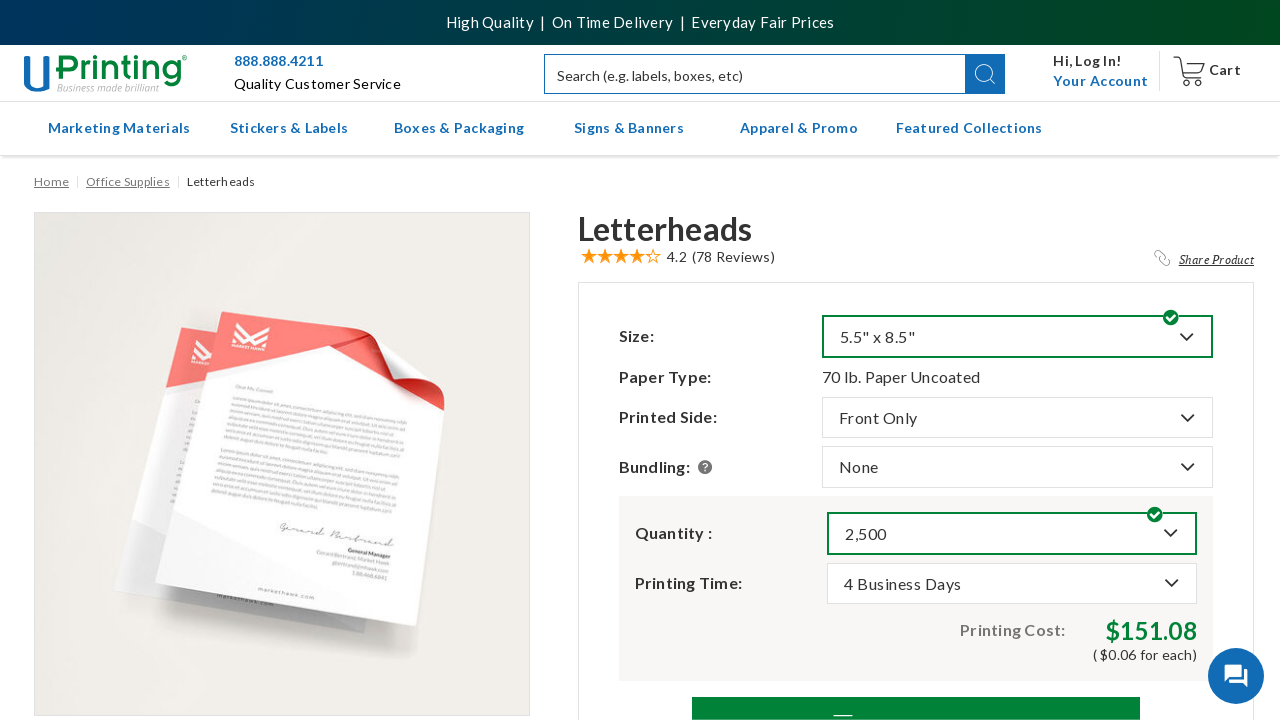

Reopened dropdown at index 5 for option 7 at (1012, 533) on button.btn.dropdown-toggle >> nth=5
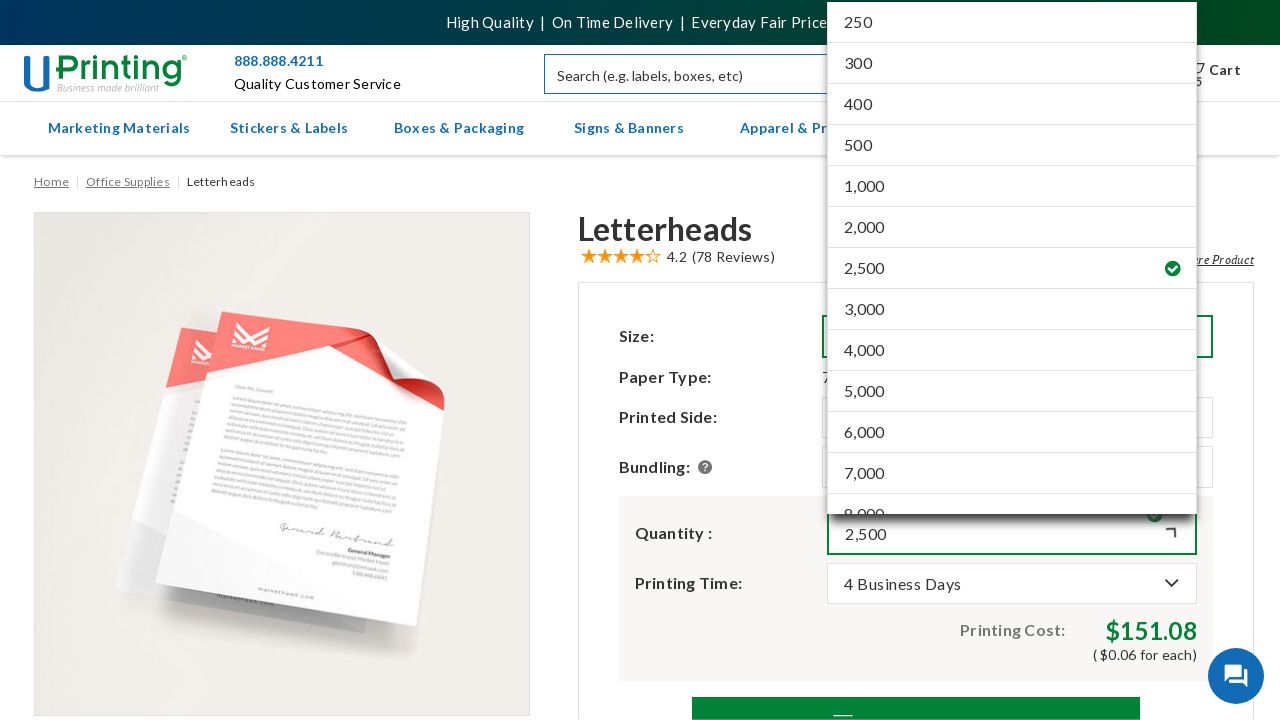

Selected option 7 from dropdown at index 5 at (1012, 310) on div.site-dropdown.dropdown.expanded >> a.attr-value.val-wrap >> nth=7
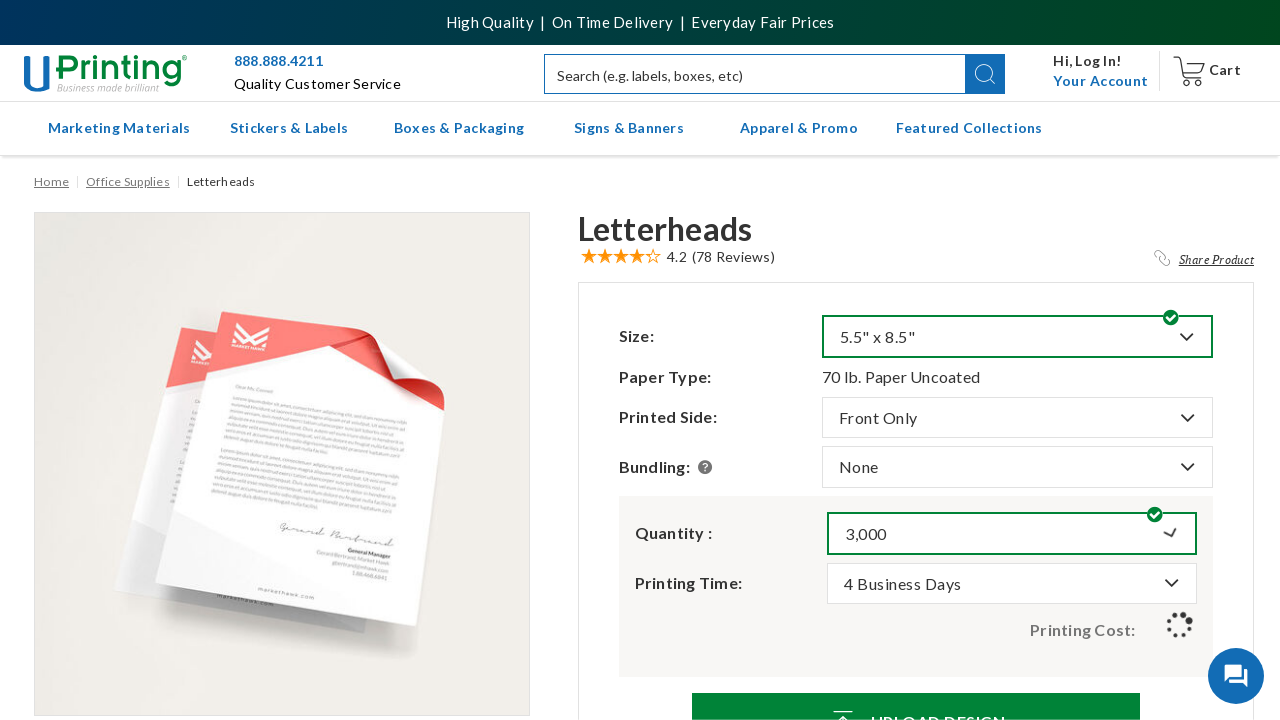

Price element updated after selecting option 7
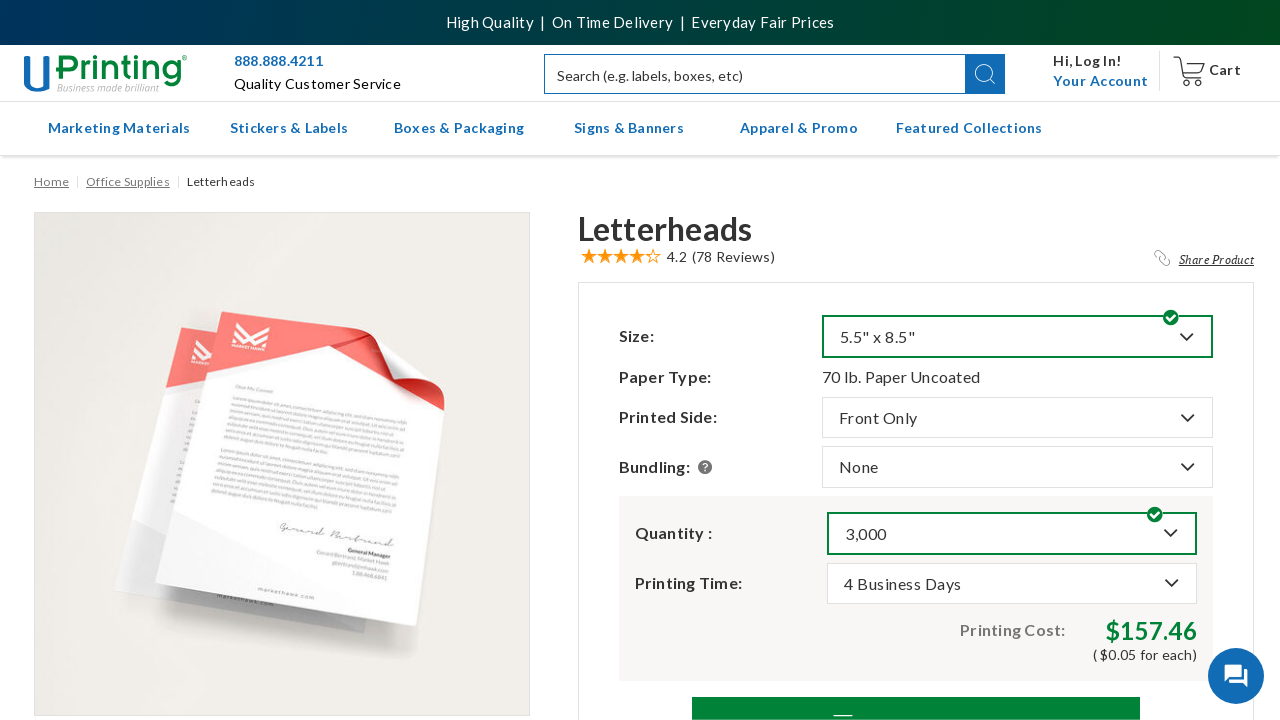

Reopened dropdown at index 5 for option 8 at (1012, 533) on button.btn.dropdown-toggle >> nth=5
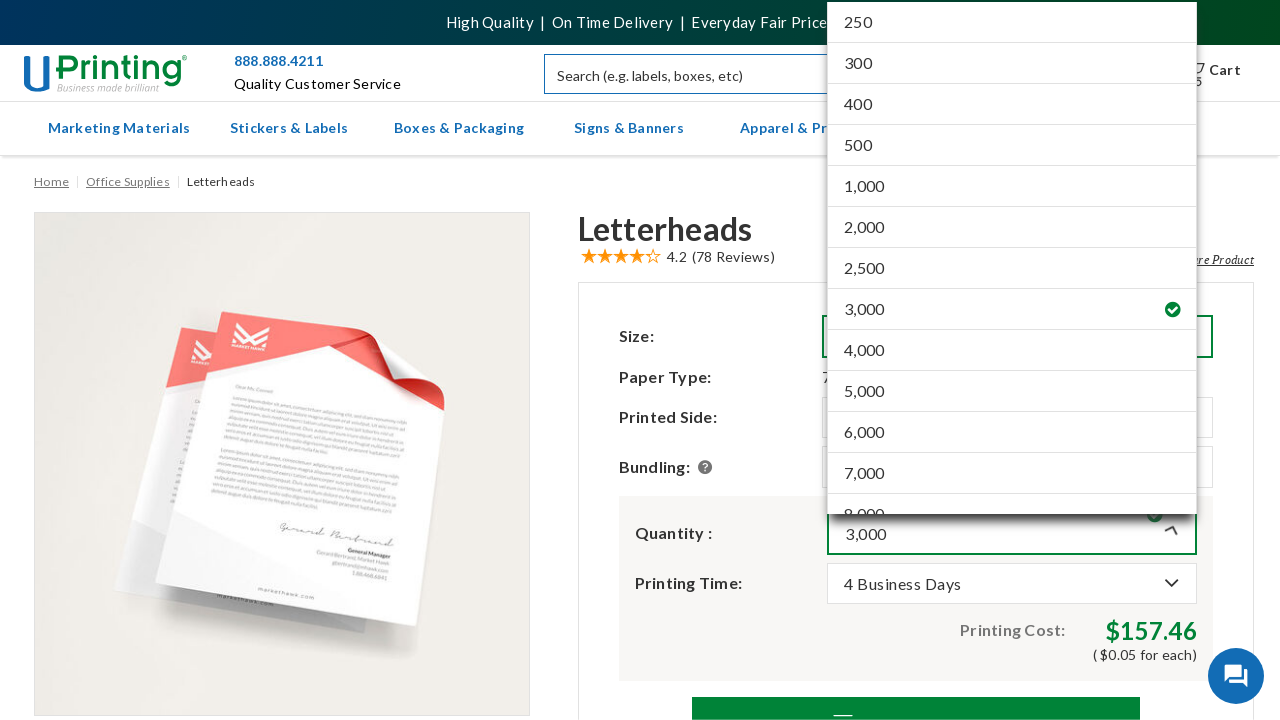

Selected option 8 from dropdown at index 5 at (1012, 350) on div.site-dropdown.dropdown.expanded >> a.attr-value.val-wrap >> nth=8
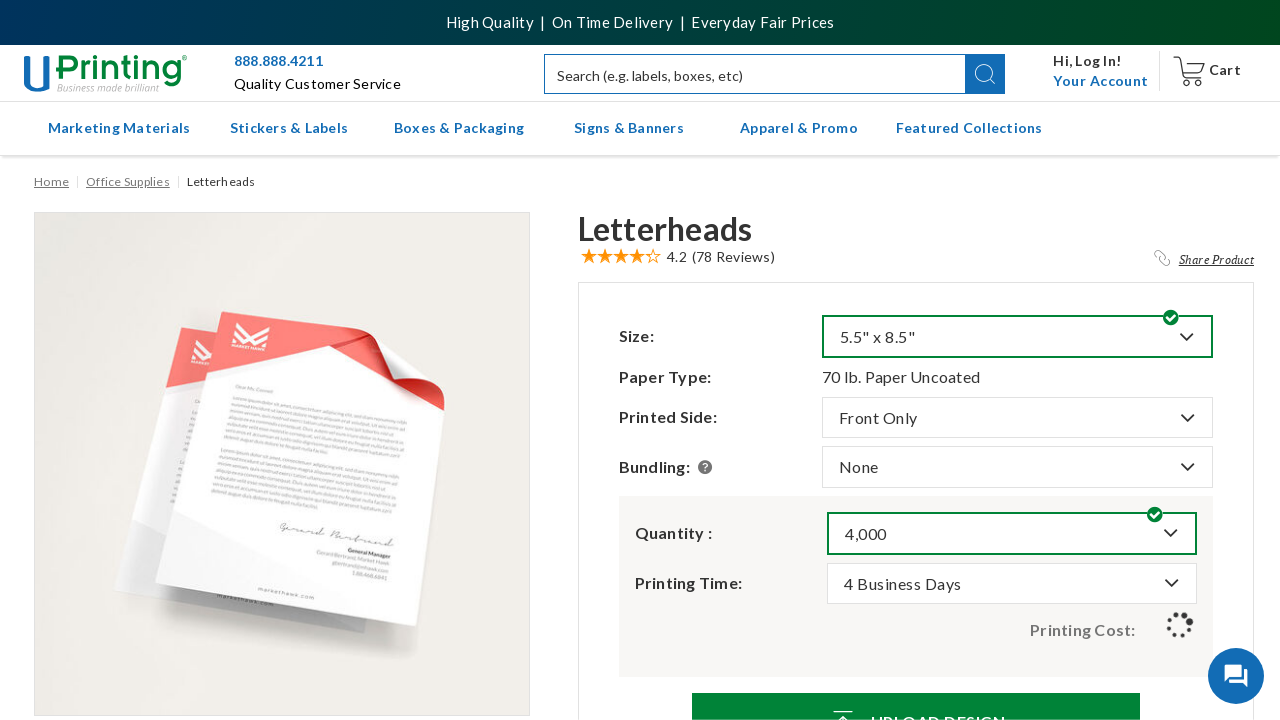

Price element updated after selecting option 8
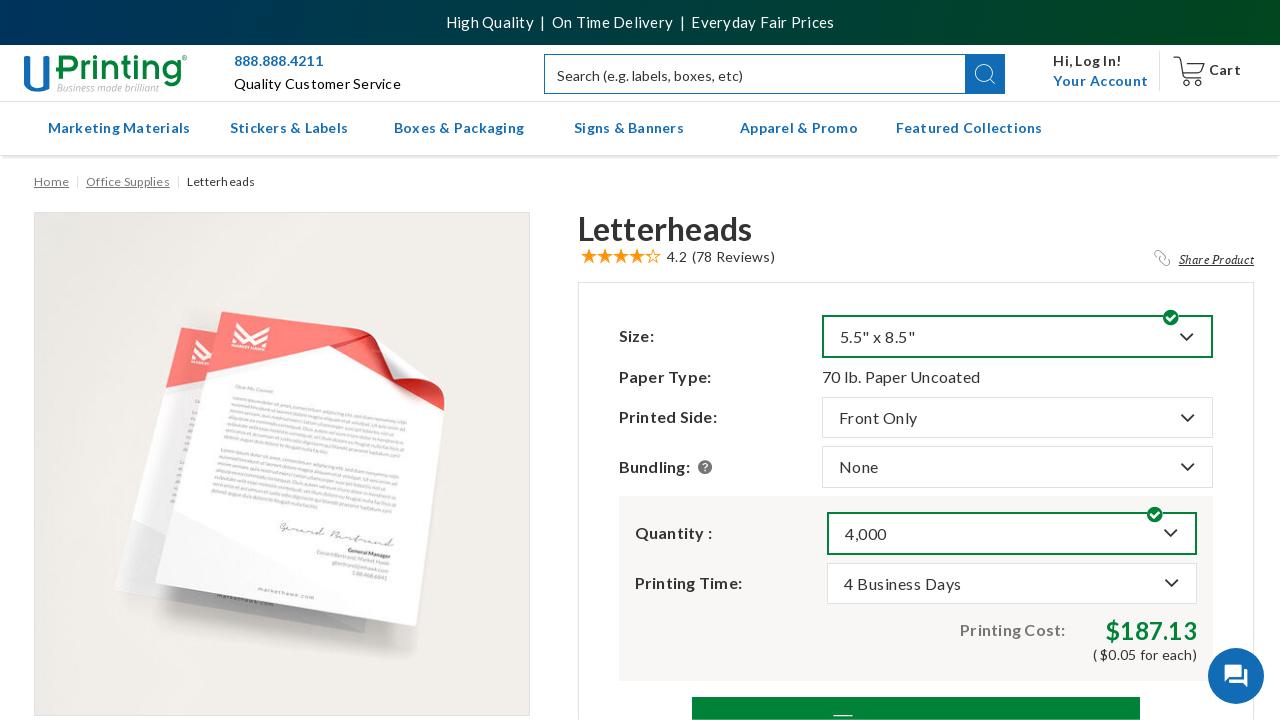

Reopened dropdown at index 5 for option 9 at (1012, 533) on button.btn.dropdown-toggle >> nth=5
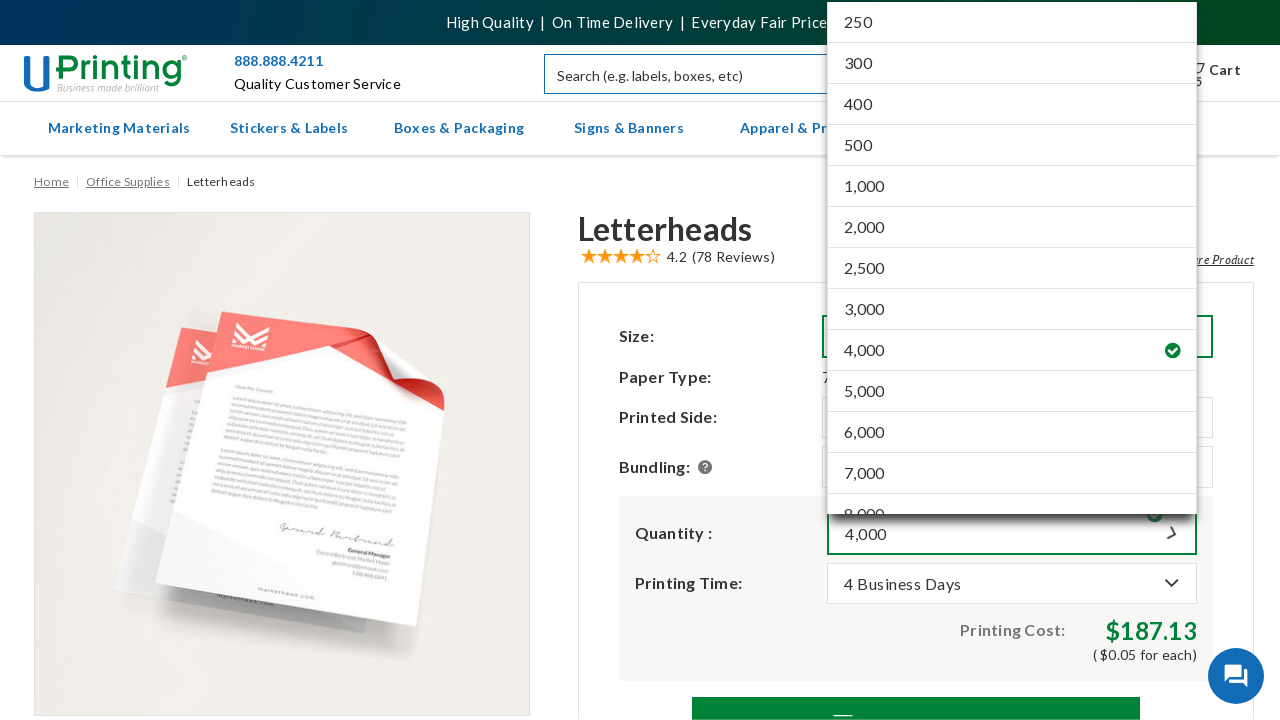

Selected option 9 from dropdown at index 5 at (1012, 392) on div.site-dropdown.dropdown.expanded >> a.attr-value.val-wrap >> nth=9
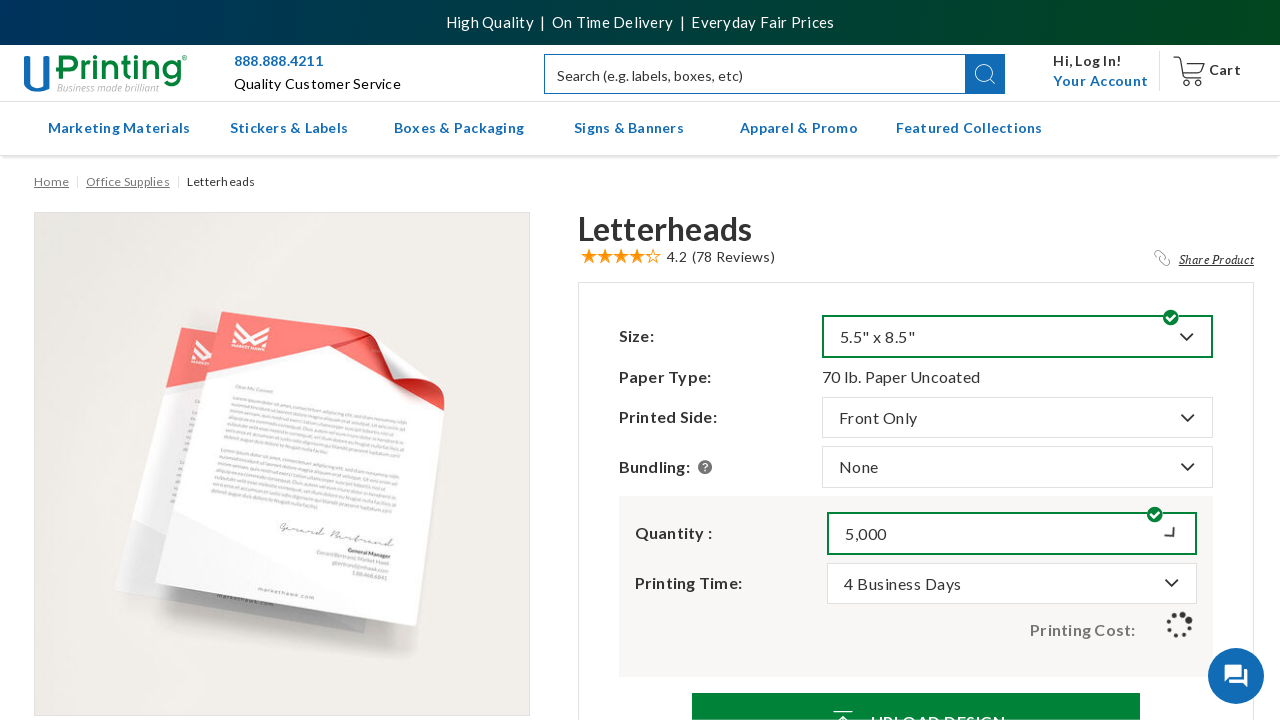

Price element updated after selecting option 9
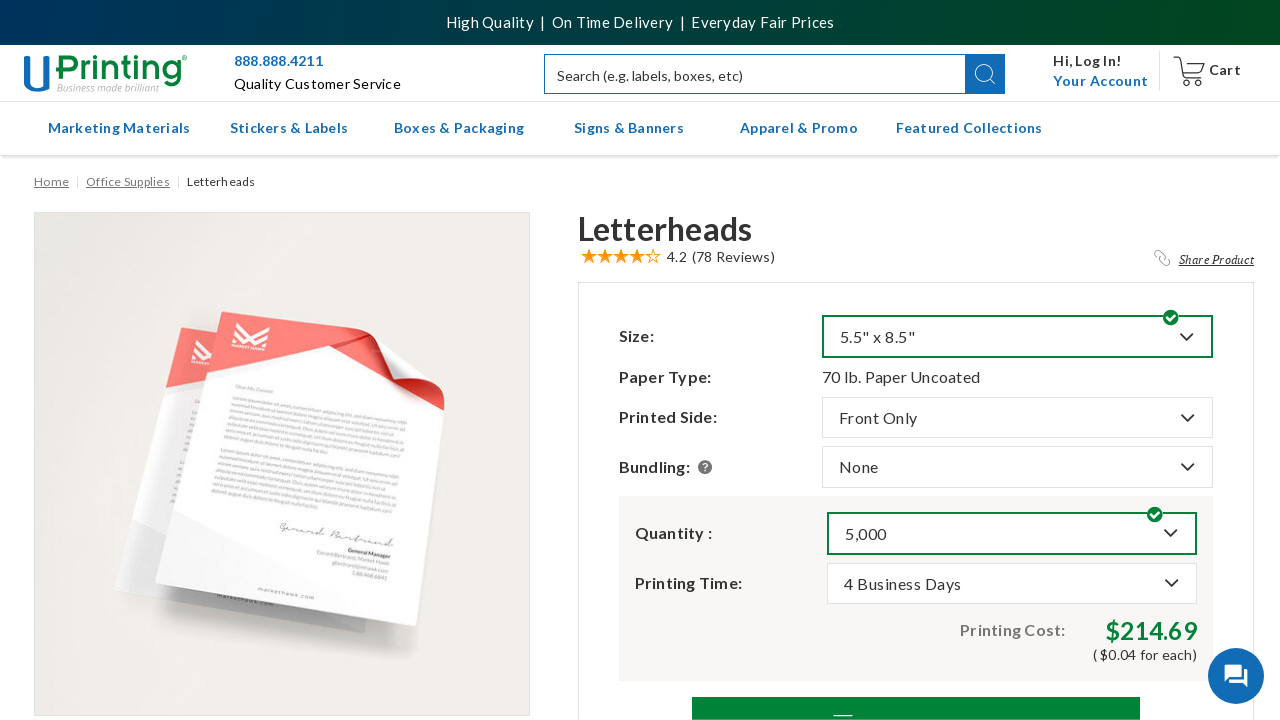

Reopened dropdown at index 5 for option 10 at (1012, 533) on button.btn.dropdown-toggle >> nth=5
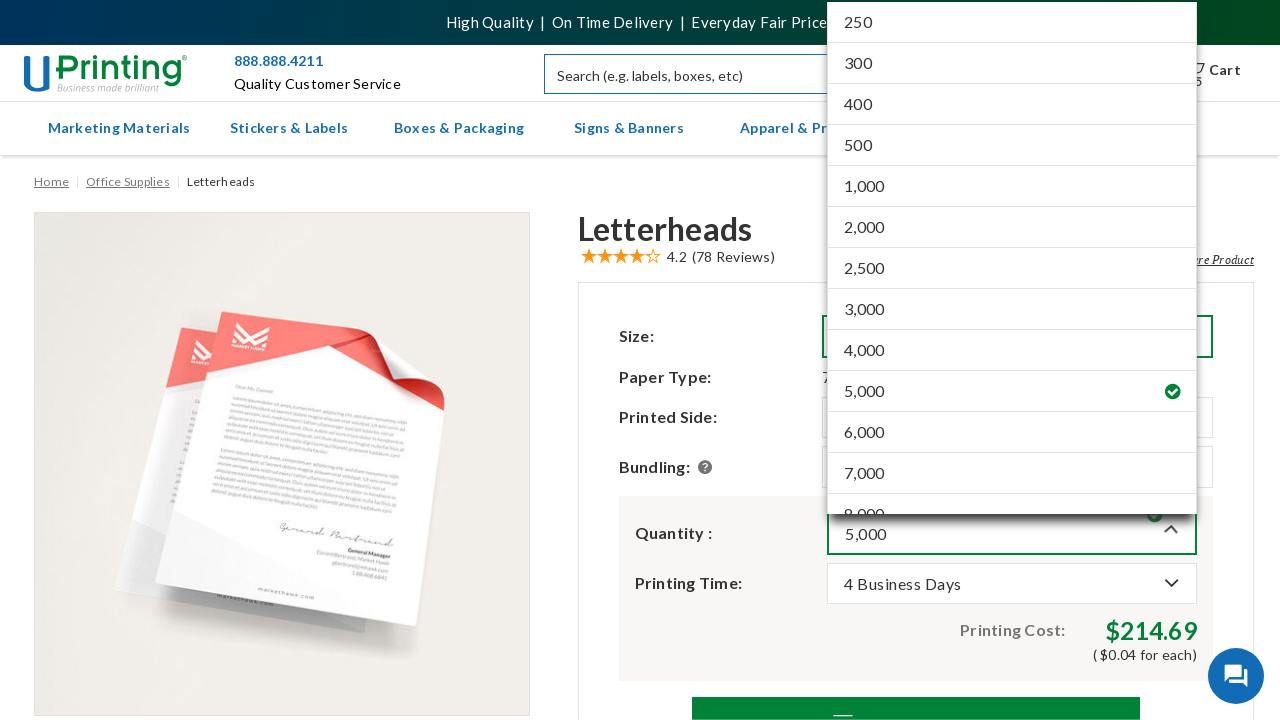

Selected option 10 from dropdown at index 5 at (1012, 432) on div.site-dropdown.dropdown.expanded >> a.attr-value.val-wrap >> nth=10
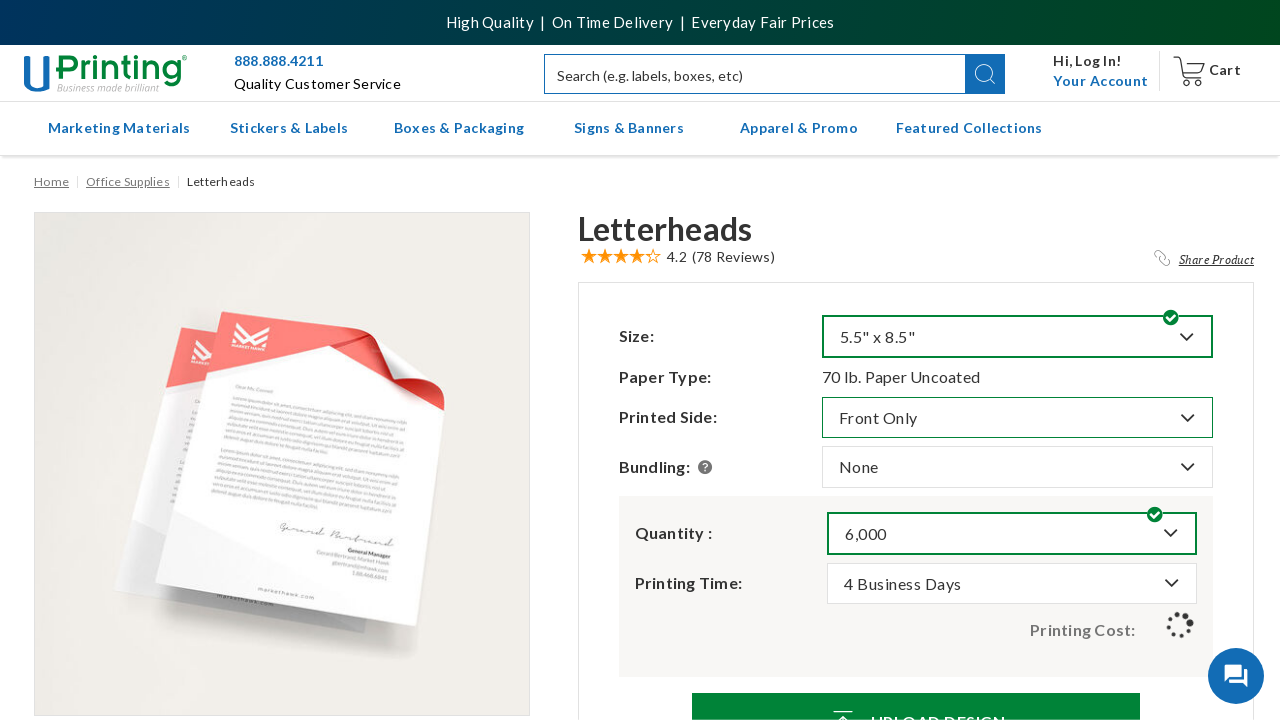

Price element updated after selecting option 10
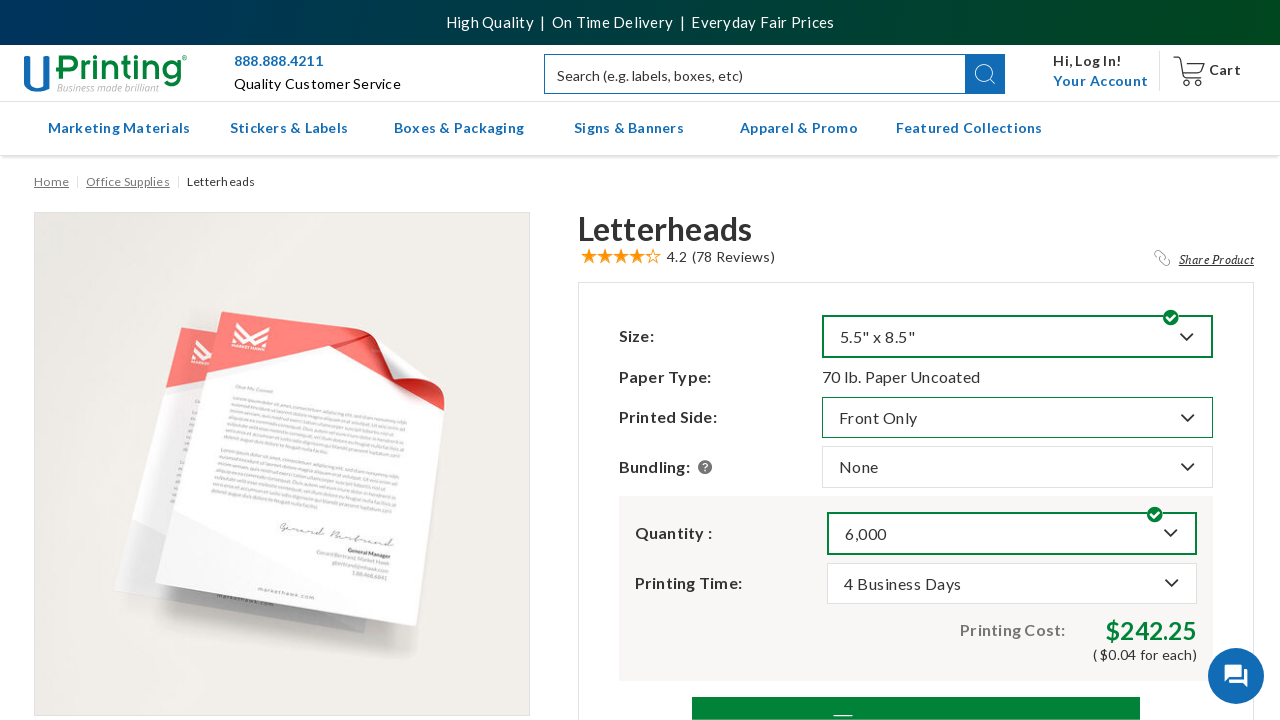

Reopened dropdown at index 5 for option 11 at (1012, 533) on button.btn.dropdown-toggle >> nth=5
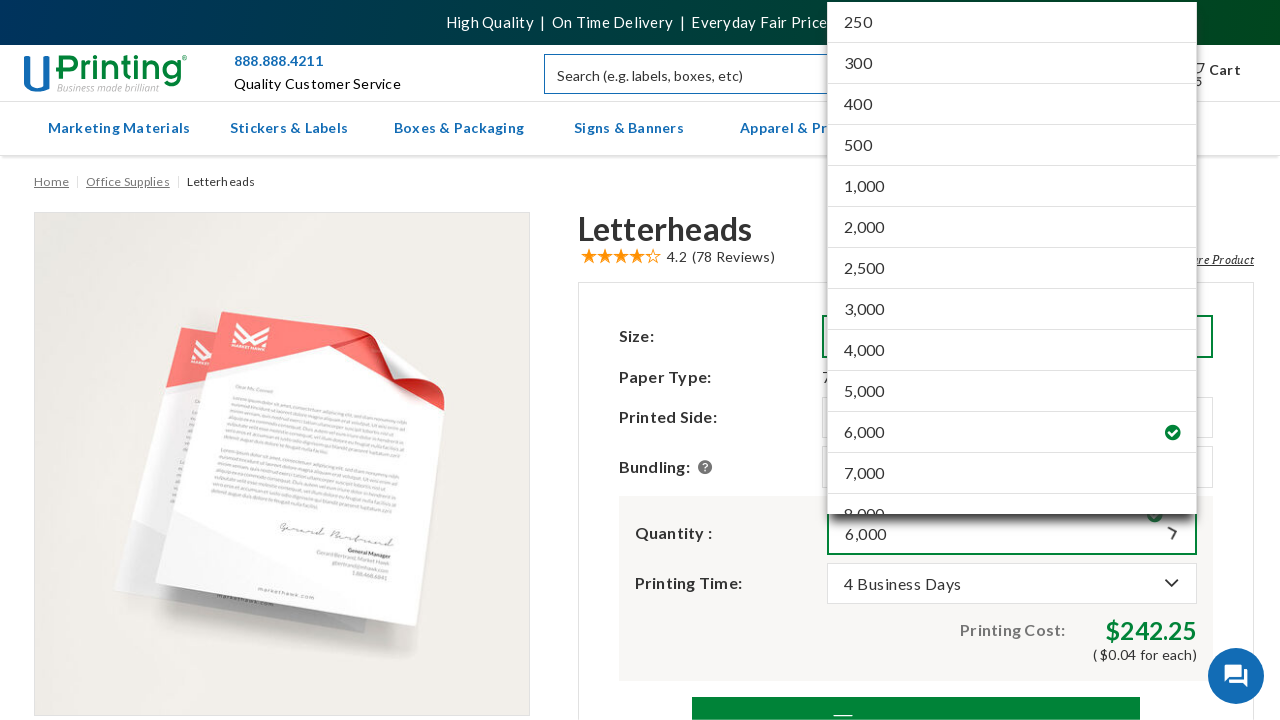

Selected option 11 from dropdown at index 5 at (1012, 474) on div.site-dropdown.dropdown.expanded >> a.attr-value.val-wrap >> nth=11
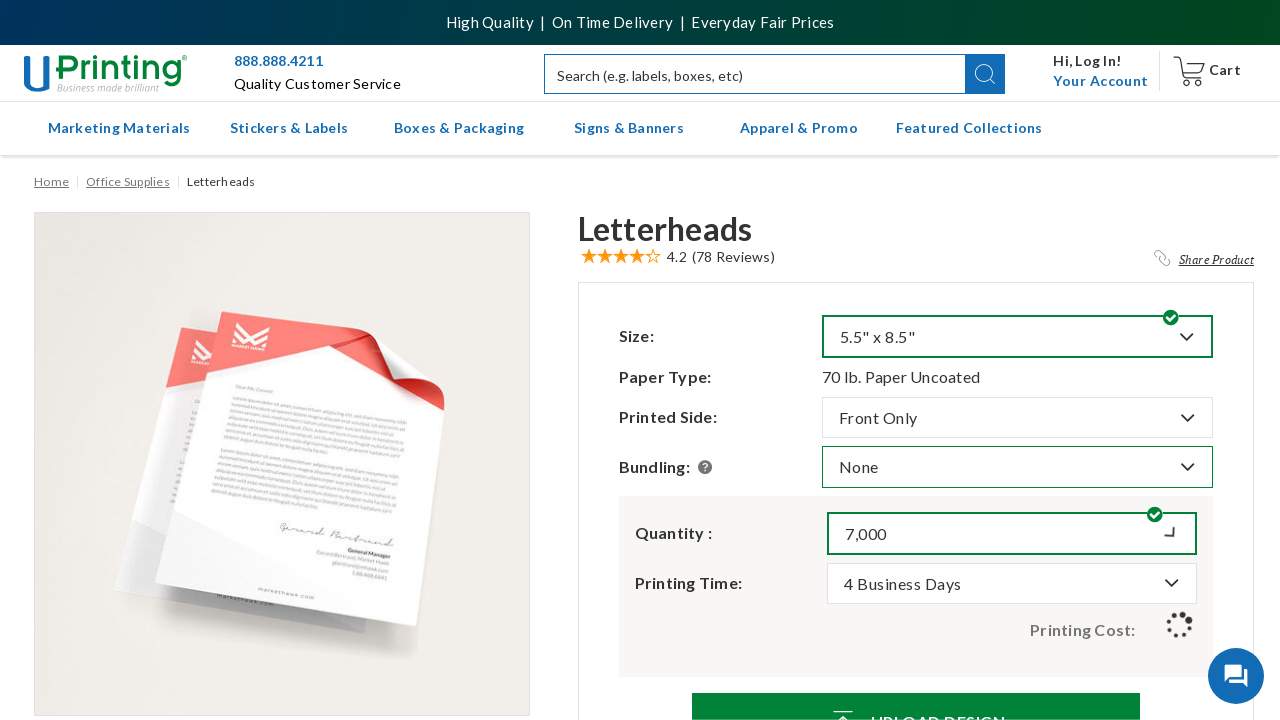

Price element updated after selecting option 11
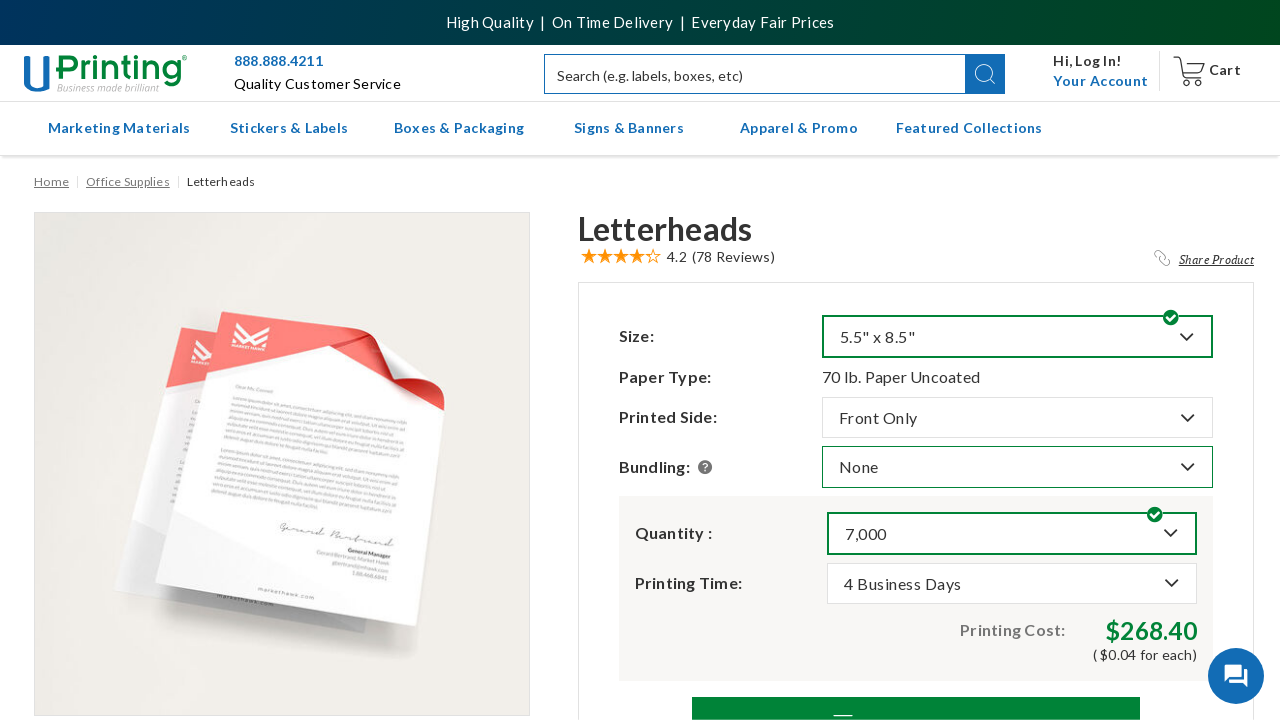

Reopened dropdown at index 5 for option 12 at (1012, 533) on button.btn.dropdown-toggle >> nth=5
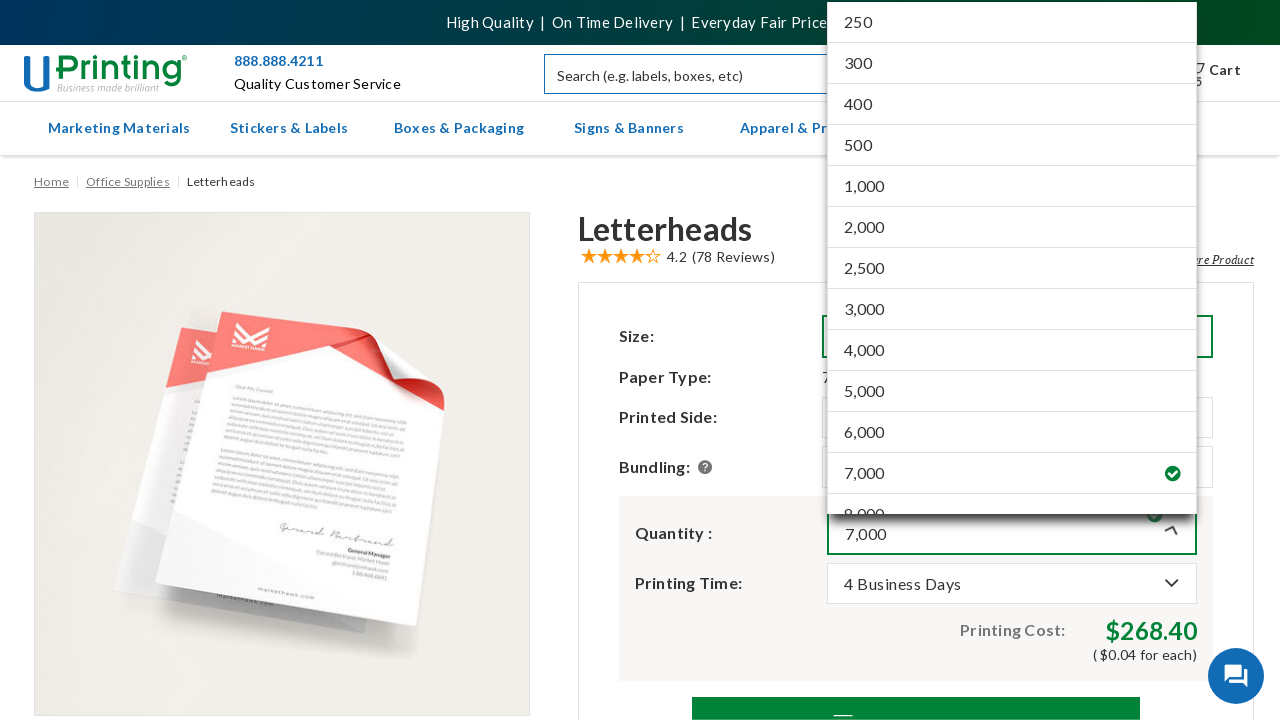

Selected option 12 from dropdown at index 5 at (1012, 494) on div.site-dropdown.dropdown.expanded >> a.attr-value.val-wrap >> nth=12
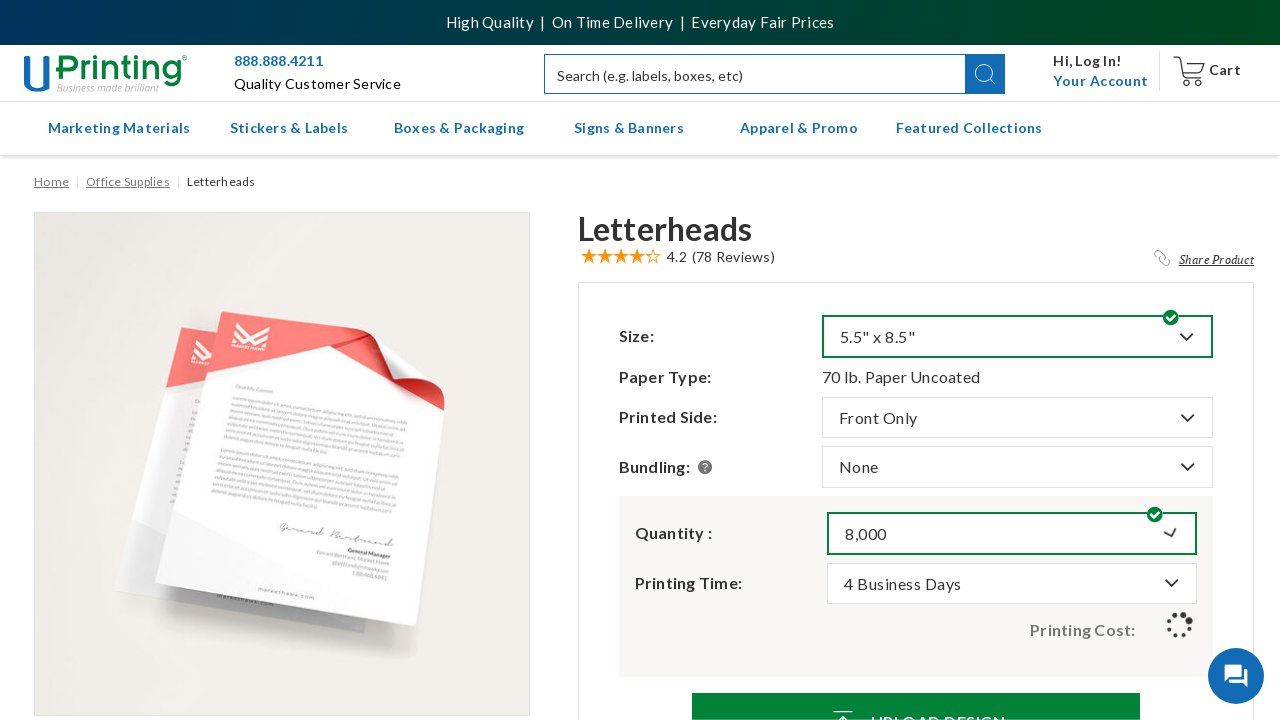

Price element updated after selecting option 12
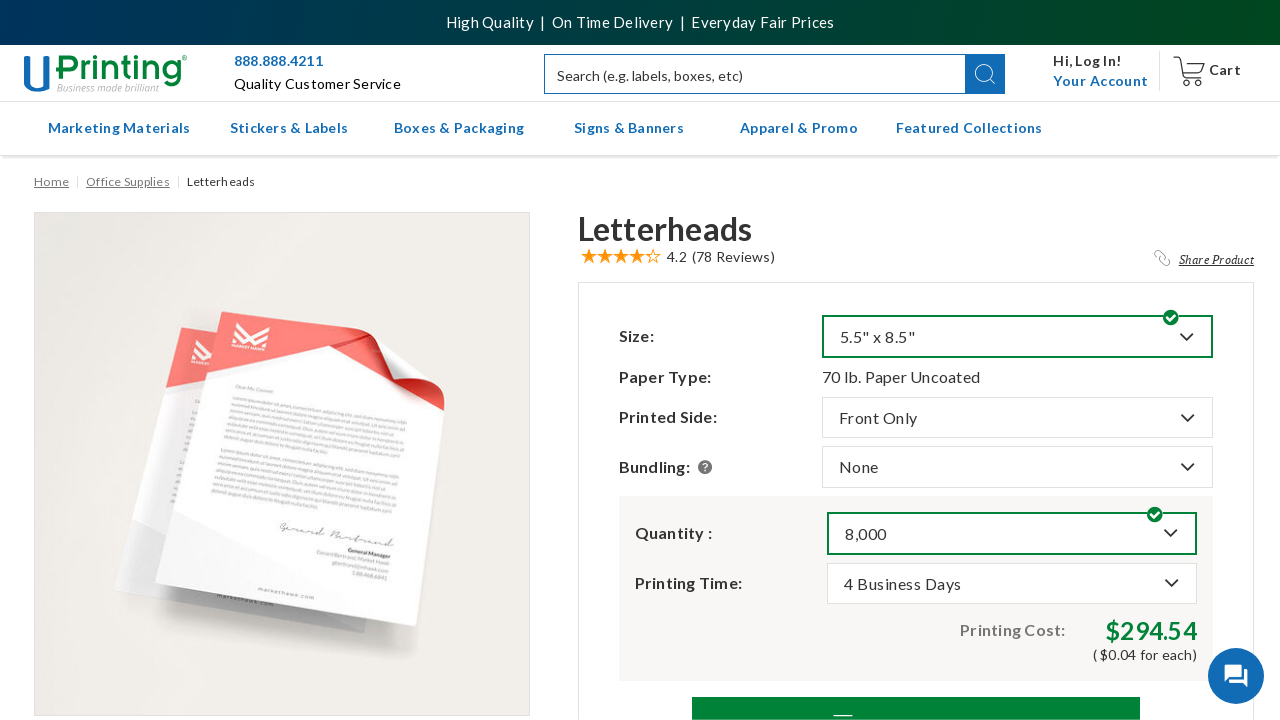

Reopened dropdown at index 5 for option 13 at (1012, 533) on button.btn.dropdown-toggle >> nth=5
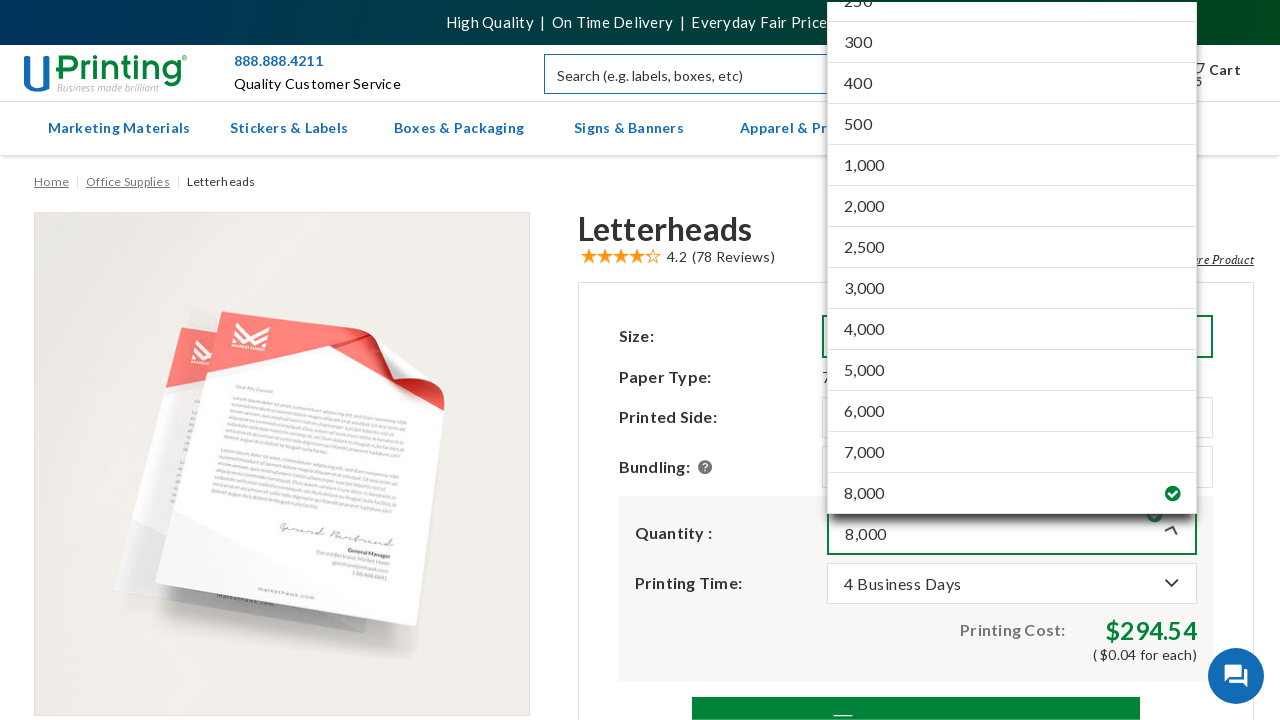

Selected option 13 from dropdown at index 5 at (1012, 258) on div.site-dropdown.dropdown.expanded >> a.attr-value.val-wrap >> nth=13
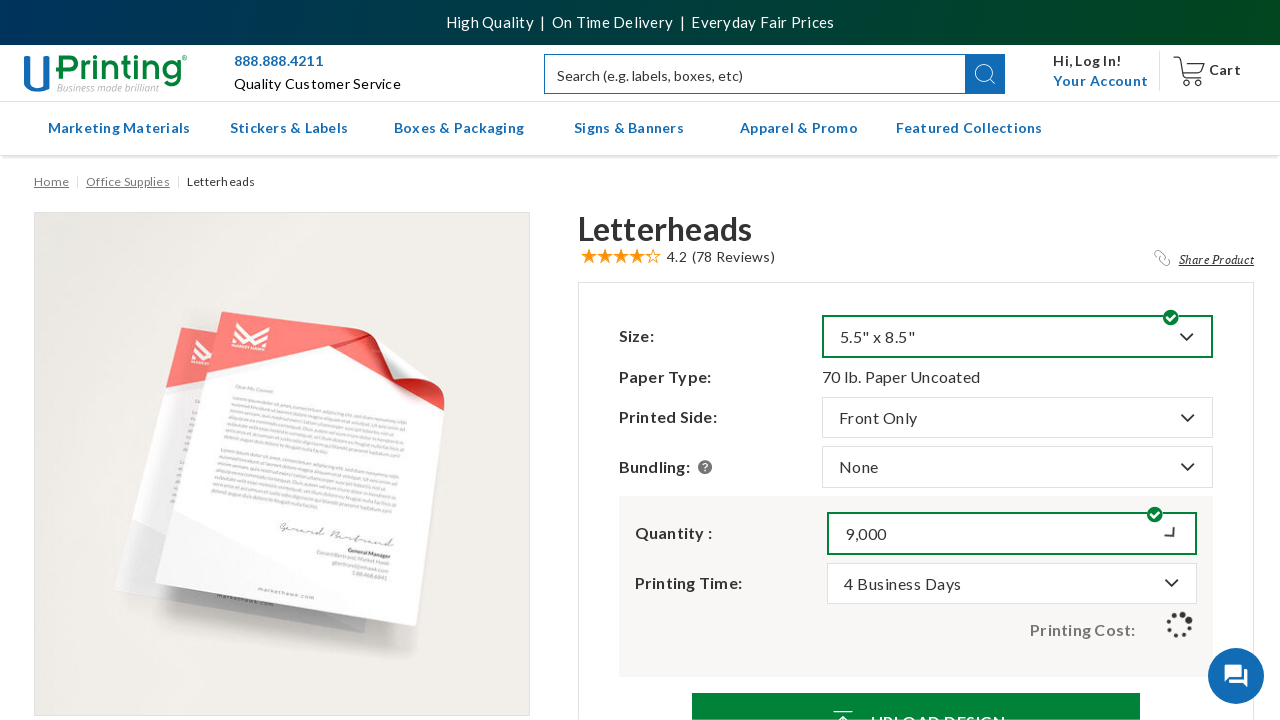

Price element updated after selecting option 13
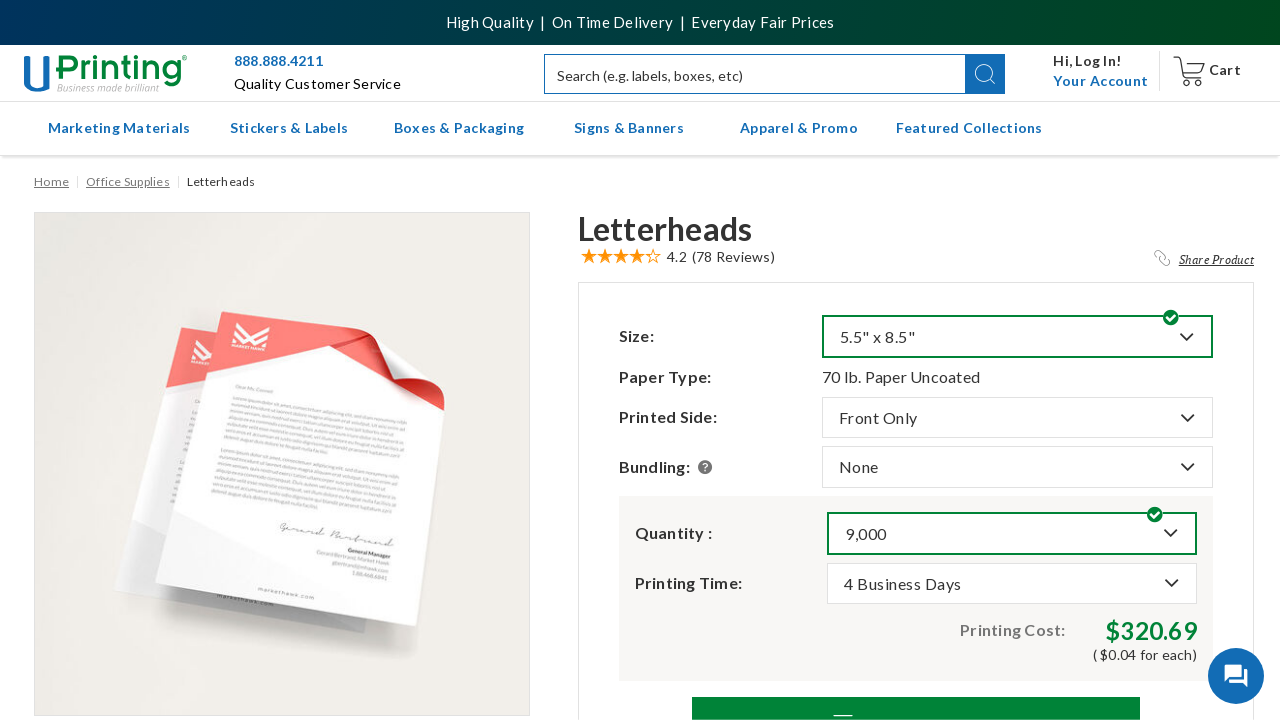

Reopened dropdown at index 5 for option 14 at (1012, 533) on button.btn.dropdown-toggle >> nth=5
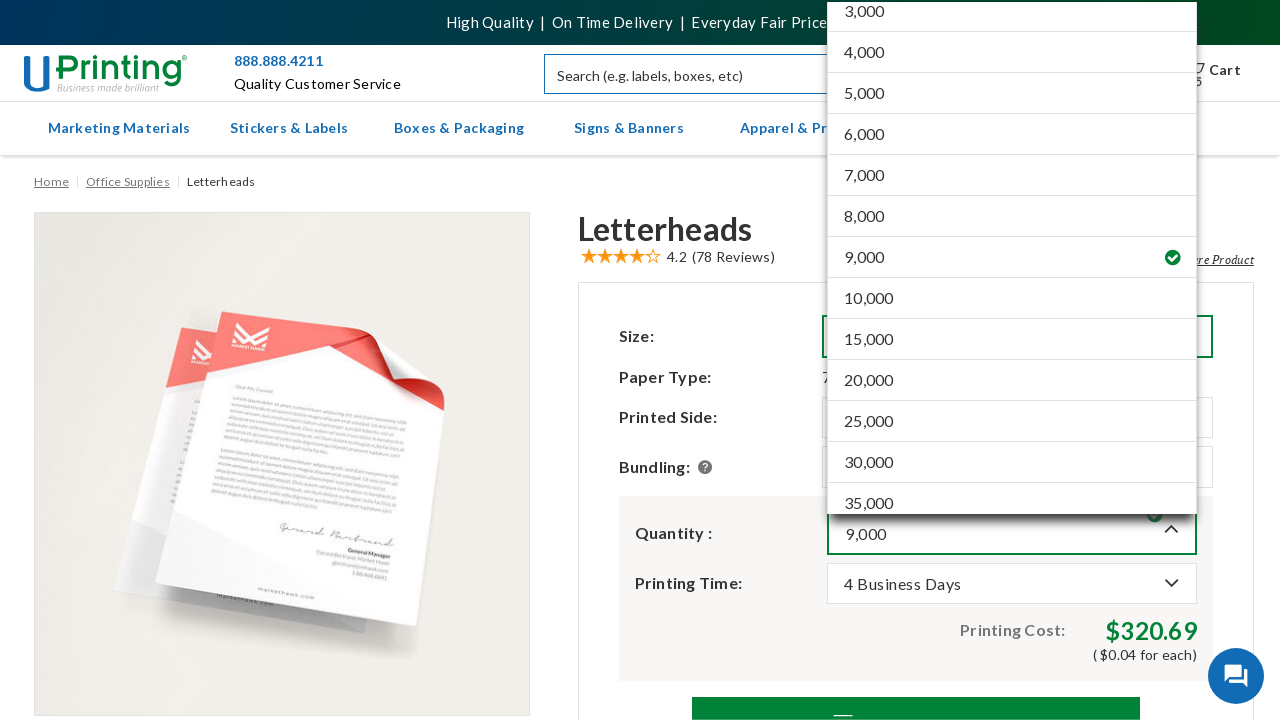

Selected option 14 from dropdown at index 5 at (1012, 298) on div.site-dropdown.dropdown.expanded >> a.attr-value.val-wrap >> nth=14
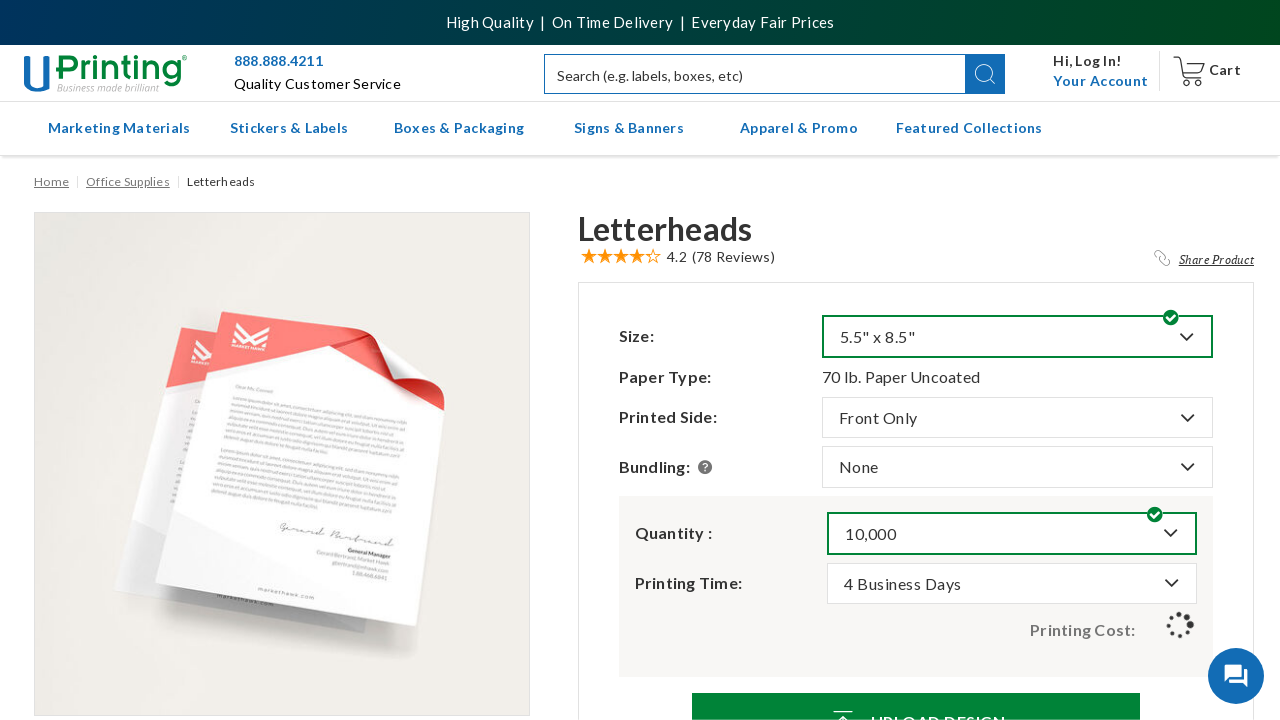

Price element updated after selecting option 14
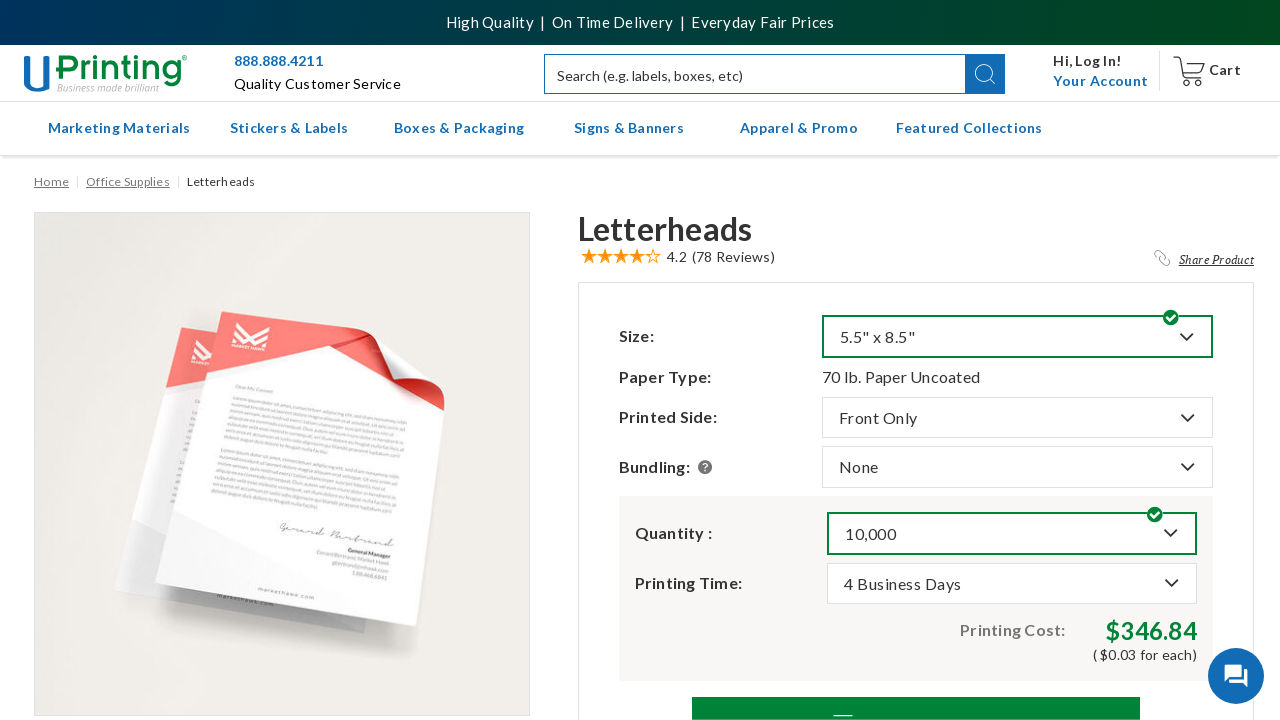

Reopened dropdown at index 5 for option 15 at (1012, 533) on button.btn.dropdown-toggle >> nth=5
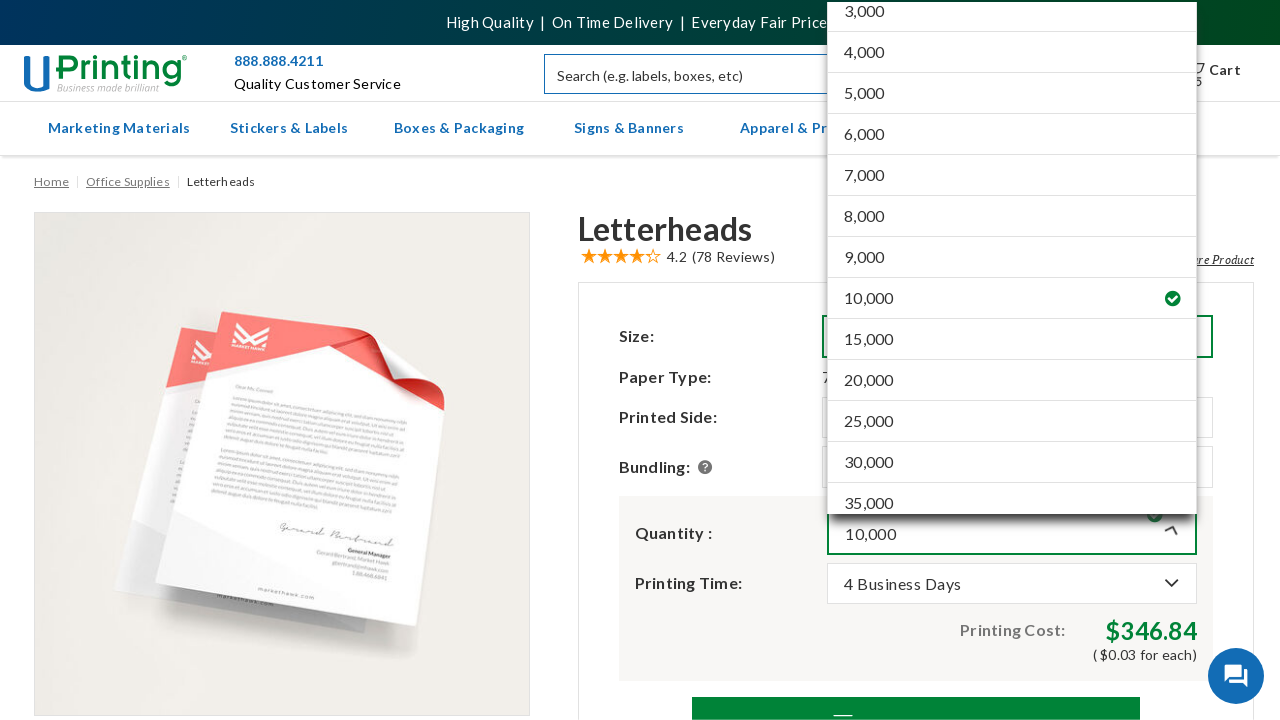

Selected option 15 from dropdown at index 5 at (1012, 340) on div.site-dropdown.dropdown.expanded >> a.attr-value.val-wrap >> nth=15
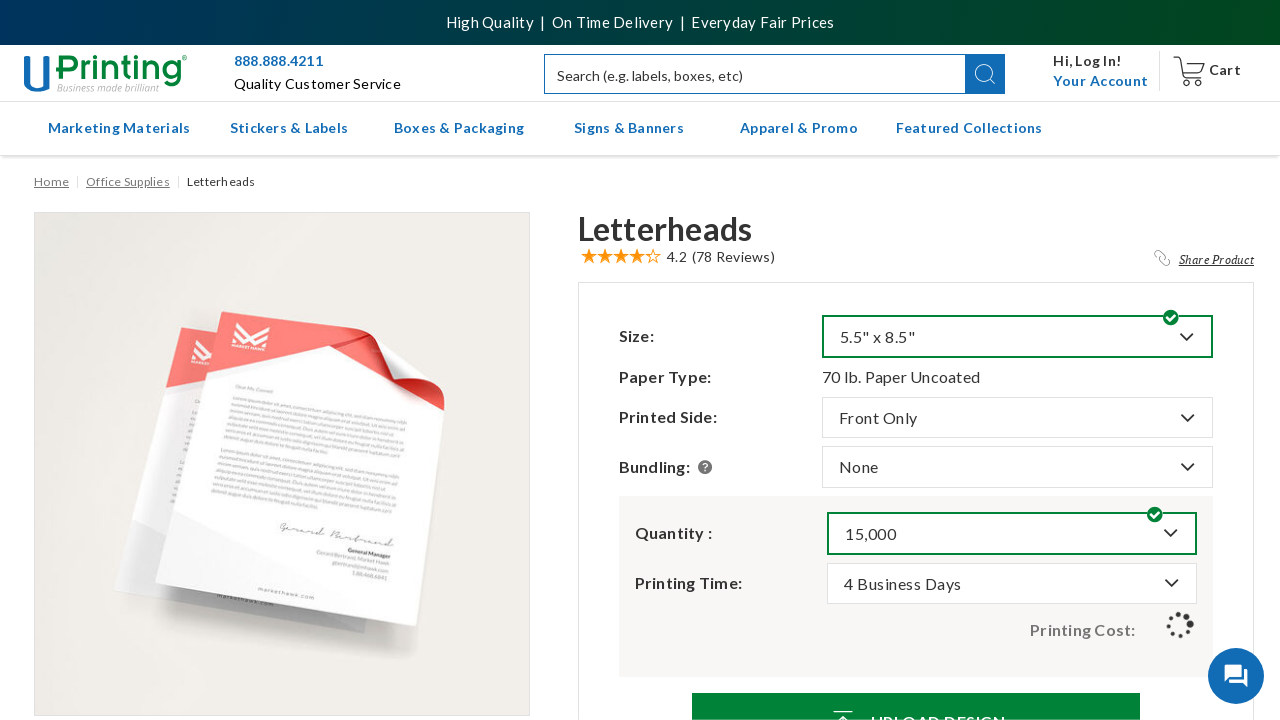

Price element updated after selecting option 15
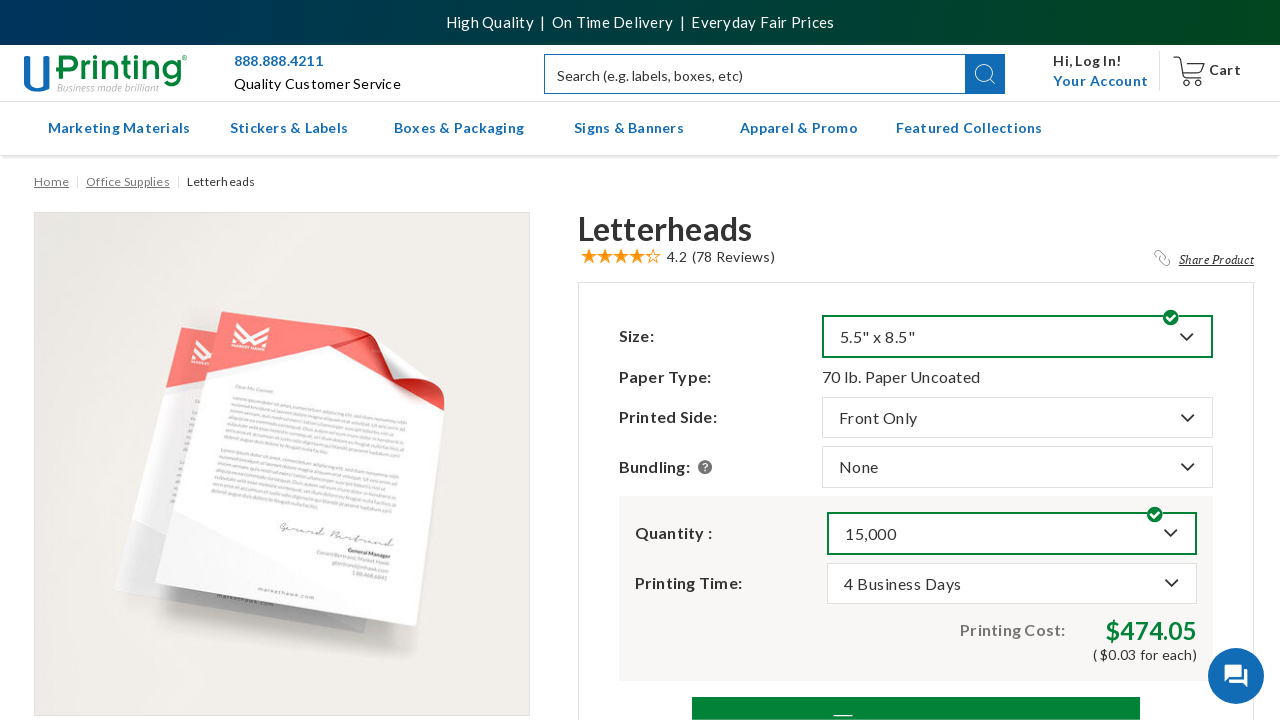

Reopened dropdown at index 5 for option 16 at (1012, 533) on button.btn.dropdown-toggle >> nth=5
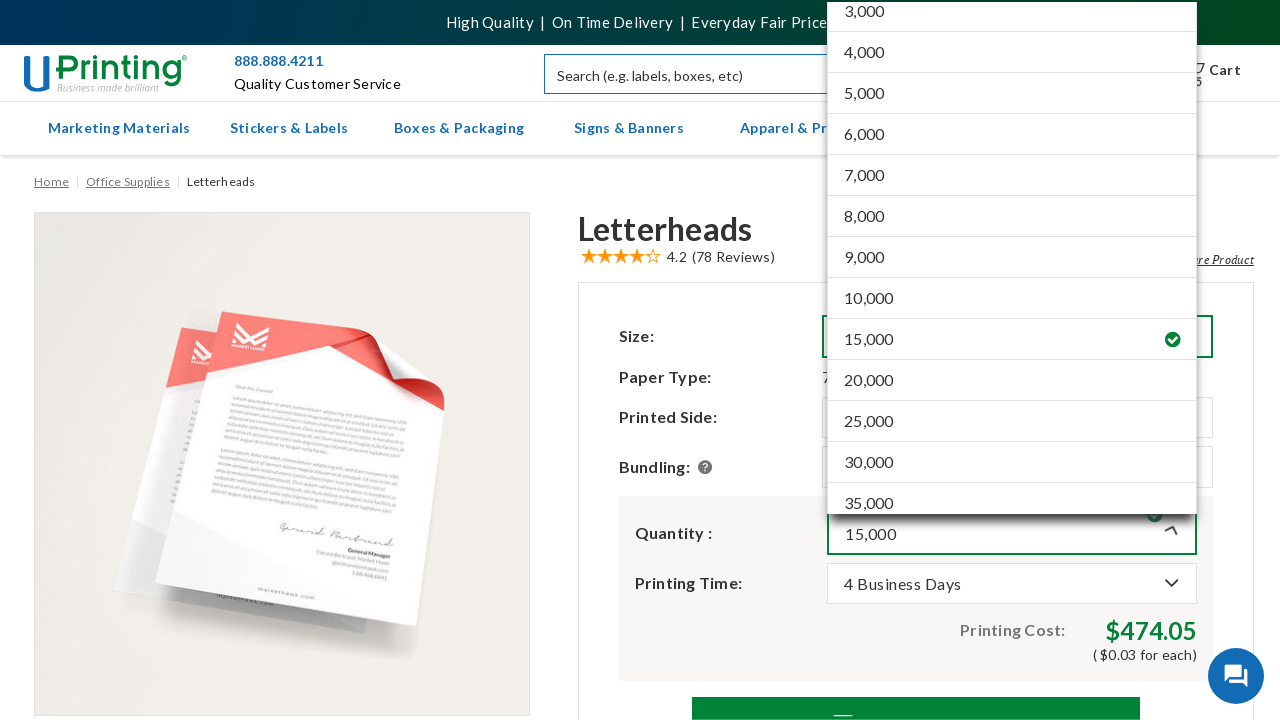

Selected option 16 from dropdown at index 5 at (1012, 380) on div.site-dropdown.dropdown.expanded >> a.attr-value.val-wrap >> nth=16
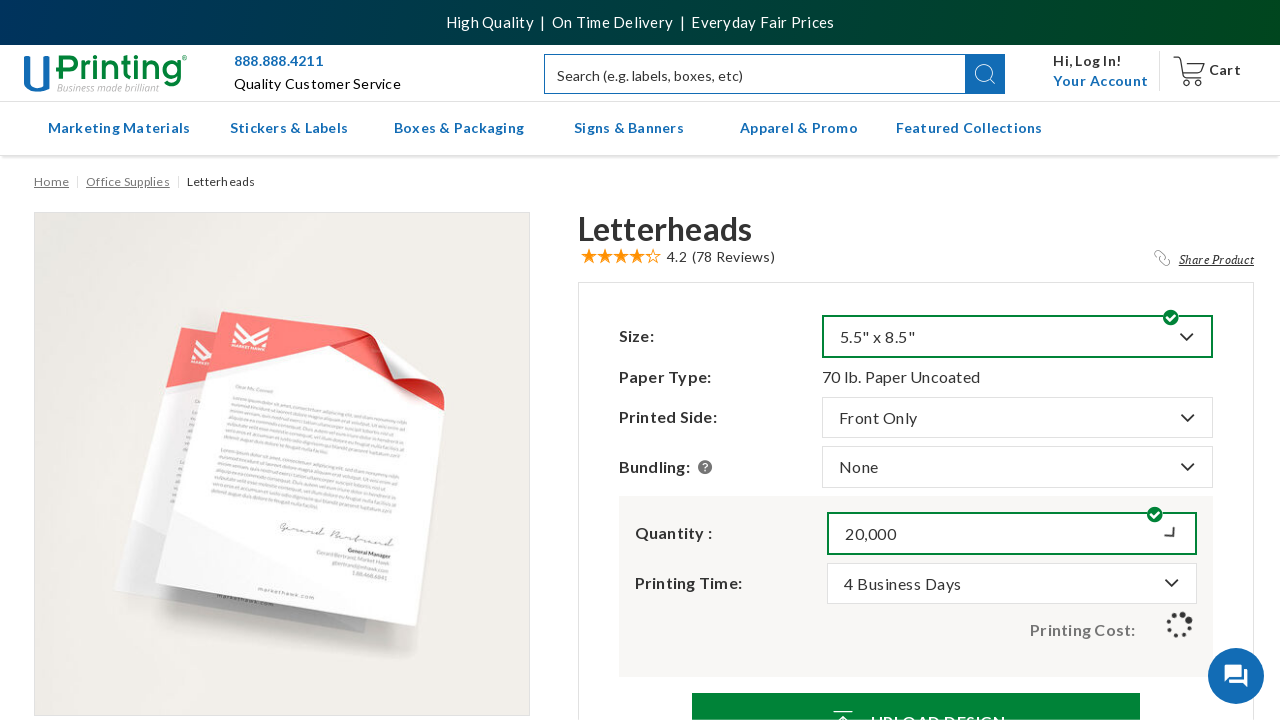

Price element updated after selecting option 16
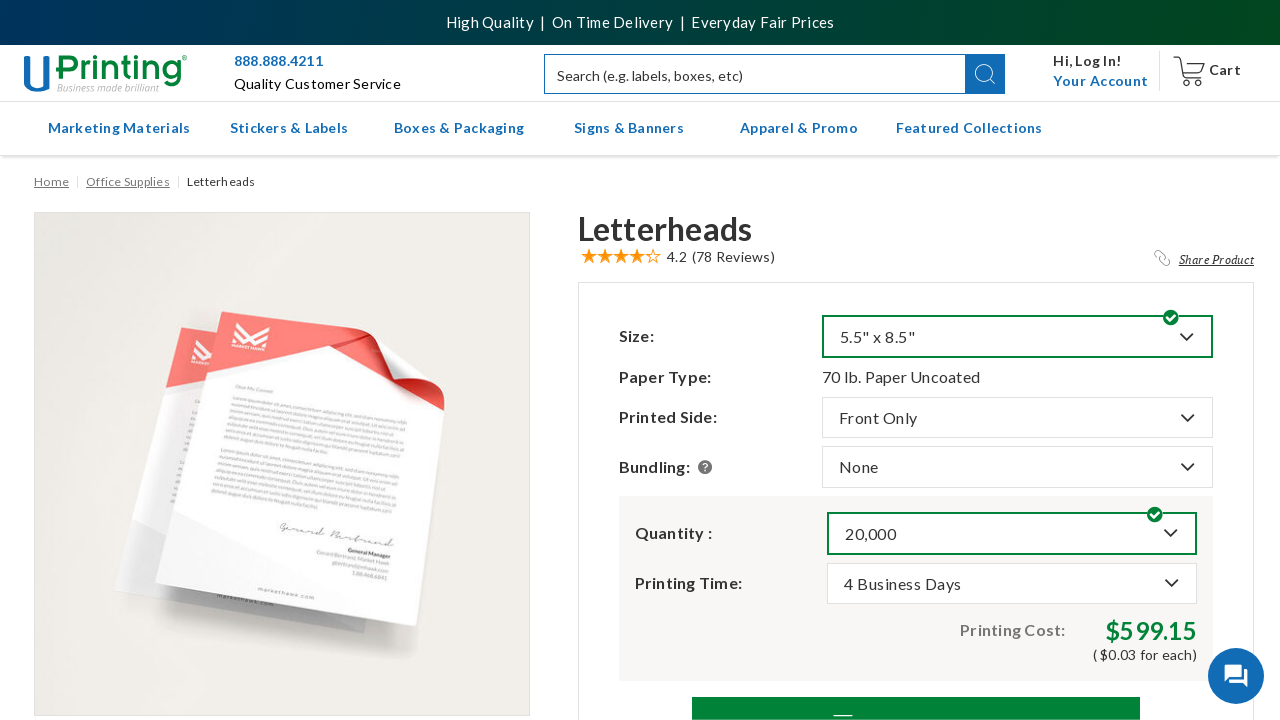

Reopened dropdown at index 5 for option 17 at (1012, 533) on button.btn.dropdown-toggle >> nth=5
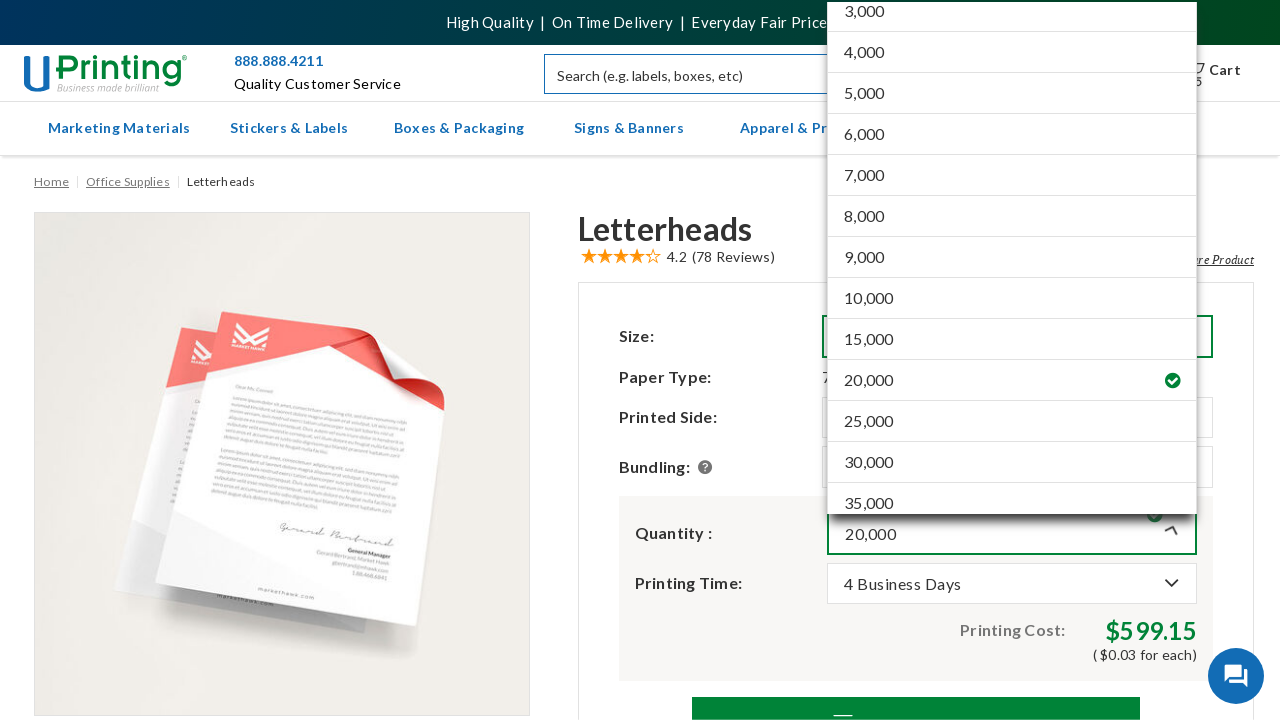

Selected option 17 from dropdown at index 5 at (1012, 422) on div.site-dropdown.dropdown.expanded >> a.attr-value.val-wrap >> nth=17
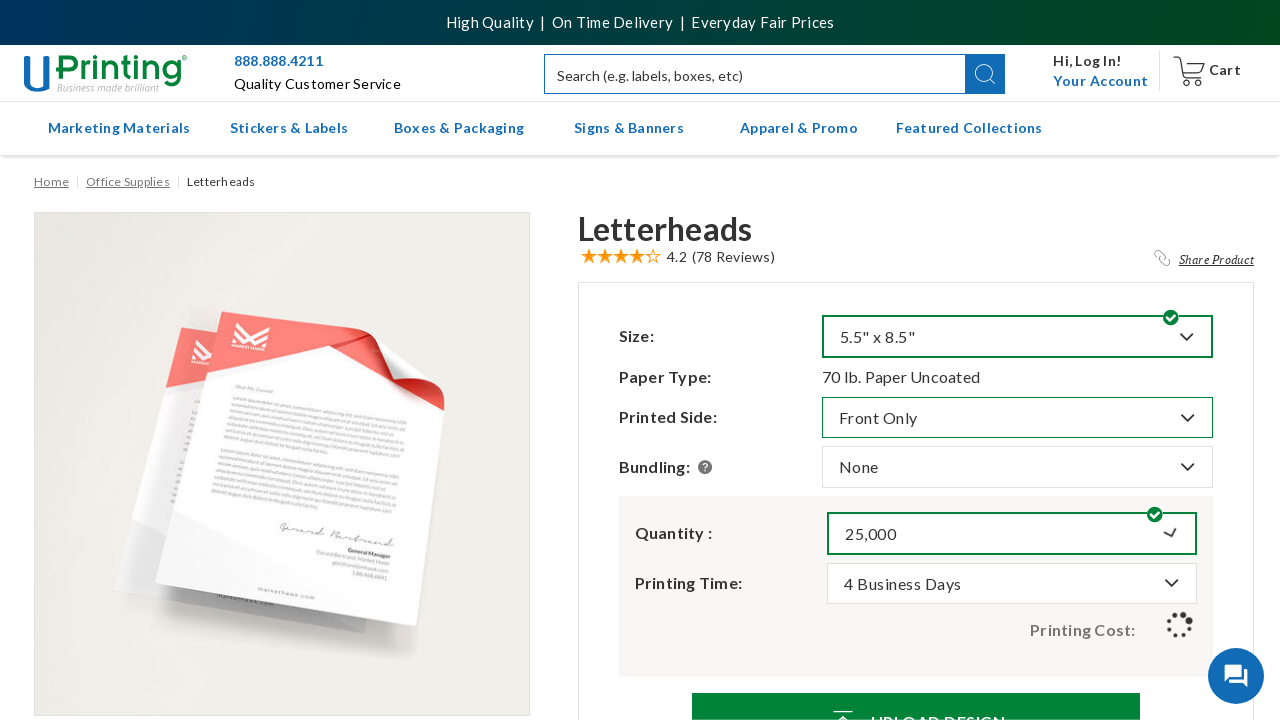

Price element updated after selecting option 17
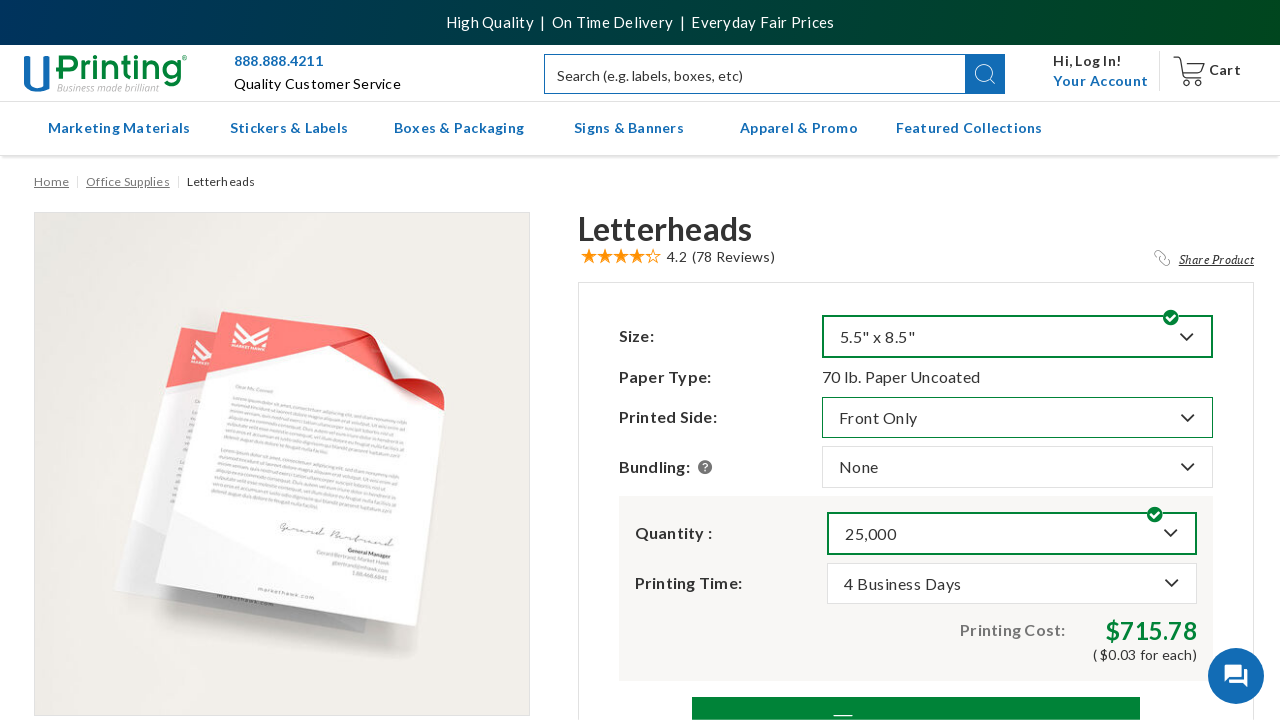

Reopened dropdown at index 5 for option 18 at (1012, 533) on button.btn.dropdown-toggle >> nth=5
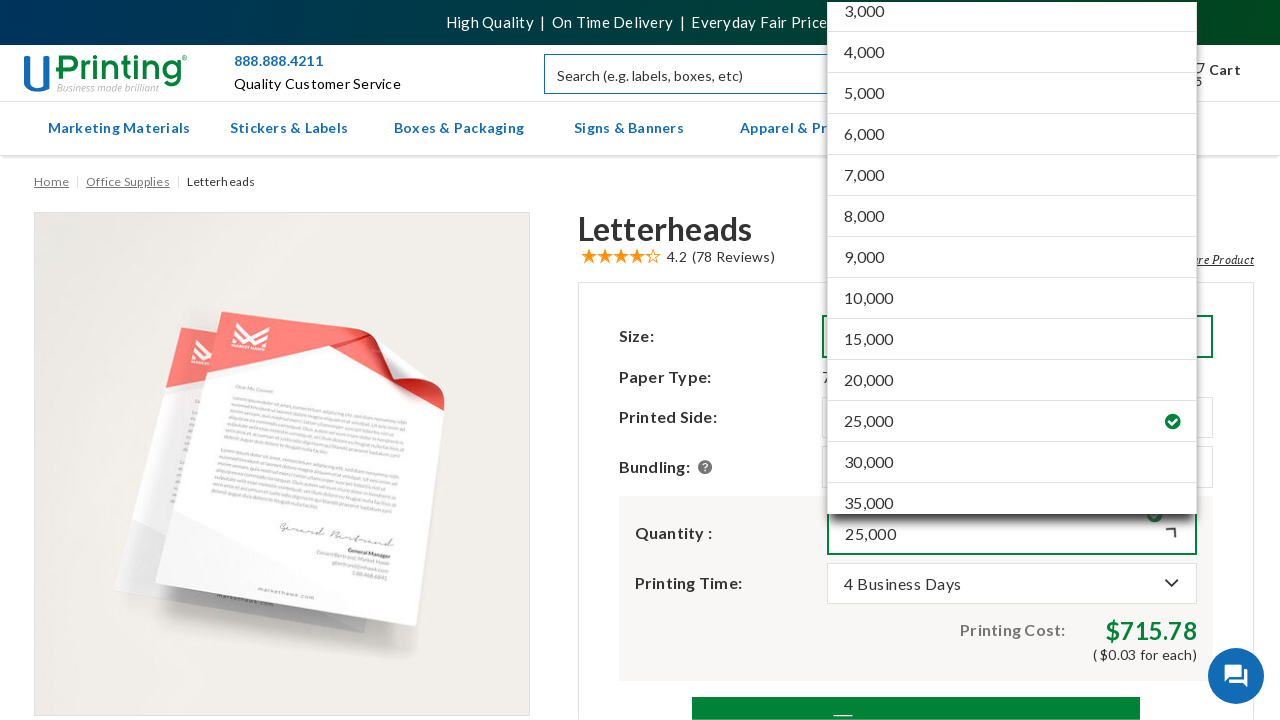

Selected option 18 from dropdown at index 5 at (1012, 462) on div.site-dropdown.dropdown.expanded >> a.attr-value.val-wrap >> nth=18
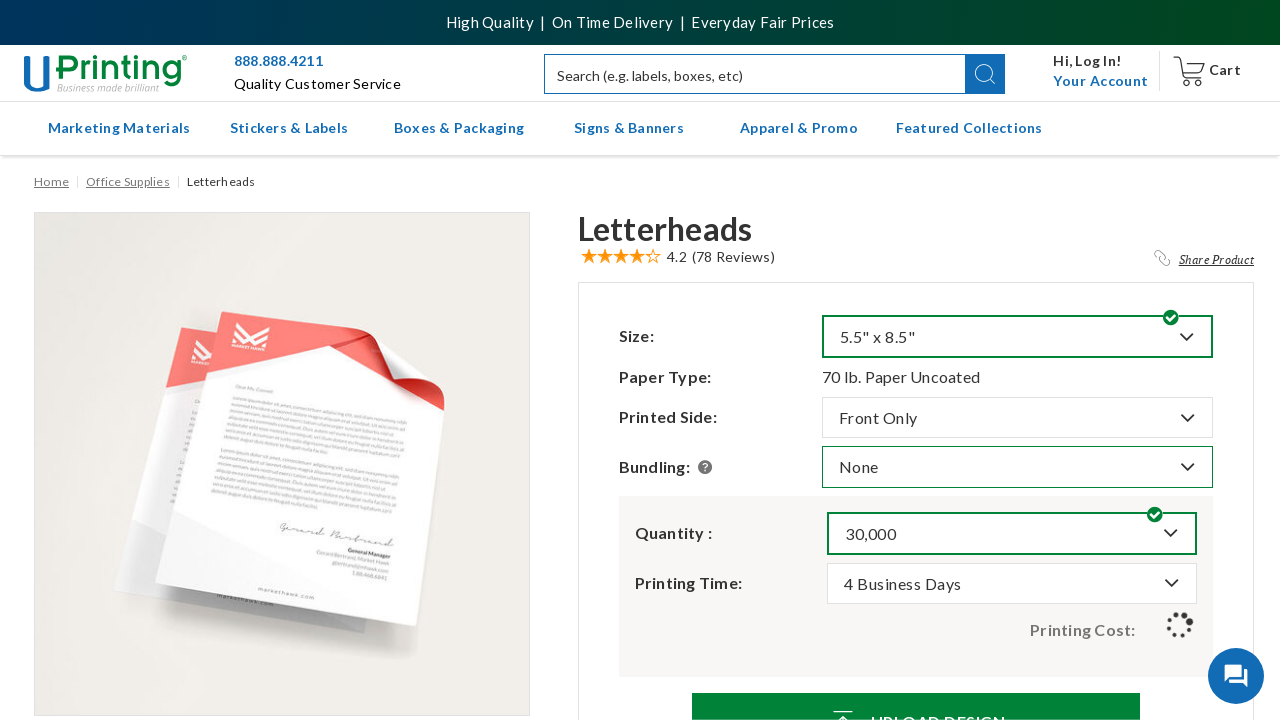

Price element updated after selecting option 18
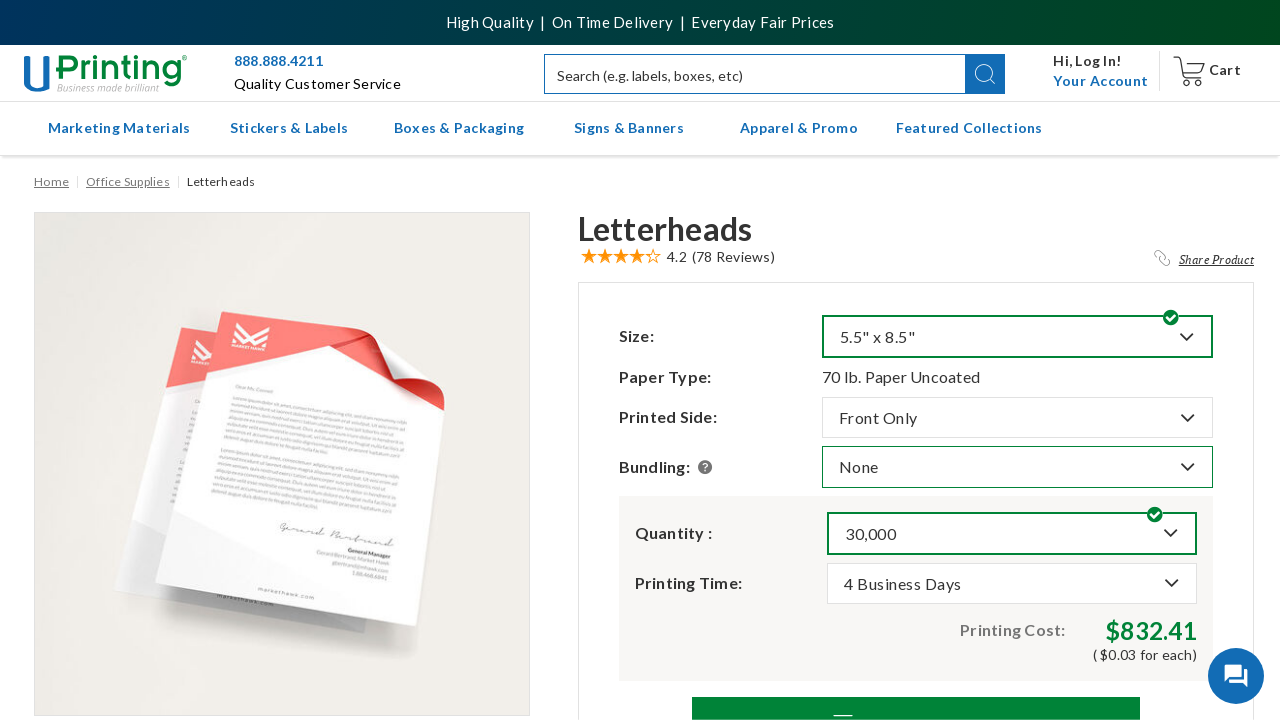

Reopened dropdown at index 5 for option 19 at (1012, 533) on button.btn.dropdown-toggle >> nth=5
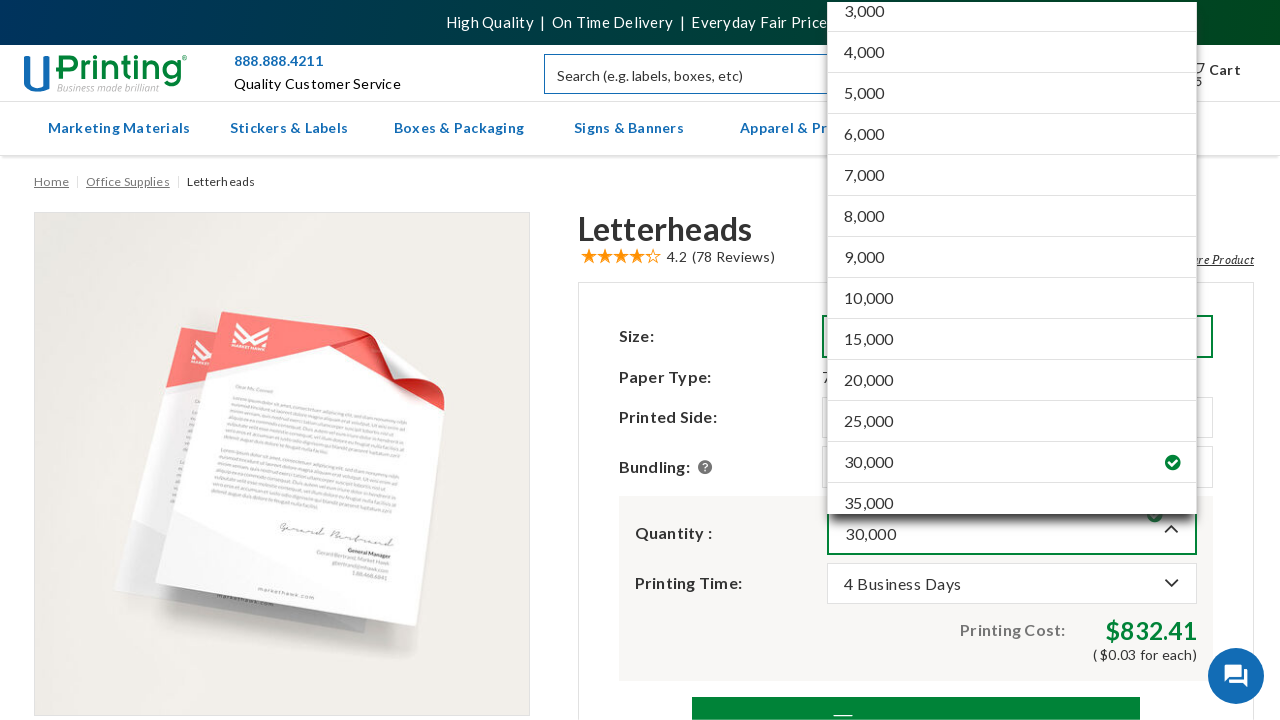

Selected option 19 from dropdown at index 5 at (1012, 494) on div.site-dropdown.dropdown.expanded >> a.attr-value.val-wrap >> nth=19
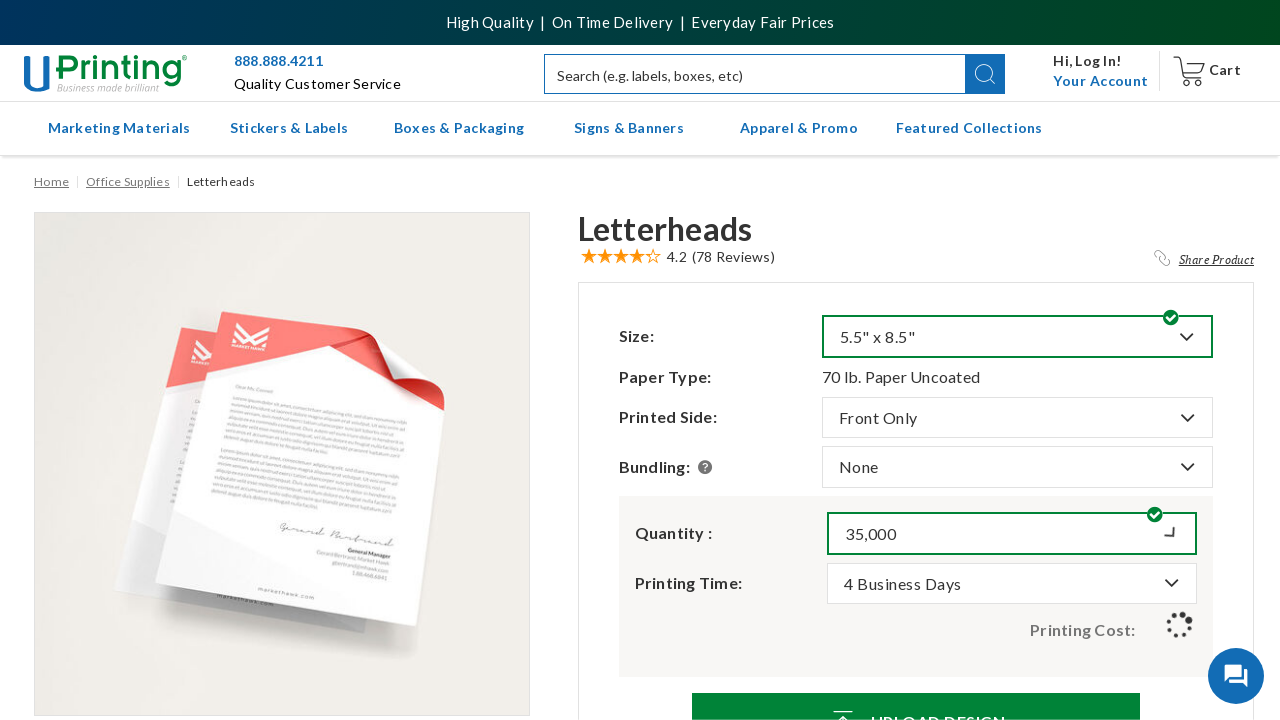

Price element updated after selecting option 19
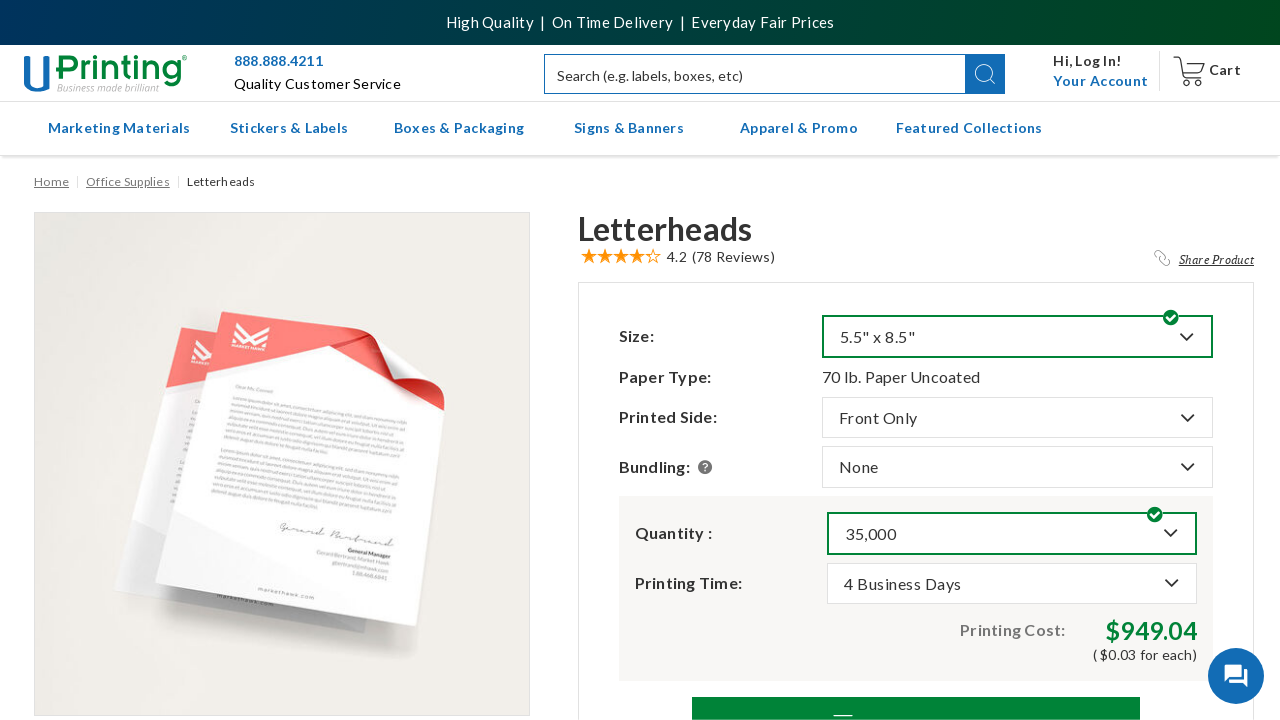

Reopened dropdown at index 5 for option 20 at (1012, 533) on button.btn.dropdown-toggle >> nth=5
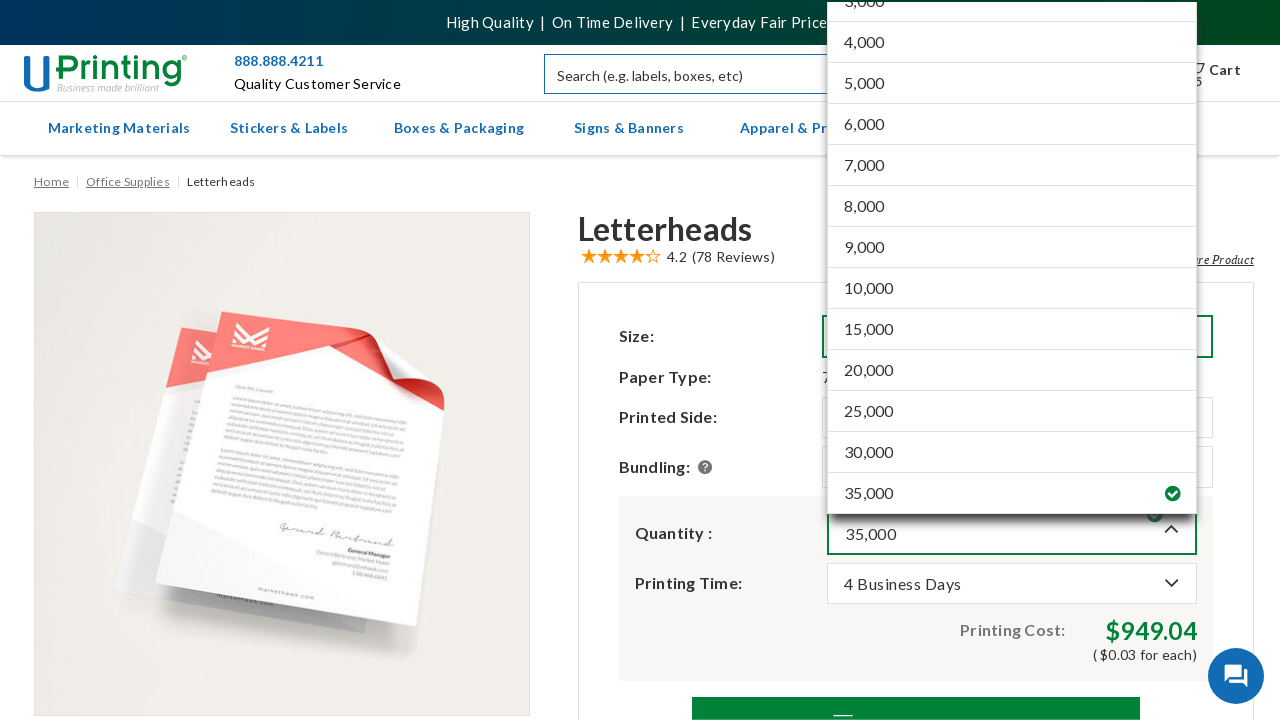

Selected option 20 from dropdown at index 5 at (1012, 412) on div.site-dropdown.dropdown.expanded >> a.attr-value.val-wrap >> nth=20
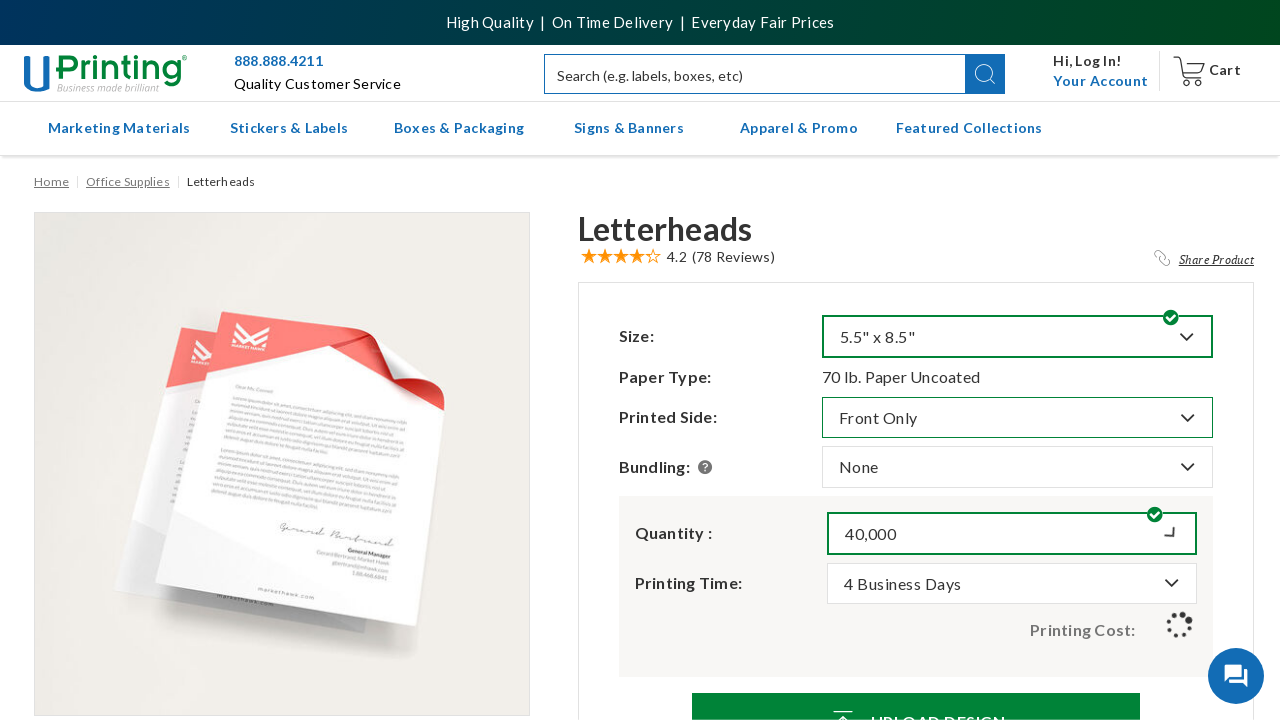

Price element updated after selecting option 20
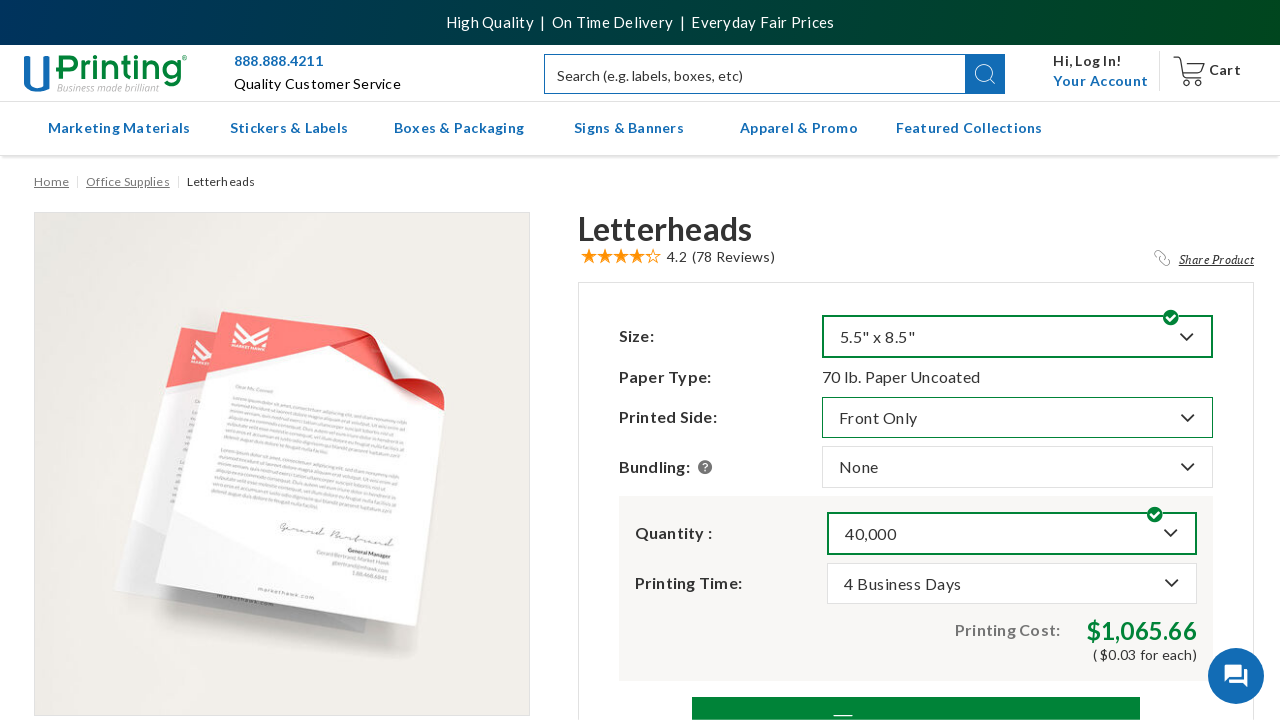

Reopened dropdown at index 5 for option 21 at (1012, 533) on button.btn.dropdown-toggle >> nth=5
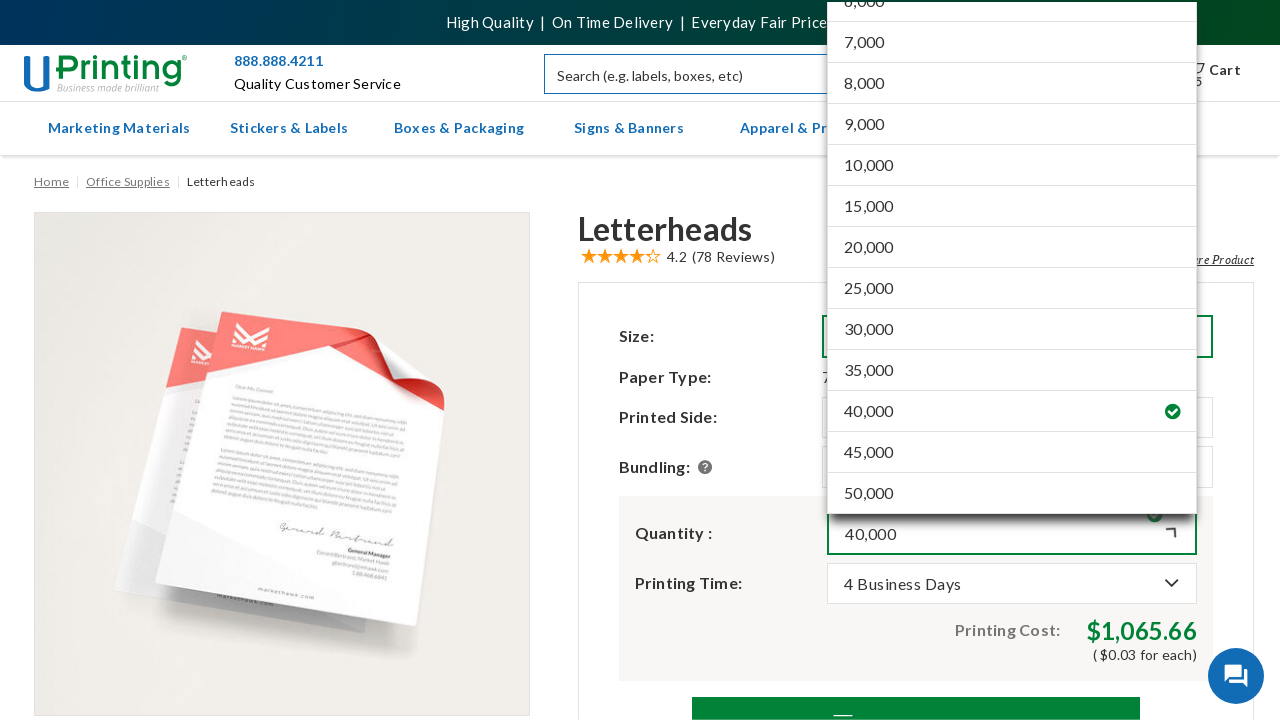

Selected option 21 from dropdown at index 5 at (1012, 452) on div.site-dropdown.dropdown.expanded >> a.attr-value.val-wrap >> nth=21
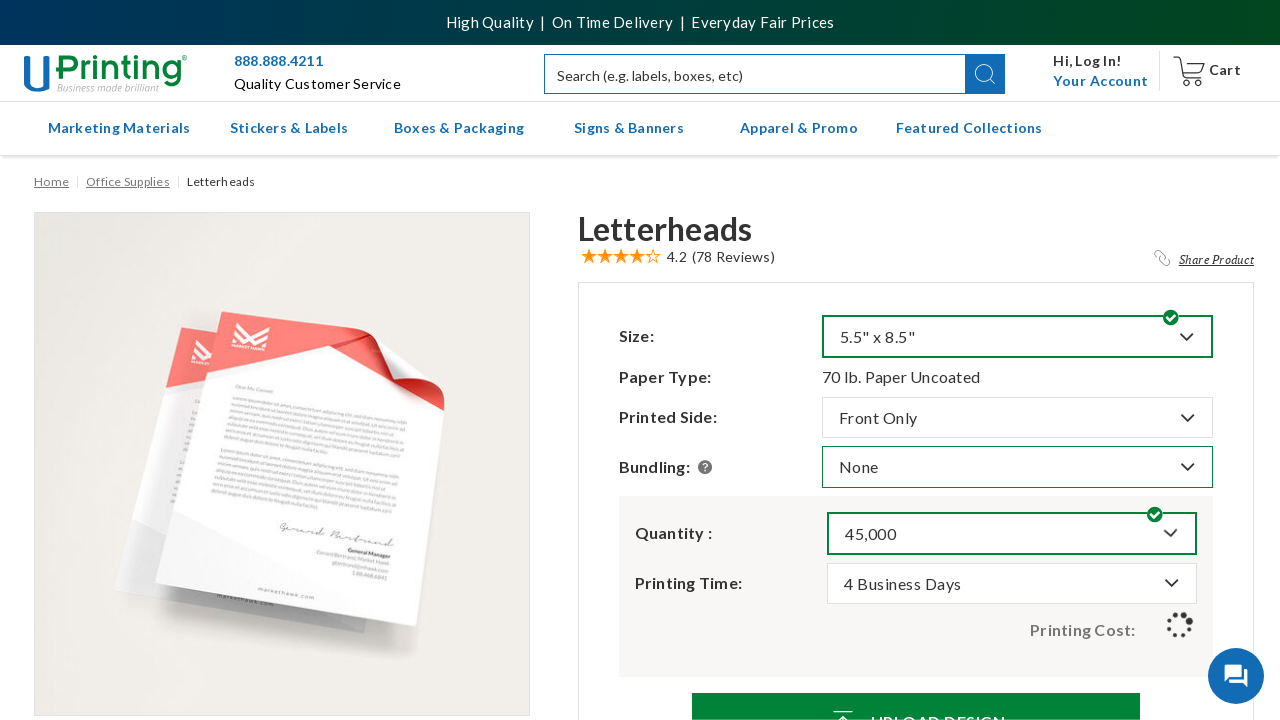

Price element updated after selecting option 21
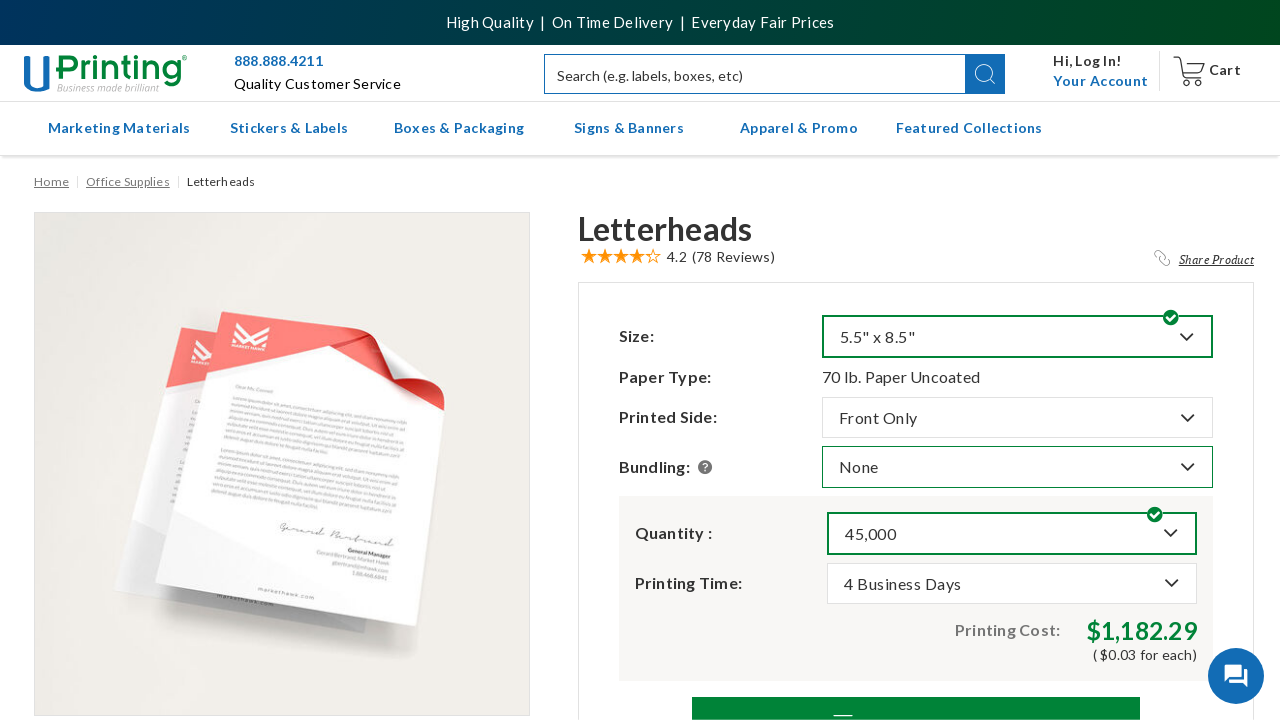

Reopened dropdown at index 5 for option 22 at (1012, 533) on button.btn.dropdown-toggle >> nth=5
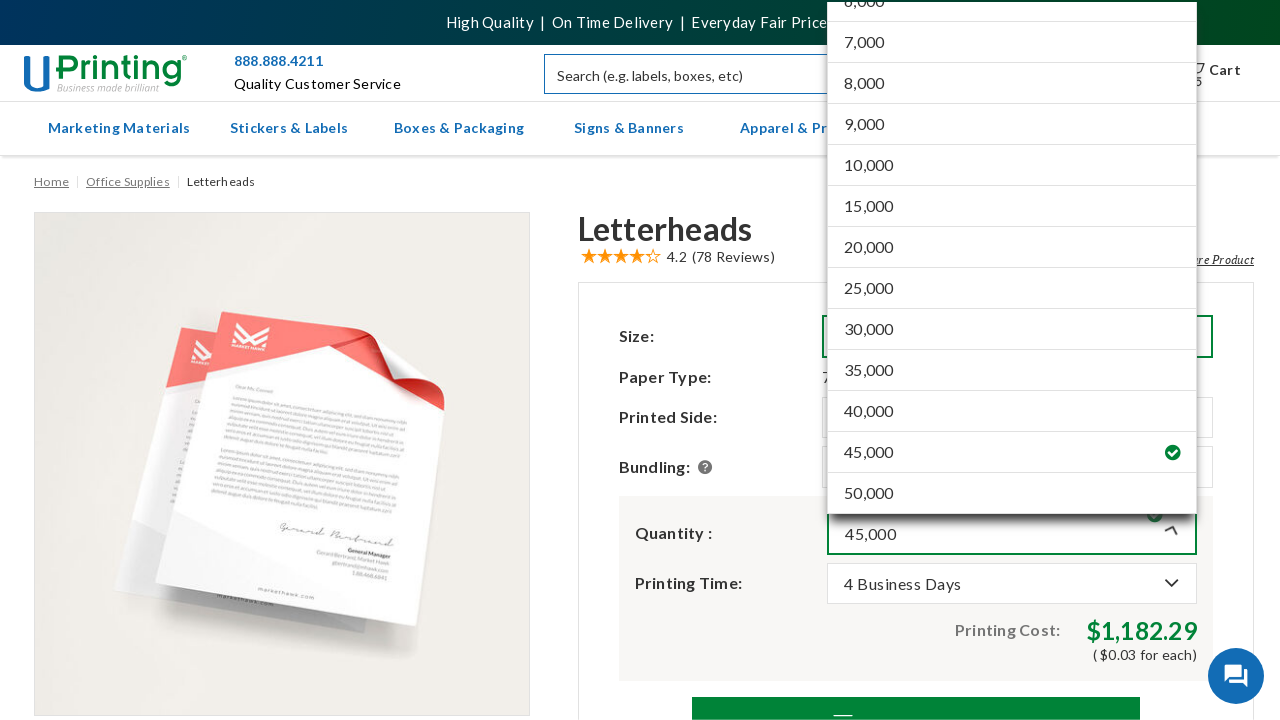

Selected option 22 from dropdown at index 5 at (1012, 494) on div.site-dropdown.dropdown.expanded >> a.attr-value.val-wrap >> nth=22
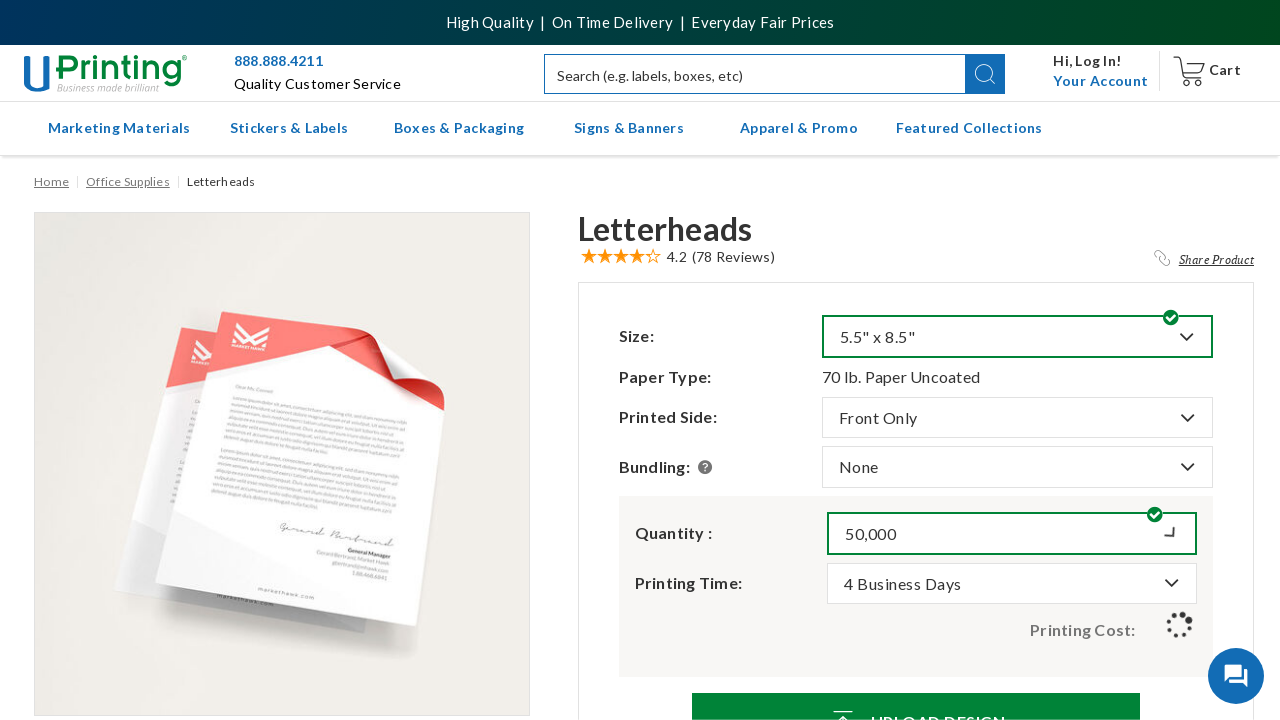

Price element updated after selecting option 22
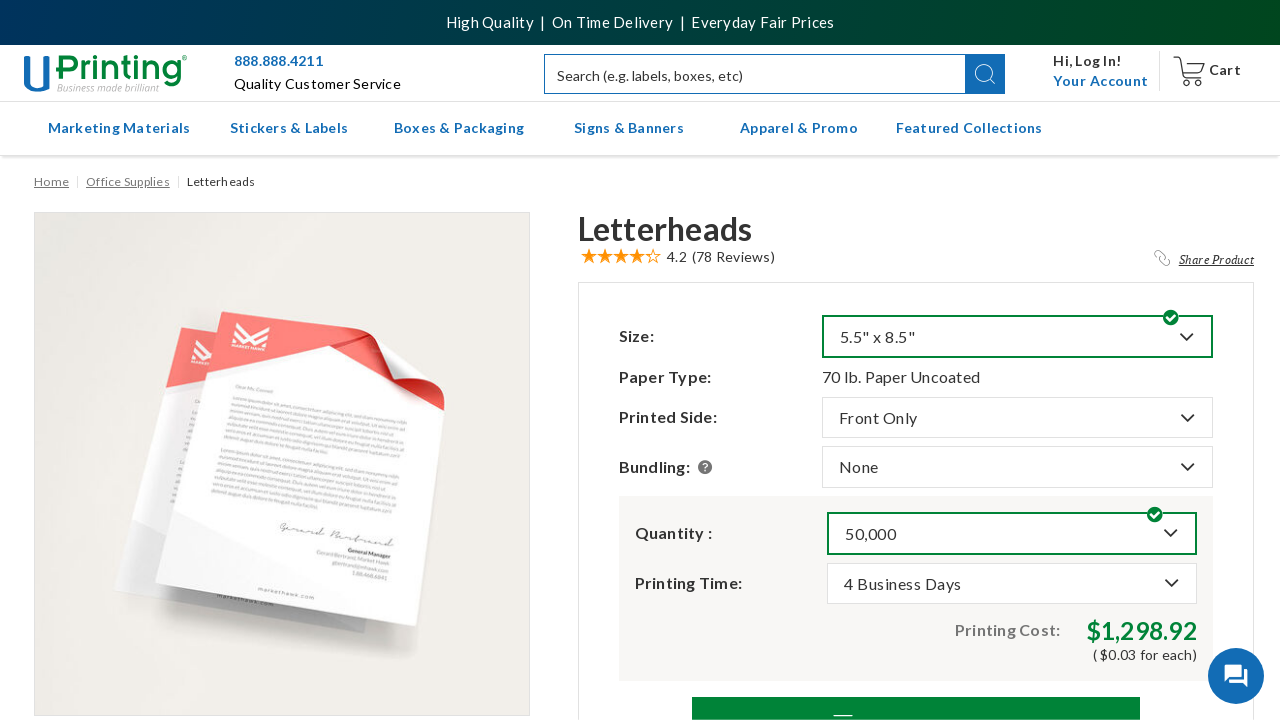

Clicked first dropdown button (iteration 1) at (1017, 337) on button.btn.dropdown-toggle >> nth=0
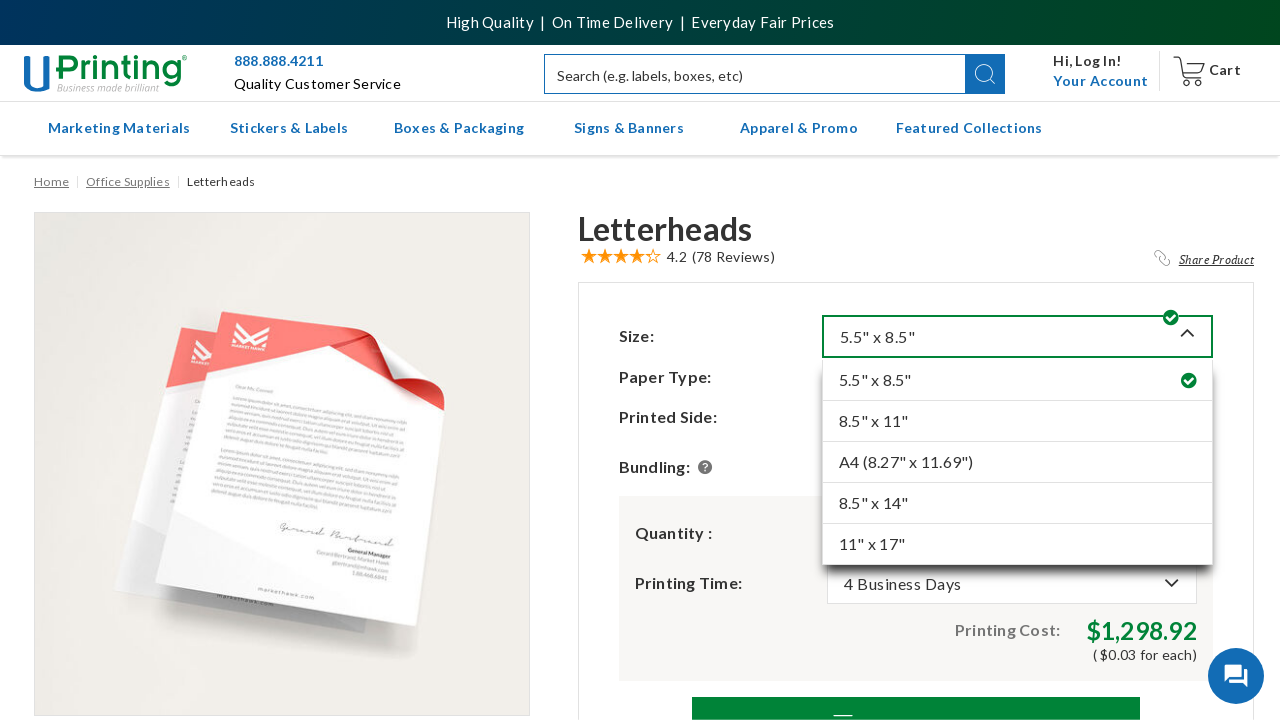

Selected option 1 from first dropdown at (1017, 422) on div.site-dropdown.dropdown.expanded >> a.attr-value.val-wrap >> nth=1
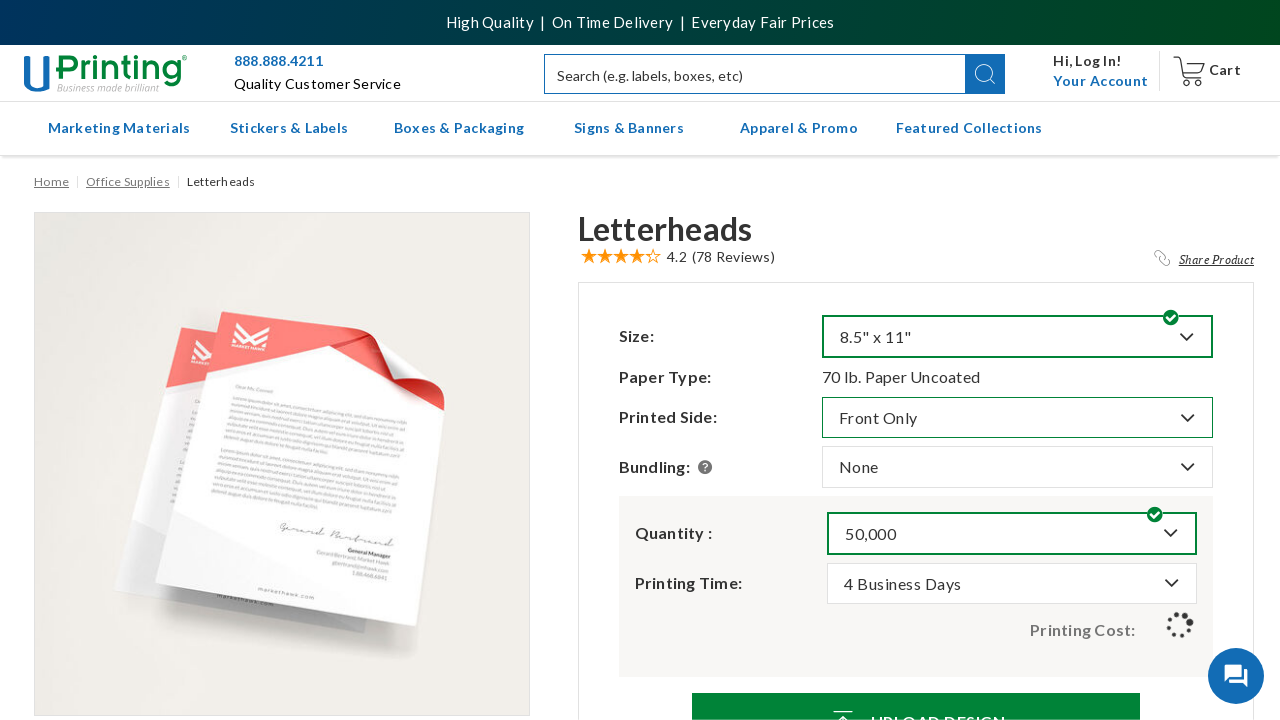

Price element loaded after first dropdown selection
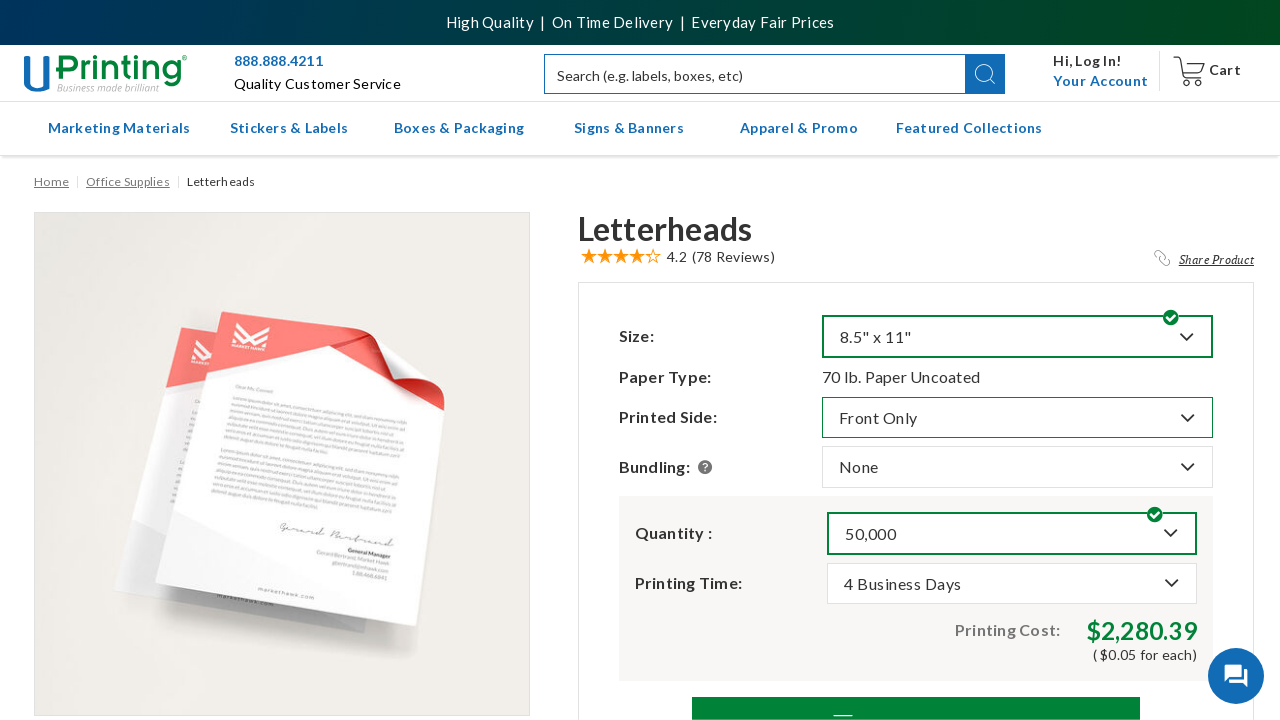

Clicked dropdown at index 5 (iteration 1) at (1012, 533) on button.btn.dropdown-toggle >> nth=5
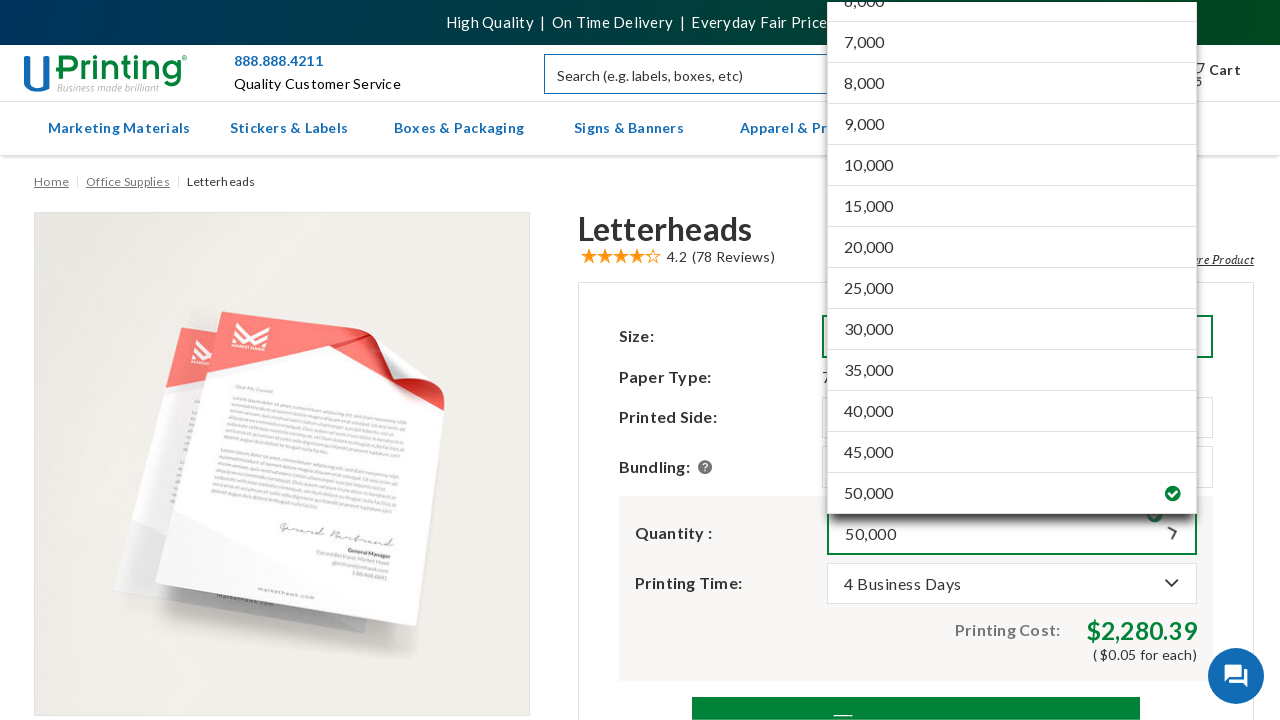

Reopened dropdown at index 5 for option 4 at (1012, 533) on button.btn.dropdown-toggle >> nth=5
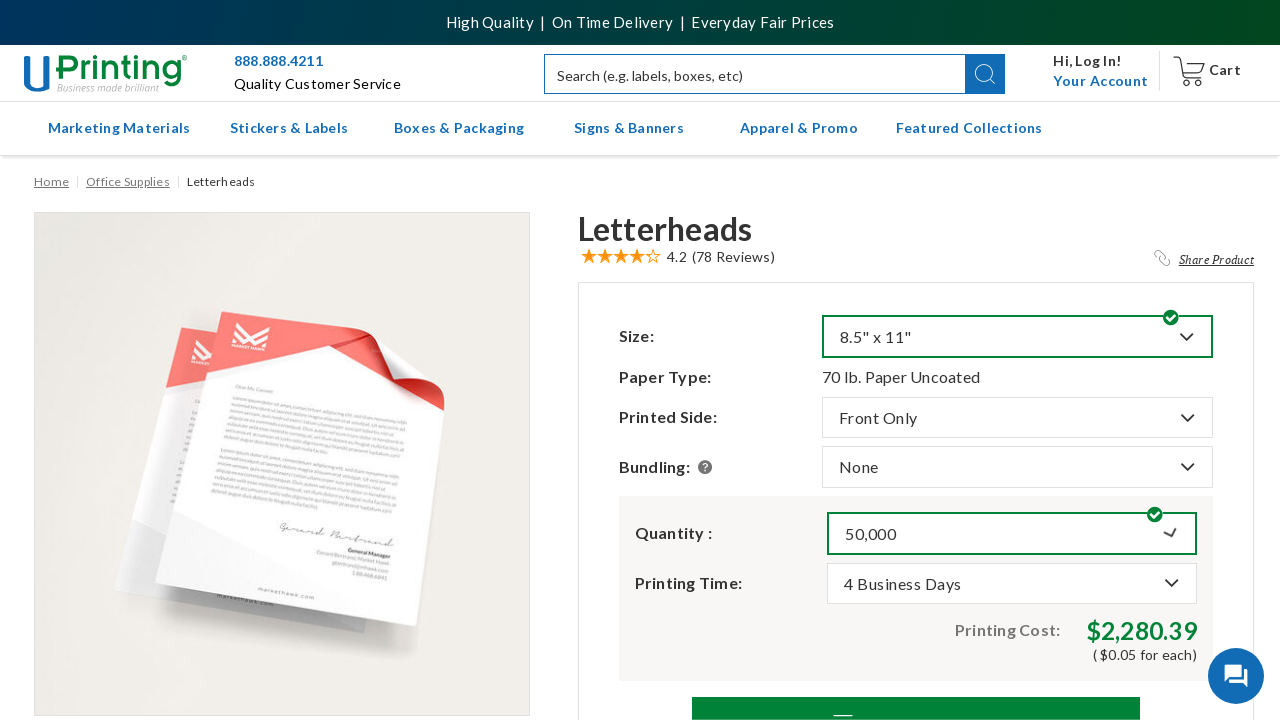

Price element updated after selecting option 4
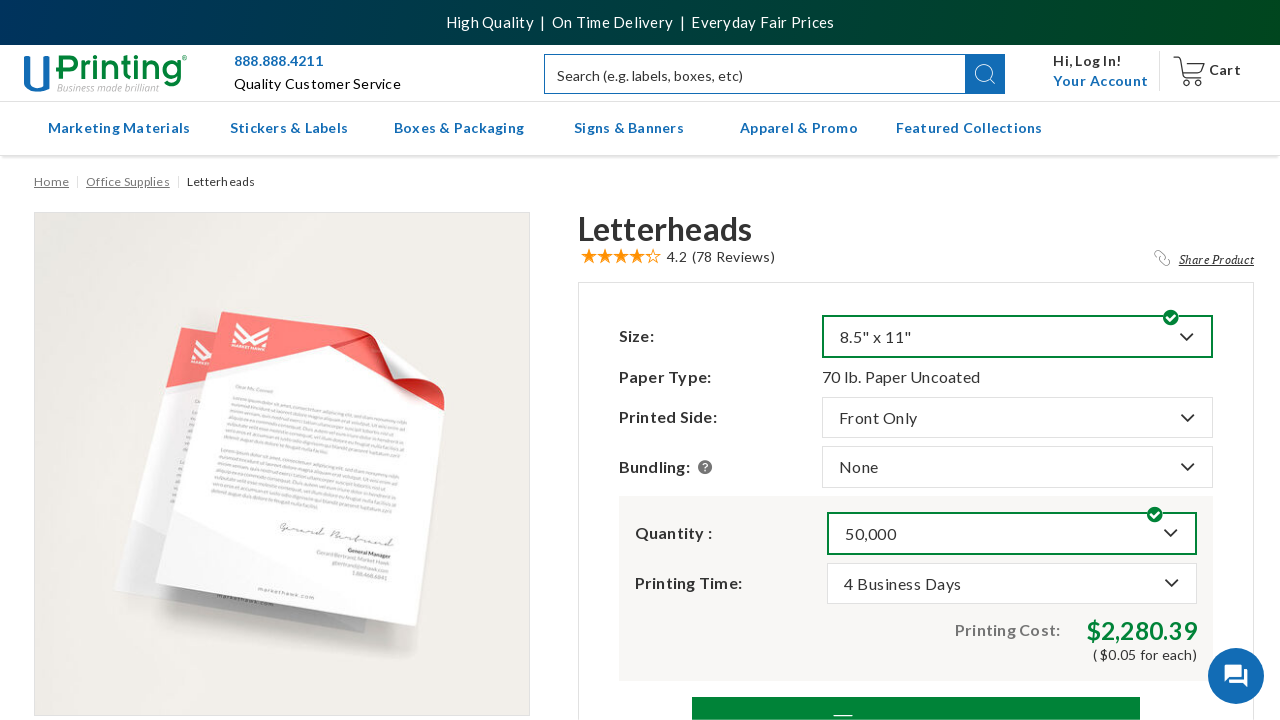

Reopened dropdown at index 5 for option 5 at (1012, 533) on button.btn.dropdown-toggle >> nth=5
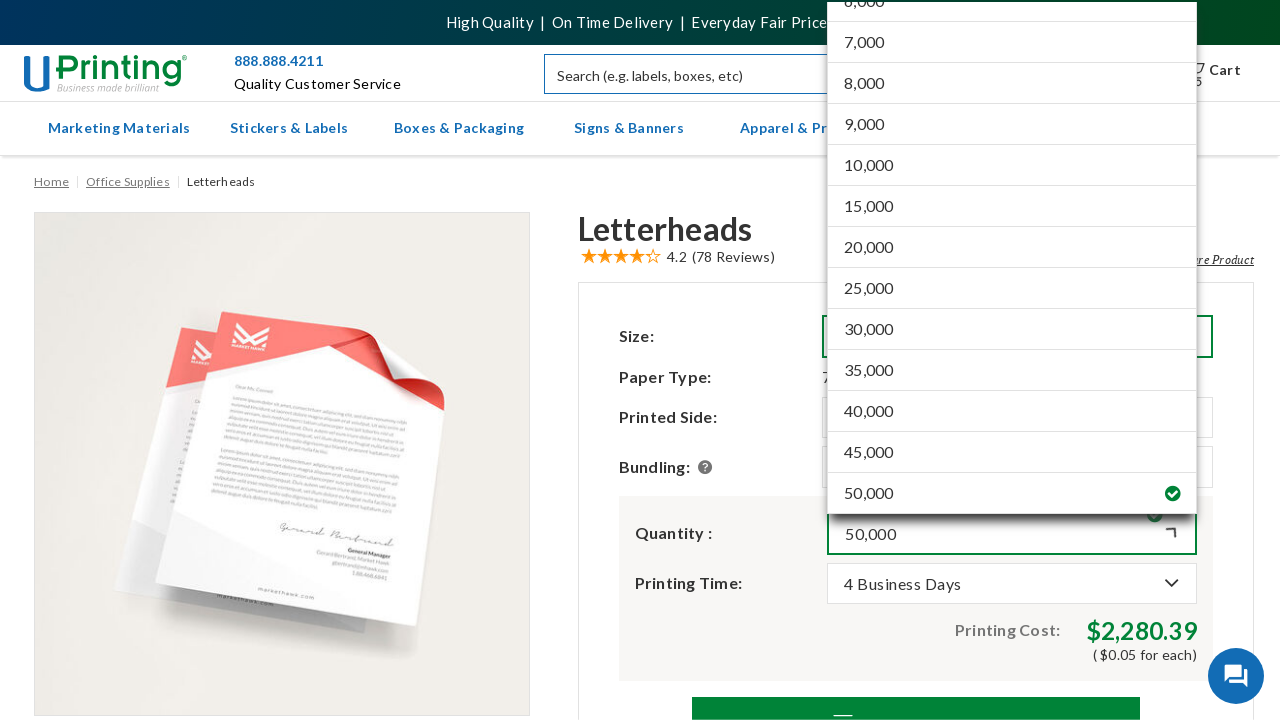

Selected option 5 from dropdown at index 5 at (1012, 228) on div.site-dropdown.dropdown.expanded >> a.attr-value.val-wrap >> nth=5
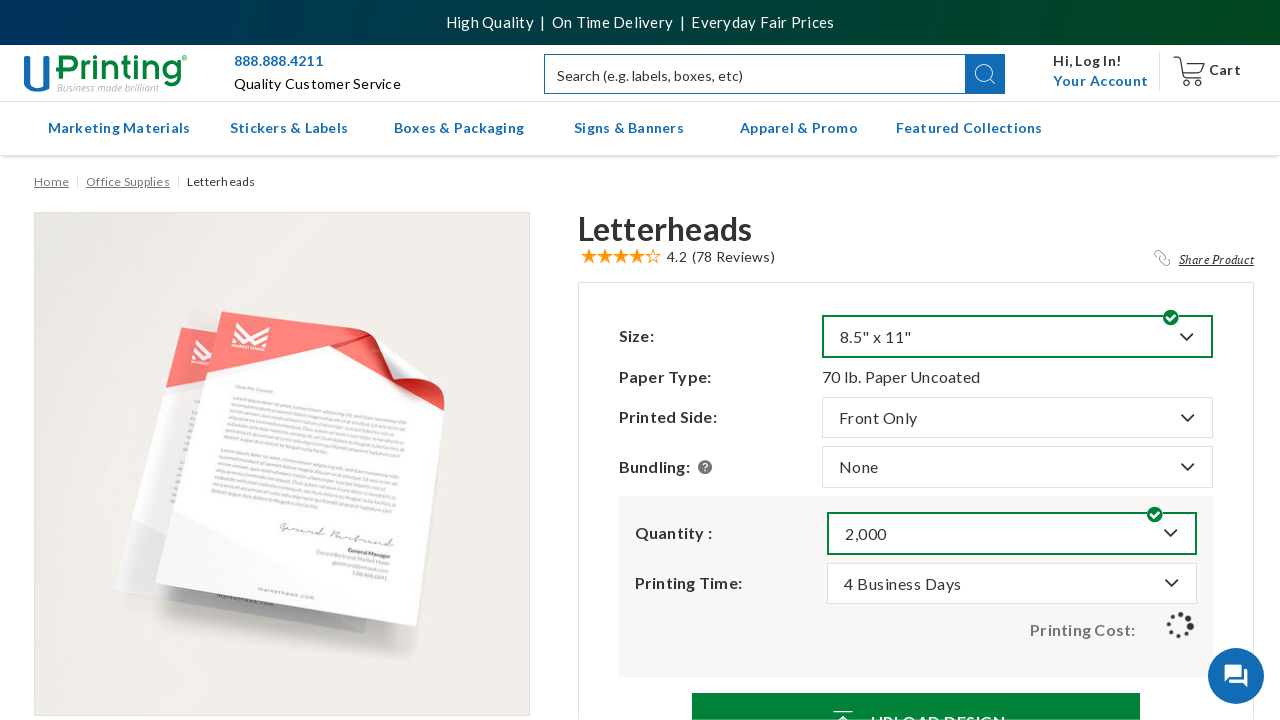

Price element updated after selecting option 5
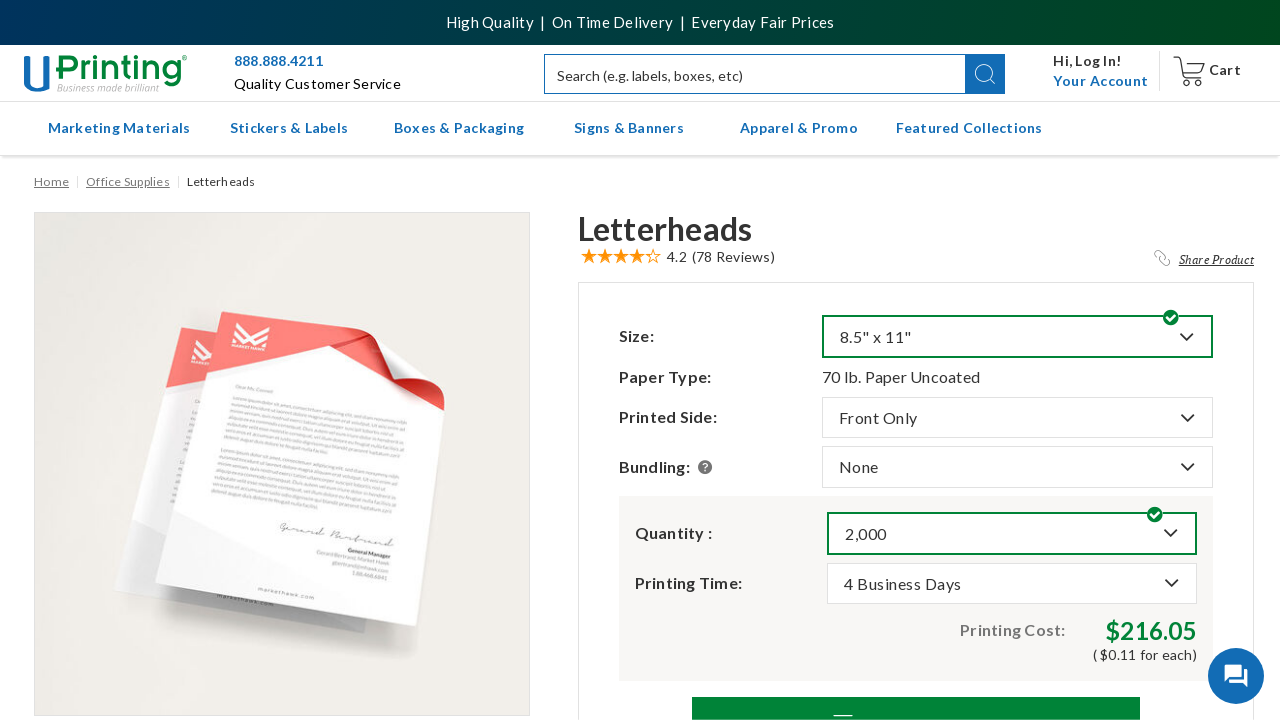

Reopened dropdown at index 5 for option 6 at (1012, 533) on button.btn.dropdown-toggle >> nth=5
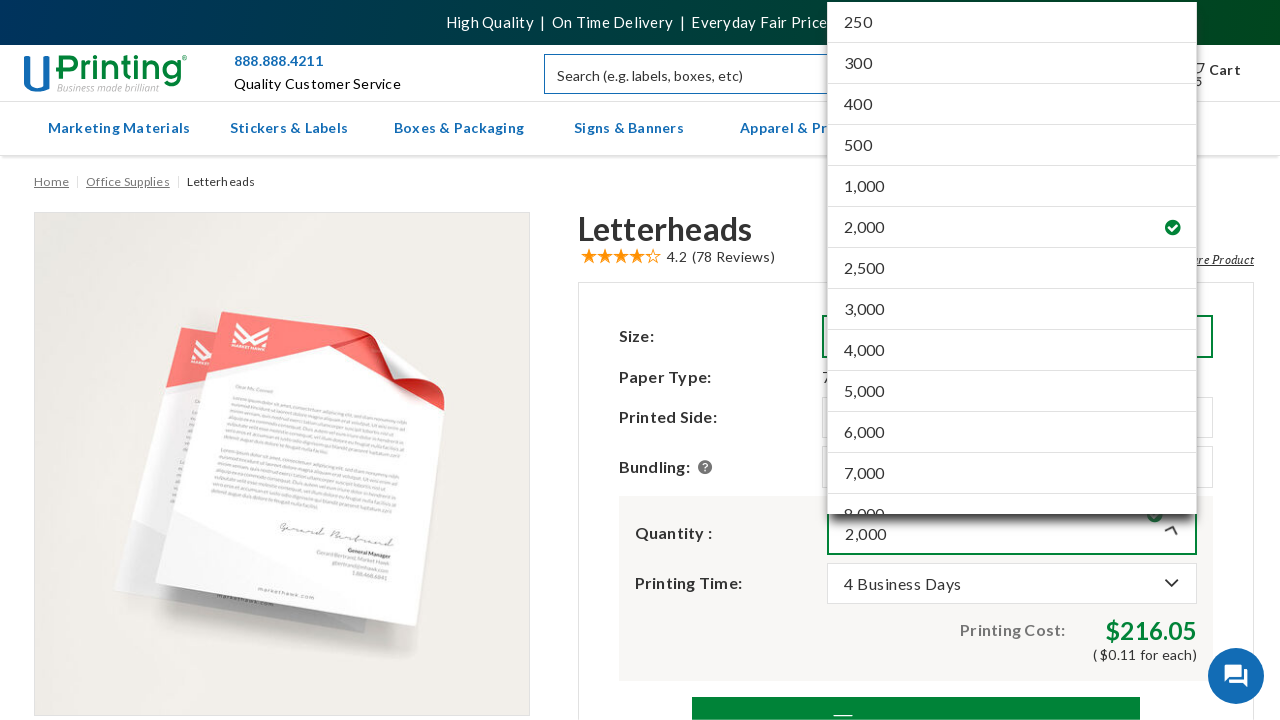

Selected option 6 from dropdown at index 5 at (1012, 268) on div.site-dropdown.dropdown.expanded >> a.attr-value.val-wrap >> nth=6
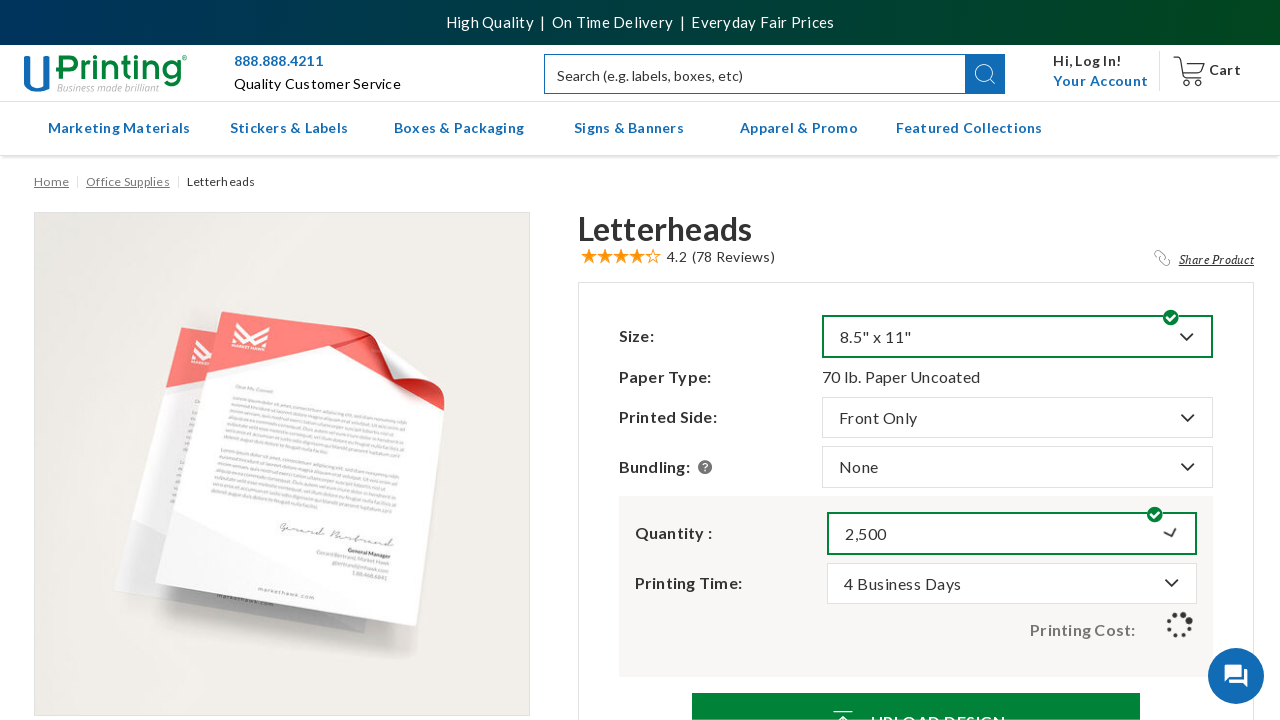

Price element updated after selecting option 6
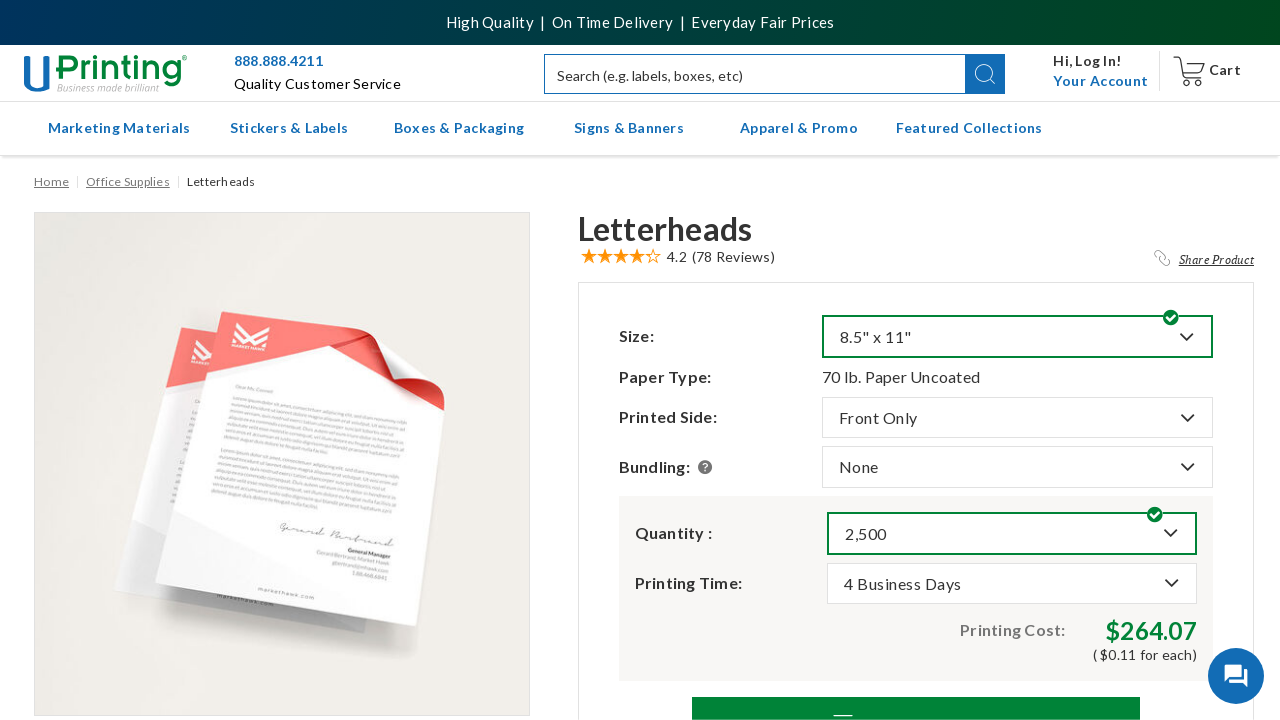

Reopened dropdown at index 5 for option 7 at (1012, 533) on button.btn.dropdown-toggle >> nth=5
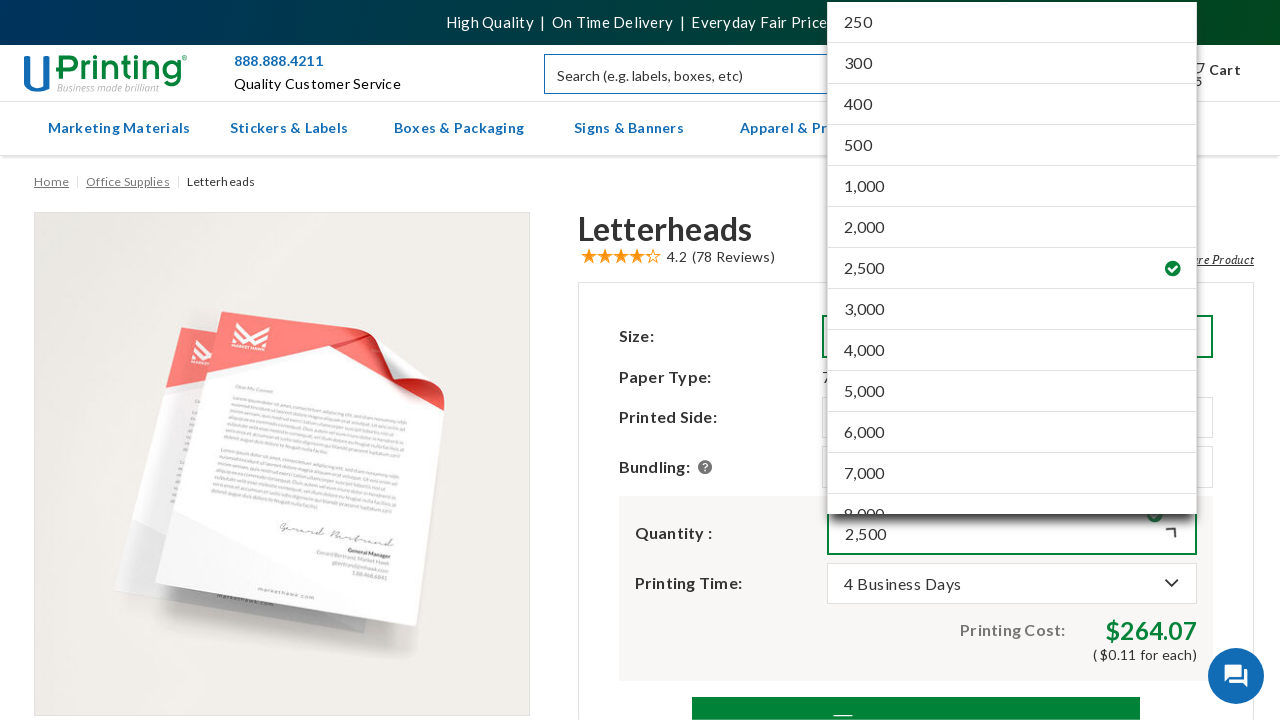

Selected option 7 from dropdown at index 5 at (1012, 310) on div.site-dropdown.dropdown.expanded >> a.attr-value.val-wrap >> nth=7
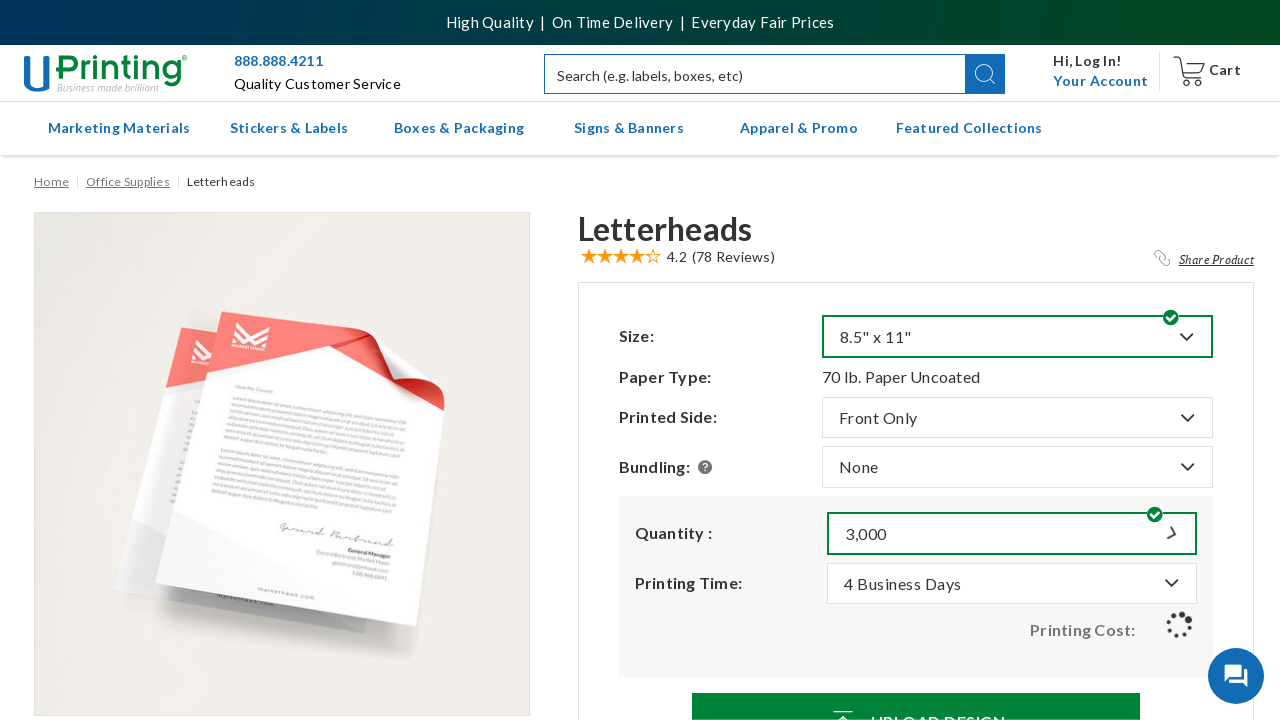

Price element updated after selecting option 7
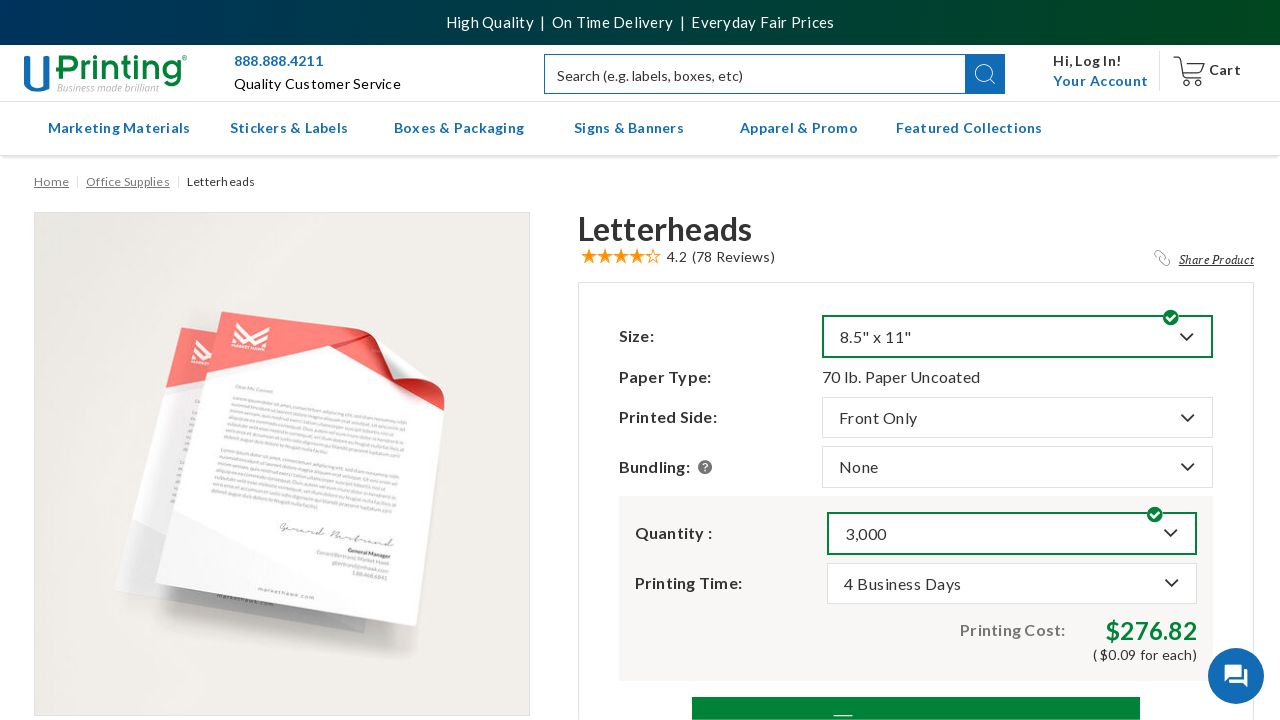

Reopened dropdown at index 5 for option 8 at (1012, 533) on button.btn.dropdown-toggle >> nth=5
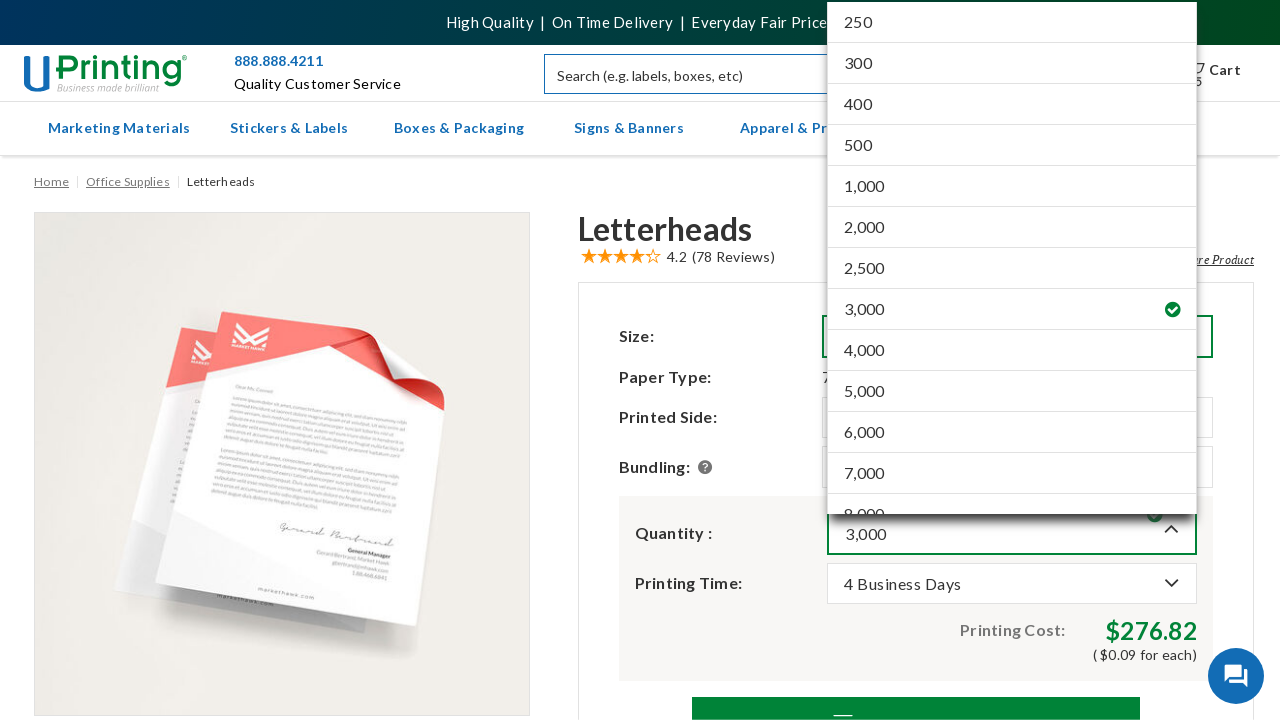

Selected option 8 from dropdown at index 5 at (1012, 350) on div.site-dropdown.dropdown.expanded >> a.attr-value.val-wrap >> nth=8
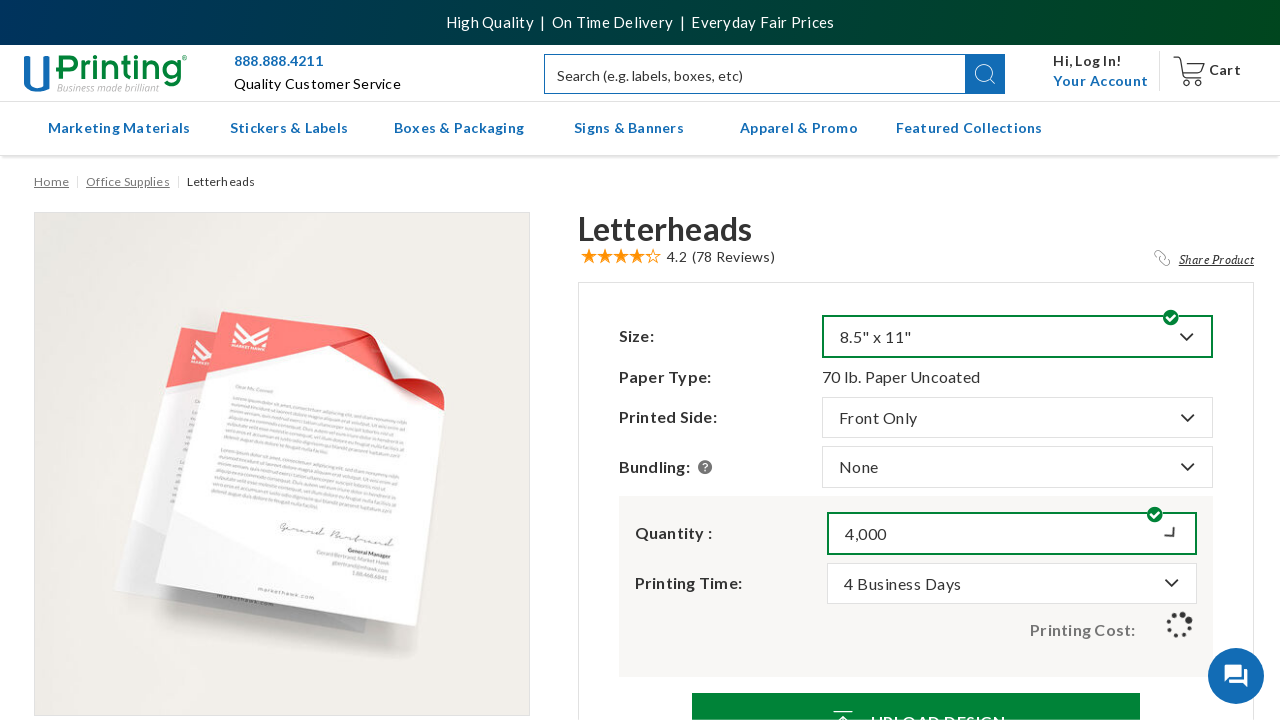

Price element updated after selecting option 8
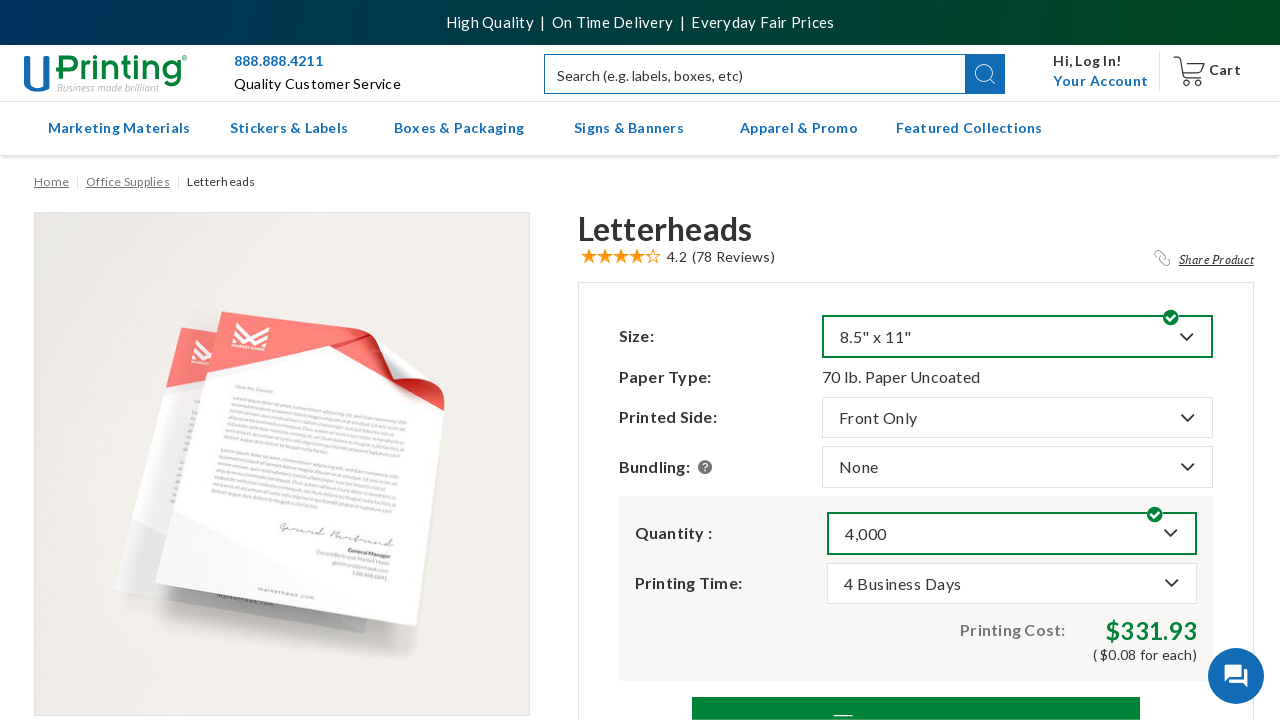

Reopened dropdown at index 5 for option 9 at (1012, 533) on button.btn.dropdown-toggle >> nth=5
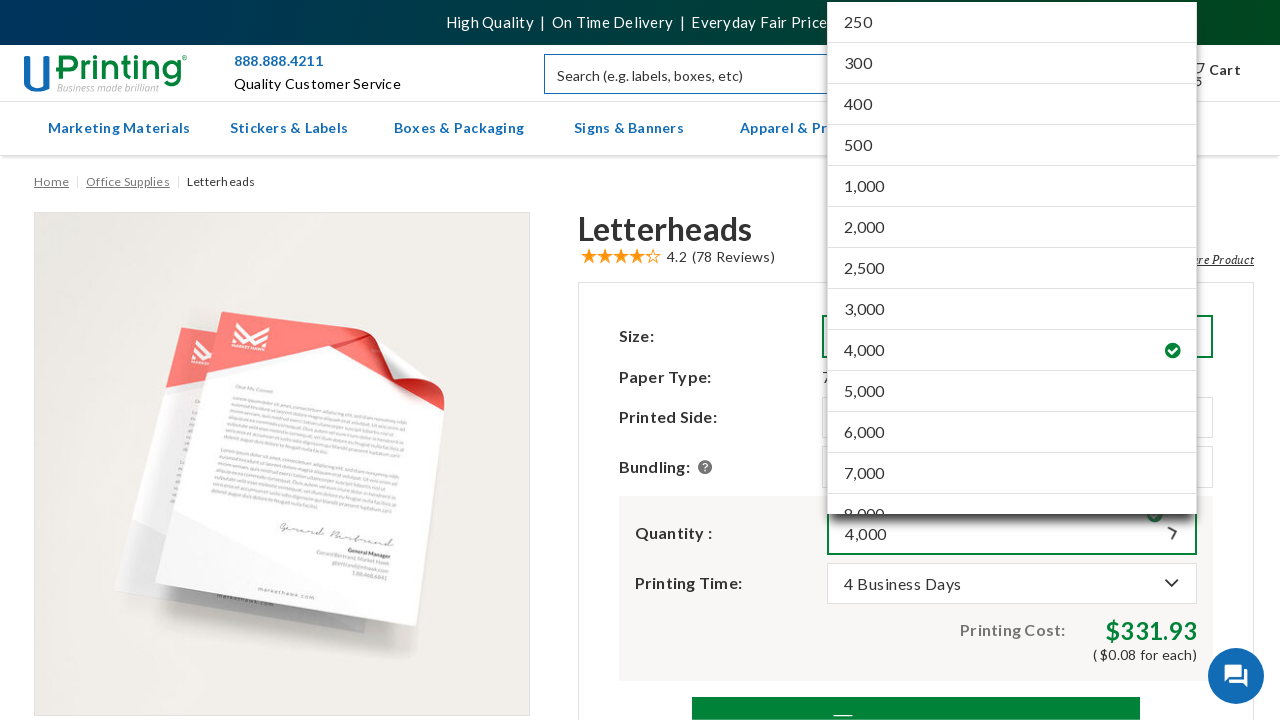

Selected option 9 from dropdown at index 5 at (1012, 392) on div.site-dropdown.dropdown.expanded >> a.attr-value.val-wrap >> nth=9
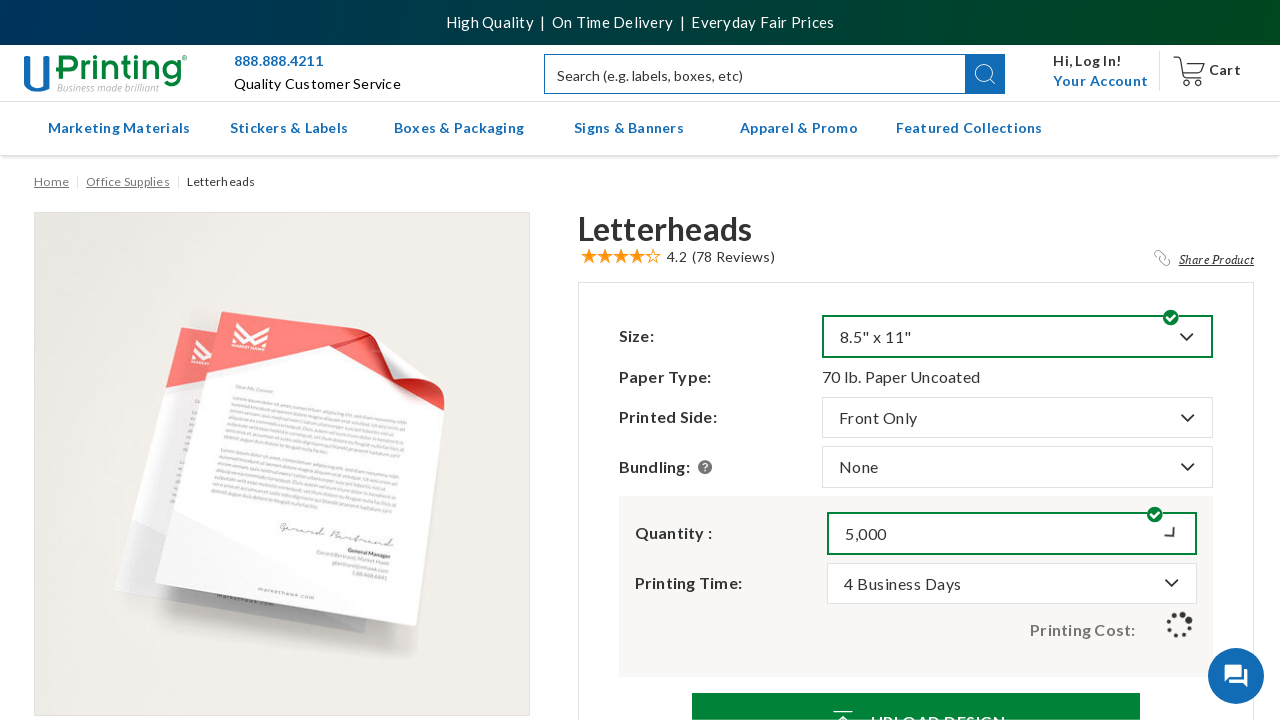

Price element updated after selecting option 9
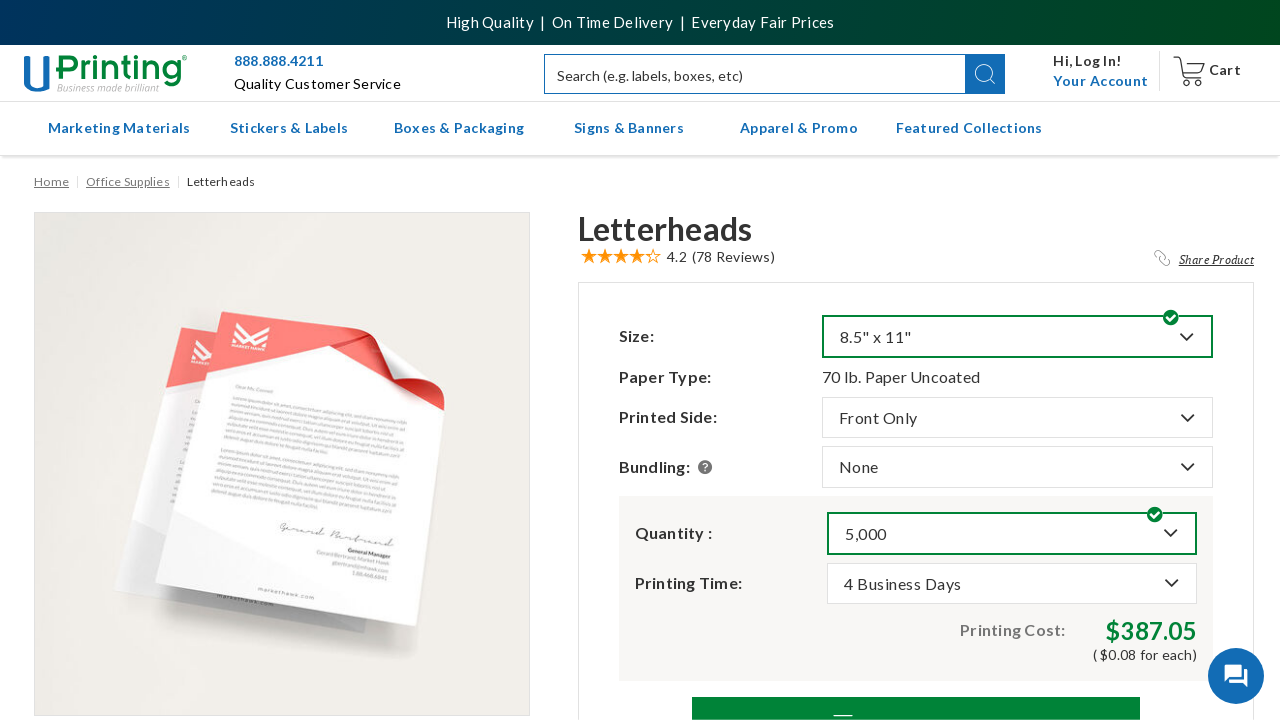

Reopened dropdown at index 5 for option 10 at (1012, 533) on button.btn.dropdown-toggle >> nth=5
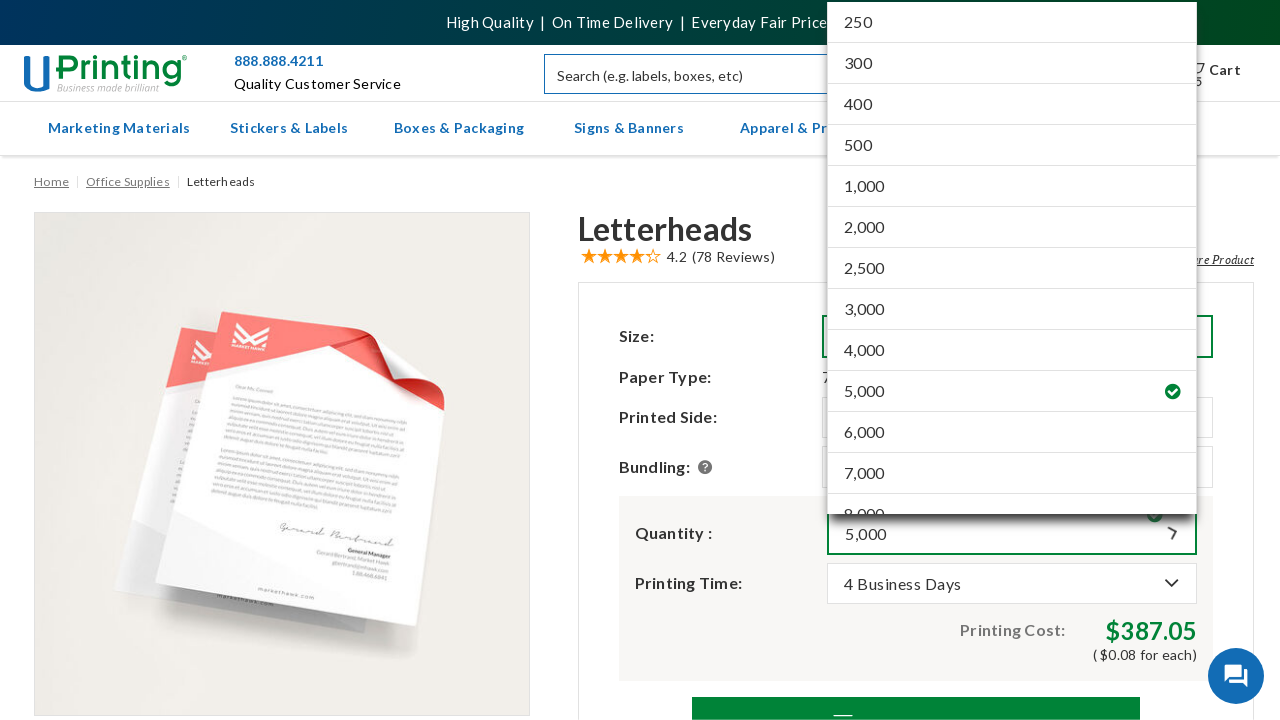

Selected option 10 from dropdown at index 5 at (1012, 432) on div.site-dropdown.dropdown.expanded >> a.attr-value.val-wrap >> nth=10
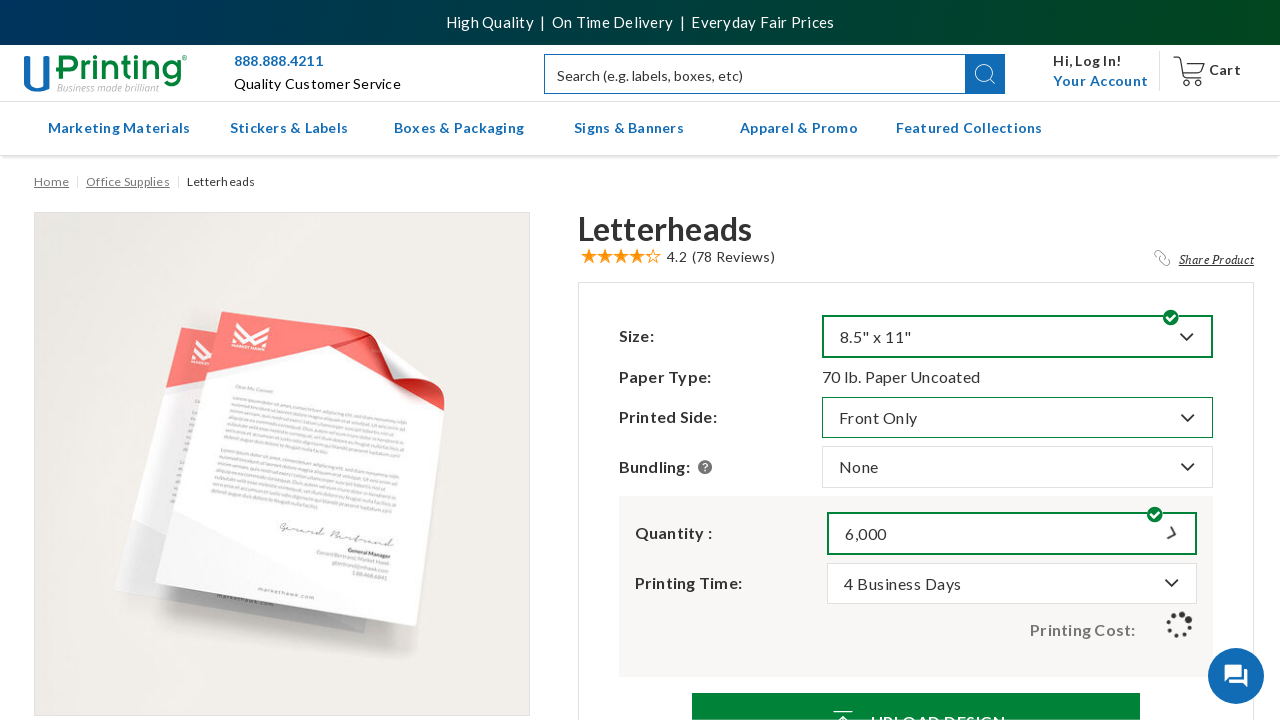

Price element updated after selecting option 10
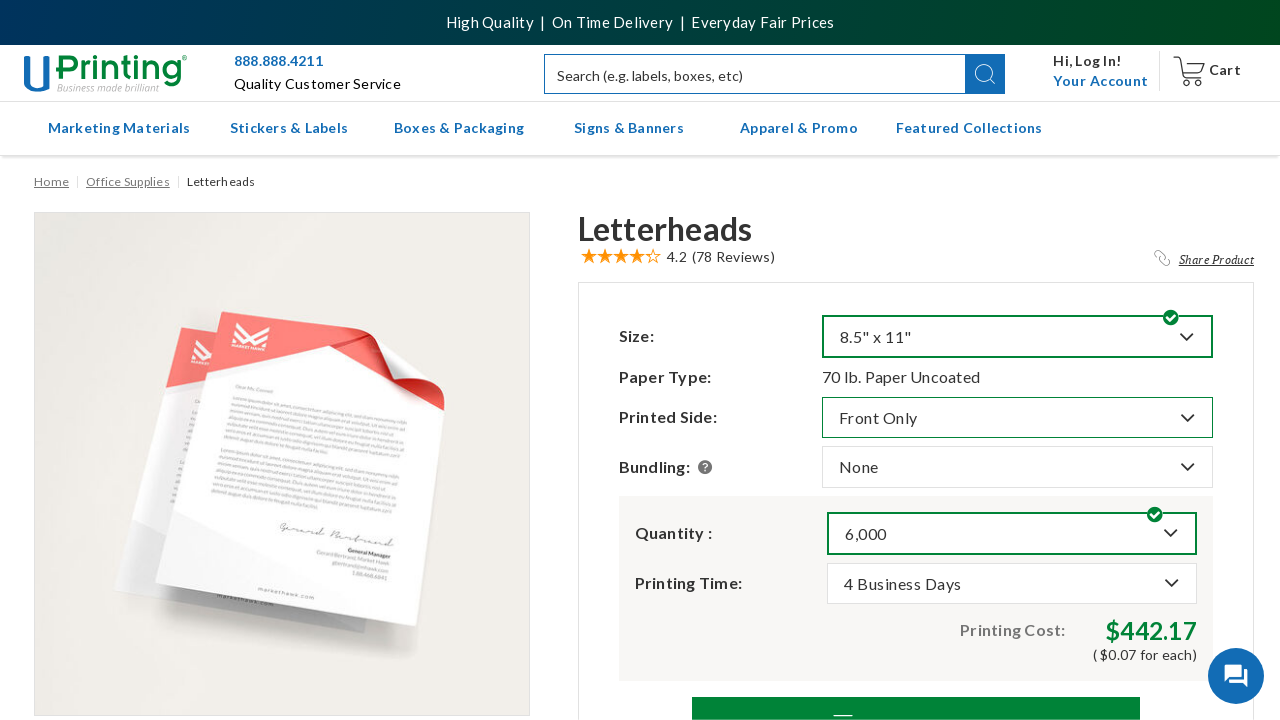

Reopened dropdown at index 5 for option 11 at (1012, 533) on button.btn.dropdown-toggle >> nth=5
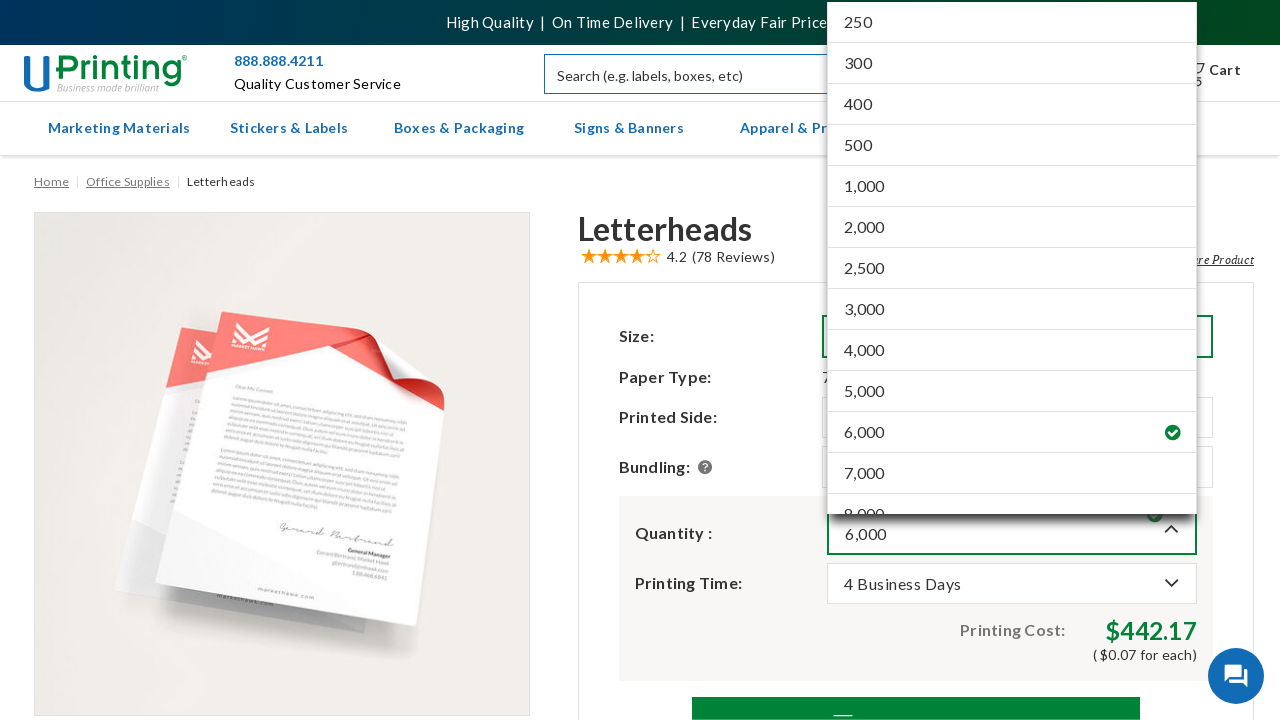

Selected option 11 from dropdown at index 5 at (1012, 474) on div.site-dropdown.dropdown.expanded >> a.attr-value.val-wrap >> nth=11
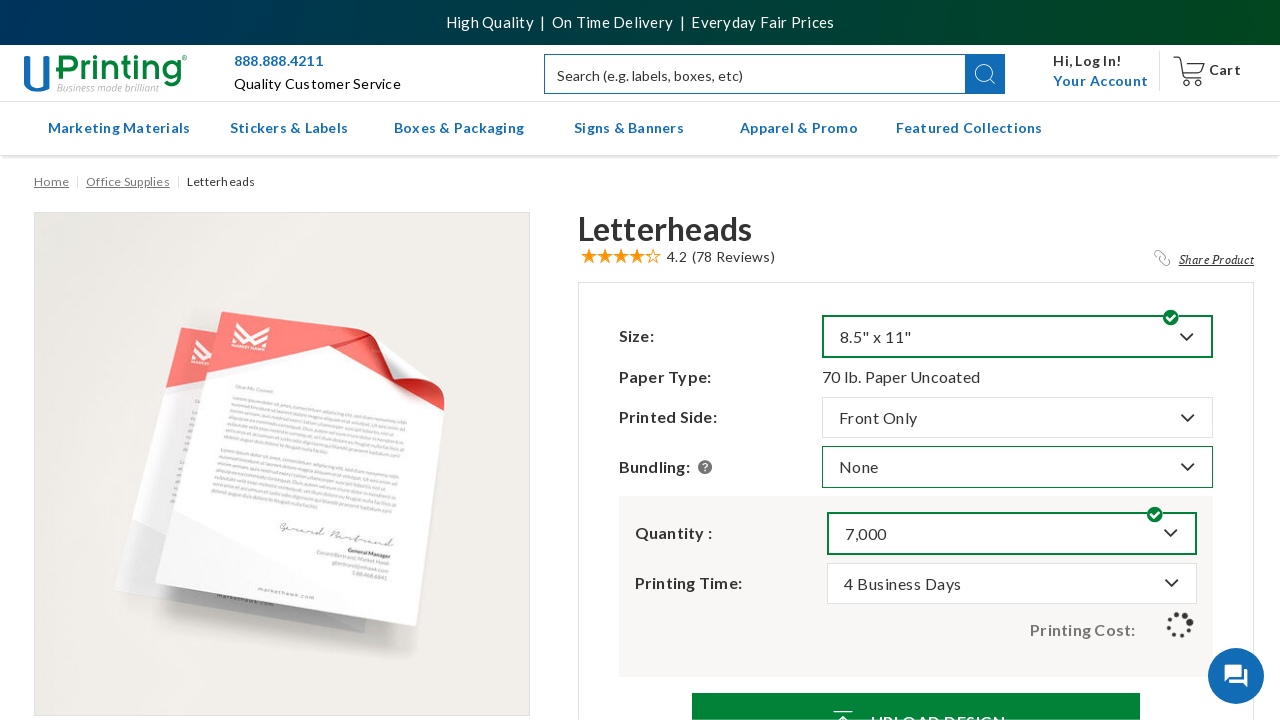

Price element updated after selecting option 11
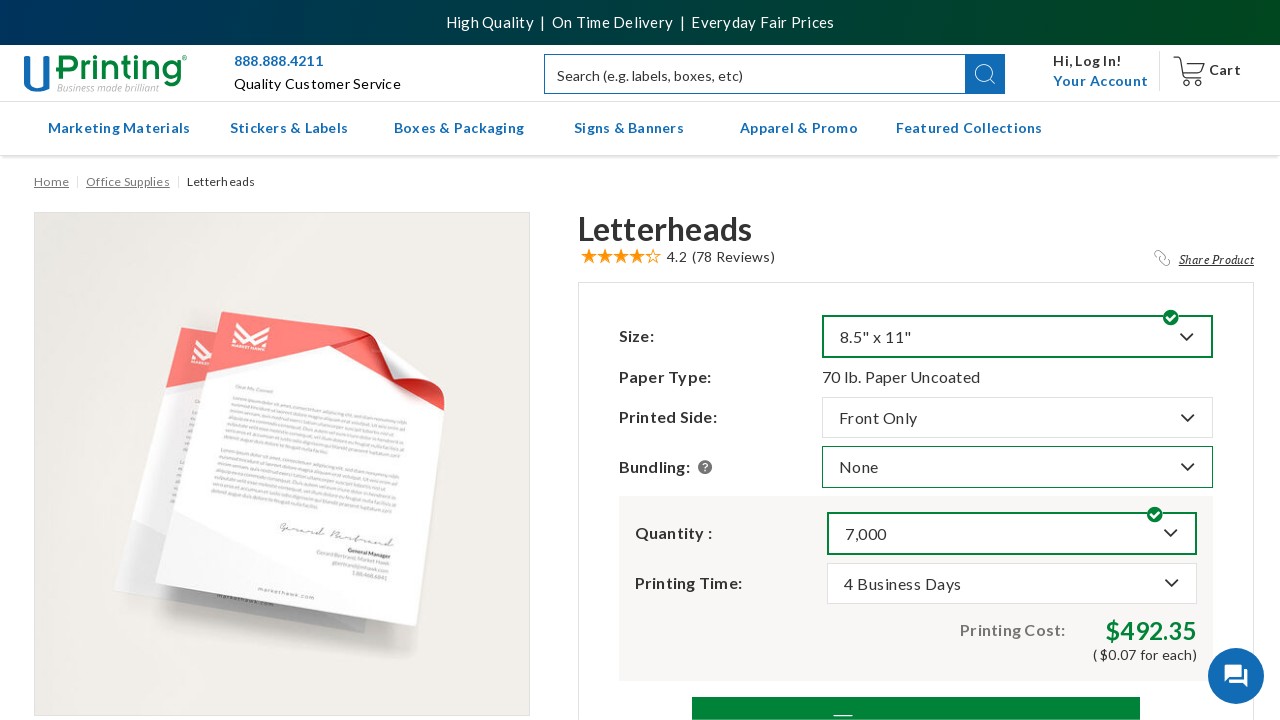

Reopened dropdown at index 5 for option 12 at (1012, 533) on button.btn.dropdown-toggle >> nth=5
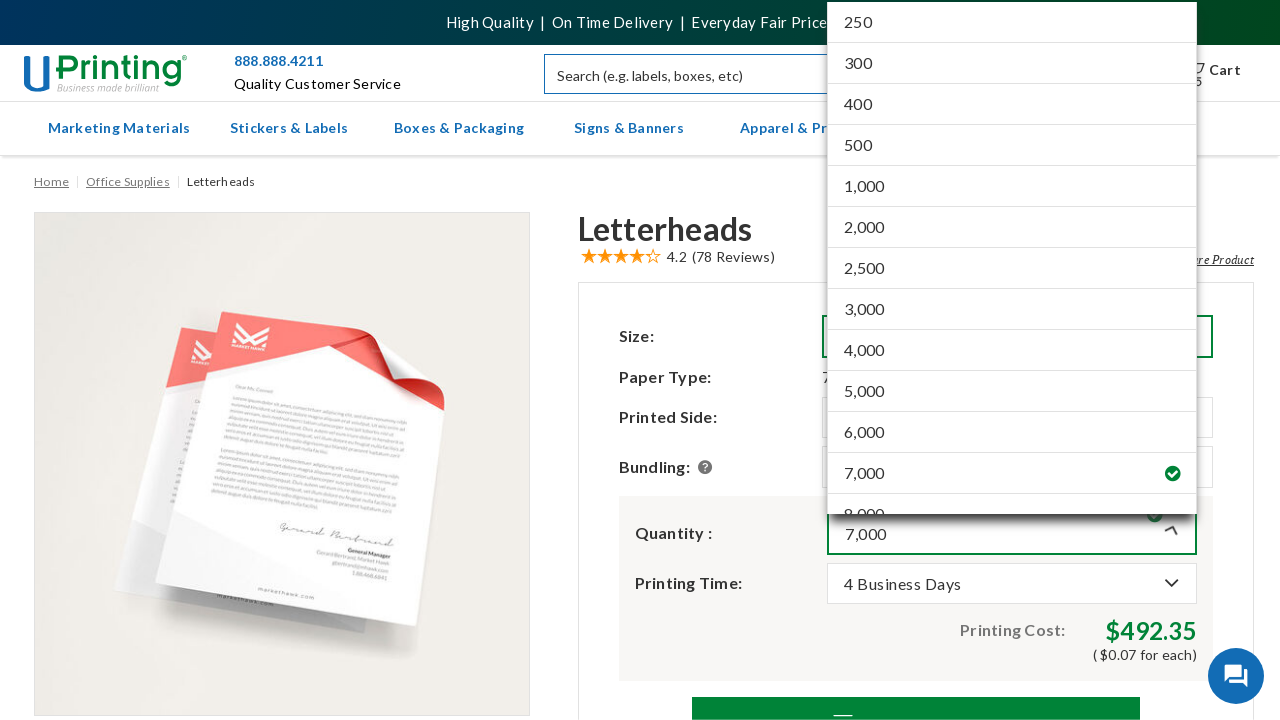

Selected option 12 from dropdown at index 5 at (1012, 494) on div.site-dropdown.dropdown.expanded >> a.attr-value.val-wrap >> nth=12
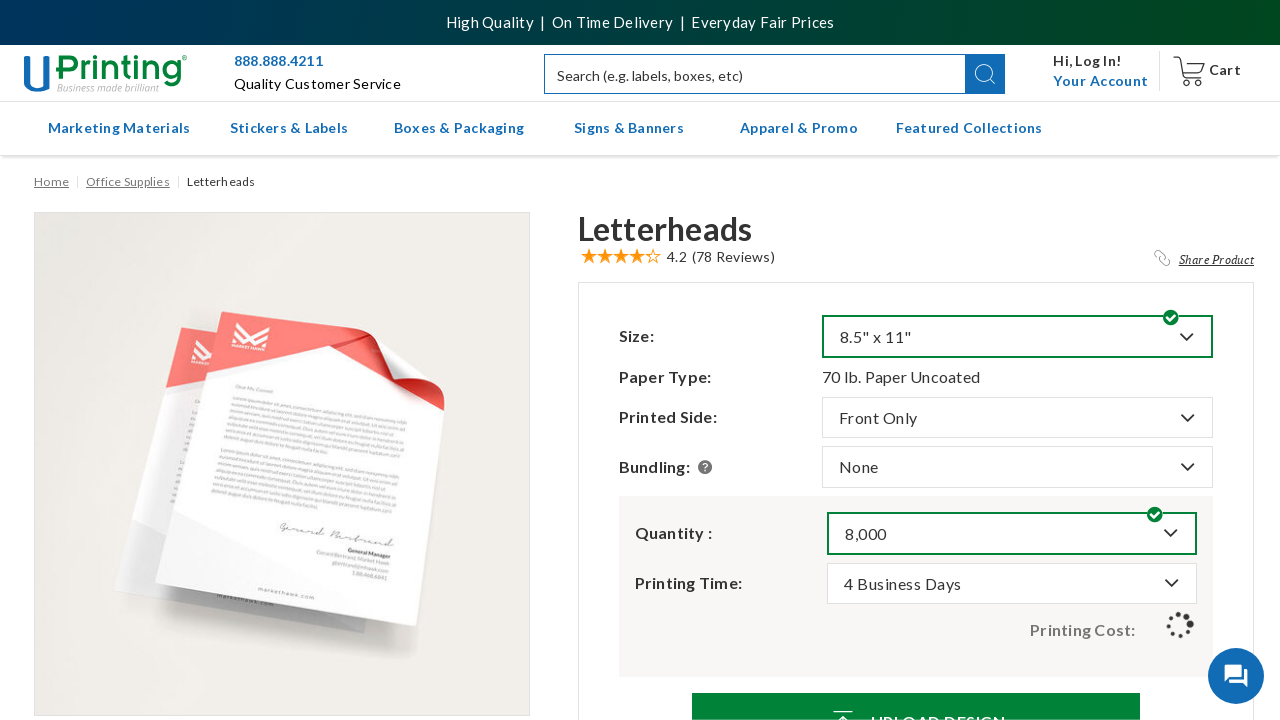

Price element updated after selecting option 12
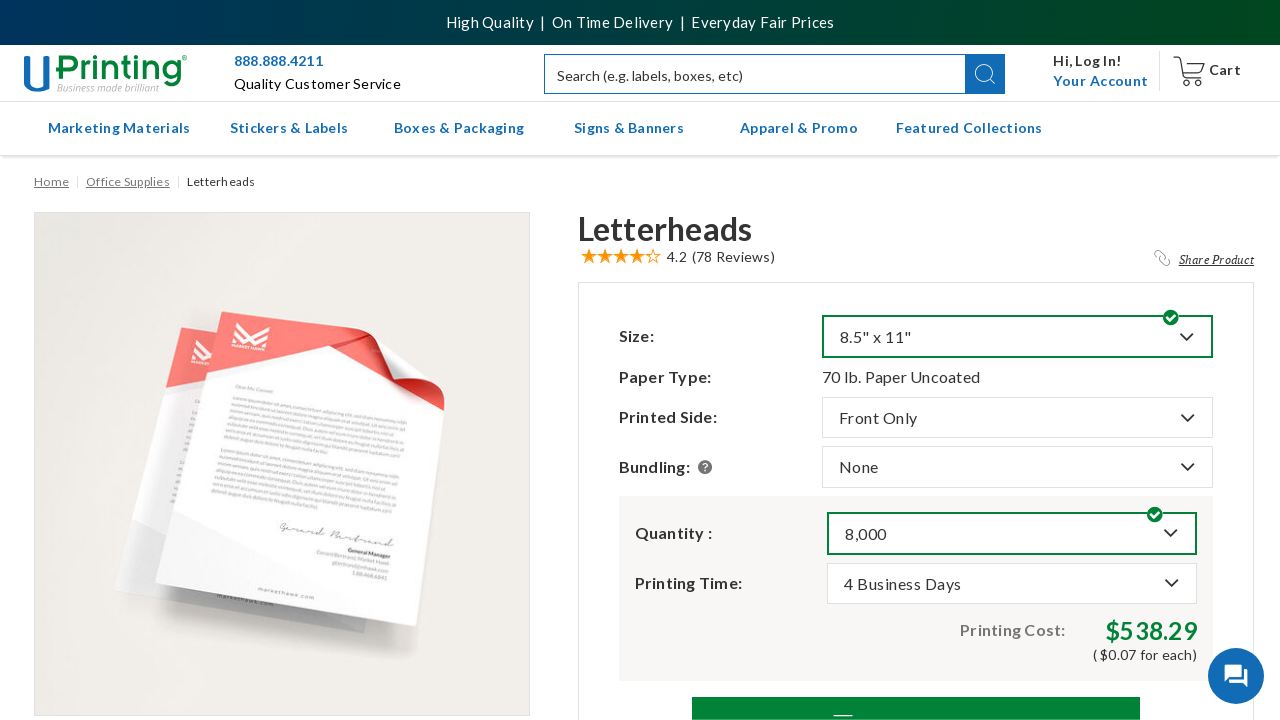

Reopened dropdown at index 5 for option 13 at (1012, 533) on button.btn.dropdown-toggle >> nth=5
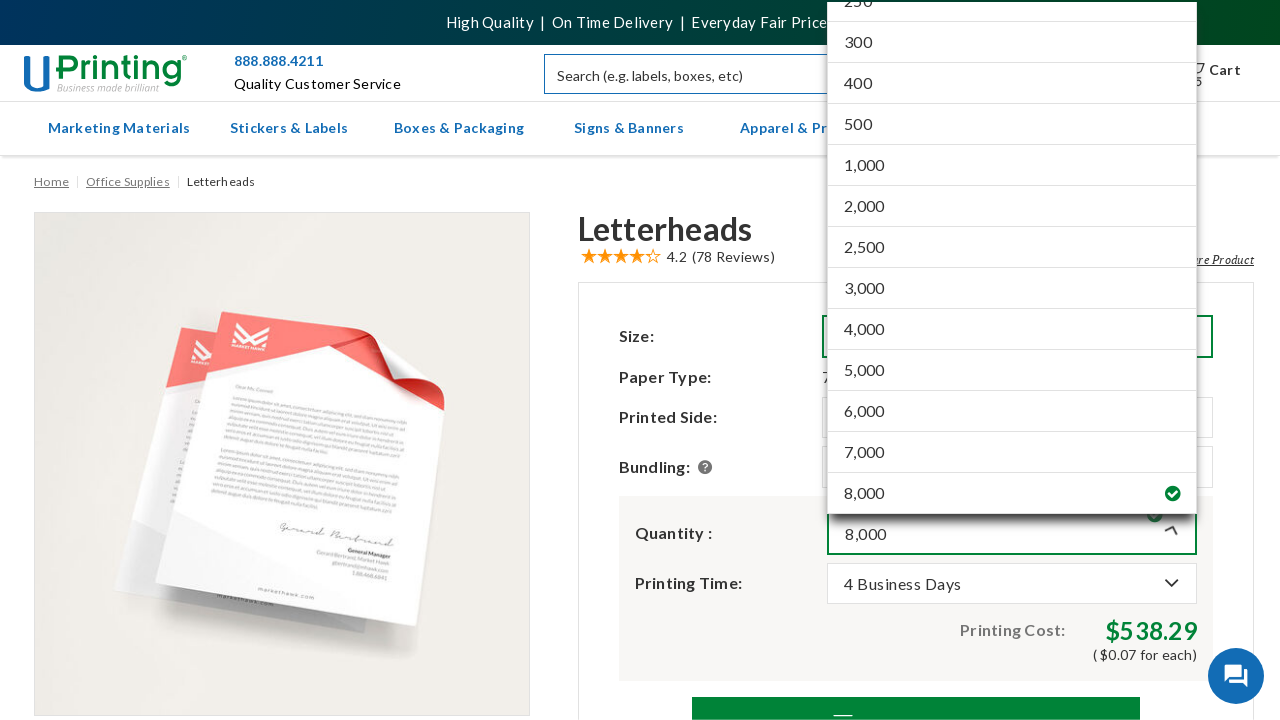

Selected option 13 from dropdown at index 5 at (1012, 258) on div.site-dropdown.dropdown.expanded >> a.attr-value.val-wrap >> nth=13
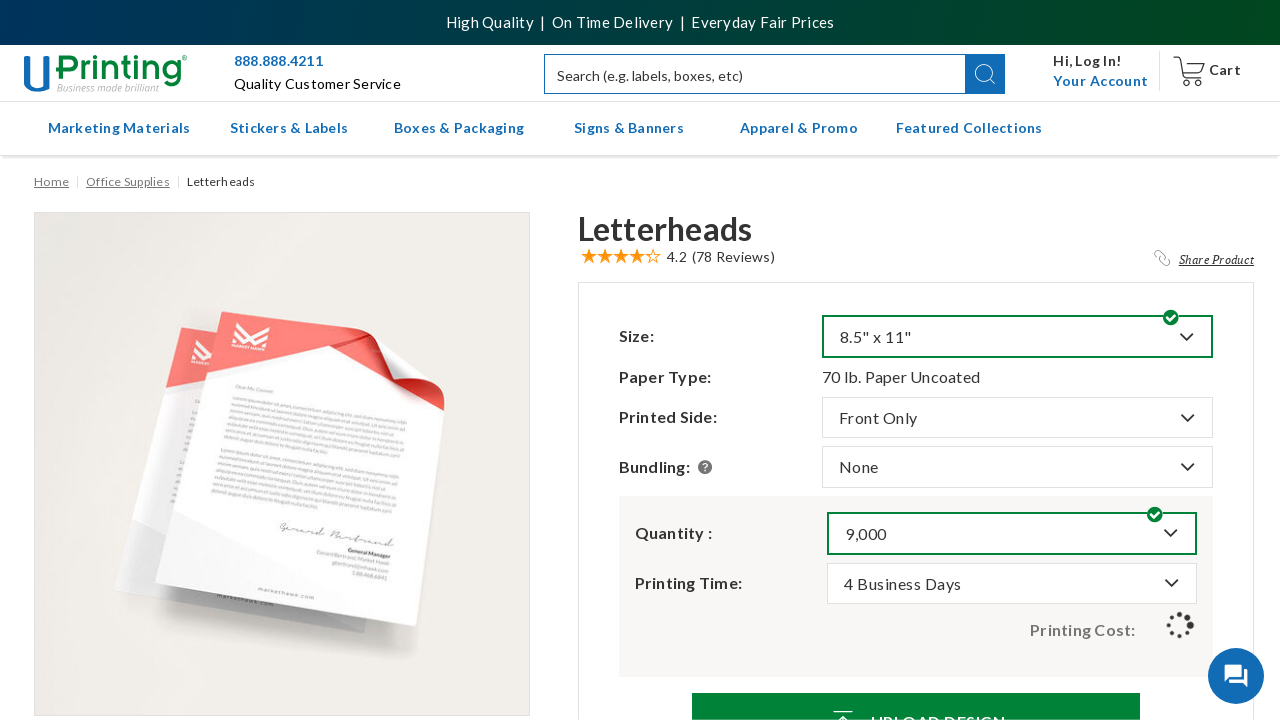

Price element updated after selecting option 13
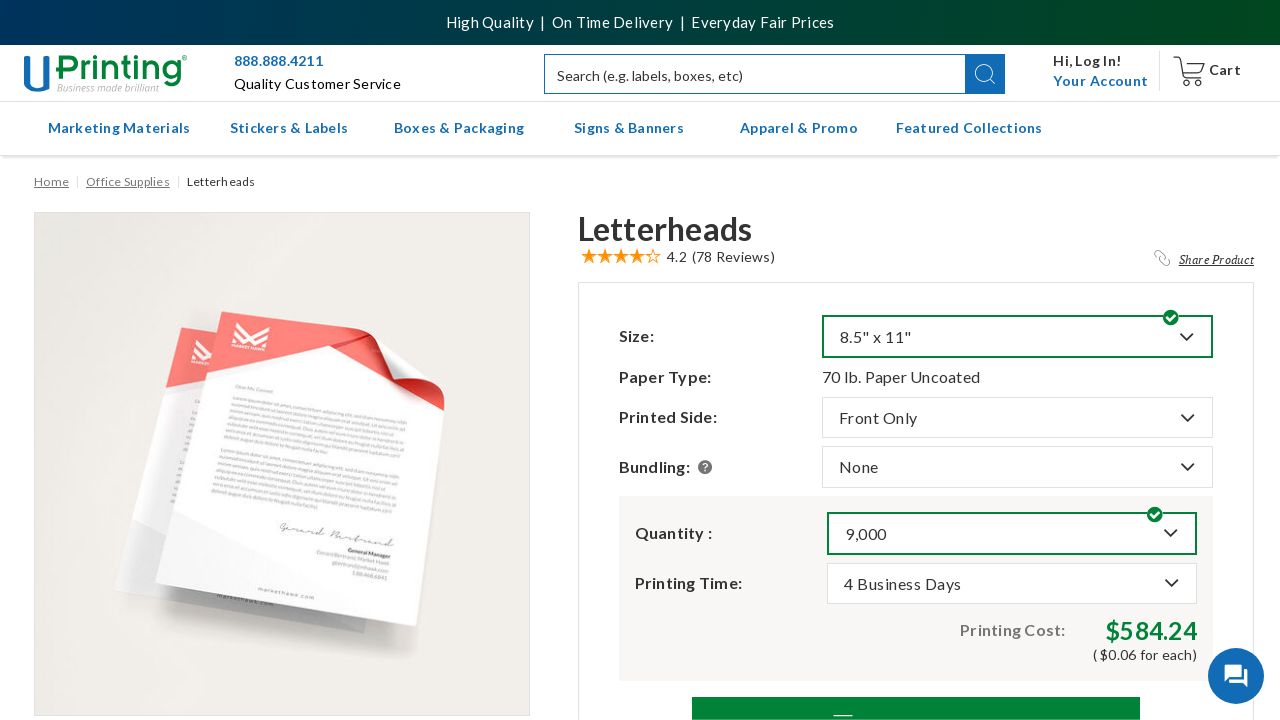

Reopened dropdown at index 5 for option 14 at (1012, 533) on button.btn.dropdown-toggle >> nth=5
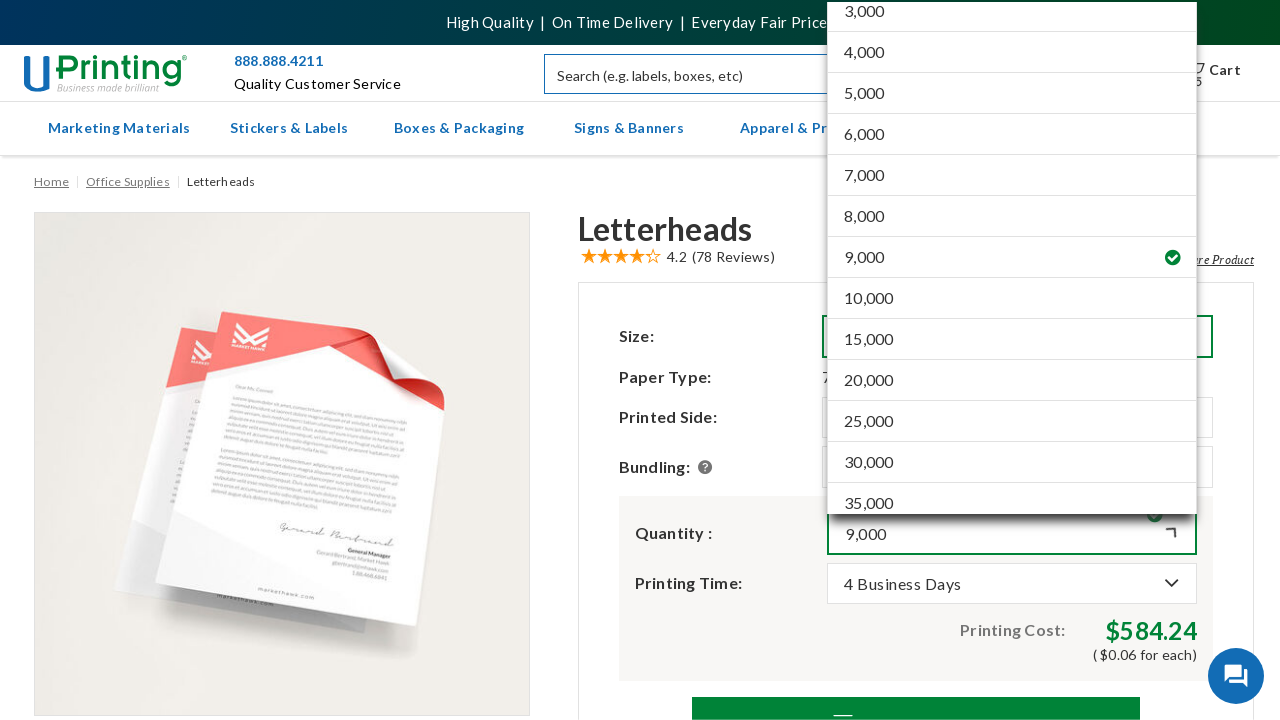

Selected option 14 from dropdown at index 5 at (1012, 298) on div.site-dropdown.dropdown.expanded >> a.attr-value.val-wrap >> nth=14
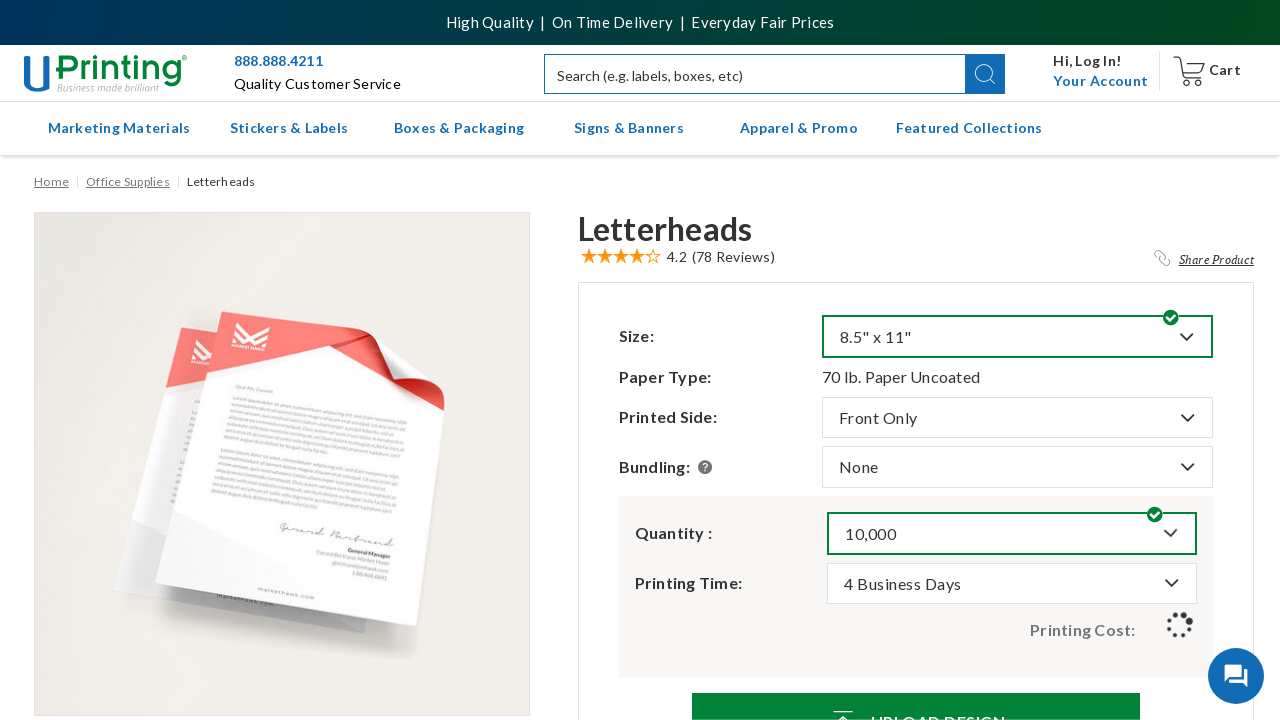

Price element updated after selecting option 14
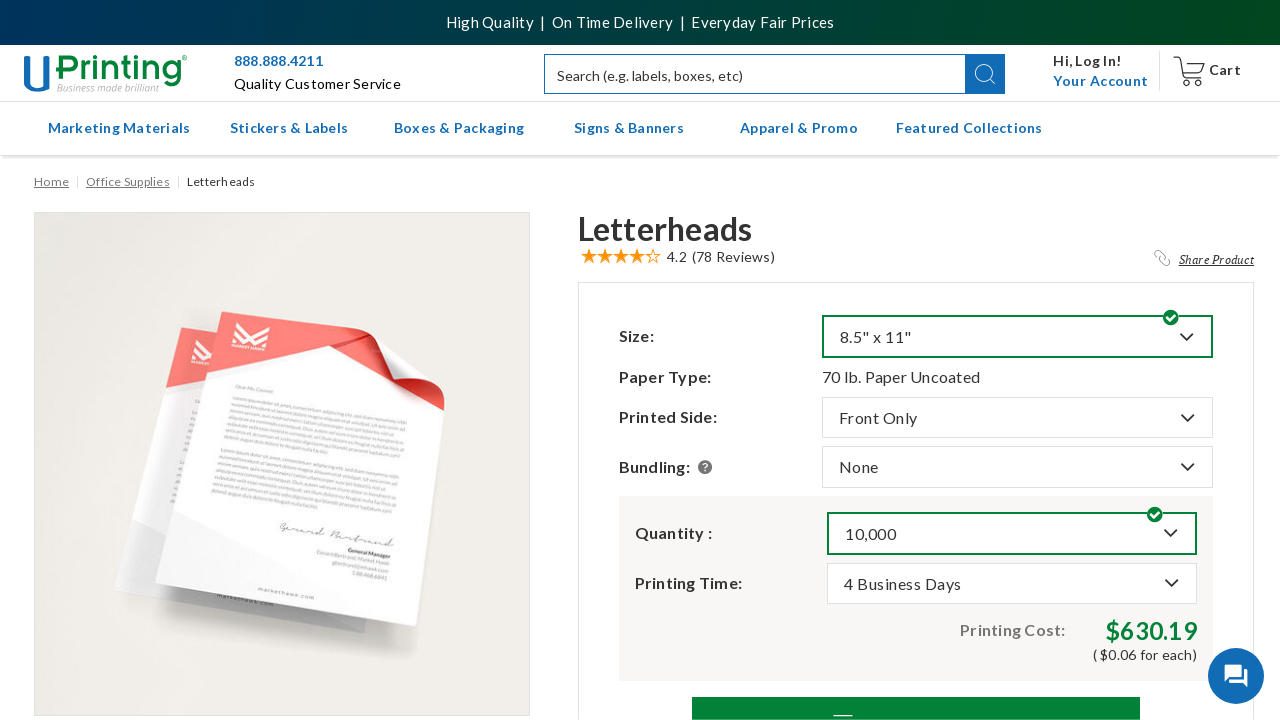

Reopened dropdown at index 5 for option 15 at (1012, 533) on button.btn.dropdown-toggle >> nth=5
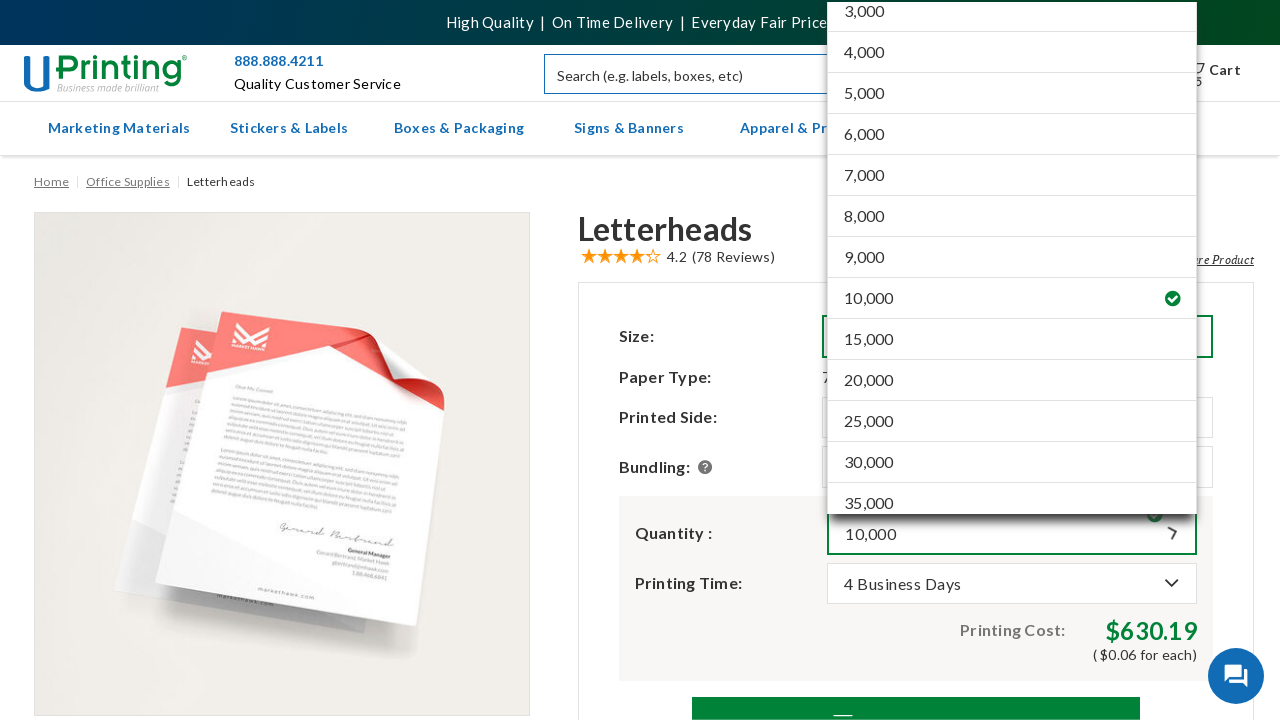

Selected option 15 from dropdown at index 5 at (1012, 340) on div.site-dropdown.dropdown.expanded >> a.attr-value.val-wrap >> nth=15
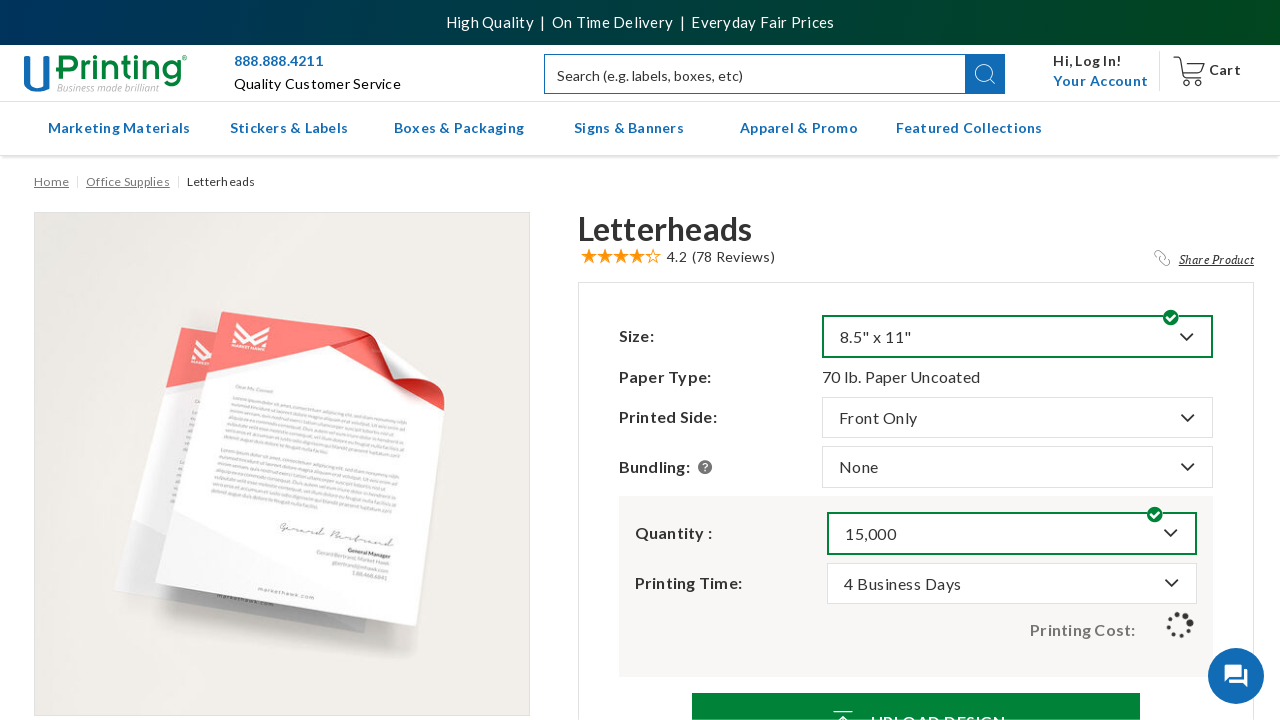

Price element updated after selecting option 15
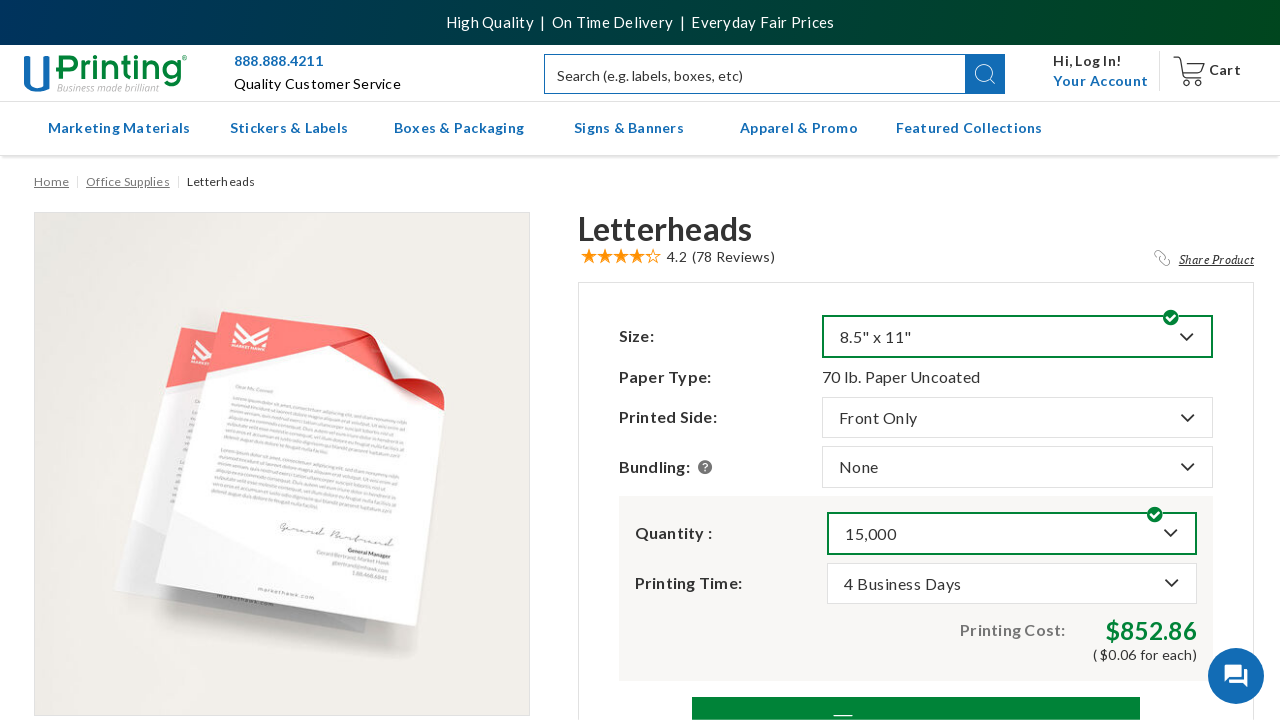

Reopened dropdown at index 5 for option 16 at (1012, 533) on button.btn.dropdown-toggle >> nth=5
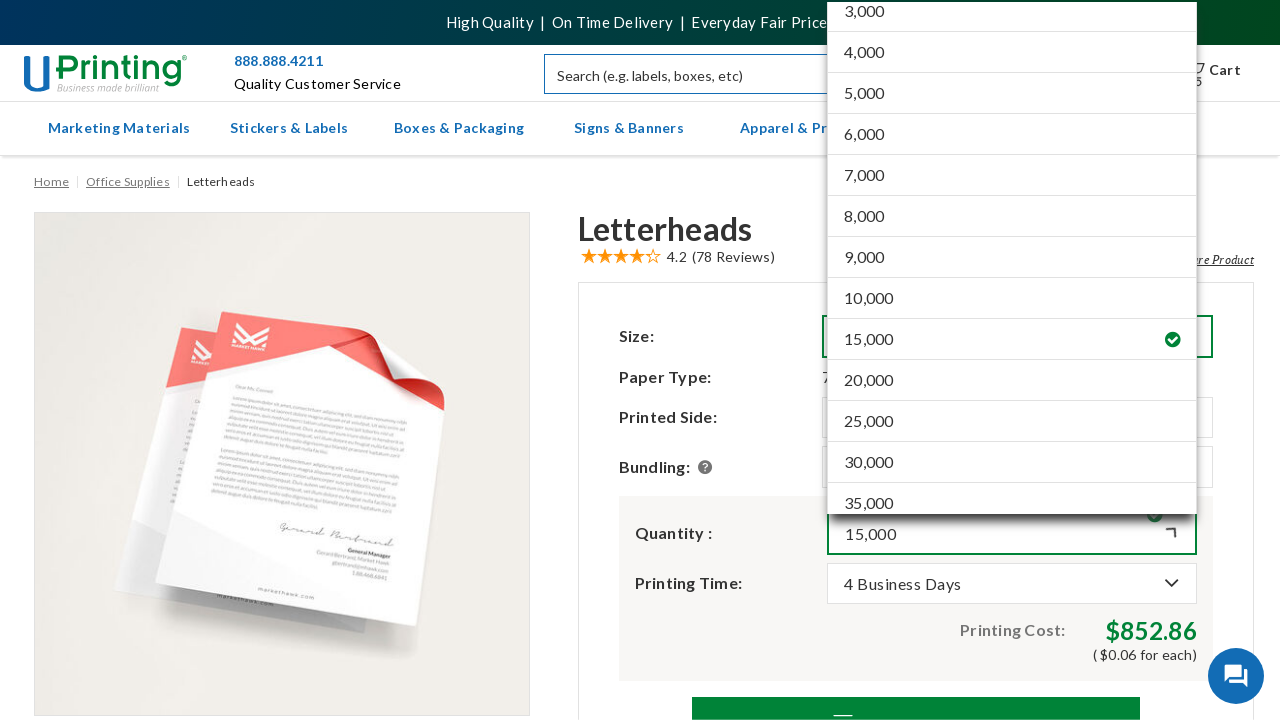

Selected option 16 from dropdown at index 5 at (1012, 380) on div.site-dropdown.dropdown.expanded >> a.attr-value.val-wrap >> nth=16
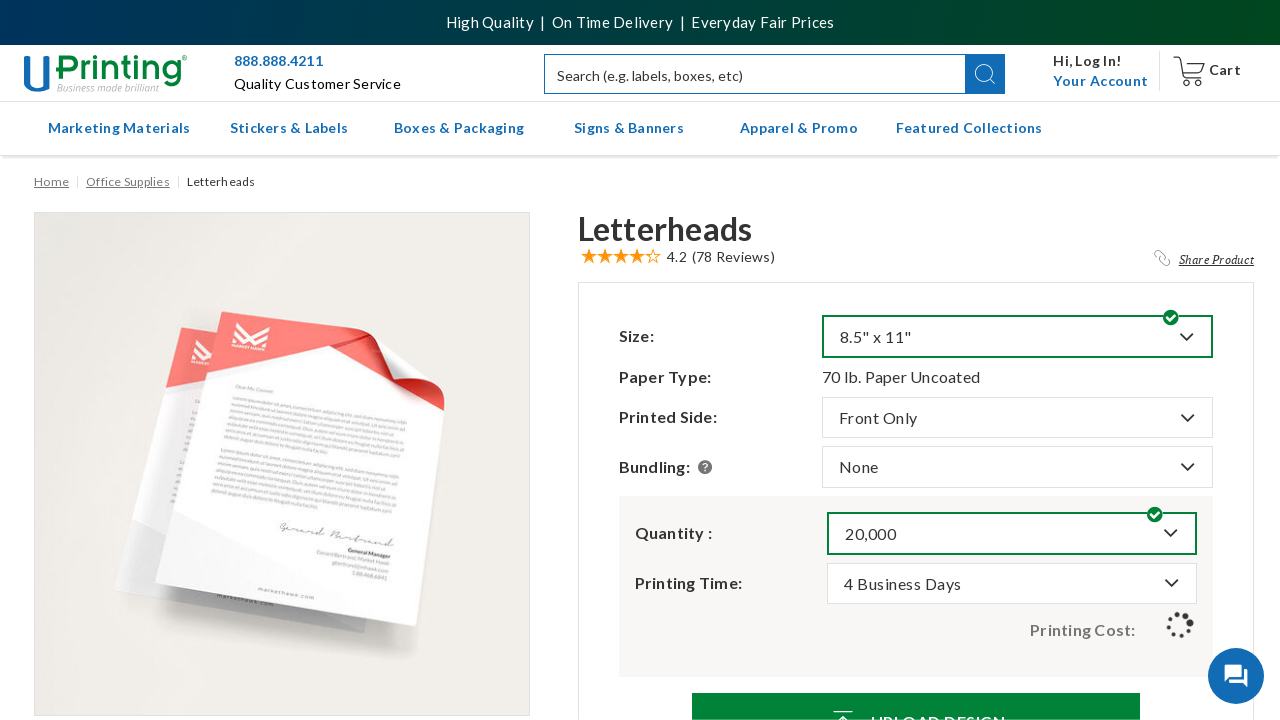

Price element updated after selecting option 16
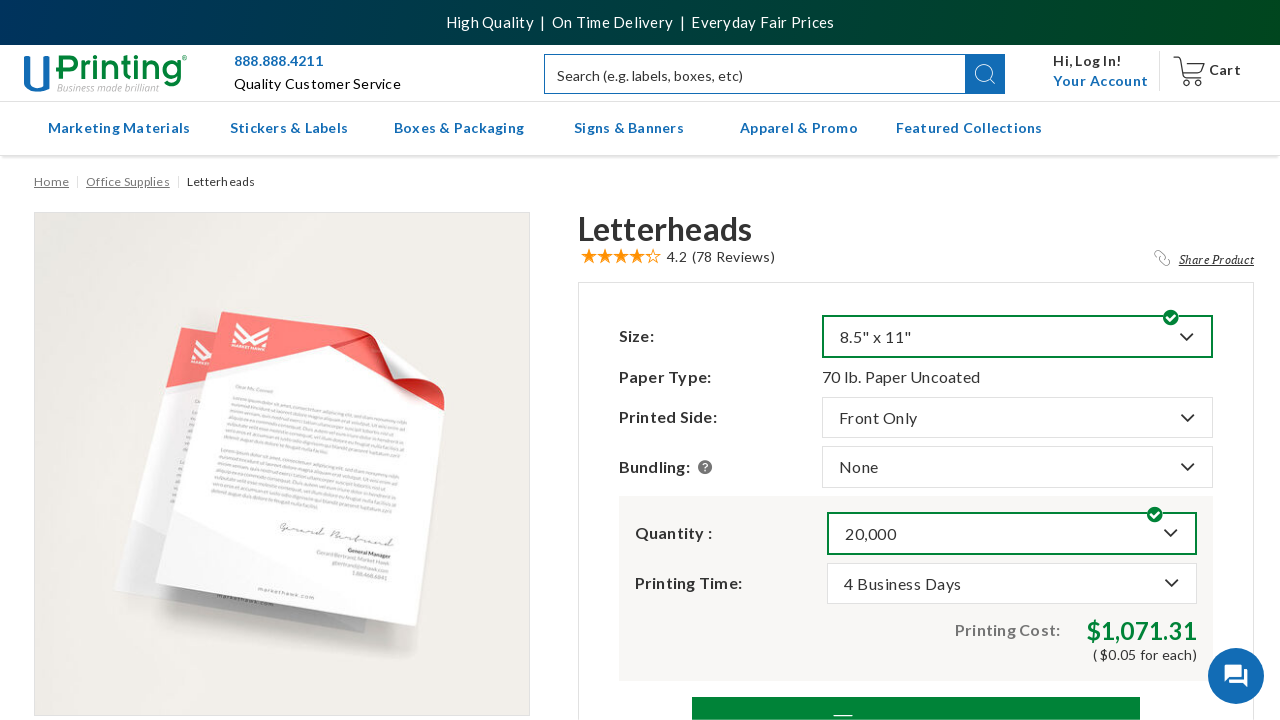

Reopened dropdown at index 5 for option 17 at (1012, 533) on button.btn.dropdown-toggle >> nth=5
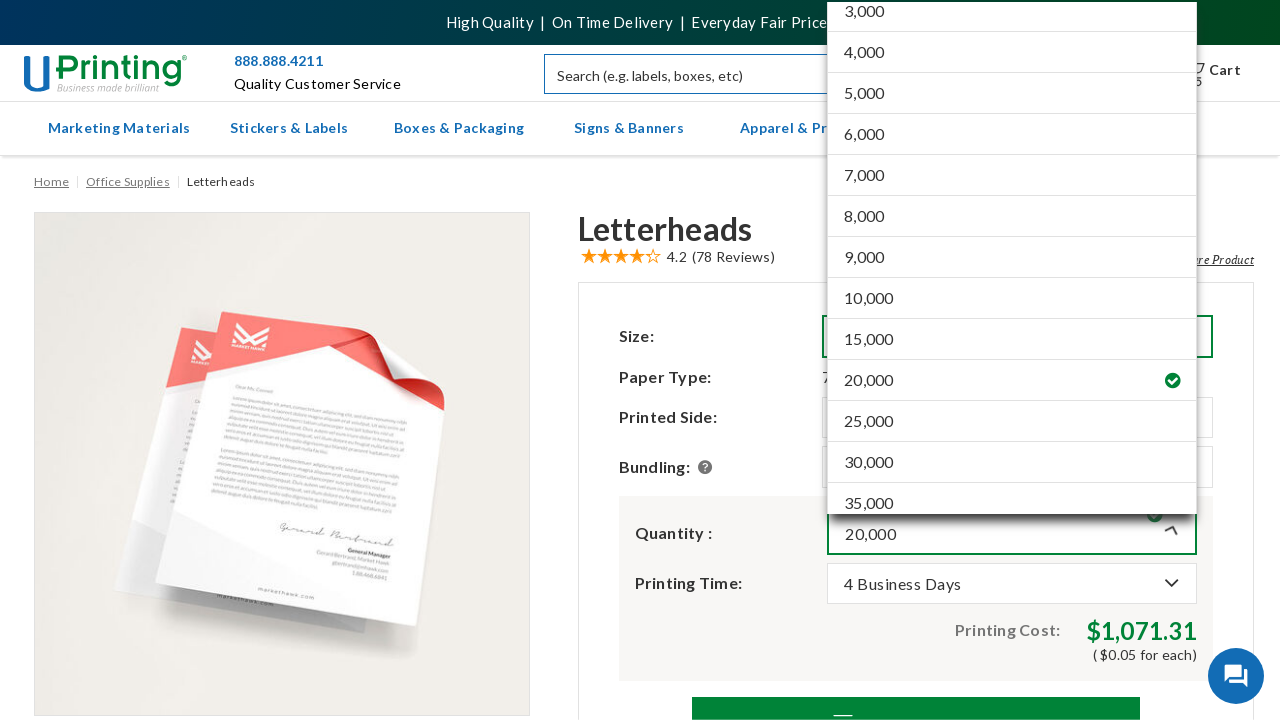

Selected option 17 from dropdown at index 5 at (1012, 422) on div.site-dropdown.dropdown.expanded >> a.attr-value.val-wrap >> nth=17
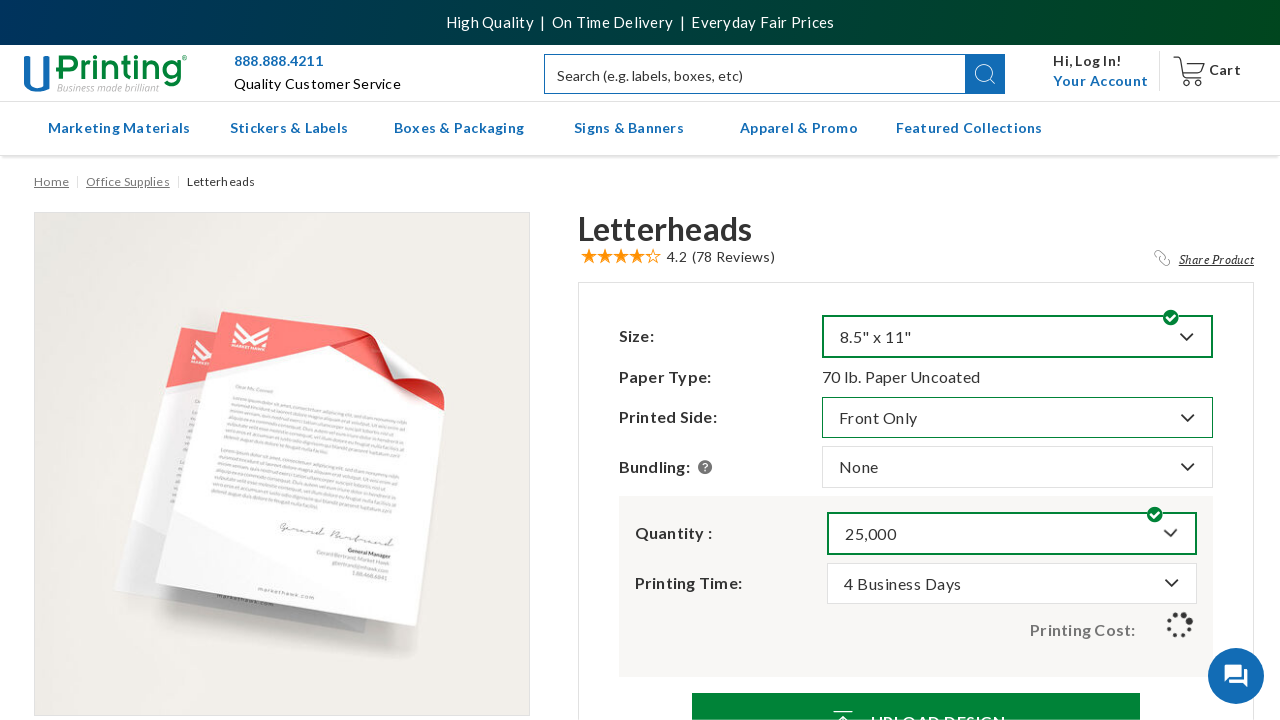

Price element updated after selecting option 17
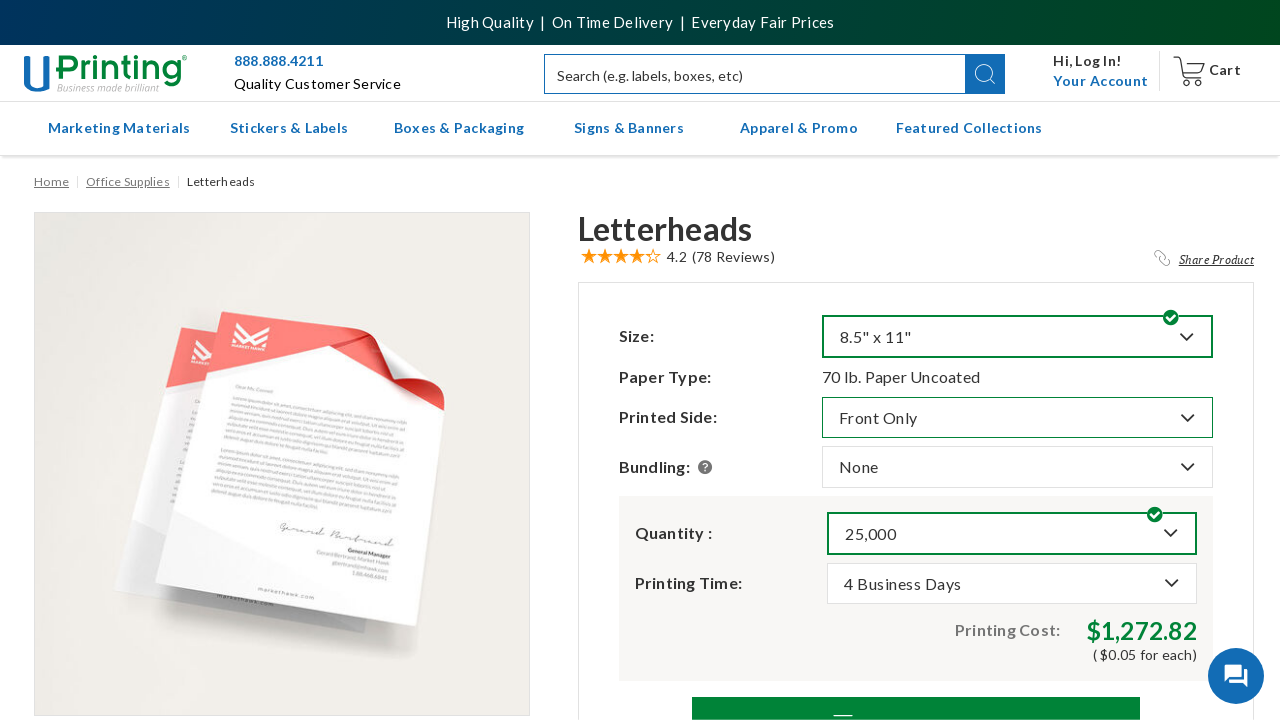

Reopened dropdown at index 5 for option 18 at (1012, 533) on button.btn.dropdown-toggle >> nth=5
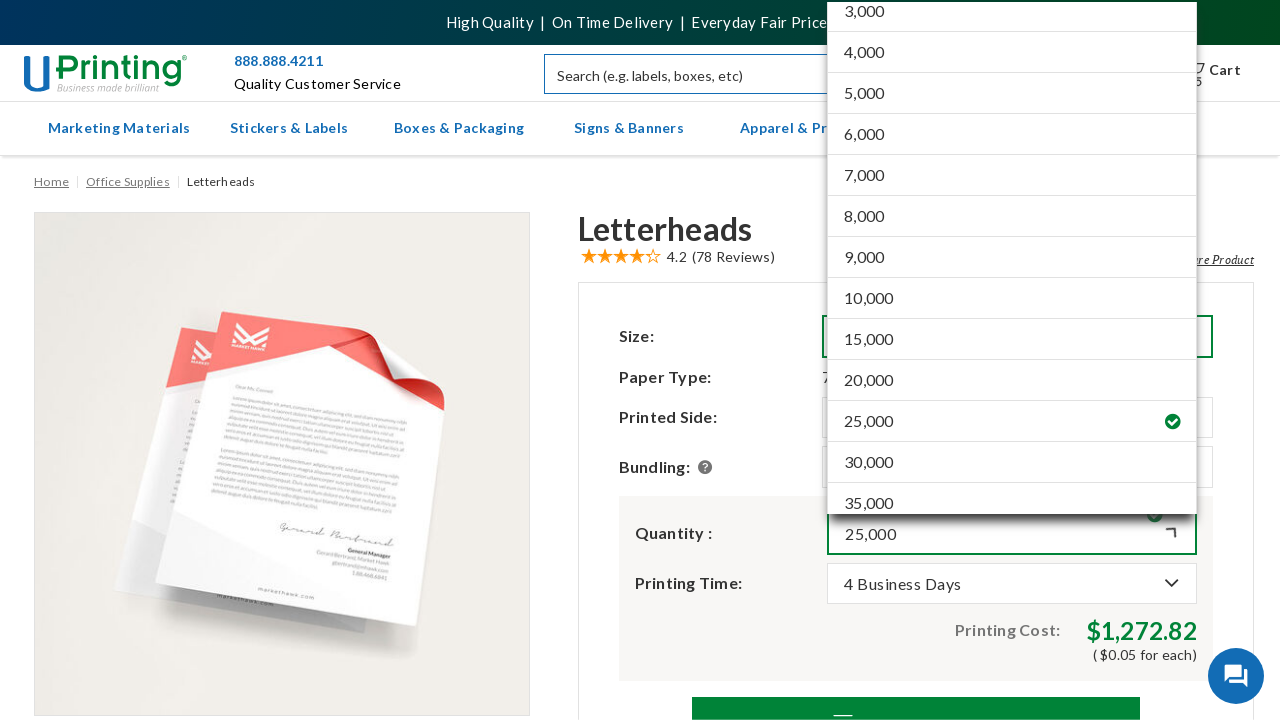

Selected option 18 from dropdown at index 5 at (1012, 462) on div.site-dropdown.dropdown.expanded >> a.attr-value.val-wrap >> nth=18
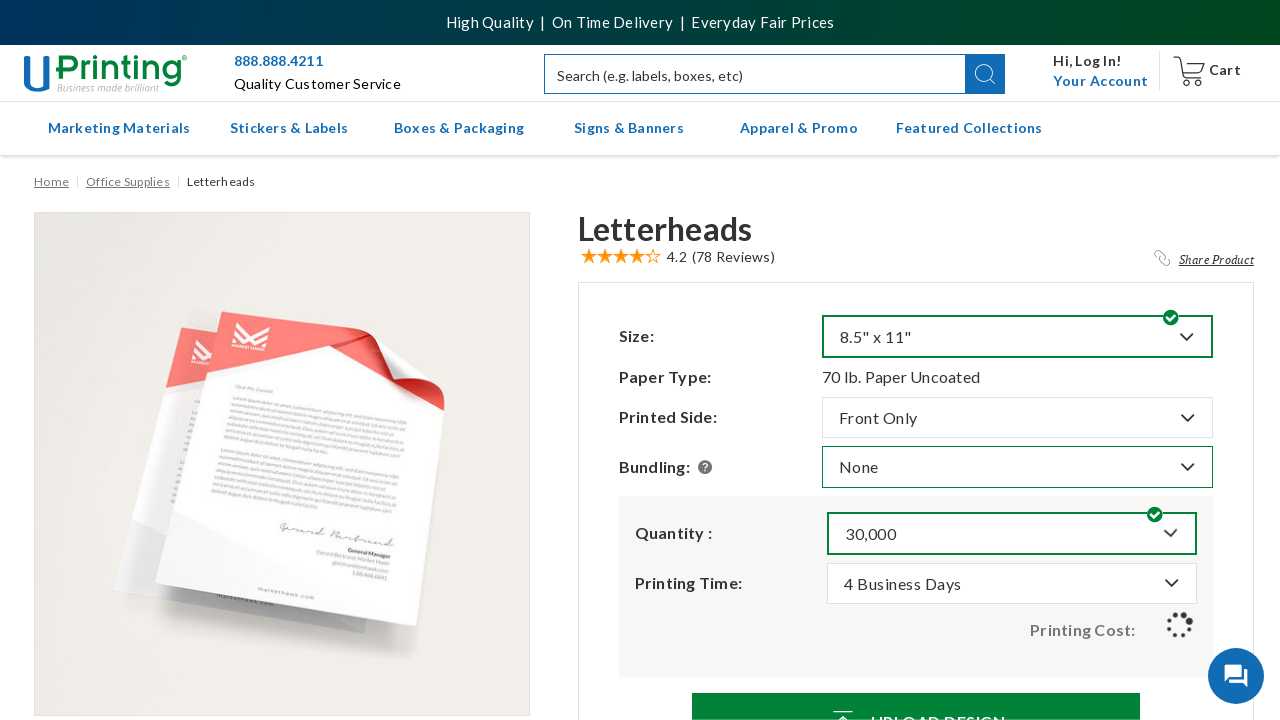

Price element updated after selecting option 18
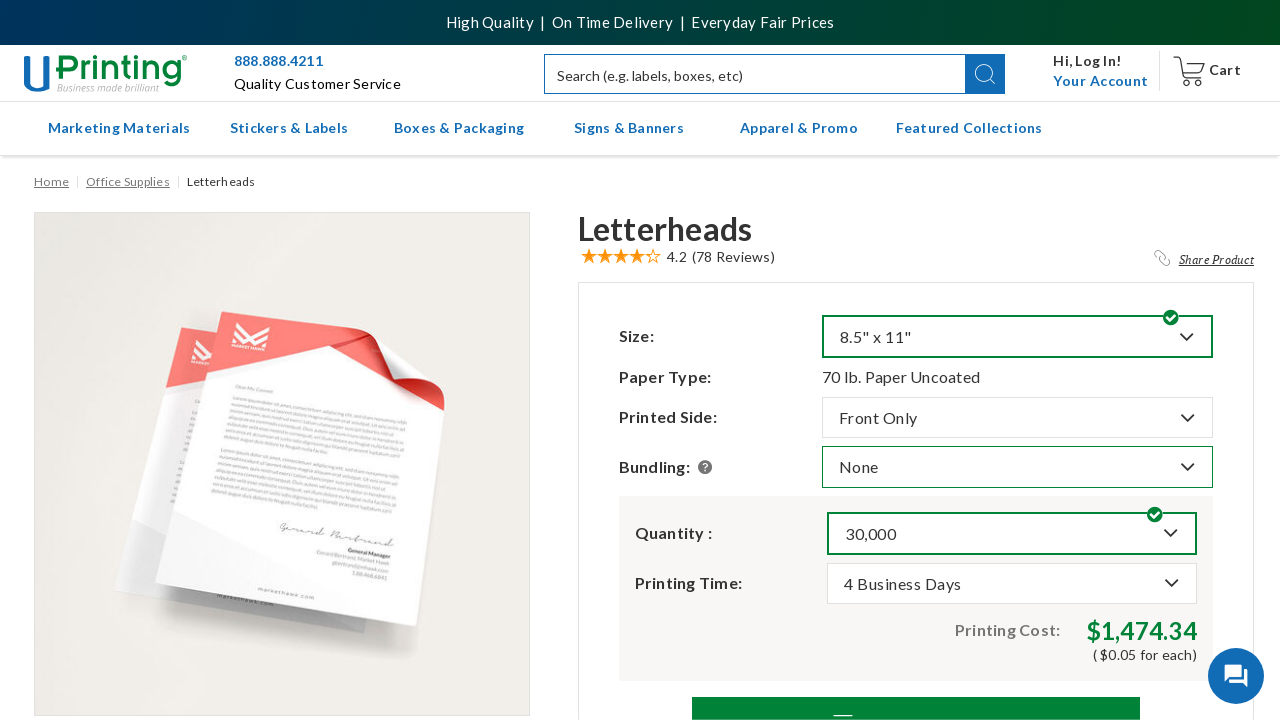

Reopened dropdown at index 5 for option 19 at (1012, 533) on button.btn.dropdown-toggle >> nth=5
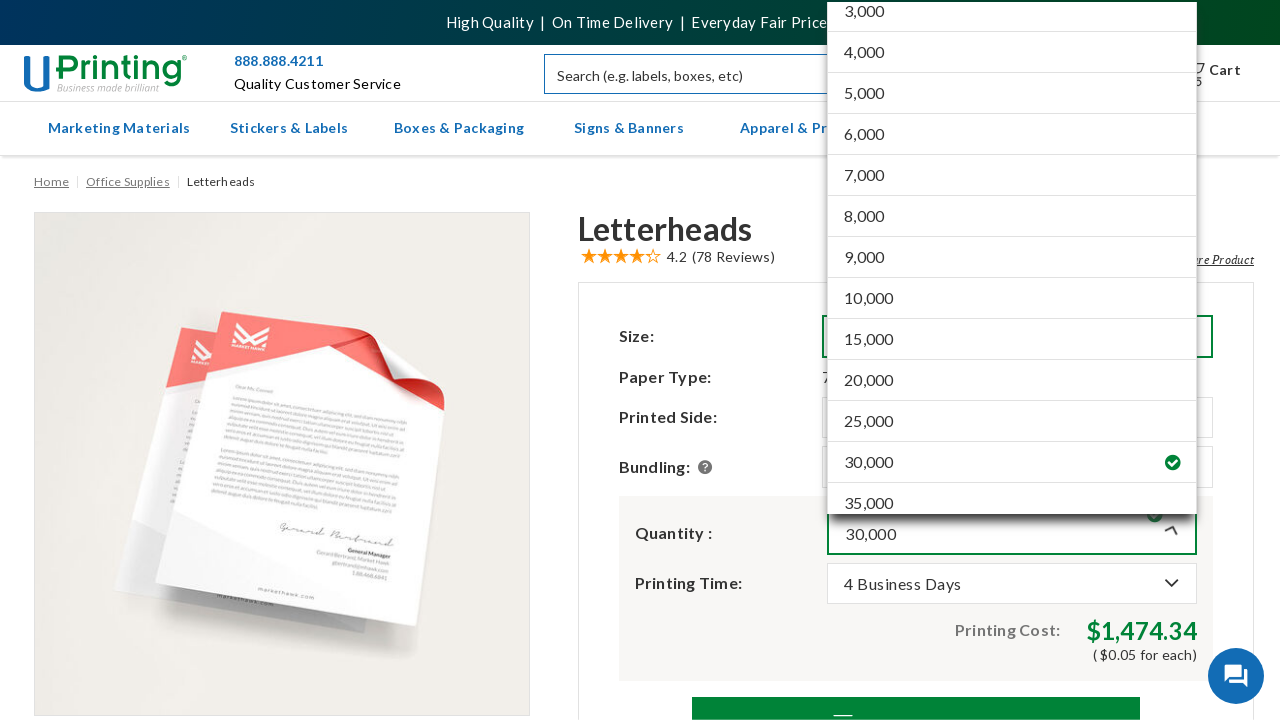

Selected option 19 from dropdown at index 5 at (1012, 494) on div.site-dropdown.dropdown.expanded >> a.attr-value.val-wrap >> nth=19
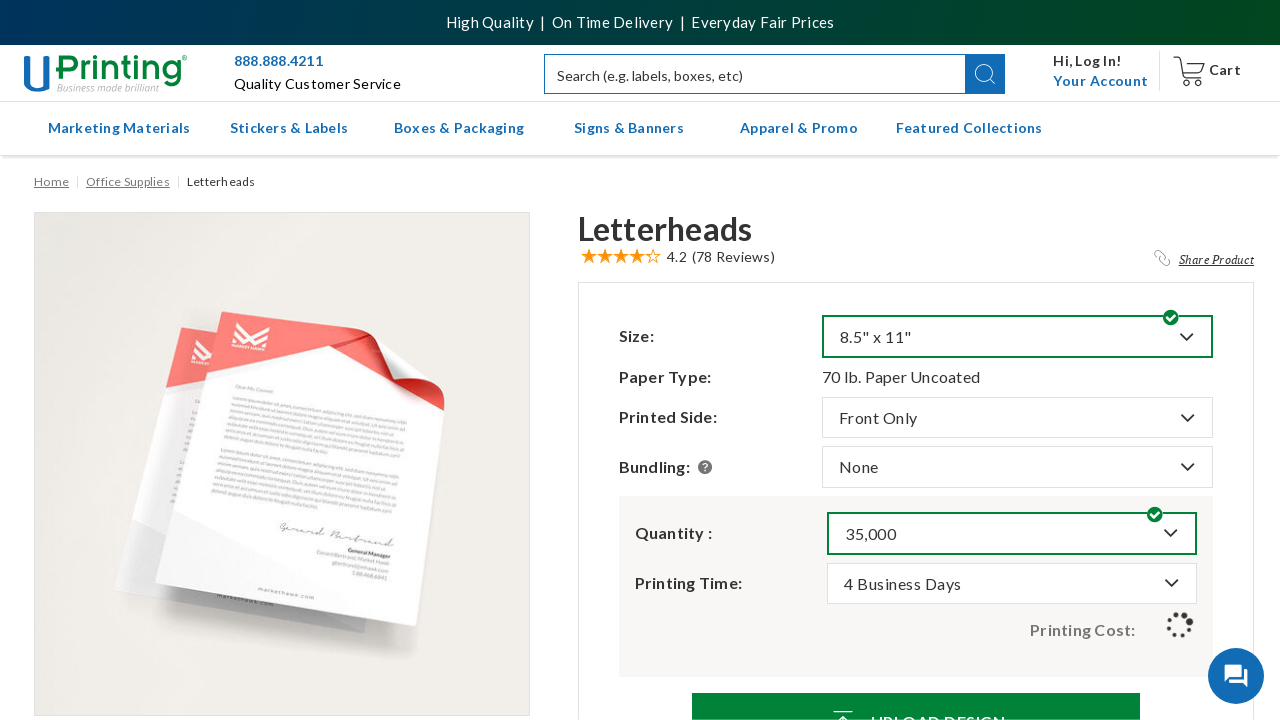

Price element updated after selecting option 19
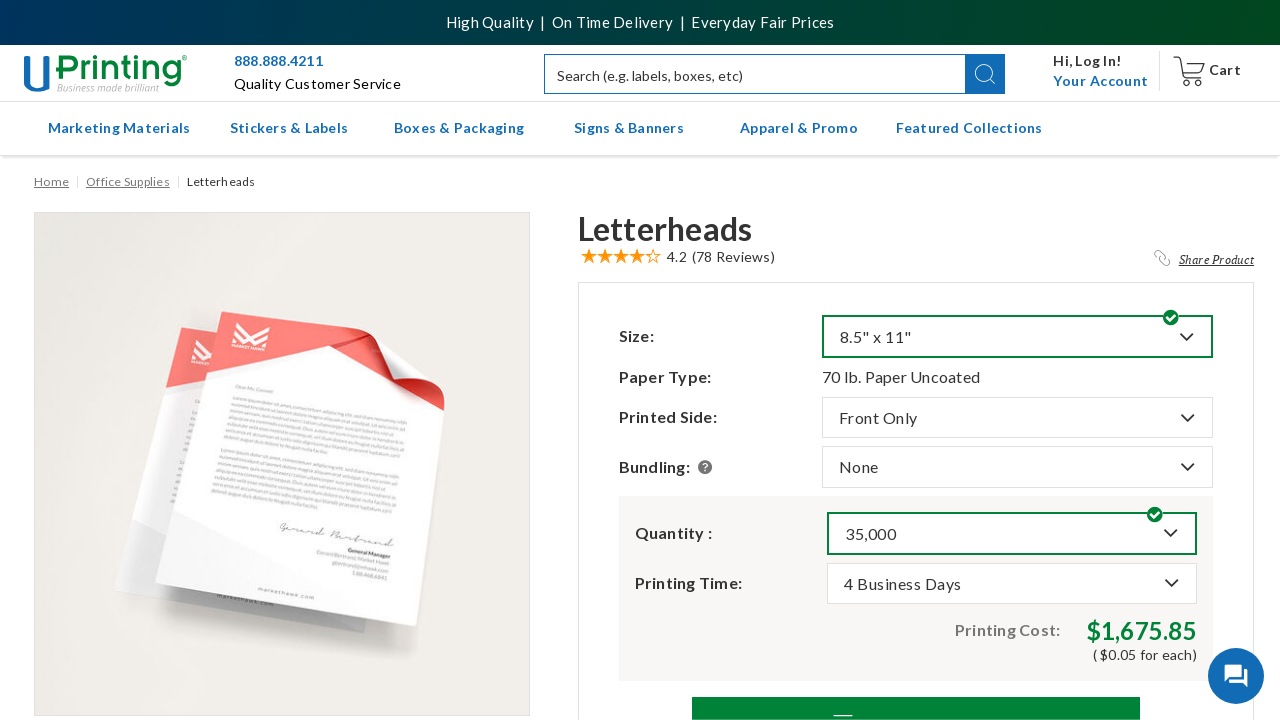

Reopened dropdown at index 5 for option 20 at (1012, 533) on button.btn.dropdown-toggle >> nth=5
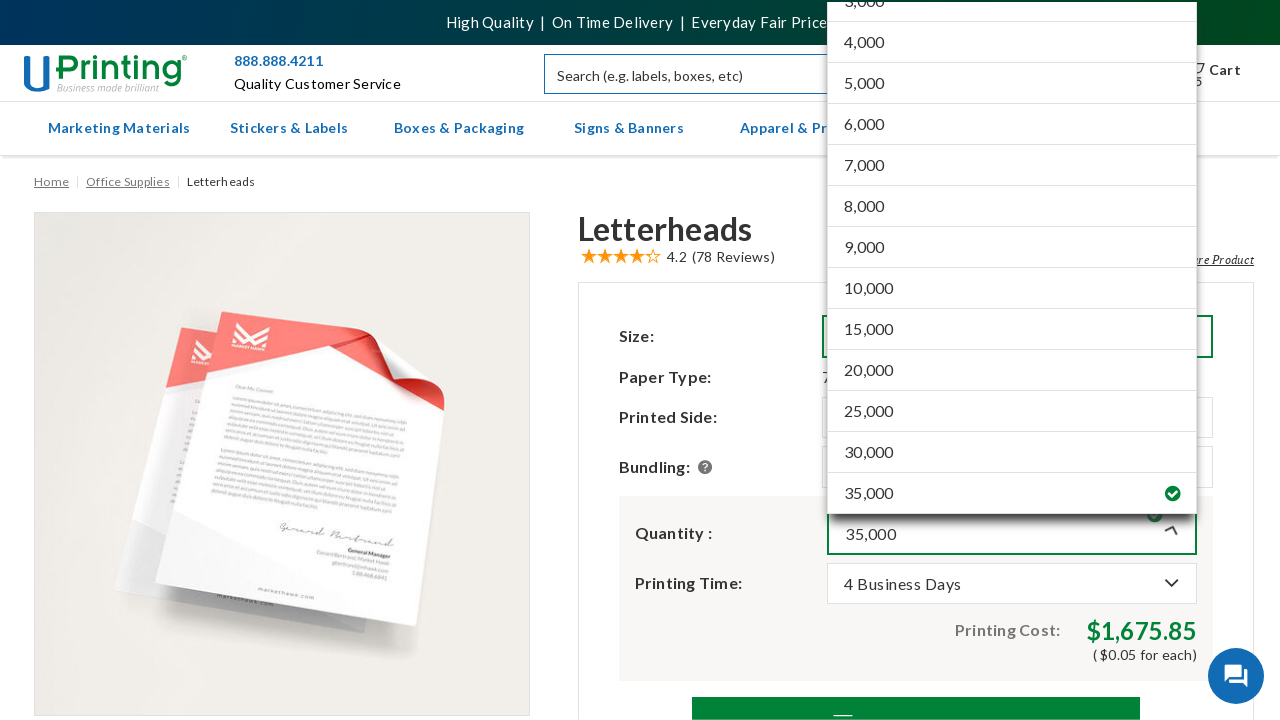

Selected option 20 from dropdown at index 5 at (1012, 412) on div.site-dropdown.dropdown.expanded >> a.attr-value.val-wrap >> nth=20
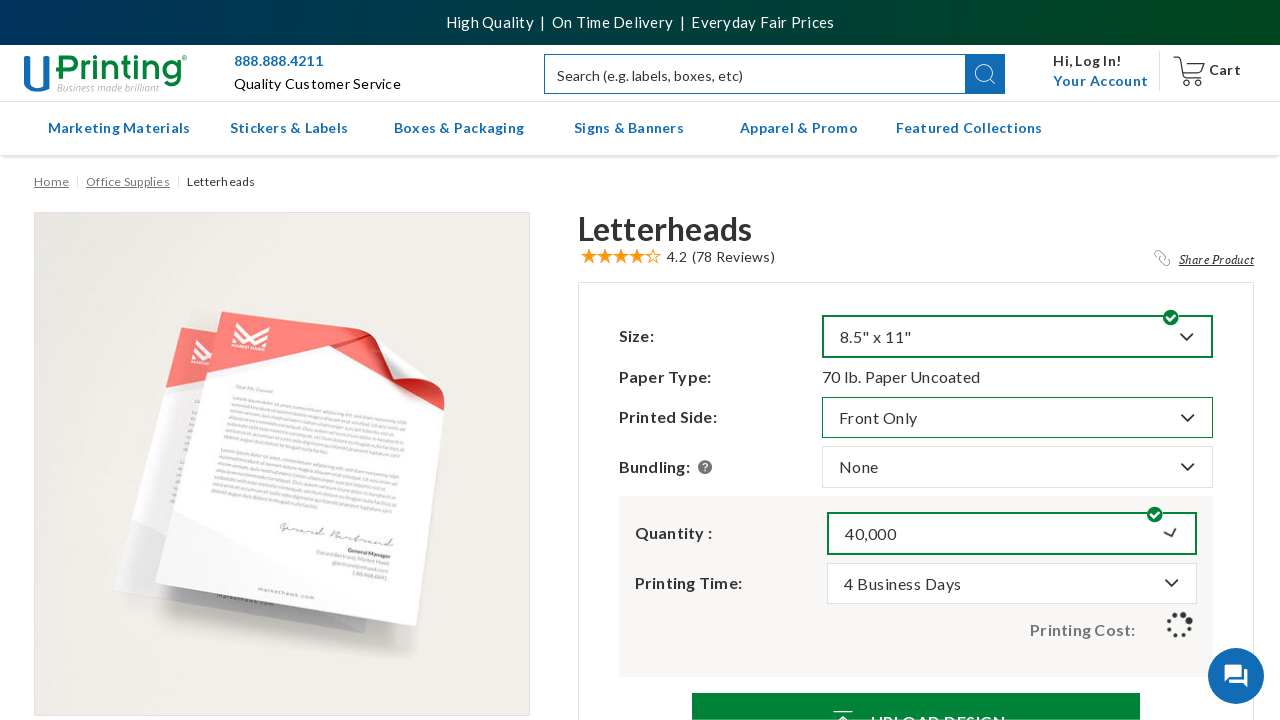

Price element updated after selecting option 20
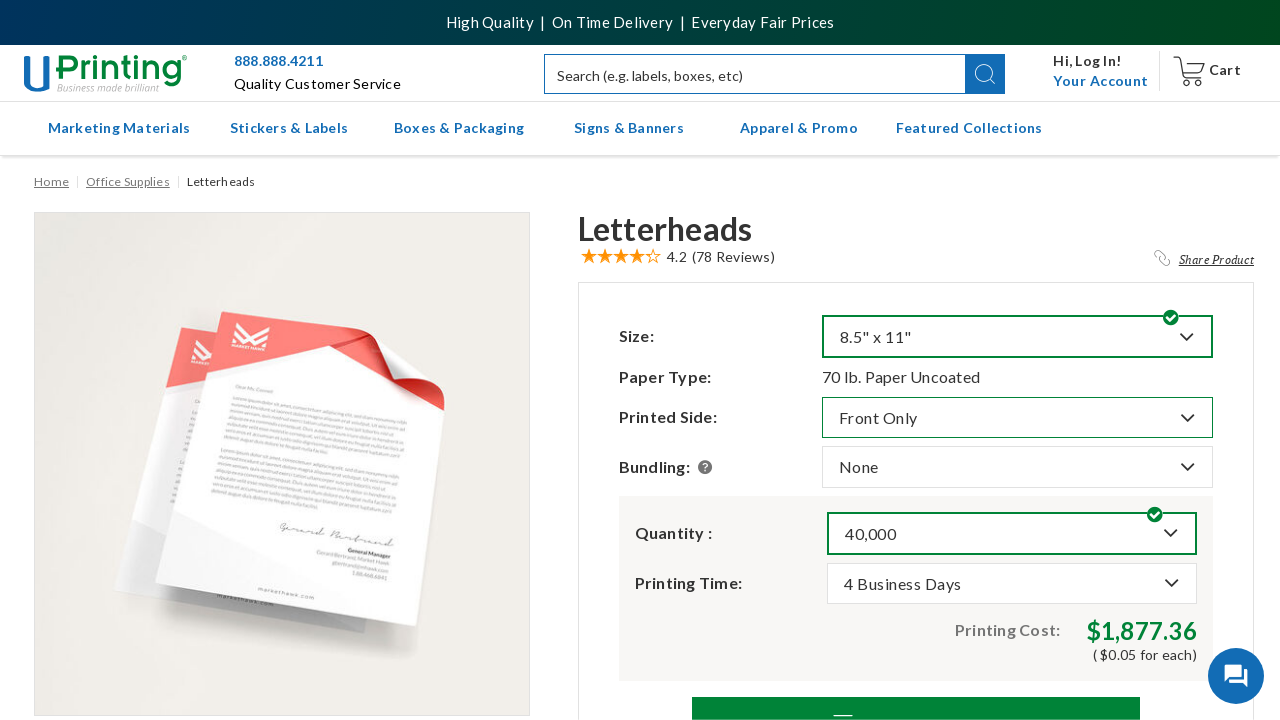

Reopened dropdown at index 5 for option 21 at (1012, 533) on button.btn.dropdown-toggle >> nth=5
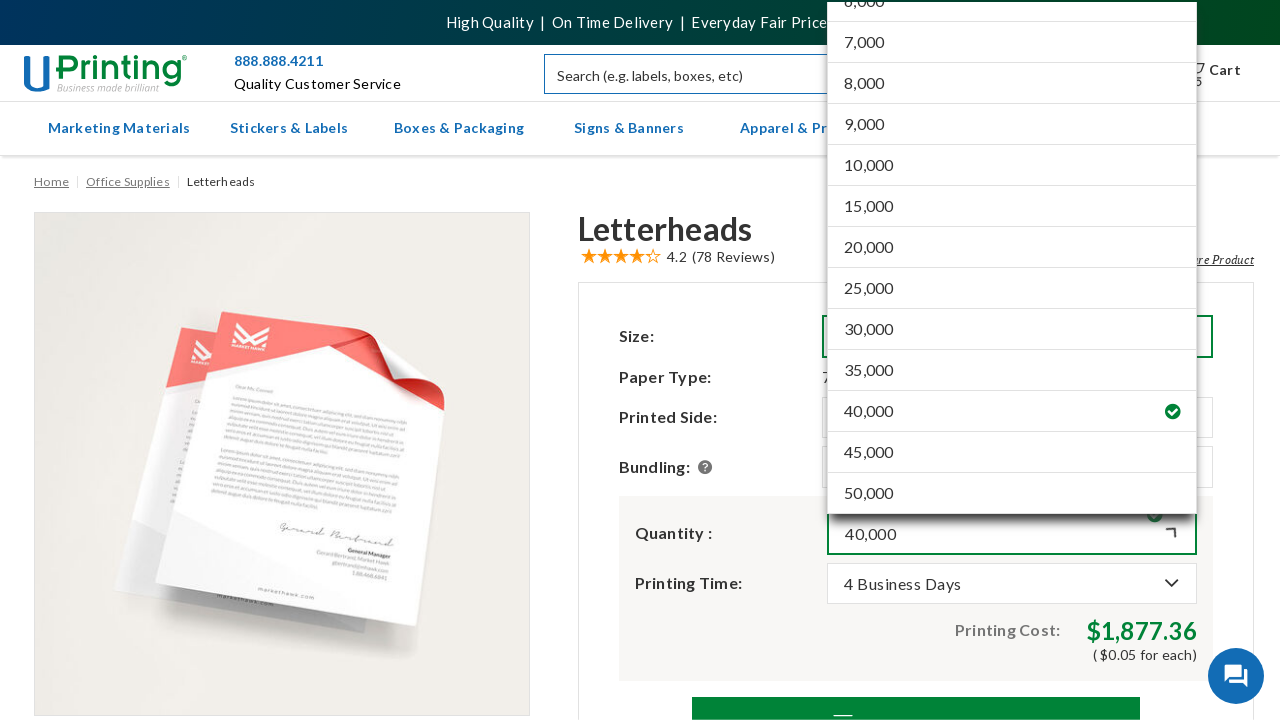

Selected option 21 from dropdown at index 5 at (1012, 452) on div.site-dropdown.dropdown.expanded >> a.attr-value.val-wrap >> nth=21
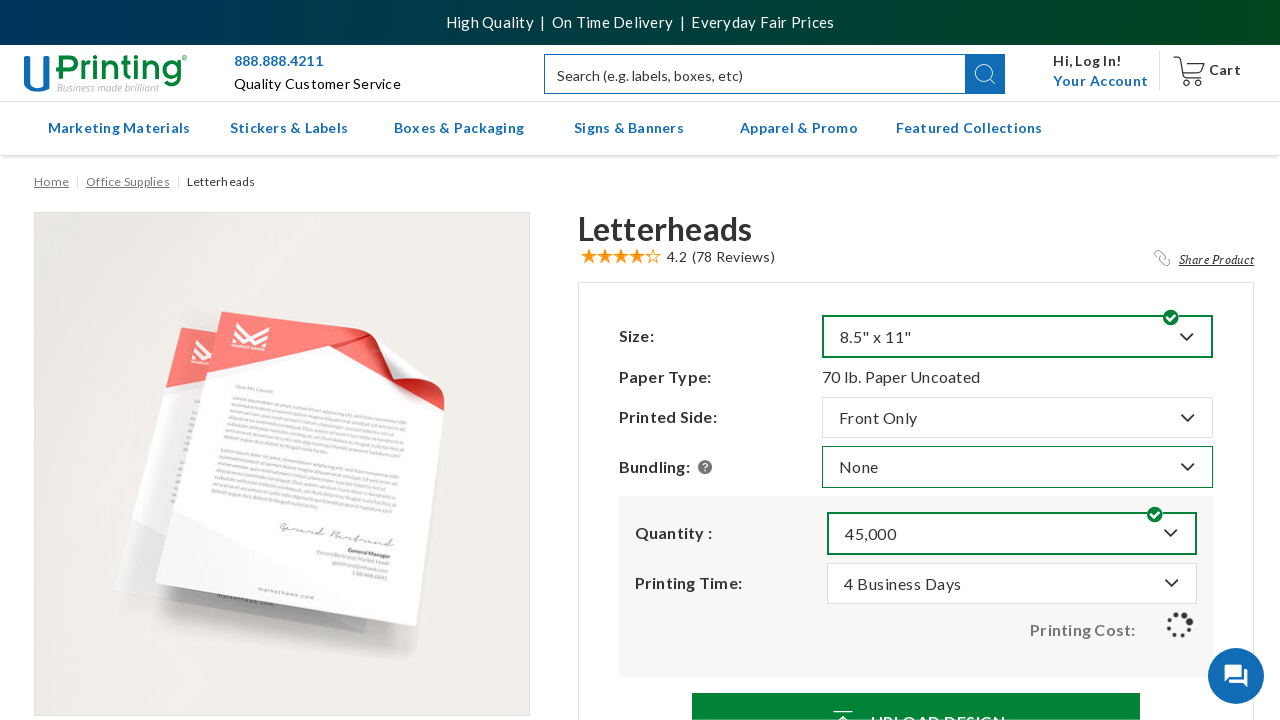

Price element updated after selecting option 21
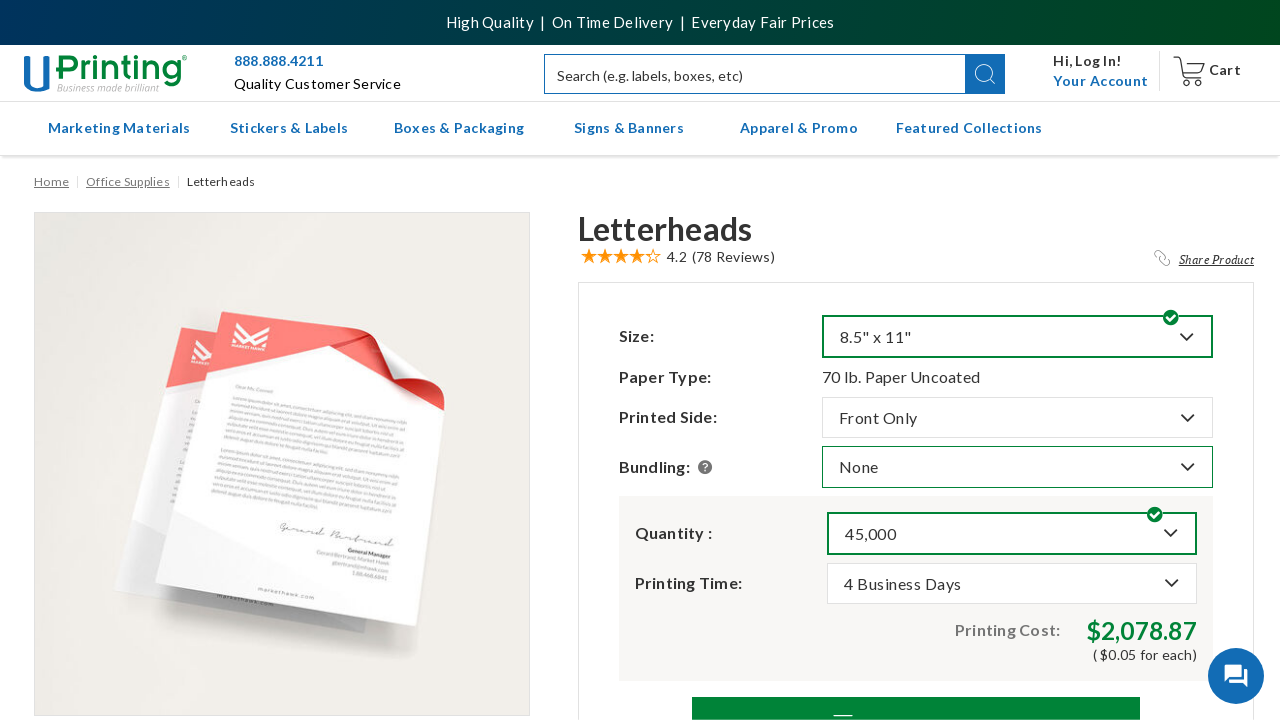

Reopened dropdown at index 5 for option 22 at (1012, 533) on button.btn.dropdown-toggle >> nth=5
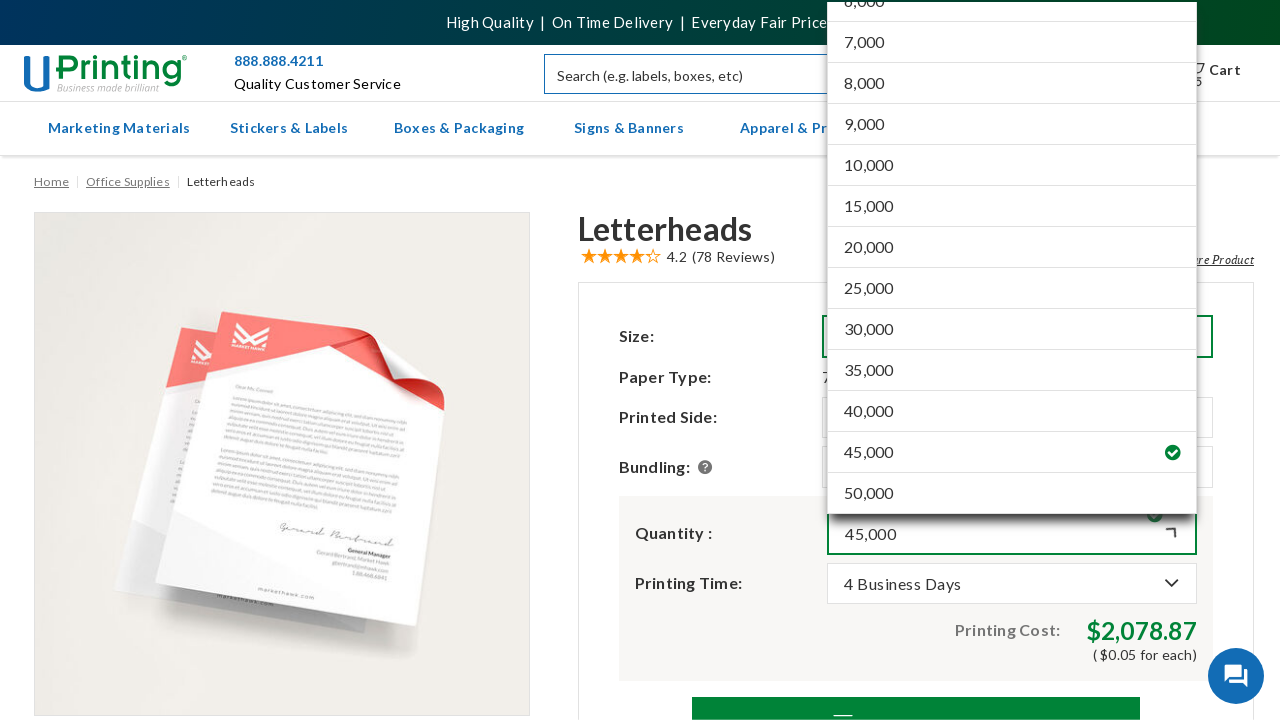

Selected option 22 from dropdown at index 5 at (1012, 494) on div.site-dropdown.dropdown.expanded >> a.attr-value.val-wrap >> nth=22
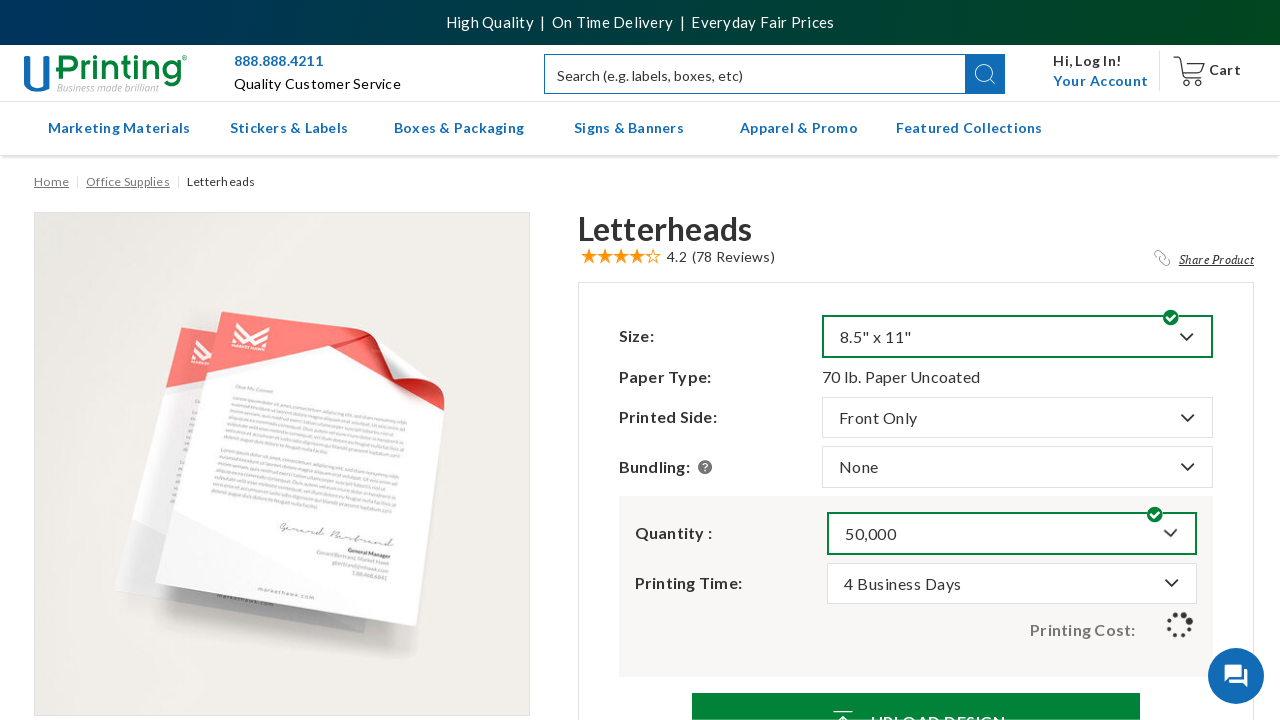

Price element updated after selecting option 22
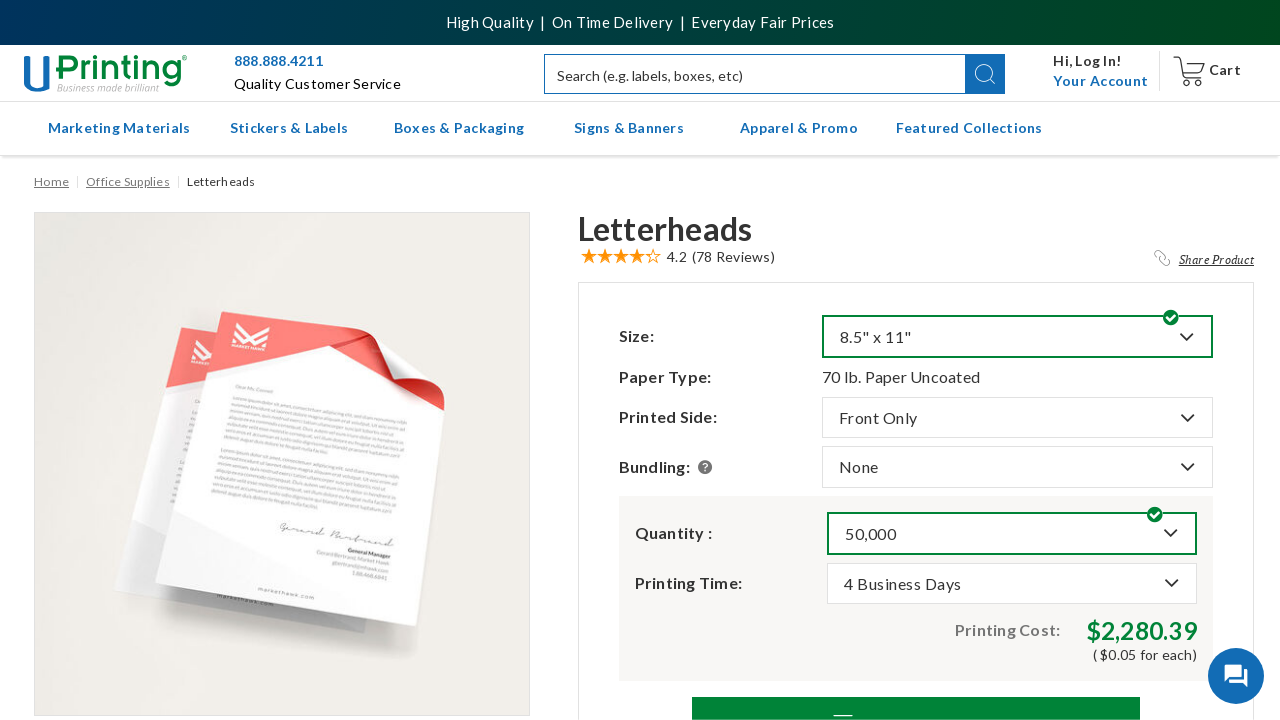

Clicked first dropdown button (iteration 2) at (1017, 337) on button.btn.dropdown-toggle >> nth=0
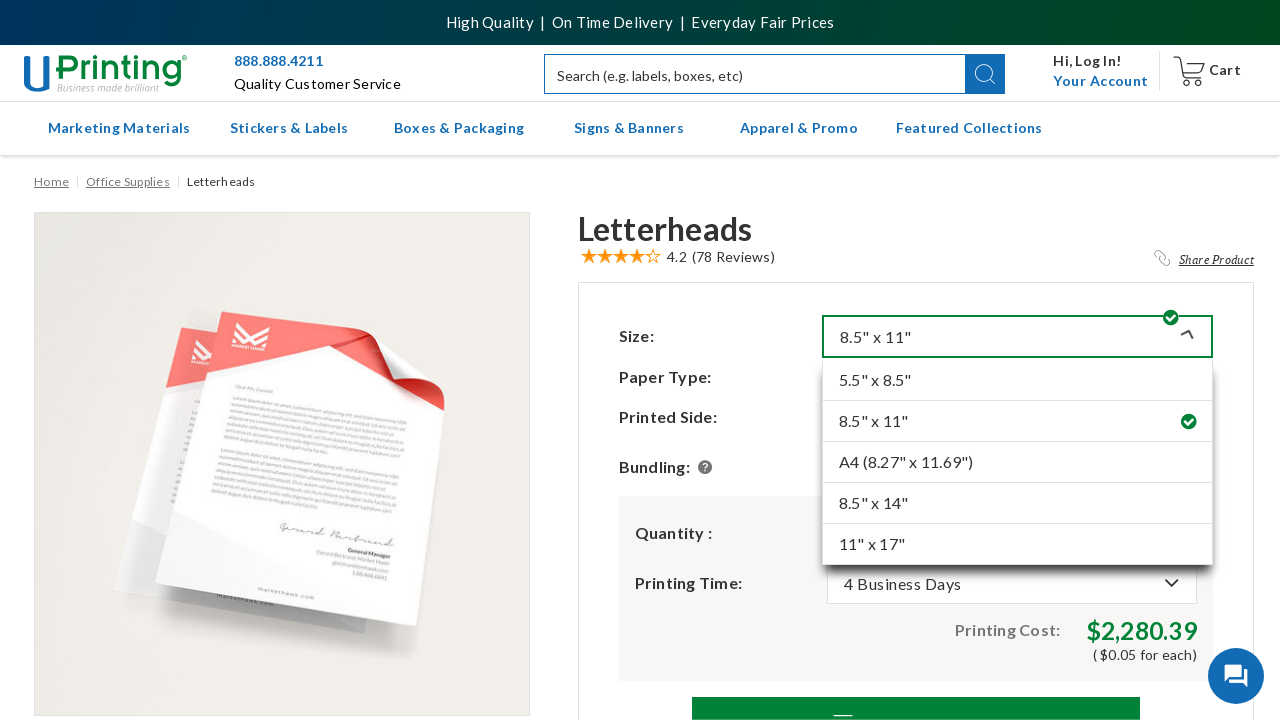

Selected option 2 from first dropdown at (1017, 463) on div.site-dropdown.dropdown.expanded >> a.attr-value.val-wrap >> nth=2
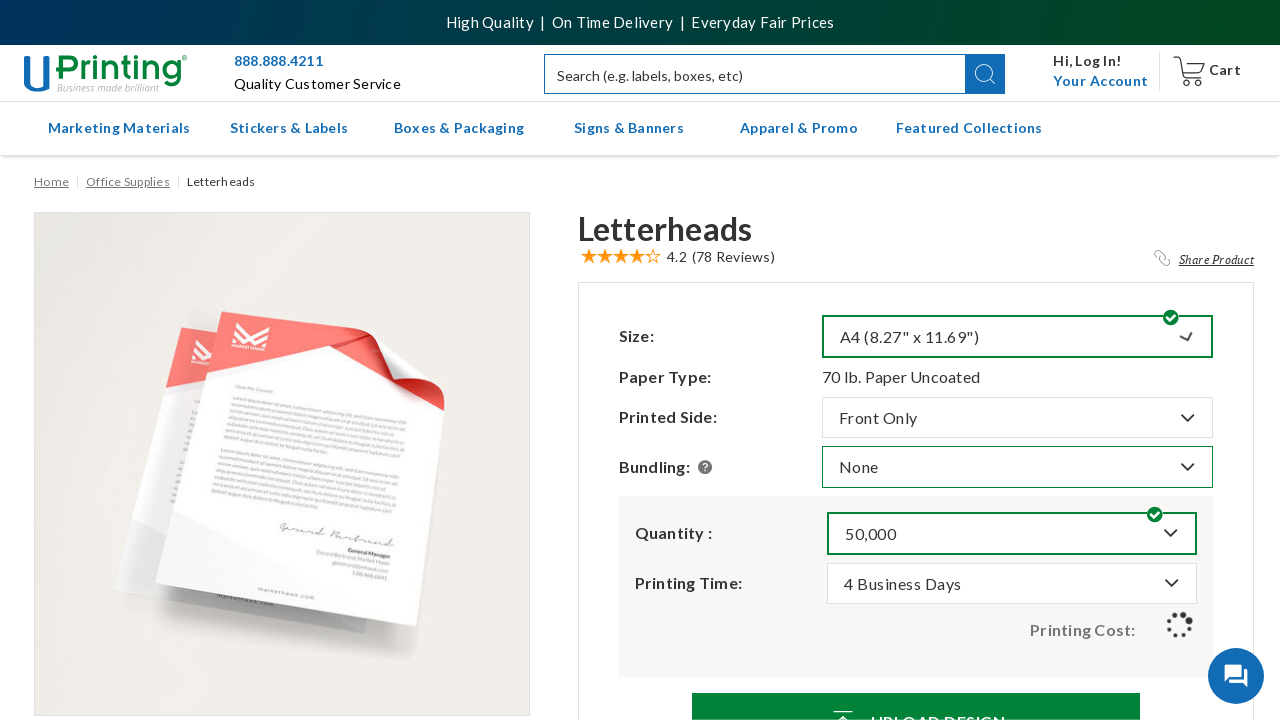

Price element loaded after first dropdown selection
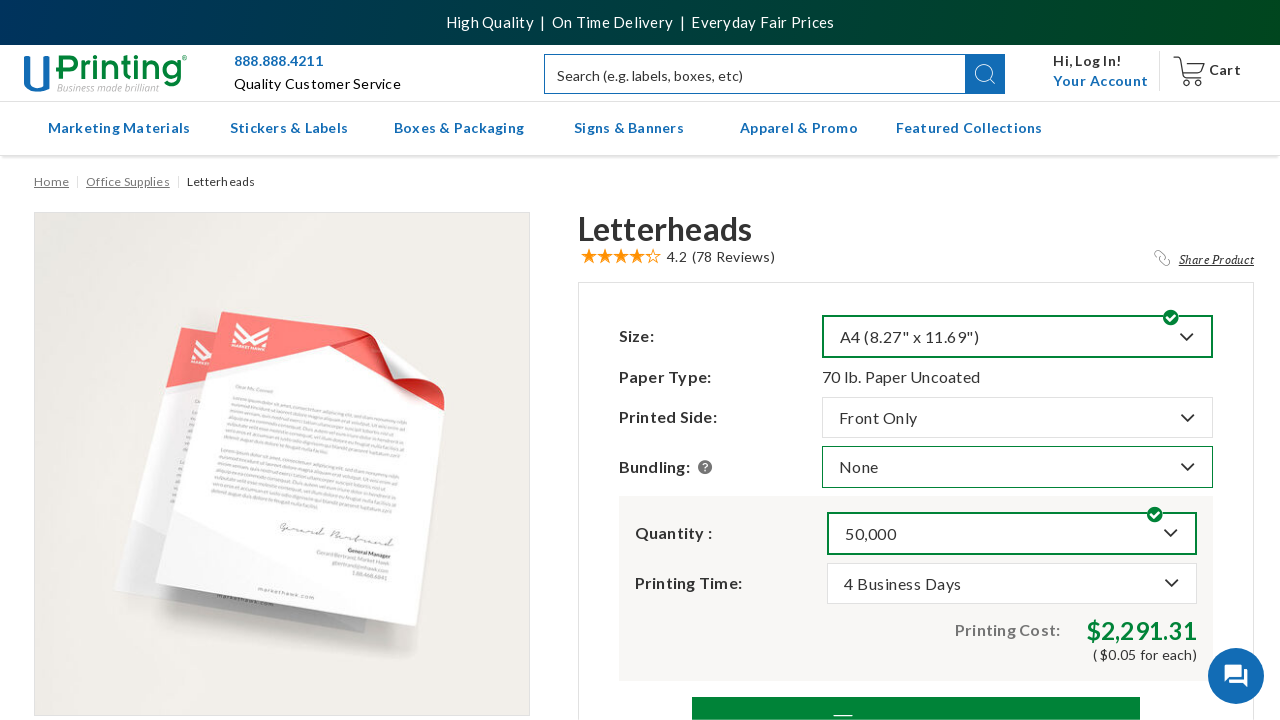

Clicked dropdown at index 5 (iteration 2) at (1012, 533) on button.btn.dropdown-toggle >> nth=5
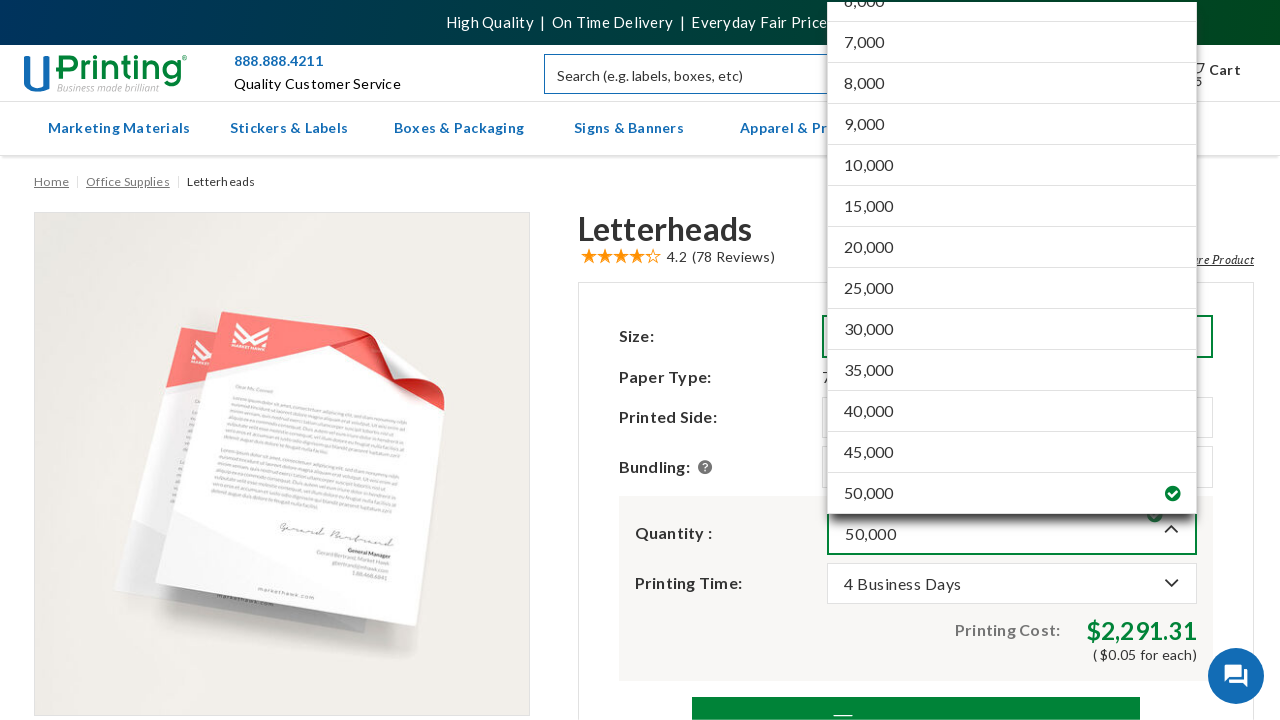

Reopened dropdown at index 5 for option 4 at (1012, 533) on button.btn.dropdown-toggle >> nth=5
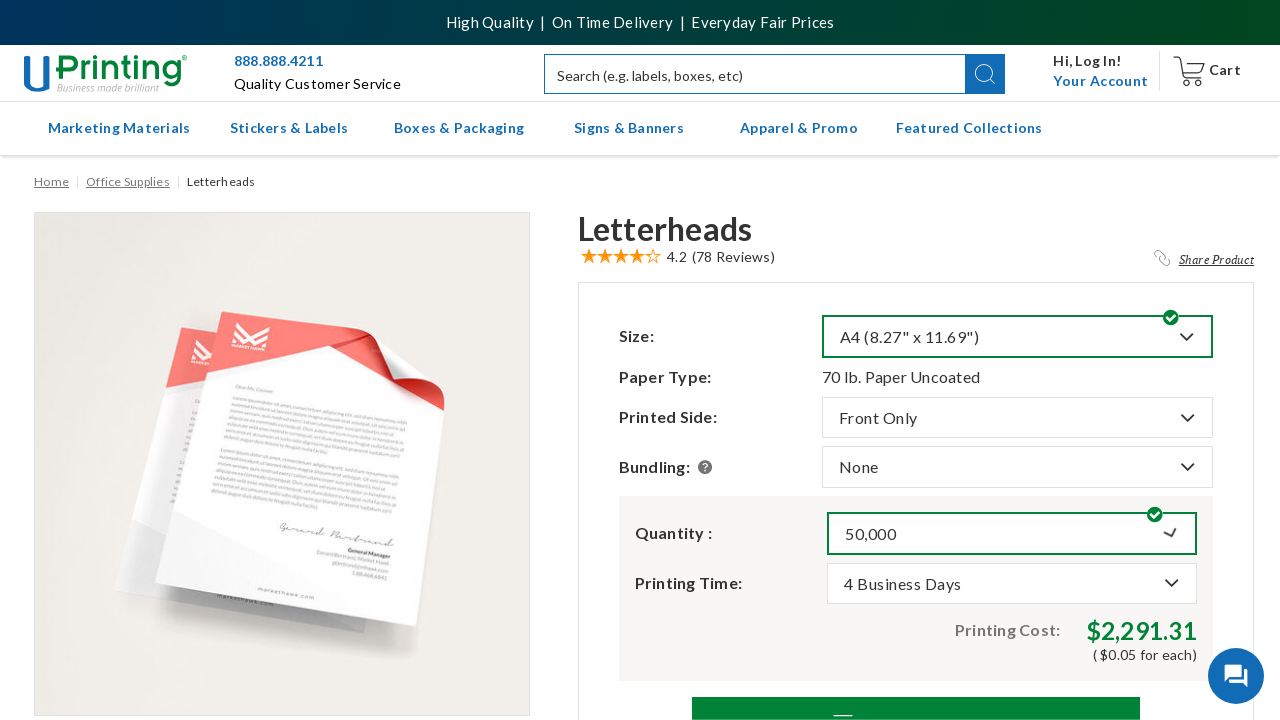

Price element updated after selecting option 4
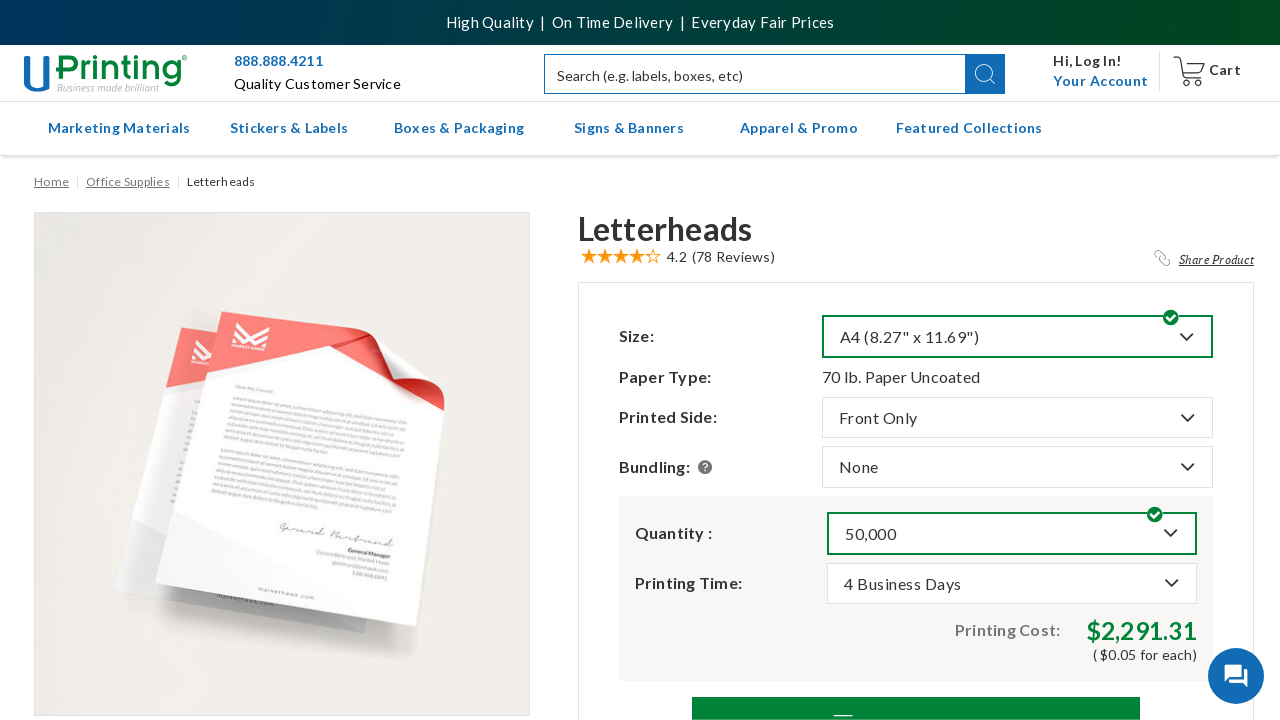

Reopened dropdown at index 5 for option 5 at (1012, 533) on button.btn.dropdown-toggle >> nth=5
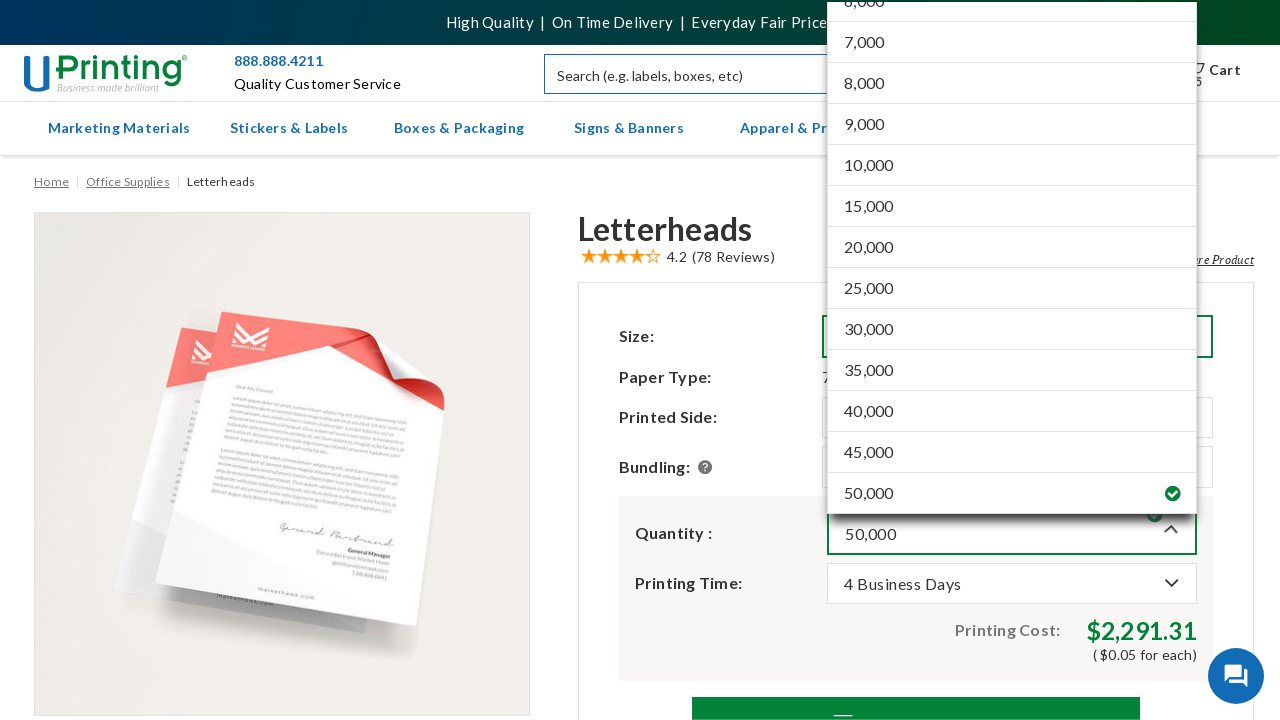

Selected option 5 from dropdown at index 5 at (1012, 228) on div.site-dropdown.dropdown.expanded >> a.attr-value.val-wrap >> nth=5
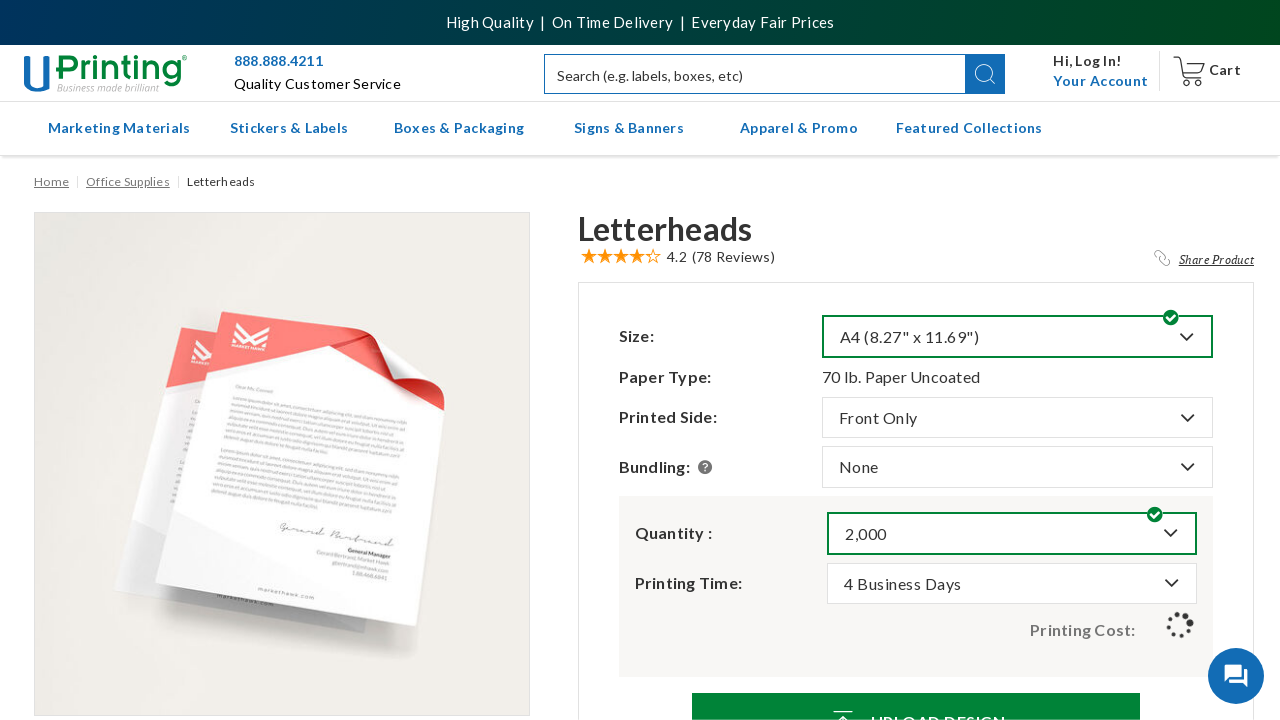

Price element updated after selecting option 5
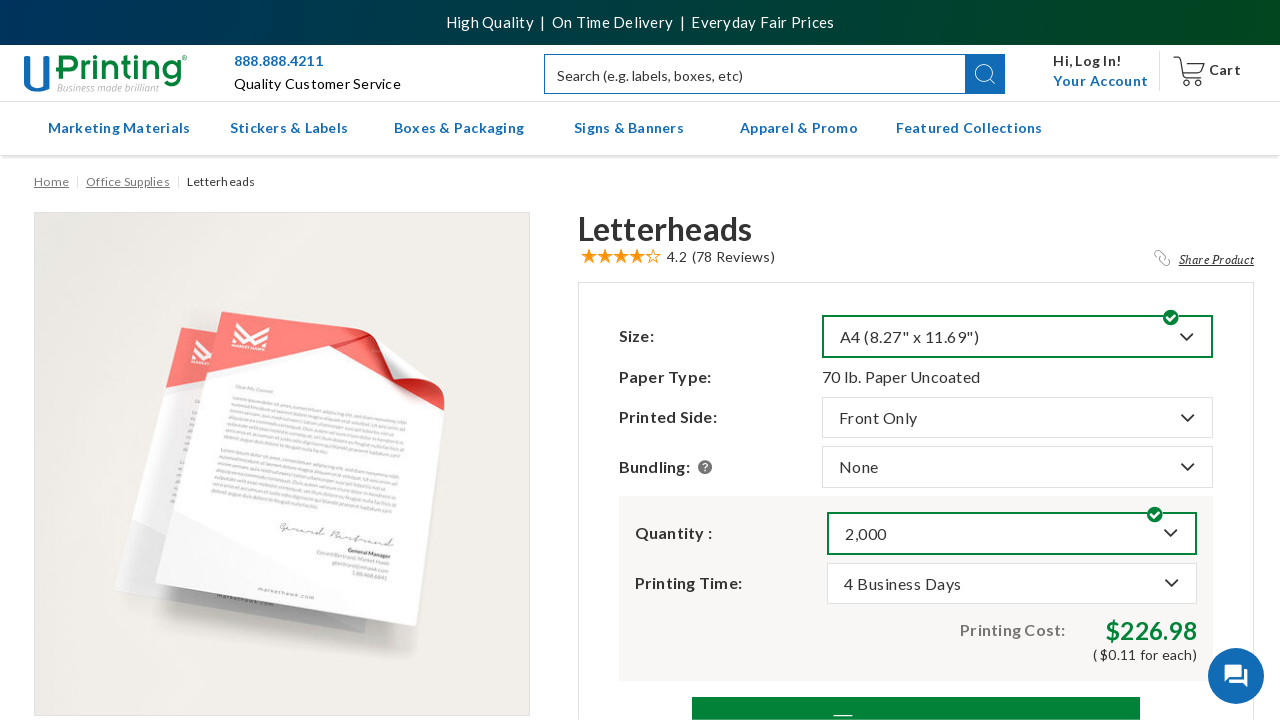

Reopened dropdown at index 5 for option 6 at (1012, 533) on button.btn.dropdown-toggle >> nth=5
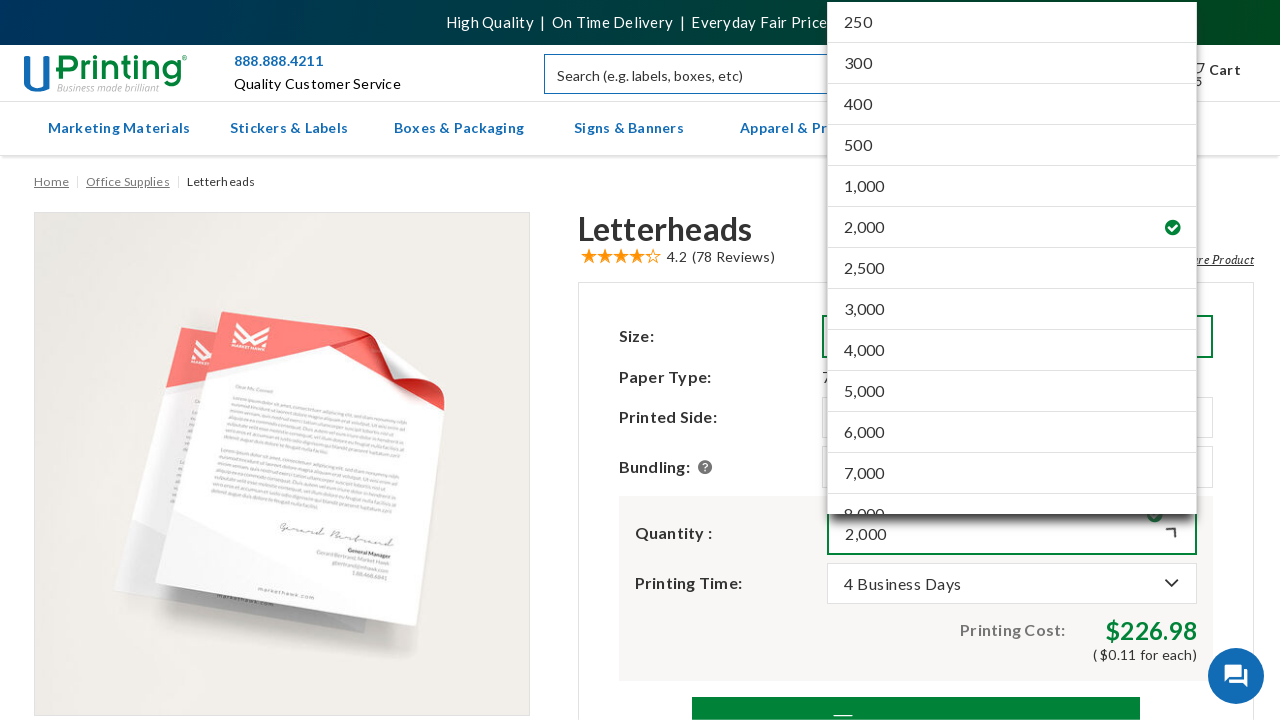

Selected option 6 from dropdown at index 5 at (1012, 268) on div.site-dropdown.dropdown.expanded >> a.attr-value.val-wrap >> nth=6
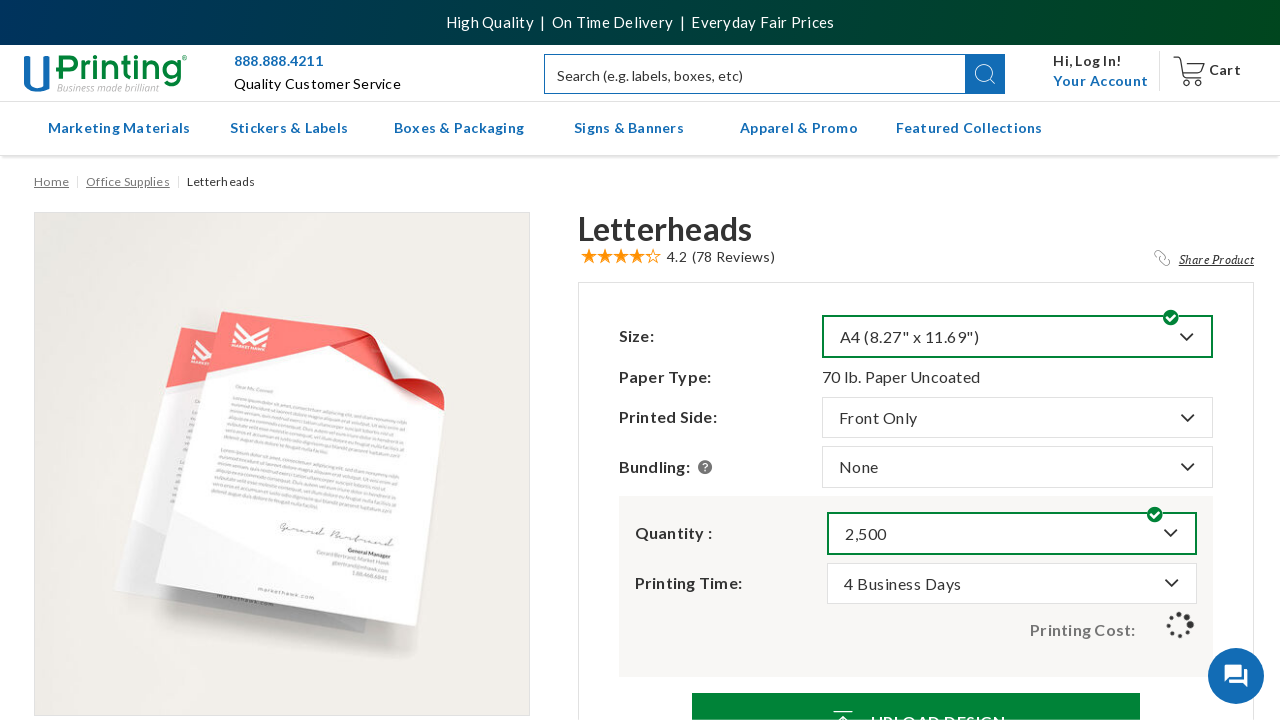

Price element updated after selecting option 6
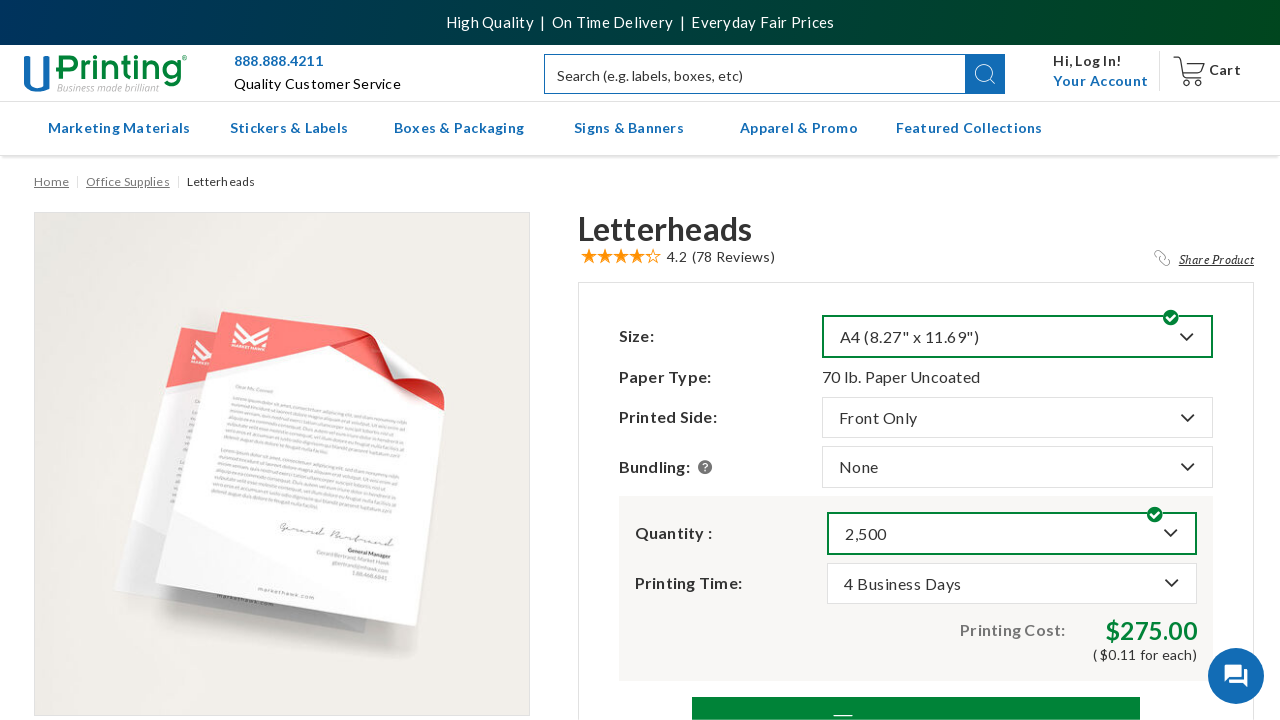

Reopened dropdown at index 5 for option 7 at (1012, 533) on button.btn.dropdown-toggle >> nth=5
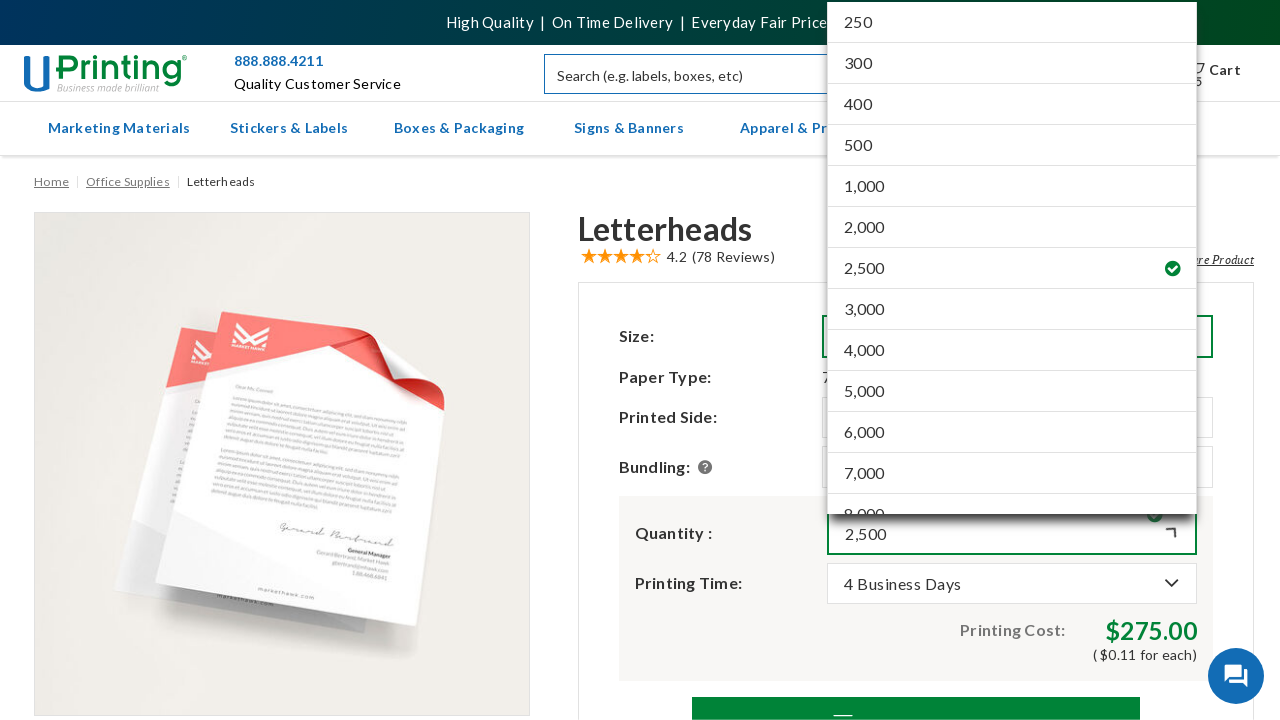

Selected option 7 from dropdown at index 5 at (1012, 310) on div.site-dropdown.dropdown.expanded >> a.attr-value.val-wrap >> nth=7
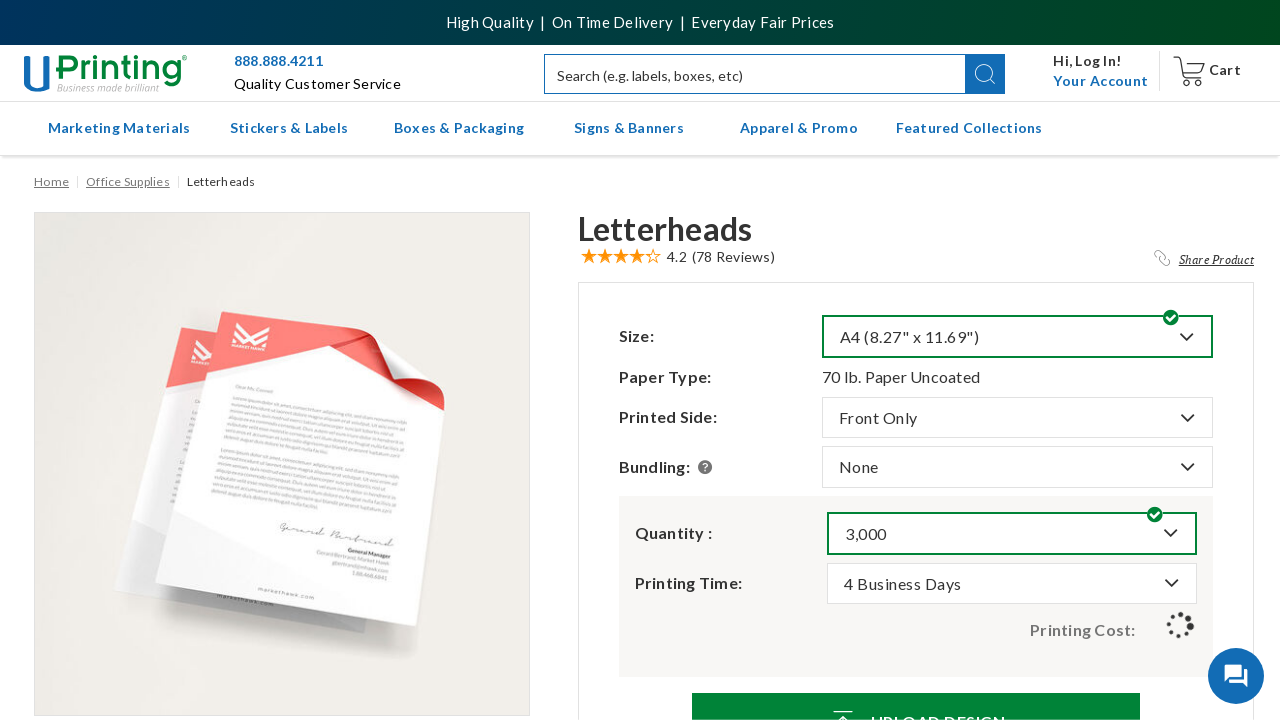

Price element updated after selecting option 7
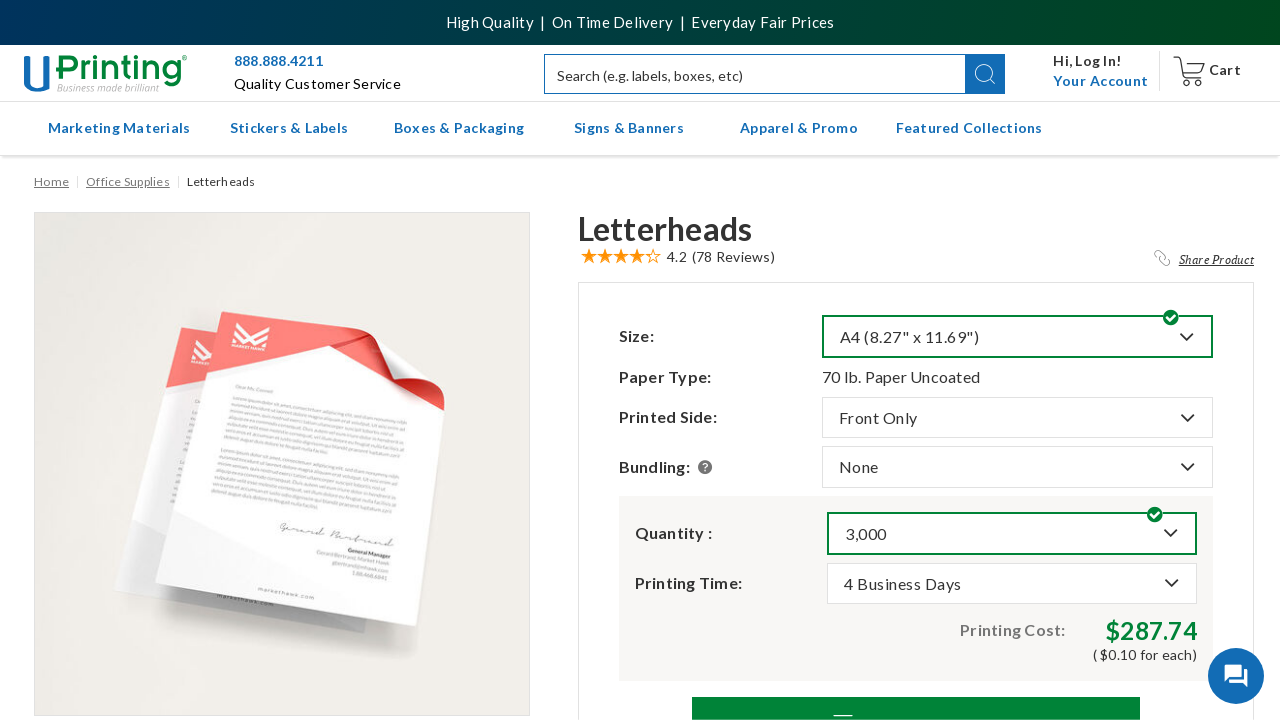

Reopened dropdown at index 5 for option 8 at (1012, 533) on button.btn.dropdown-toggle >> nth=5
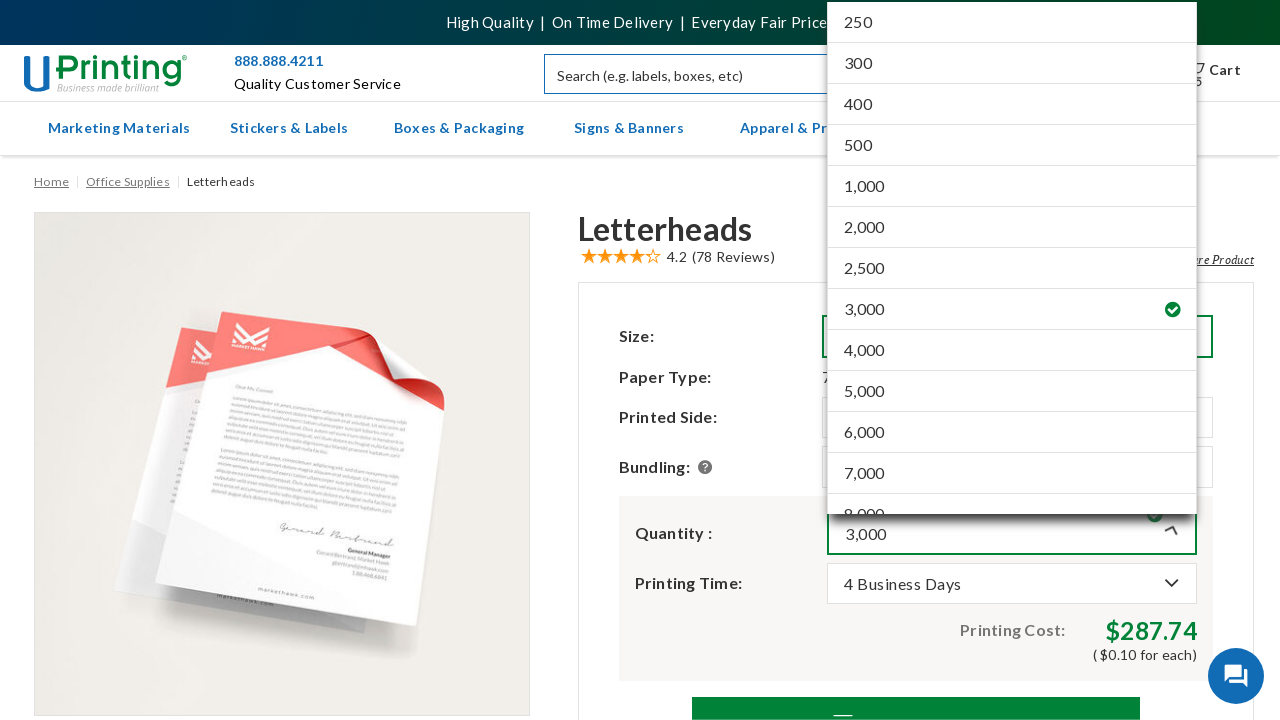

Selected option 8 from dropdown at index 5 at (1012, 350) on div.site-dropdown.dropdown.expanded >> a.attr-value.val-wrap >> nth=8
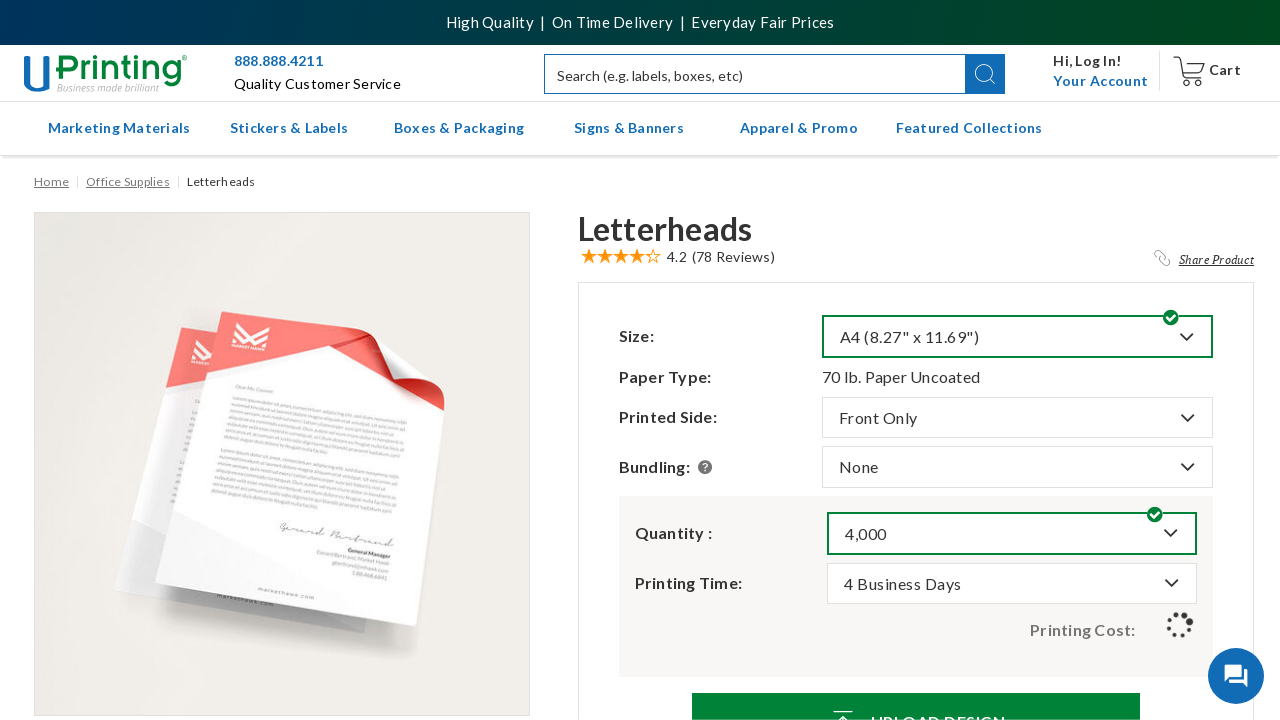

Price element updated after selecting option 8
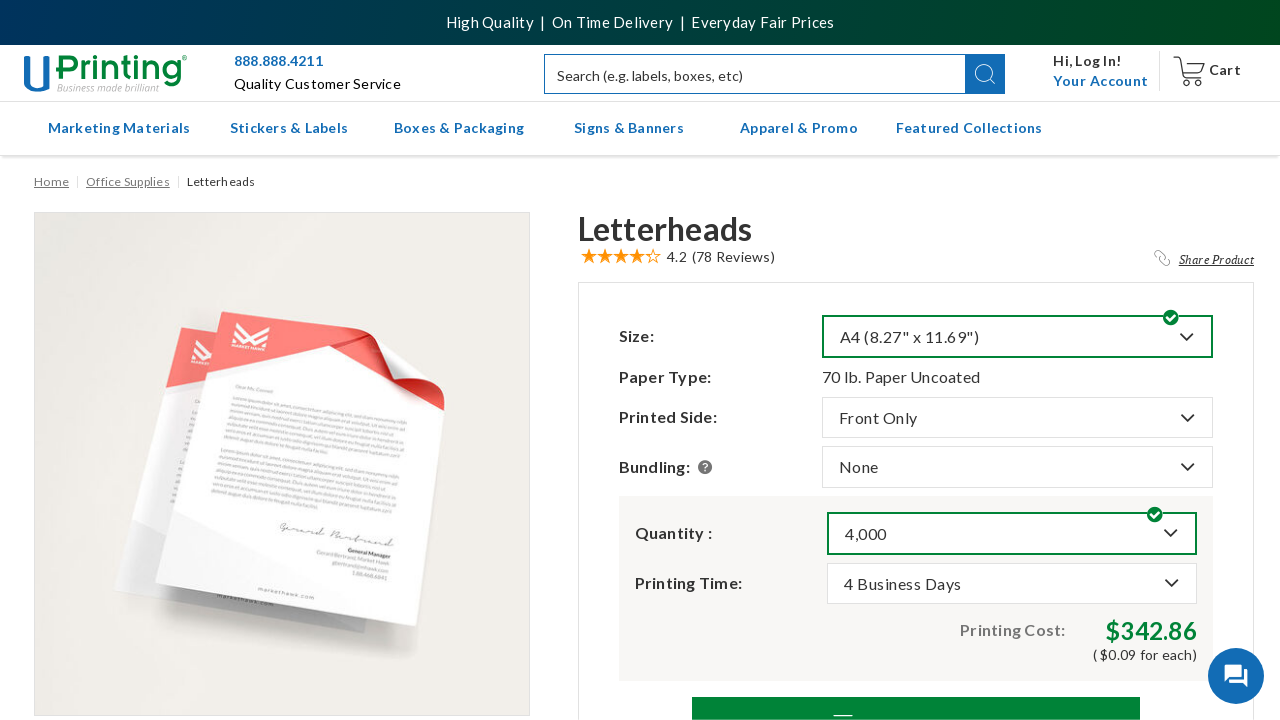

Reopened dropdown at index 5 for option 9 at (1012, 533) on button.btn.dropdown-toggle >> nth=5
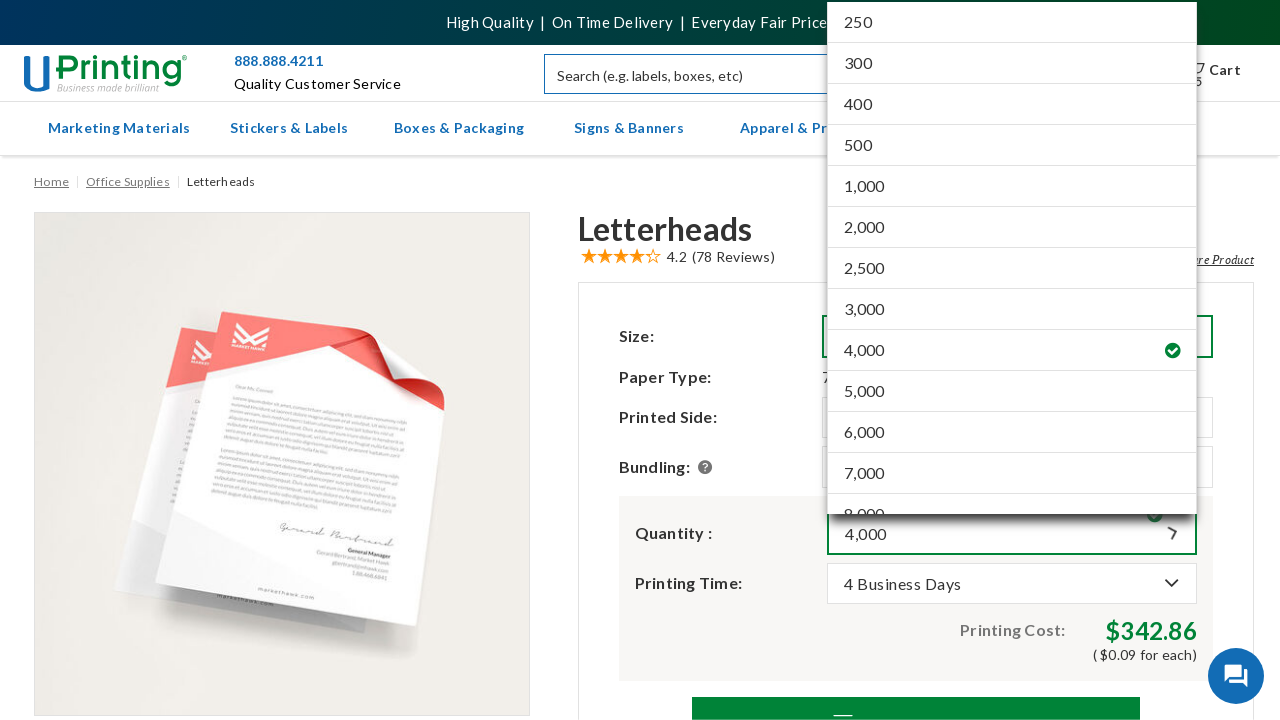

Selected option 9 from dropdown at index 5 at (1012, 392) on div.site-dropdown.dropdown.expanded >> a.attr-value.val-wrap >> nth=9
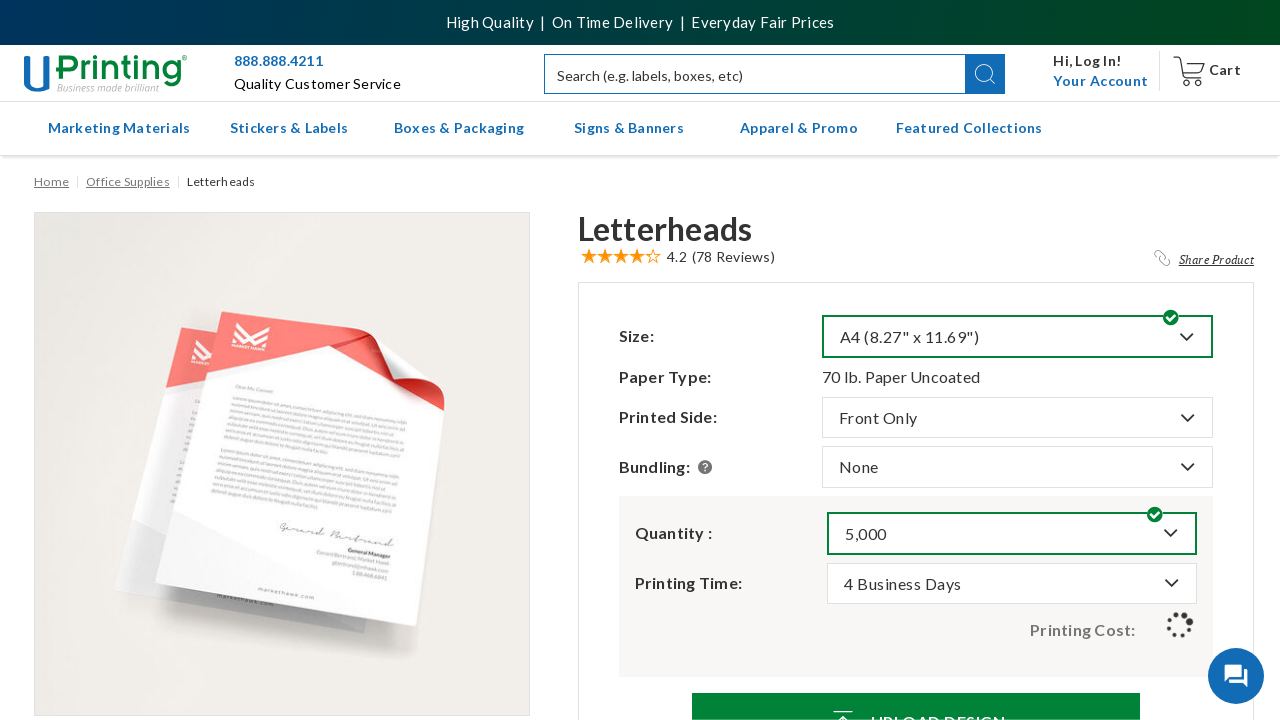

Price element updated after selecting option 9
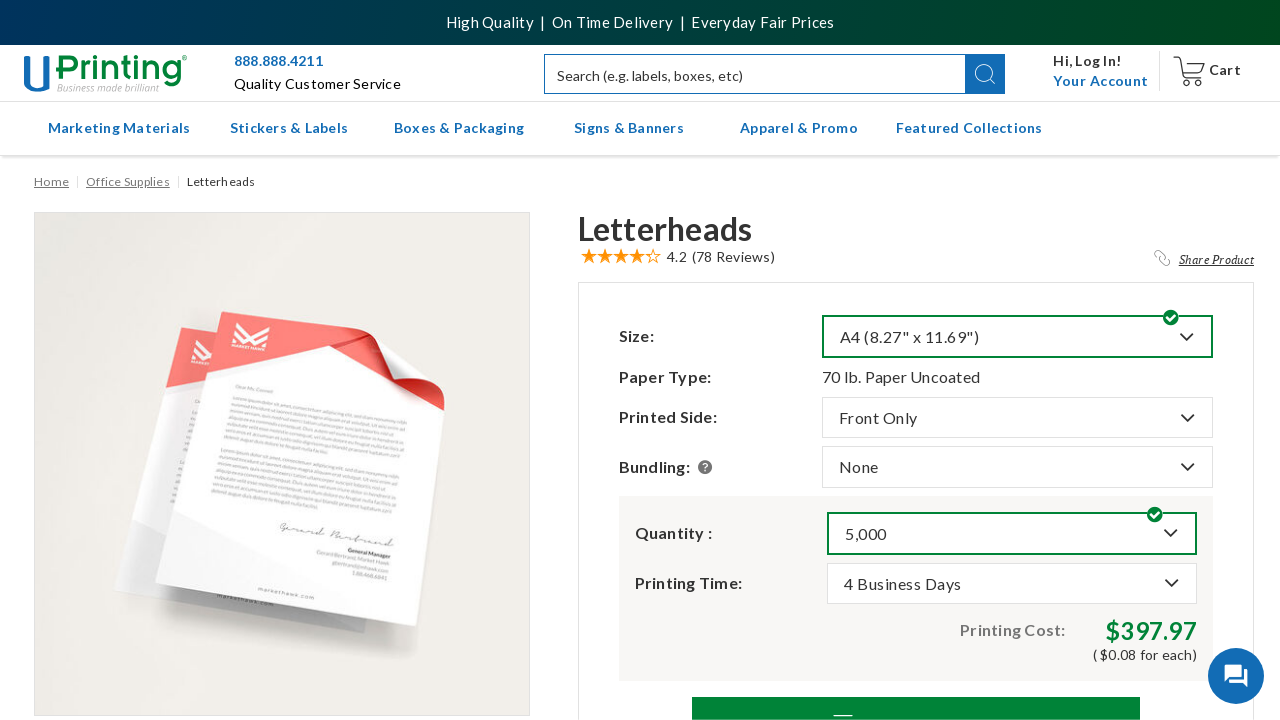

Reopened dropdown at index 5 for option 10 at (1012, 533) on button.btn.dropdown-toggle >> nth=5
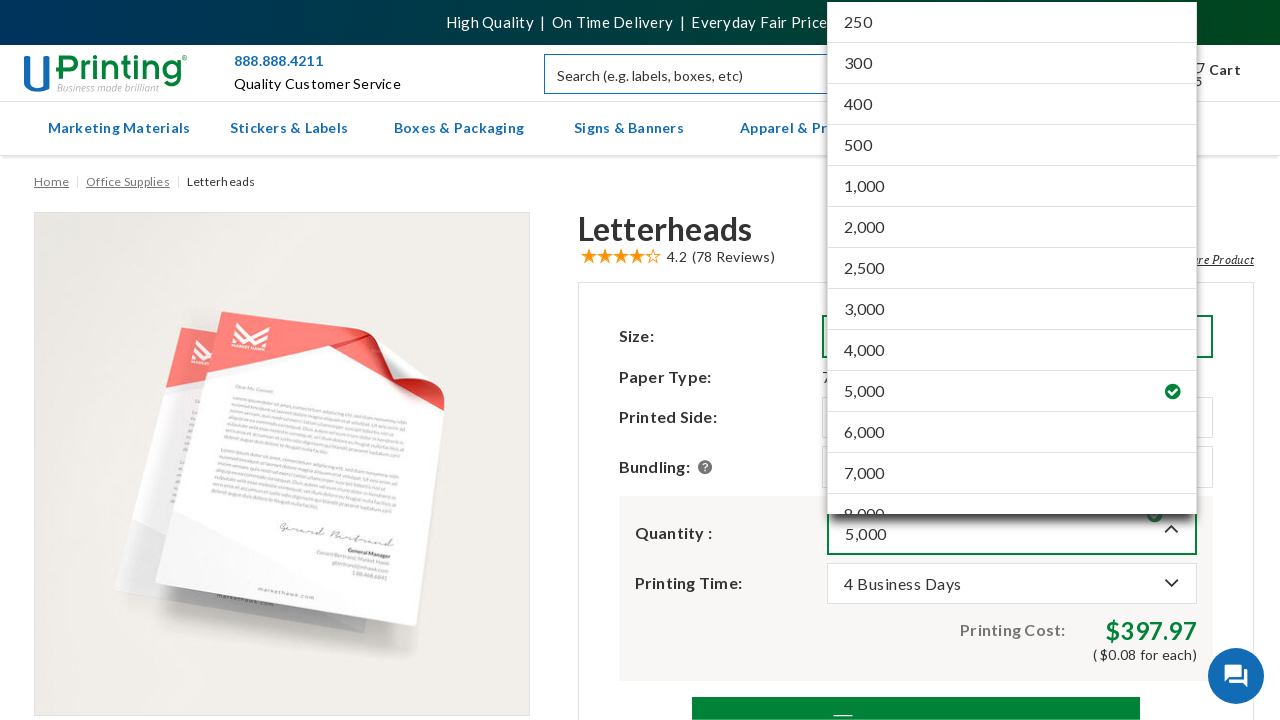

Selected option 10 from dropdown at index 5 at (1012, 432) on div.site-dropdown.dropdown.expanded >> a.attr-value.val-wrap >> nth=10
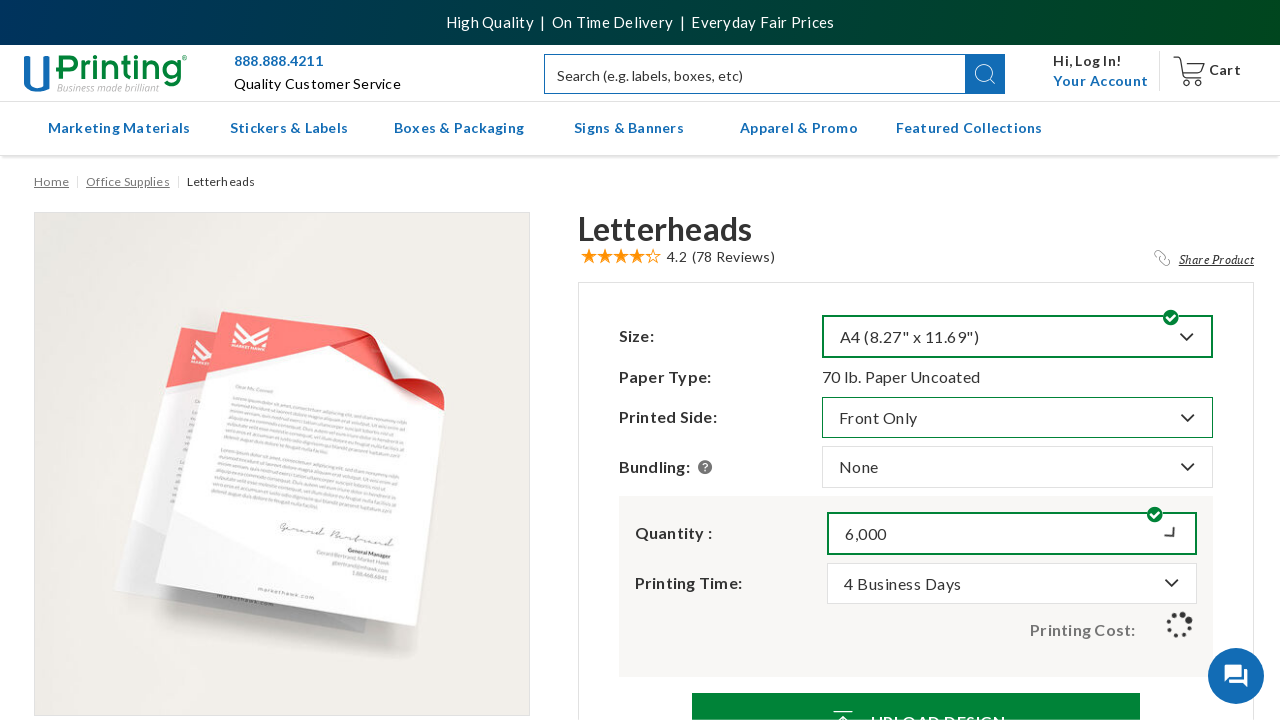

Price element updated after selecting option 10
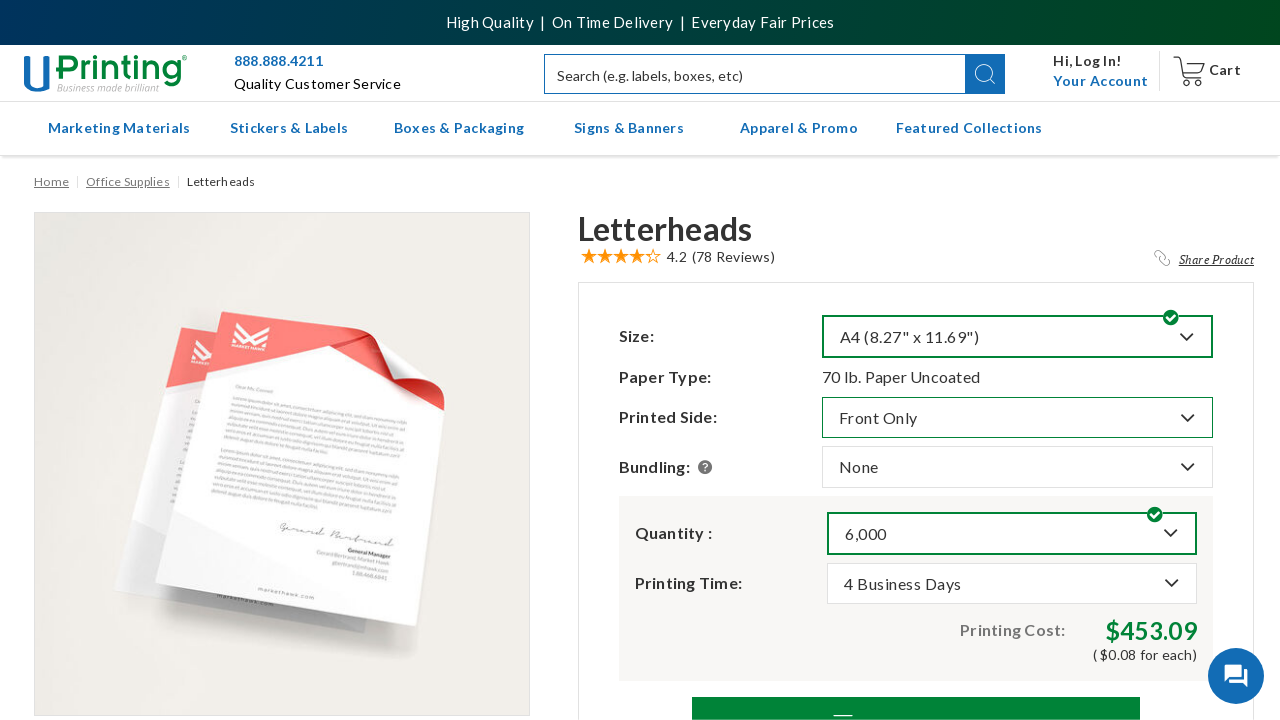

Reopened dropdown at index 5 for option 11 at (1012, 533) on button.btn.dropdown-toggle >> nth=5
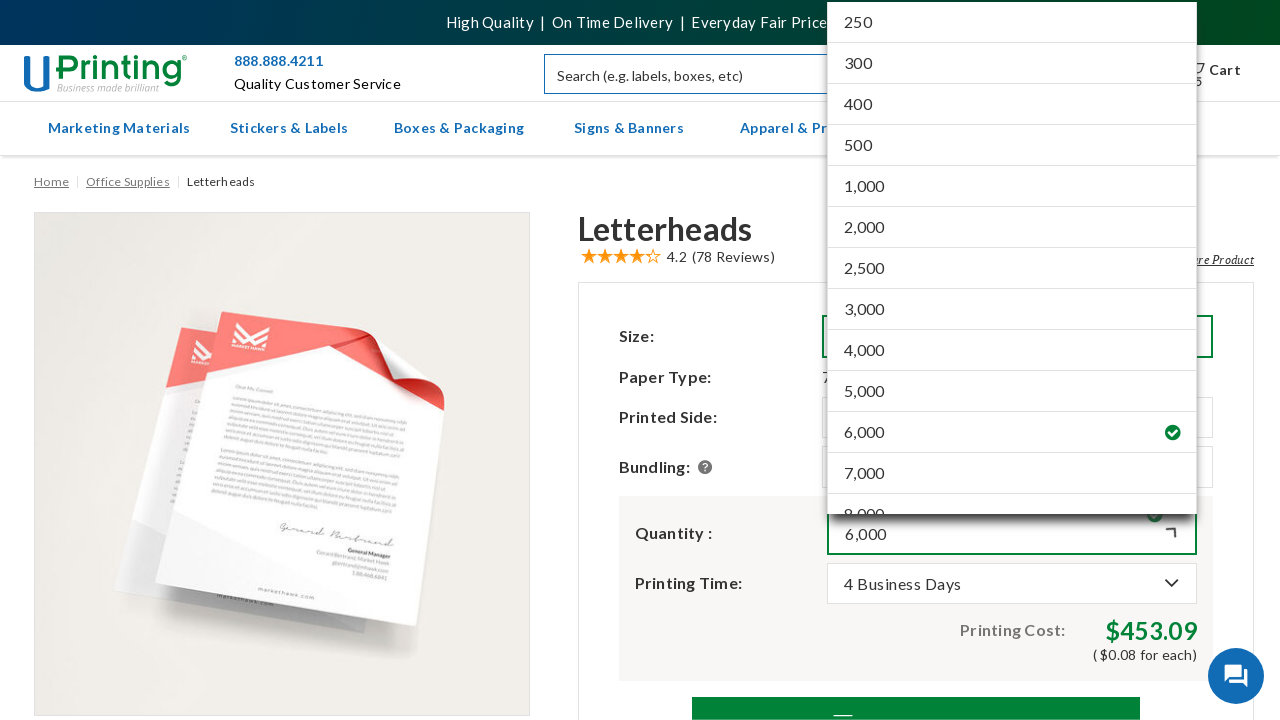

Selected option 11 from dropdown at index 5 at (1012, 474) on div.site-dropdown.dropdown.expanded >> a.attr-value.val-wrap >> nth=11
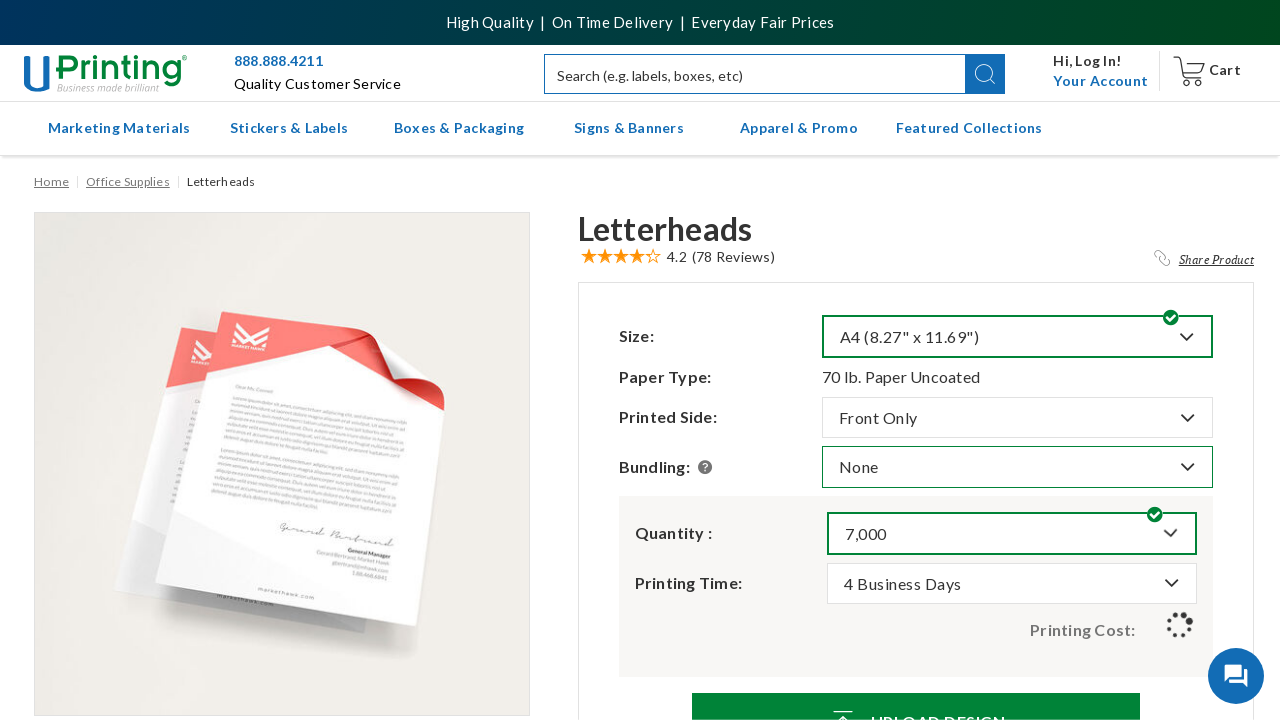

Price element updated after selecting option 11
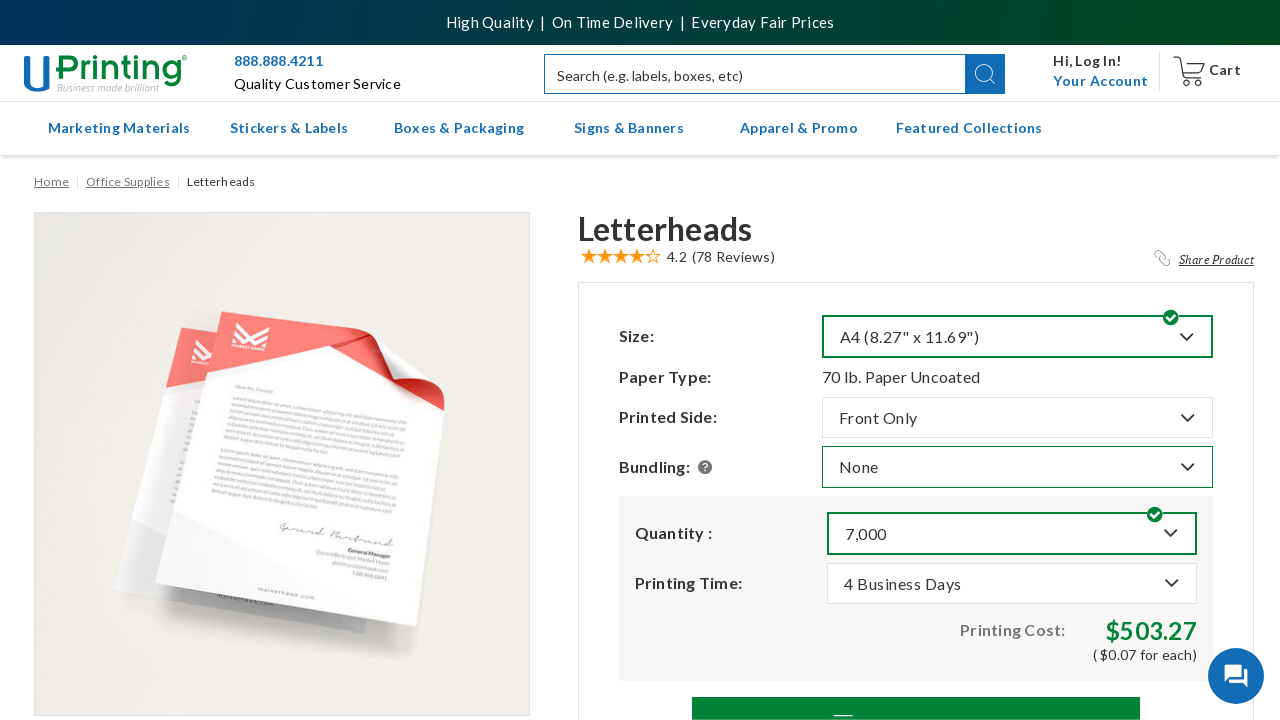

Reopened dropdown at index 5 for option 12 at (1012, 533) on button.btn.dropdown-toggle >> nth=5
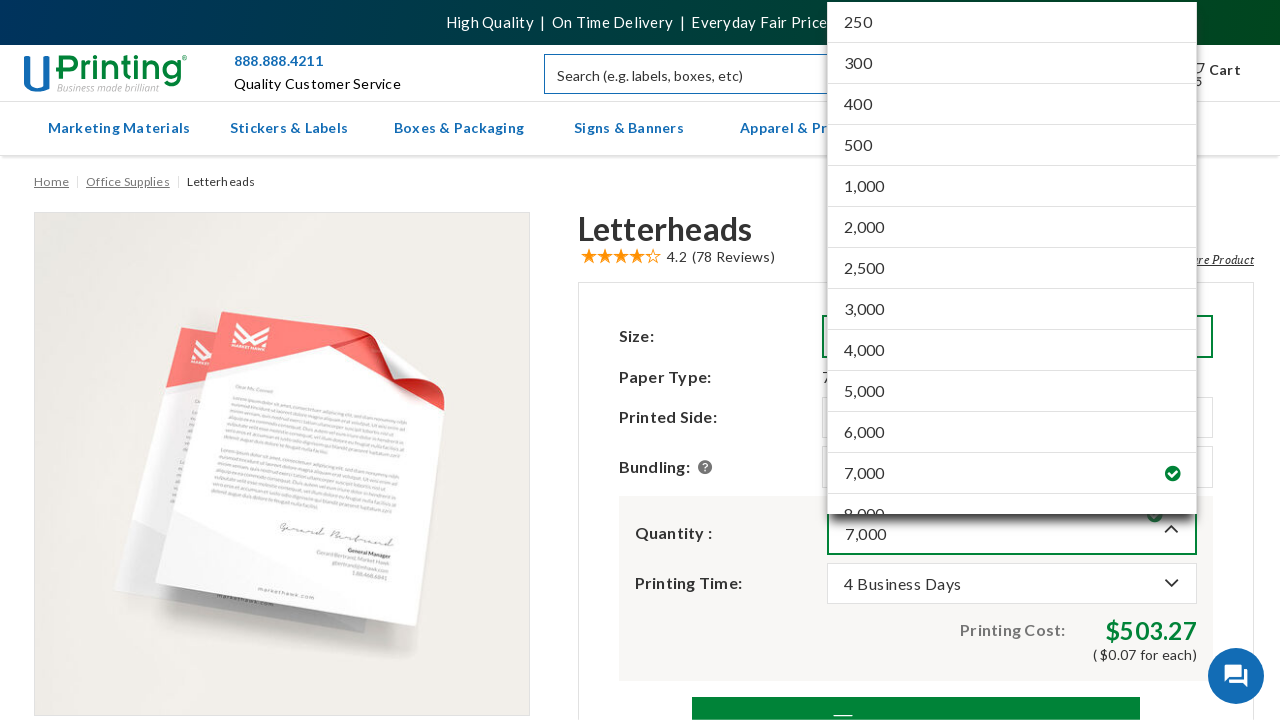

Selected option 12 from dropdown at index 5 at (1012, 494) on div.site-dropdown.dropdown.expanded >> a.attr-value.val-wrap >> nth=12
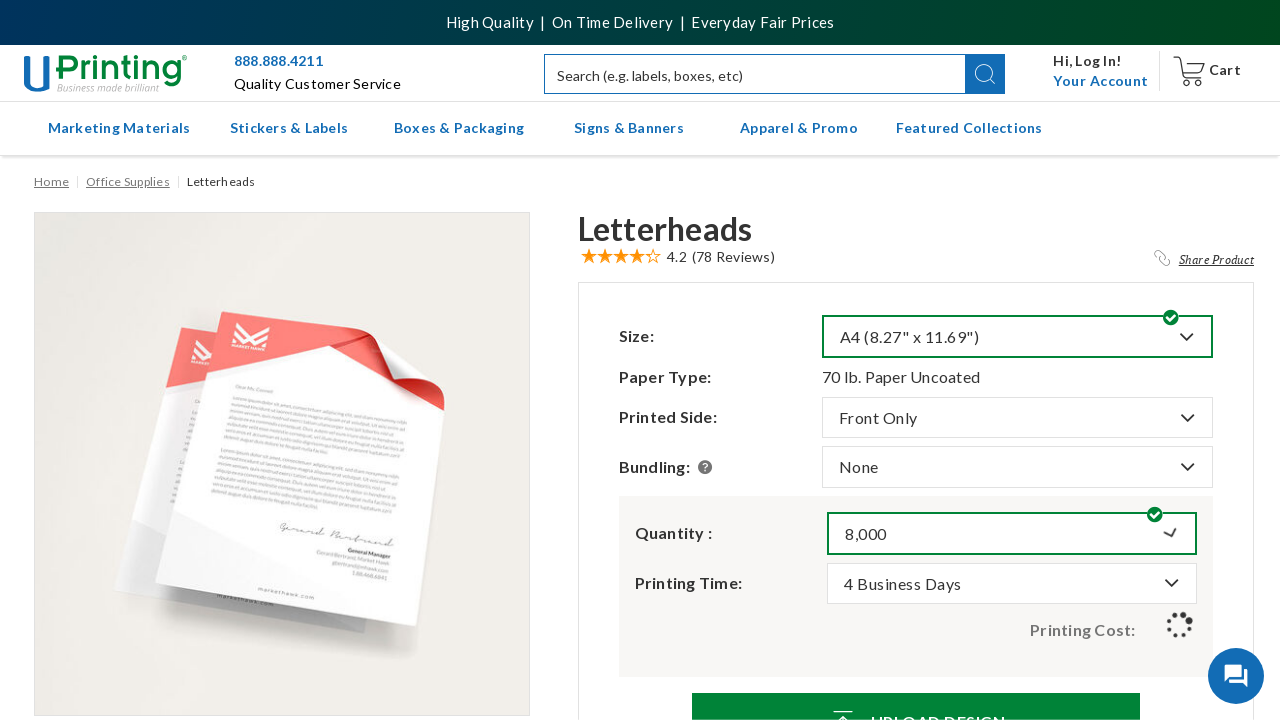

Price element updated after selecting option 12
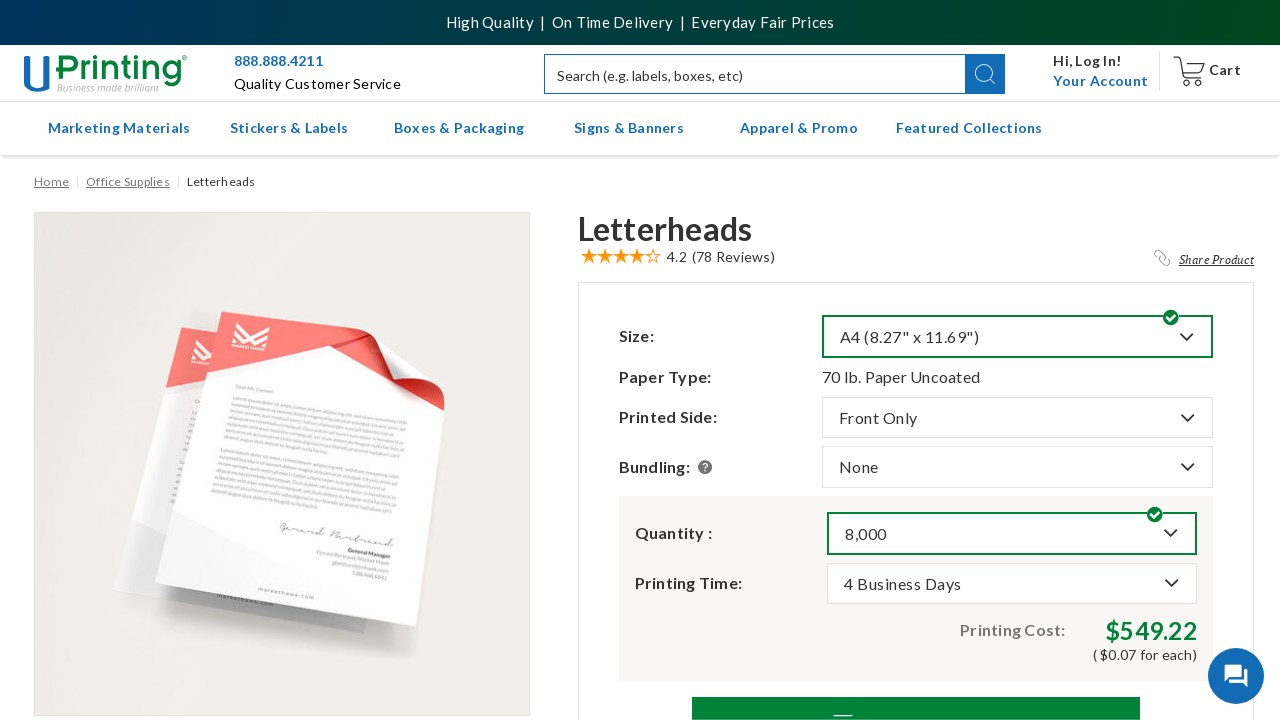

Reopened dropdown at index 5 for option 13 at (1012, 533) on button.btn.dropdown-toggle >> nth=5
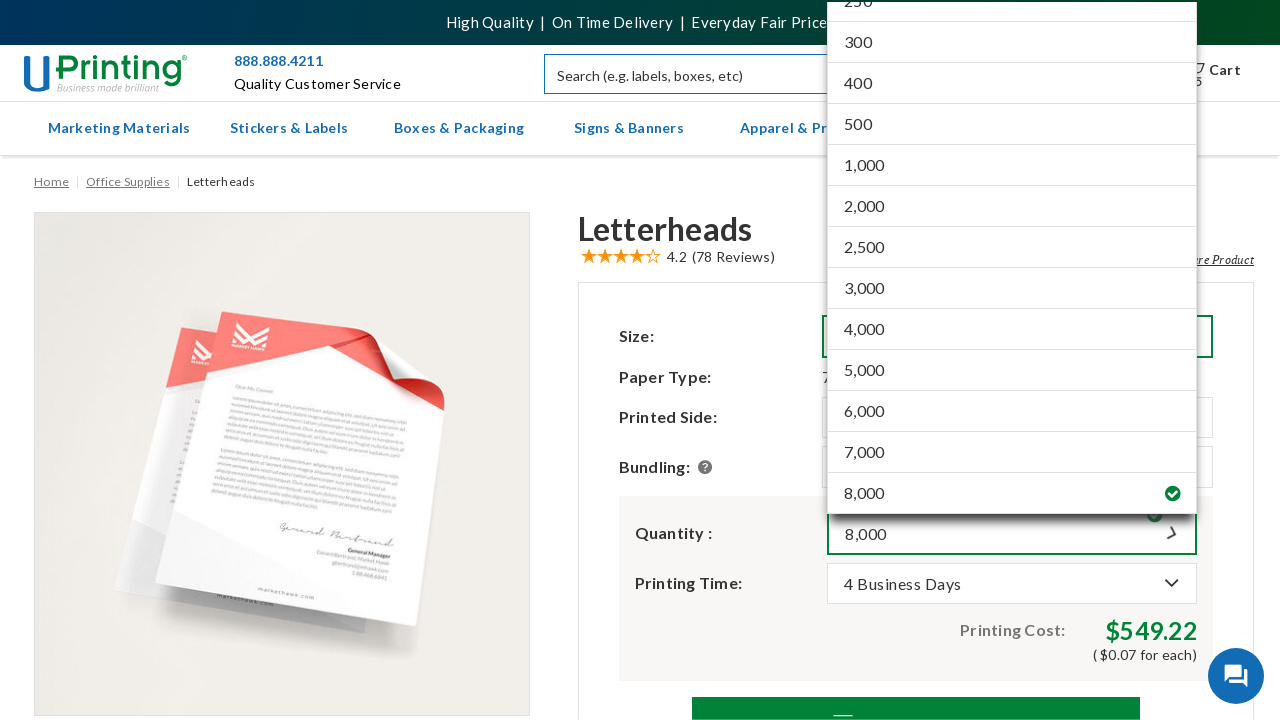

Selected option 13 from dropdown at index 5 at (1012, 258) on div.site-dropdown.dropdown.expanded >> a.attr-value.val-wrap >> nth=13
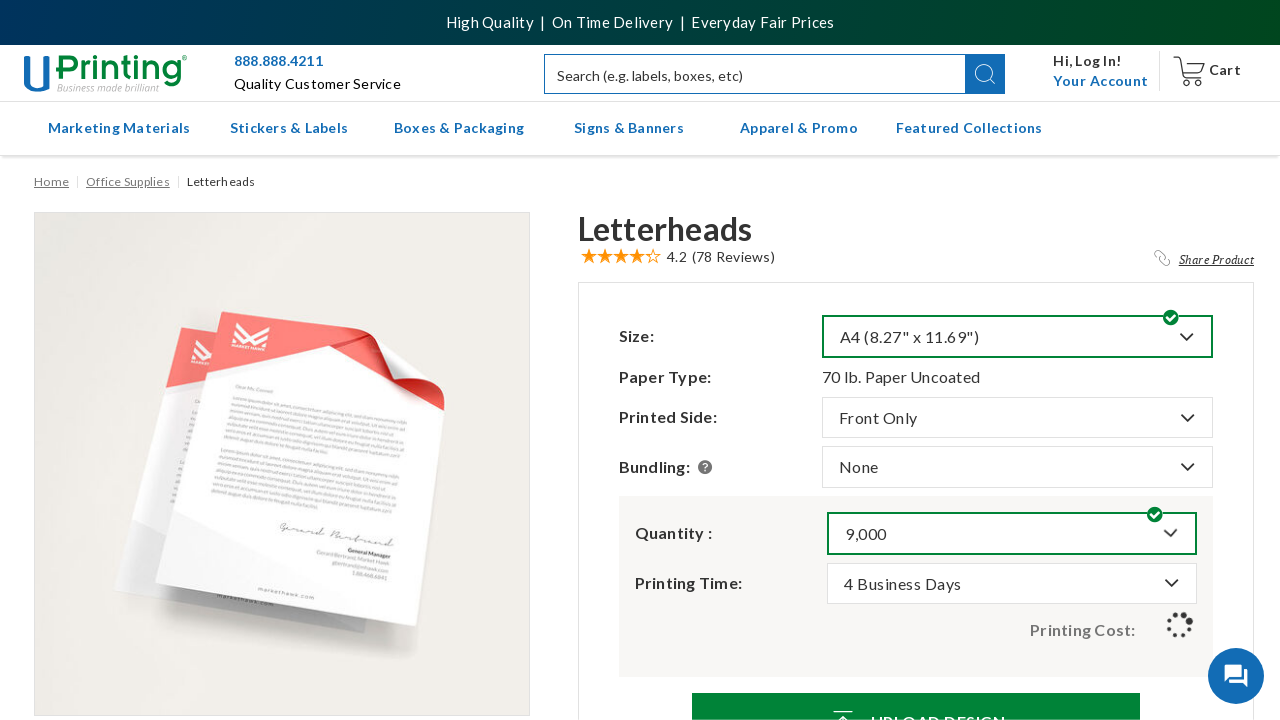

Price element updated after selecting option 13
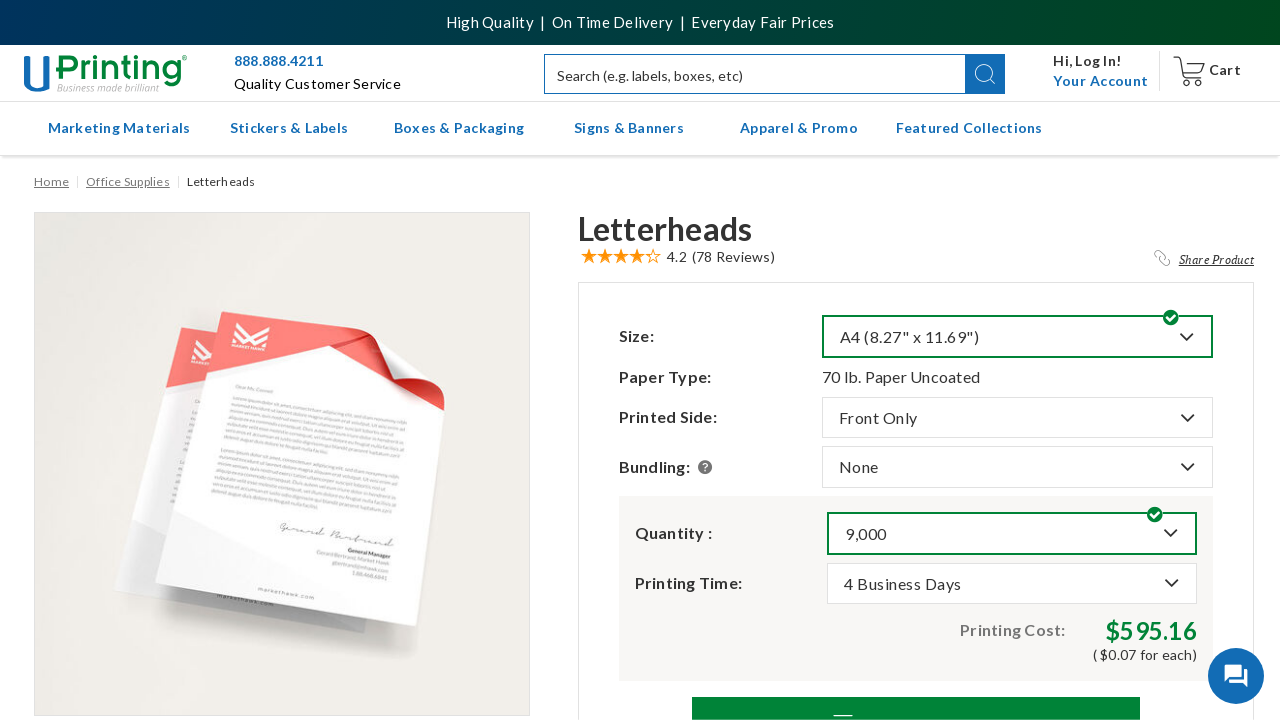

Reopened dropdown at index 5 for option 14 at (1012, 533) on button.btn.dropdown-toggle >> nth=5
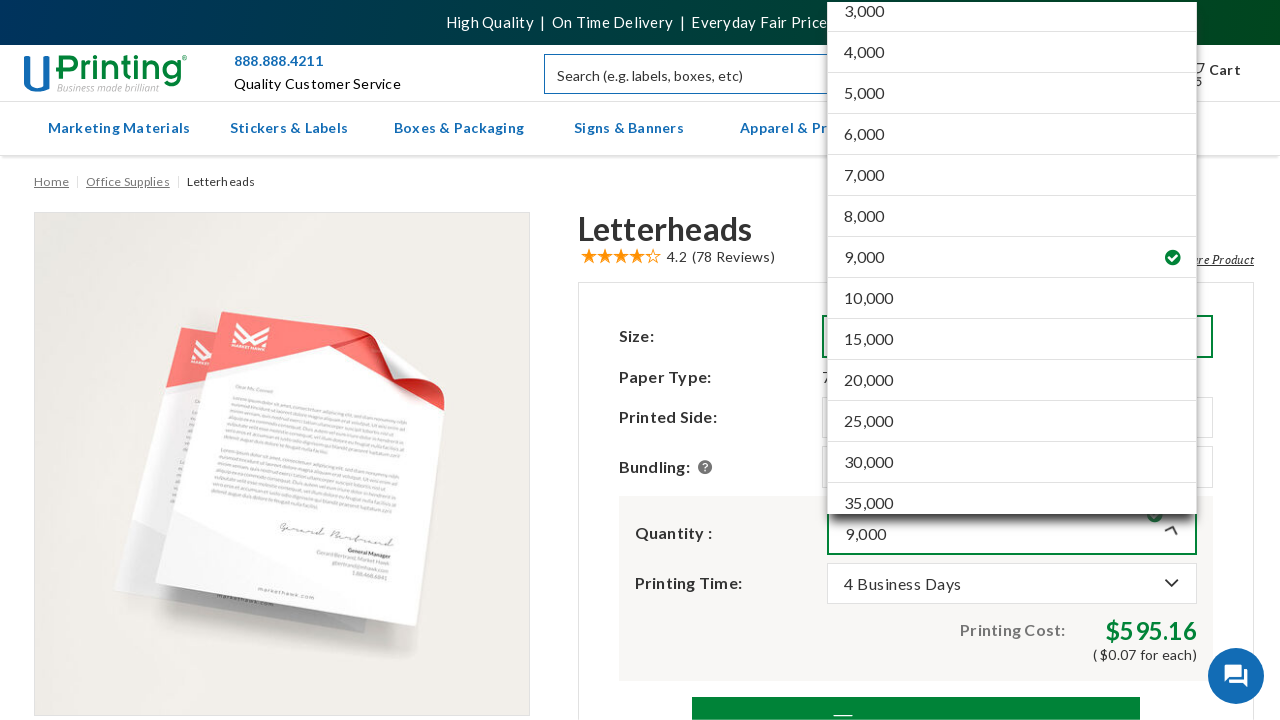

Selected option 14 from dropdown at index 5 at (1012, 298) on div.site-dropdown.dropdown.expanded >> a.attr-value.val-wrap >> nth=14
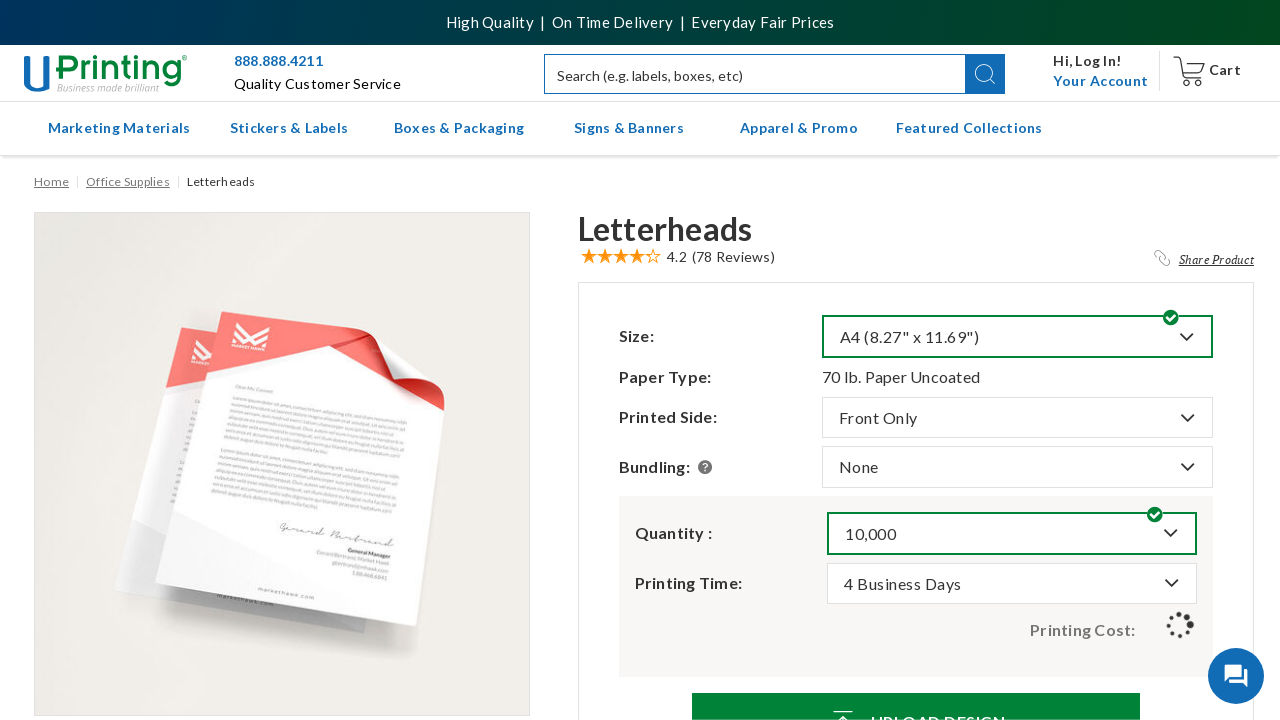

Price element updated after selecting option 14
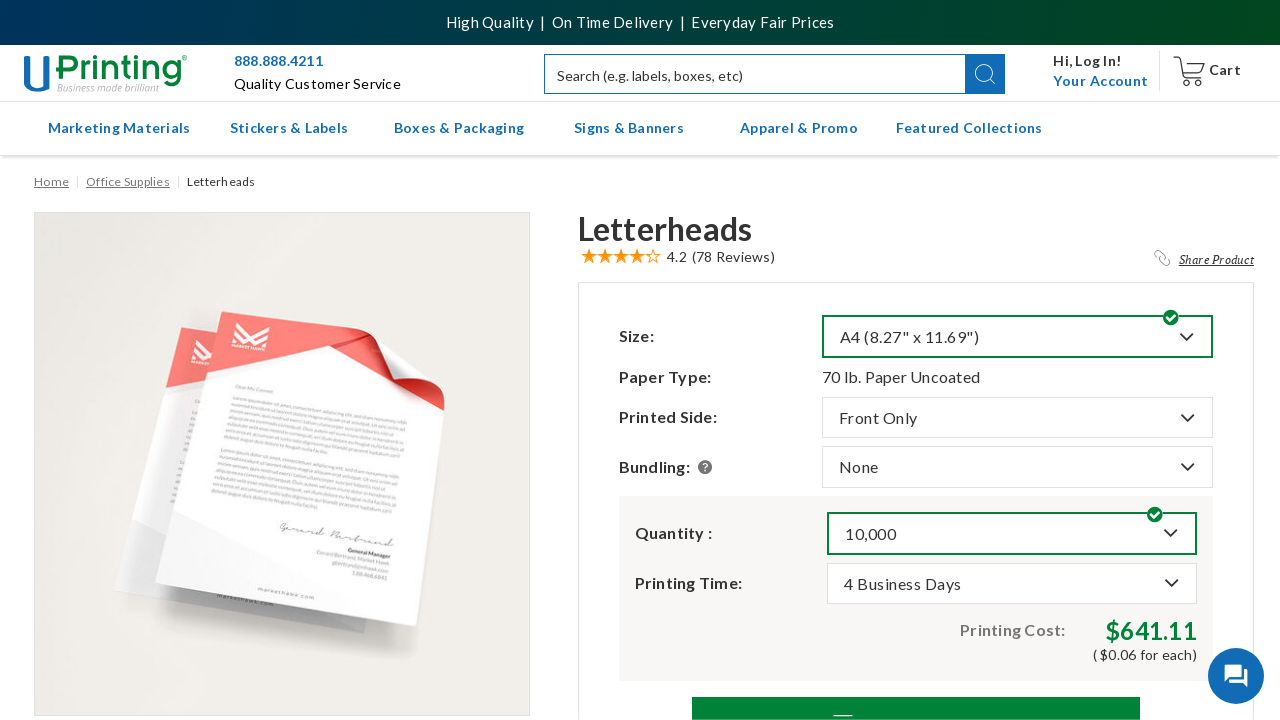

Reopened dropdown at index 5 for option 15 at (1012, 533) on button.btn.dropdown-toggle >> nth=5
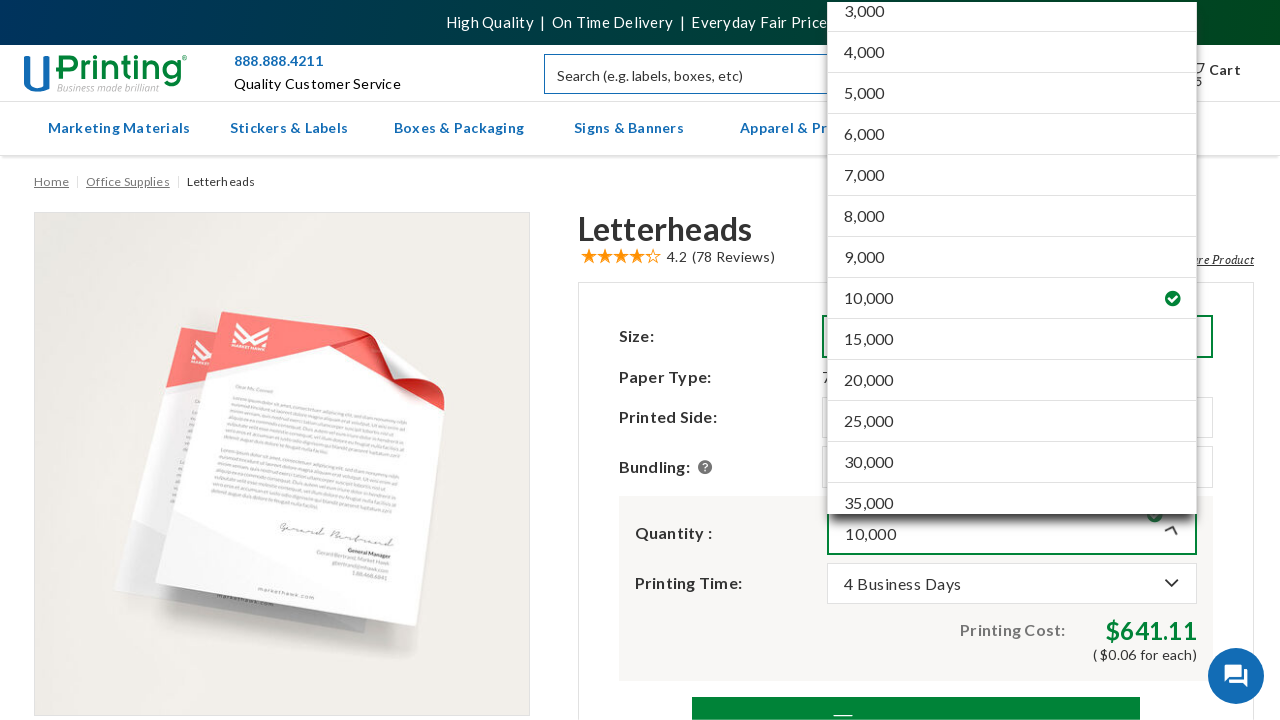

Selected option 15 from dropdown at index 5 at (1012, 340) on div.site-dropdown.dropdown.expanded >> a.attr-value.val-wrap >> nth=15
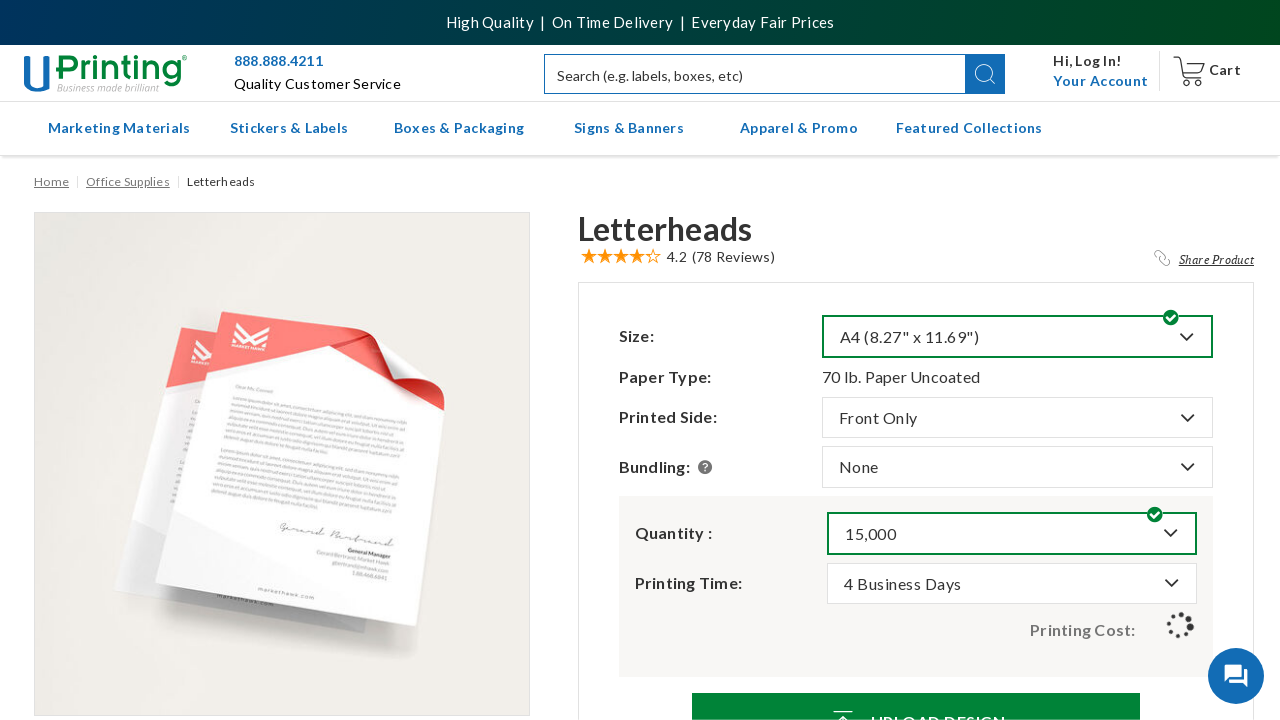

Price element updated after selecting option 15
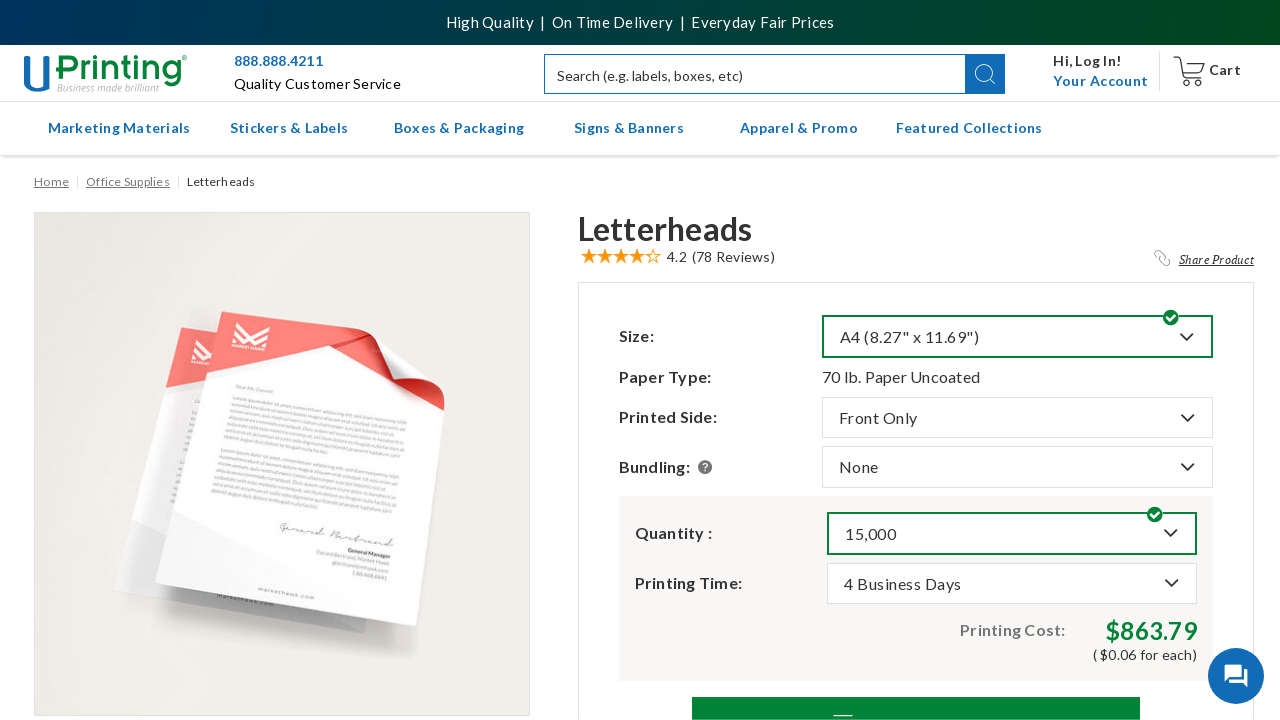

Reopened dropdown at index 5 for option 16 at (1012, 533) on button.btn.dropdown-toggle >> nth=5
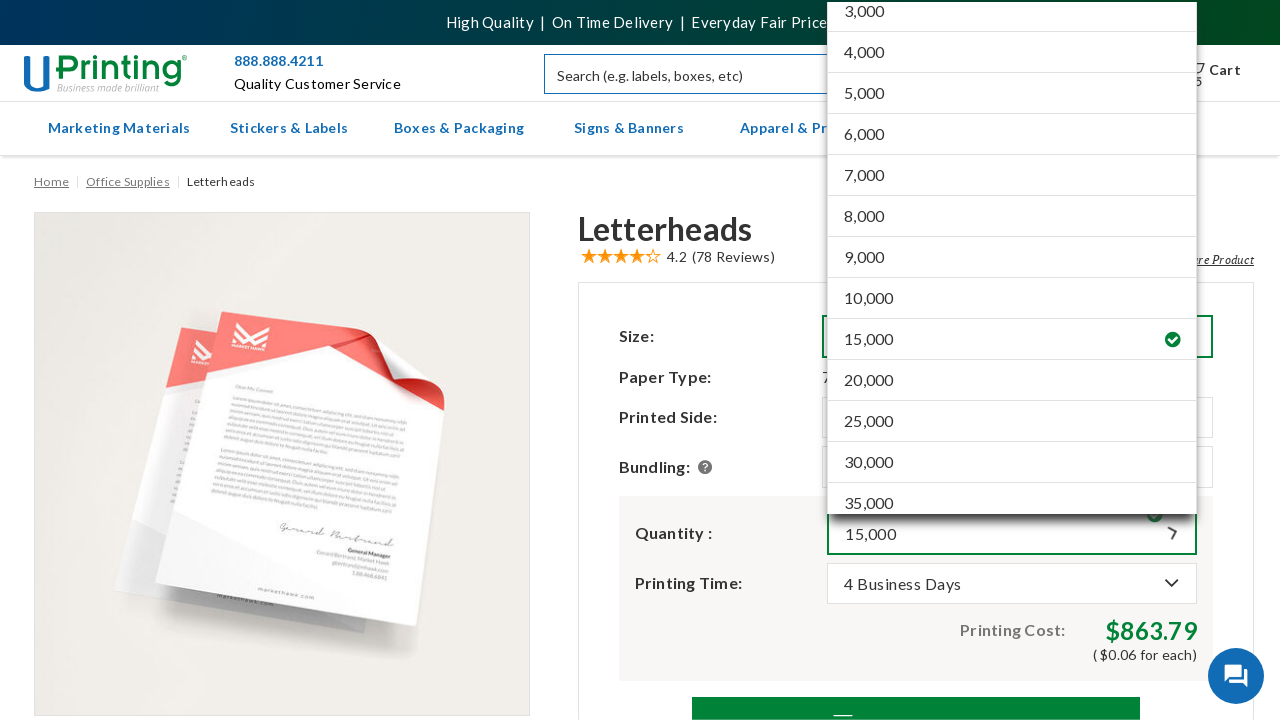

Selected option 16 from dropdown at index 5 at (1012, 380) on div.site-dropdown.dropdown.expanded >> a.attr-value.val-wrap >> nth=16
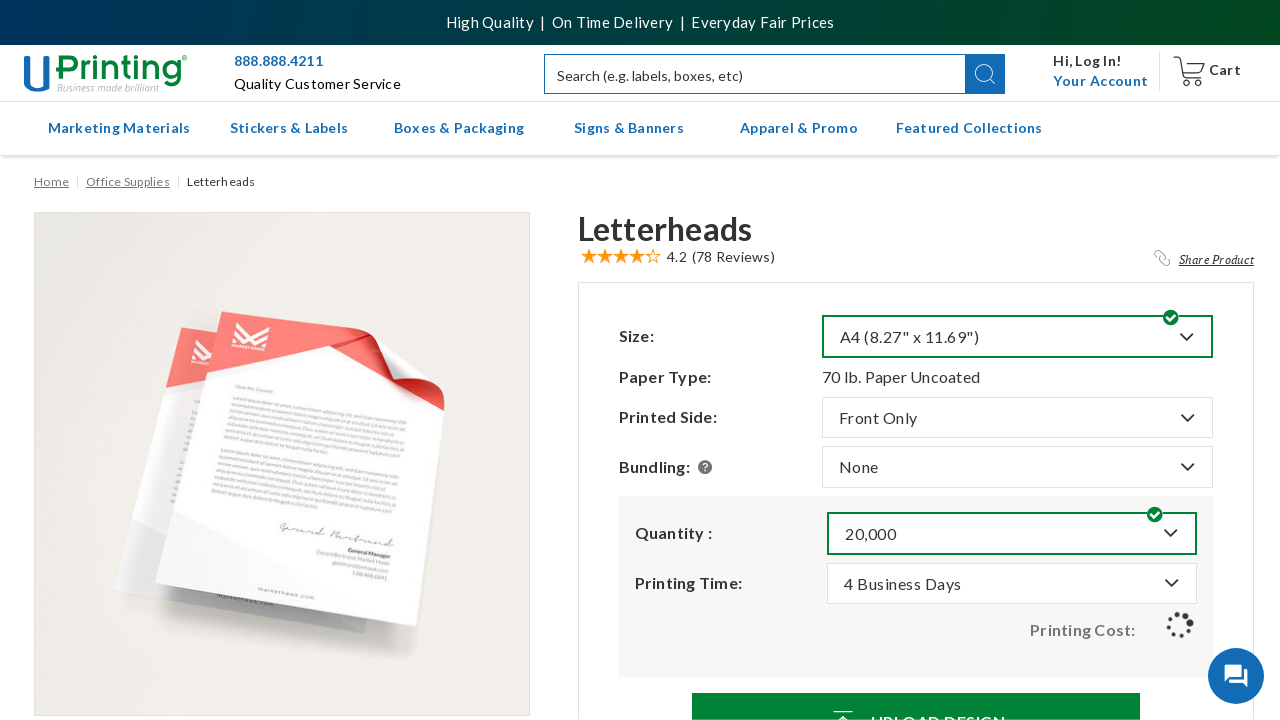

Price element updated after selecting option 16
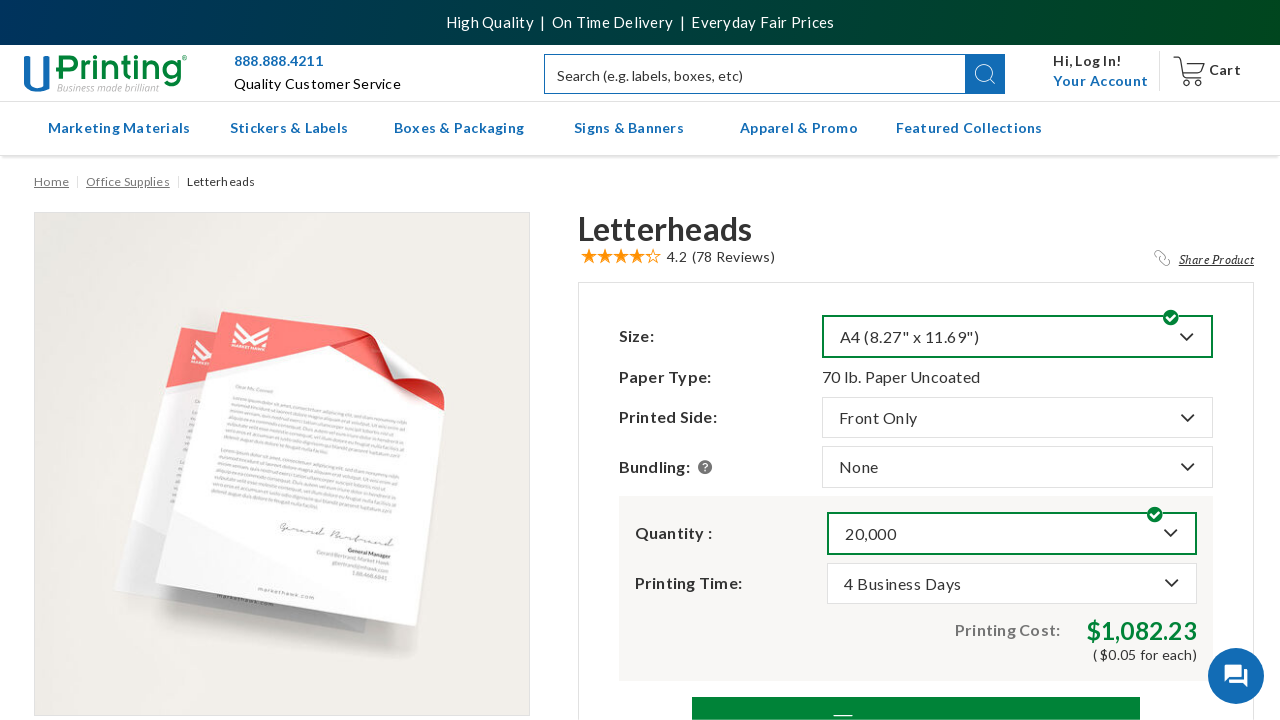

Reopened dropdown at index 5 for option 17 at (1012, 533) on button.btn.dropdown-toggle >> nth=5
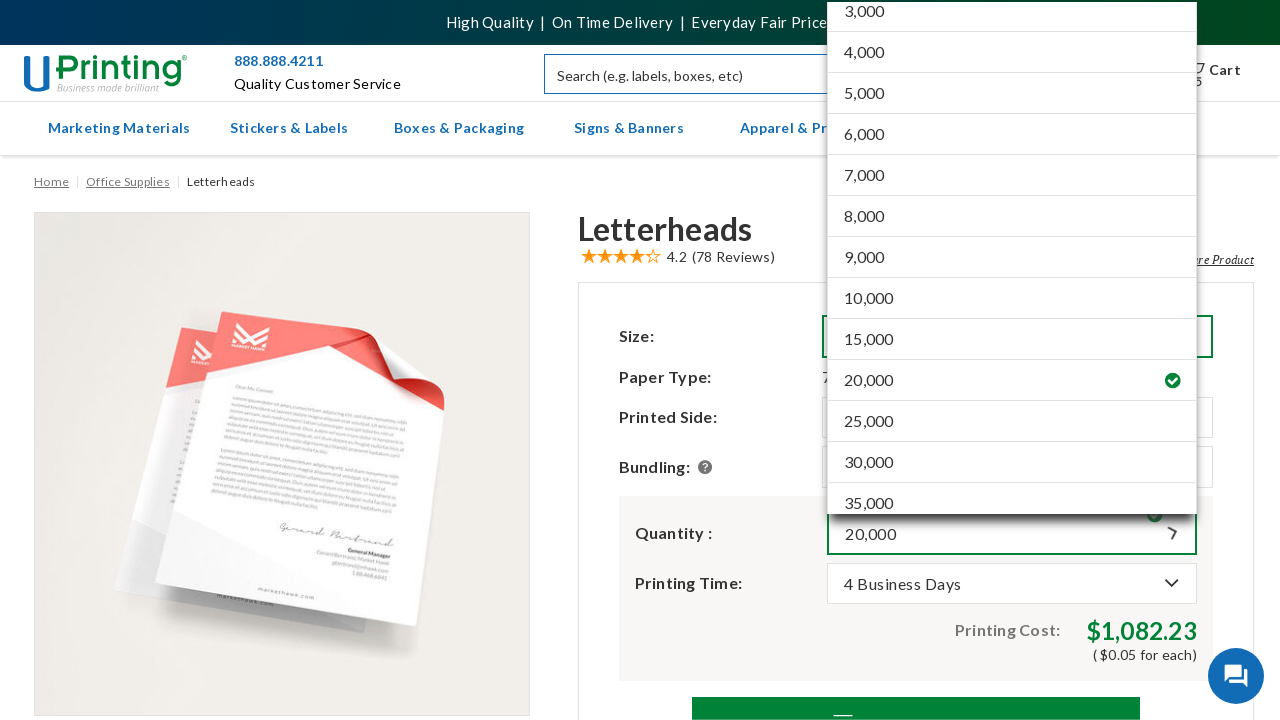

Selected option 17 from dropdown at index 5 at (1012, 422) on div.site-dropdown.dropdown.expanded >> a.attr-value.val-wrap >> nth=17
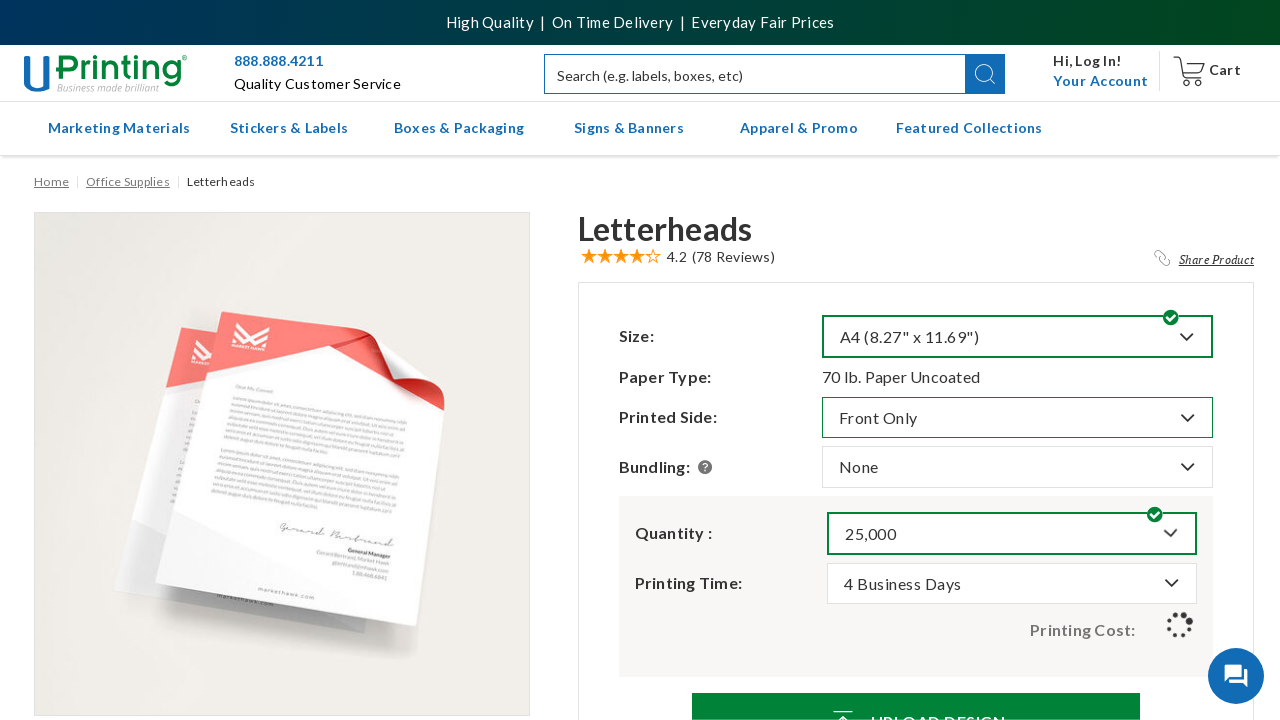

Price element updated after selecting option 17
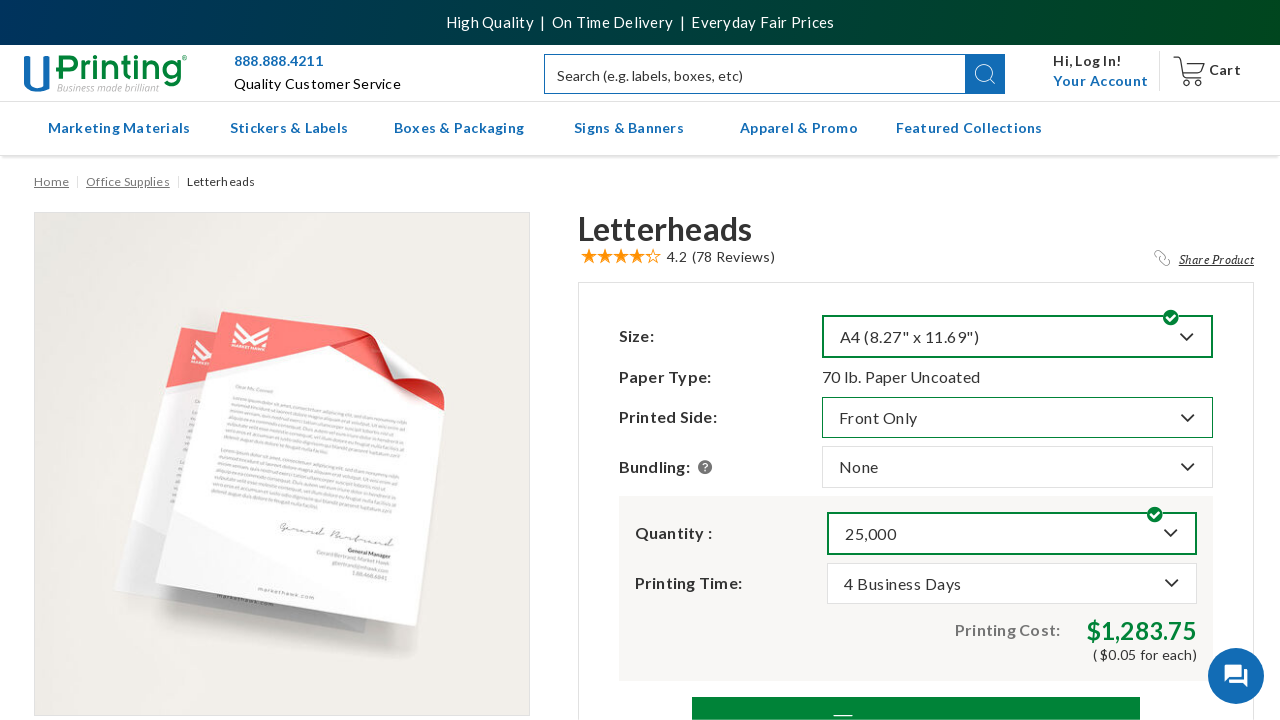

Reopened dropdown at index 5 for option 18 at (1012, 533) on button.btn.dropdown-toggle >> nth=5
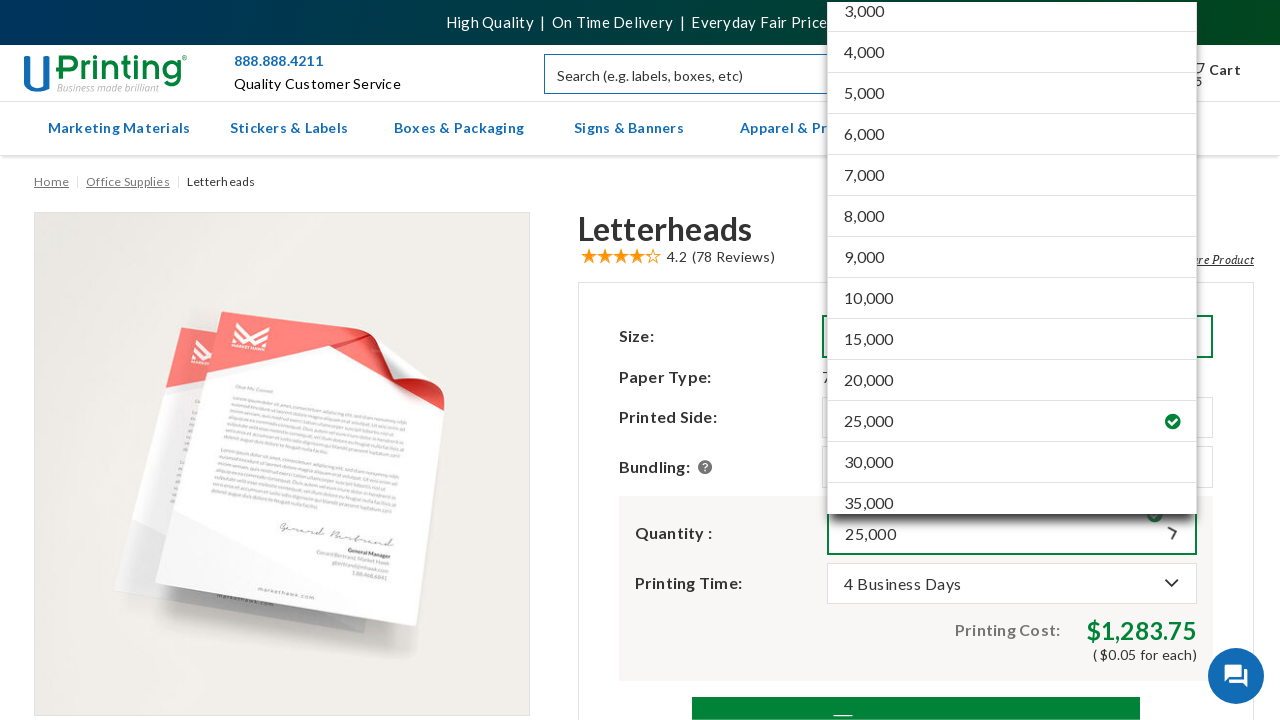

Selected option 18 from dropdown at index 5 at (1012, 462) on div.site-dropdown.dropdown.expanded >> a.attr-value.val-wrap >> nth=18
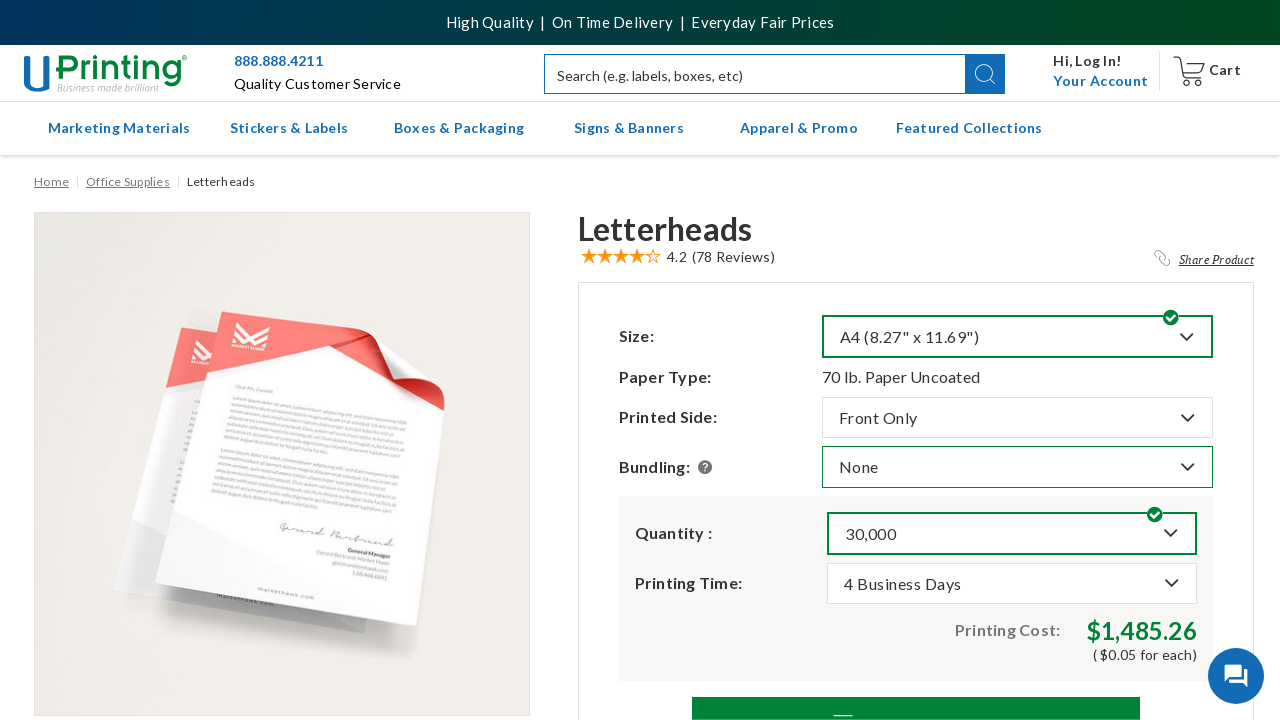

Price element updated after selecting option 18
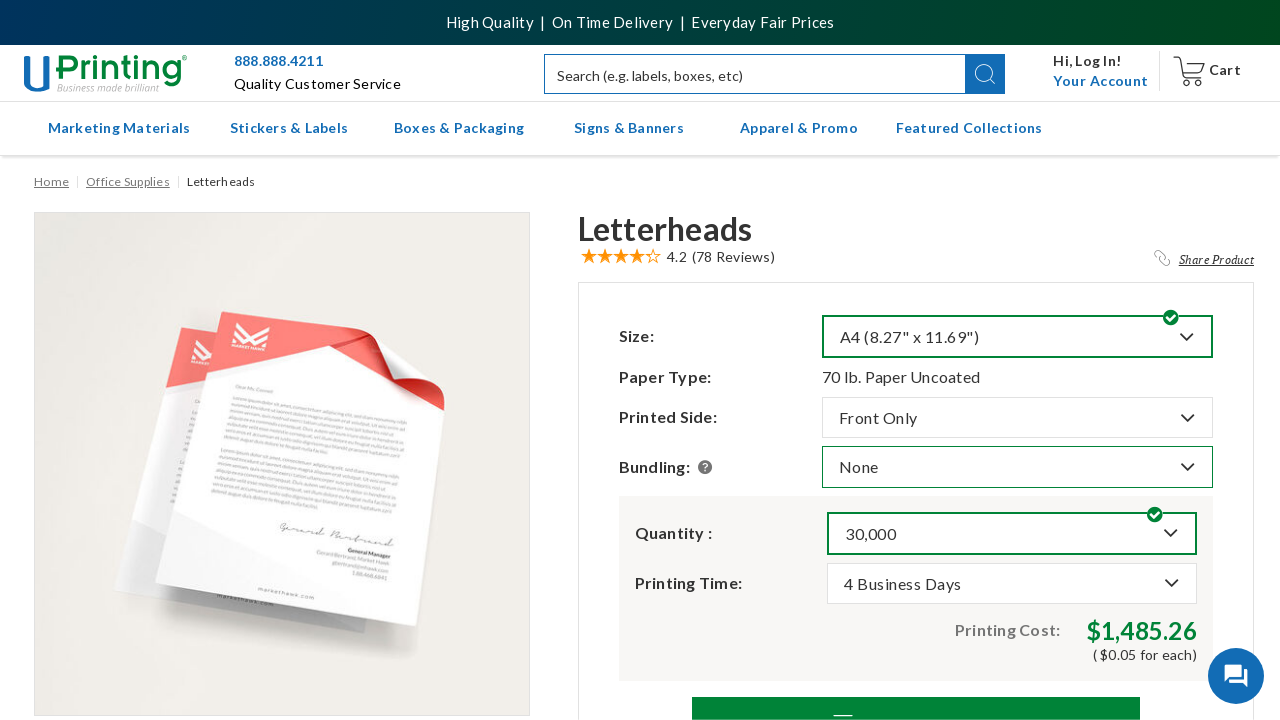

Reopened dropdown at index 5 for option 19 at (1012, 533) on button.btn.dropdown-toggle >> nth=5
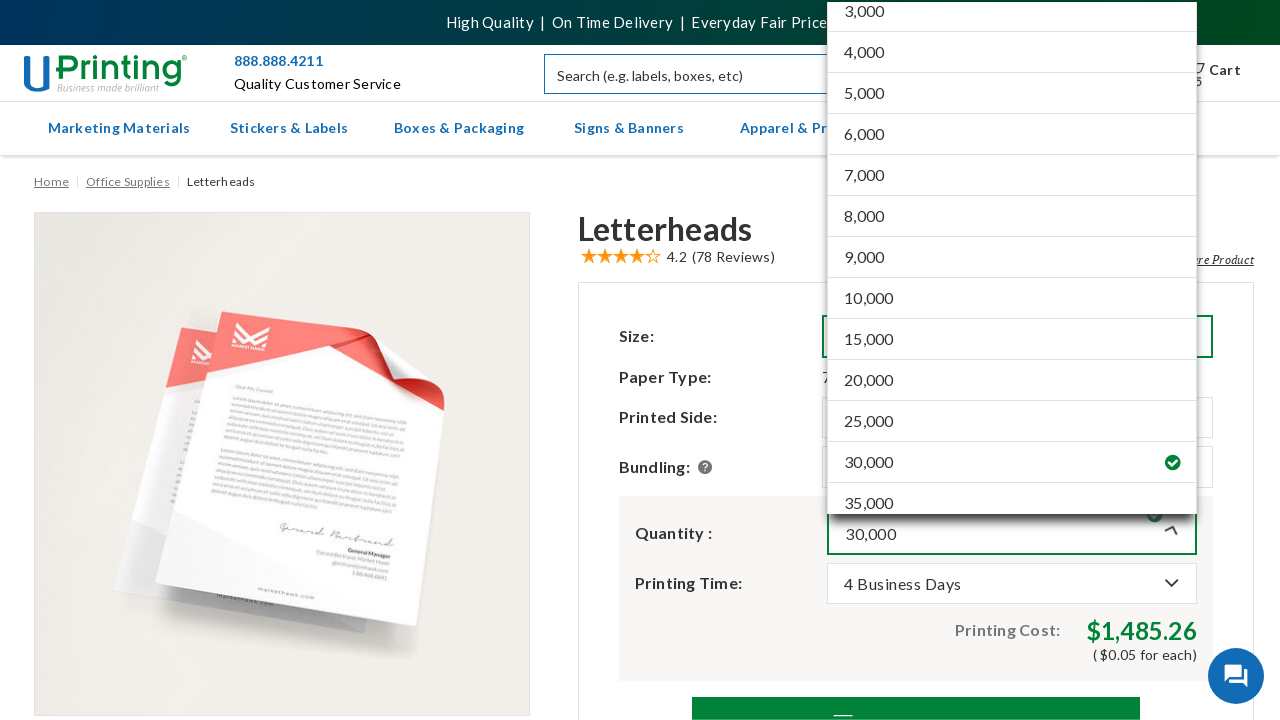

Selected option 19 from dropdown at index 5 at (1012, 494) on div.site-dropdown.dropdown.expanded >> a.attr-value.val-wrap >> nth=19
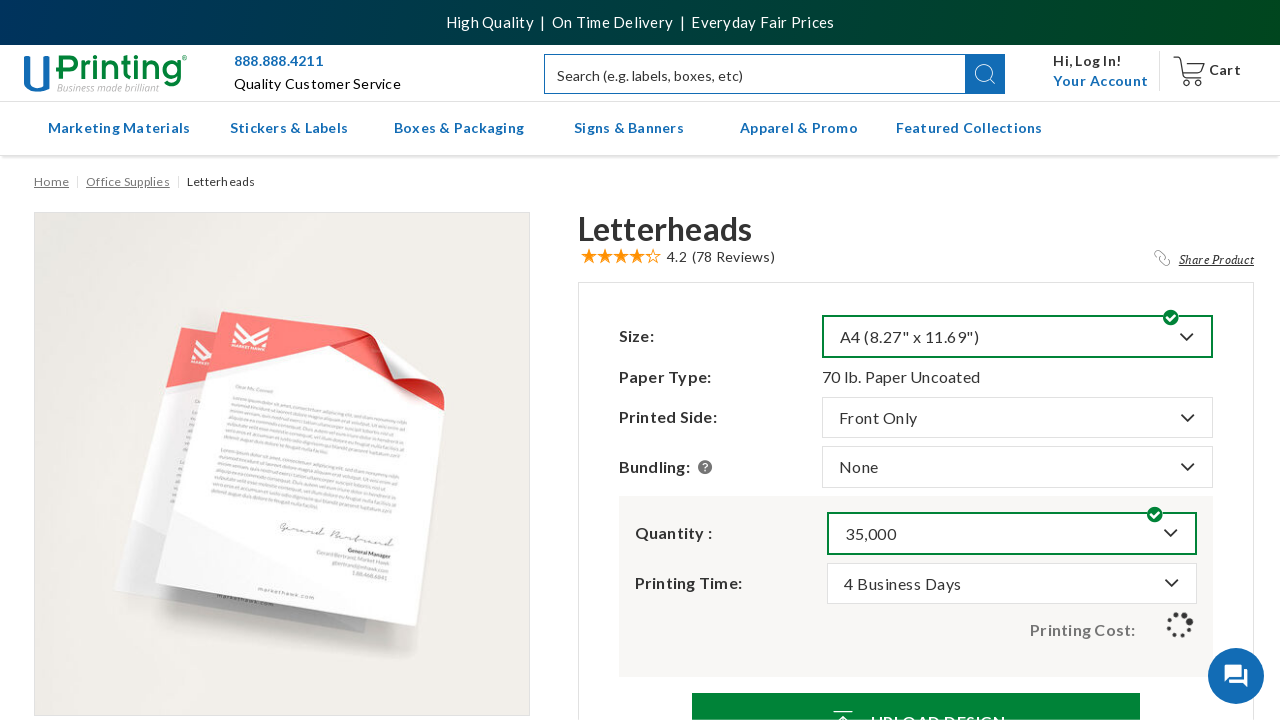

Price element updated after selecting option 19
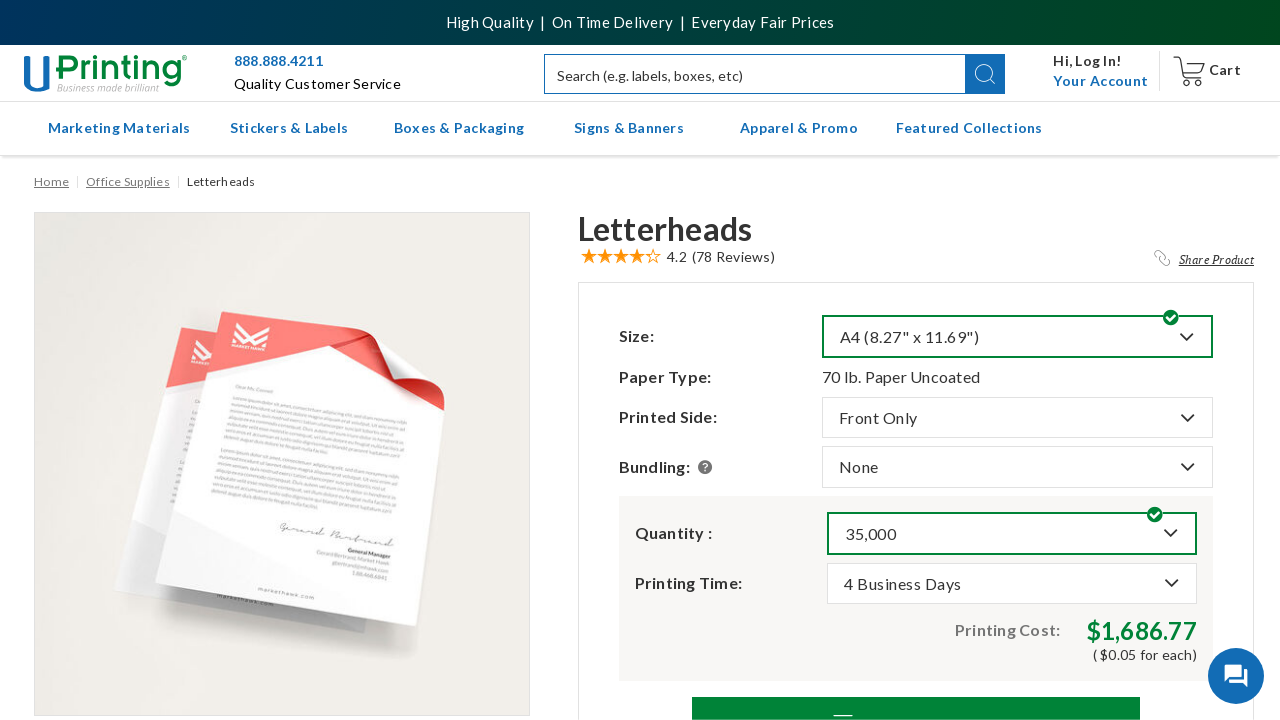

Reopened dropdown at index 5 for option 20 at (1012, 533) on button.btn.dropdown-toggle >> nth=5
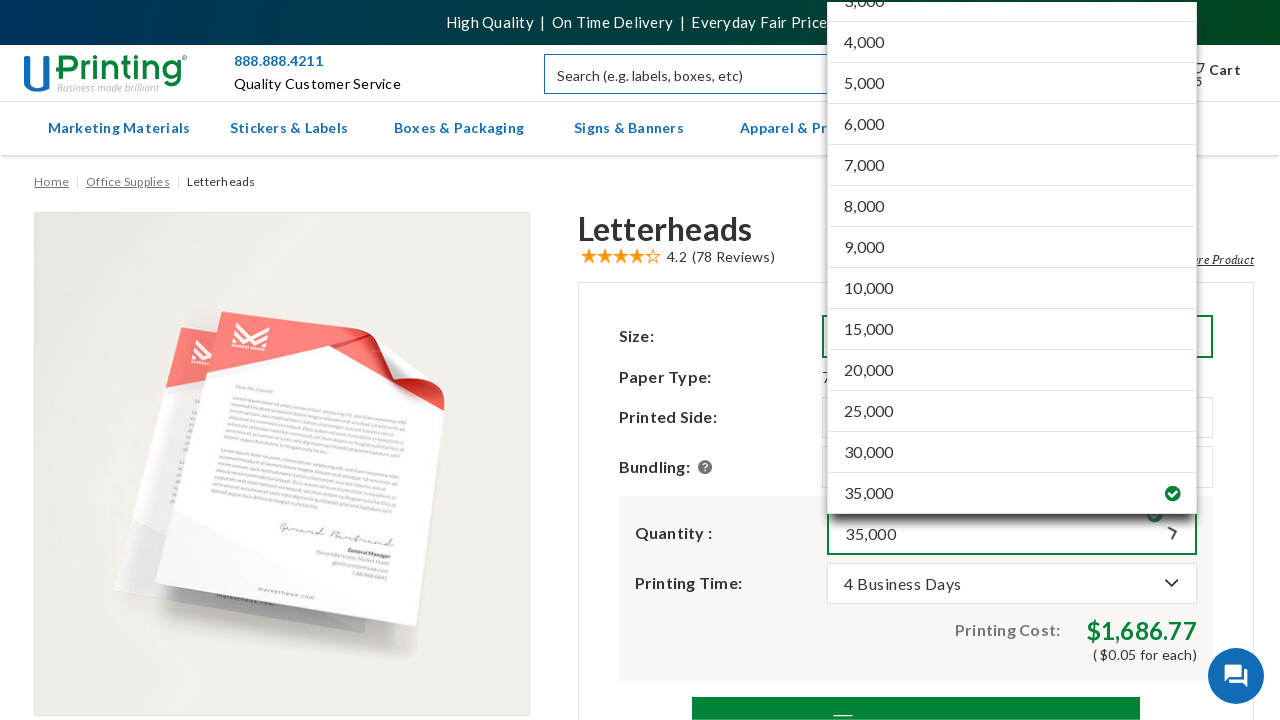

Selected option 20 from dropdown at index 5 at (1012, 412) on div.site-dropdown.dropdown.expanded >> a.attr-value.val-wrap >> nth=20
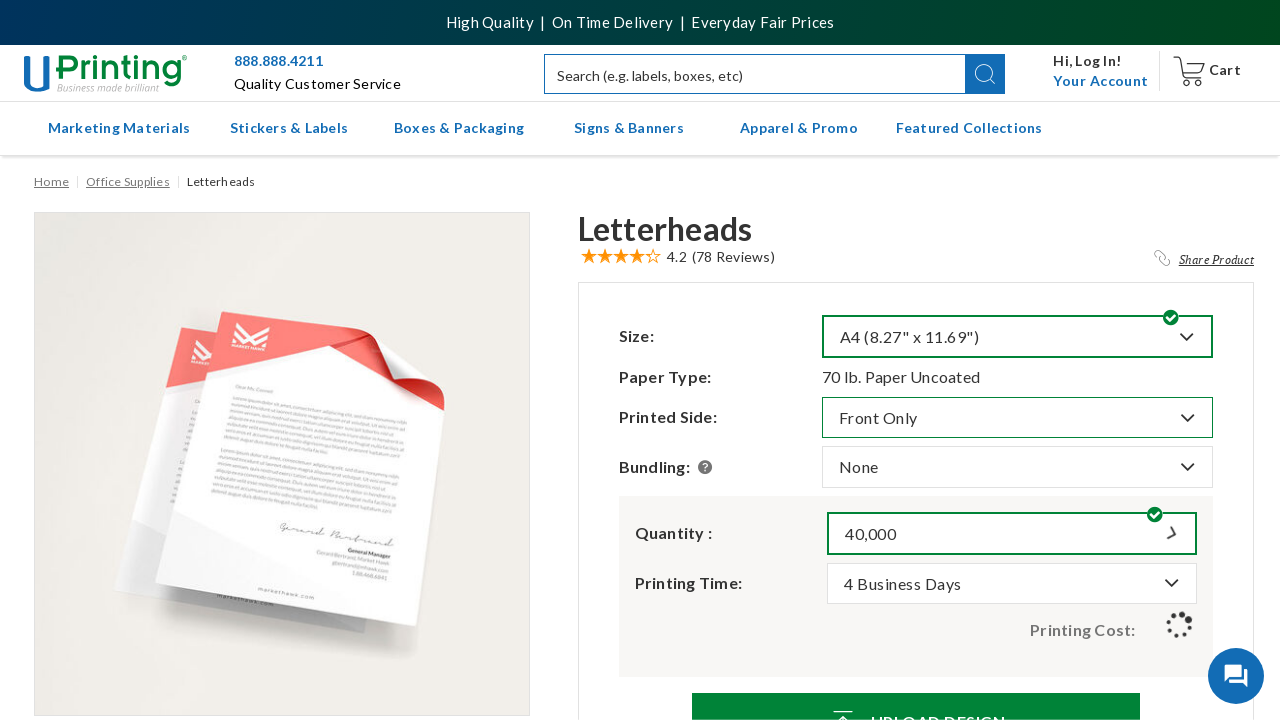

Price element updated after selecting option 20
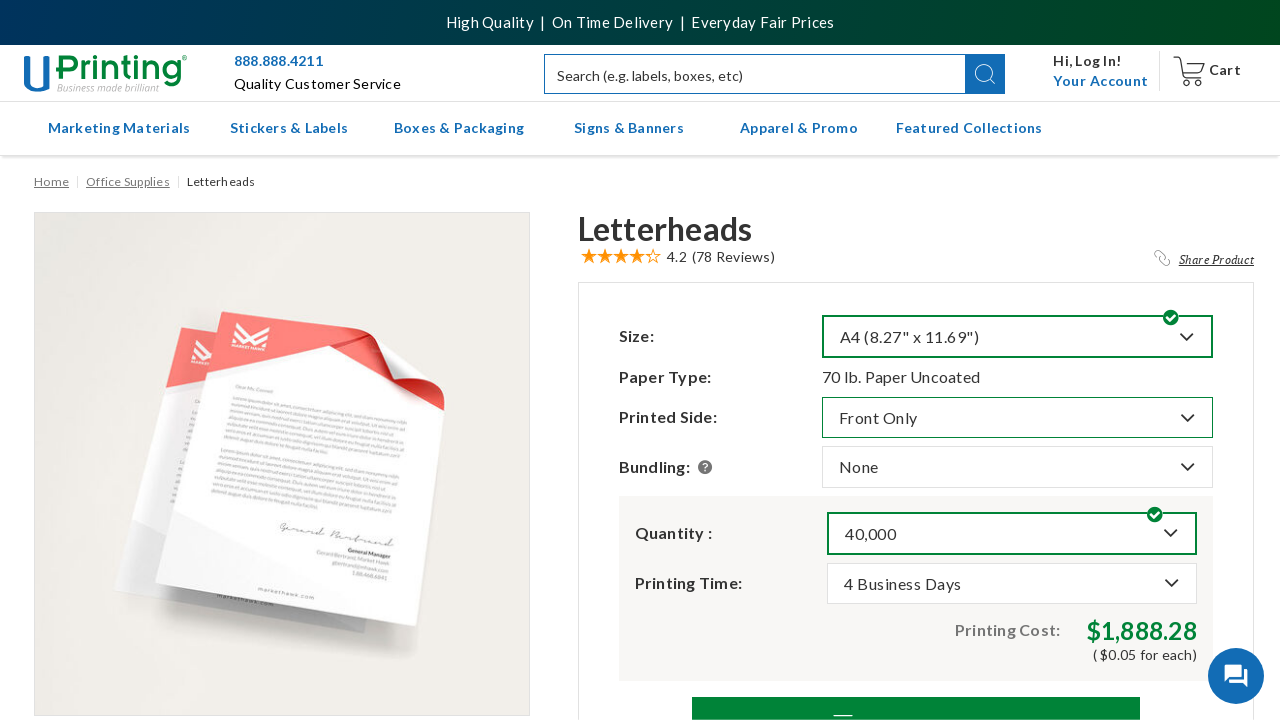

Reopened dropdown at index 5 for option 21 at (1012, 533) on button.btn.dropdown-toggle >> nth=5
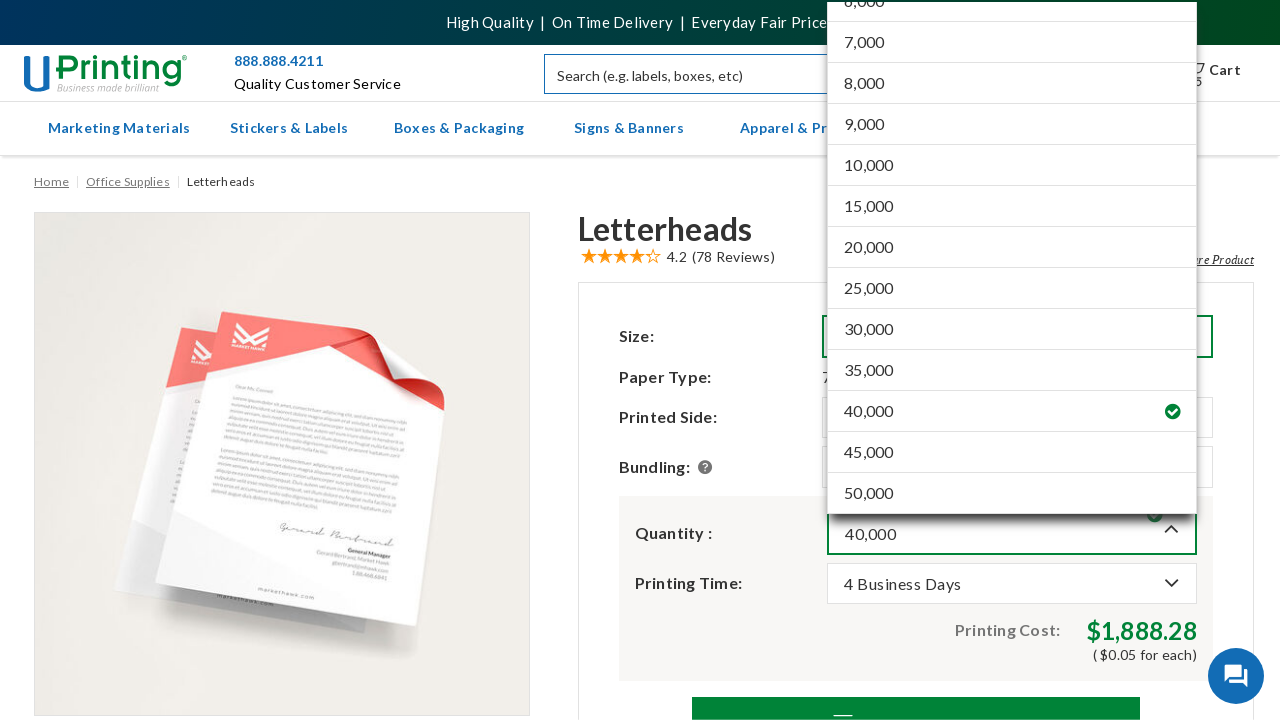

Selected option 21 from dropdown at index 5 at (1012, 452) on div.site-dropdown.dropdown.expanded >> a.attr-value.val-wrap >> nth=21
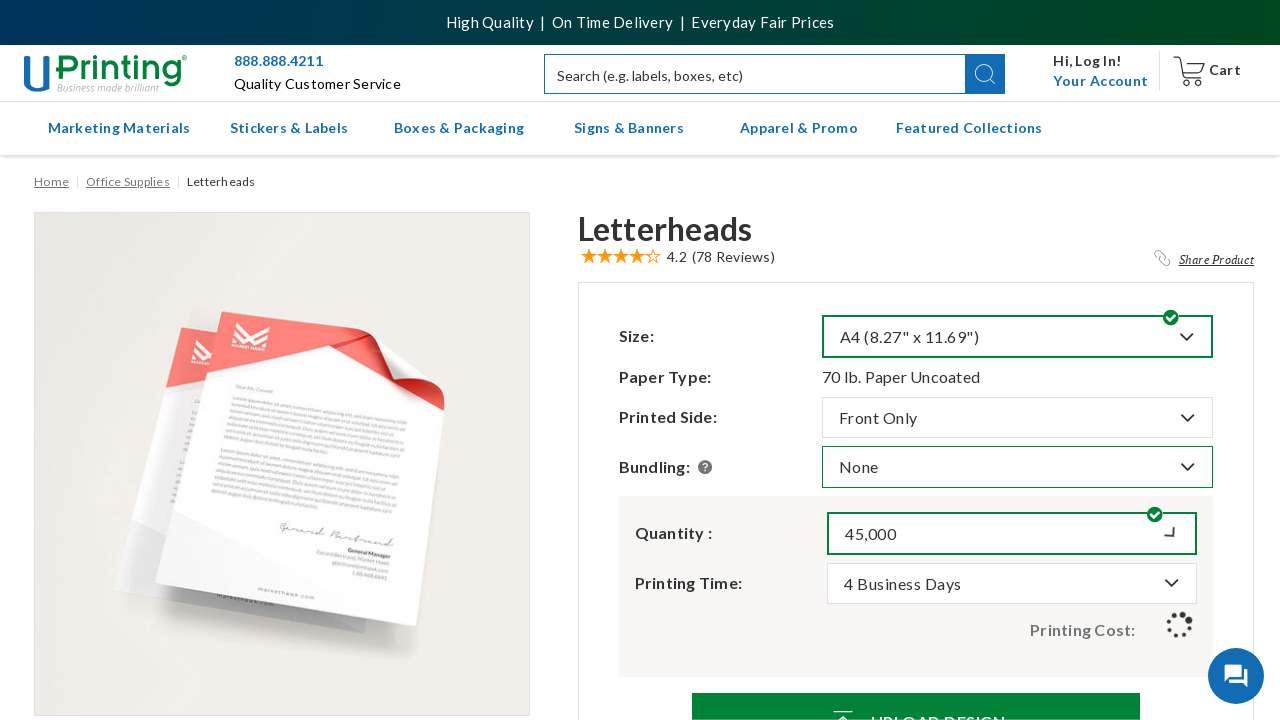

Price element updated after selecting option 21
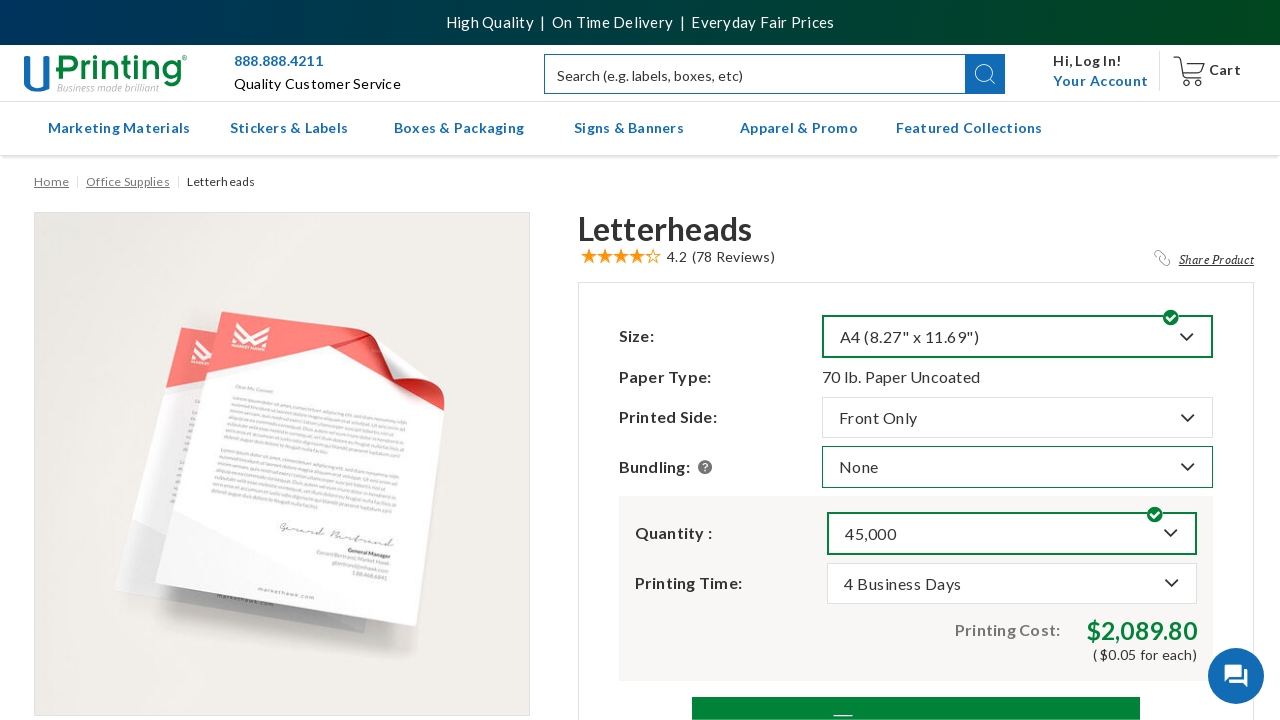

Reopened dropdown at index 5 for option 22 at (1012, 533) on button.btn.dropdown-toggle >> nth=5
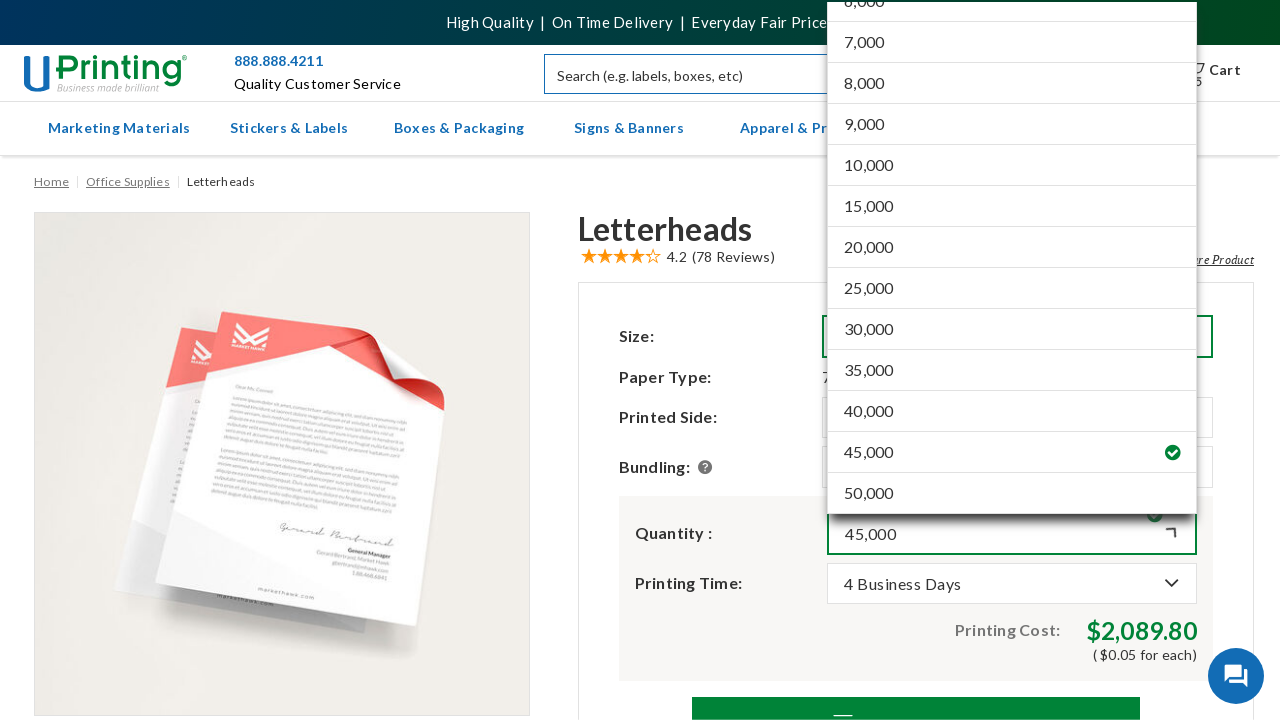

Selected option 22 from dropdown at index 5 at (1012, 494) on div.site-dropdown.dropdown.expanded >> a.attr-value.val-wrap >> nth=22
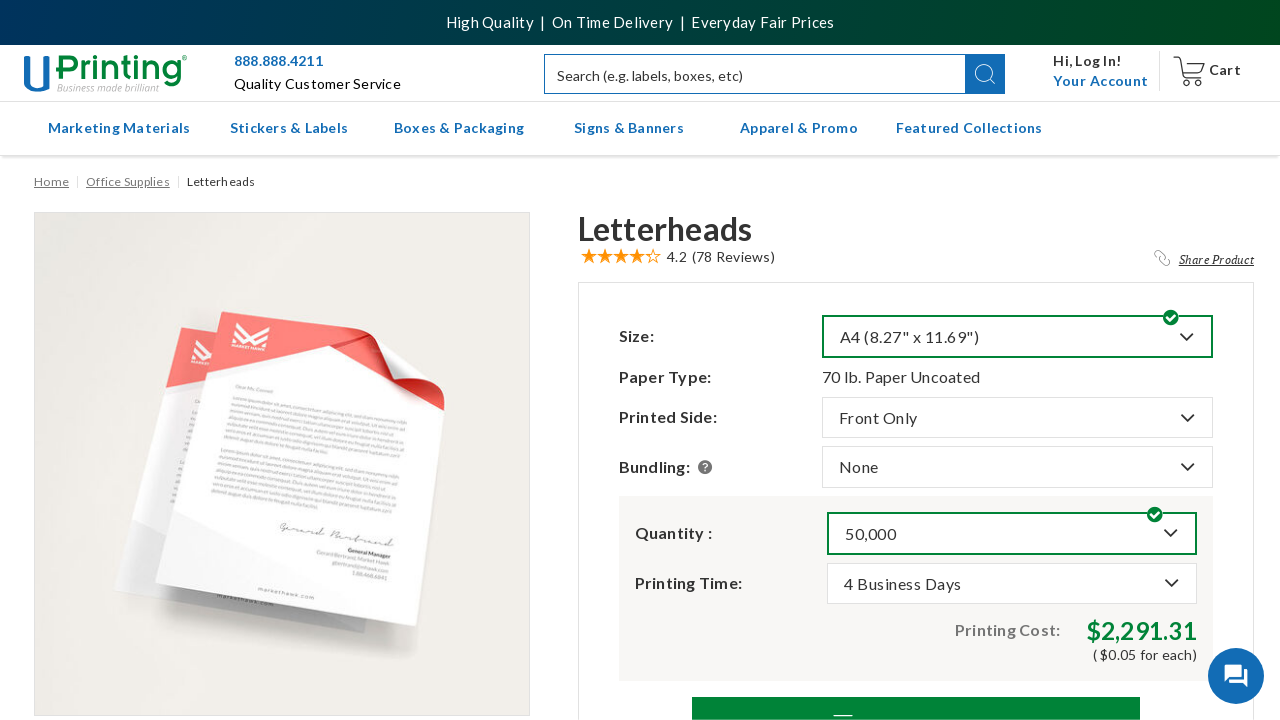

Price element updated after selecting option 22
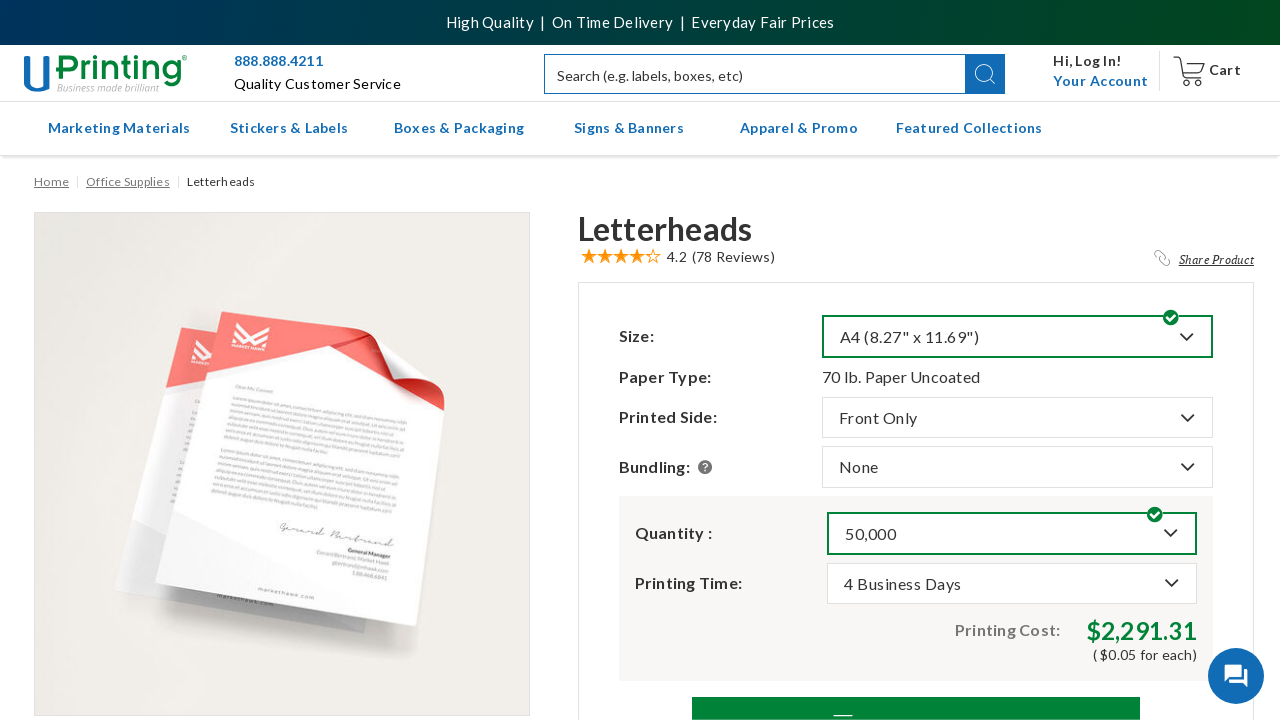

Clicked first dropdown button (iteration 3) at (1017, 337) on button.btn.dropdown-toggle >> nth=0
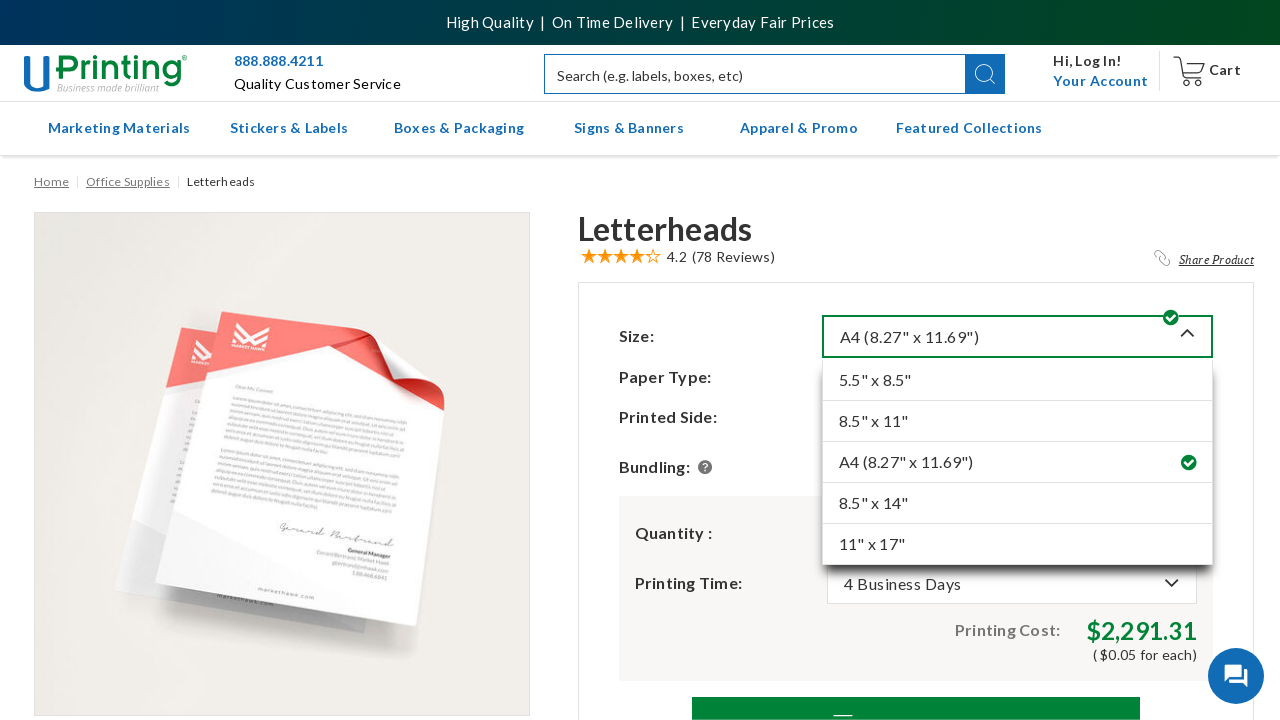

Selected option 3 from first dropdown at (1017, 504) on div.site-dropdown.dropdown.expanded >> a.attr-value.val-wrap >> nth=3
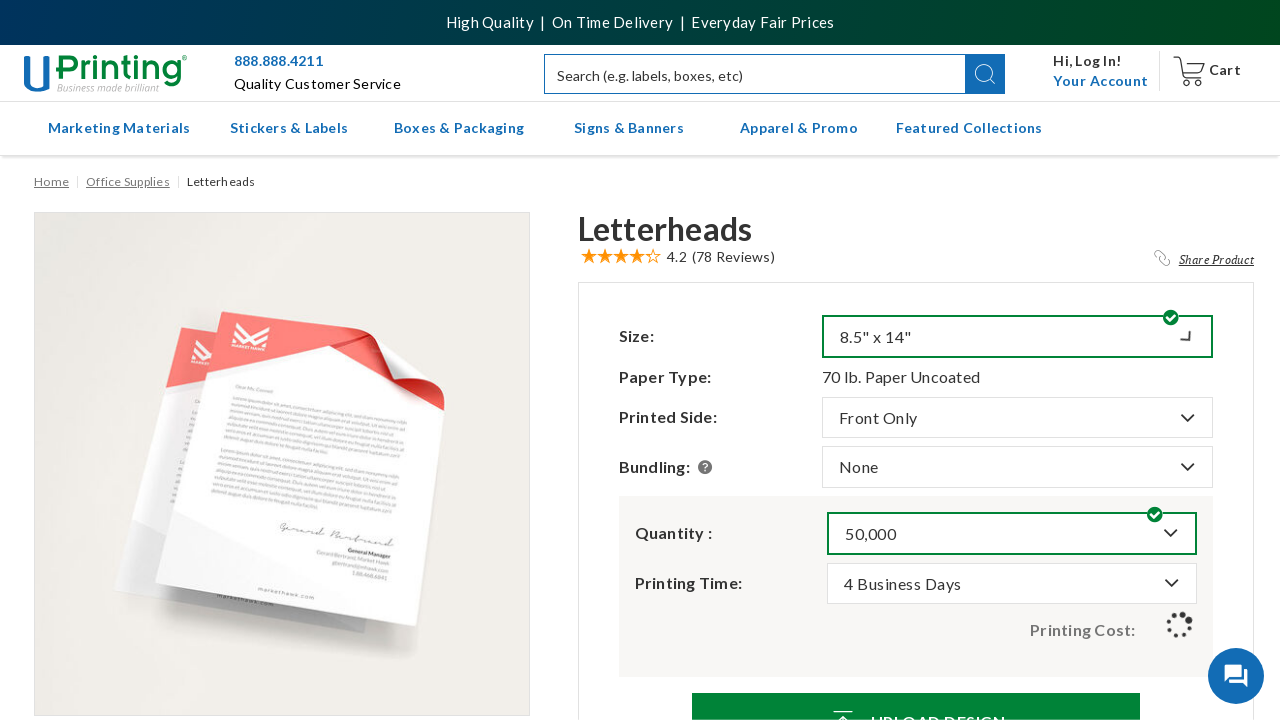

Price element loaded after first dropdown selection
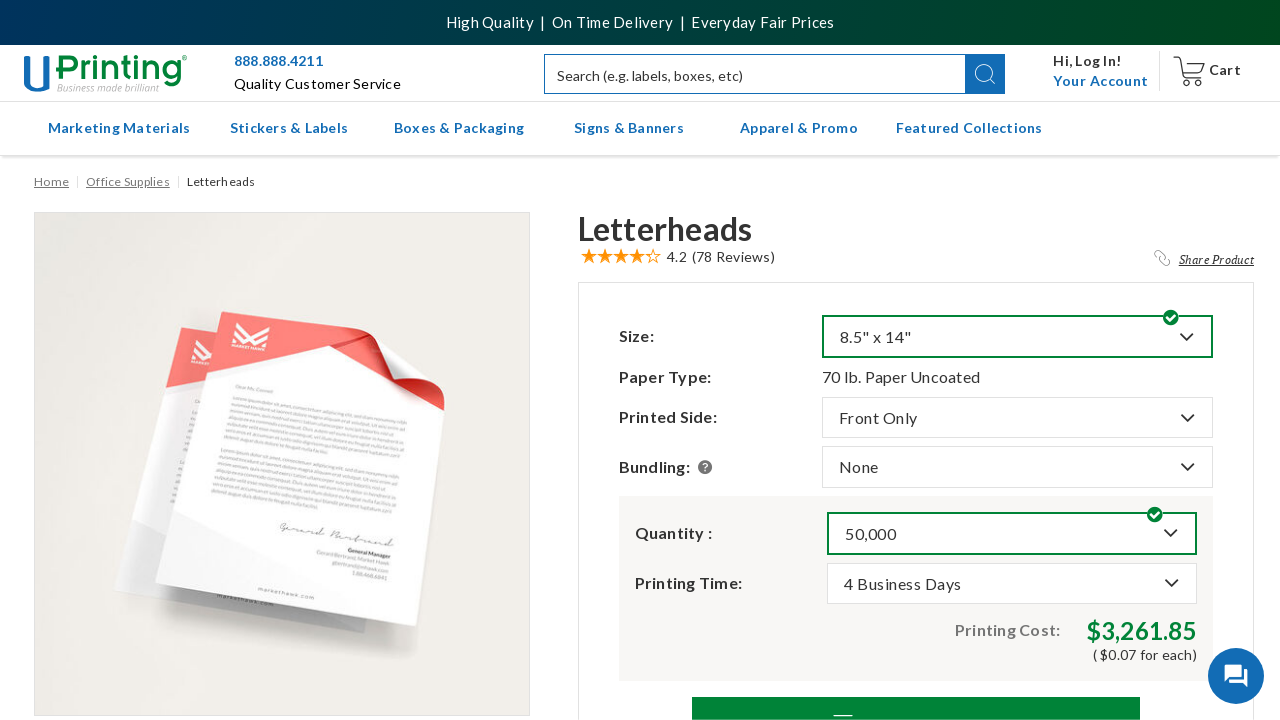

Clicked dropdown at index 5 (iteration 3) at (1012, 533) on button.btn.dropdown-toggle >> nth=5
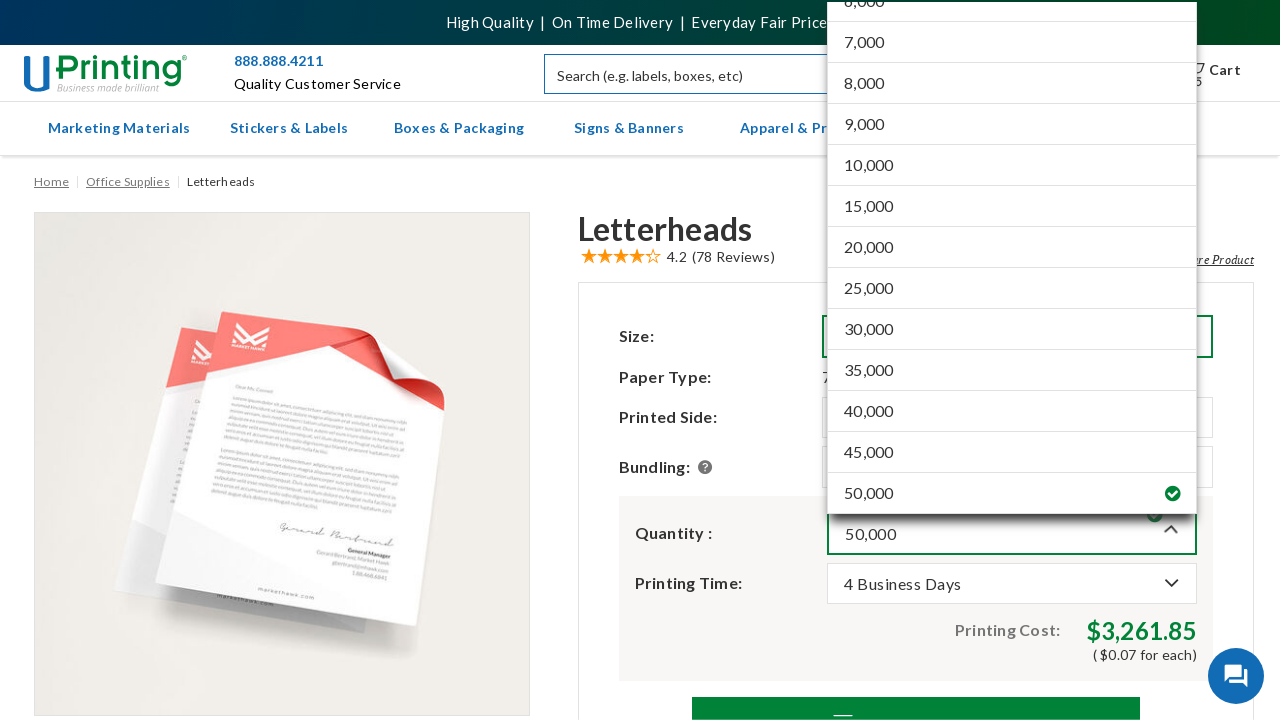

Reopened dropdown at index 5 for option 4 at (1012, 533) on button.btn.dropdown-toggle >> nth=5
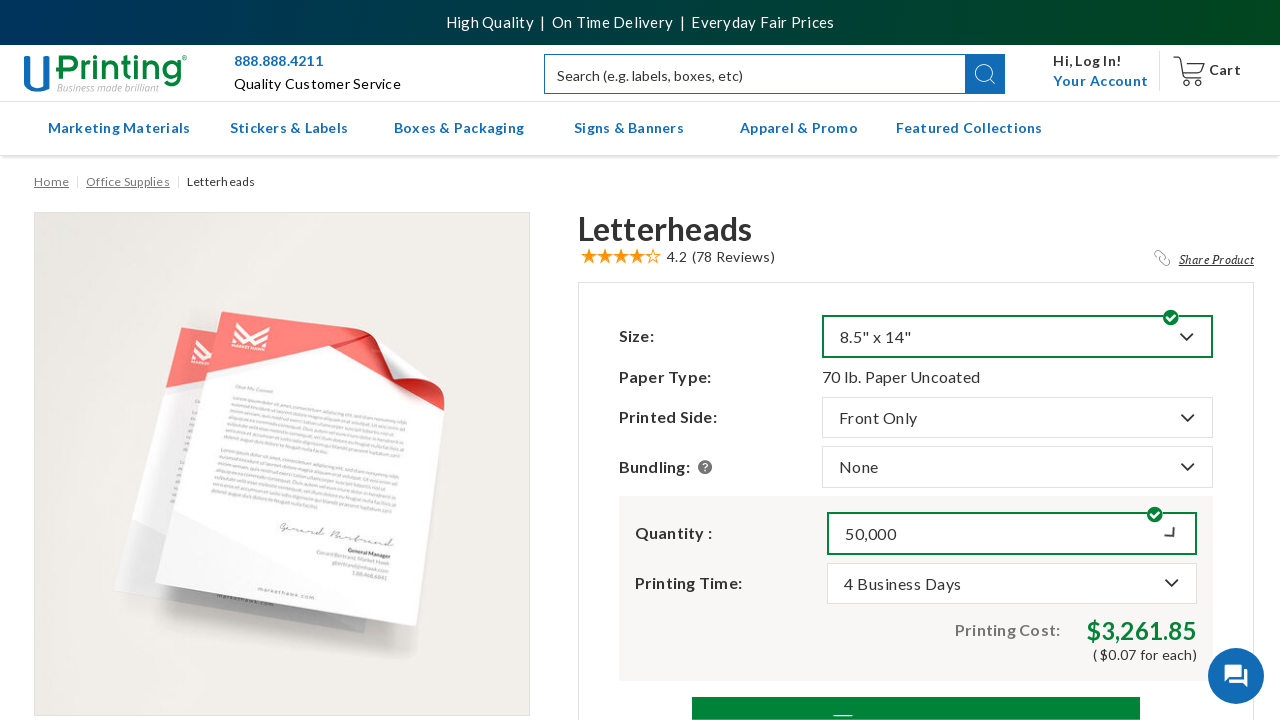

Price element updated after selecting option 4
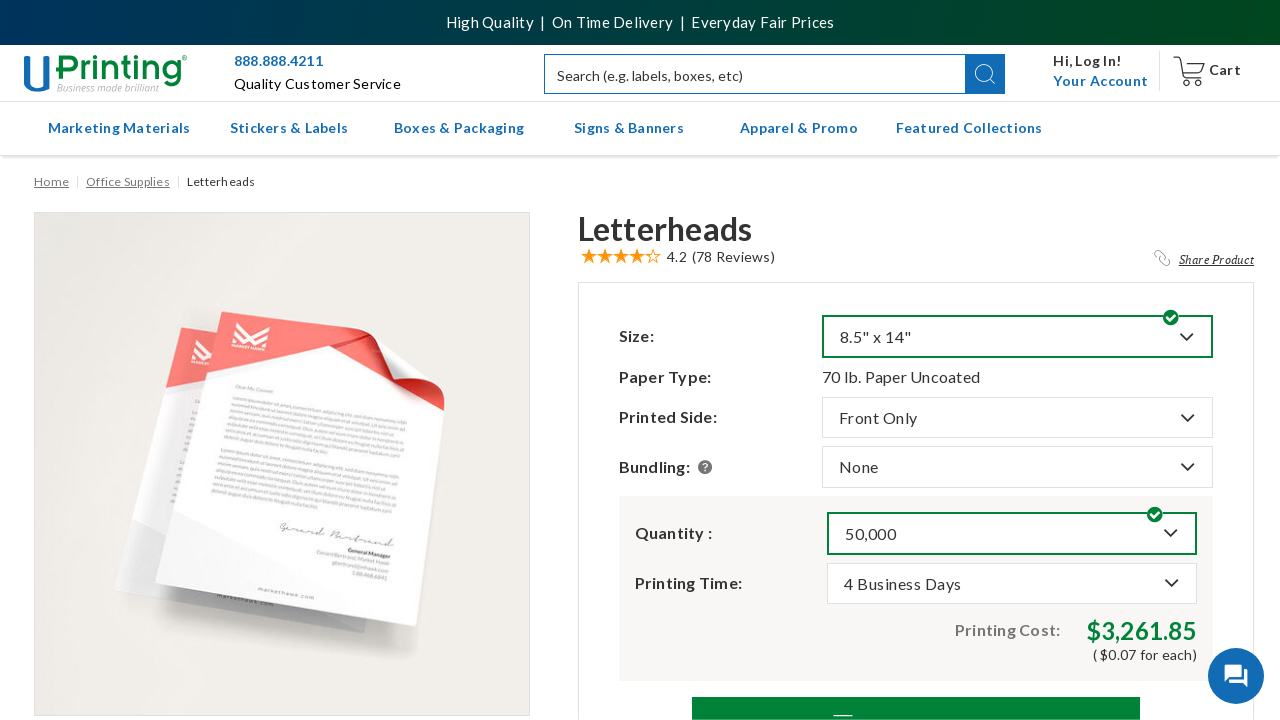

Reopened dropdown at index 5 for option 5 at (1012, 533) on button.btn.dropdown-toggle >> nth=5
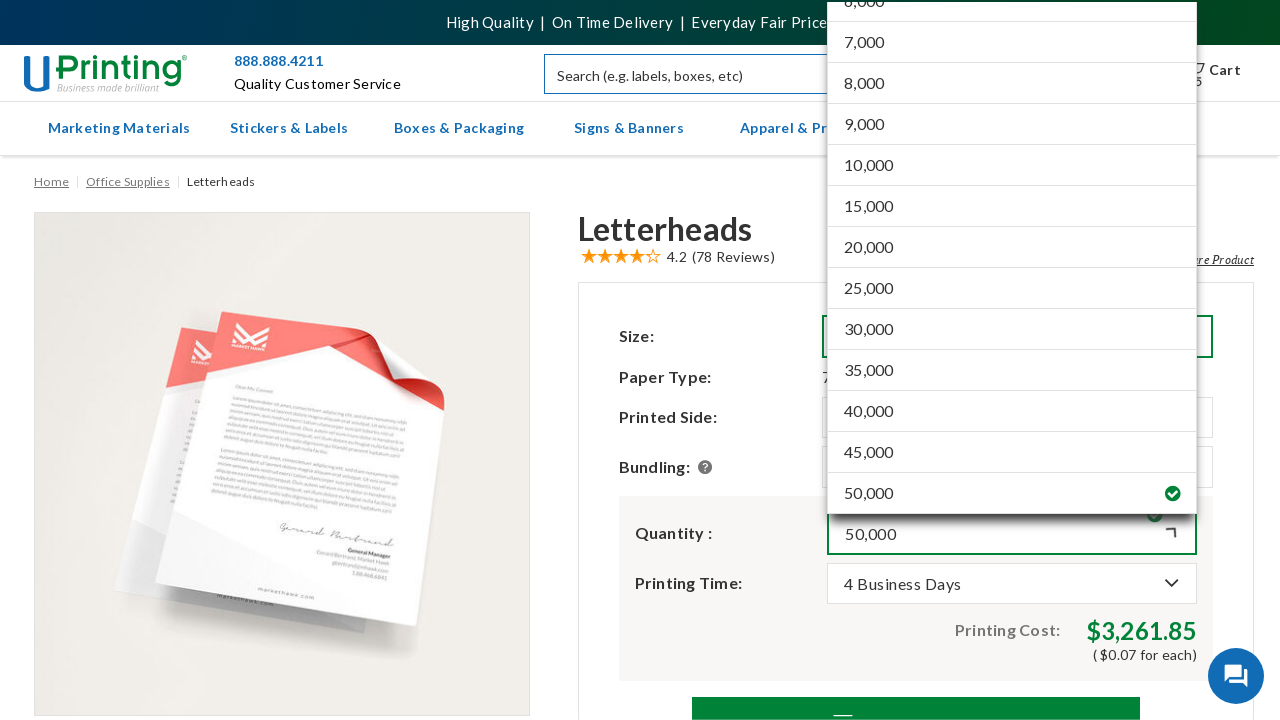

Selected option 5 from dropdown at index 5 at (1012, 228) on div.site-dropdown.dropdown.expanded >> a.attr-value.val-wrap >> nth=5
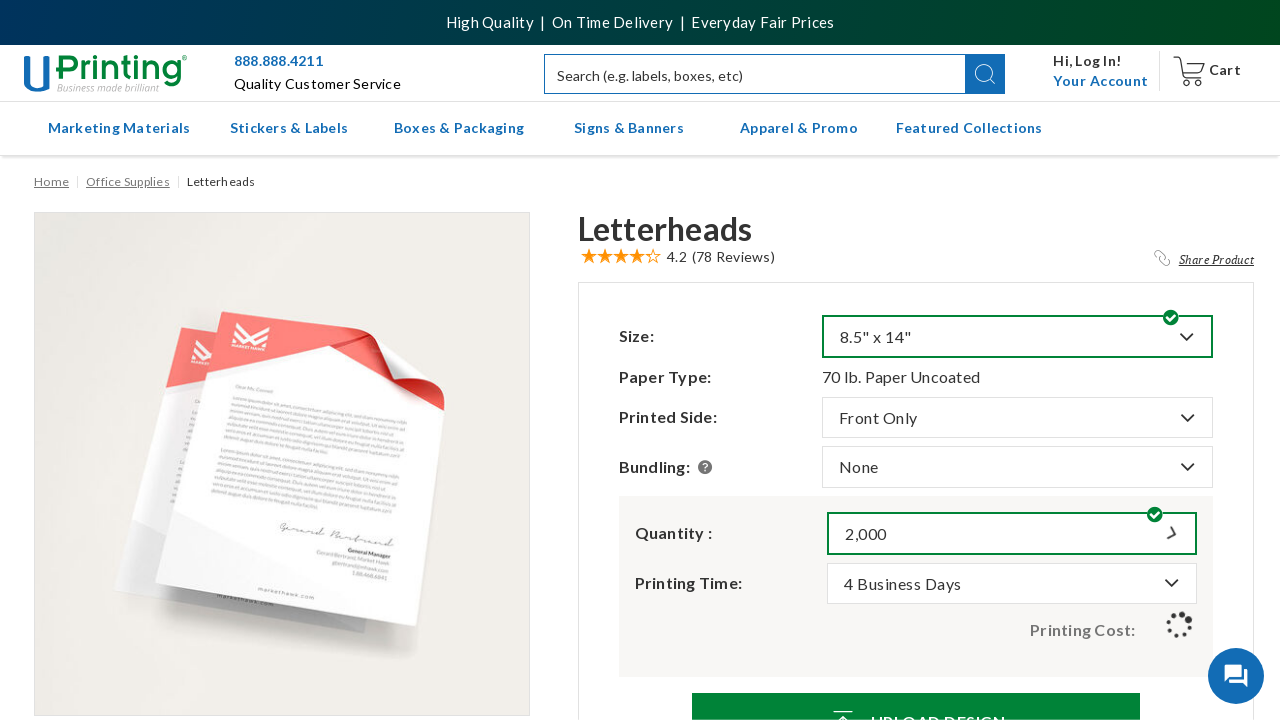

Price element updated after selecting option 5
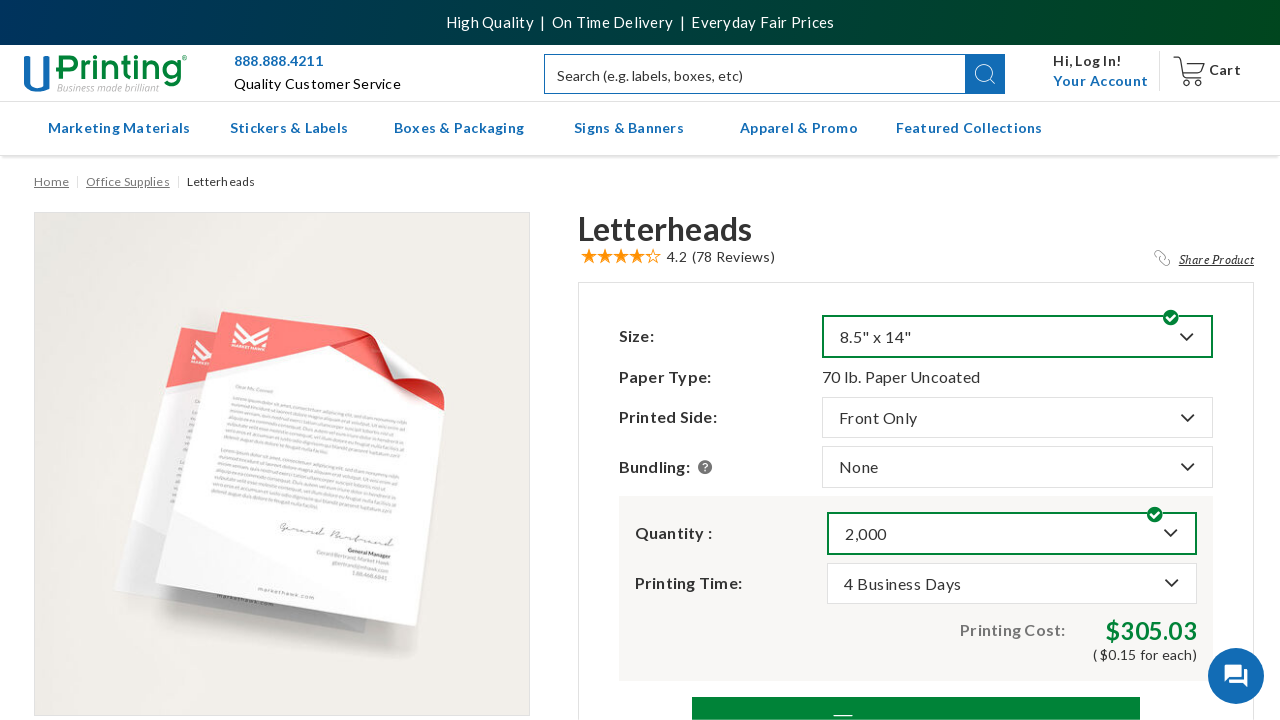

Reopened dropdown at index 5 for option 6 at (1012, 533) on button.btn.dropdown-toggle >> nth=5
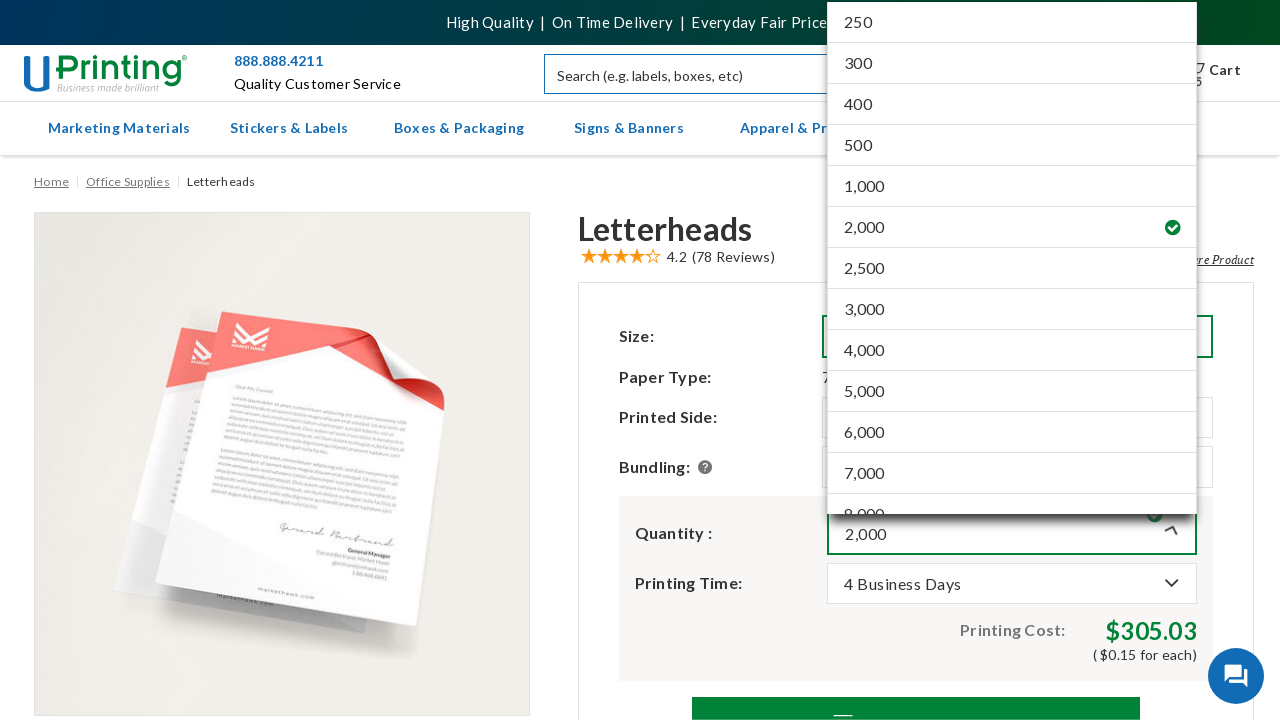

Selected option 6 from dropdown at index 5 at (1012, 268) on div.site-dropdown.dropdown.expanded >> a.attr-value.val-wrap >> nth=6
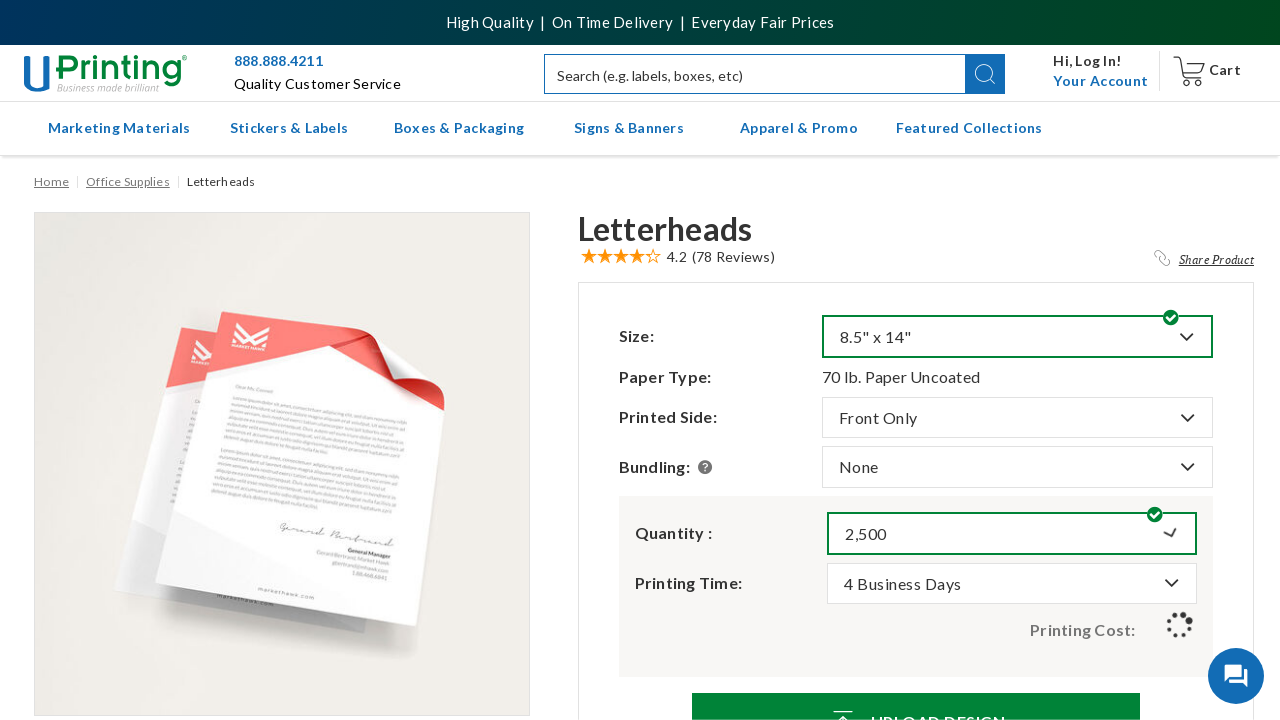

Price element updated after selecting option 6
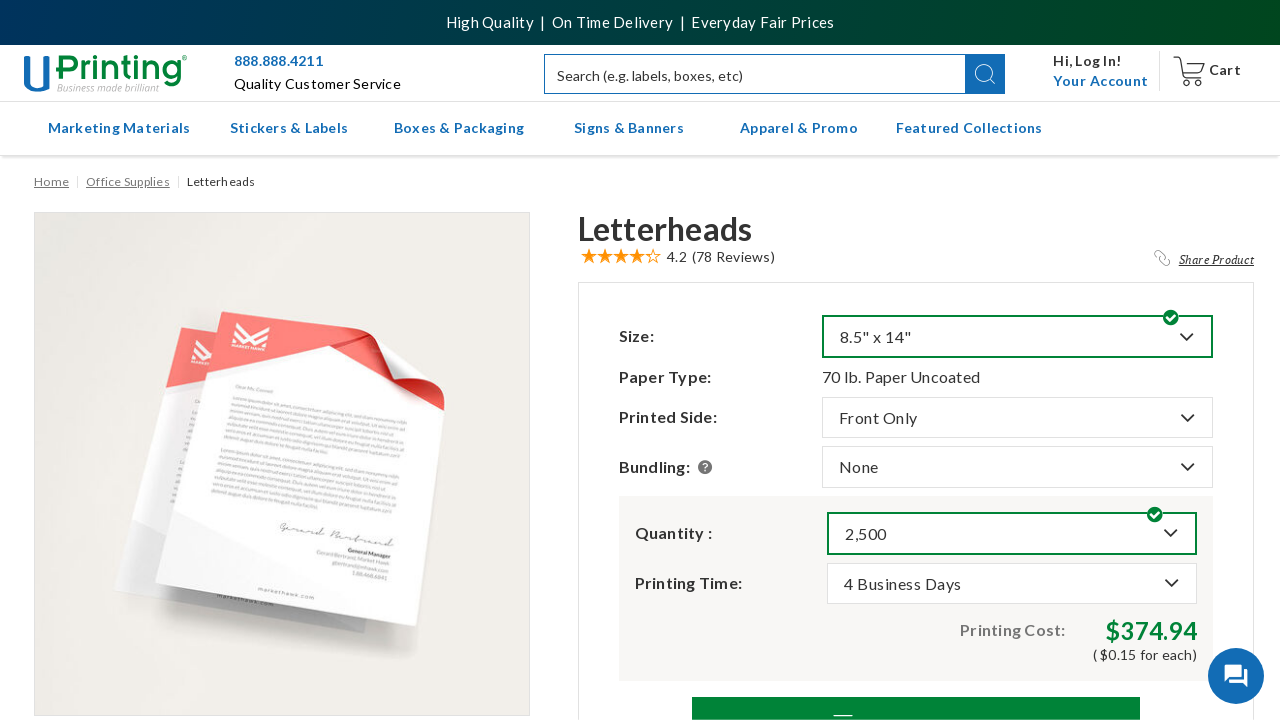

Reopened dropdown at index 5 for option 7 at (1012, 533) on button.btn.dropdown-toggle >> nth=5
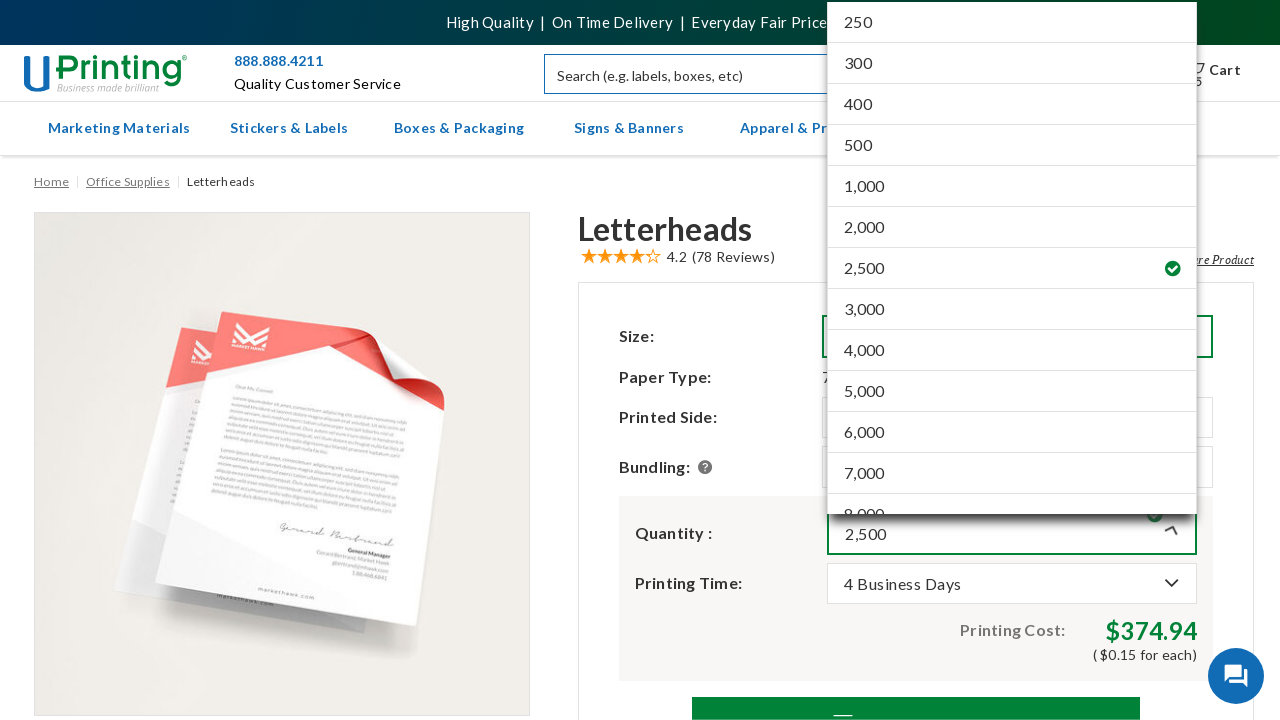

Selected option 7 from dropdown at index 5 at (1012, 310) on div.site-dropdown.dropdown.expanded >> a.attr-value.val-wrap >> nth=7
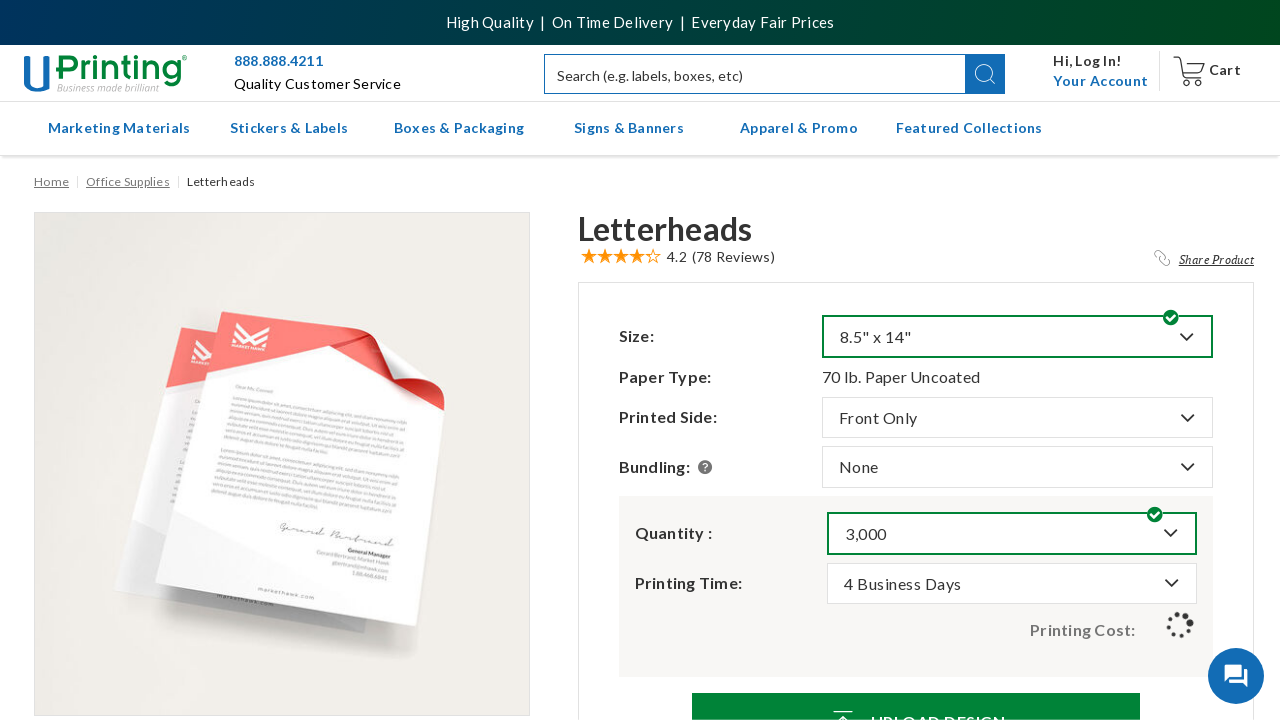

Price element updated after selecting option 7
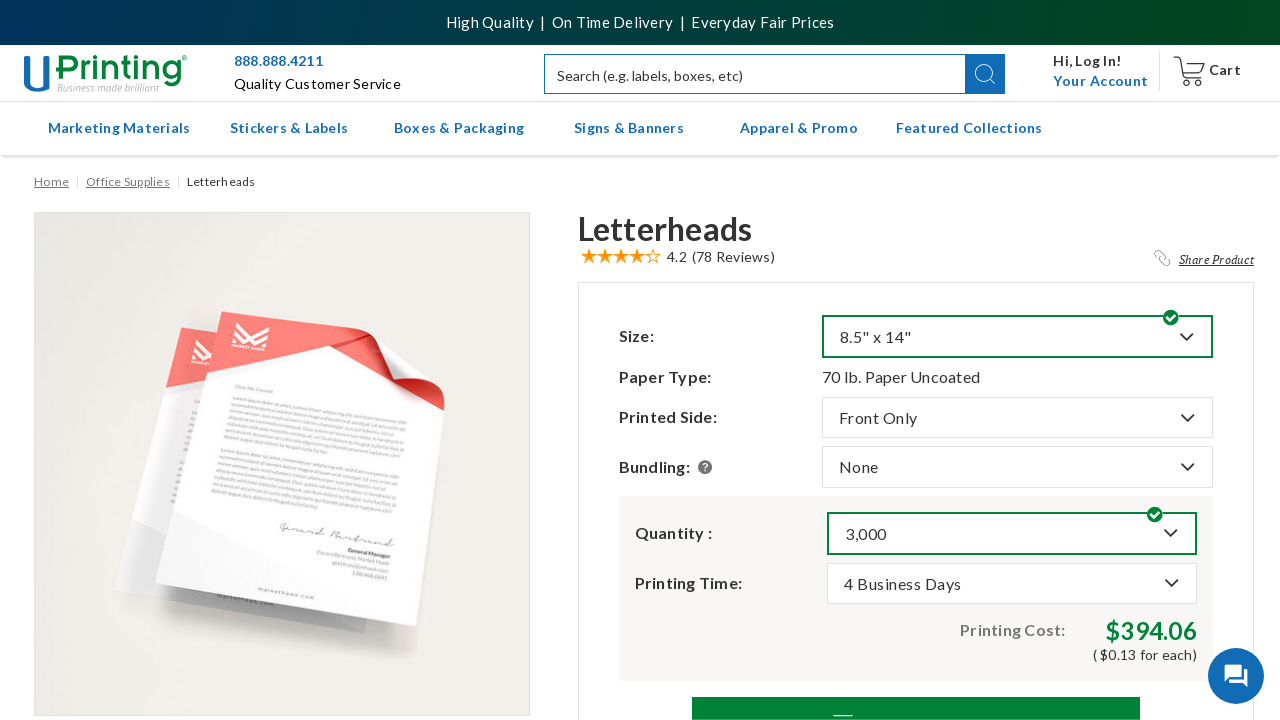

Reopened dropdown at index 5 for option 8 at (1012, 533) on button.btn.dropdown-toggle >> nth=5
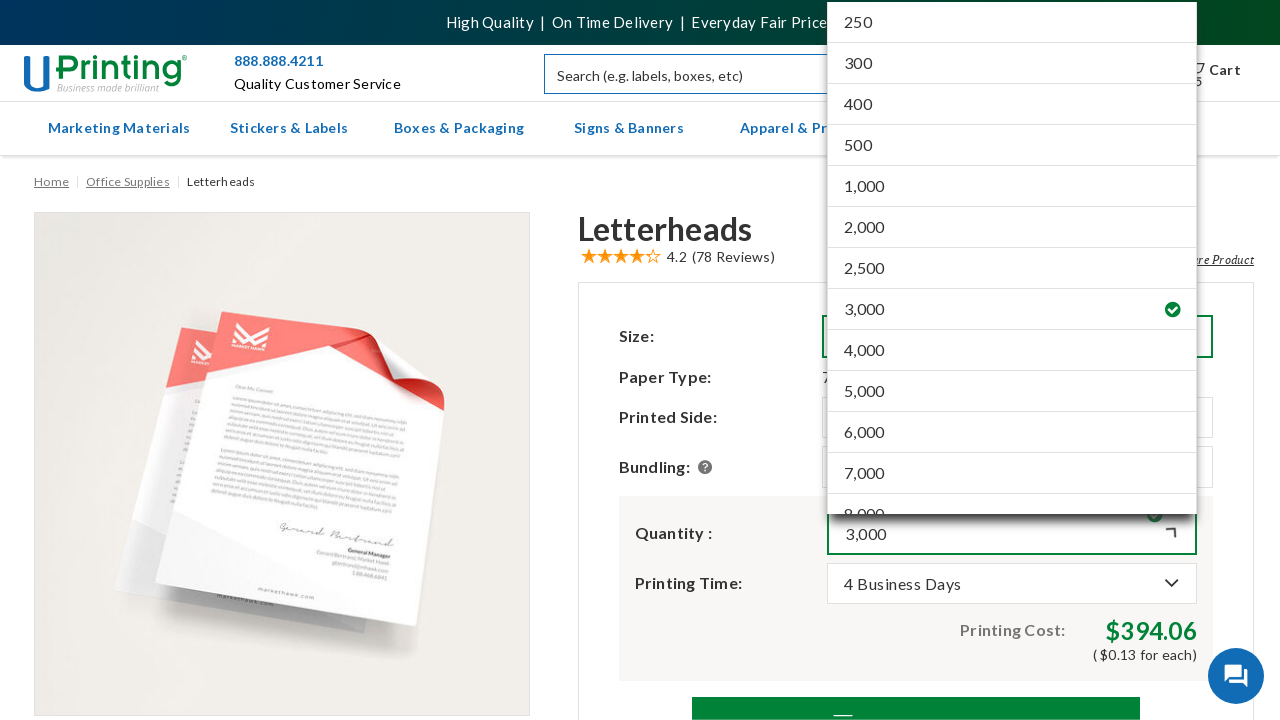

Selected option 8 from dropdown at index 5 at (1012, 350) on div.site-dropdown.dropdown.expanded >> a.attr-value.val-wrap >> nth=8
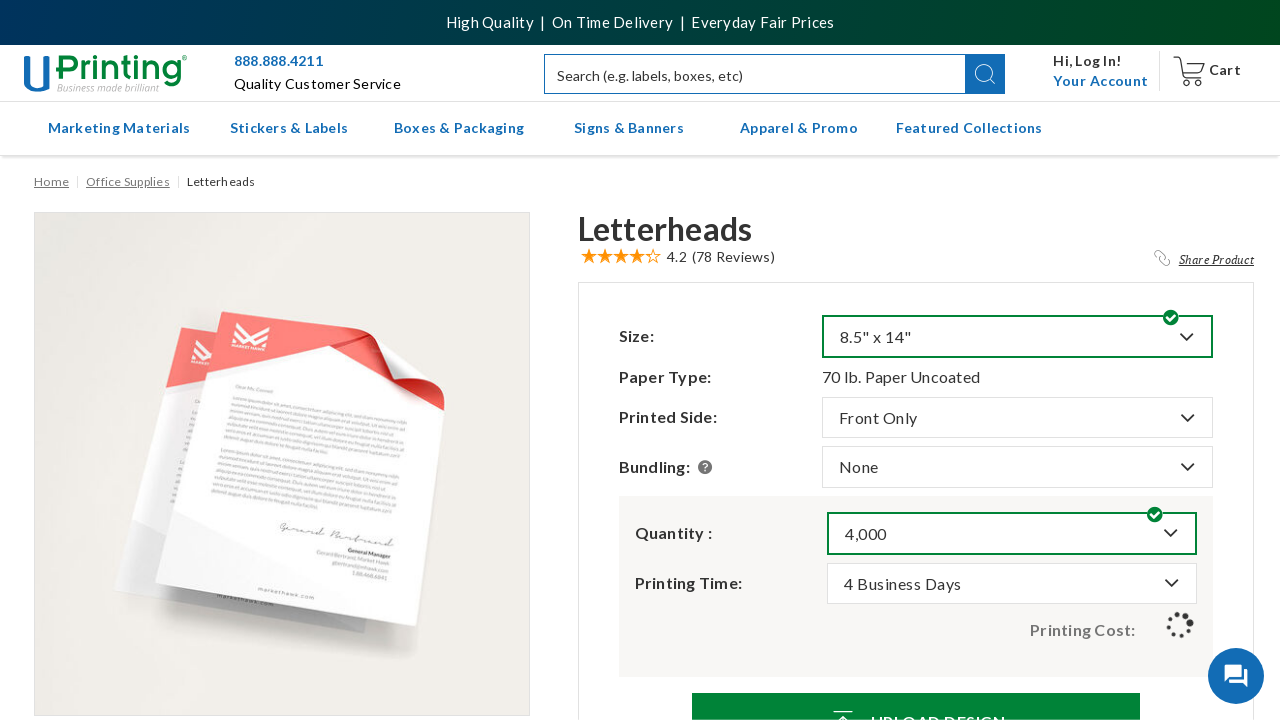

Price element updated after selecting option 8
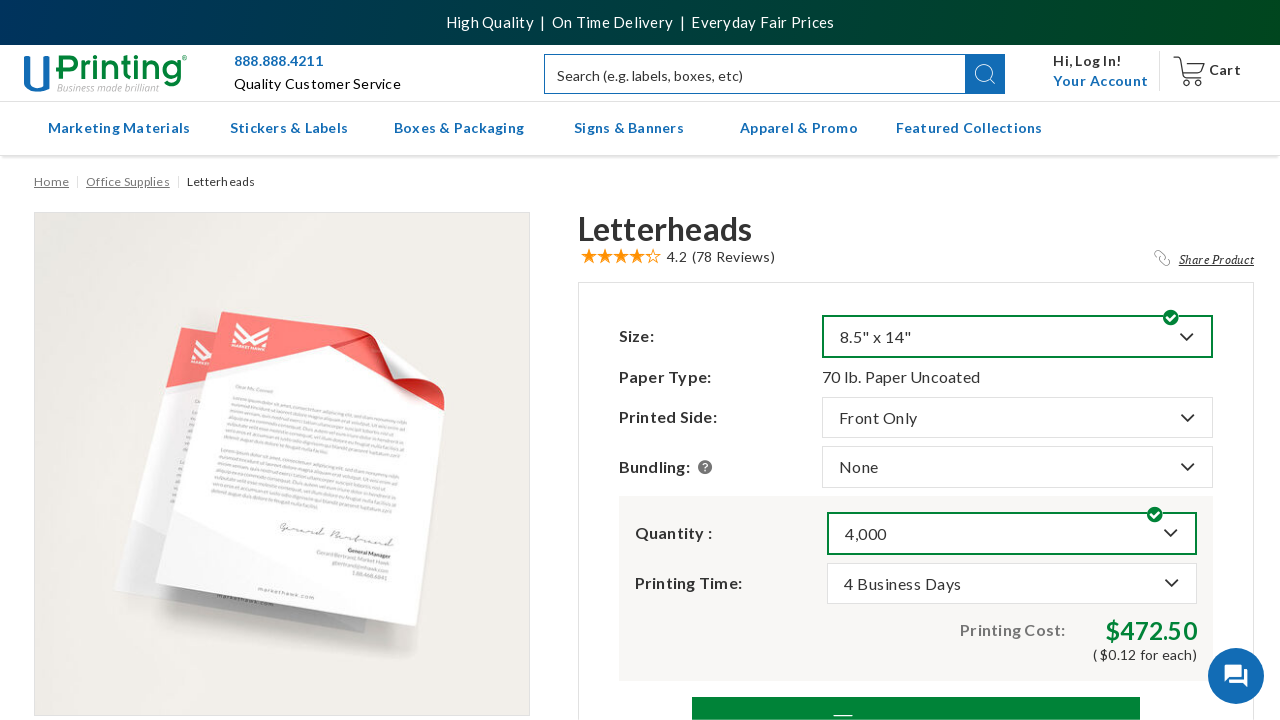

Reopened dropdown at index 5 for option 9 at (1012, 533) on button.btn.dropdown-toggle >> nth=5
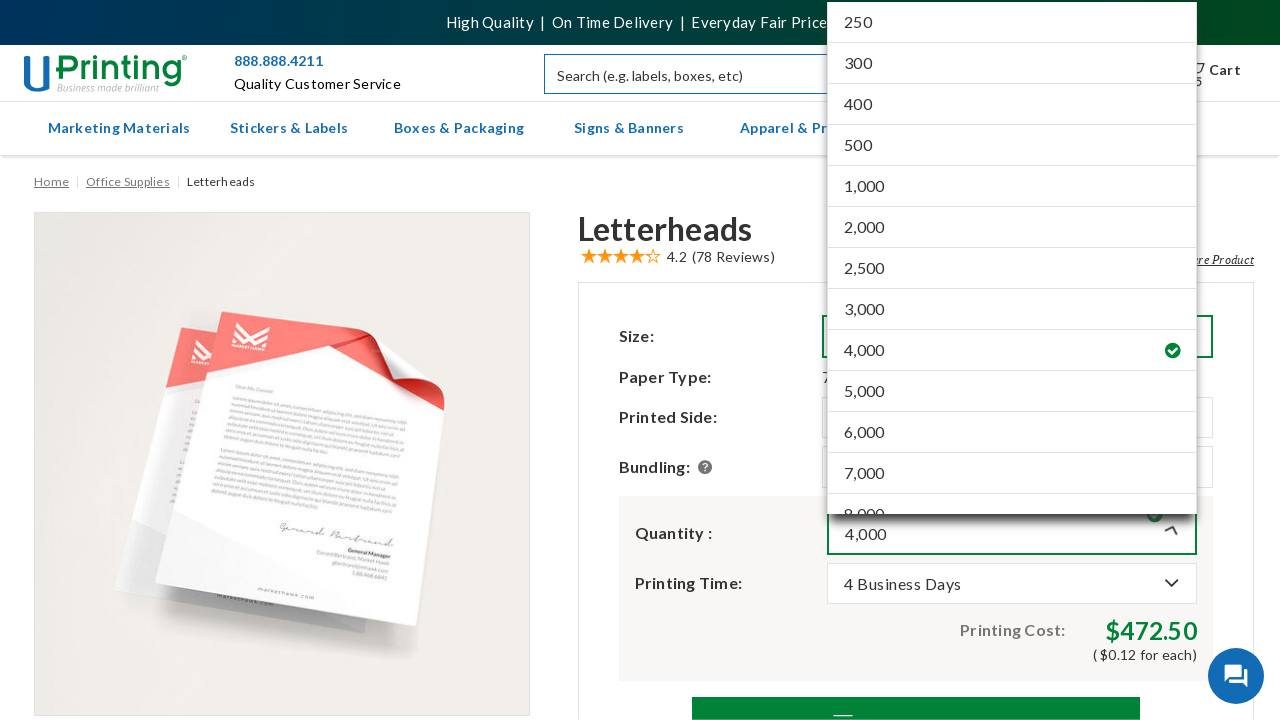

Selected option 9 from dropdown at index 5 at (1012, 392) on div.site-dropdown.dropdown.expanded >> a.attr-value.val-wrap >> nth=9
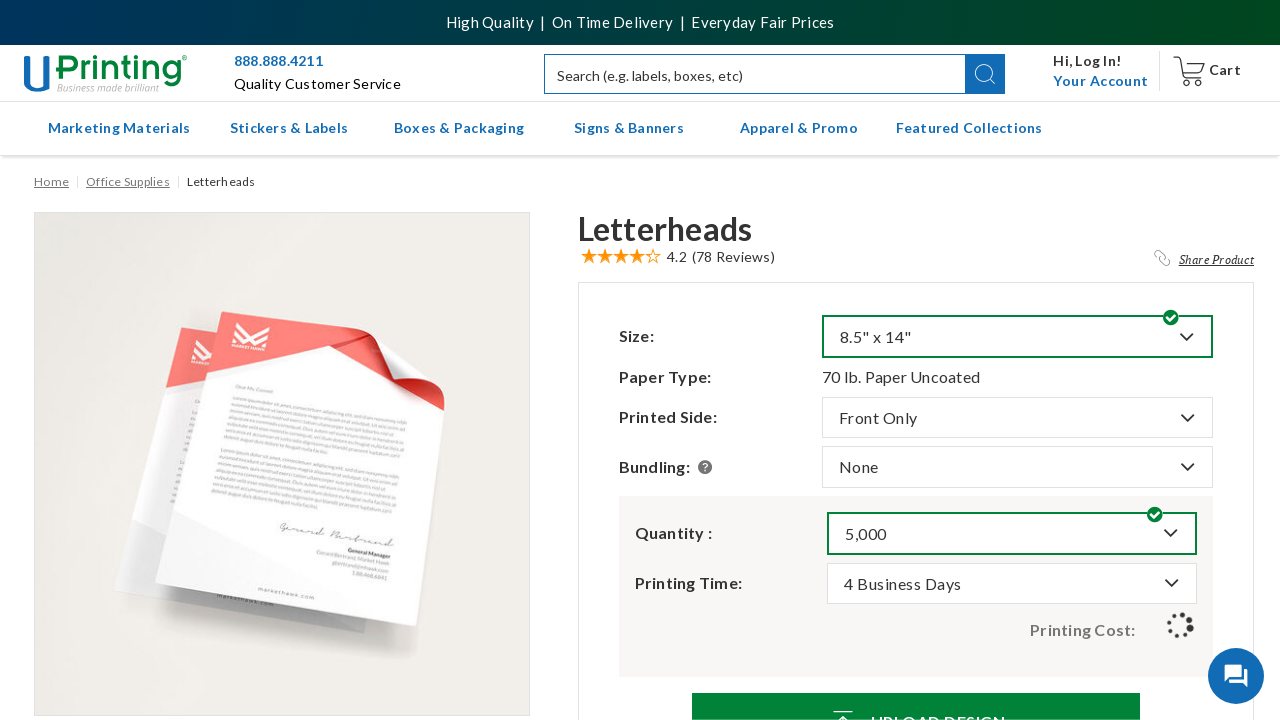

Price element updated after selecting option 9
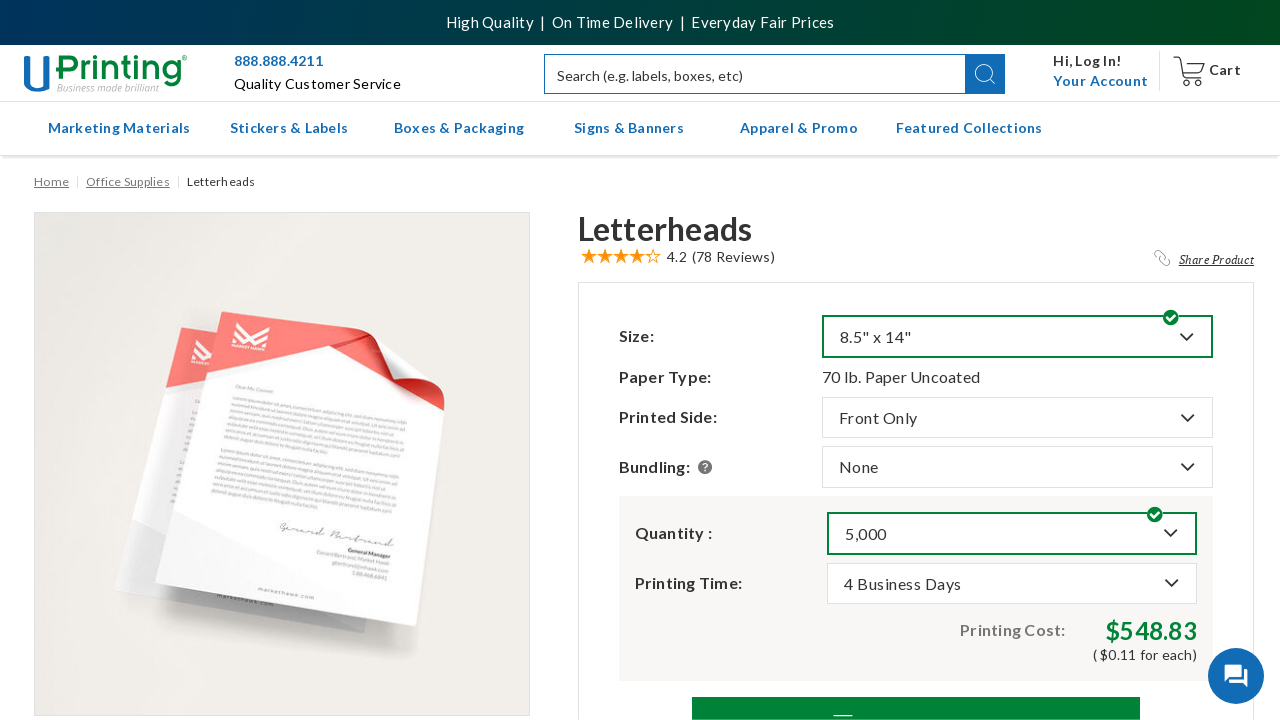

Reopened dropdown at index 5 for option 10 at (1012, 533) on button.btn.dropdown-toggle >> nth=5
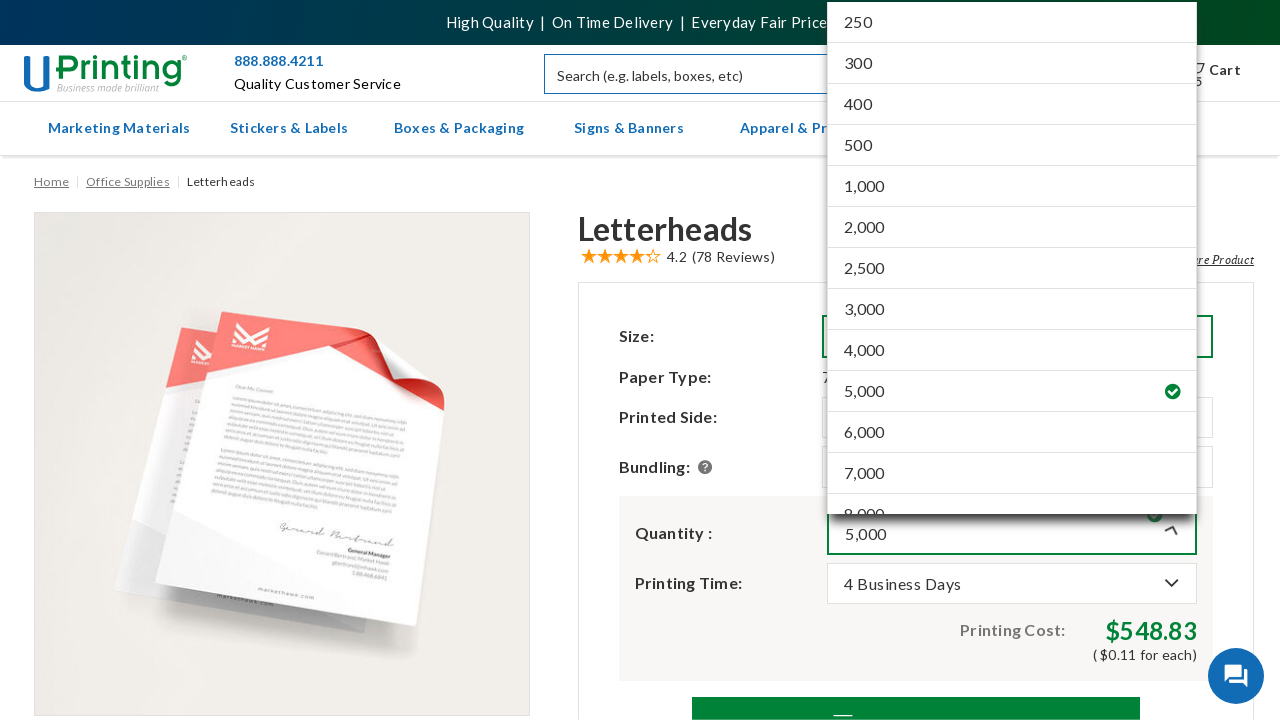

Selected option 10 from dropdown at index 5 at (1012, 432) on div.site-dropdown.dropdown.expanded >> a.attr-value.val-wrap >> nth=10
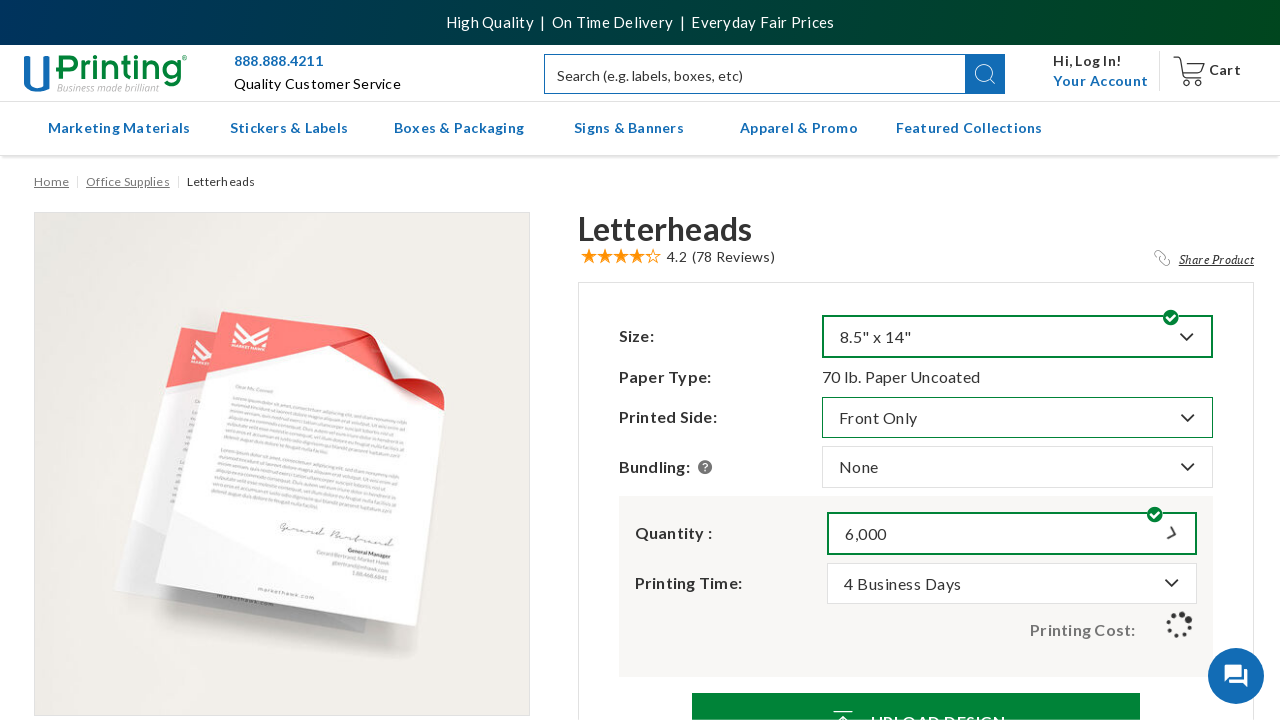

Price element updated after selecting option 10
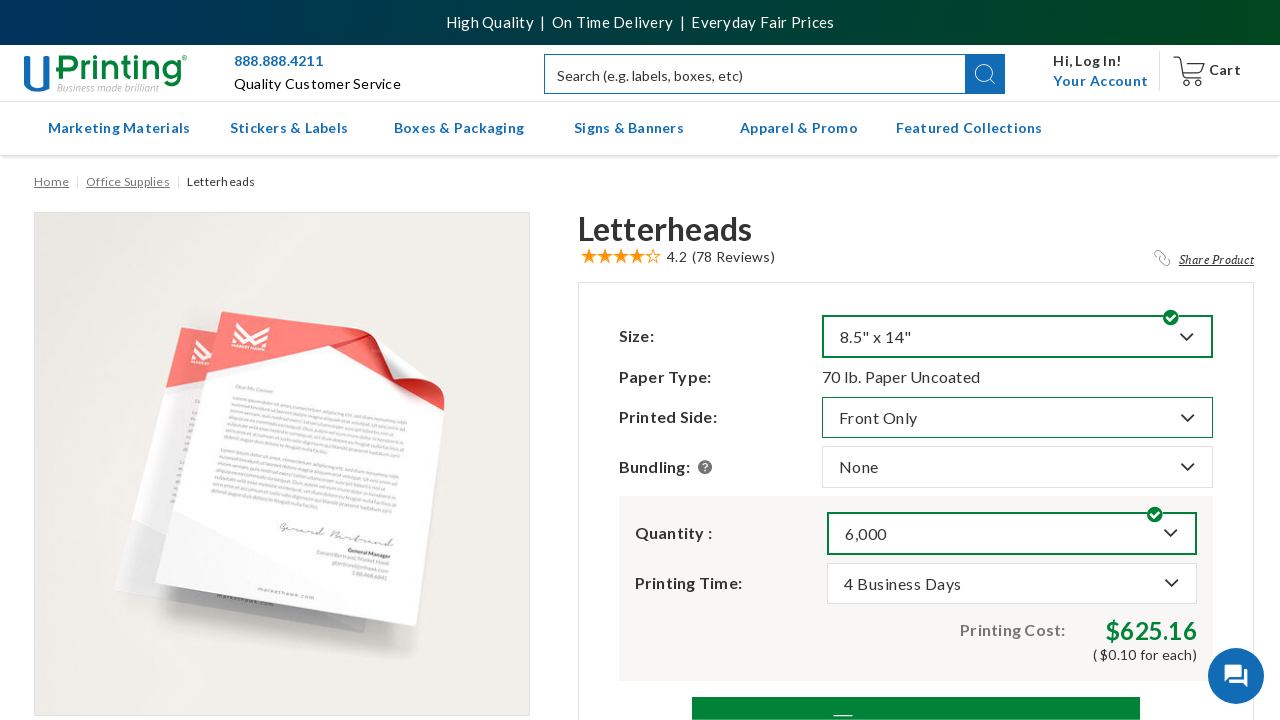

Reopened dropdown at index 5 for option 11 at (1012, 533) on button.btn.dropdown-toggle >> nth=5
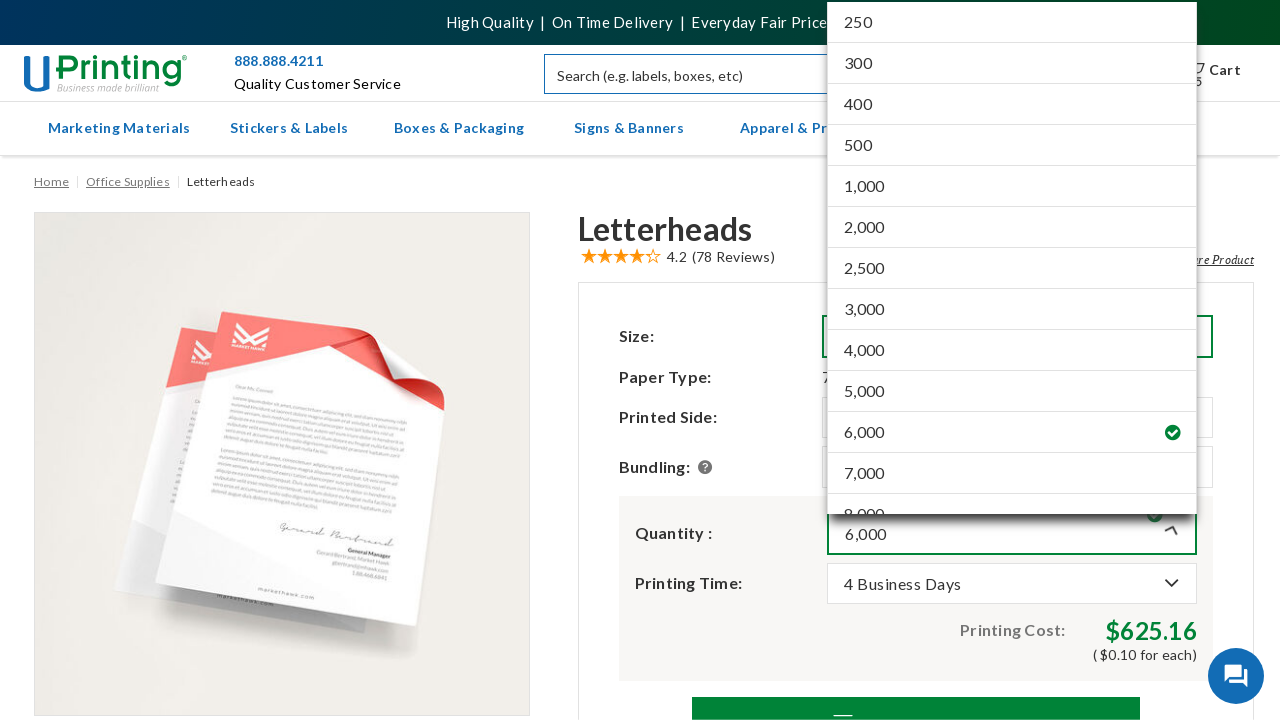

Selected option 11 from dropdown at index 5 at (1012, 474) on div.site-dropdown.dropdown.expanded >> a.attr-value.val-wrap >> nth=11
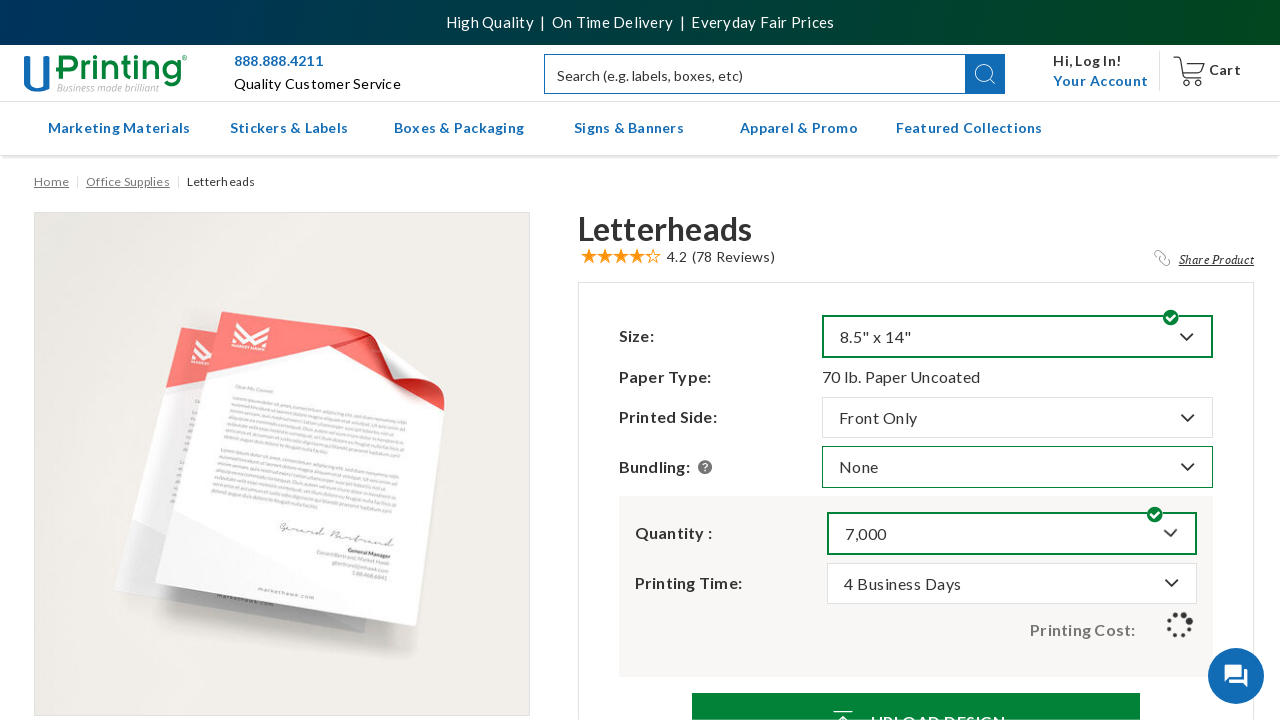

Price element updated after selecting option 11
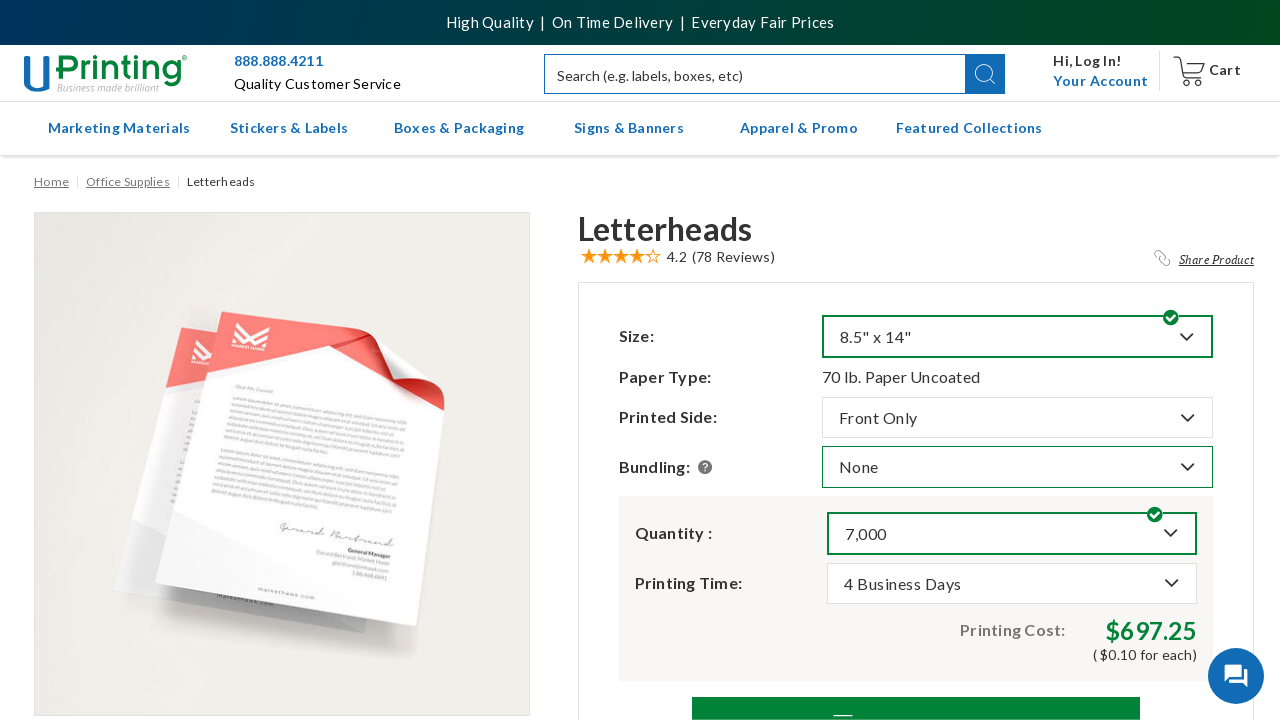

Reopened dropdown at index 5 for option 12 at (1012, 533) on button.btn.dropdown-toggle >> nth=5
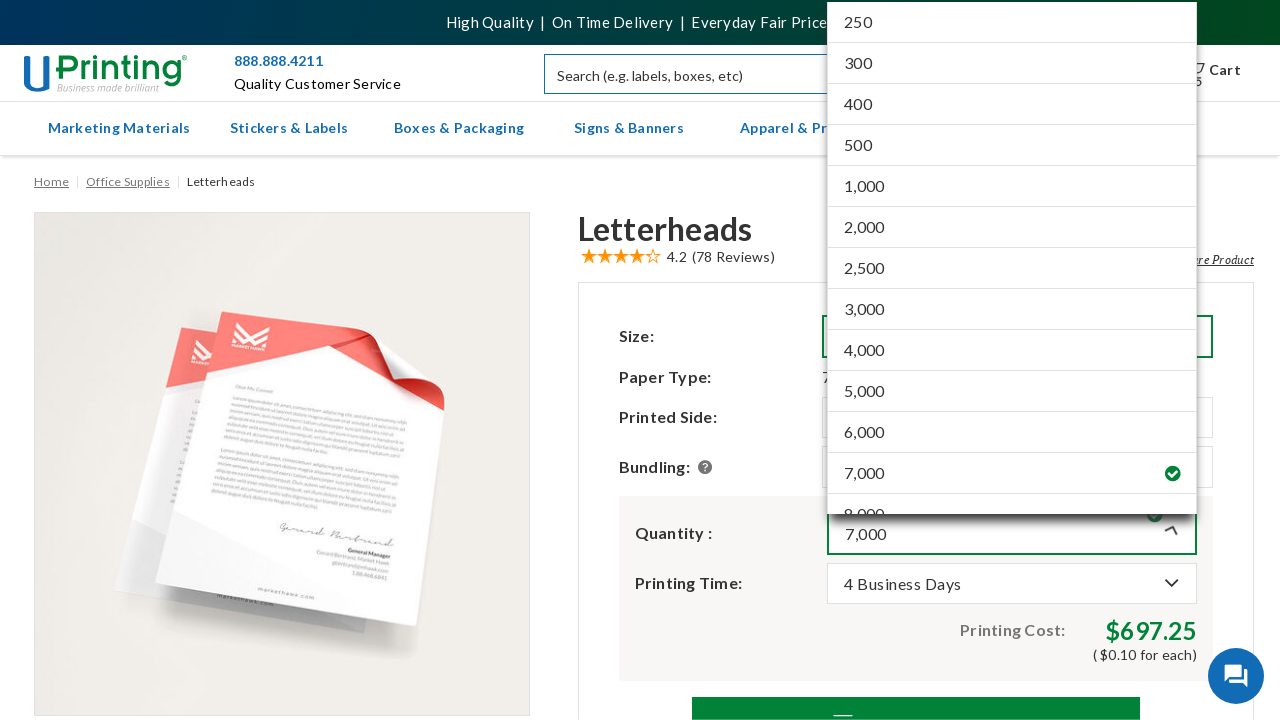

Selected option 12 from dropdown at index 5 at (1012, 494) on div.site-dropdown.dropdown.expanded >> a.attr-value.val-wrap >> nth=12
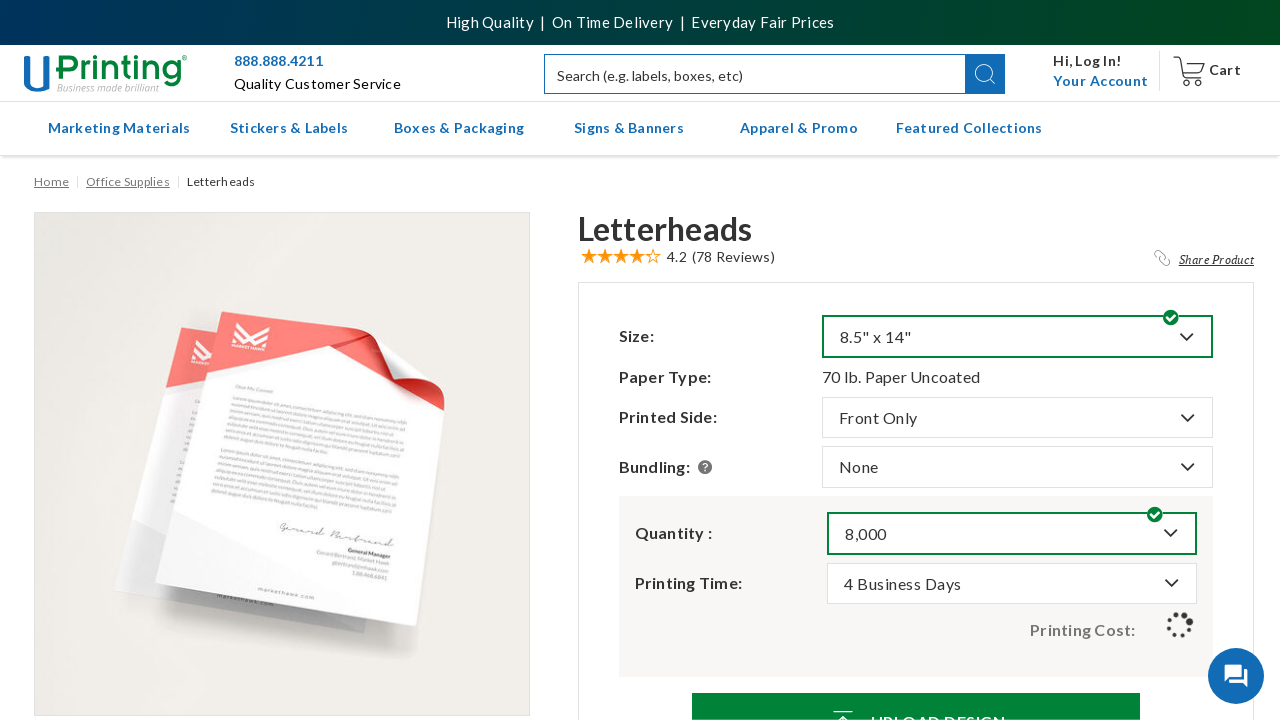

Price element updated after selecting option 12
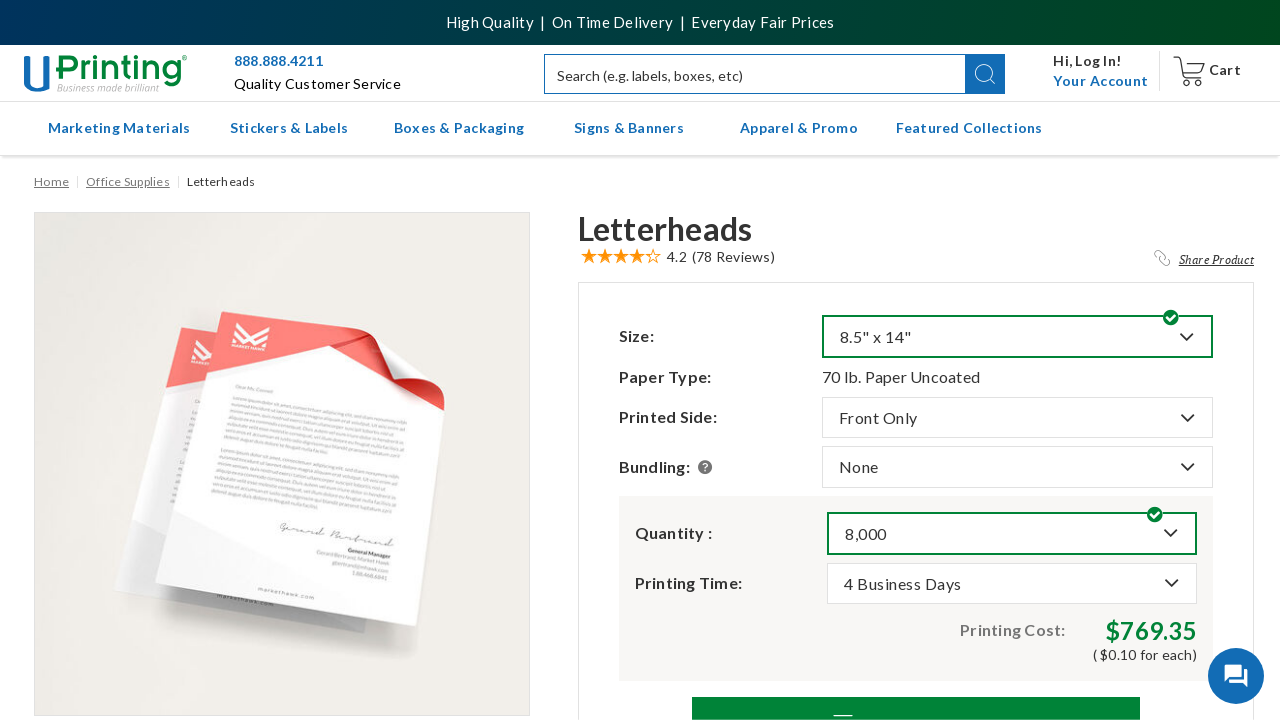

Reopened dropdown at index 5 for option 13 at (1012, 533) on button.btn.dropdown-toggle >> nth=5
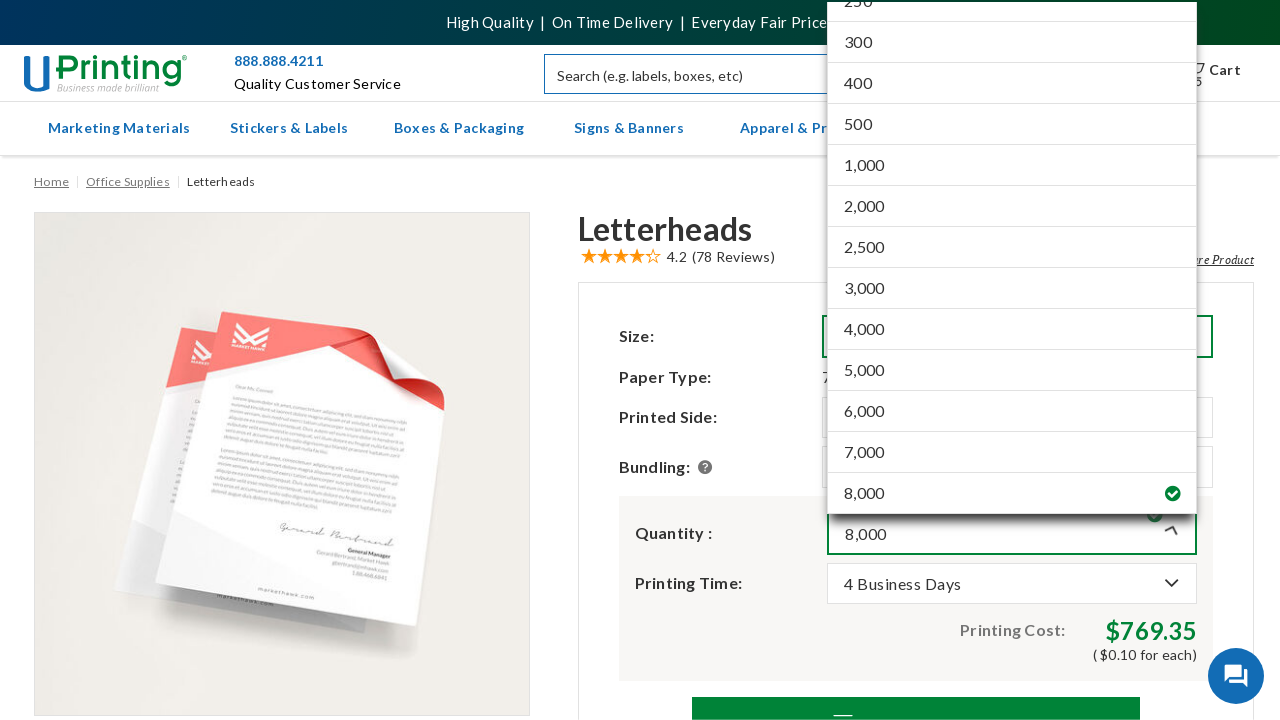

Selected option 13 from dropdown at index 5 at (1012, 258) on div.site-dropdown.dropdown.expanded >> a.attr-value.val-wrap >> nth=13
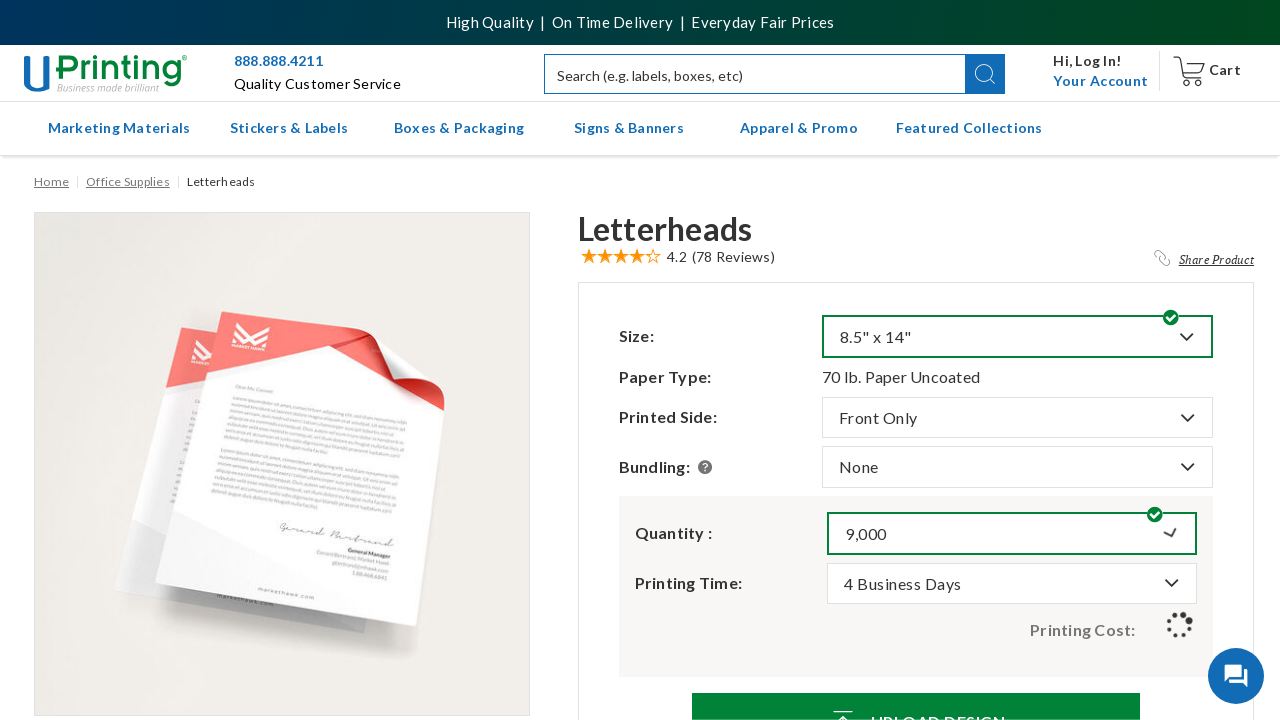

Price element updated after selecting option 13
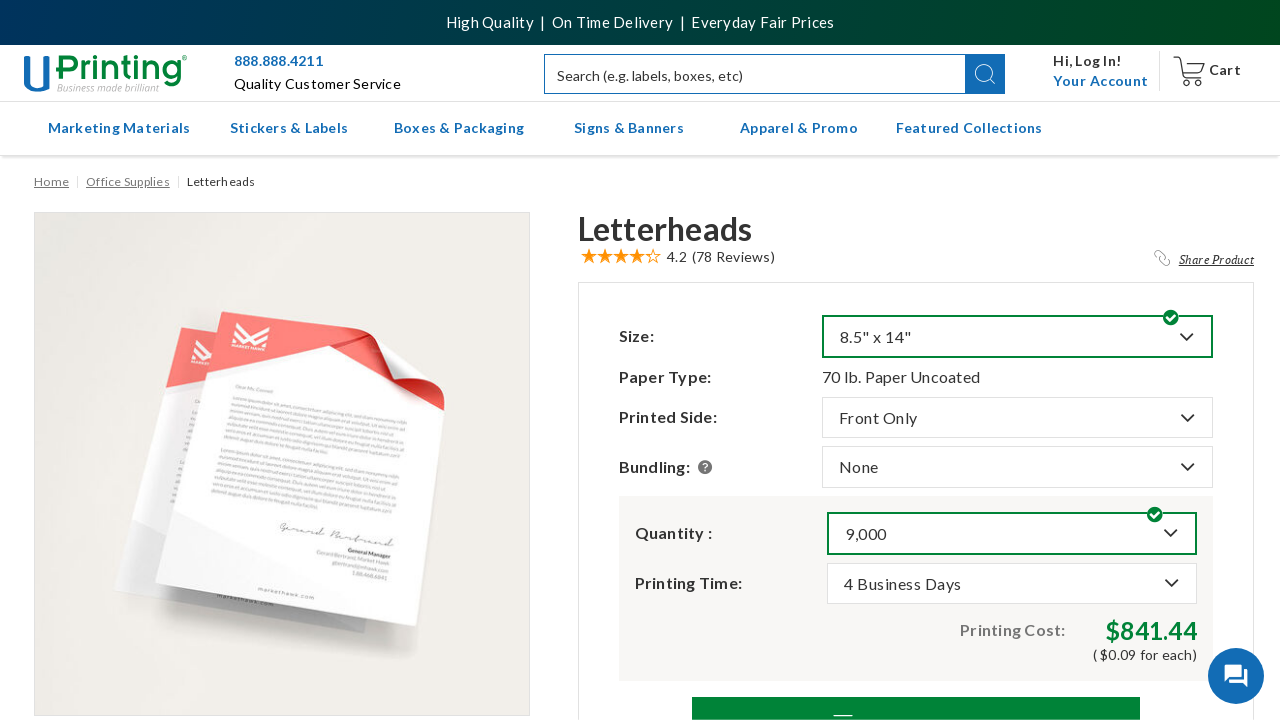

Reopened dropdown at index 5 for option 14 at (1012, 533) on button.btn.dropdown-toggle >> nth=5
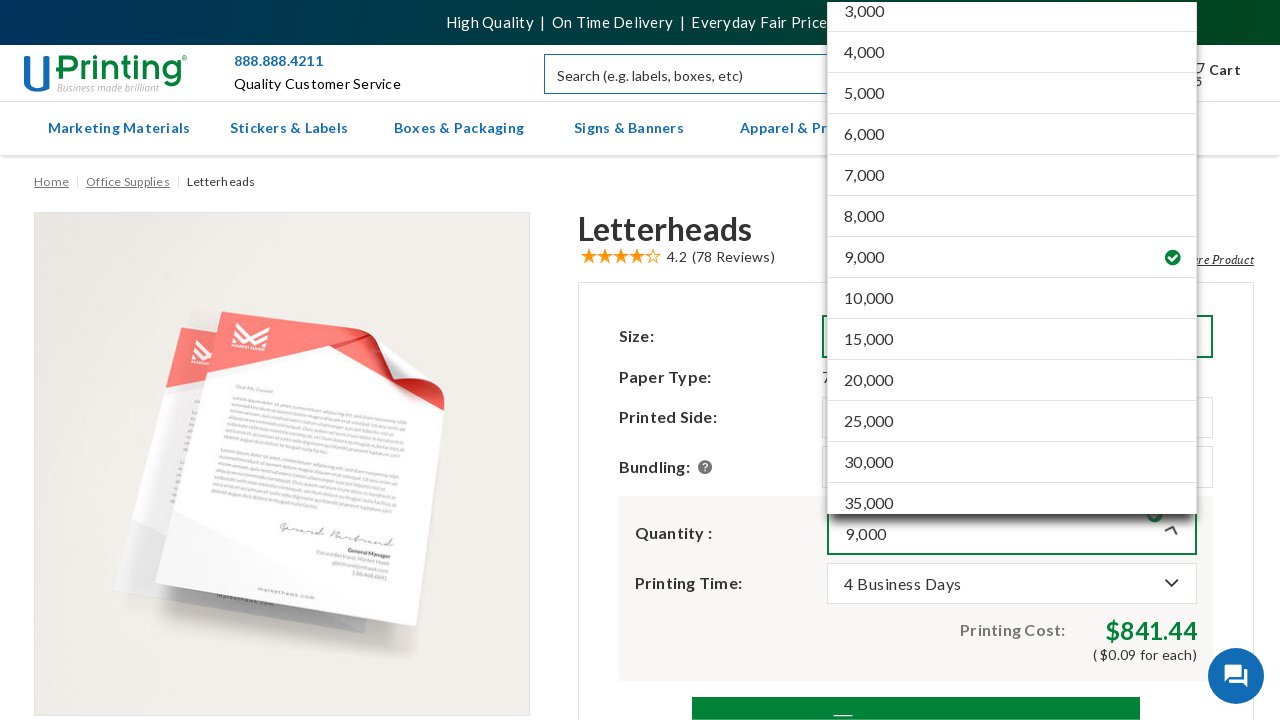

Selected option 14 from dropdown at index 5 at (1012, 298) on div.site-dropdown.dropdown.expanded >> a.attr-value.val-wrap >> nth=14
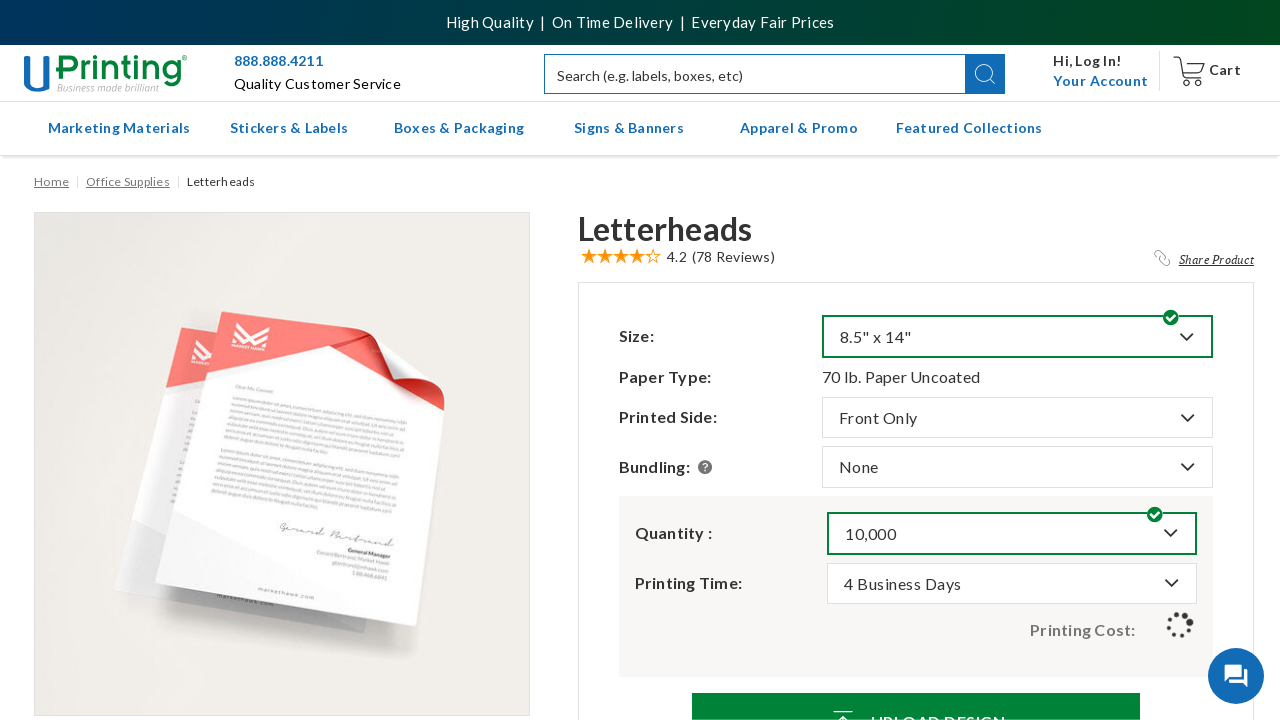

Price element updated after selecting option 14
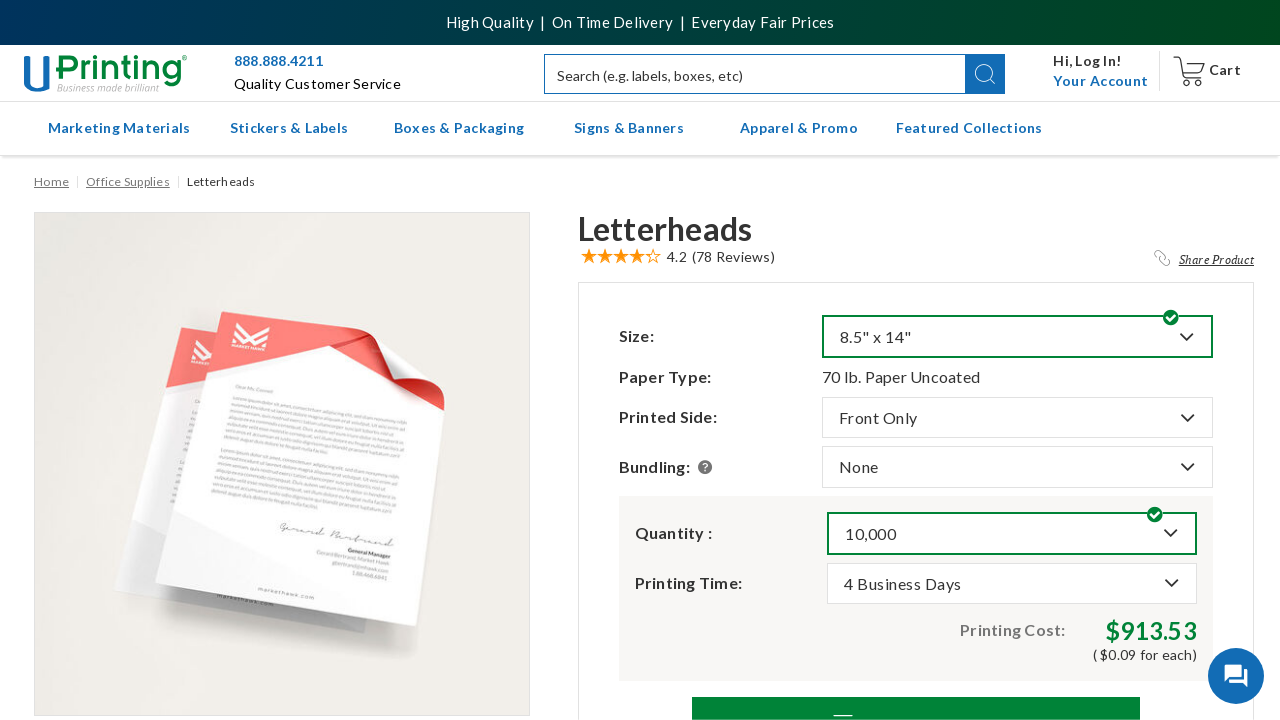

Reopened dropdown at index 5 for option 15 at (1012, 533) on button.btn.dropdown-toggle >> nth=5
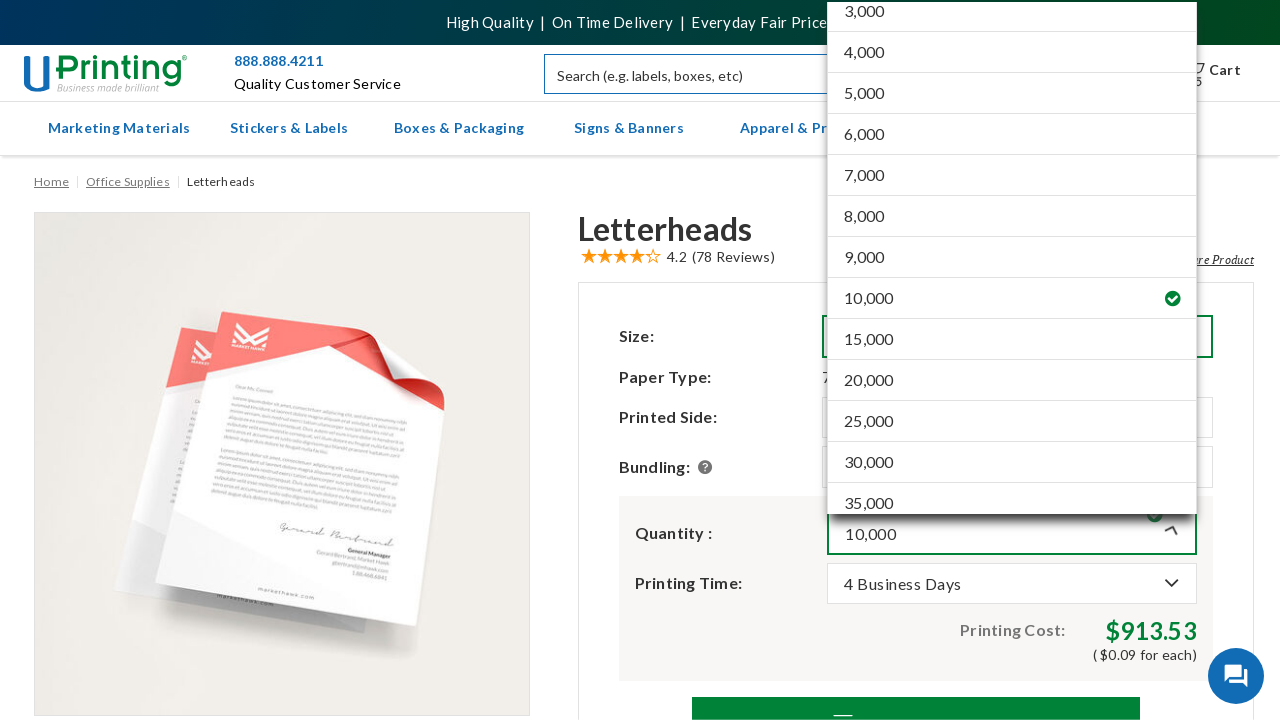

Selected option 15 from dropdown at index 5 at (1012, 340) on div.site-dropdown.dropdown.expanded >> a.attr-value.val-wrap >> nth=15
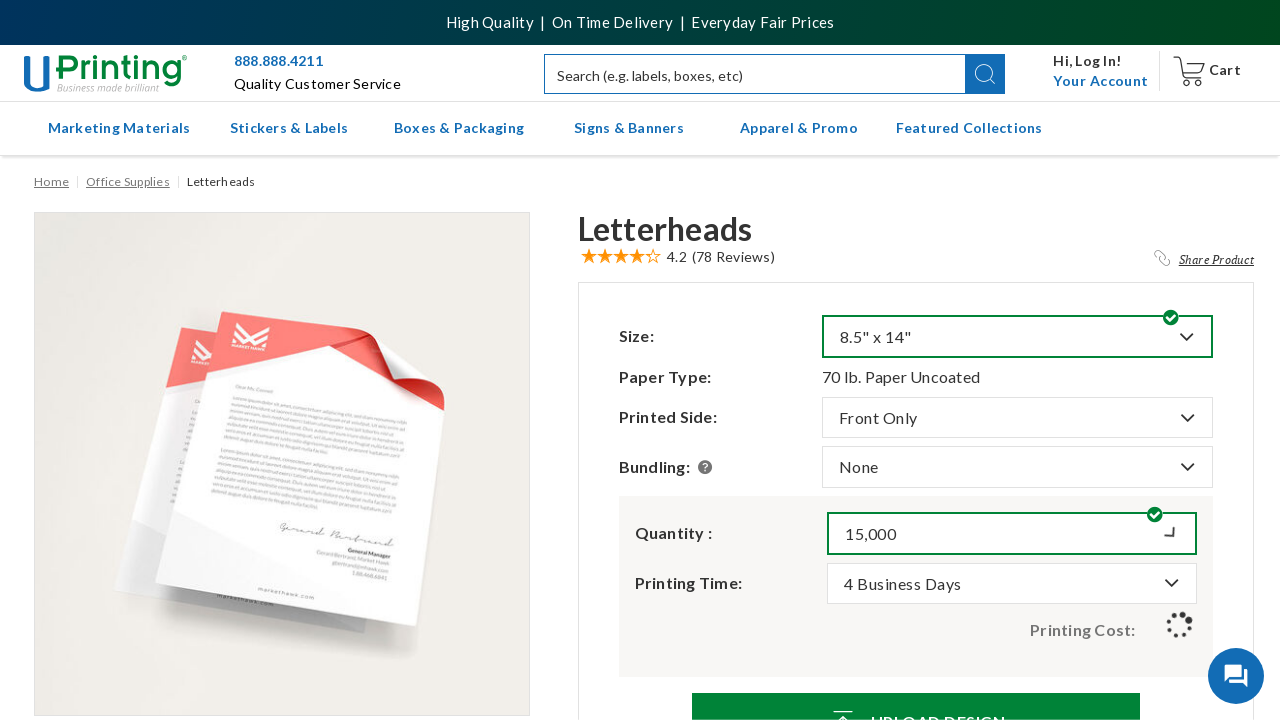

Price element updated after selecting option 15
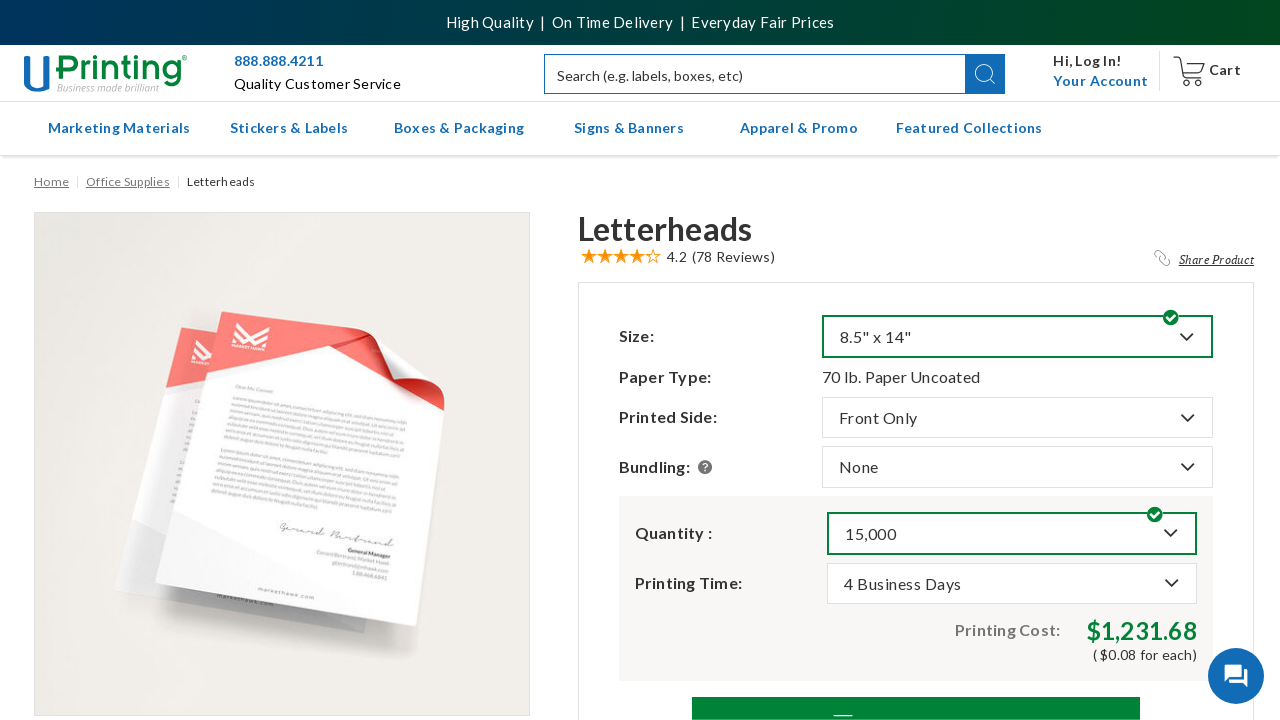

Reopened dropdown at index 5 for option 16 at (1012, 533) on button.btn.dropdown-toggle >> nth=5
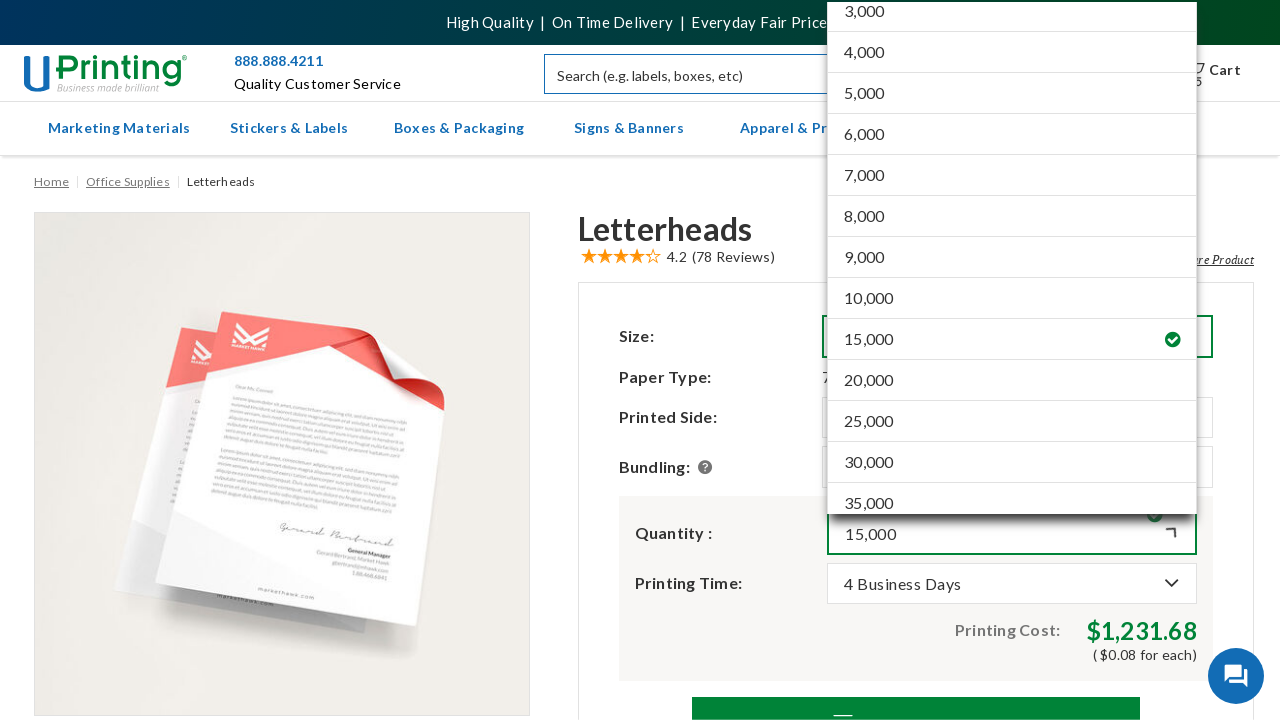

Selected option 16 from dropdown at index 5 at (1012, 380) on div.site-dropdown.dropdown.expanded >> a.attr-value.val-wrap >> nth=16
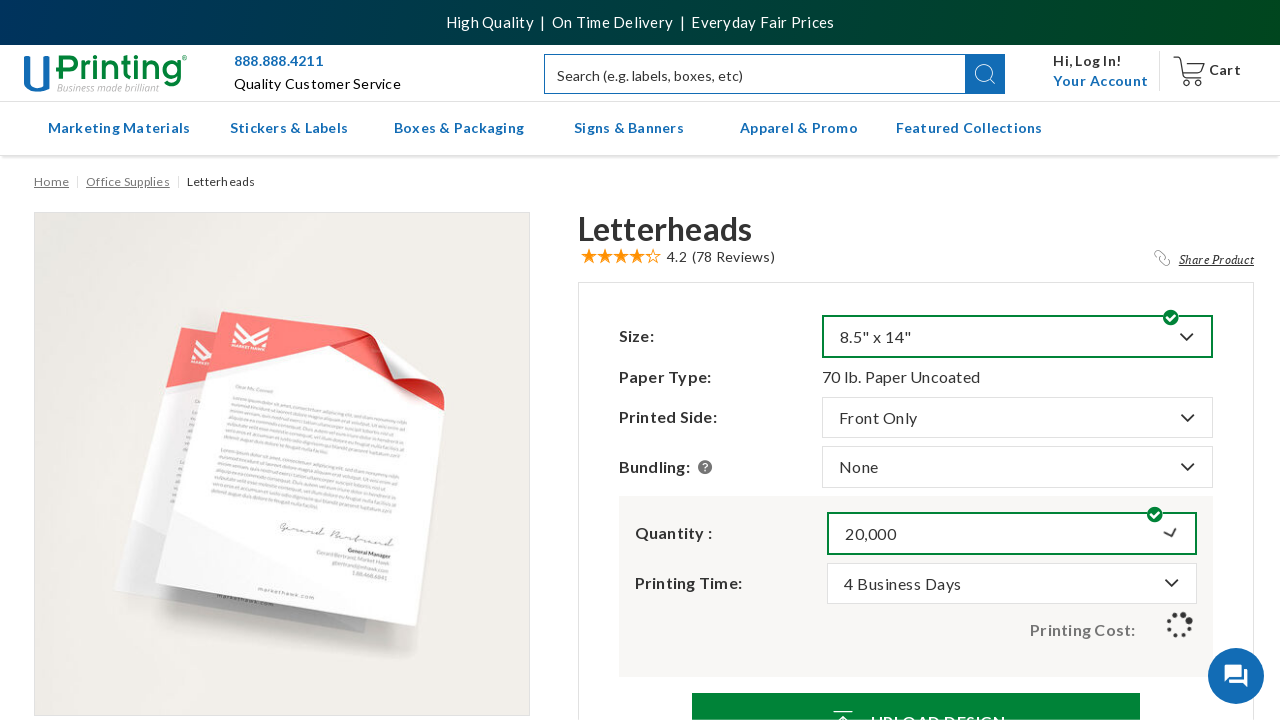

Price element updated after selecting option 16
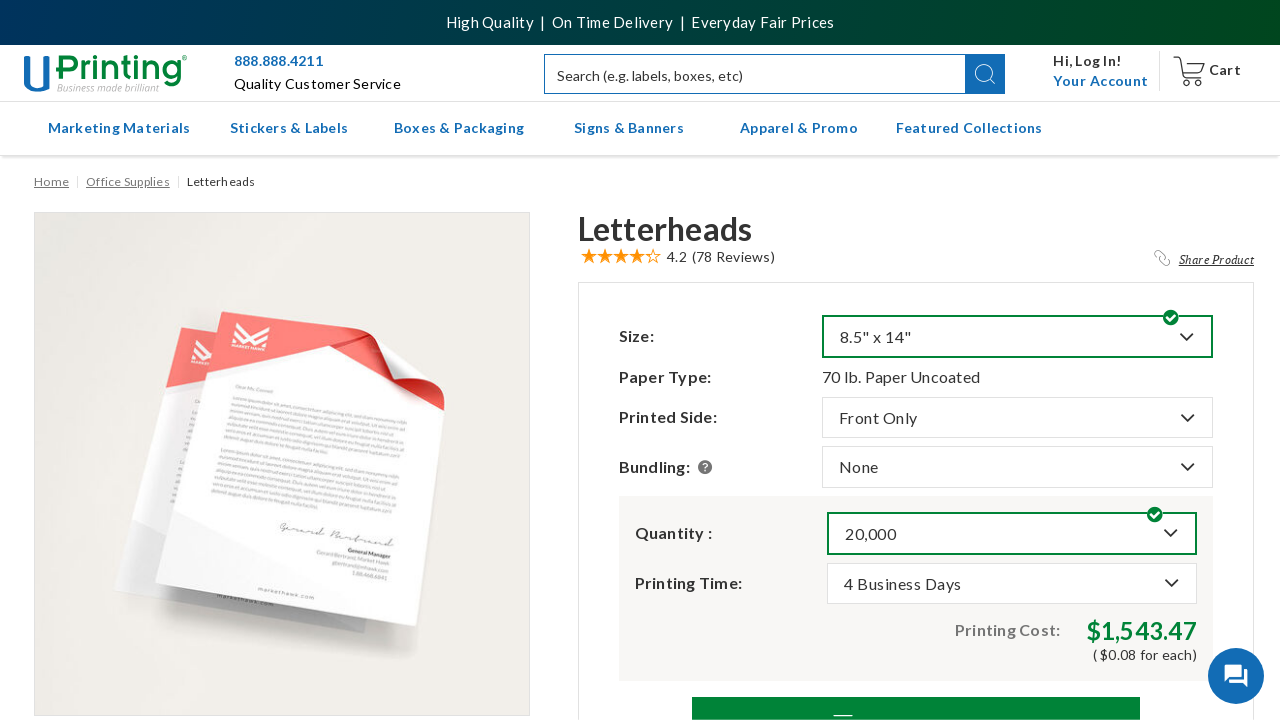

Reopened dropdown at index 5 for option 17 at (1012, 533) on button.btn.dropdown-toggle >> nth=5
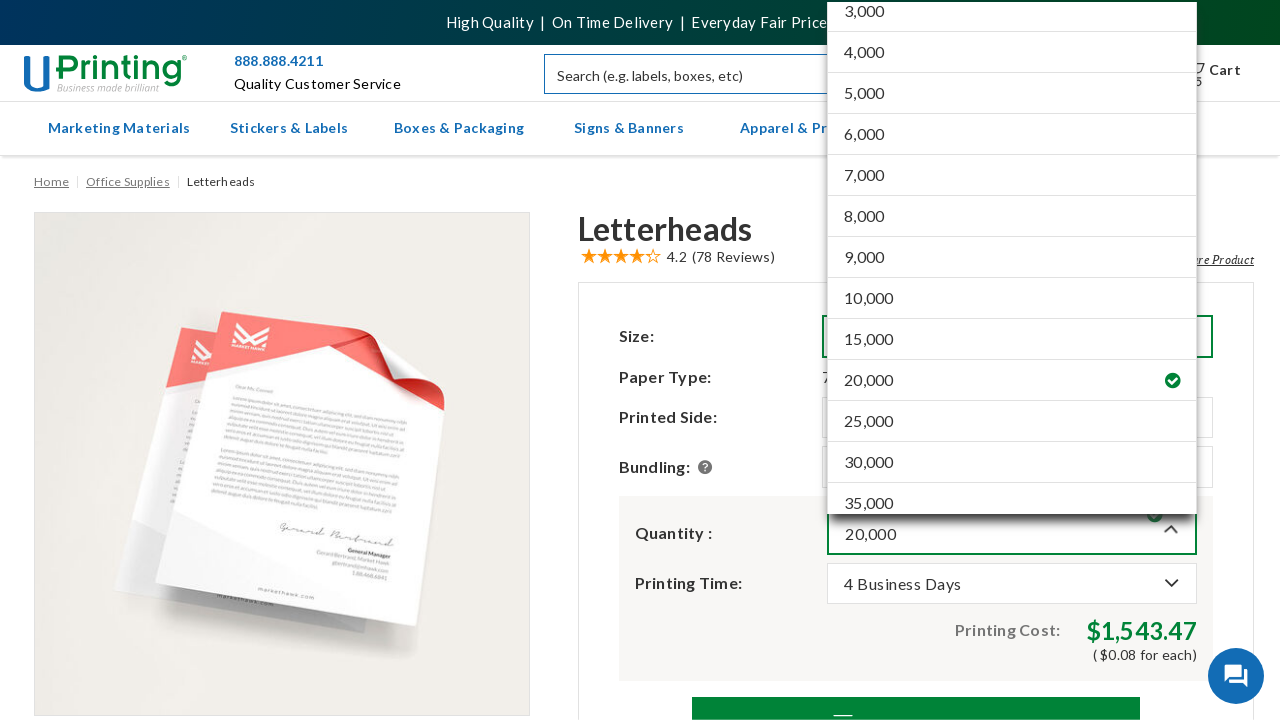

Selected option 17 from dropdown at index 5 at (1012, 422) on div.site-dropdown.dropdown.expanded >> a.attr-value.val-wrap >> nth=17
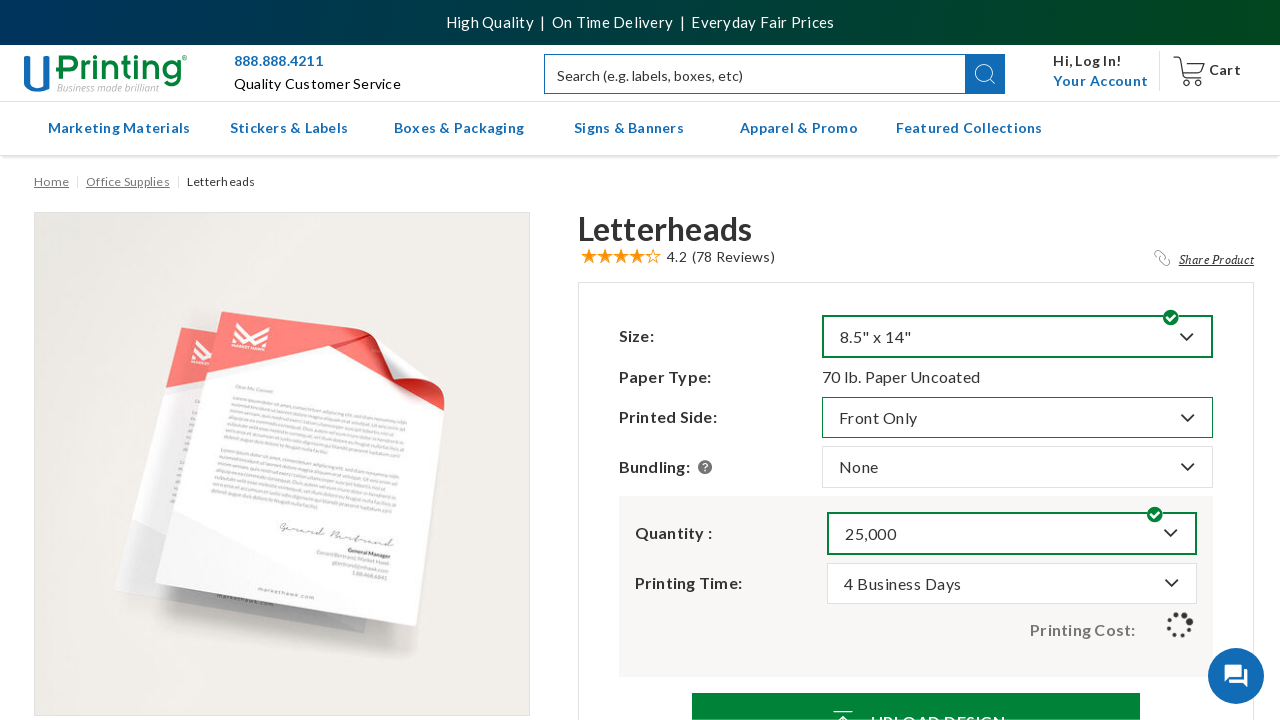

Price element updated after selecting option 17
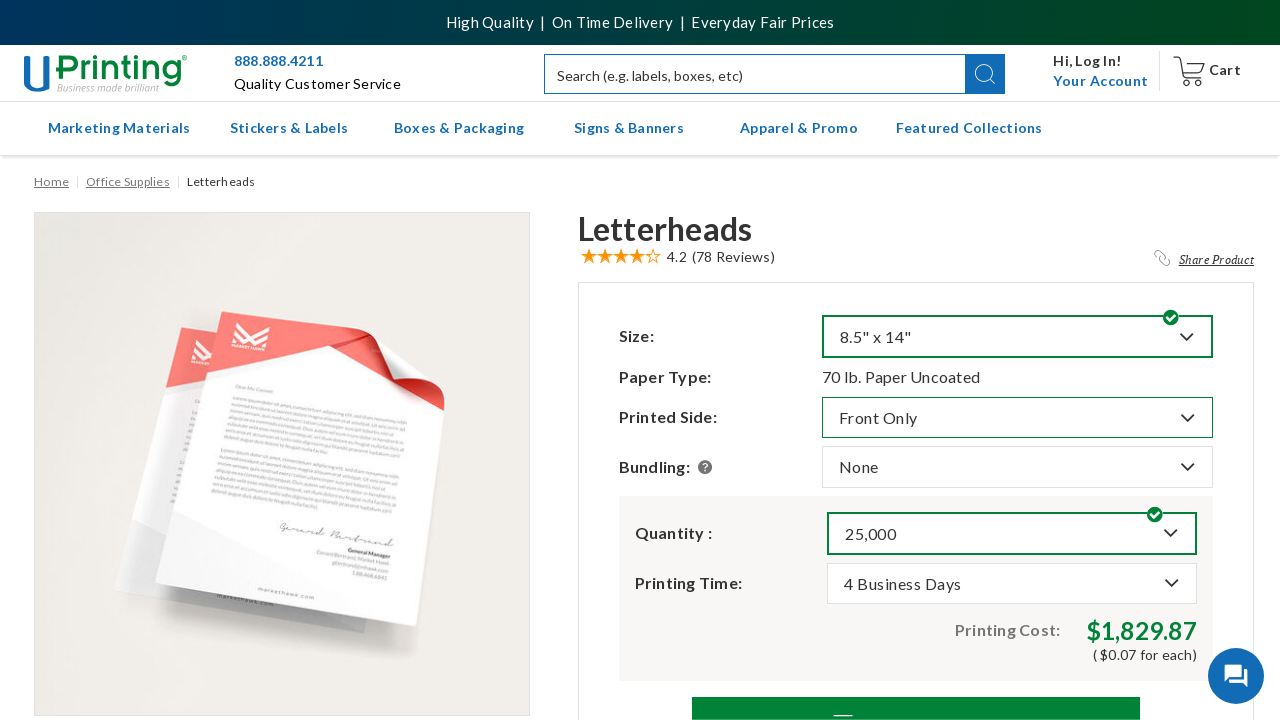

Reopened dropdown at index 5 for option 18 at (1012, 533) on button.btn.dropdown-toggle >> nth=5
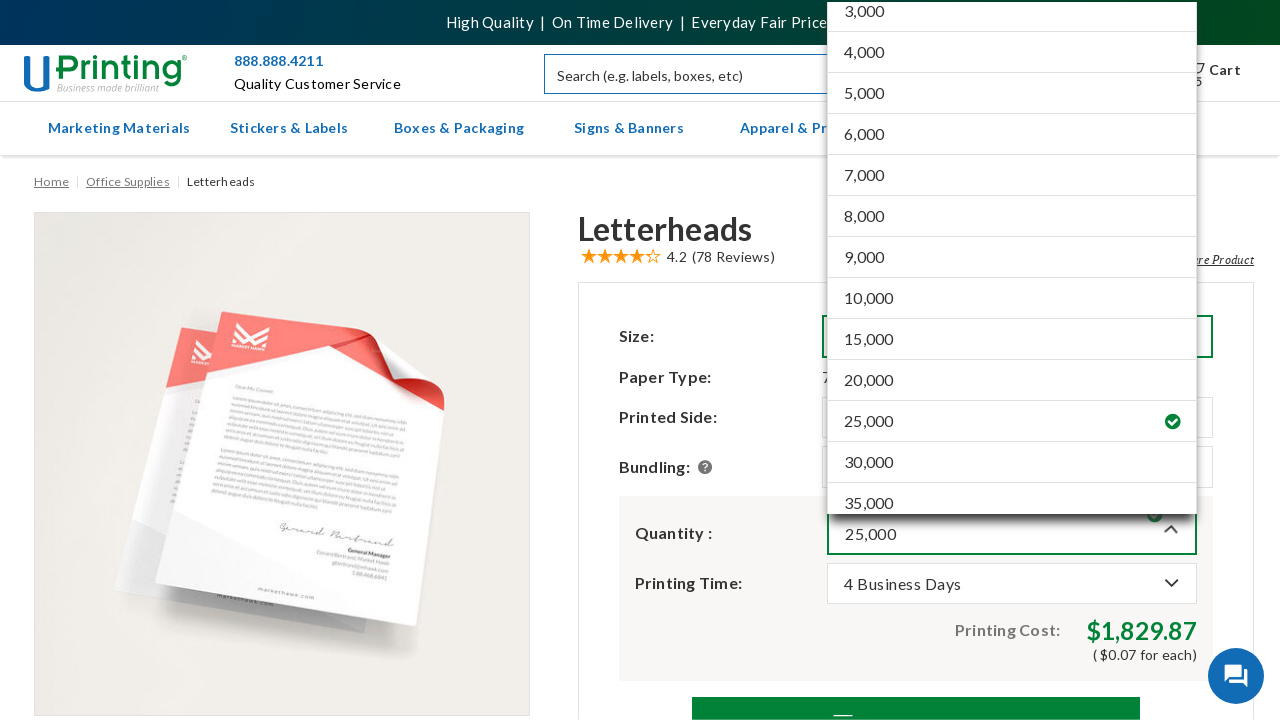

Selected option 18 from dropdown at index 5 at (1012, 462) on div.site-dropdown.dropdown.expanded >> a.attr-value.val-wrap >> nth=18
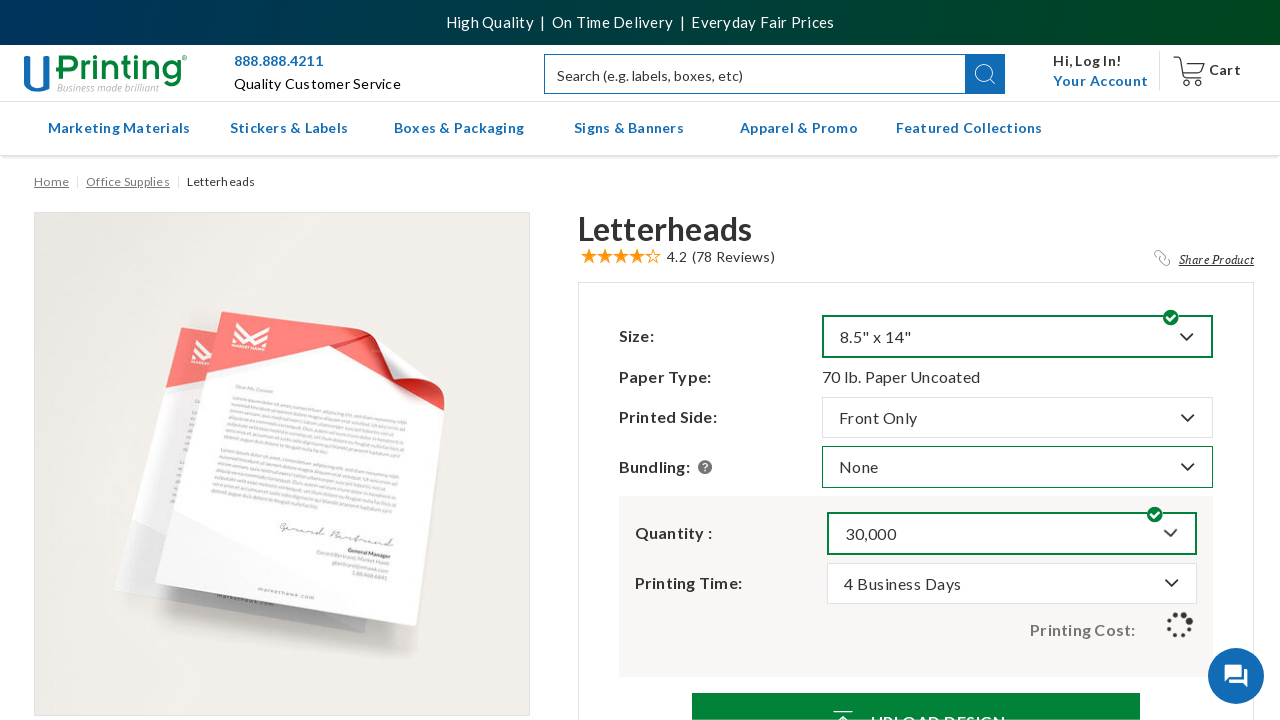

Price element updated after selecting option 18
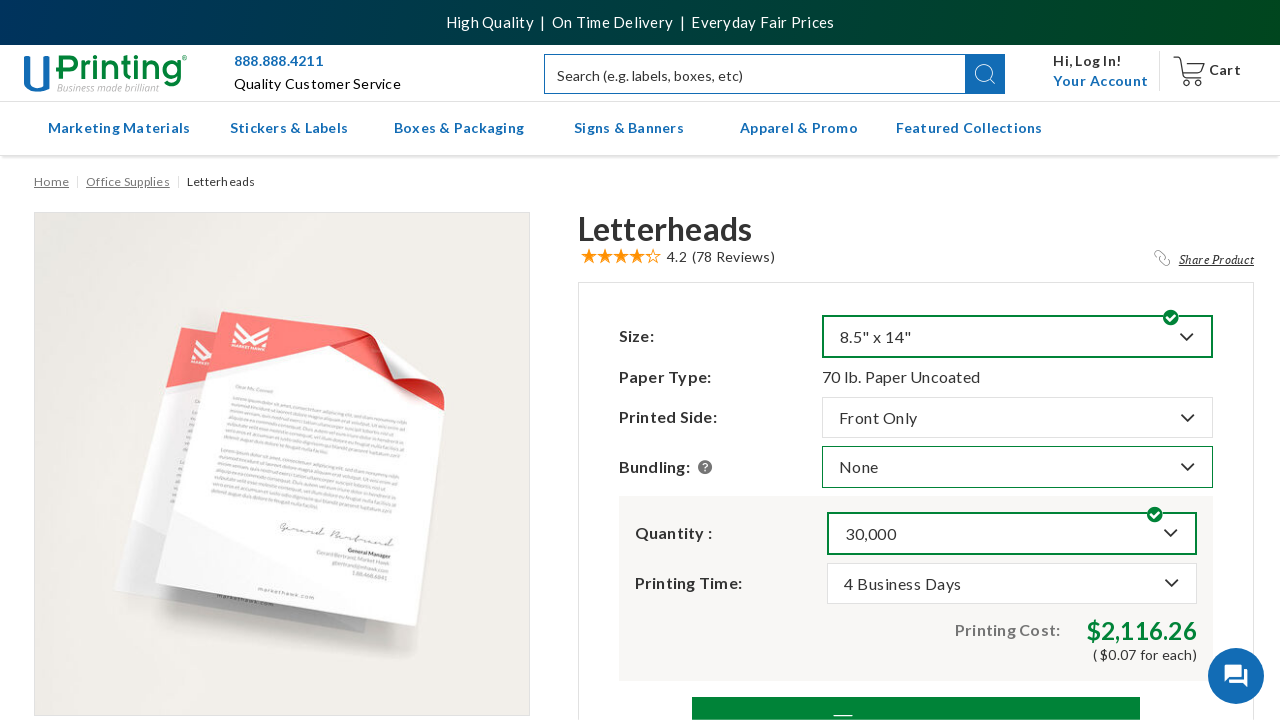

Reopened dropdown at index 5 for option 19 at (1012, 533) on button.btn.dropdown-toggle >> nth=5
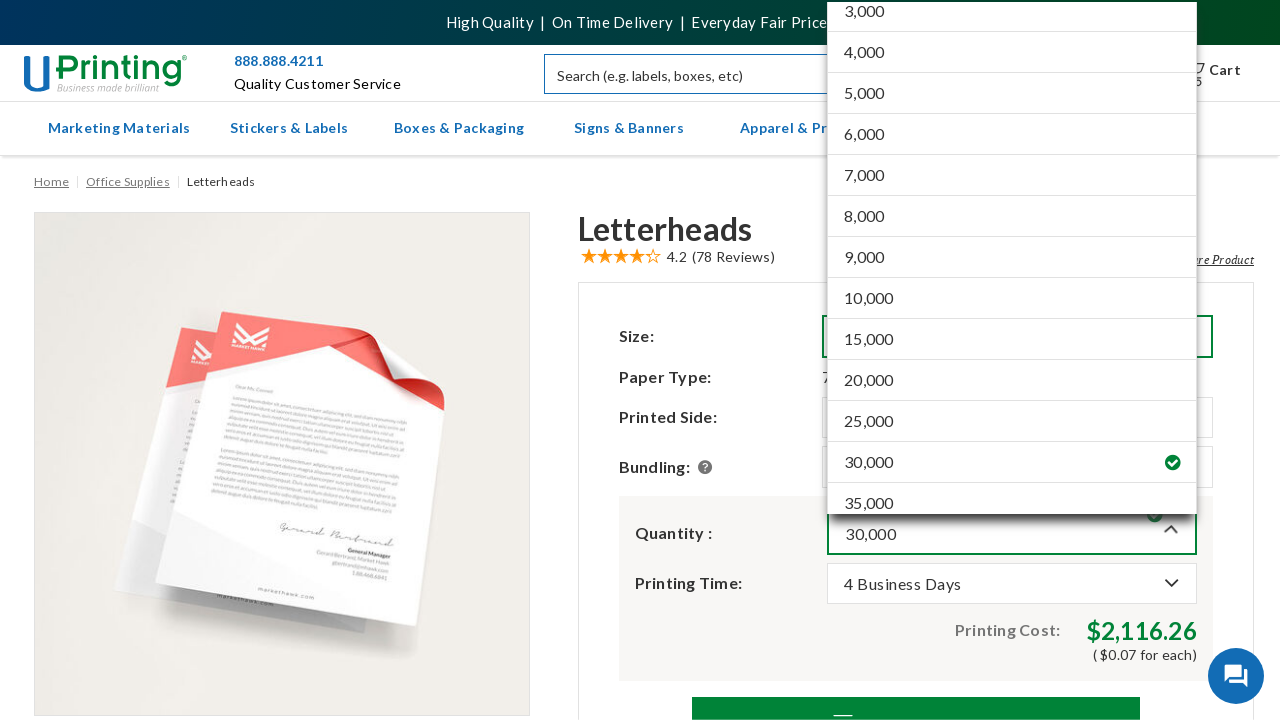

Selected option 19 from dropdown at index 5 at (1012, 494) on div.site-dropdown.dropdown.expanded >> a.attr-value.val-wrap >> nth=19
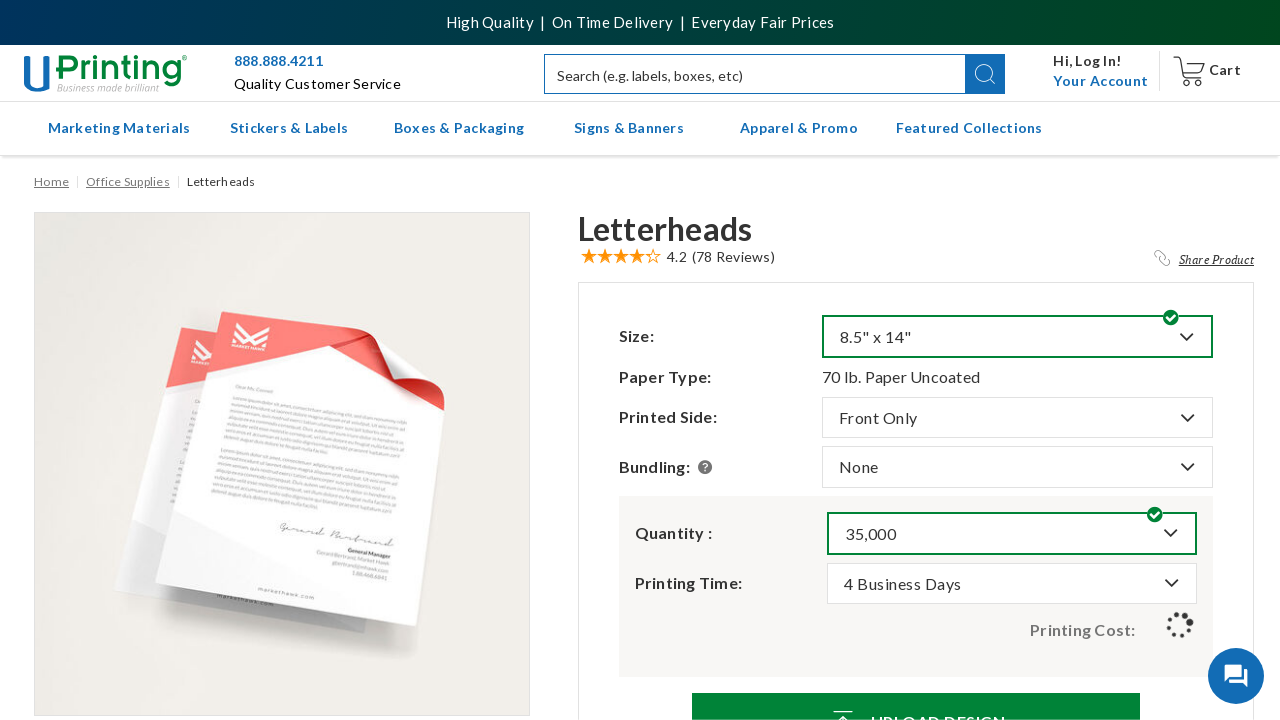

Price element updated after selecting option 19
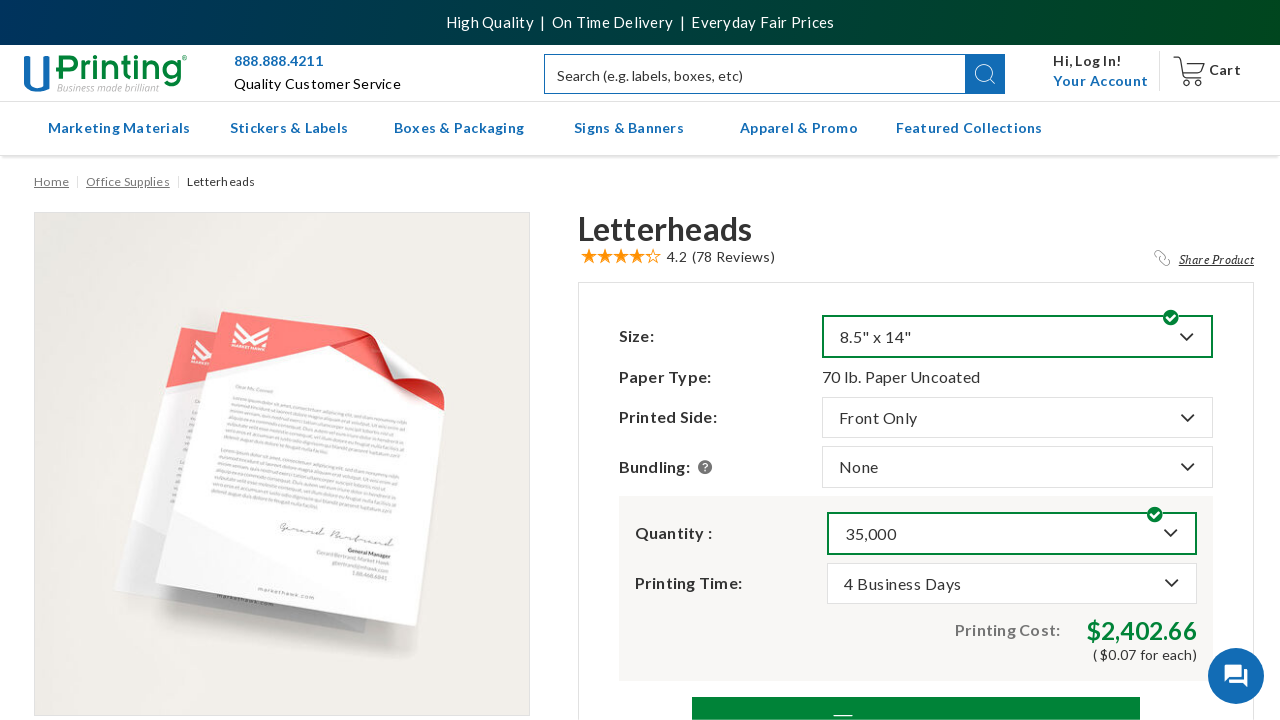

Reopened dropdown at index 5 for option 20 at (1012, 533) on button.btn.dropdown-toggle >> nth=5
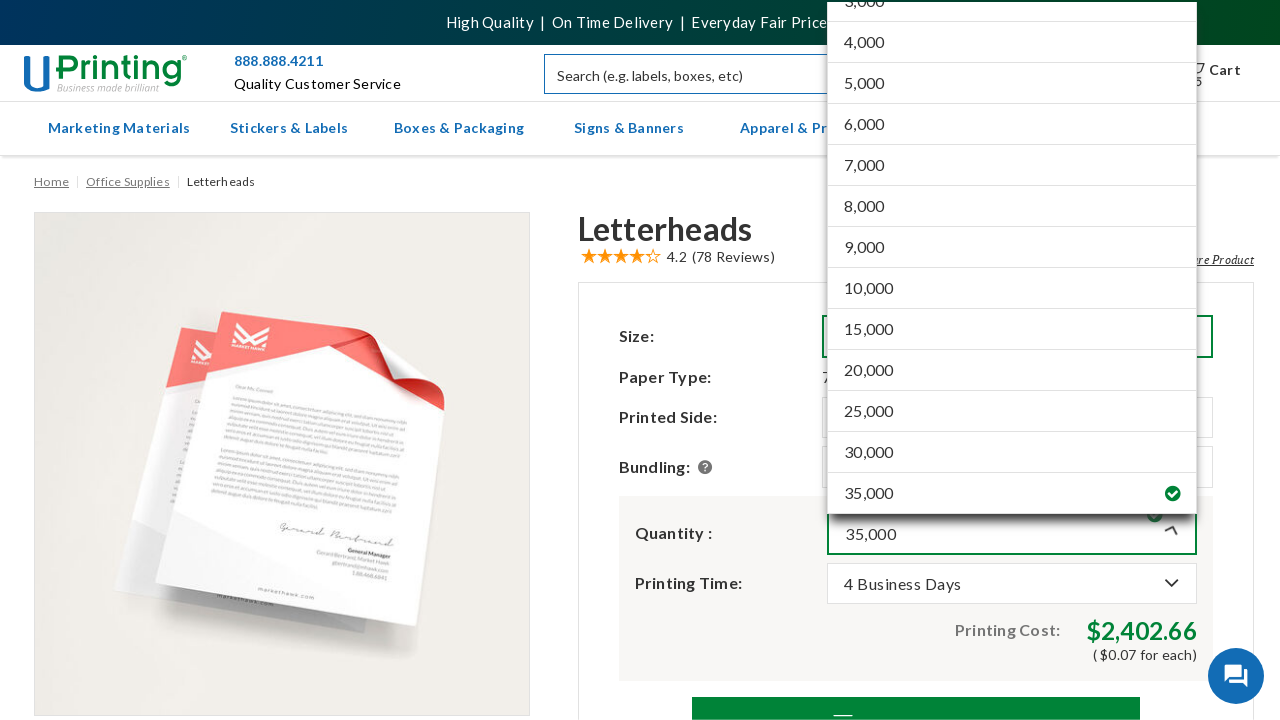

Selected option 20 from dropdown at index 5 at (1012, 412) on div.site-dropdown.dropdown.expanded >> a.attr-value.val-wrap >> nth=20
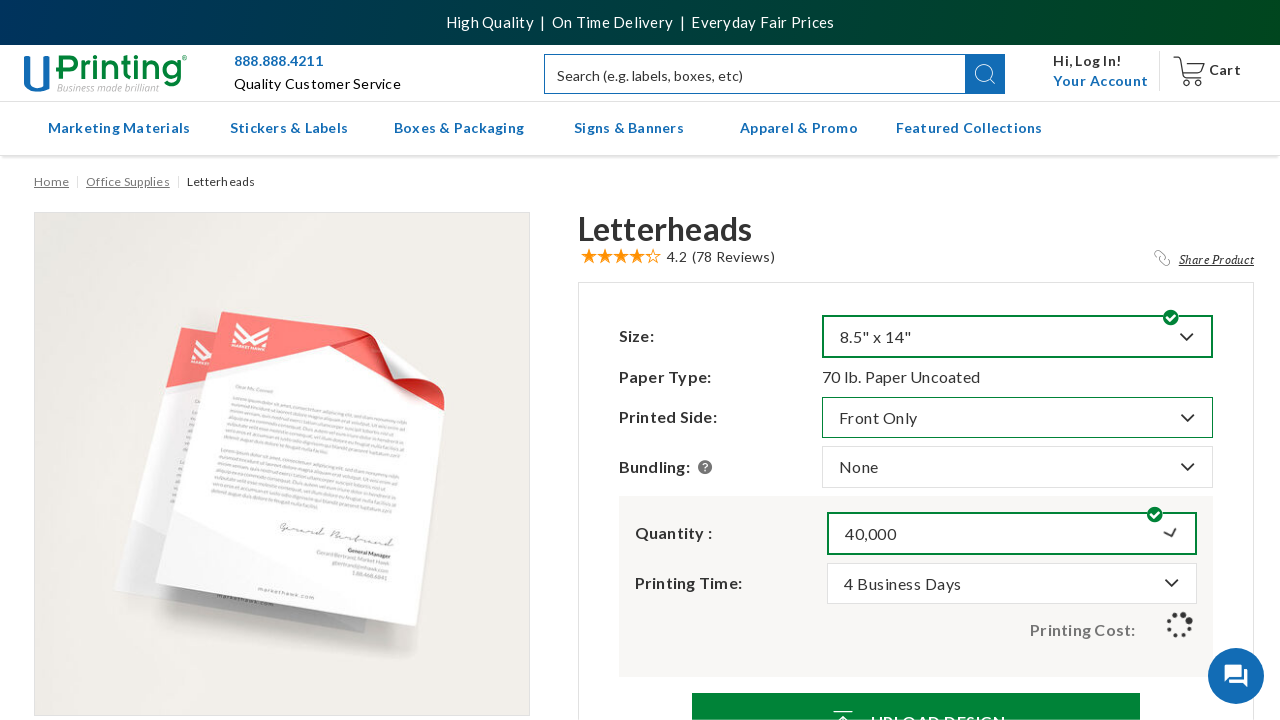

Price element updated after selecting option 20
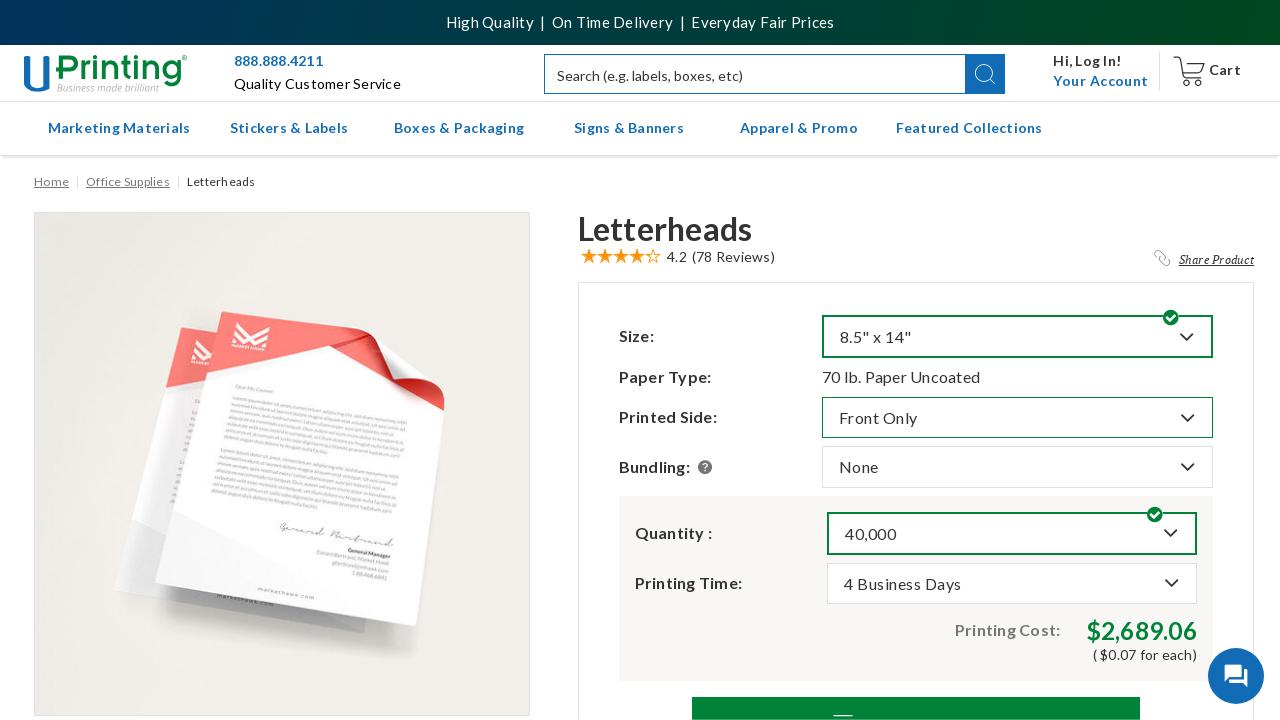

Reopened dropdown at index 5 for option 21 at (1012, 533) on button.btn.dropdown-toggle >> nth=5
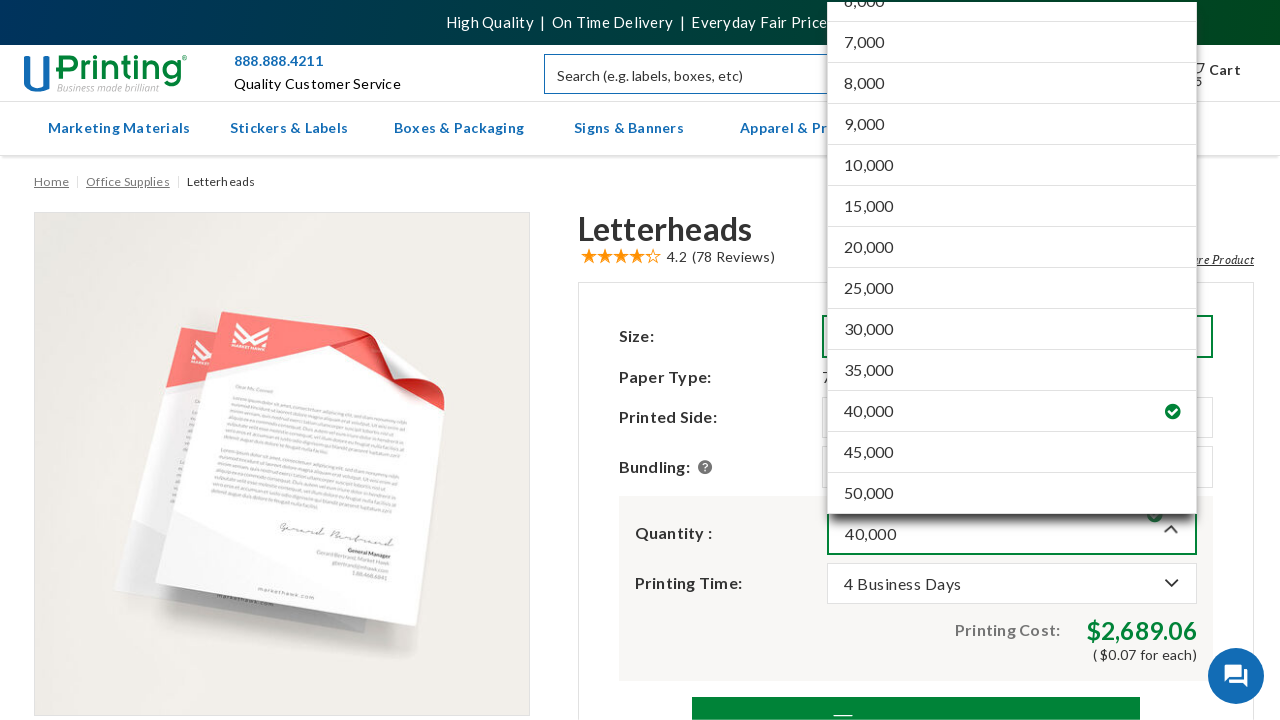

Selected option 21 from dropdown at index 5 at (1012, 452) on div.site-dropdown.dropdown.expanded >> a.attr-value.val-wrap >> nth=21
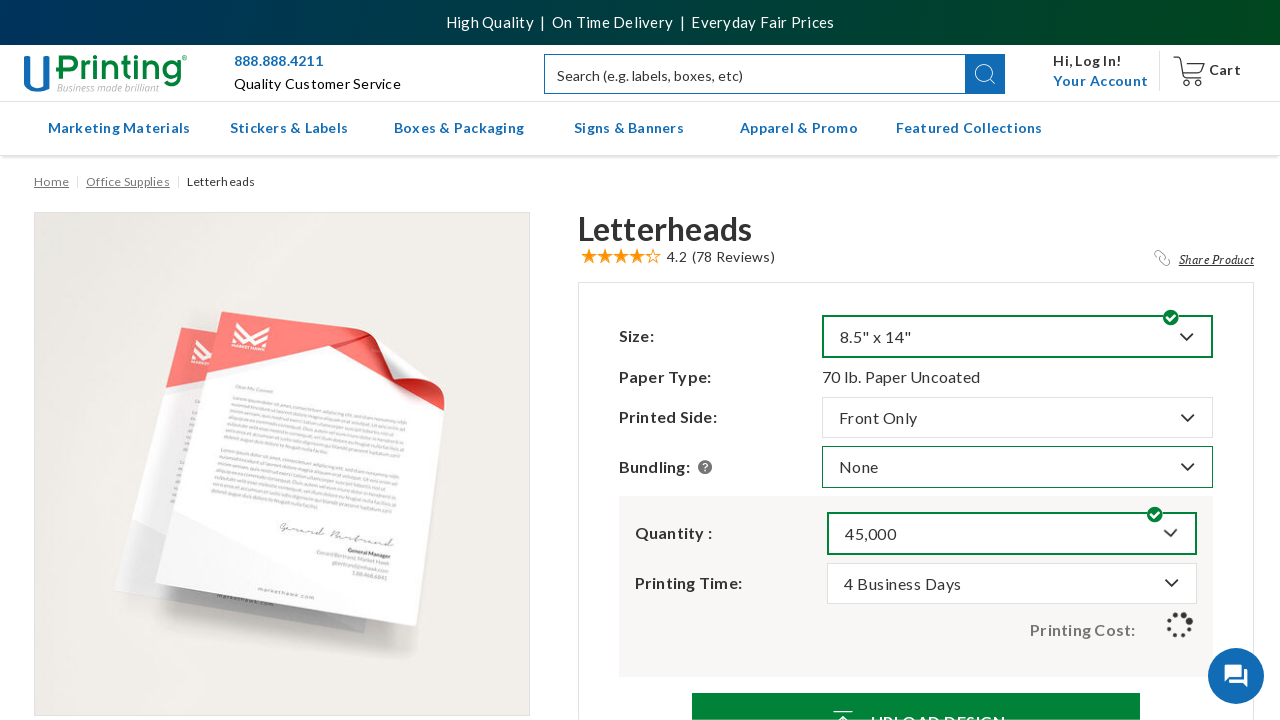

Price element updated after selecting option 21
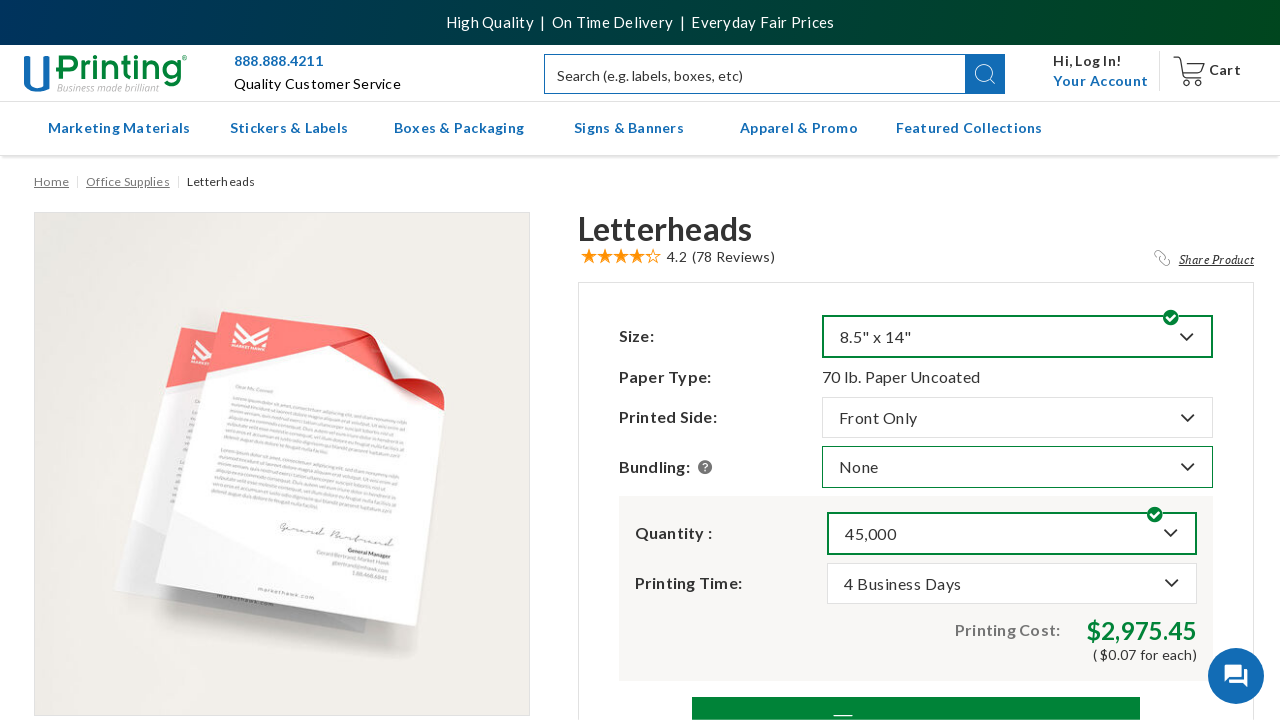

Reopened dropdown at index 5 for option 22 at (1012, 533) on button.btn.dropdown-toggle >> nth=5
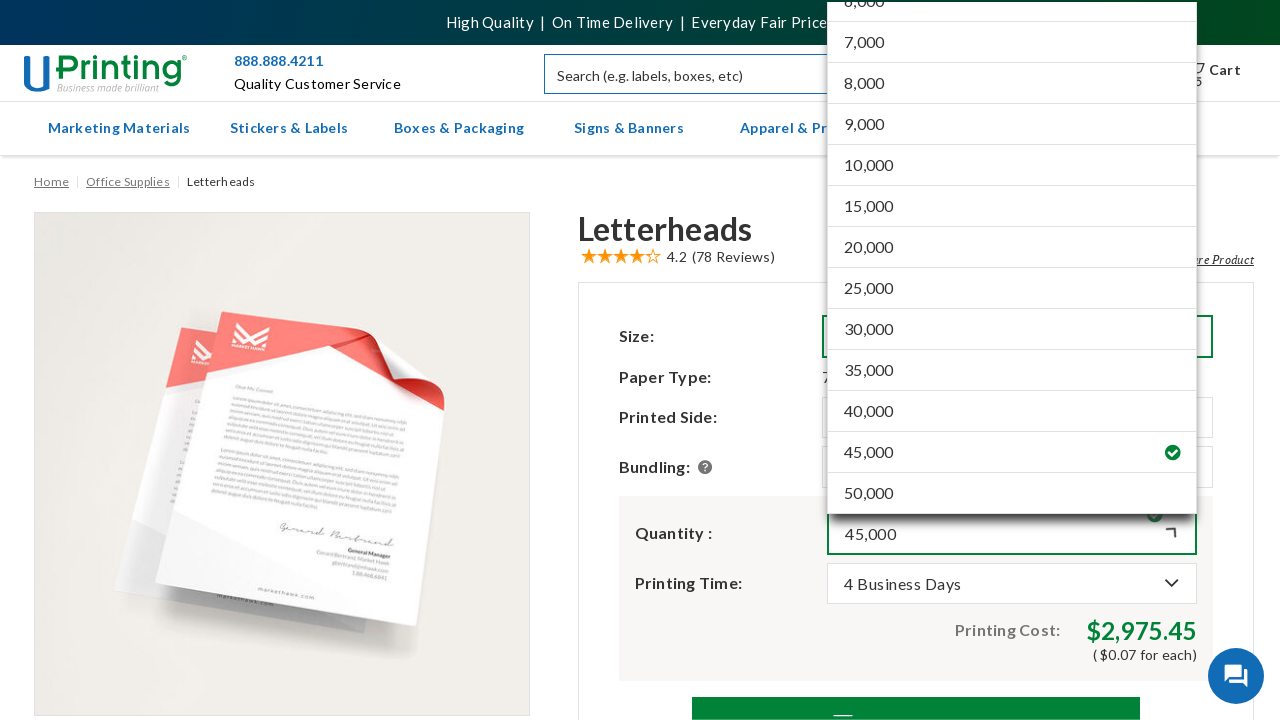

Selected option 22 from dropdown at index 5 at (1012, 494) on div.site-dropdown.dropdown.expanded >> a.attr-value.val-wrap >> nth=22
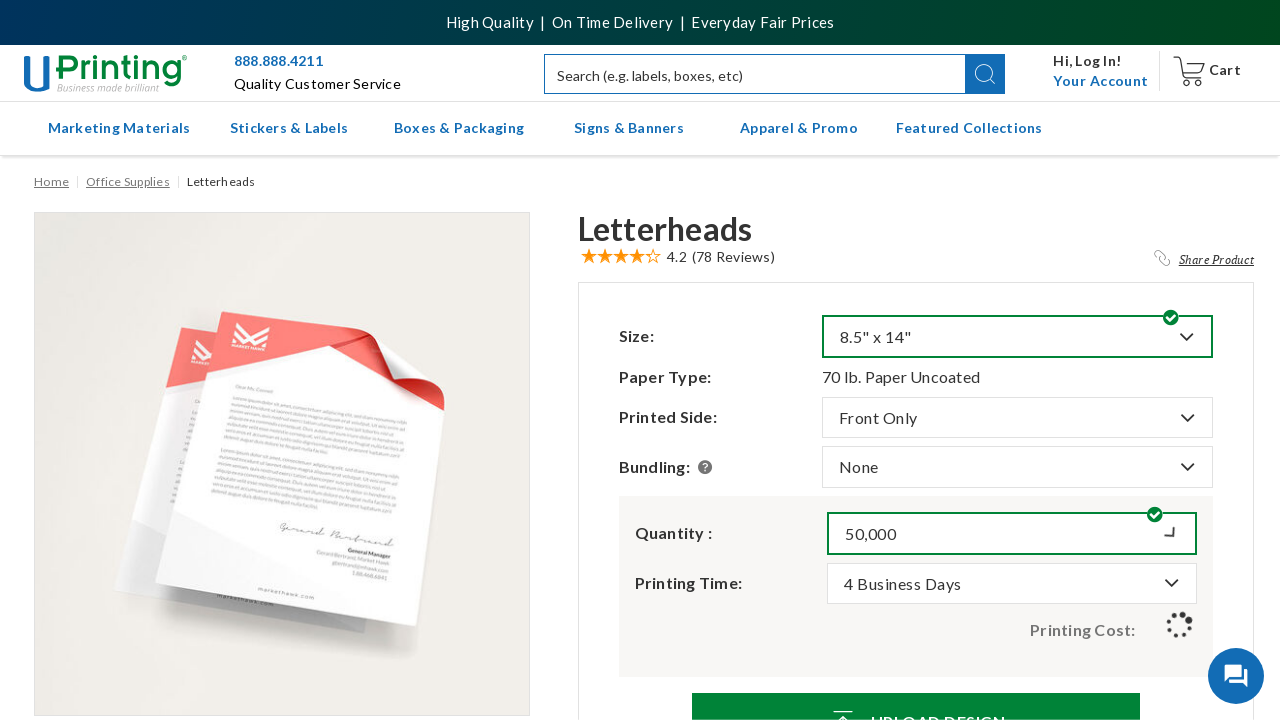

Price element updated after selecting option 22
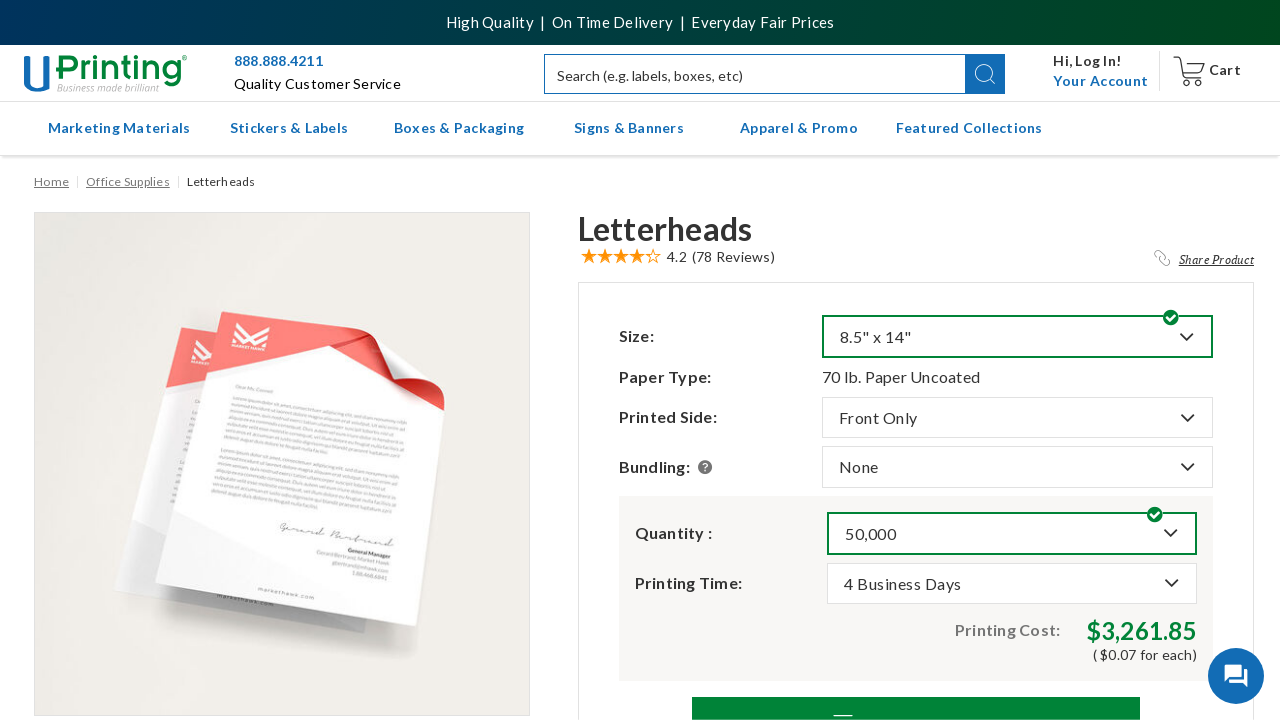

Clicked first dropdown button (iteration 4) at (1017, 337) on button.btn.dropdown-toggle >> nth=0
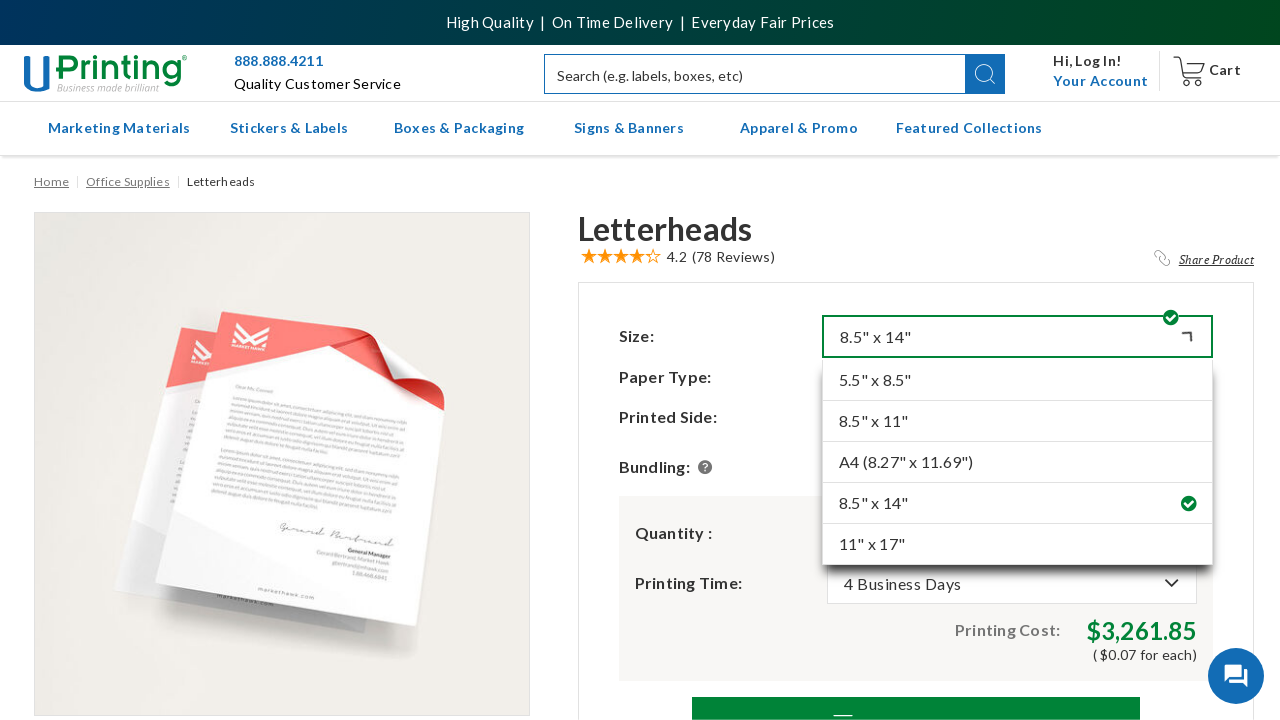

Selected option 4 from first dropdown at (1017, 545) on div.site-dropdown.dropdown.expanded >> a.attr-value.val-wrap >> nth=4
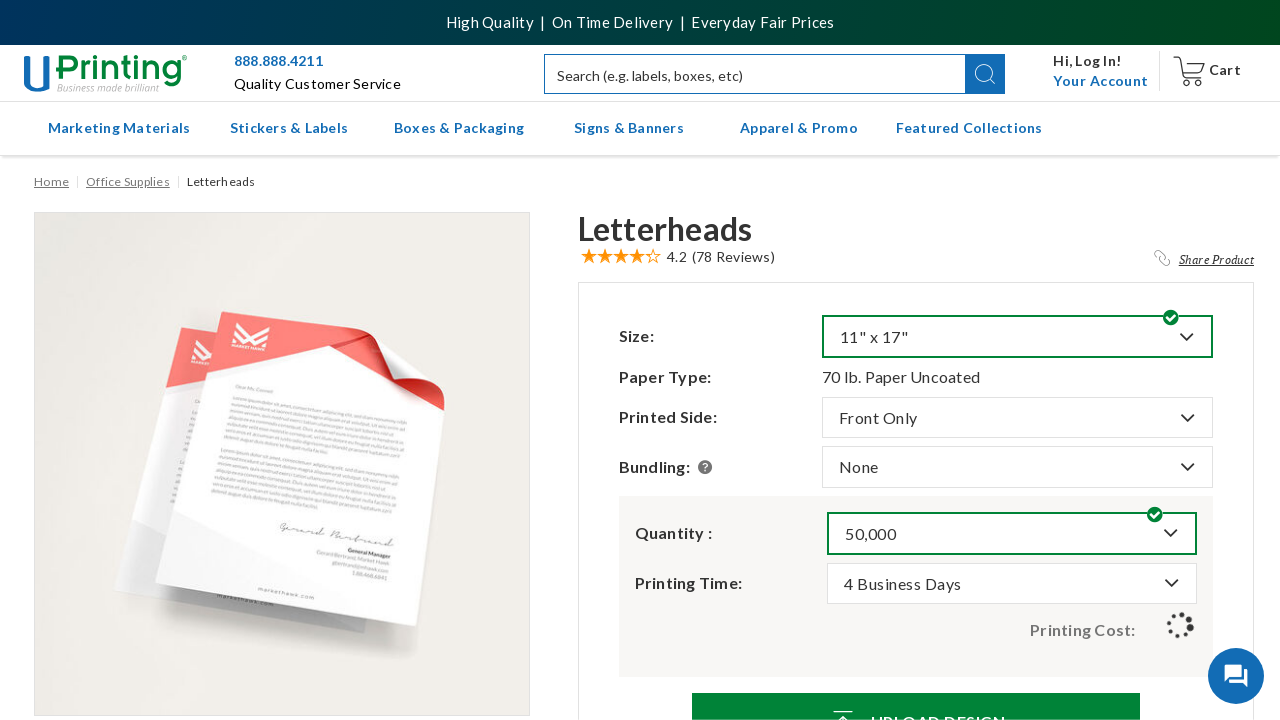

Price element loaded after first dropdown selection
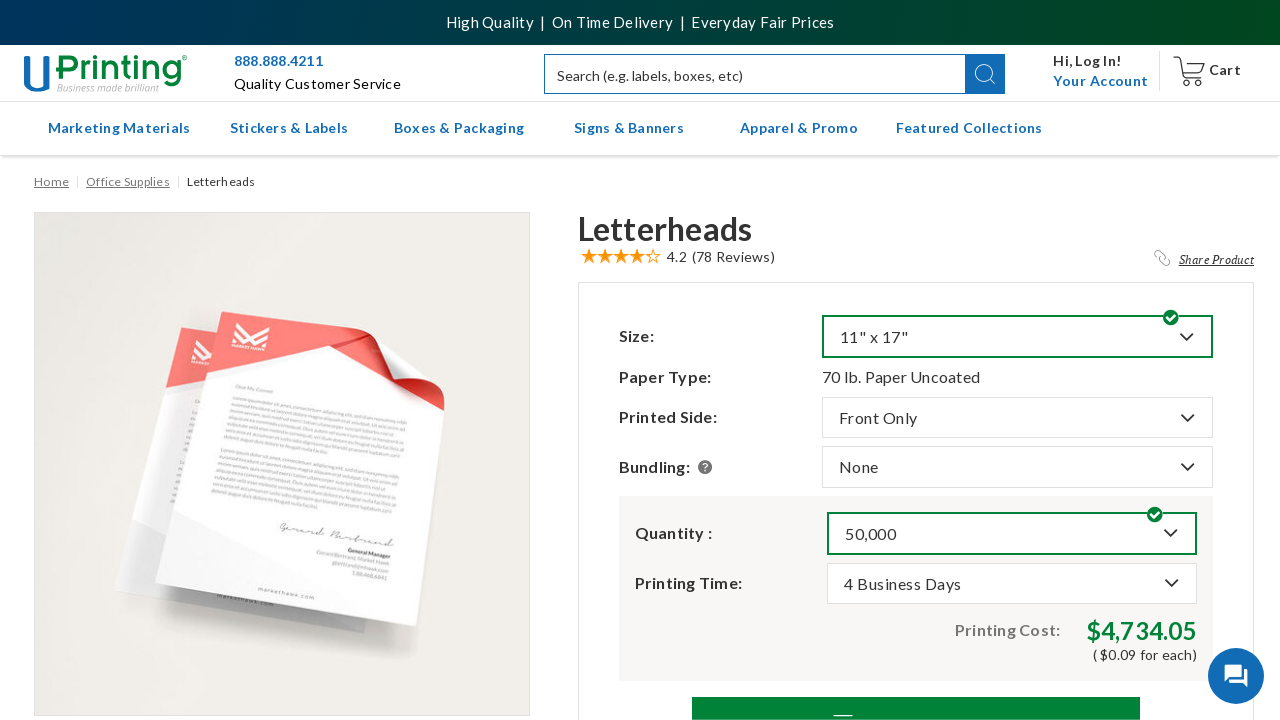

Clicked dropdown at index 5 (iteration 4) at (1012, 533) on button.btn.dropdown-toggle >> nth=5
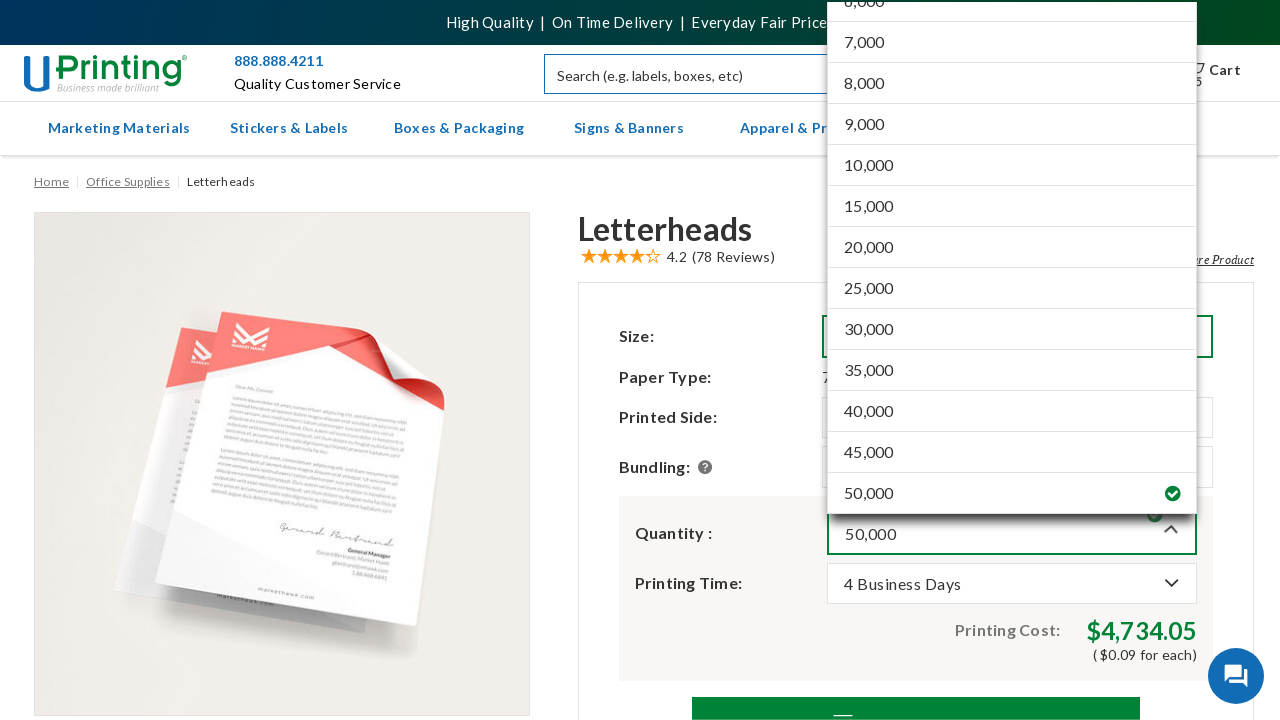

Reopened dropdown at index 5 for option 4 at (1012, 533) on button.btn.dropdown-toggle >> nth=5
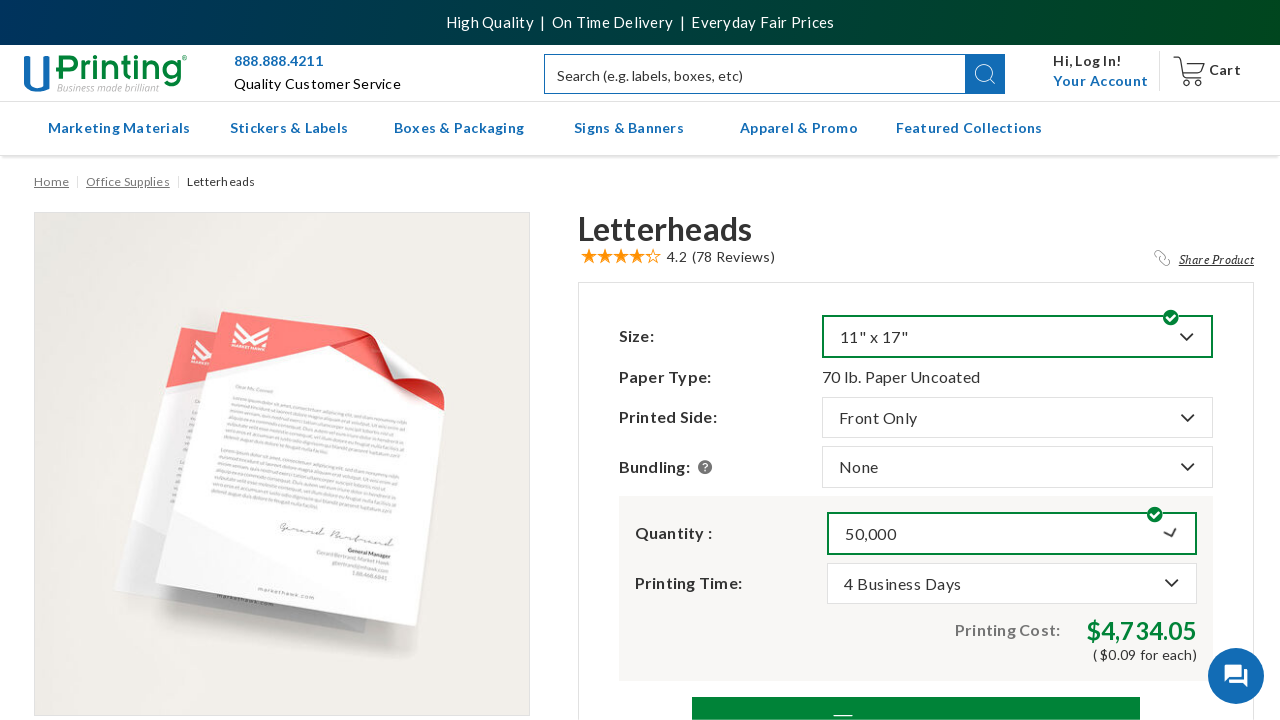

Price element updated after selecting option 4
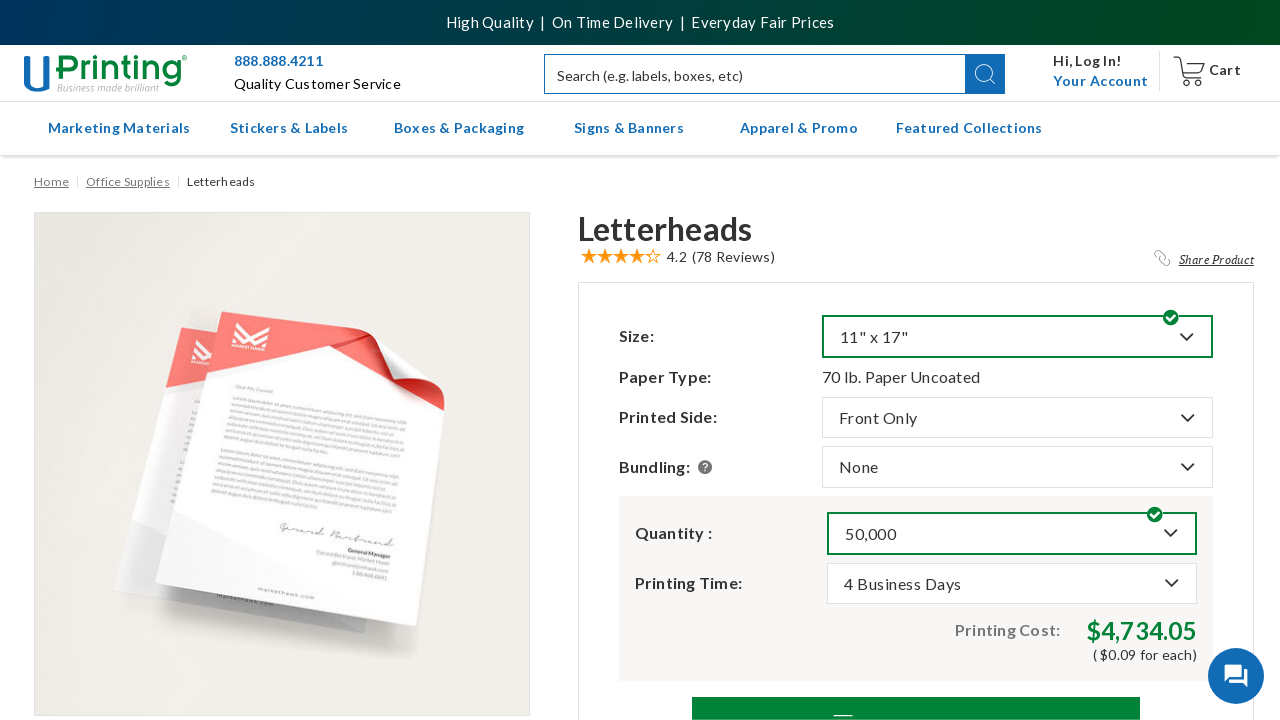

Reopened dropdown at index 5 for option 5 at (1012, 533) on button.btn.dropdown-toggle >> nth=5
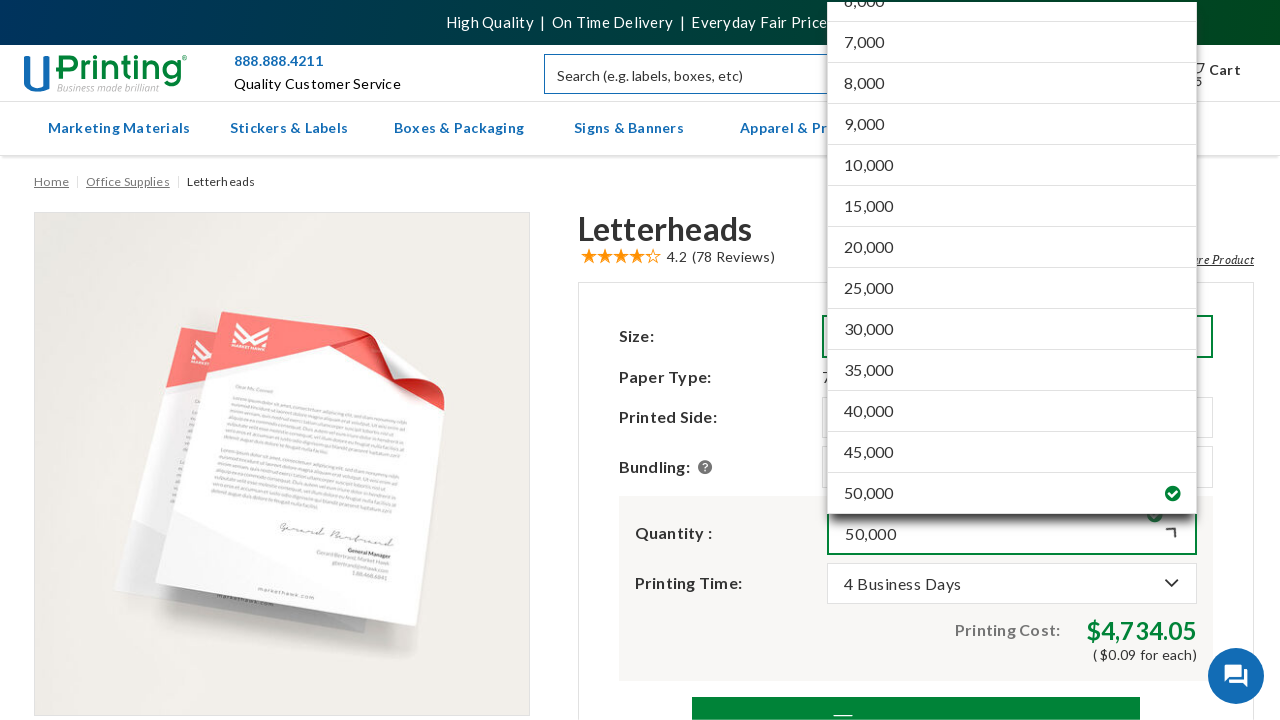

Selected option 5 from dropdown at index 5 at (1012, 228) on div.site-dropdown.dropdown.expanded >> a.attr-value.val-wrap >> nth=5
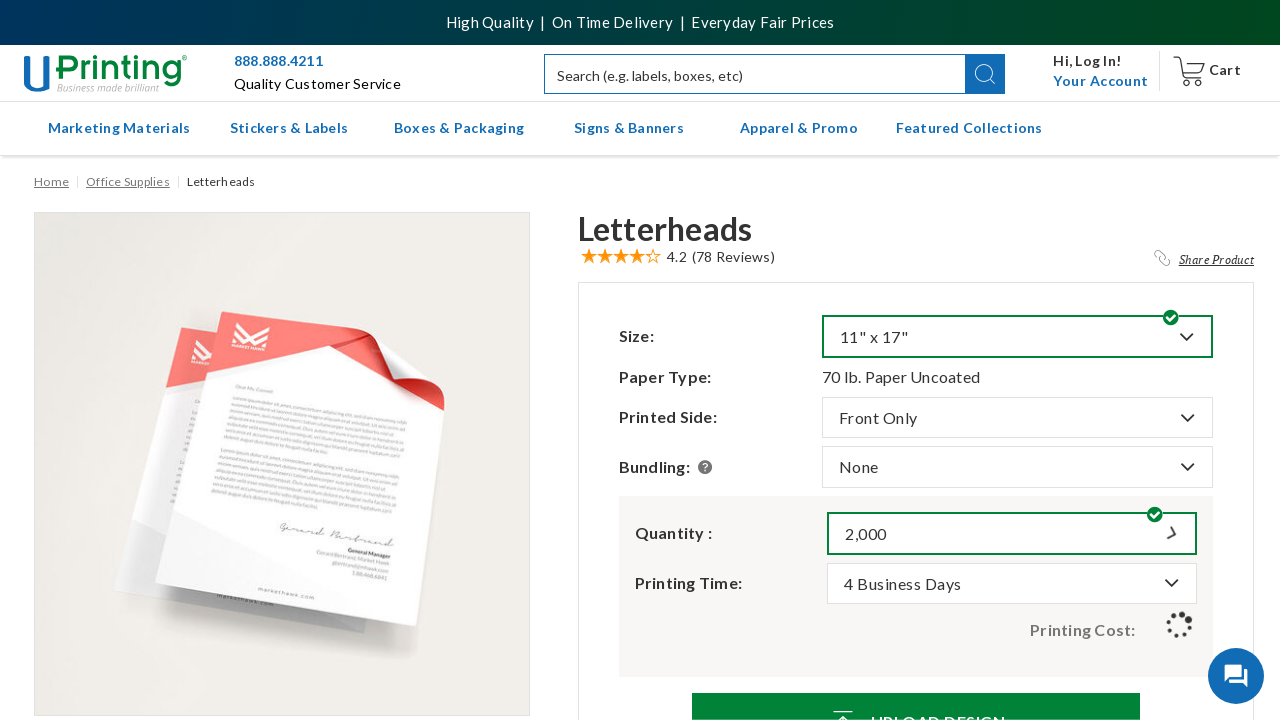

Price element updated after selecting option 5
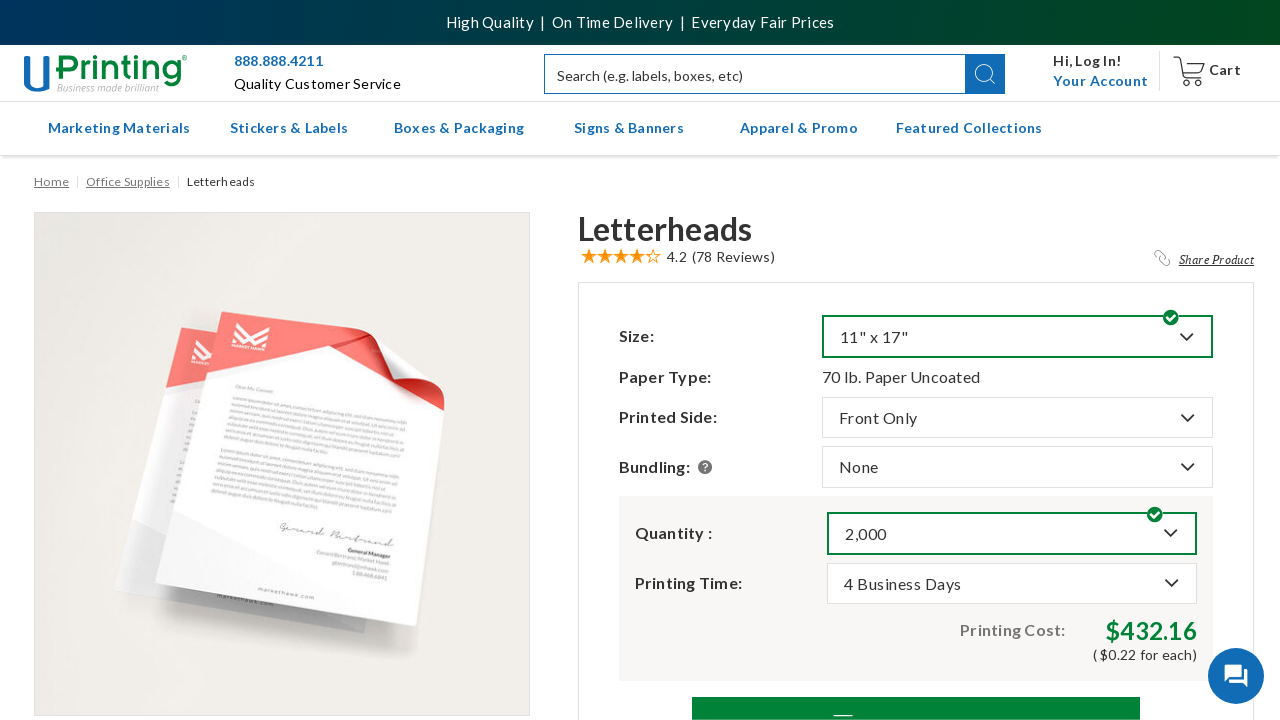

Reopened dropdown at index 5 for option 6 at (1012, 533) on button.btn.dropdown-toggle >> nth=5
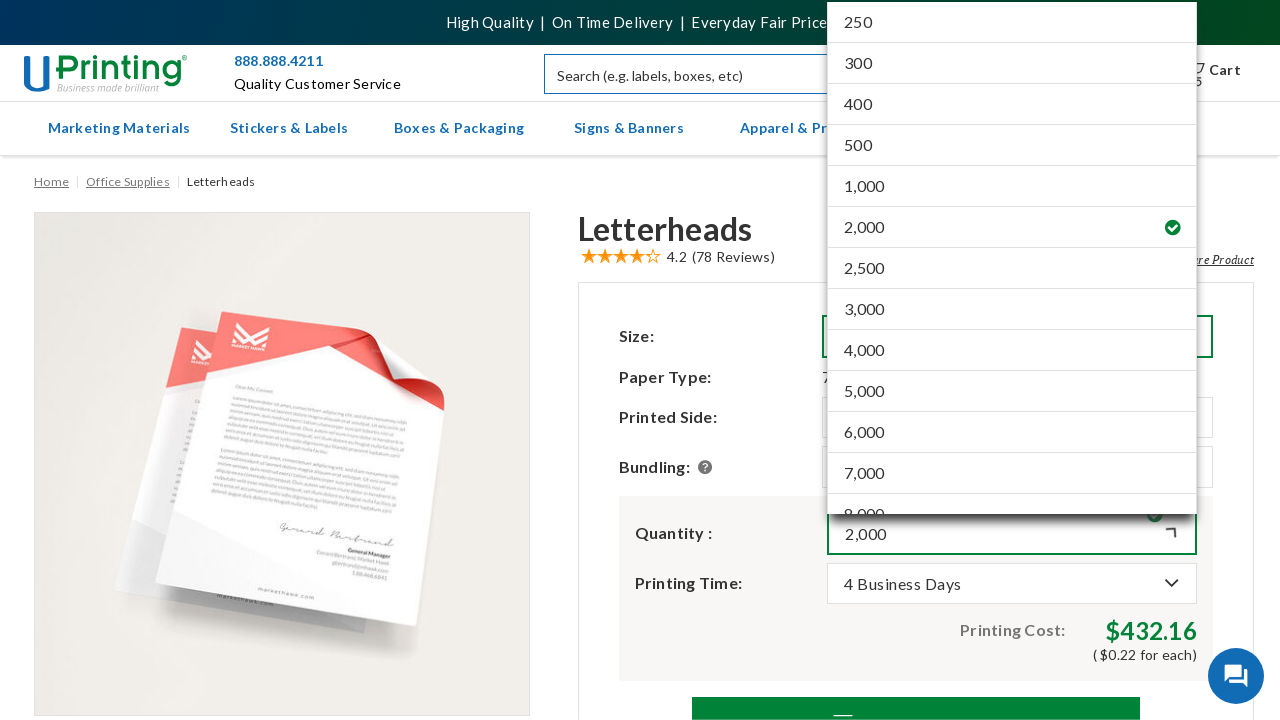

Selected option 6 from dropdown at index 5 at (1012, 268) on div.site-dropdown.dropdown.expanded >> a.attr-value.val-wrap >> nth=6
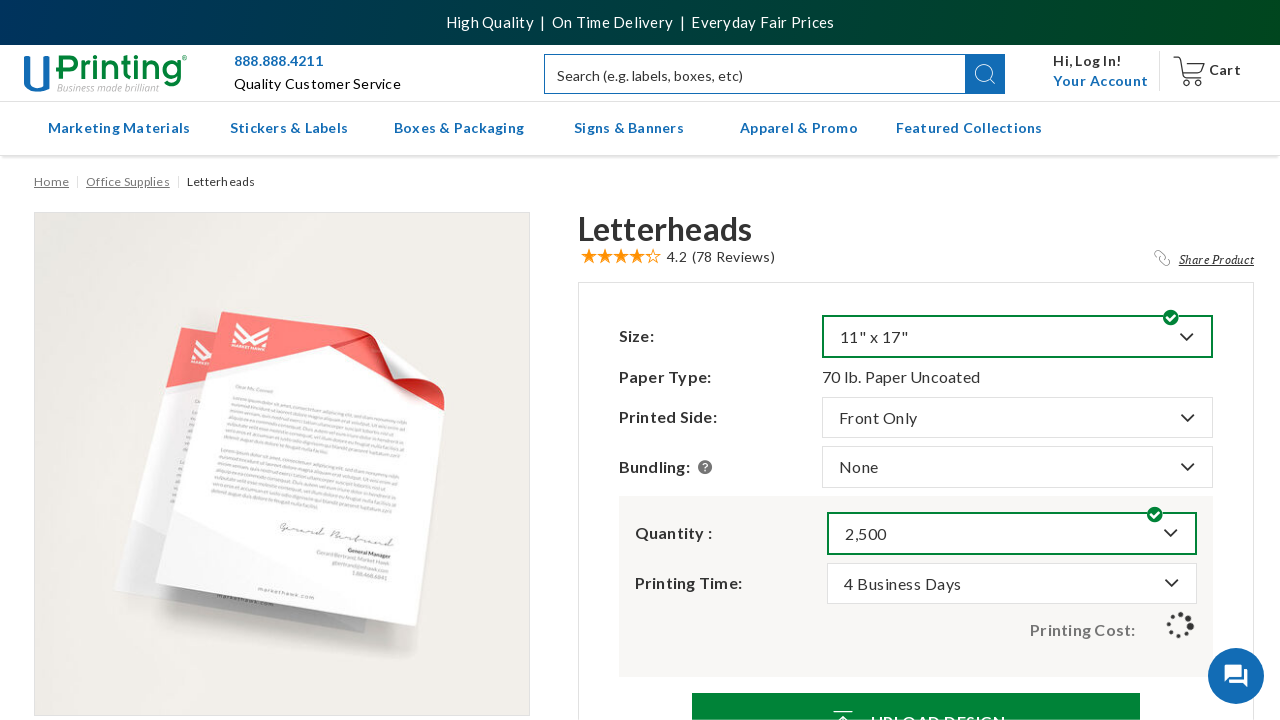

Price element updated after selecting option 6
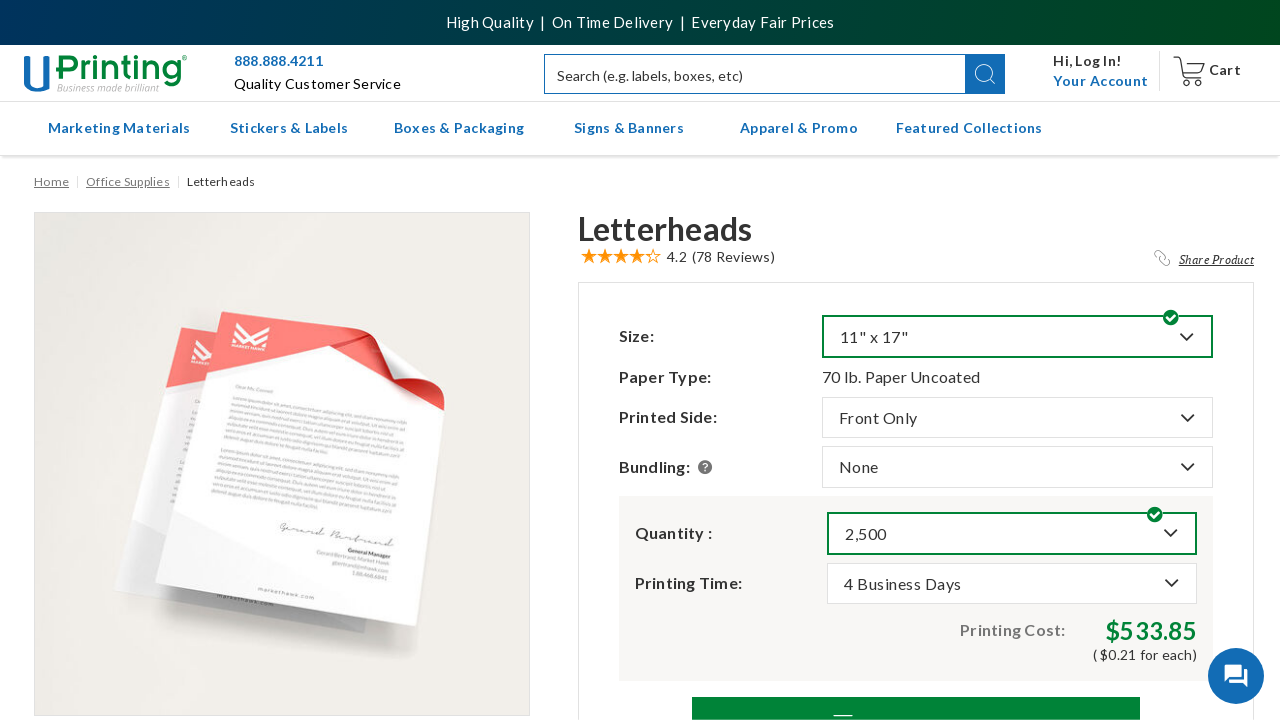

Reopened dropdown at index 5 for option 7 at (1012, 533) on button.btn.dropdown-toggle >> nth=5
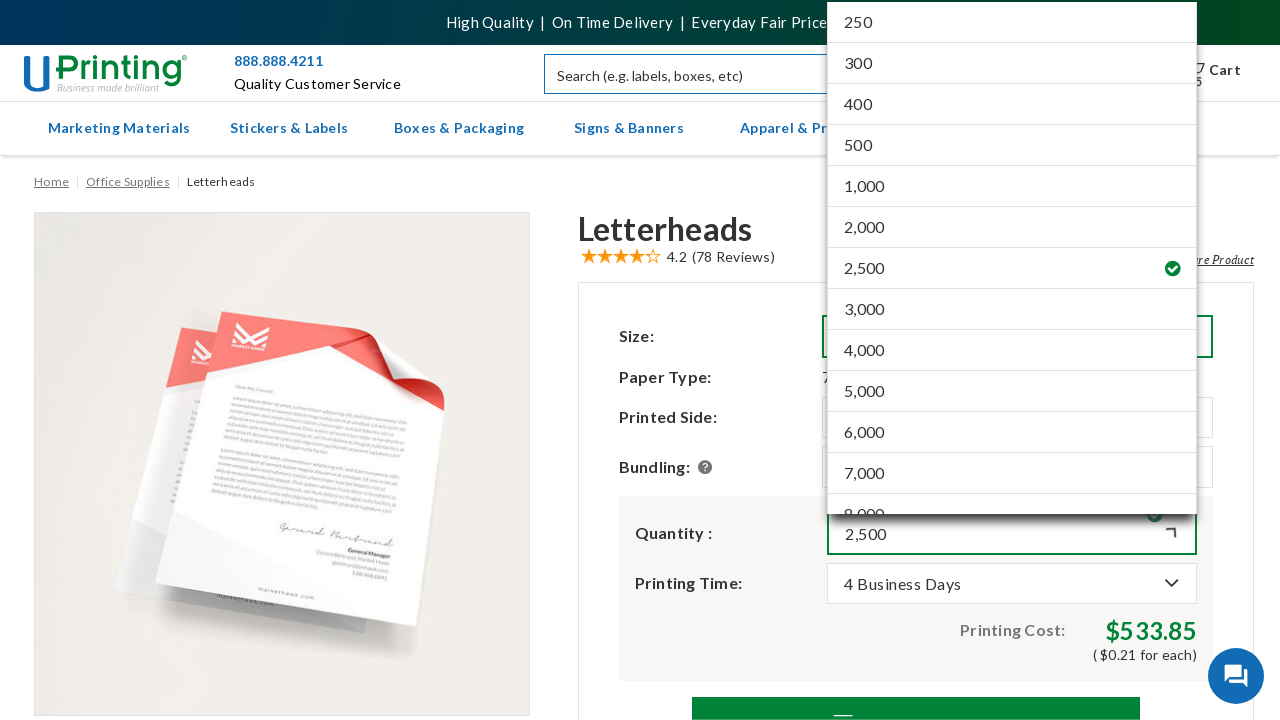

Selected option 7 from dropdown at index 5 at (1012, 310) on div.site-dropdown.dropdown.expanded >> a.attr-value.val-wrap >> nth=7
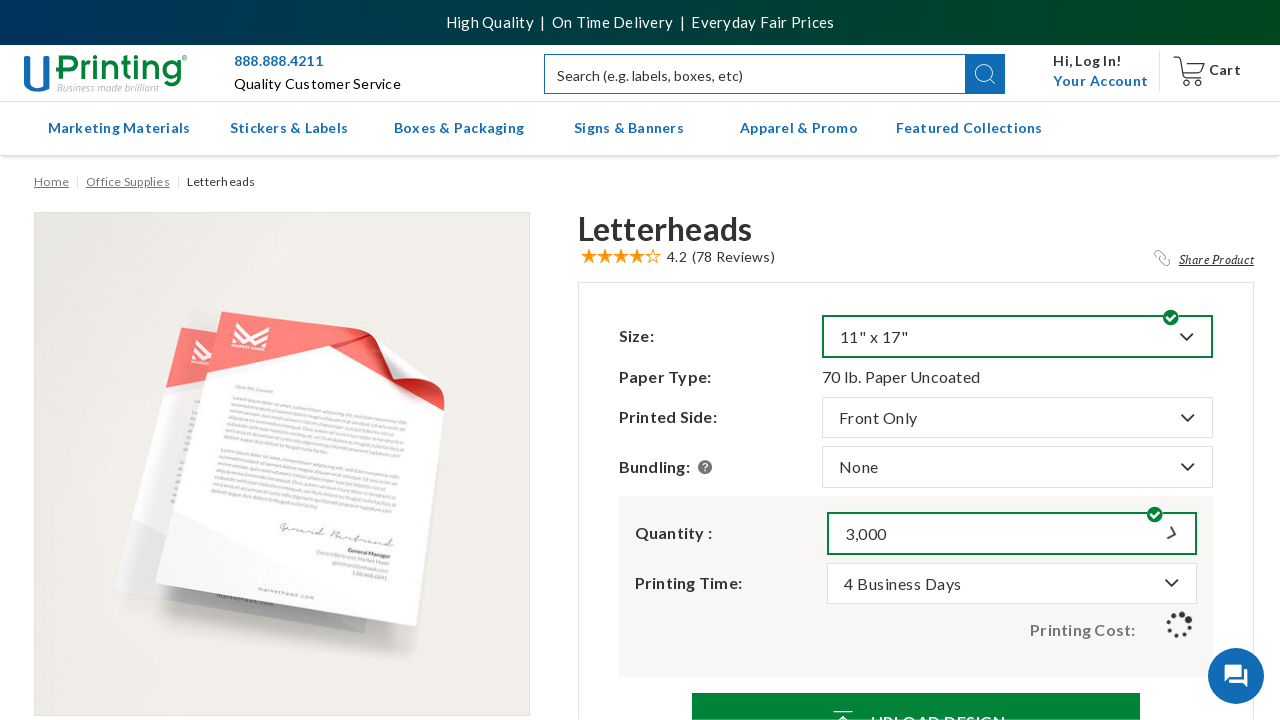

Price element updated after selecting option 7
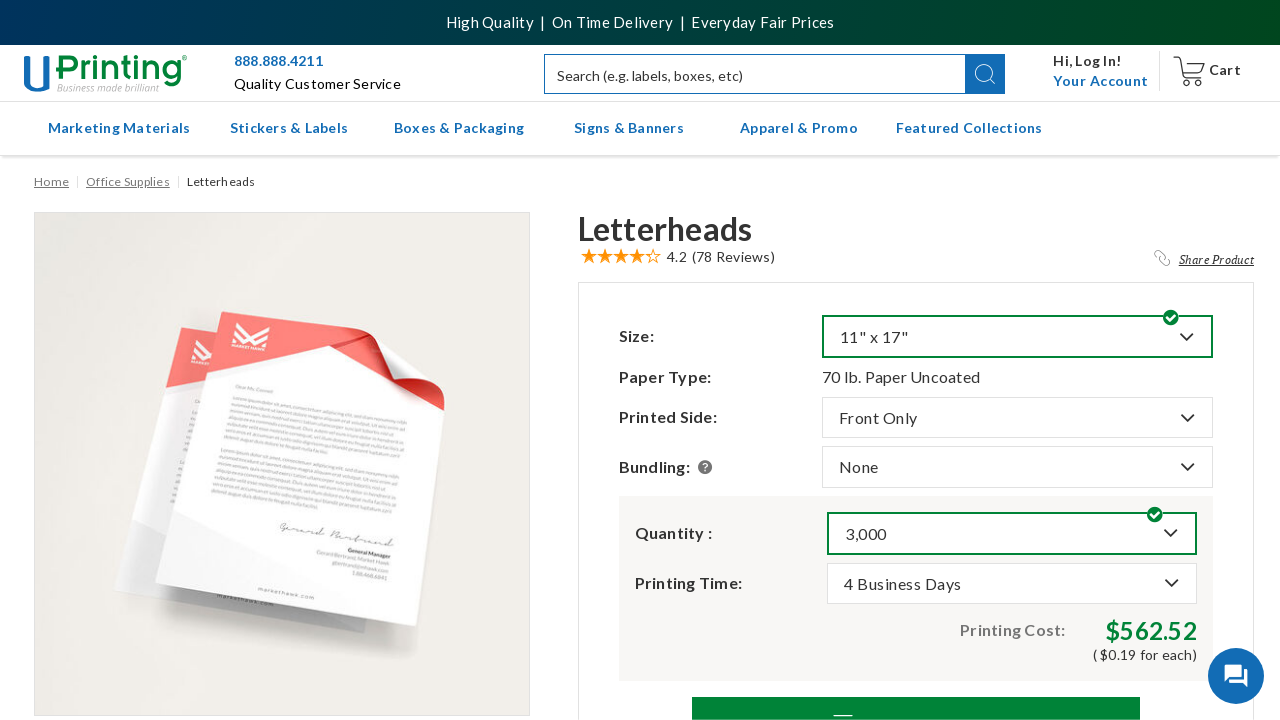

Reopened dropdown at index 5 for option 8 at (1012, 533) on button.btn.dropdown-toggle >> nth=5
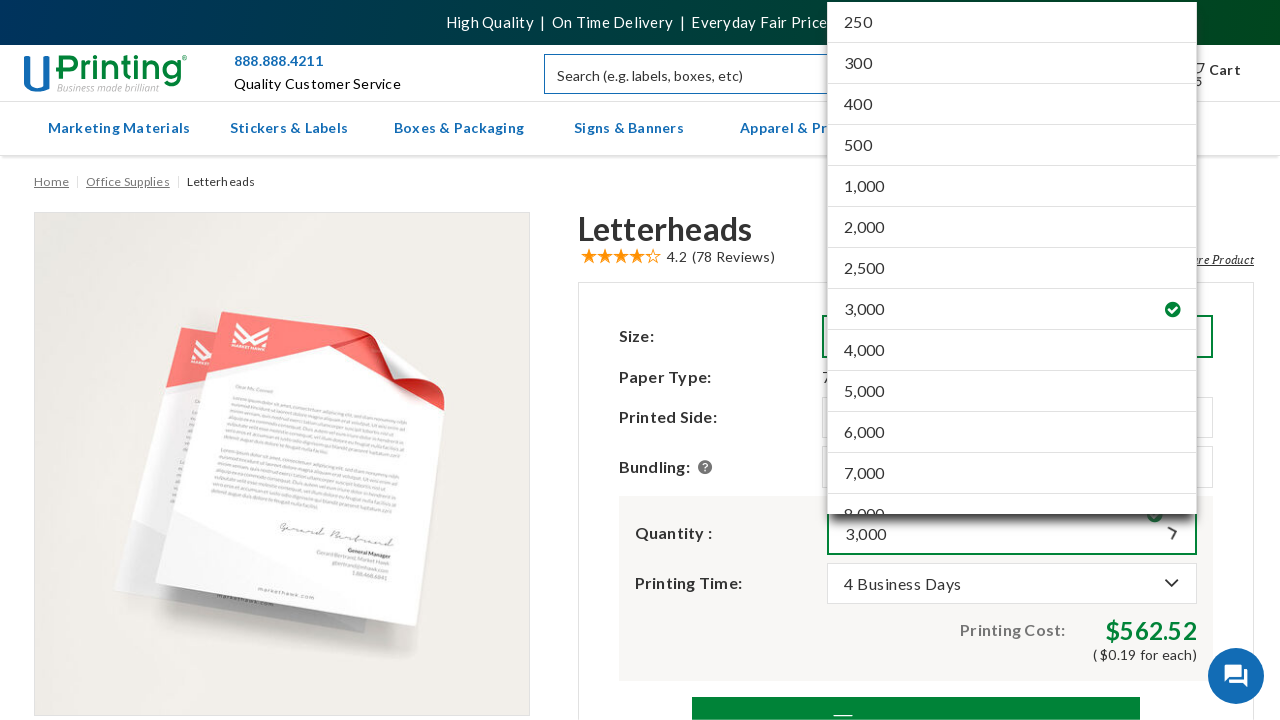

Selected option 8 from dropdown at index 5 at (1012, 350) on div.site-dropdown.dropdown.expanded >> a.attr-value.val-wrap >> nth=8
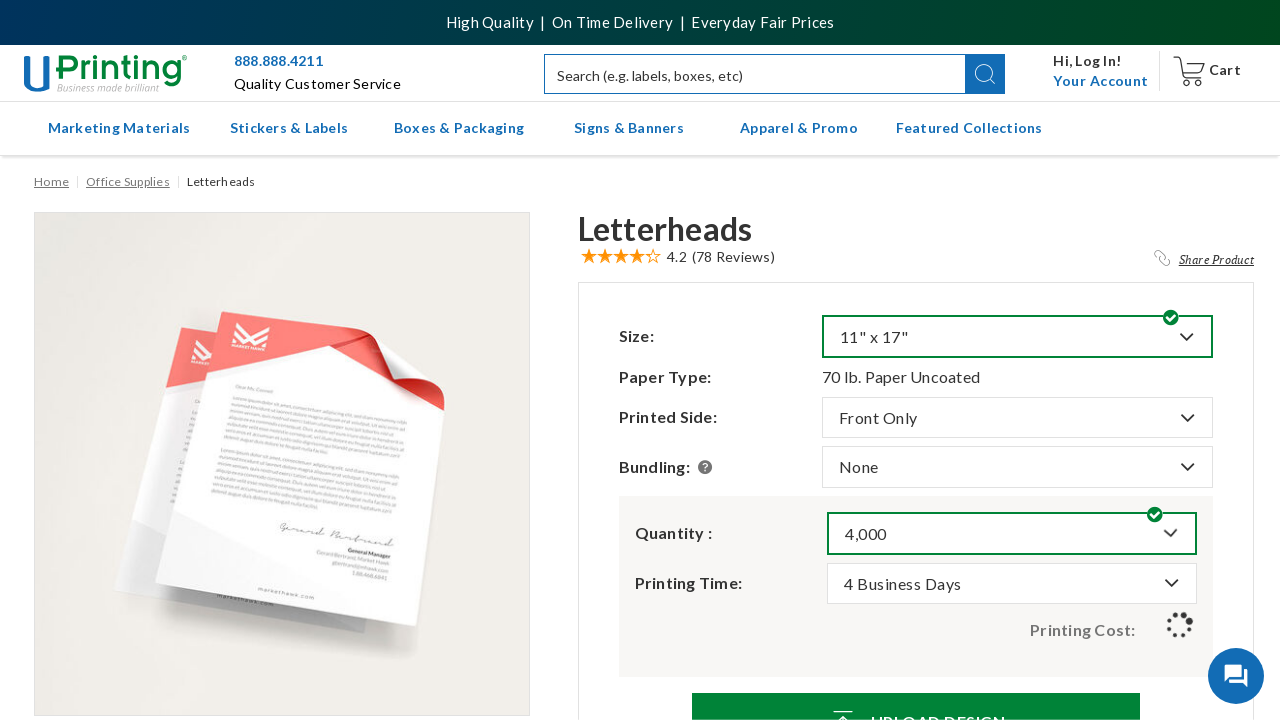

Price element updated after selecting option 8
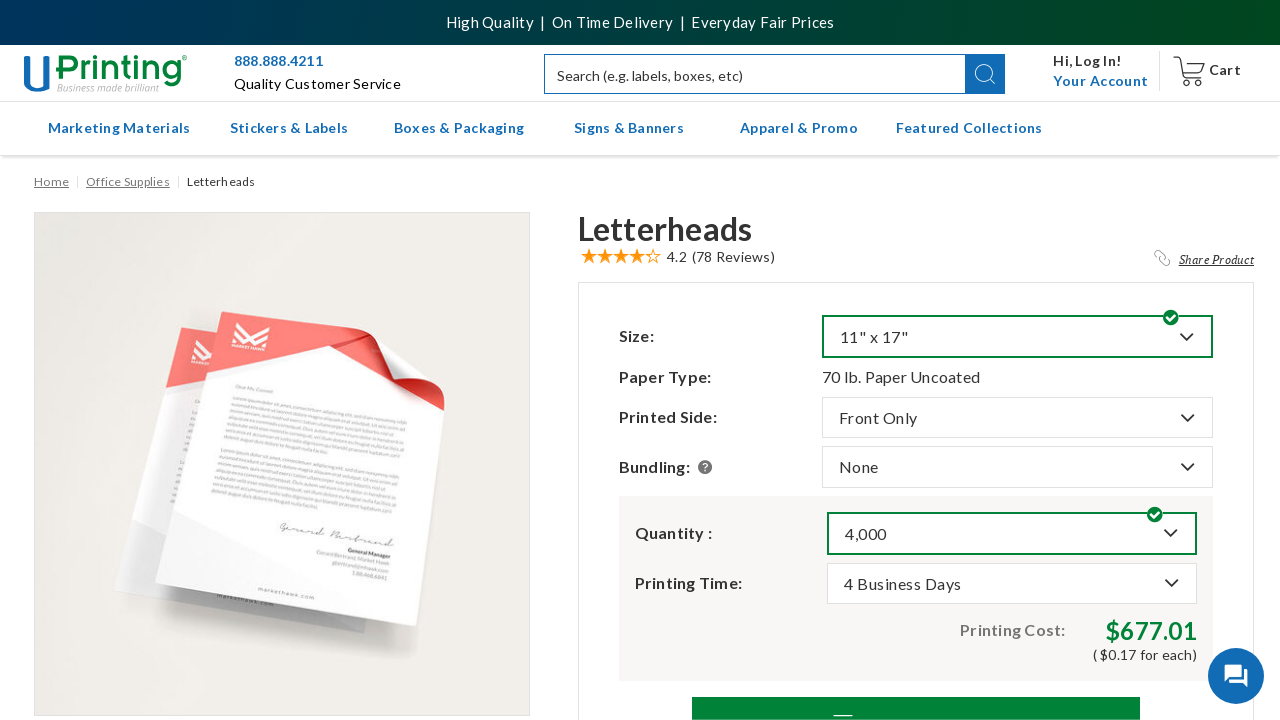

Reopened dropdown at index 5 for option 9 at (1012, 533) on button.btn.dropdown-toggle >> nth=5
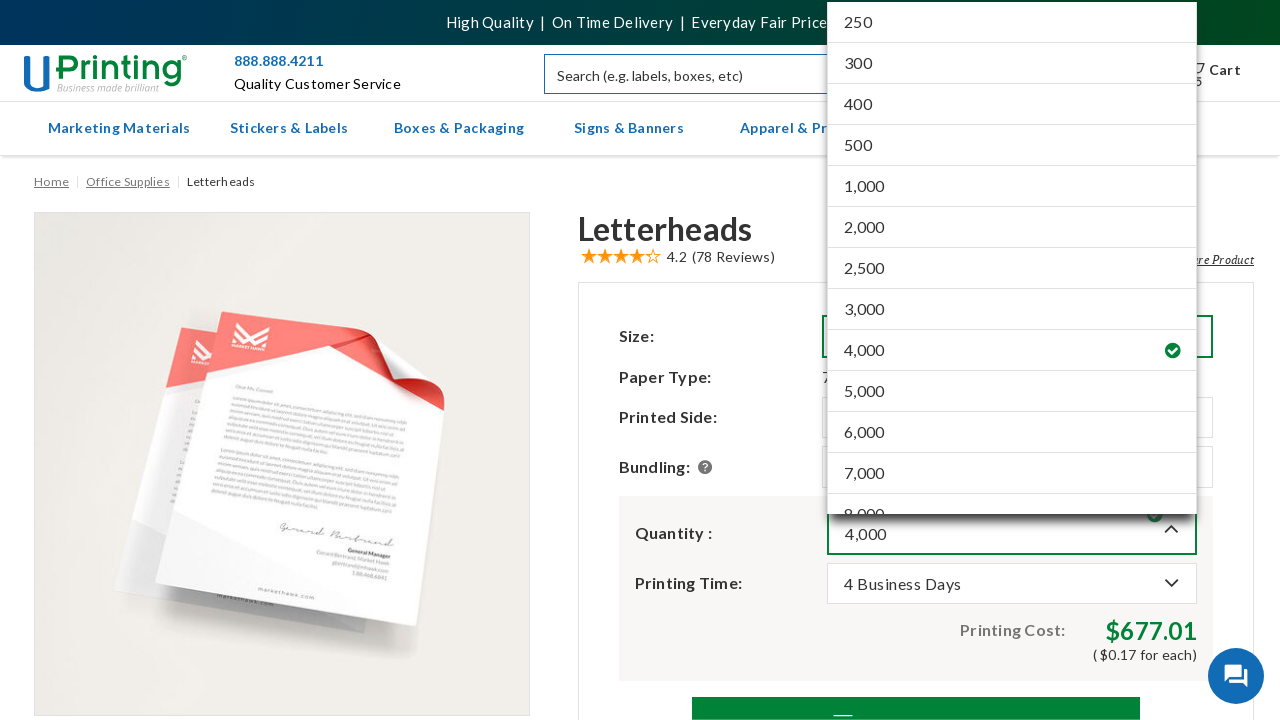

Selected option 9 from dropdown at index 5 at (1012, 392) on div.site-dropdown.dropdown.expanded >> a.attr-value.val-wrap >> nth=9
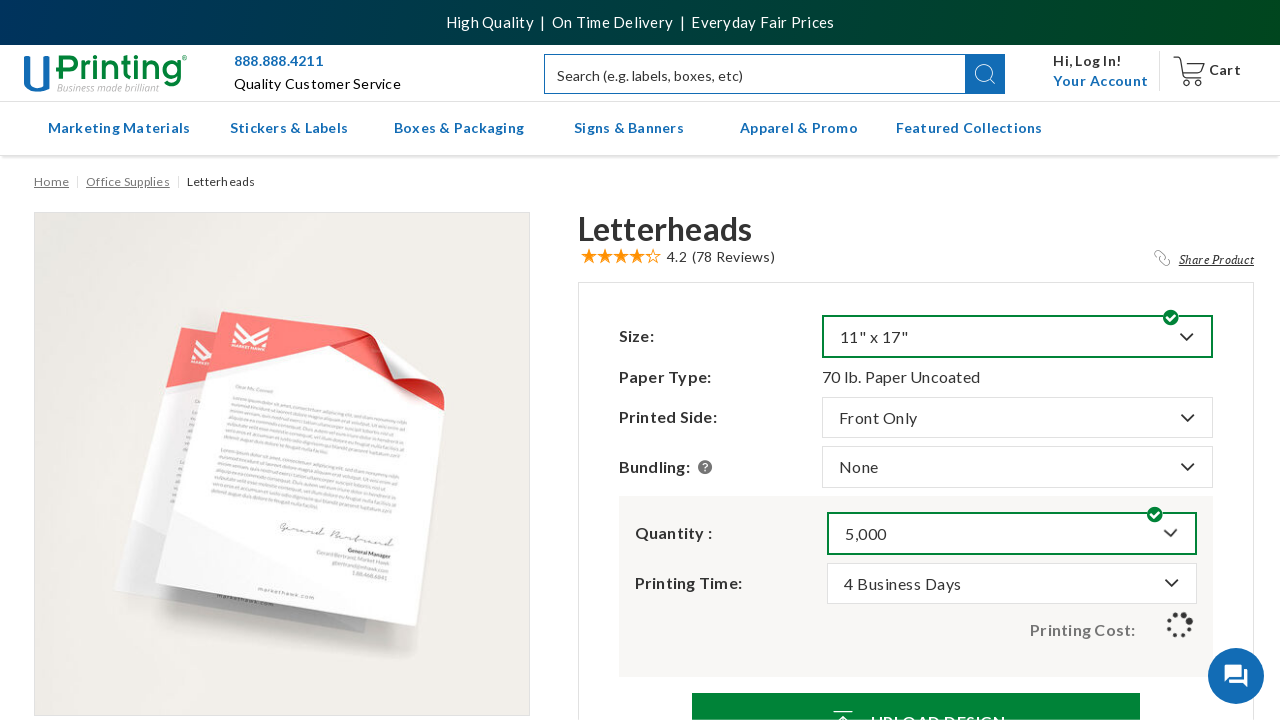

Price element updated after selecting option 9
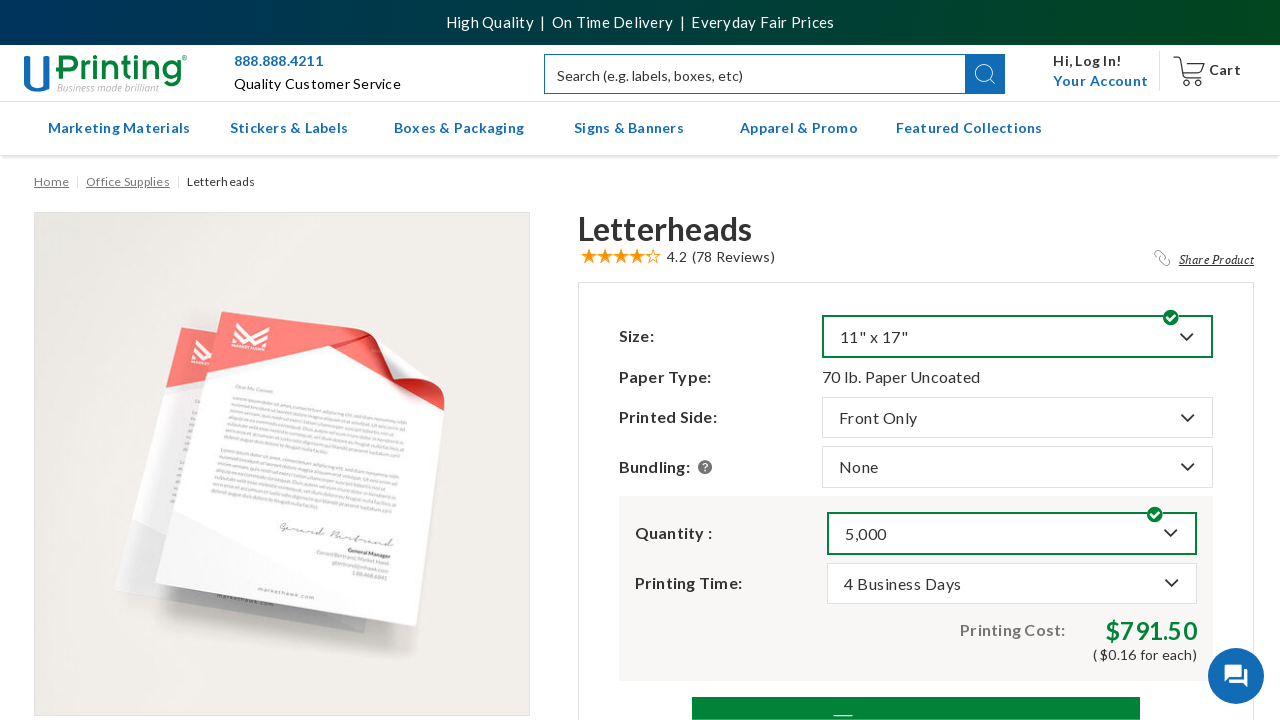

Reopened dropdown at index 5 for option 10 at (1012, 533) on button.btn.dropdown-toggle >> nth=5
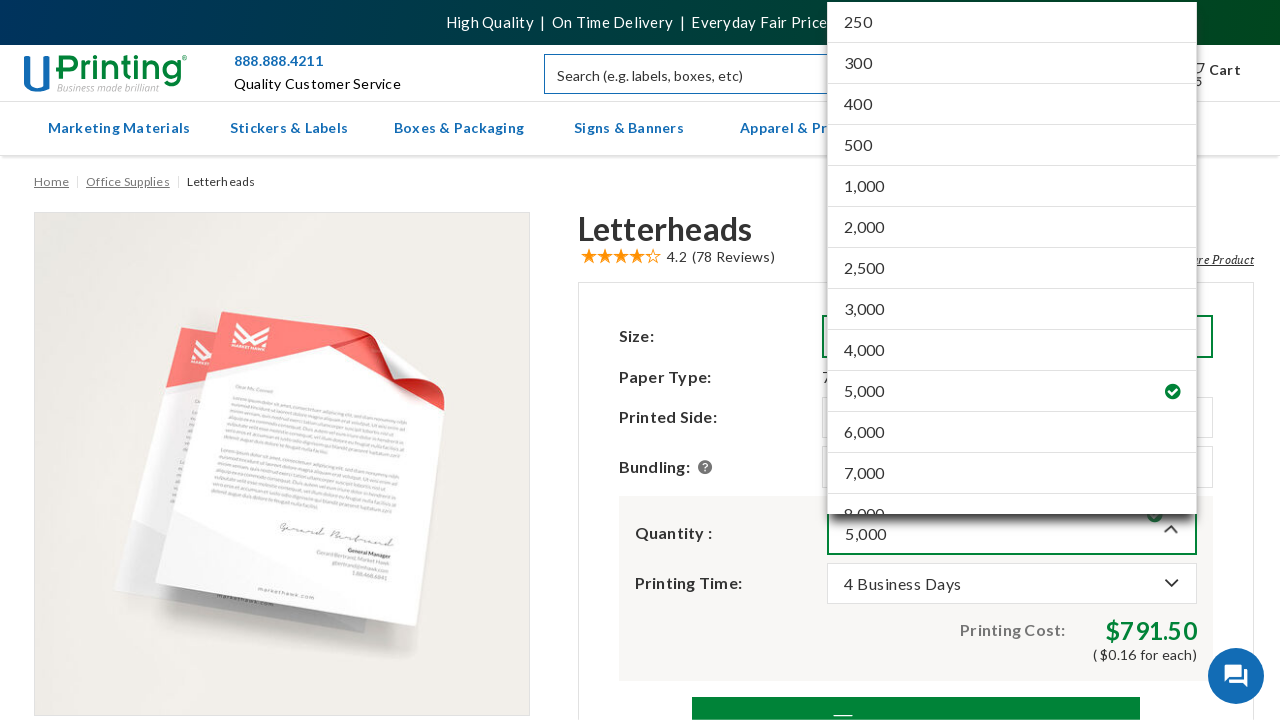

Selected option 10 from dropdown at index 5 at (1012, 432) on div.site-dropdown.dropdown.expanded >> a.attr-value.val-wrap >> nth=10
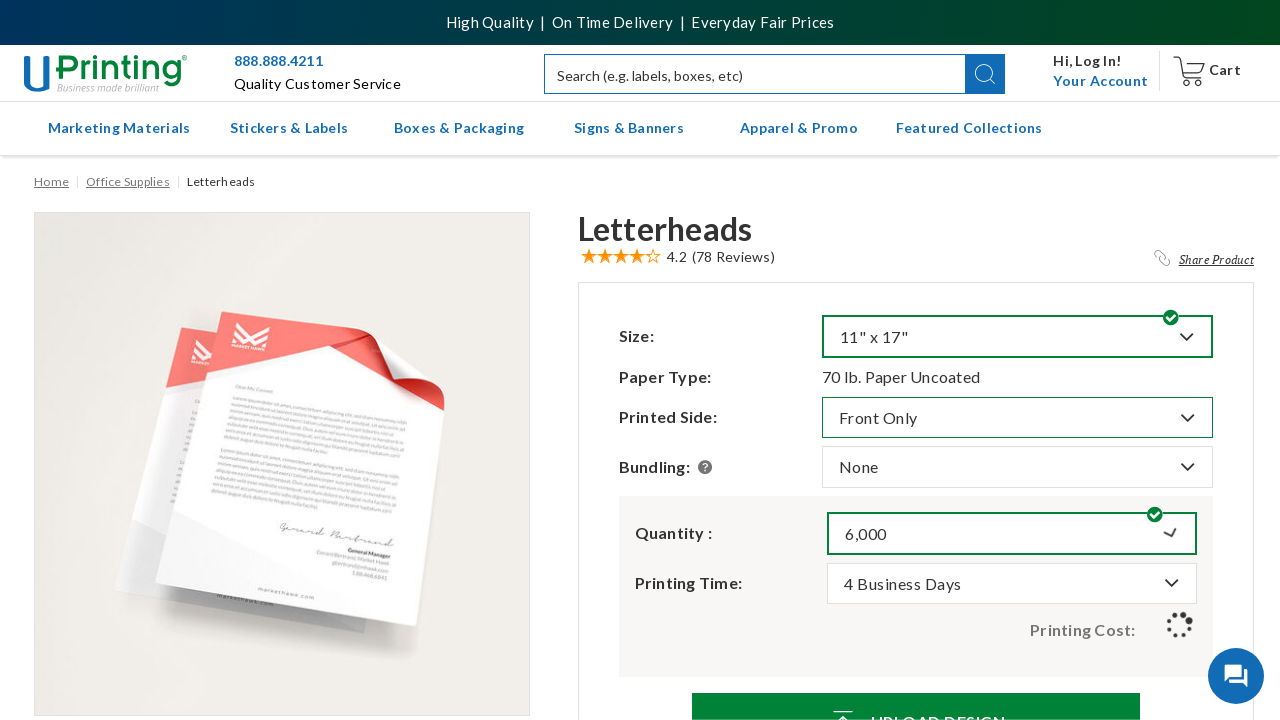

Price element updated after selecting option 10
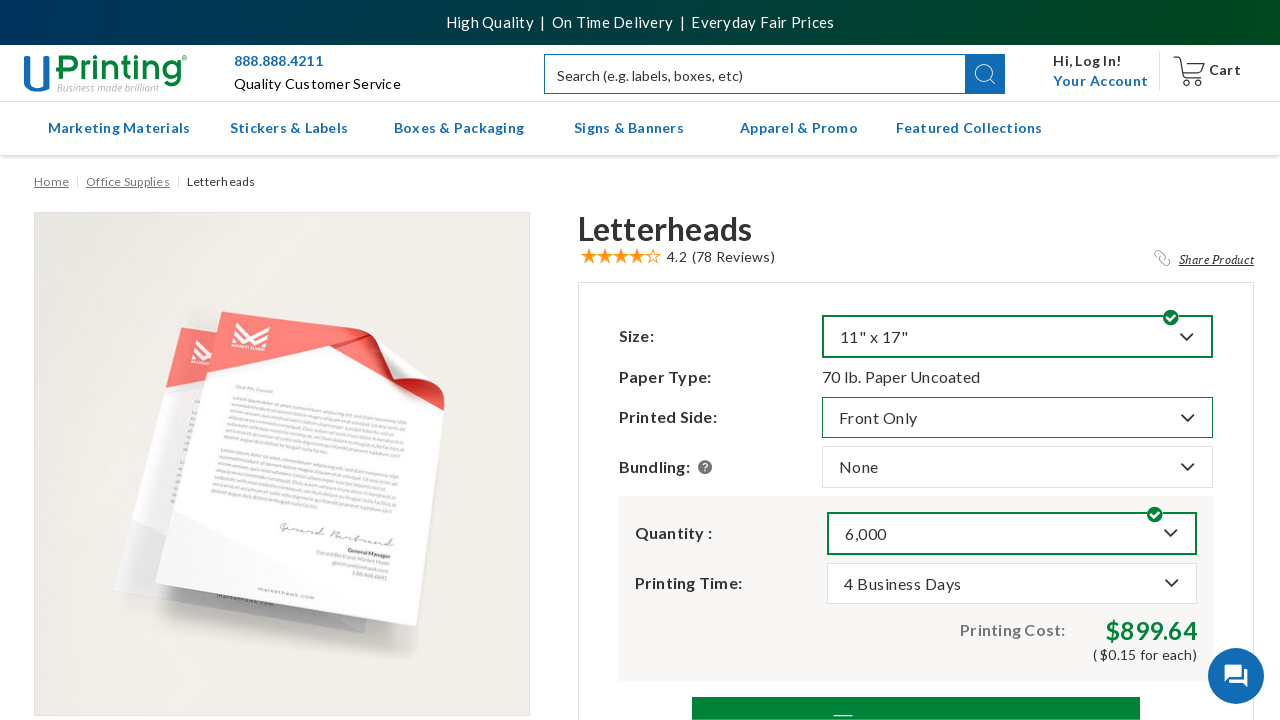

Reopened dropdown at index 5 for option 11 at (1012, 533) on button.btn.dropdown-toggle >> nth=5
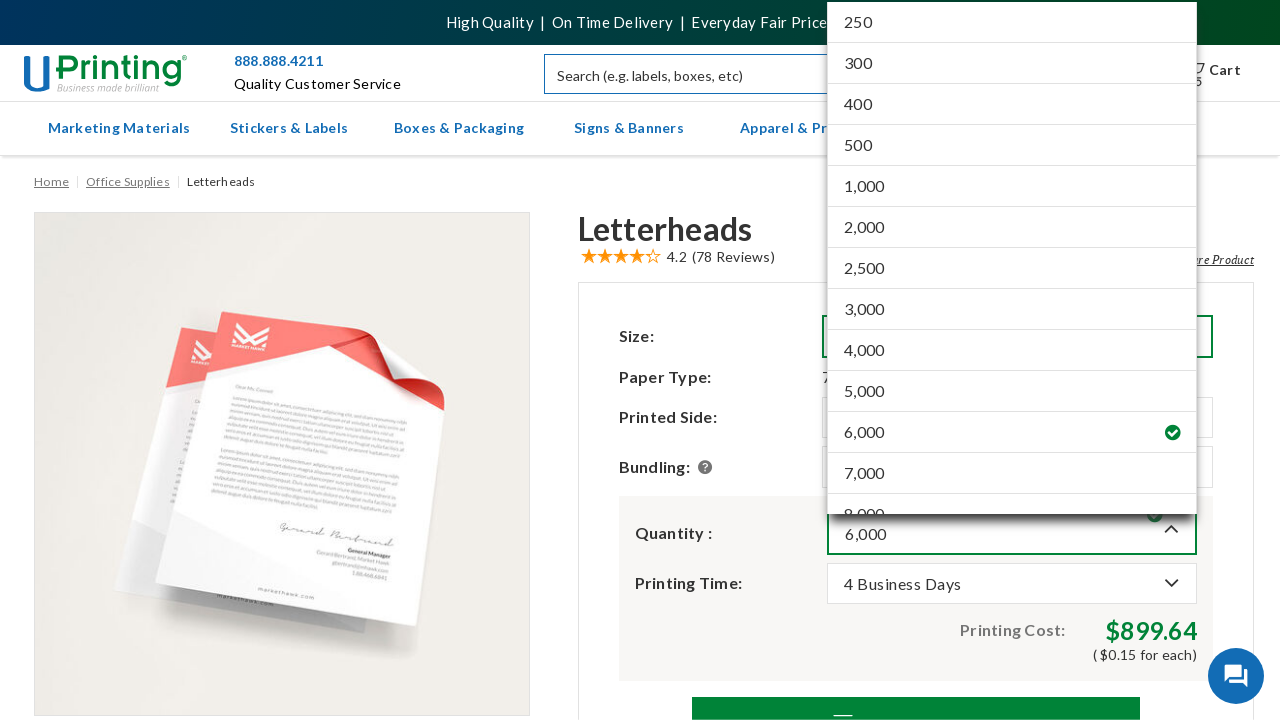

Selected option 11 from dropdown at index 5 at (1012, 474) on div.site-dropdown.dropdown.expanded >> a.attr-value.val-wrap >> nth=11
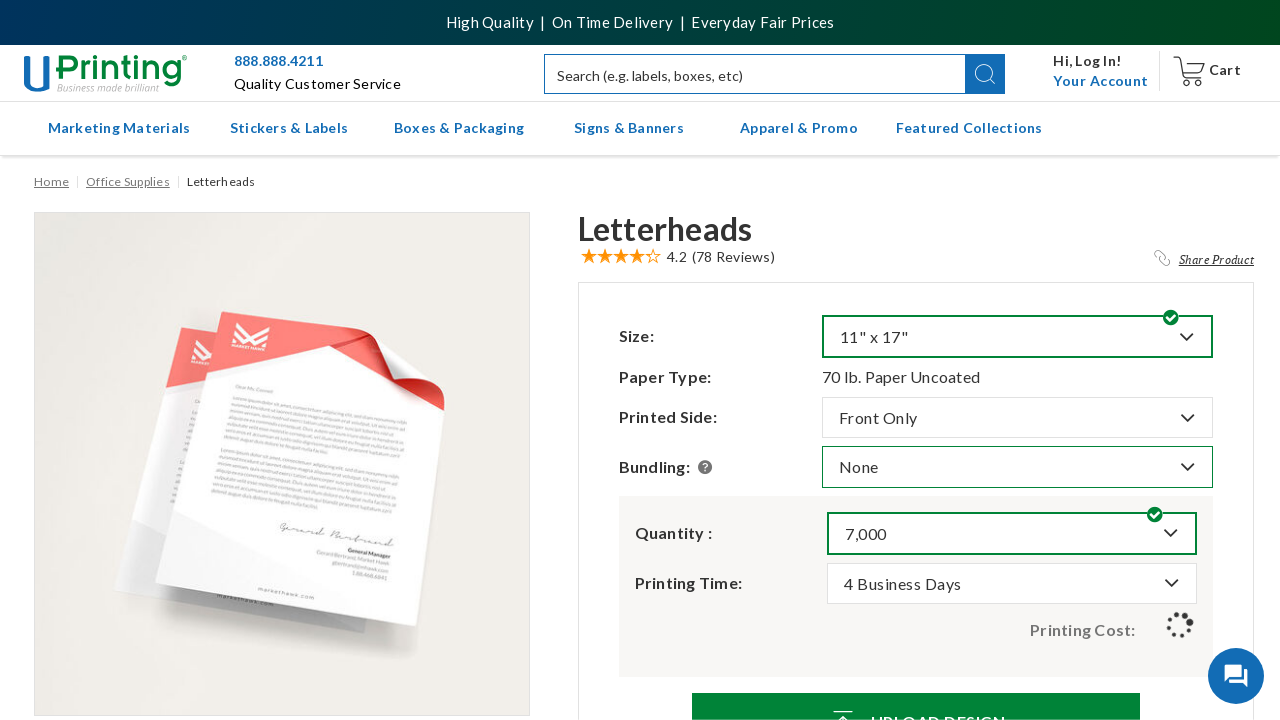

Price element updated after selecting option 11
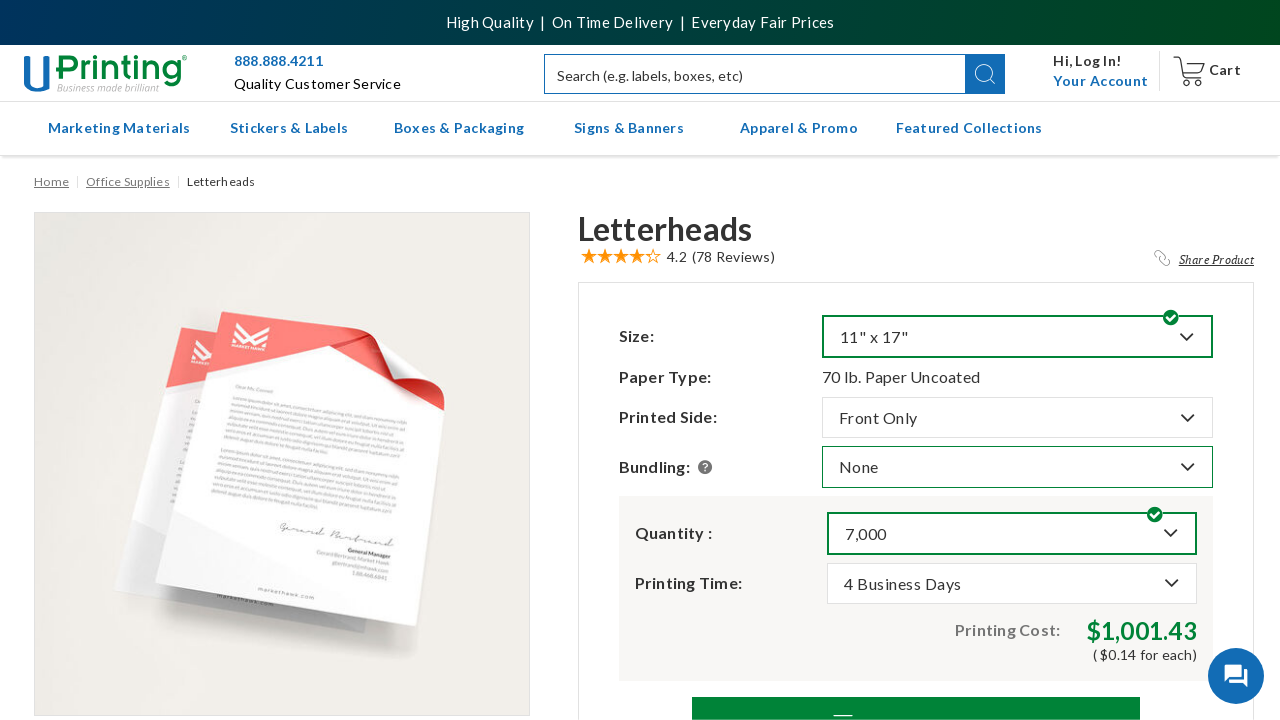

Reopened dropdown at index 5 for option 12 at (1012, 533) on button.btn.dropdown-toggle >> nth=5
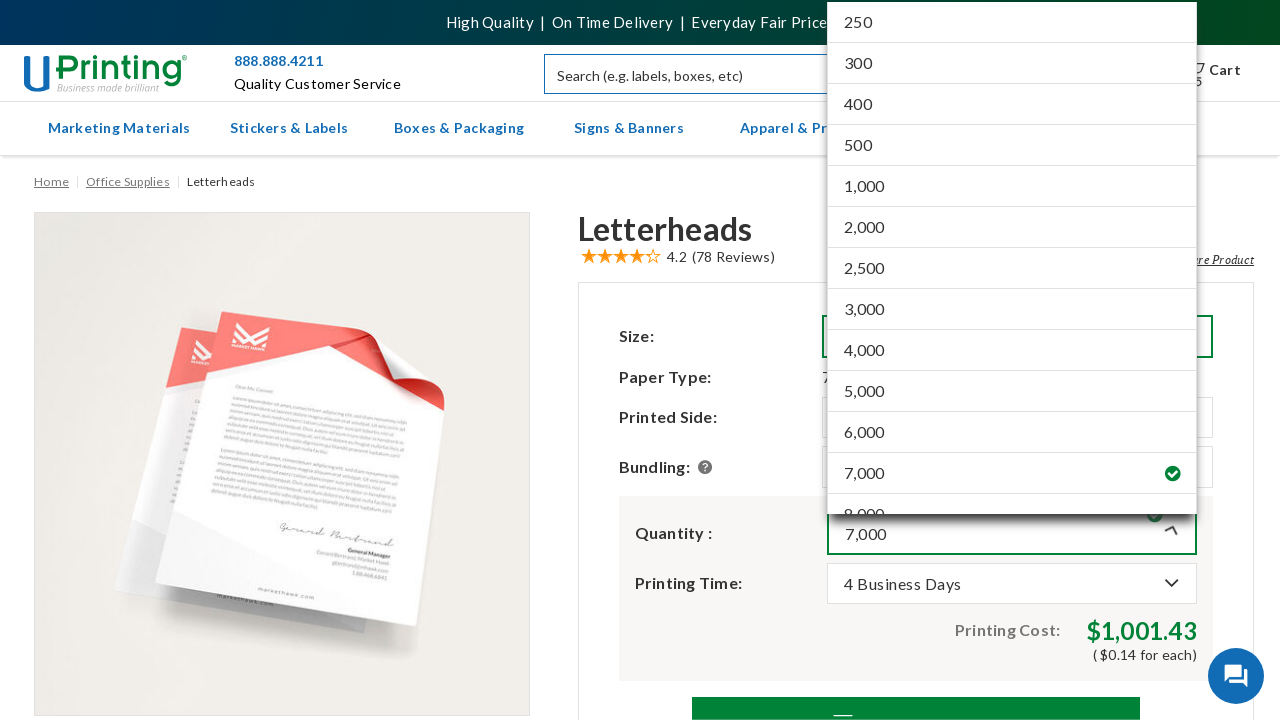

Selected option 12 from dropdown at index 5 at (1012, 494) on div.site-dropdown.dropdown.expanded >> a.attr-value.val-wrap >> nth=12
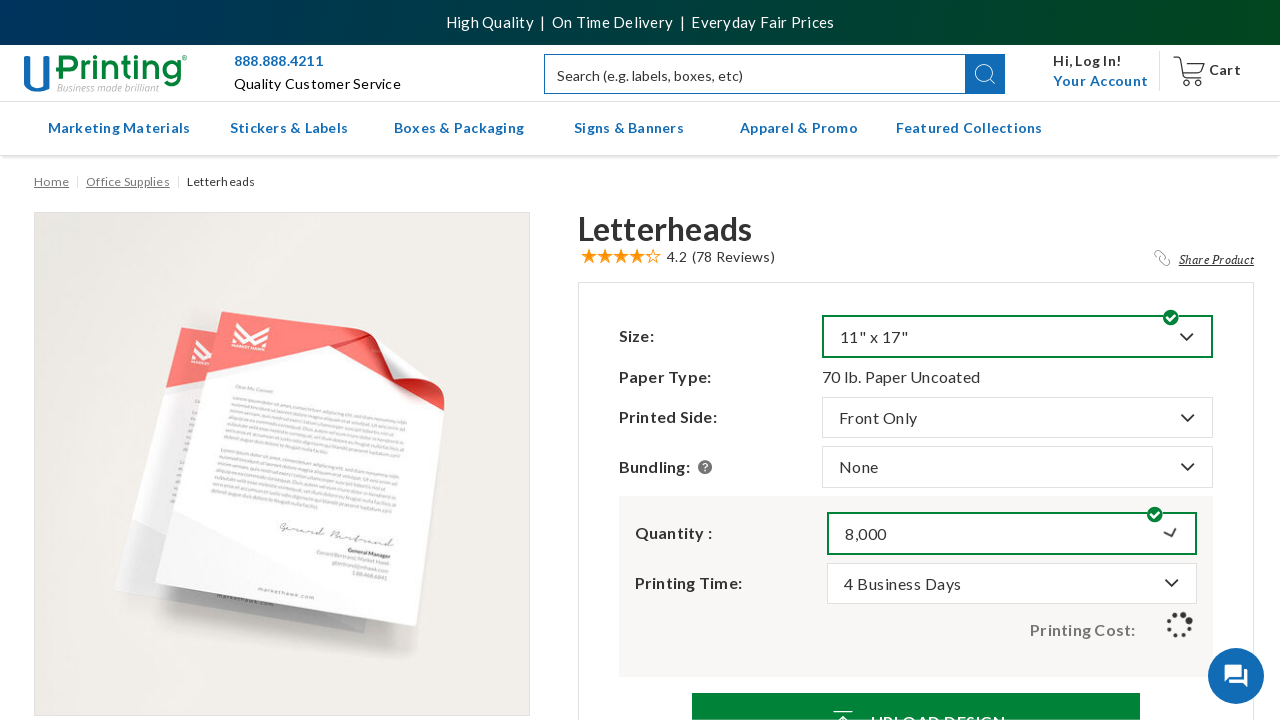

Price element updated after selecting option 12
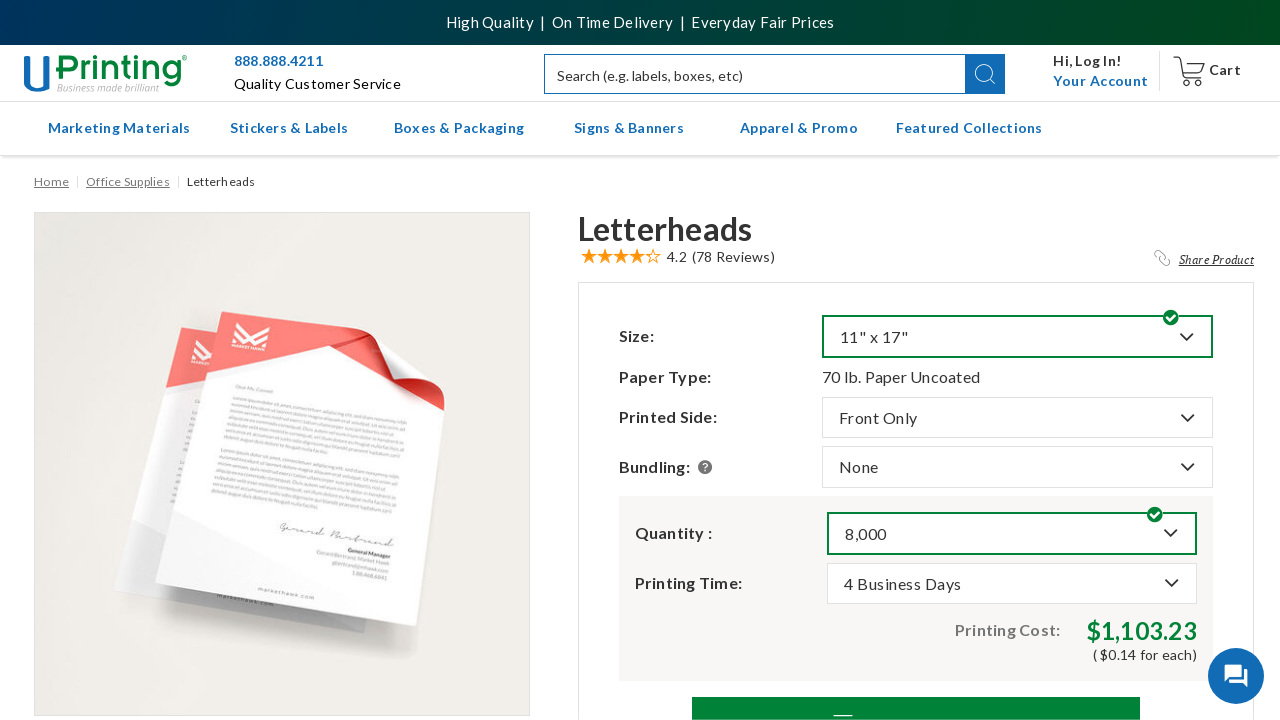

Reopened dropdown at index 5 for option 13 at (1012, 533) on button.btn.dropdown-toggle >> nth=5
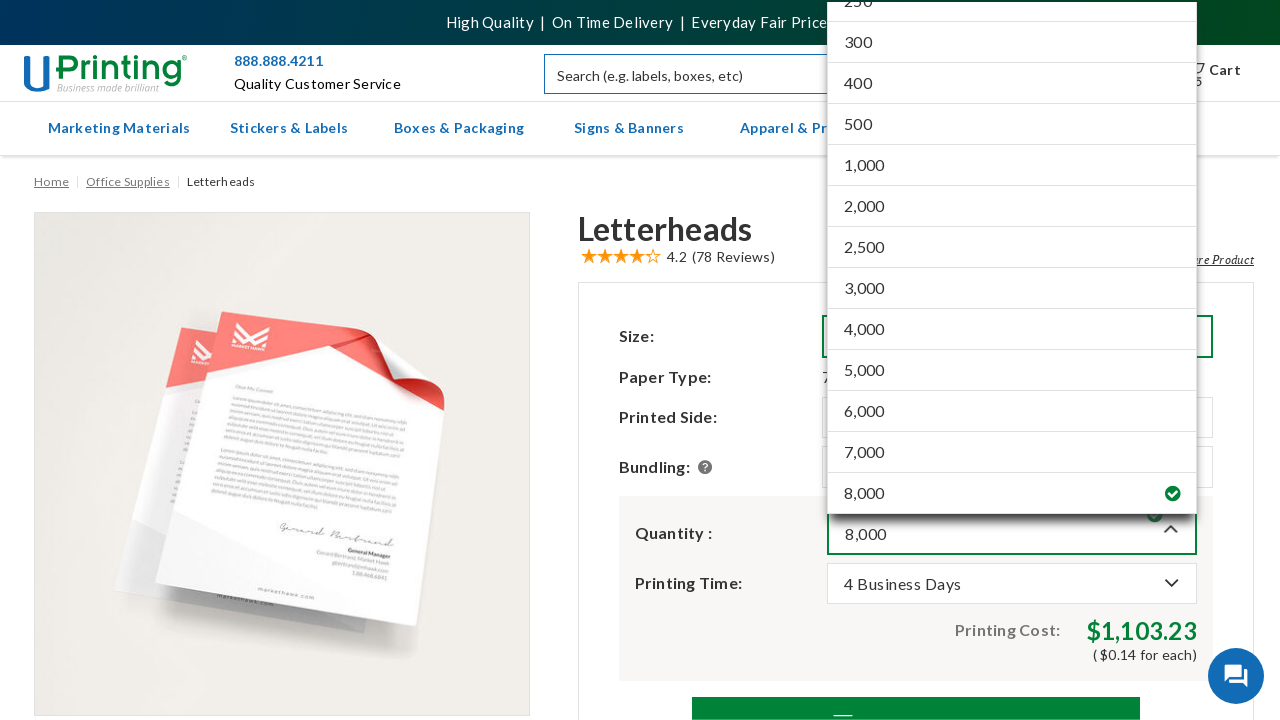

Selected option 13 from dropdown at index 5 at (1012, 258) on div.site-dropdown.dropdown.expanded >> a.attr-value.val-wrap >> nth=13
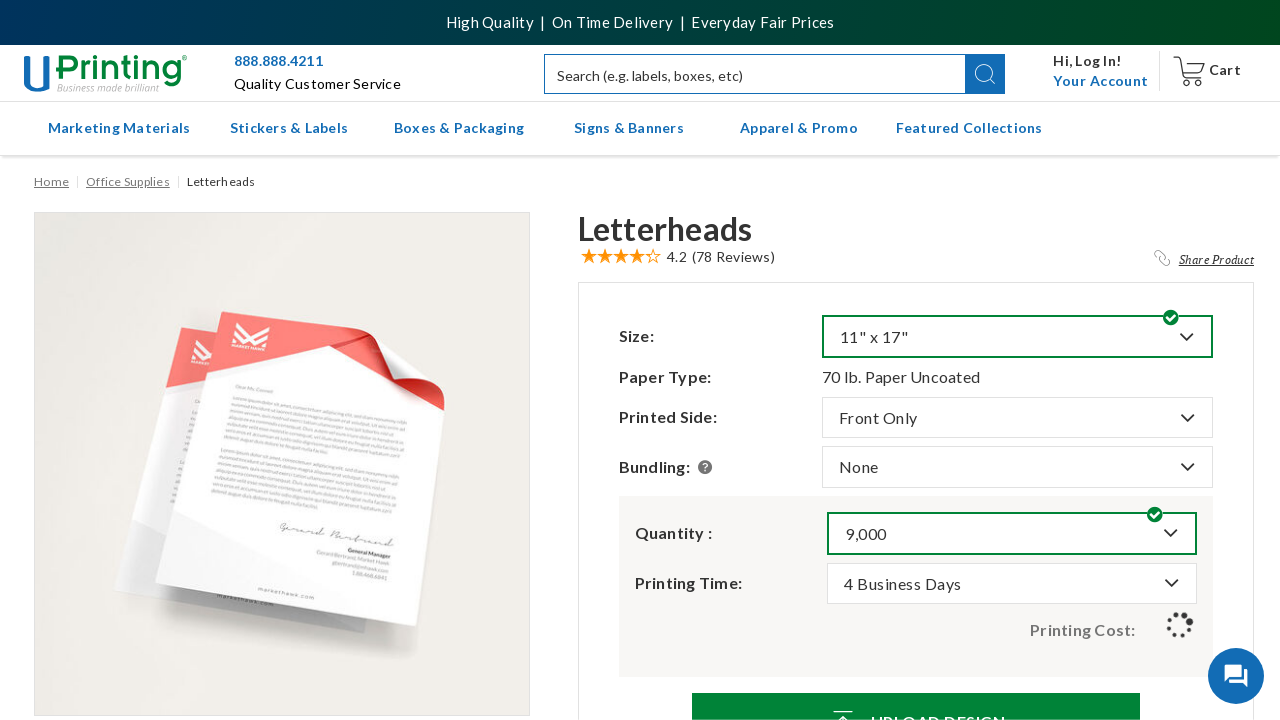

Price element updated after selecting option 13
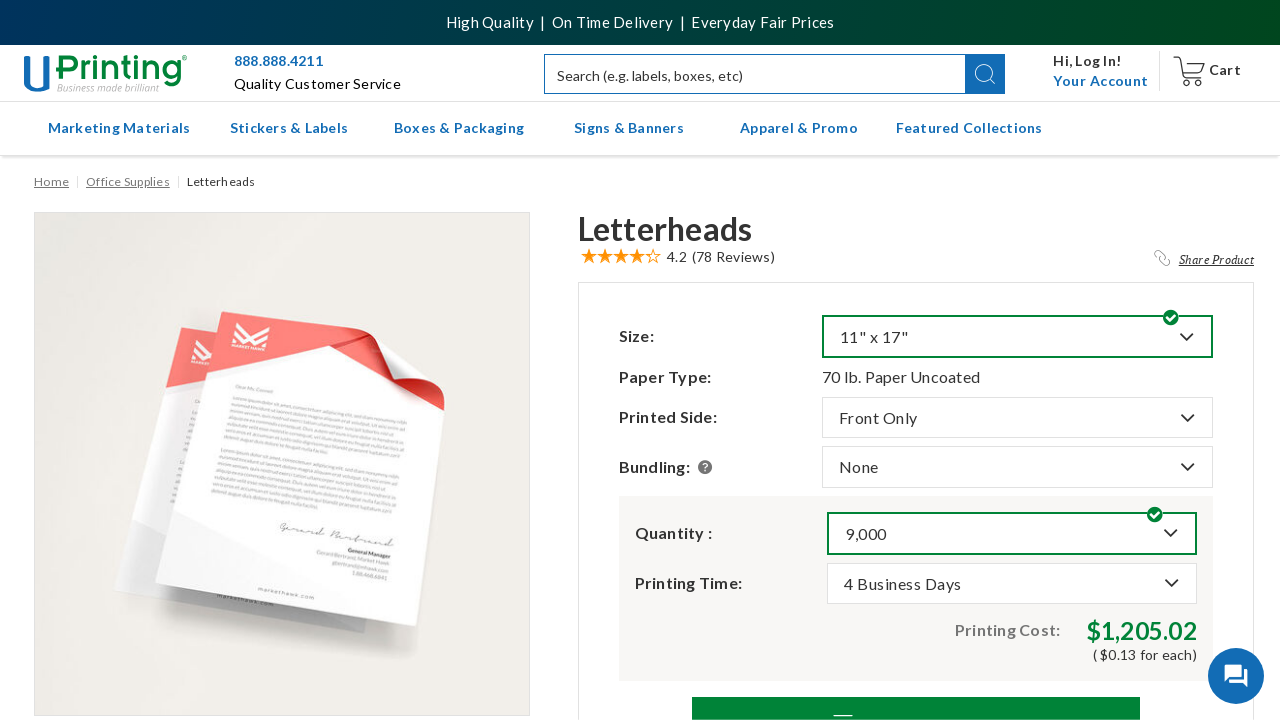

Reopened dropdown at index 5 for option 14 at (1012, 533) on button.btn.dropdown-toggle >> nth=5
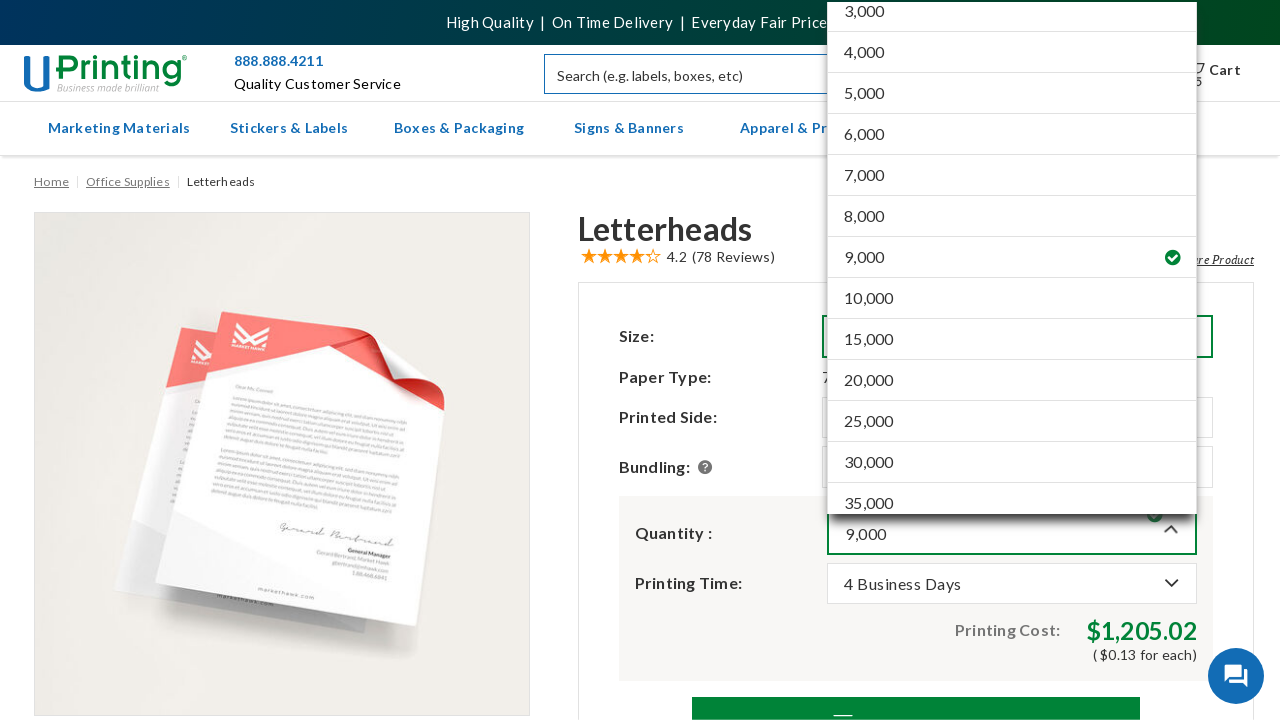

Selected option 14 from dropdown at index 5 at (1012, 298) on div.site-dropdown.dropdown.expanded >> a.attr-value.val-wrap >> nth=14
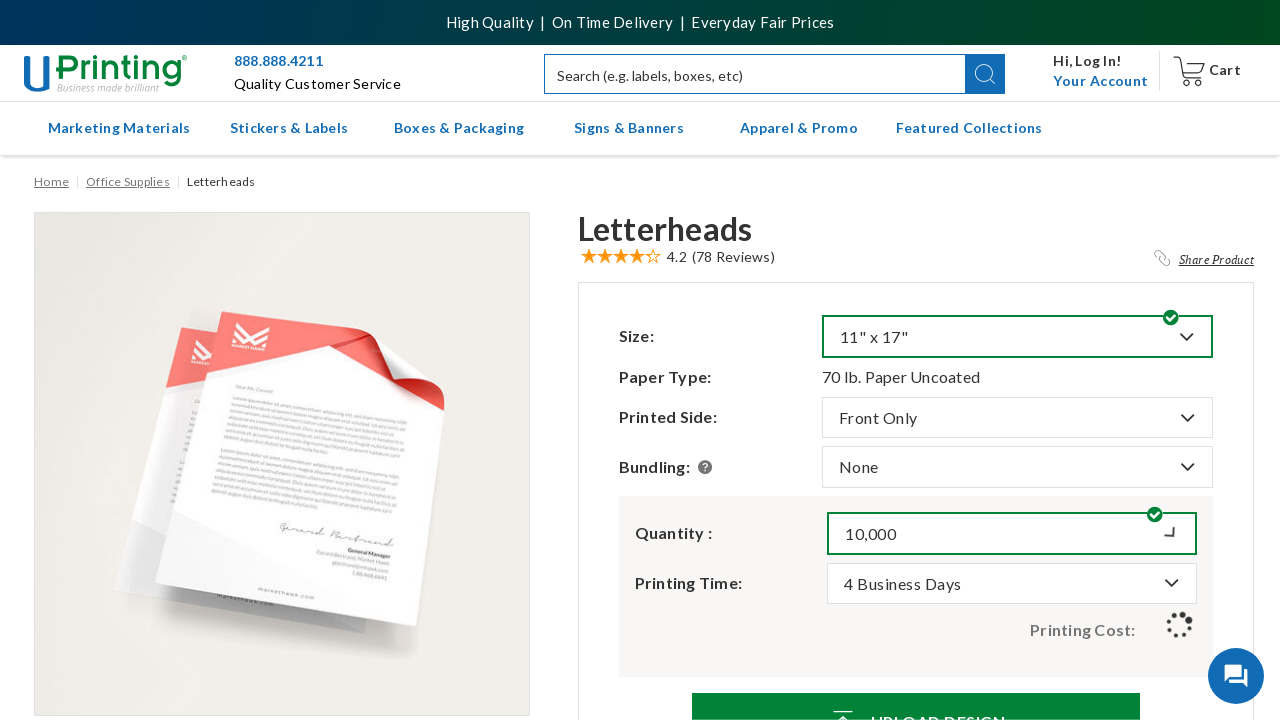

Price element updated after selecting option 14
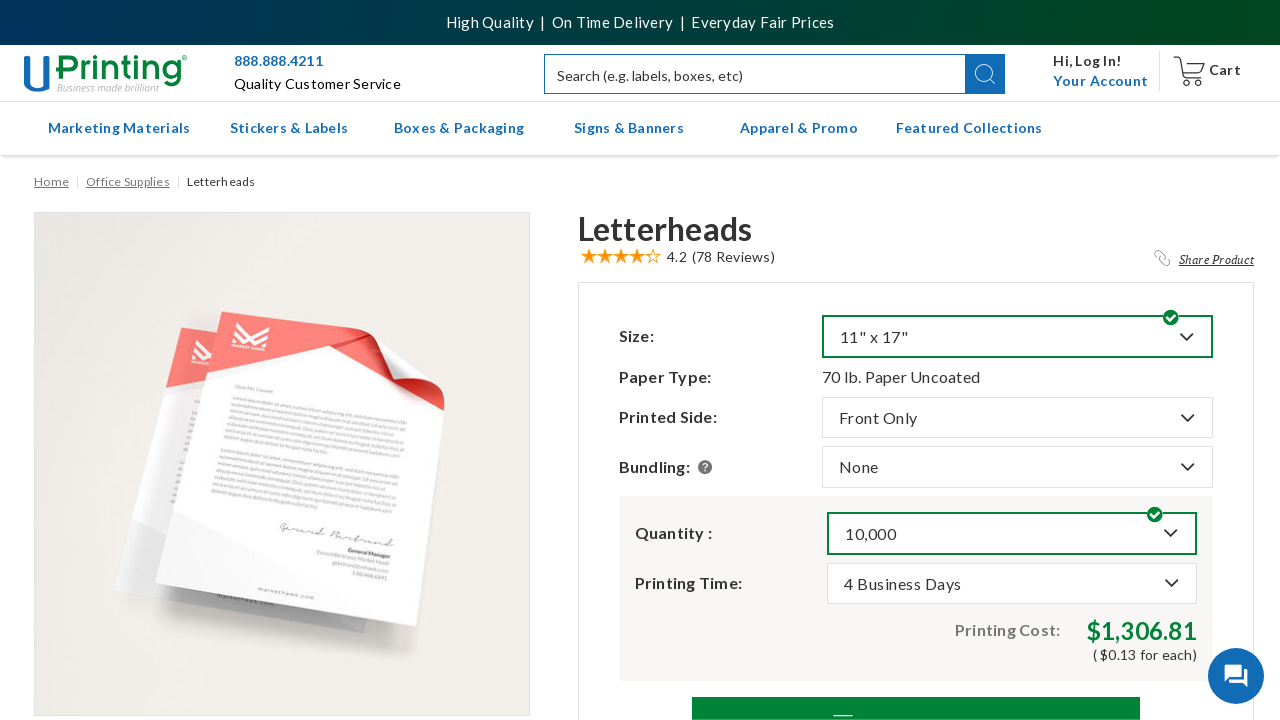

Reopened dropdown at index 5 for option 15 at (1012, 533) on button.btn.dropdown-toggle >> nth=5
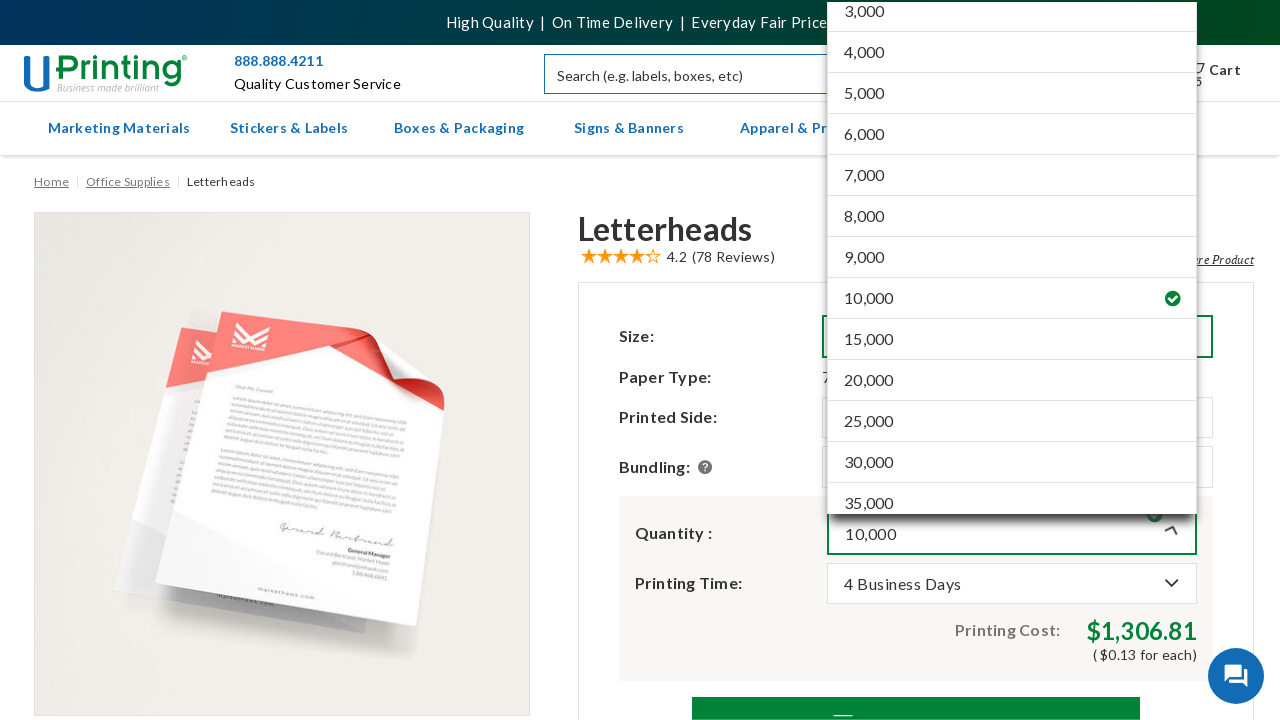

Selected option 15 from dropdown at index 5 at (1012, 340) on div.site-dropdown.dropdown.expanded >> a.attr-value.val-wrap >> nth=15
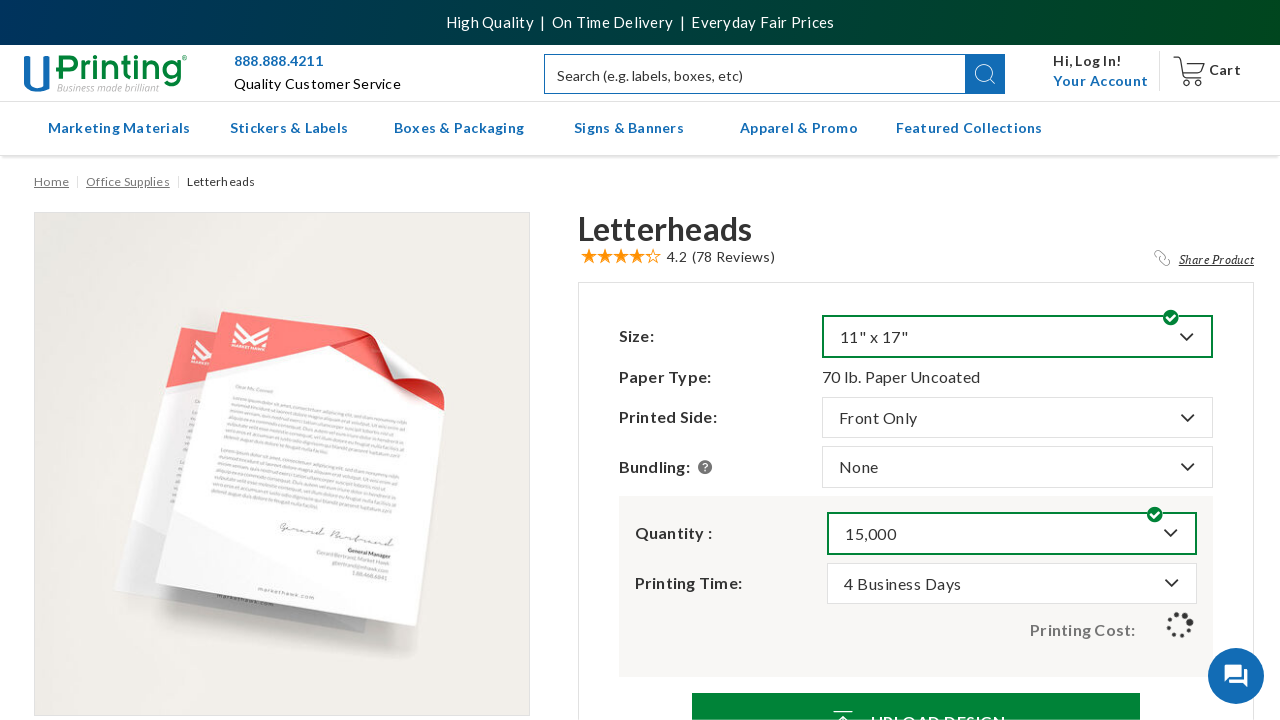

Price element updated after selecting option 15
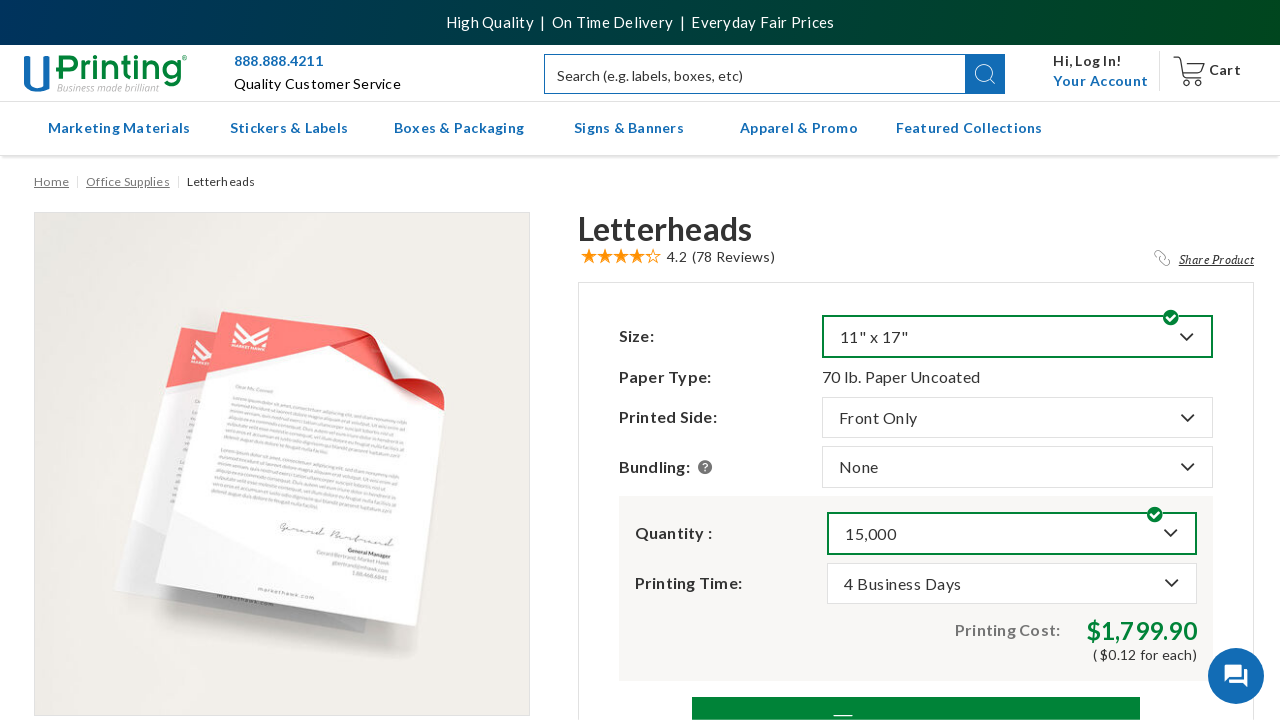

Reopened dropdown at index 5 for option 16 at (1012, 533) on button.btn.dropdown-toggle >> nth=5
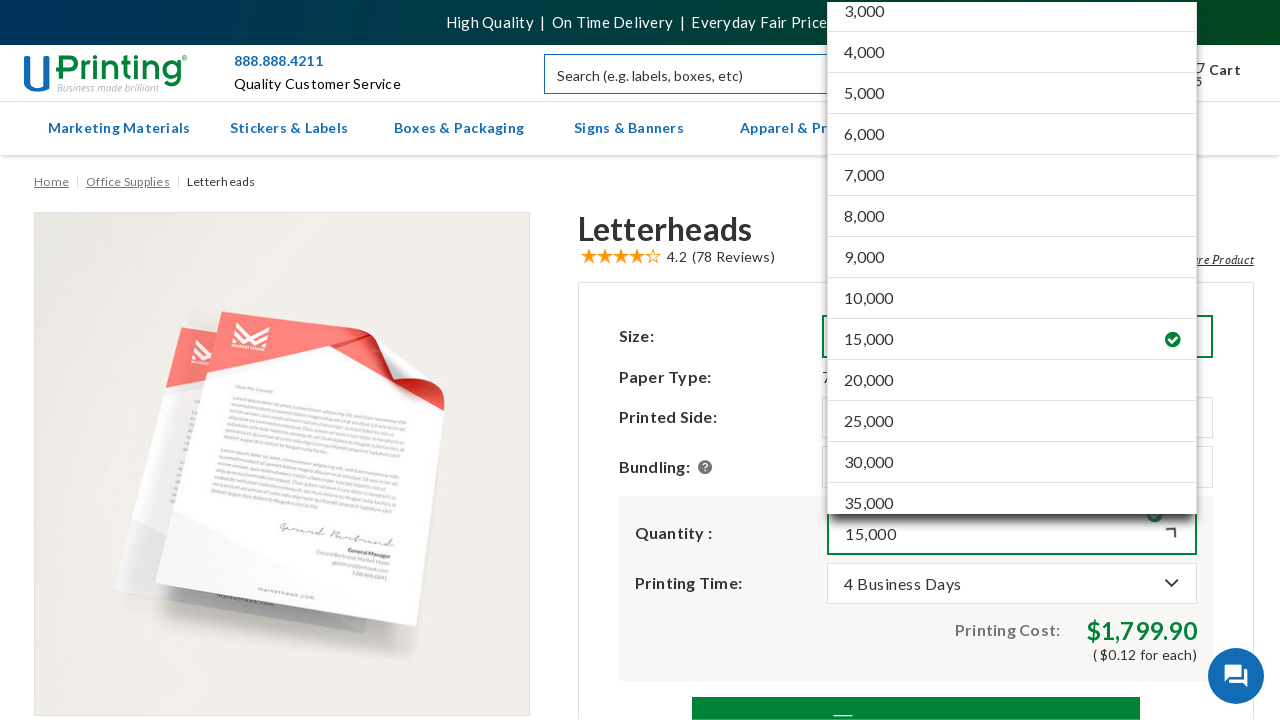

Selected option 16 from dropdown at index 5 at (1012, 380) on div.site-dropdown.dropdown.expanded >> a.attr-value.val-wrap >> nth=16
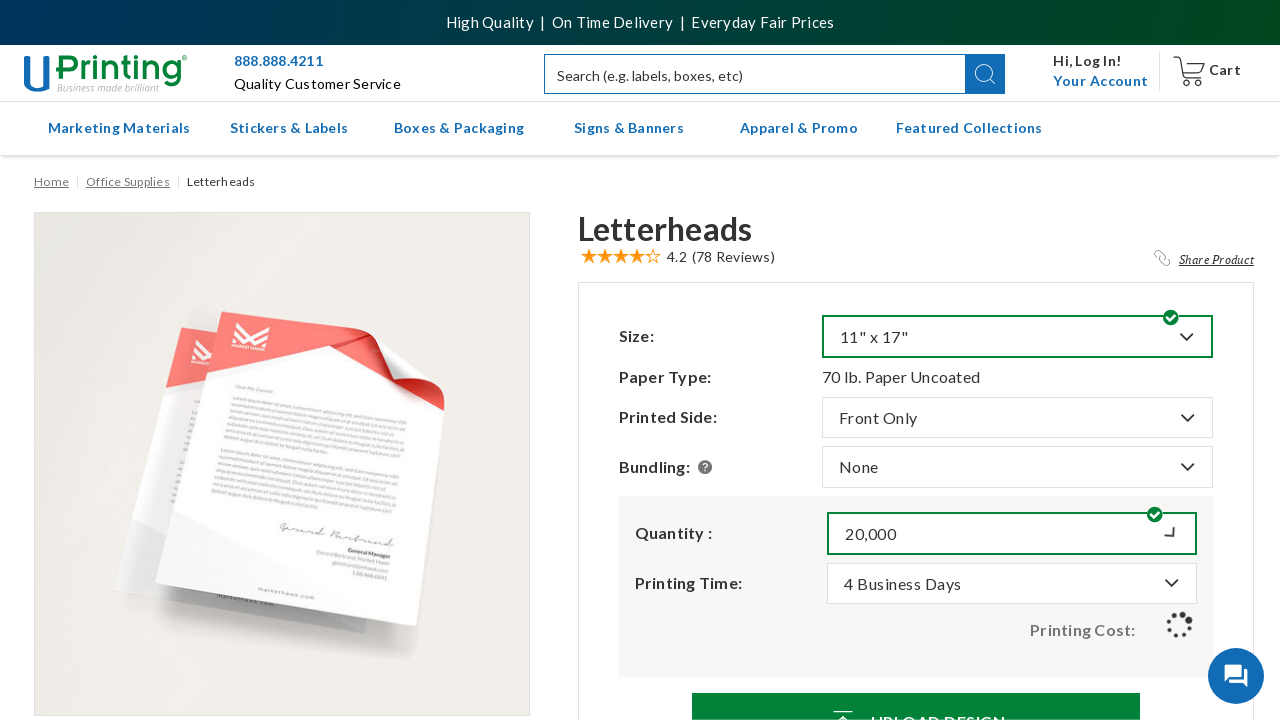

Price element updated after selecting option 16
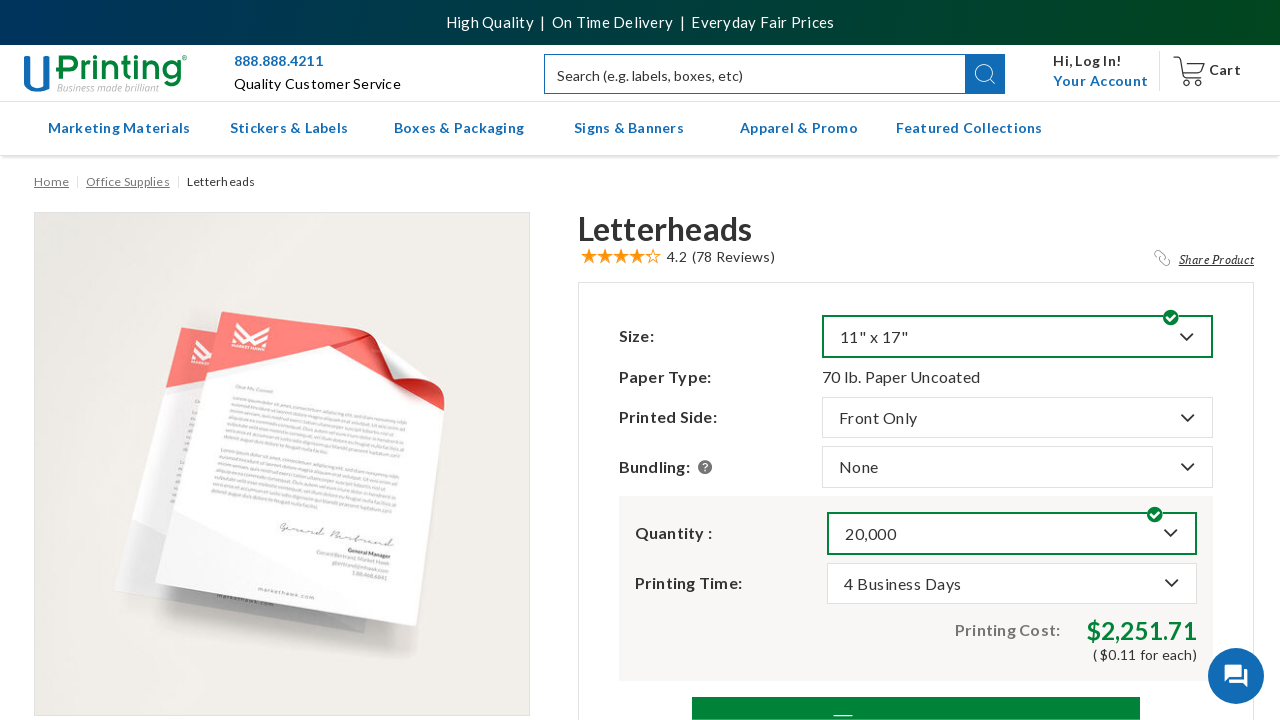

Reopened dropdown at index 5 for option 17 at (1012, 533) on button.btn.dropdown-toggle >> nth=5
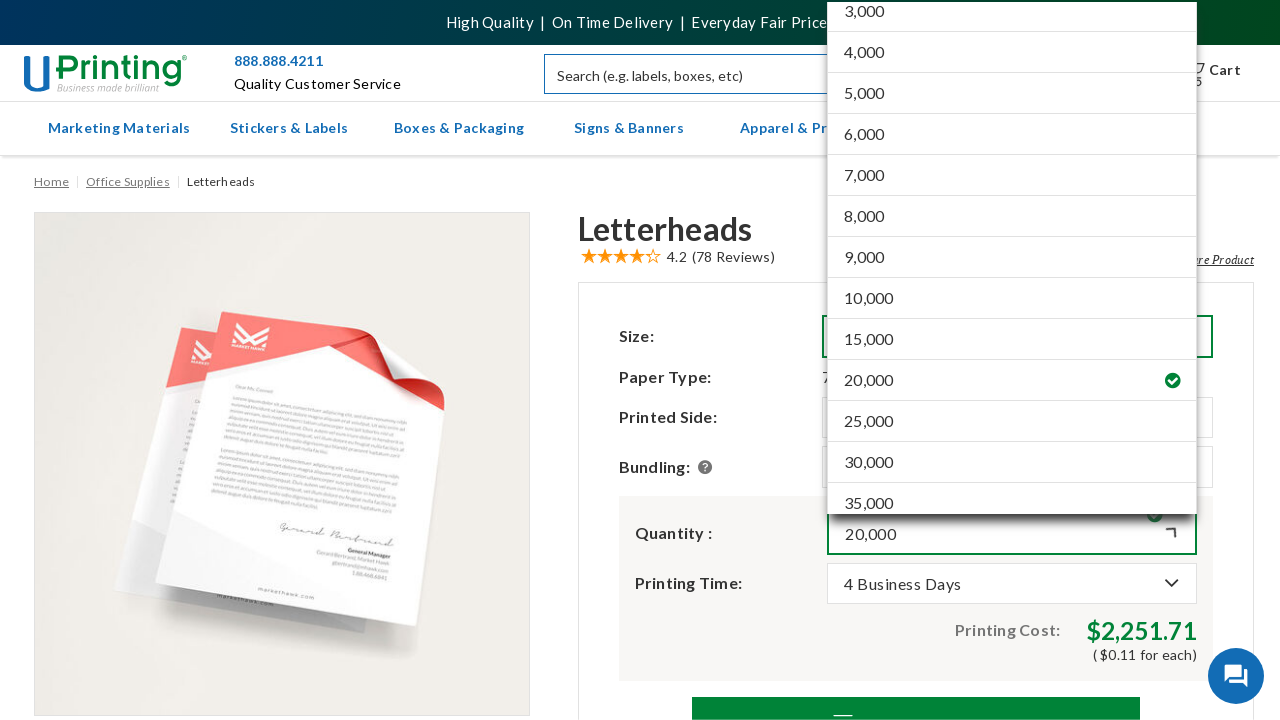

Selected option 17 from dropdown at index 5 at (1012, 422) on div.site-dropdown.dropdown.expanded >> a.attr-value.val-wrap >> nth=17
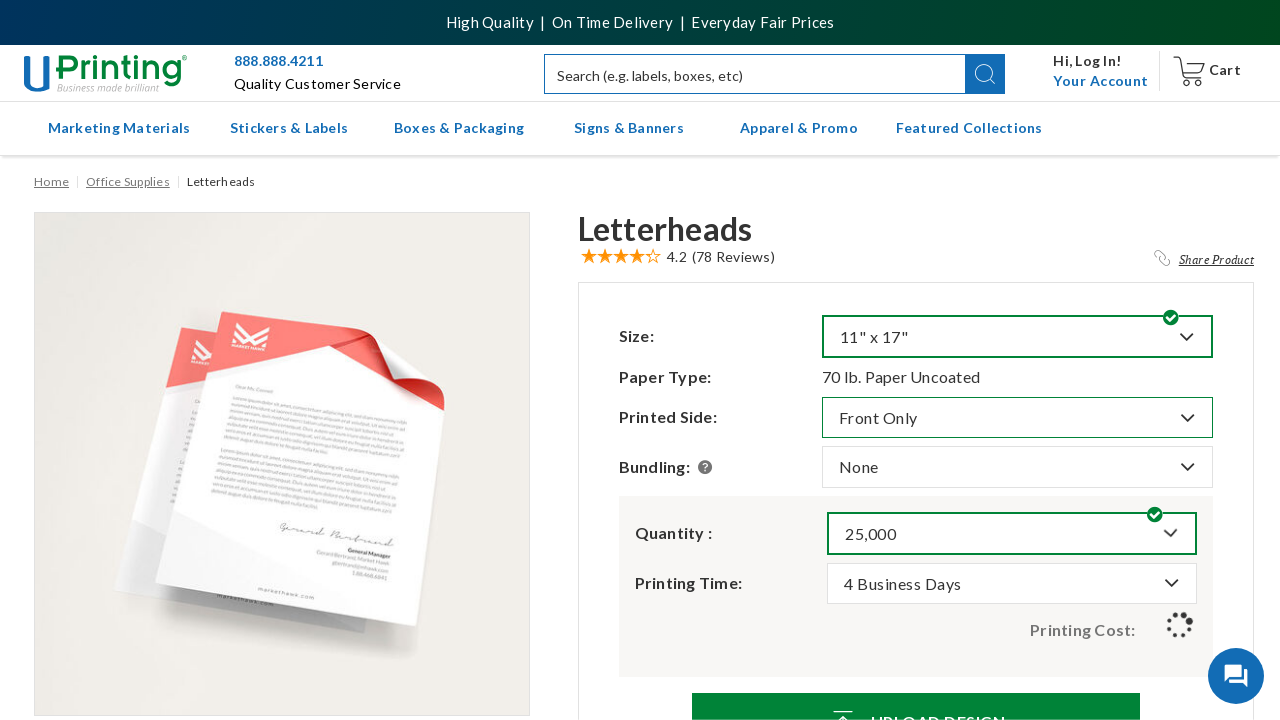

Price element updated after selecting option 17
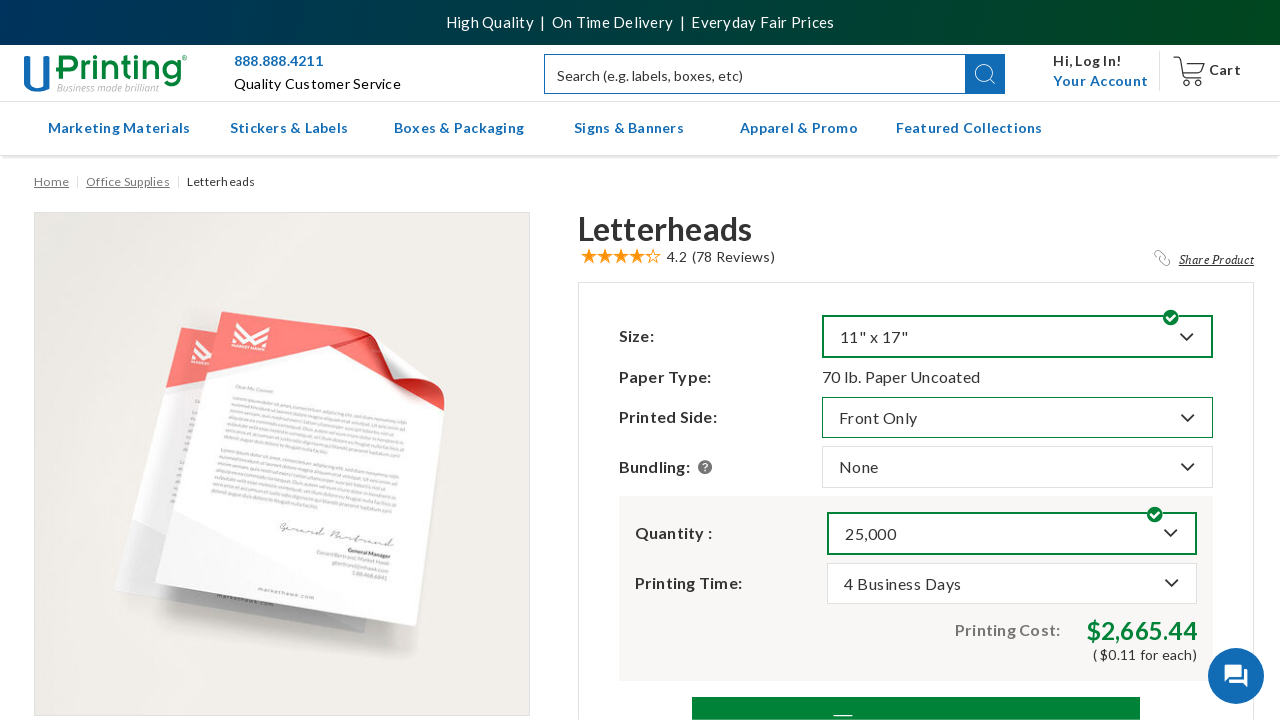

Reopened dropdown at index 5 for option 18 at (1012, 533) on button.btn.dropdown-toggle >> nth=5
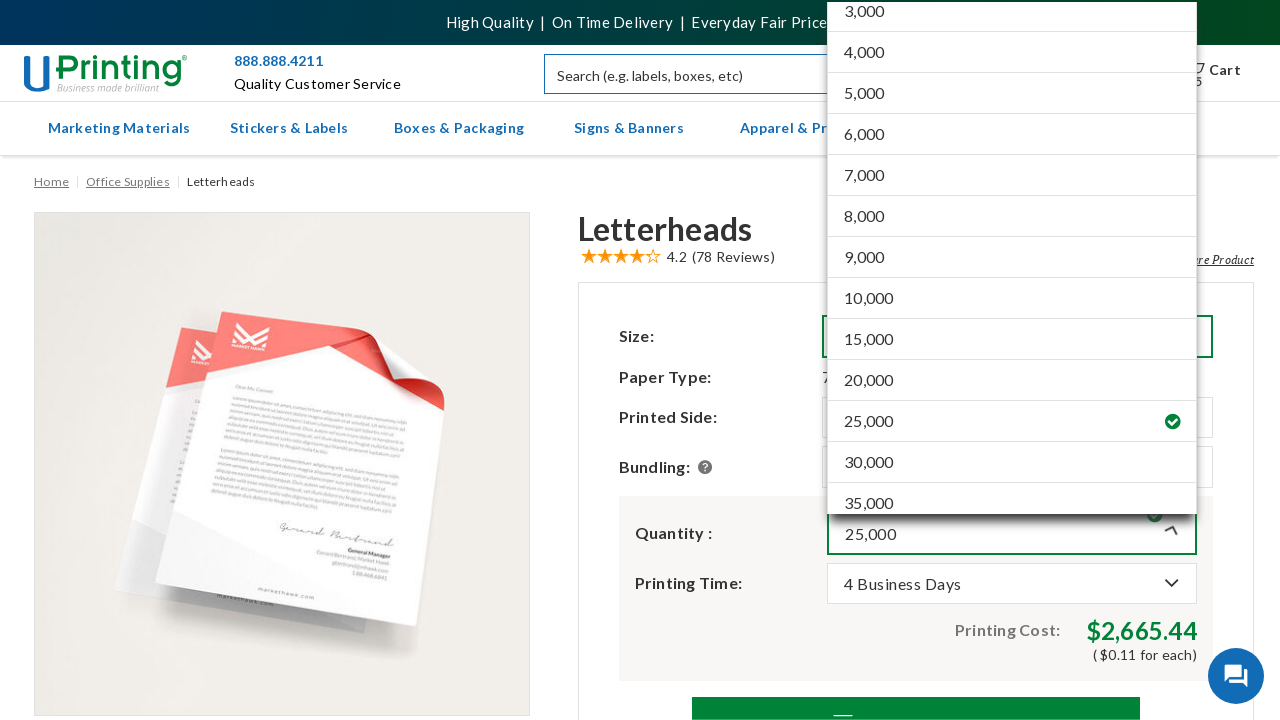

Selected option 18 from dropdown at index 5 at (1012, 462) on div.site-dropdown.dropdown.expanded >> a.attr-value.val-wrap >> nth=18
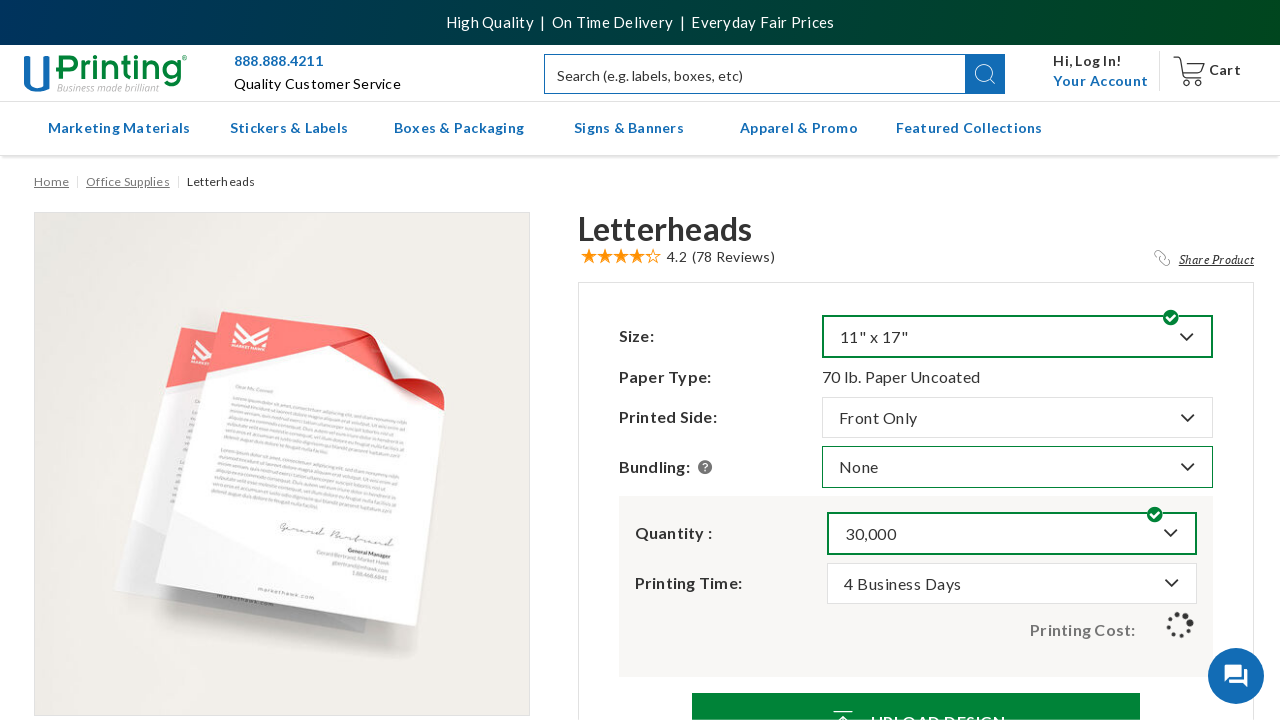

Price element updated after selecting option 18
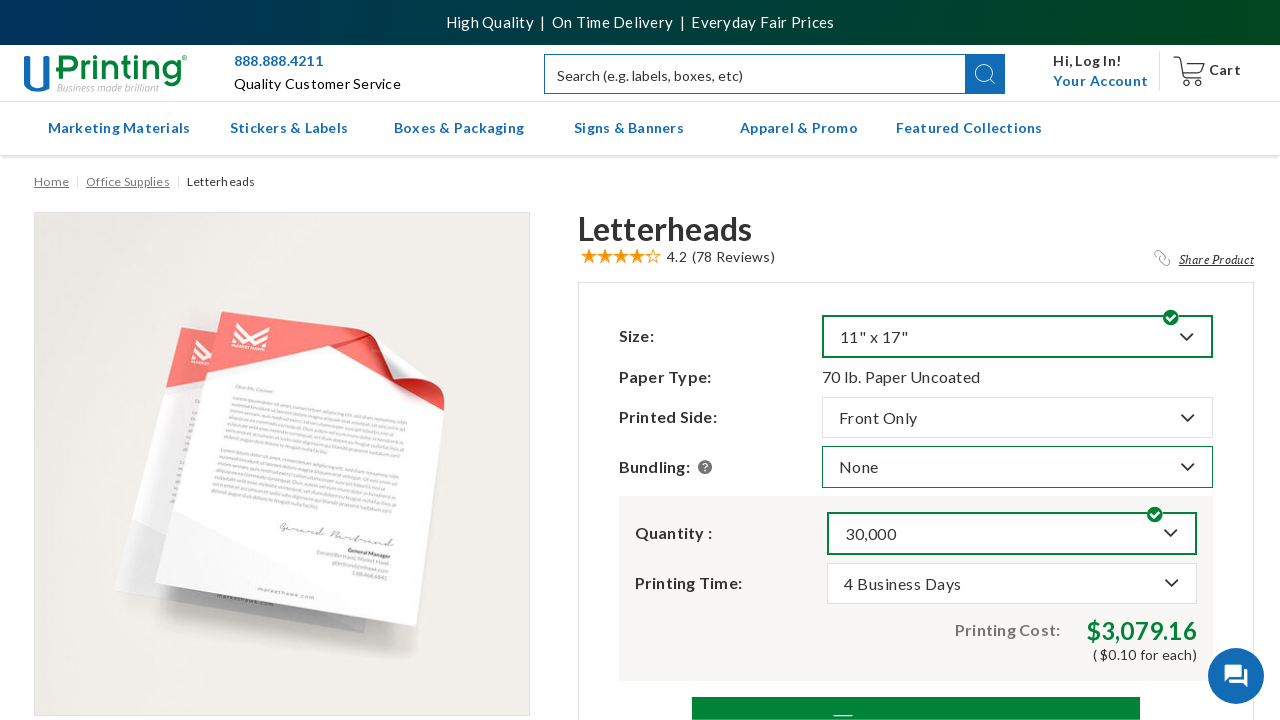

Reopened dropdown at index 5 for option 19 at (1012, 533) on button.btn.dropdown-toggle >> nth=5
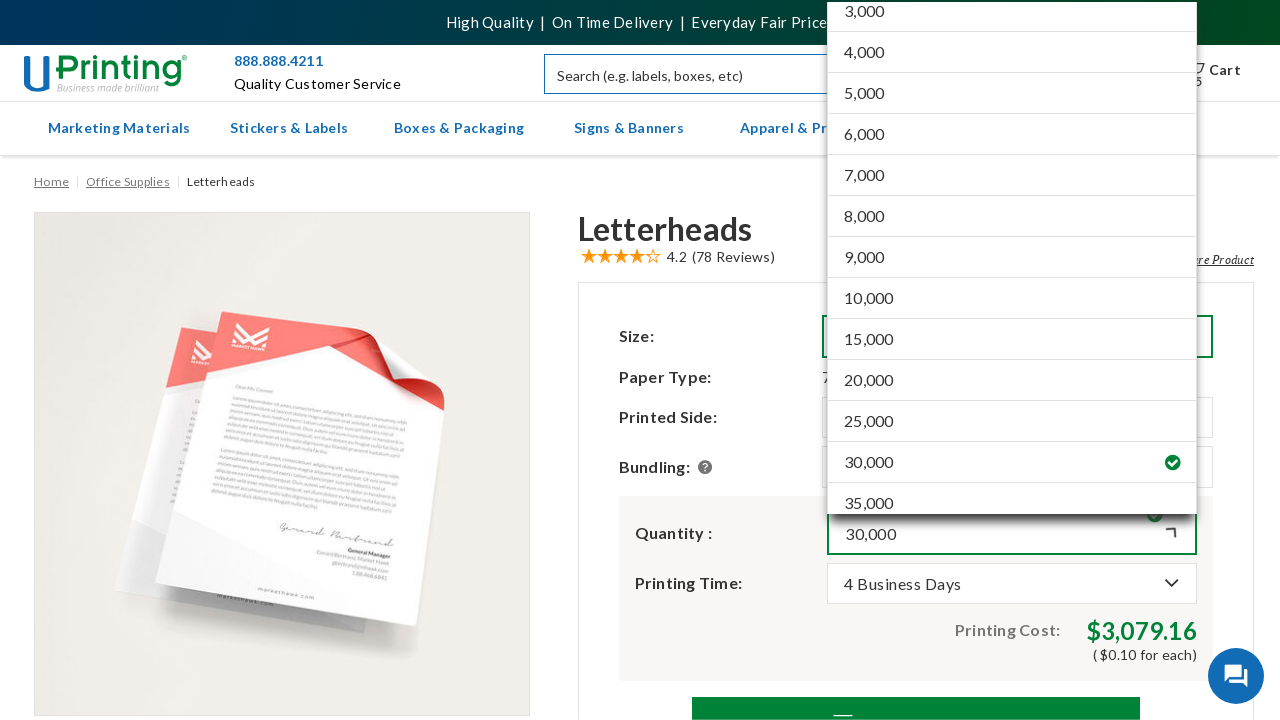

Selected option 19 from dropdown at index 5 at (1012, 494) on div.site-dropdown.dropdown.expanded >> a.attr-value.val-wrap >> nth=19
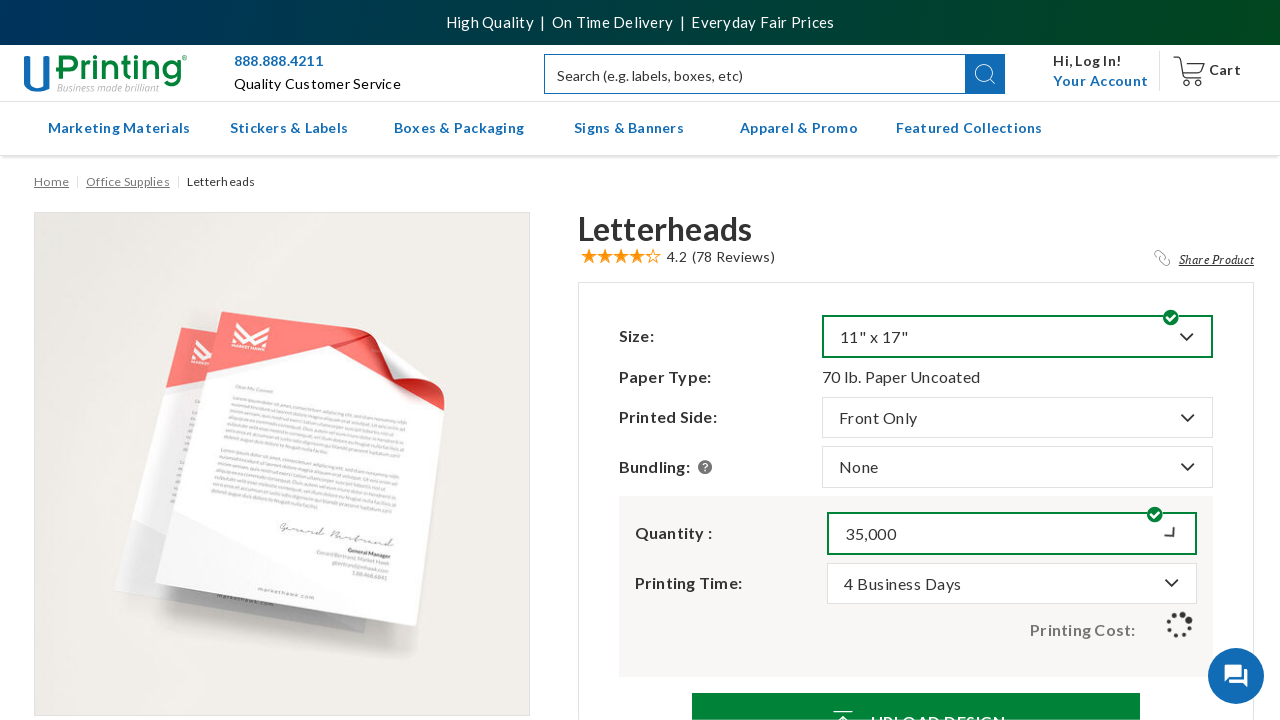

Price element updated after selecting option 19
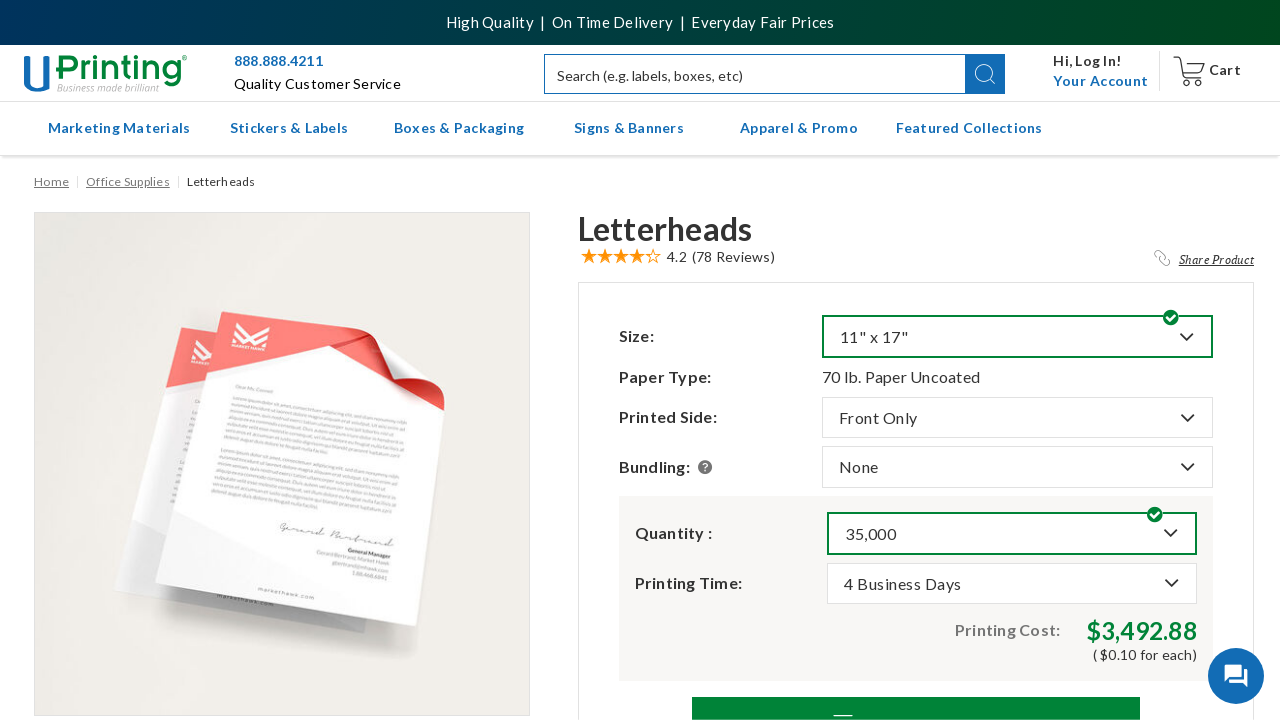

Reopened dropdown at index 5 for option 20 at (1012, 533) on button.btn.dropdown-toggle >> nth=5
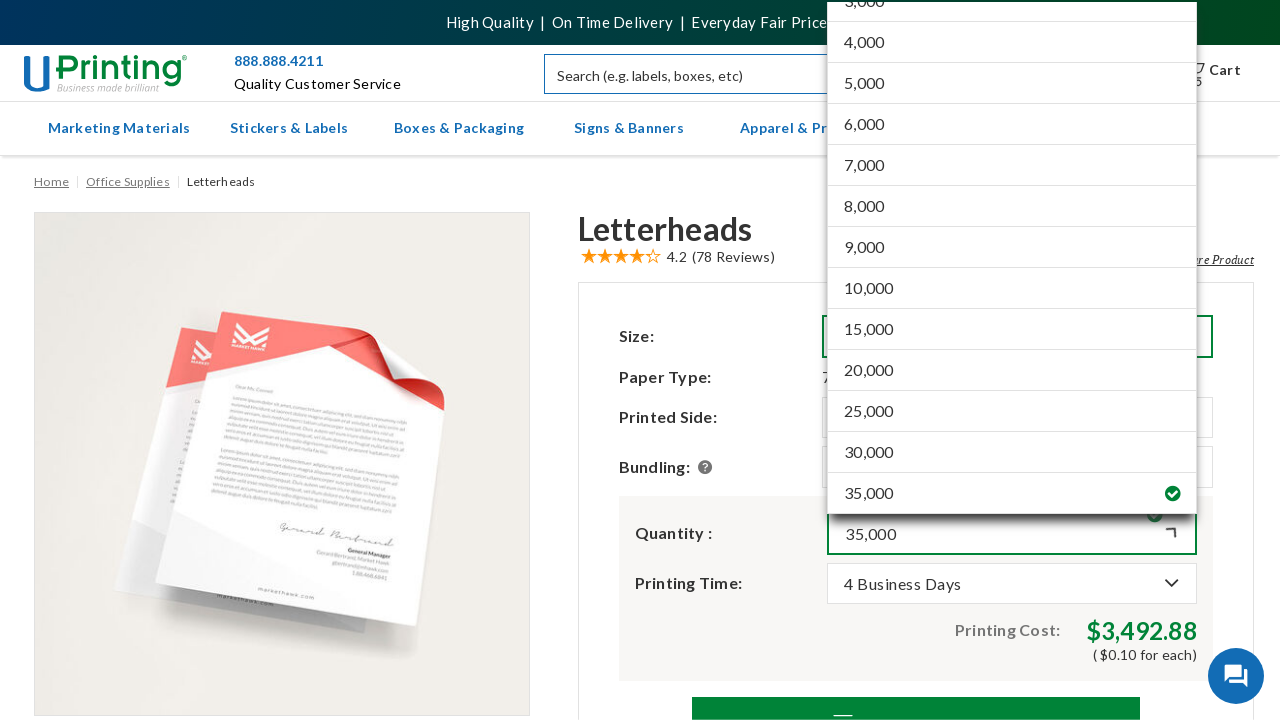

Selected option 20 from dropdown at index 5 at (1012, 412) on div.site-dropdown.dropdown.expanded >> a.attr-value.val-wrap >> nth=20
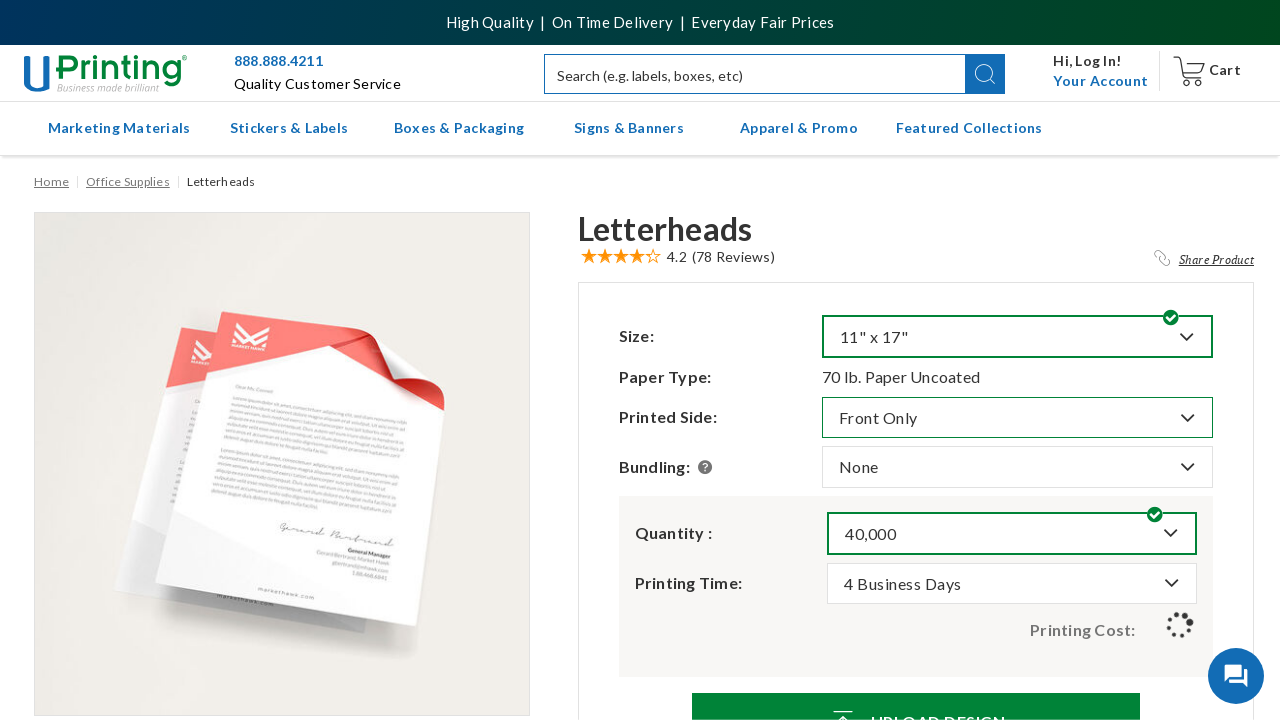

Price element updated after selecting option 20
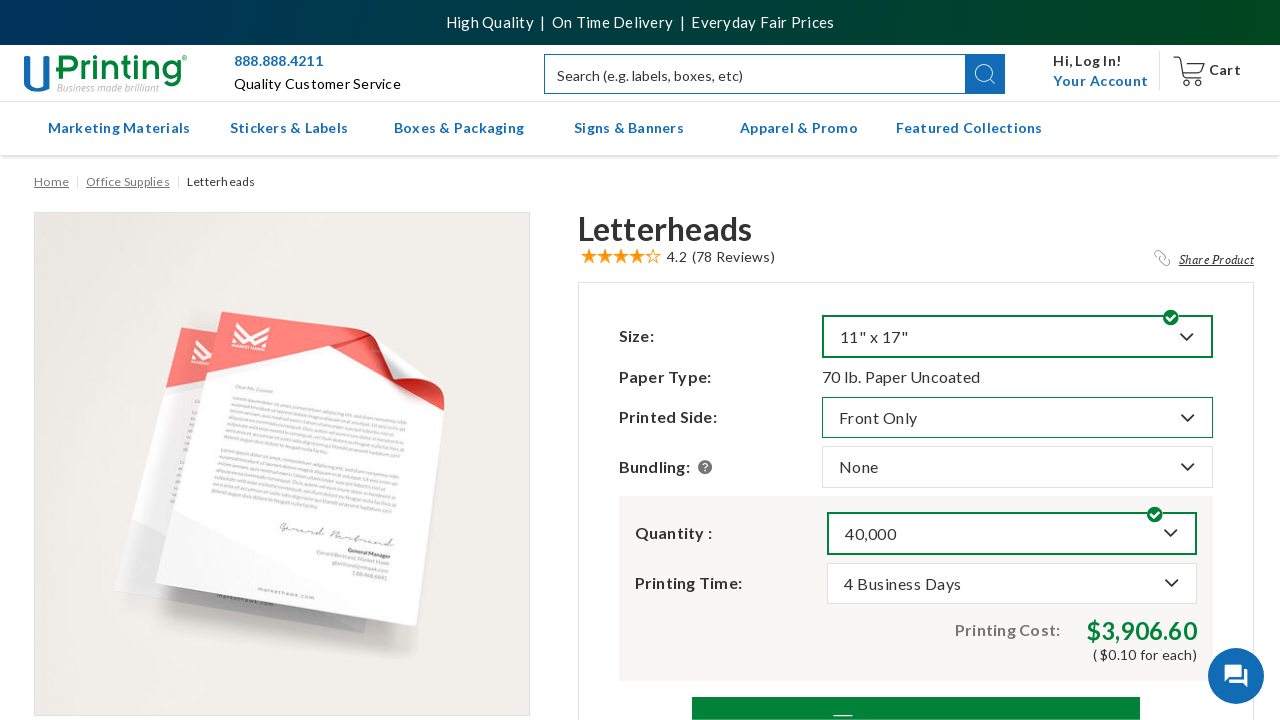

Reopened dropdown at index 5 for option 21 at (1012, 533) on button.btn.dropdown-toggle >> nth=5
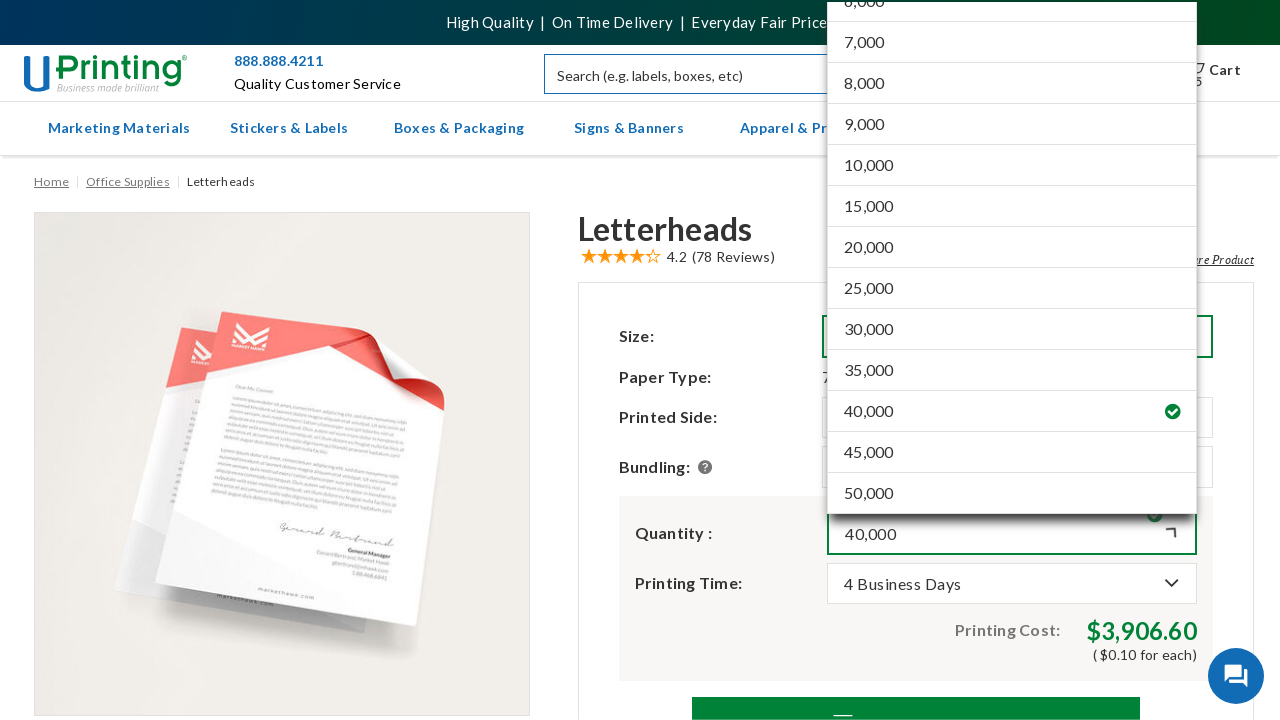

Selected option 21 from dropdown at index 5 at (1012, 452) on div.site-dropdown.dropdown.expanded >> a.attr-value.val-wrap >> nth=21
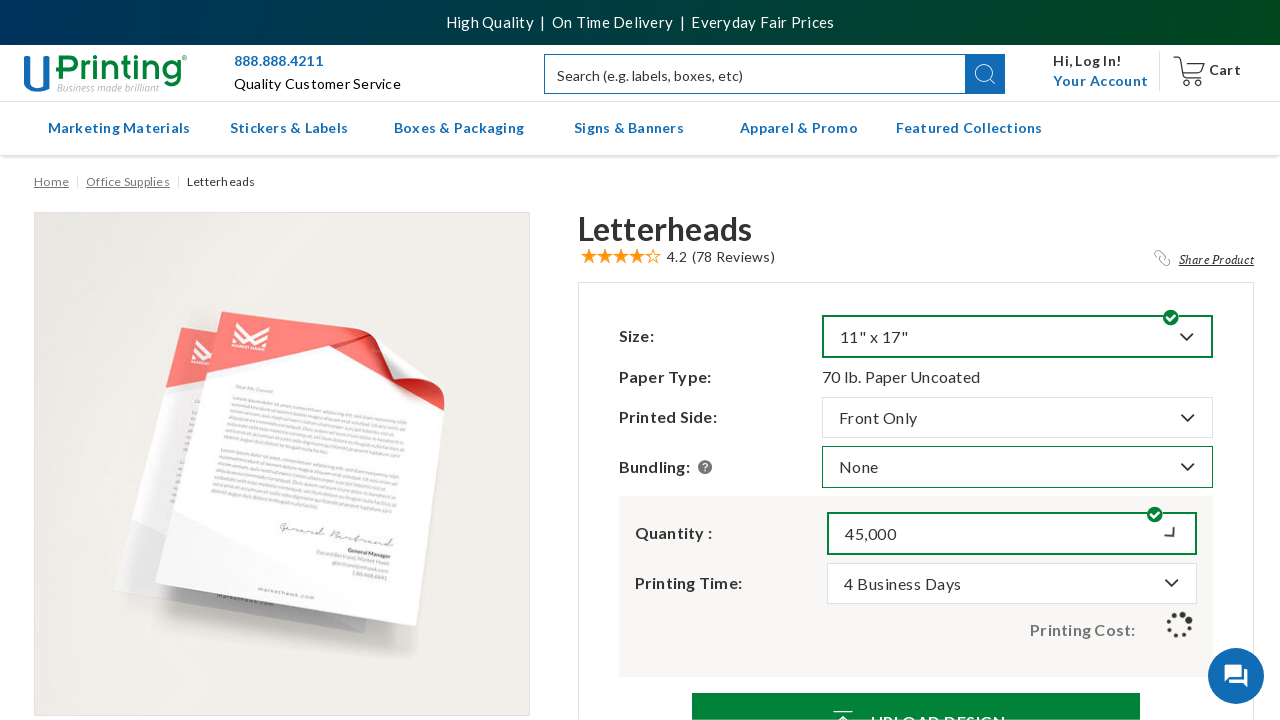

Price element updated after selecting option 21
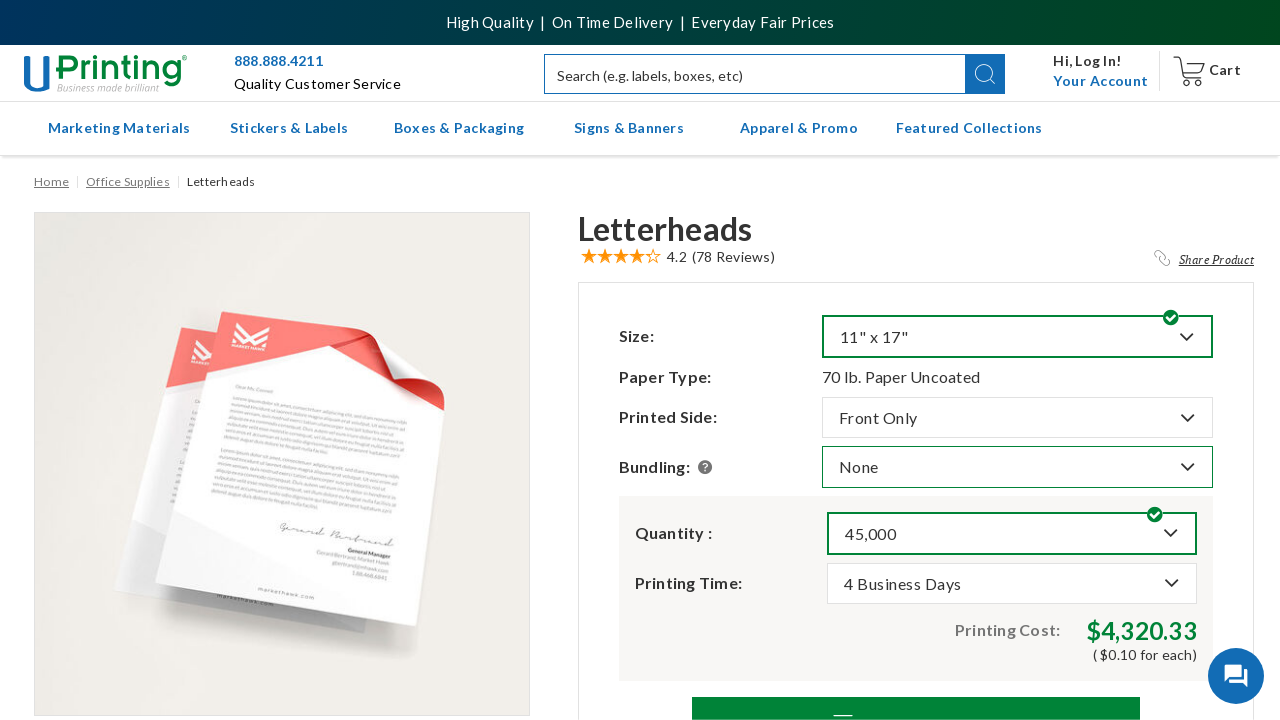

Reopened dropdown at index 5 for option 22 at (1012, 533) on button.btn.dropdown-toggle >> nth=5
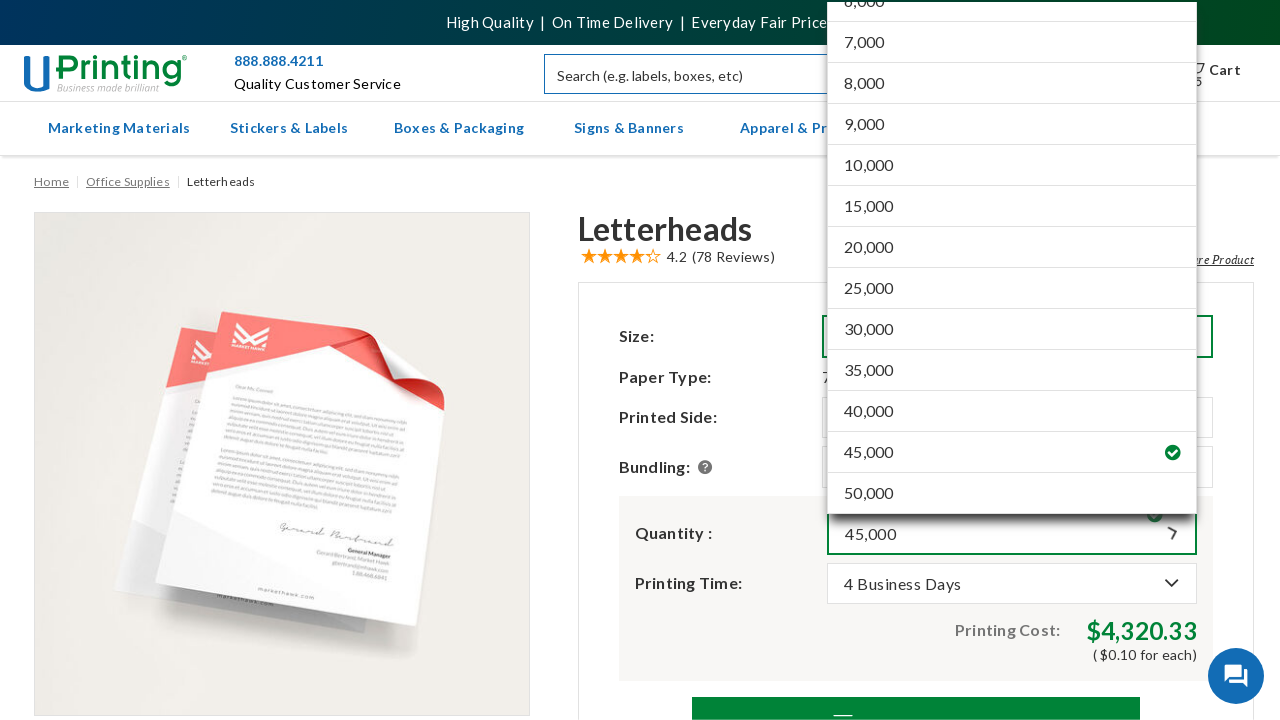

Selected option 22 from dropdown at index 5 at (1012, 494) on div.site-dropdown.dropdown.expanded >> a.attr-value.val-wrap >> nth=22
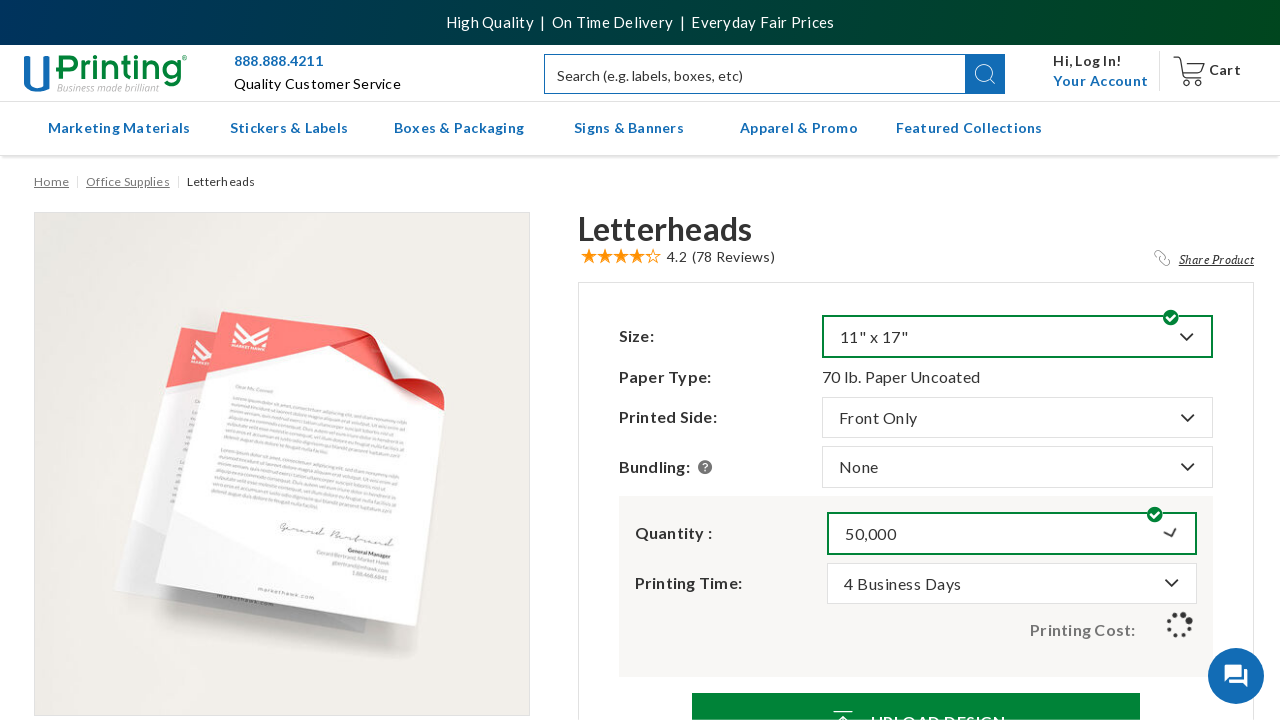

Price element updated after selecting option 22
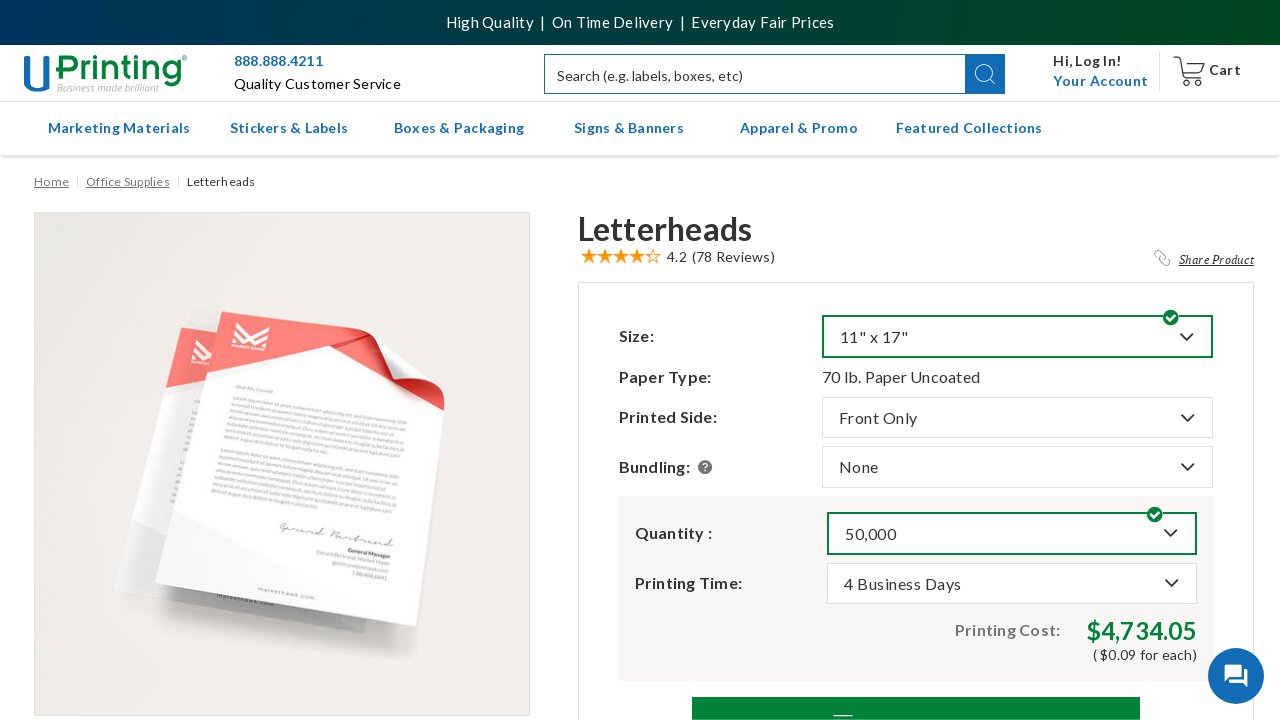

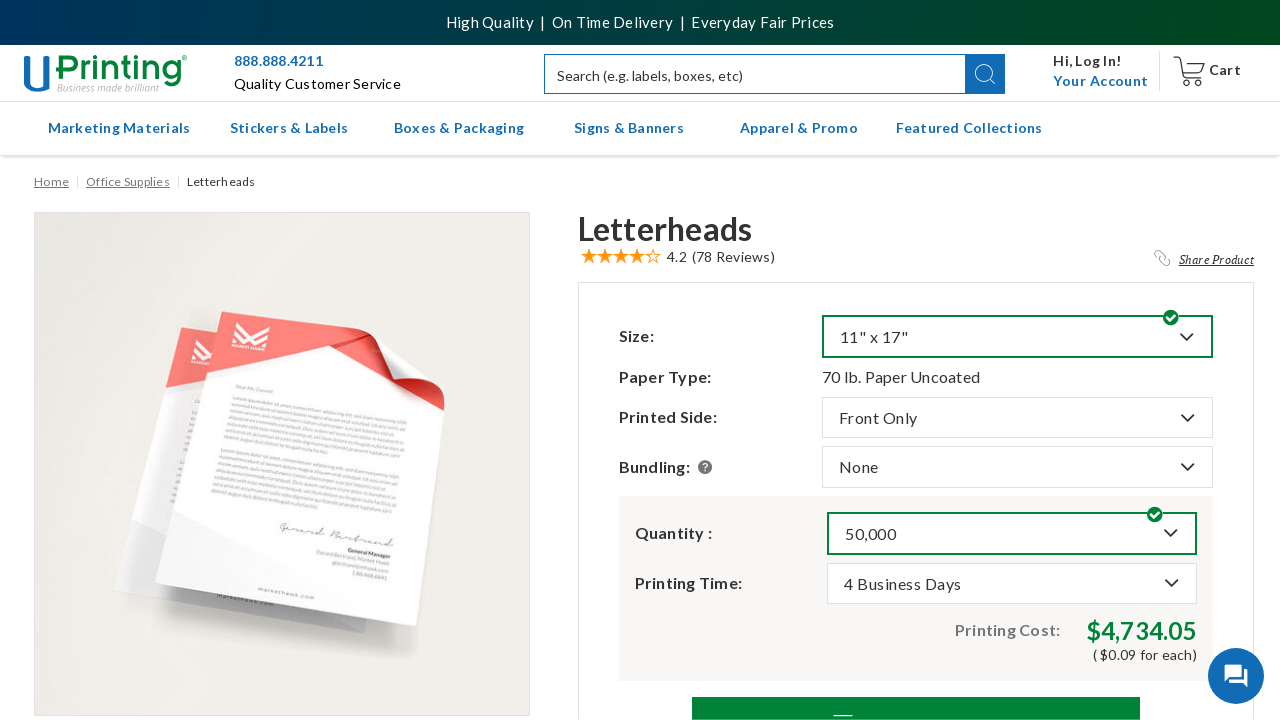